Tests a todo list application by adding 100 todo items and then deleting all odd-numbered items, handling confirmation dialogs.

Starting URL: https://material.playwrightvn.com/

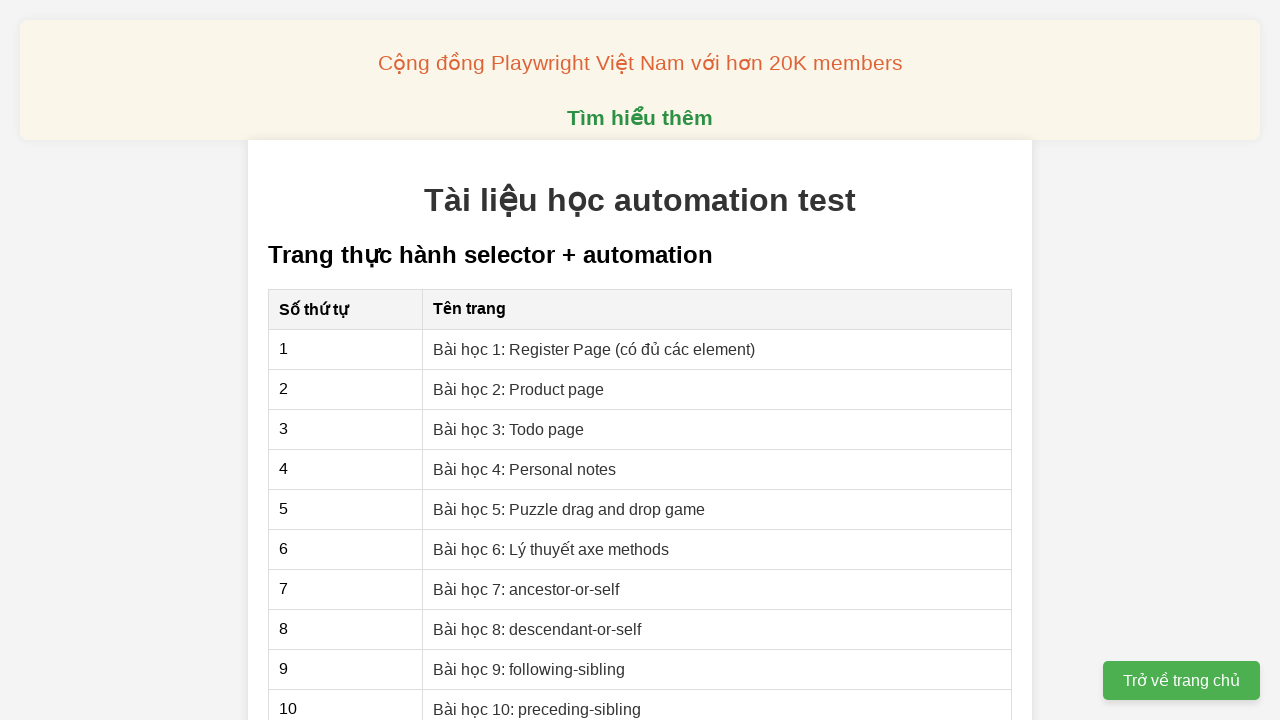

Navigated to todo list page at (509, 429) on xpath=//a[@href="03-xpath-todo-list.html"]
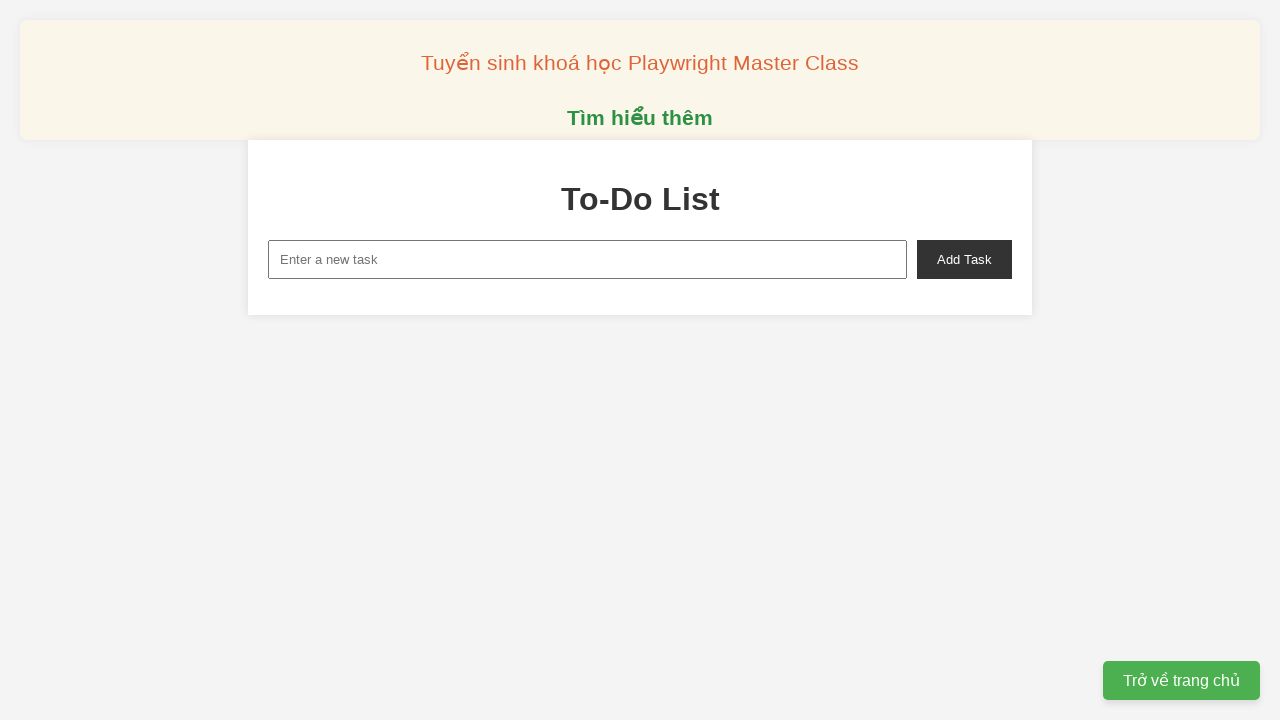

Set up dialog handler to accept confirmation dialogs
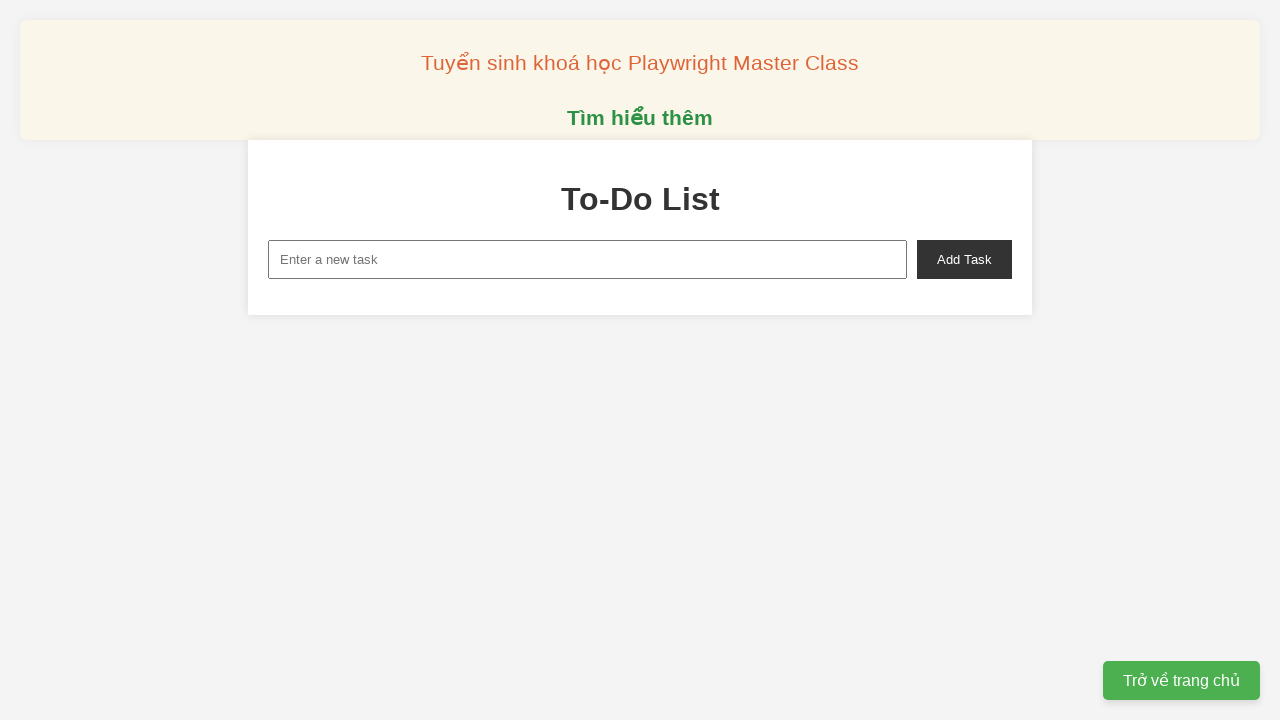

Filled new task input with 'Todo 1' on xpath=//input[@id="new-task"]
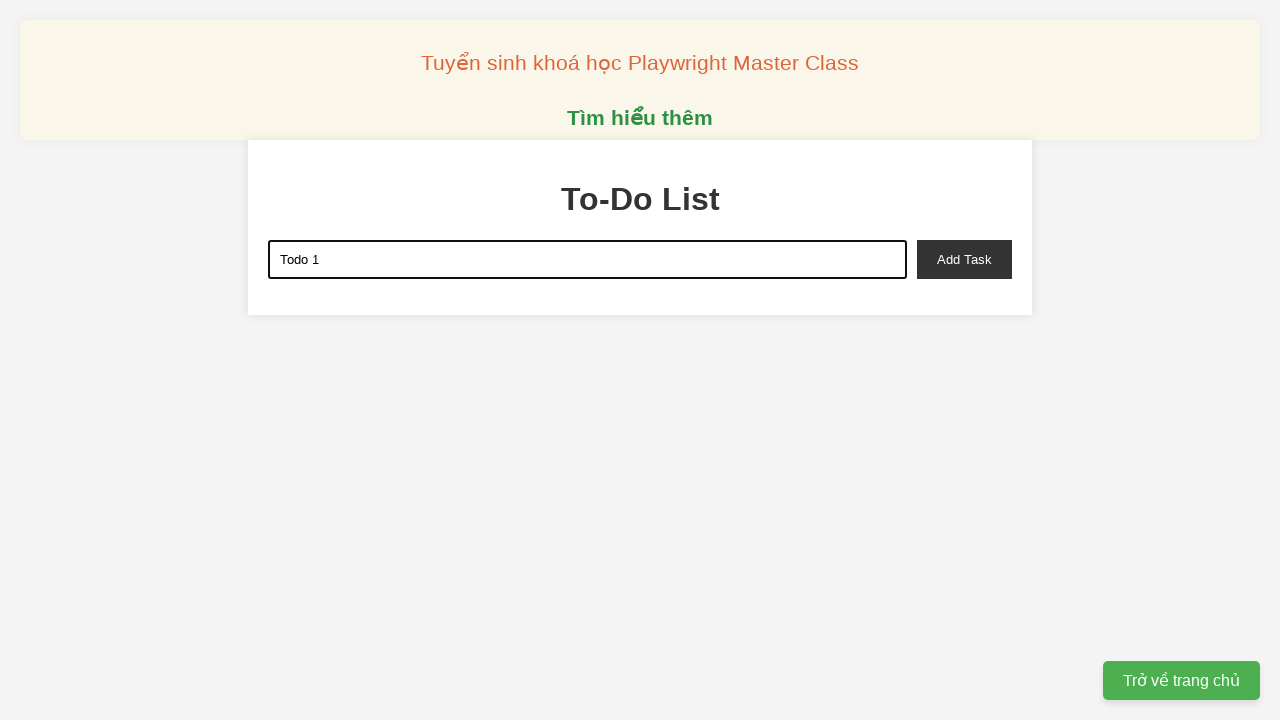

Clicked add task button for Todo 1 at (964, 259) on xpath=//button[@id="add-task"]
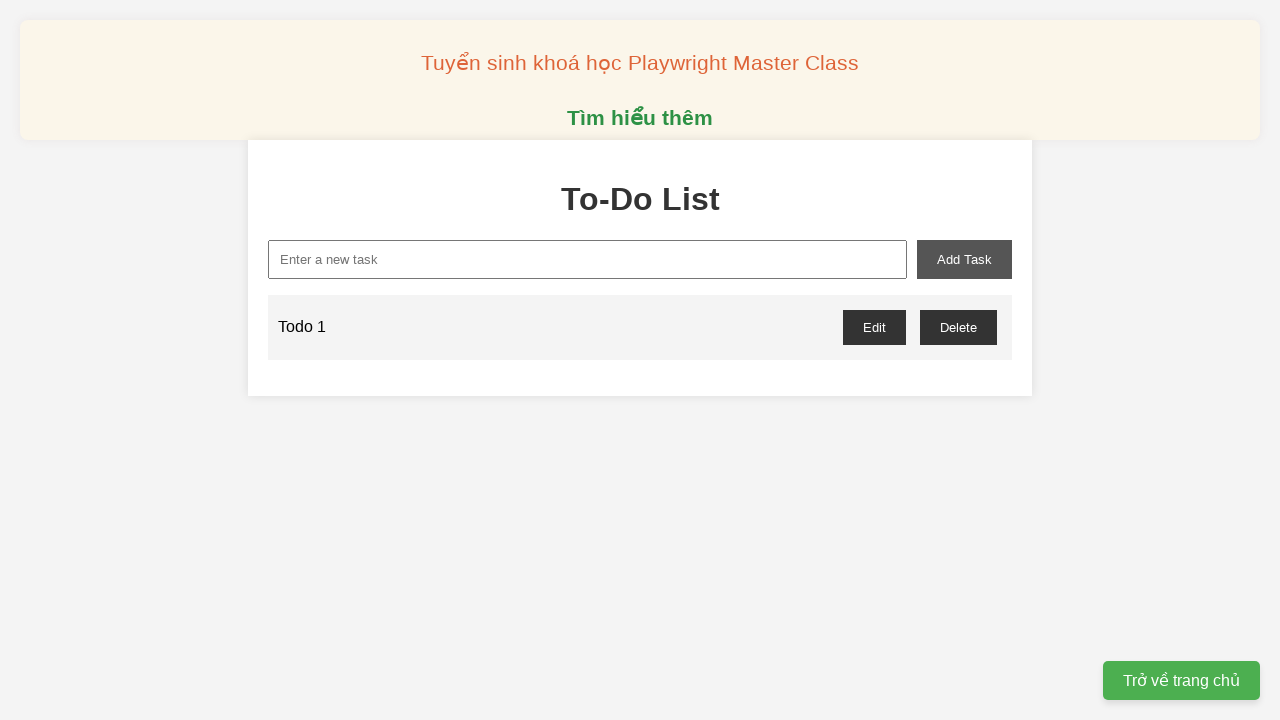

Waited for task 1 to be added
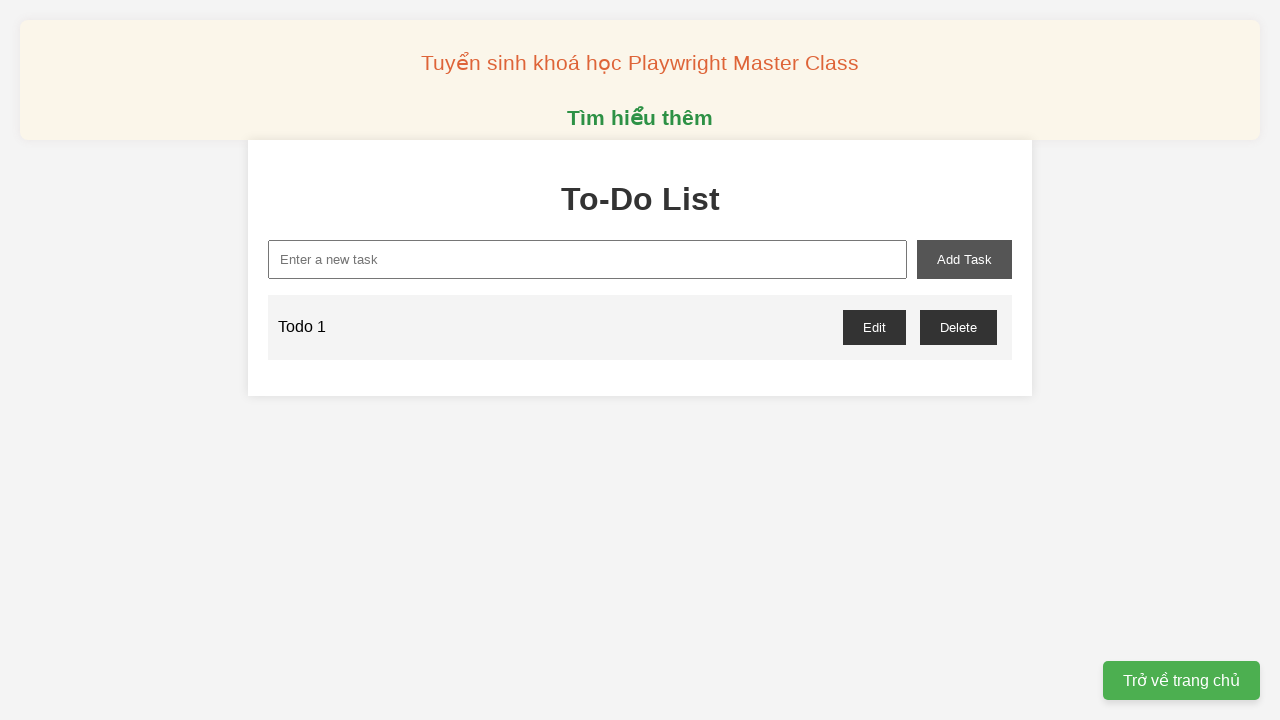

Filled new task input with 'Todo 2' on xpath=//input[@id="new-task"]
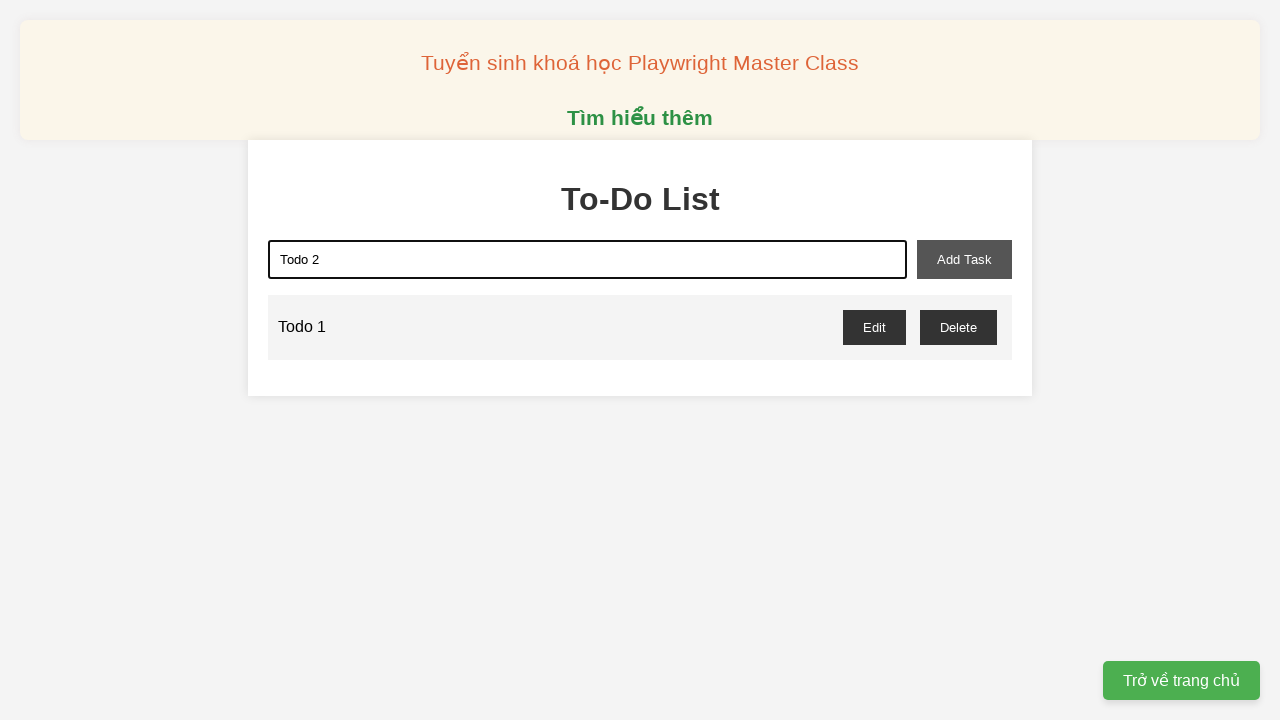

Clicked add task button for Todo 2 at (964, 259) on xpath=//button[@id="add-task"]
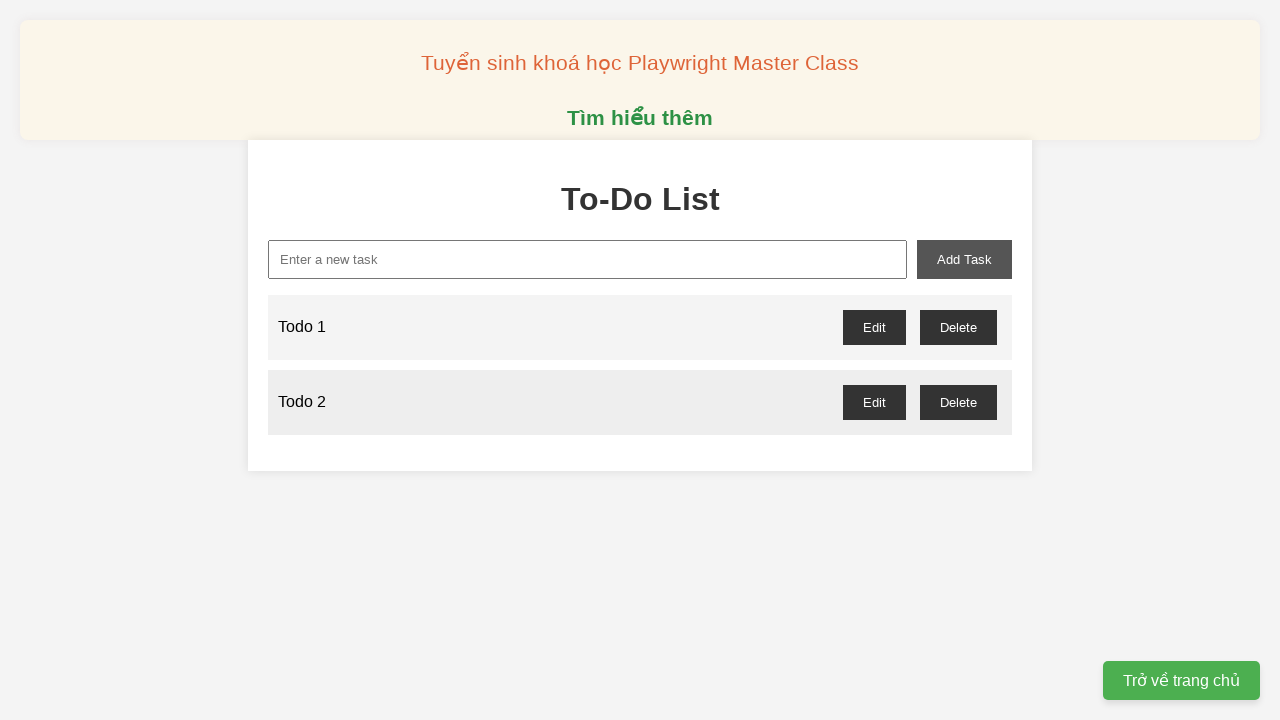

Waited for task 2 to be added
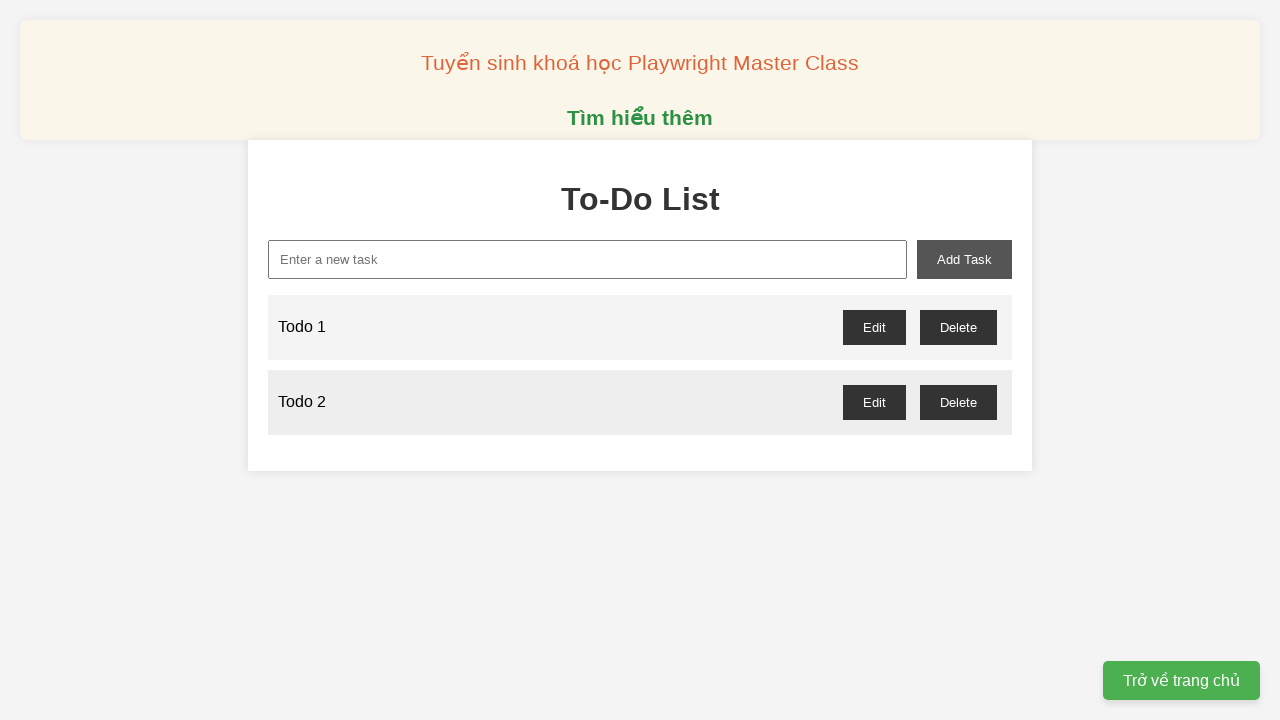

Filled new task input with 'Todo 3' on xpath=//input[@id="new-task"]
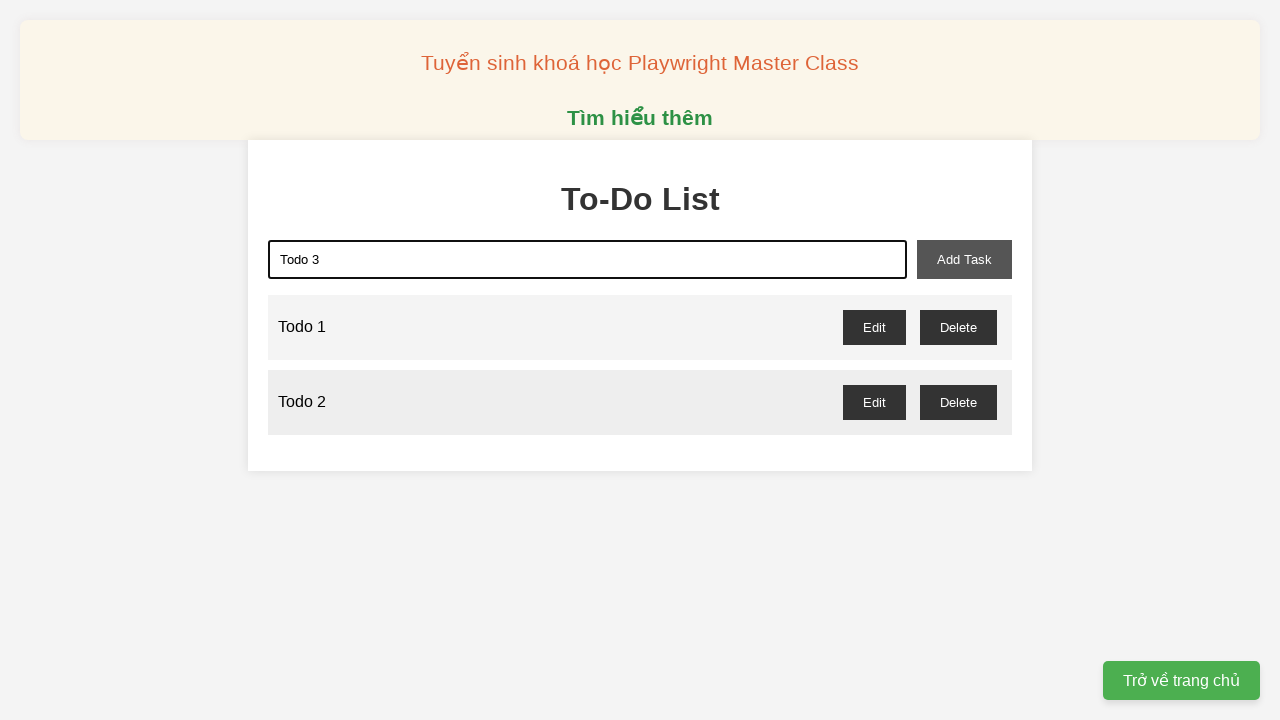

Clicked add task button for Todo 3 at (964, 259) on xpath=//button[@id="add-task"]
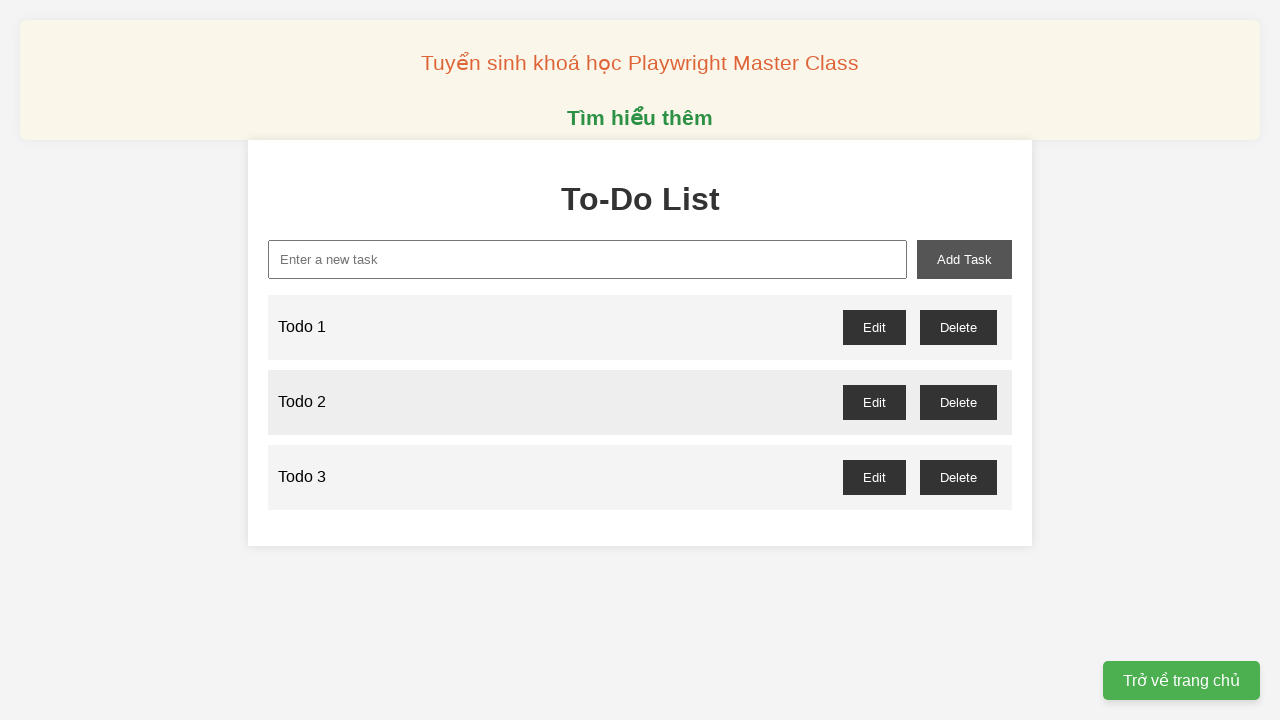

Waited for task 3 to be added
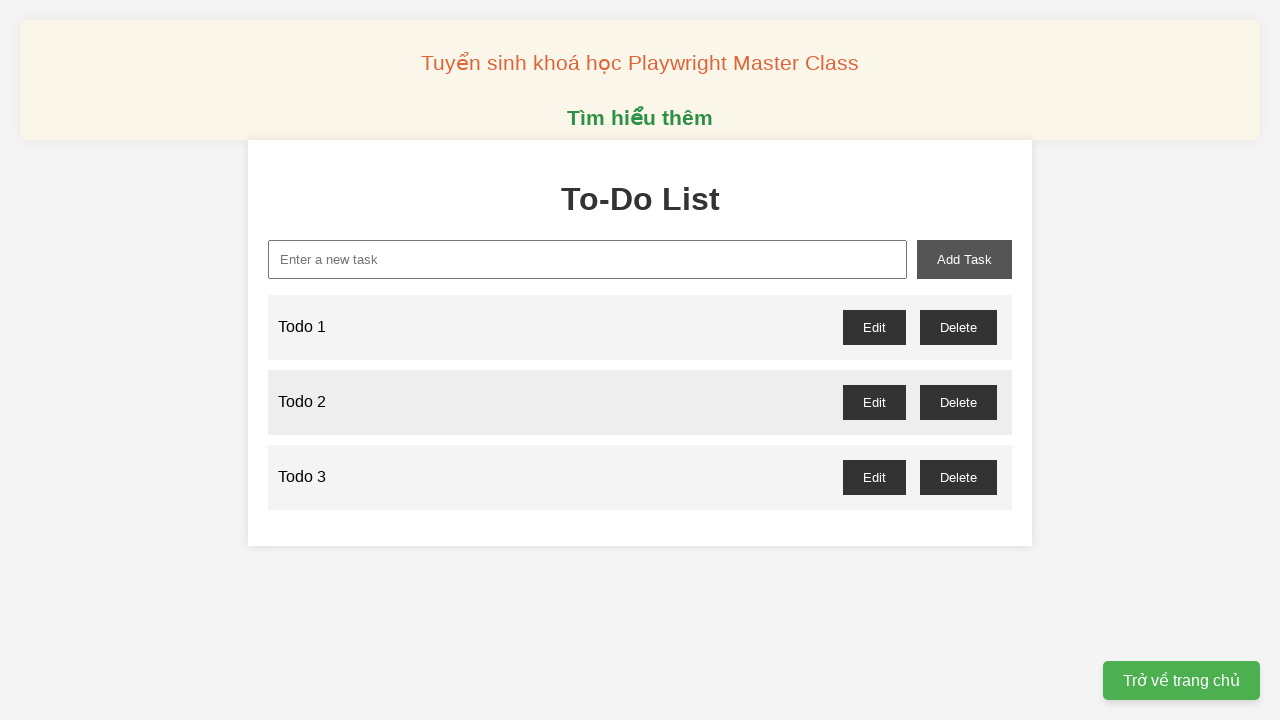

Filled new task input with 'Todo 4' on xpath=//input[@id="new-task"]
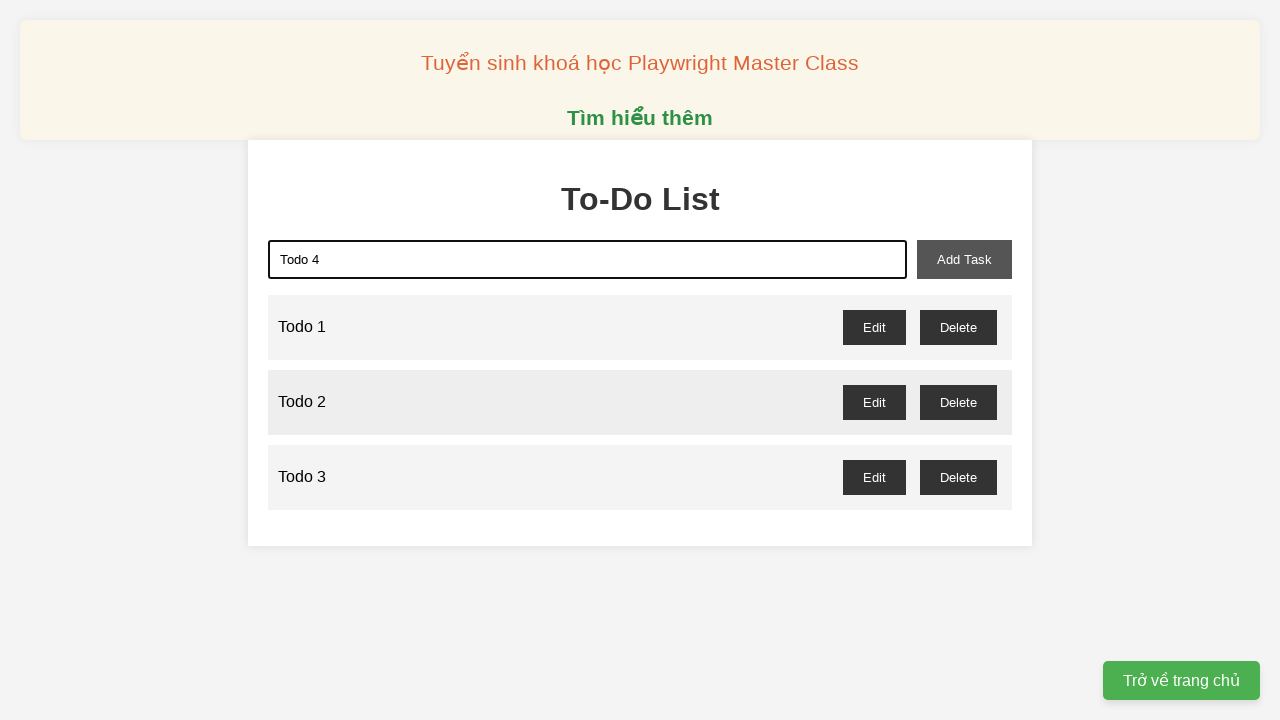

Clicked add task button for Todo 4 at (964, 259) on xpath=//button[@id="add-task"]
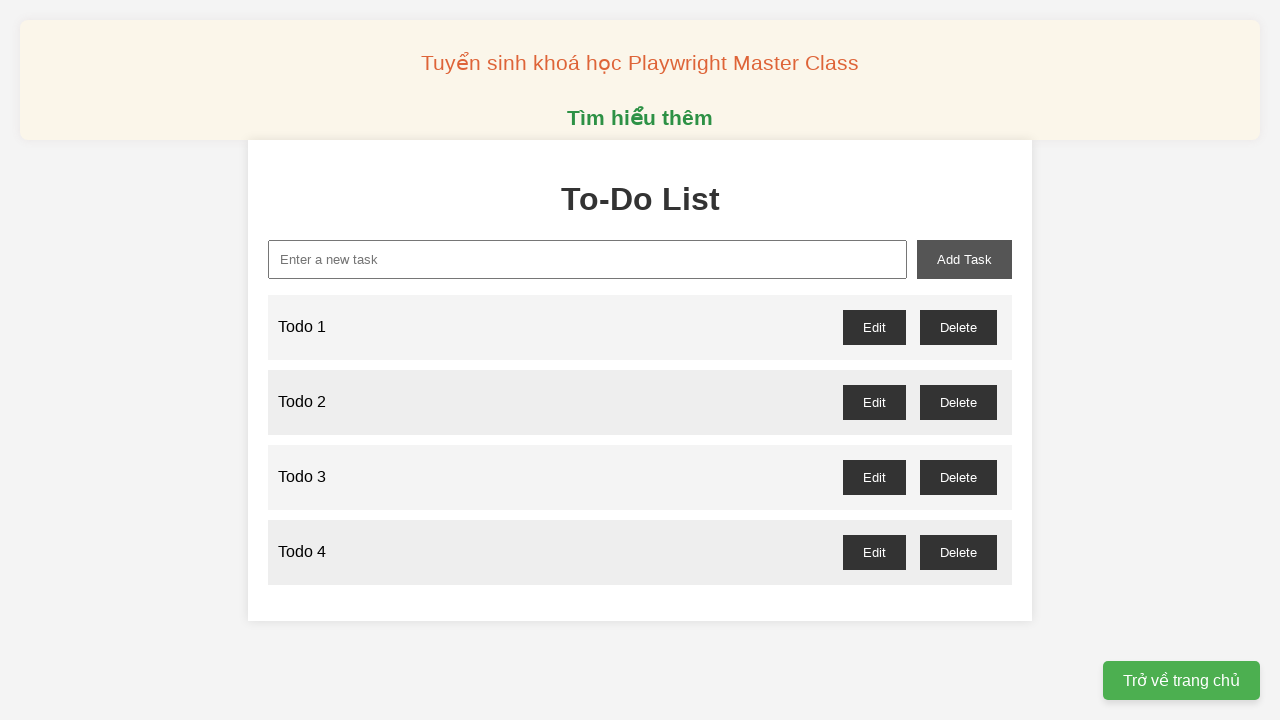

Waited for task 4 to be added
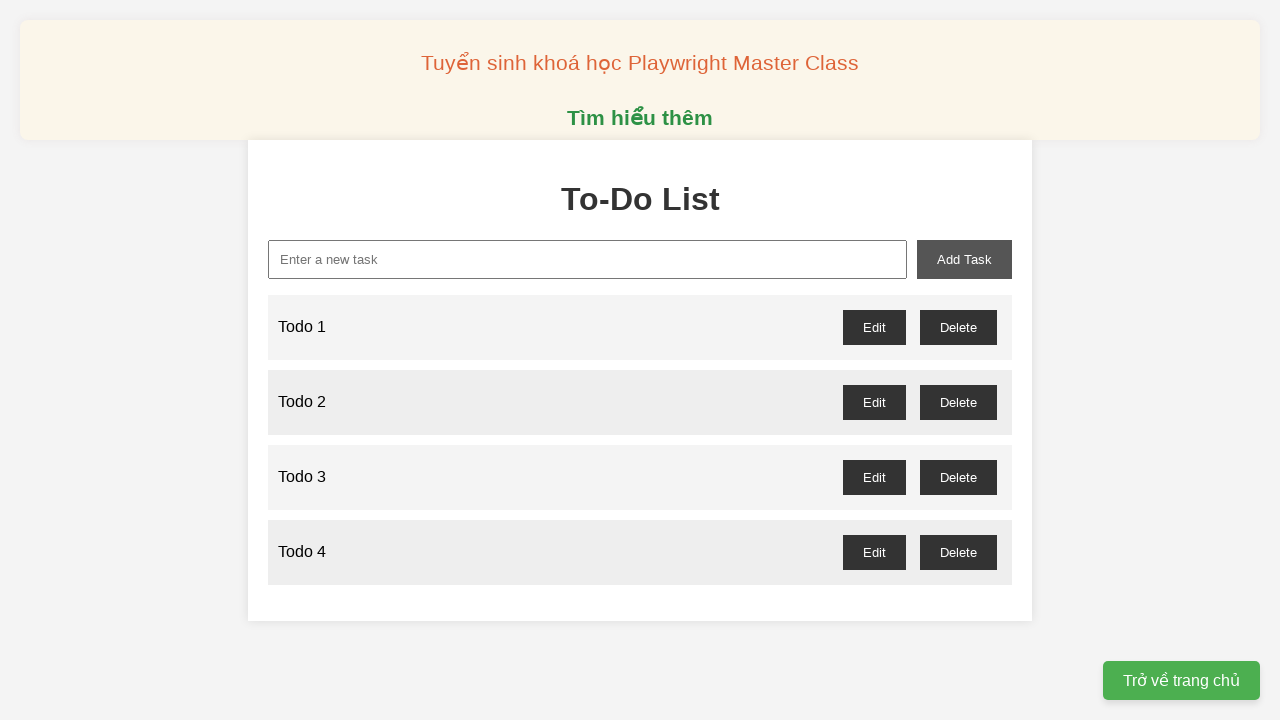

Filled new task input with 'Todo 5' on xpath=//input[@id="new-task"]
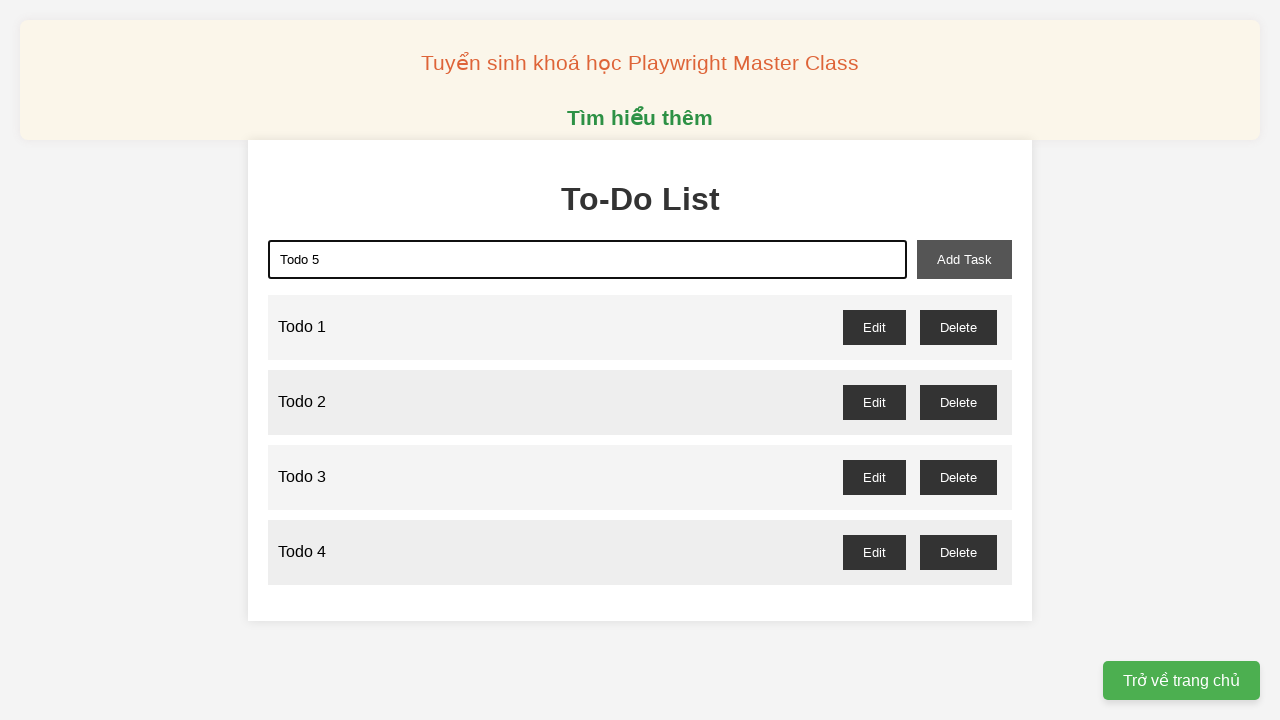

Clicked add task button for Todo 5 at (964, 259) on xpath=//button[@id="add-task"]
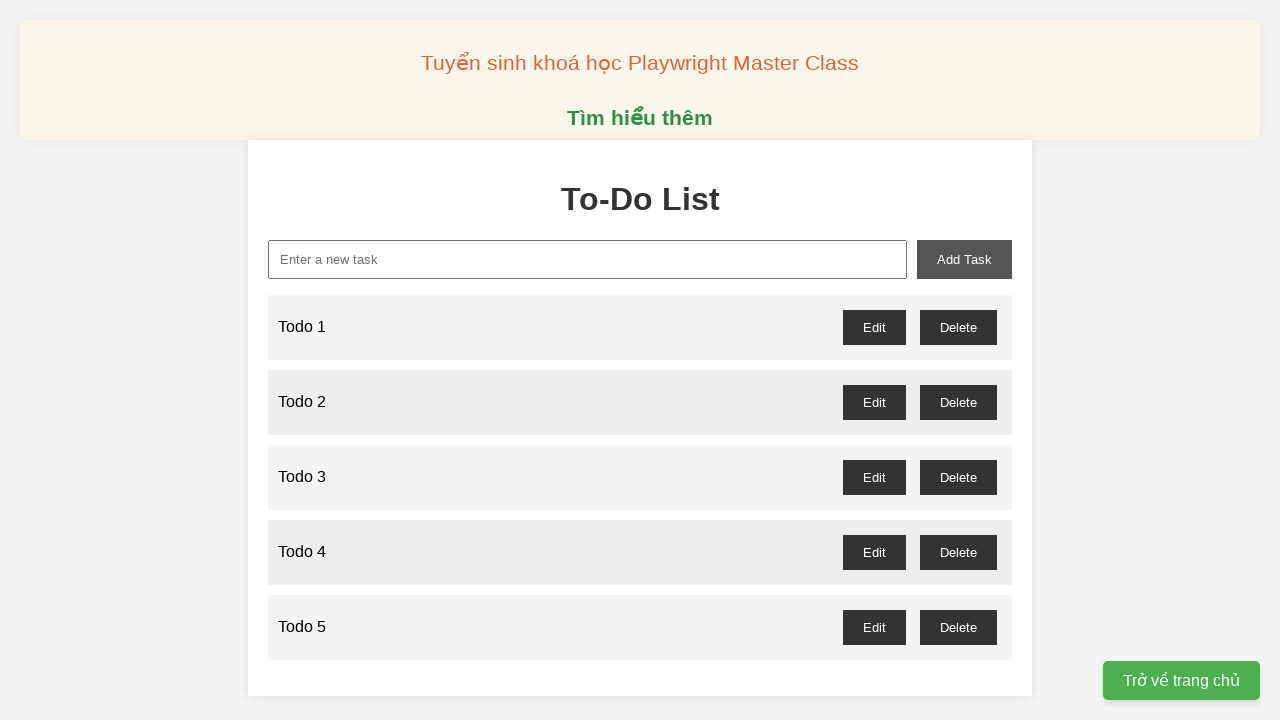

Waited for task 5 to be added
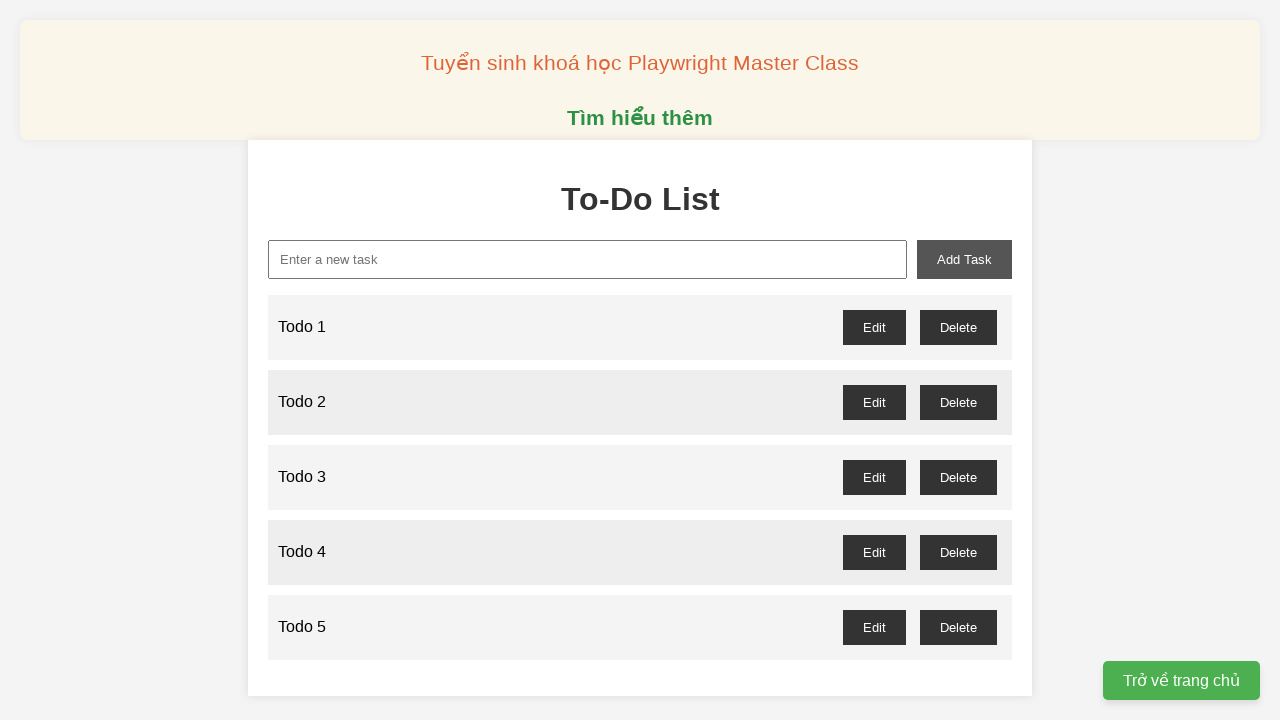

Filled new task input with 'Todo 6' on xpath=//input[@id="new-task"]
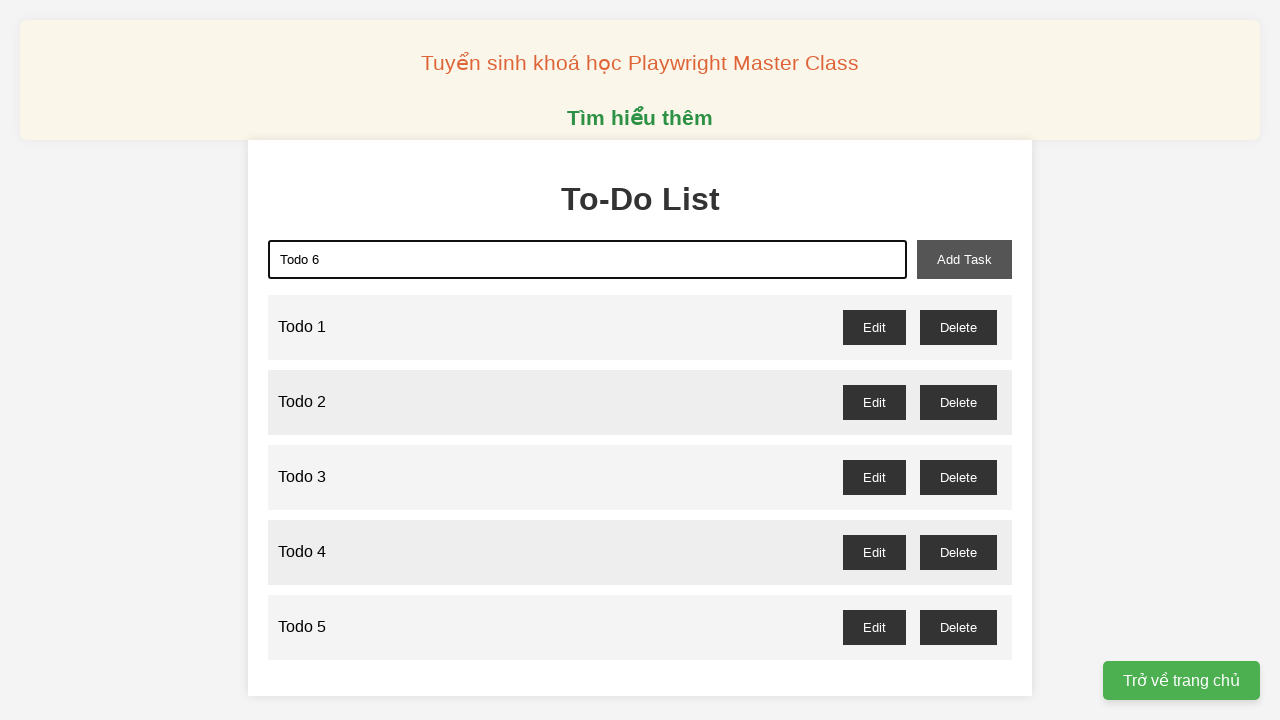

Clicked add task button for Todo 6 at (964, 259) on xpath=//button[@id="add-task"]
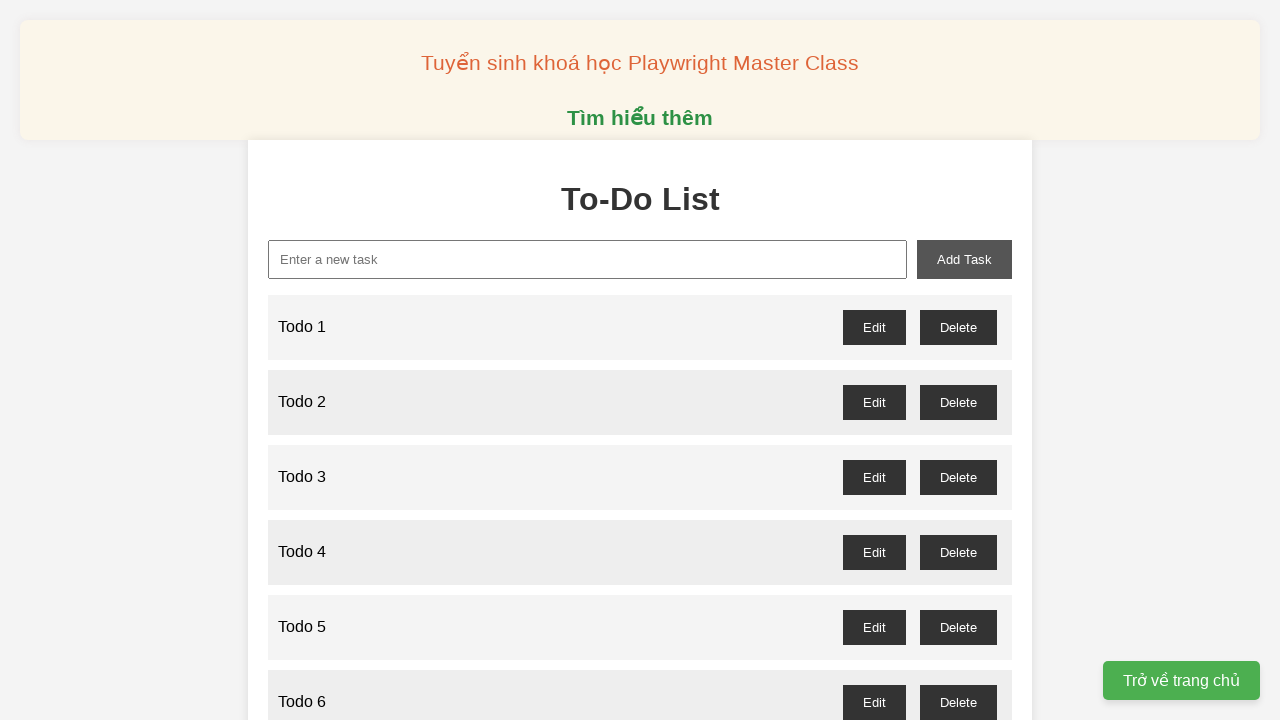

Waited for task 6 to be added
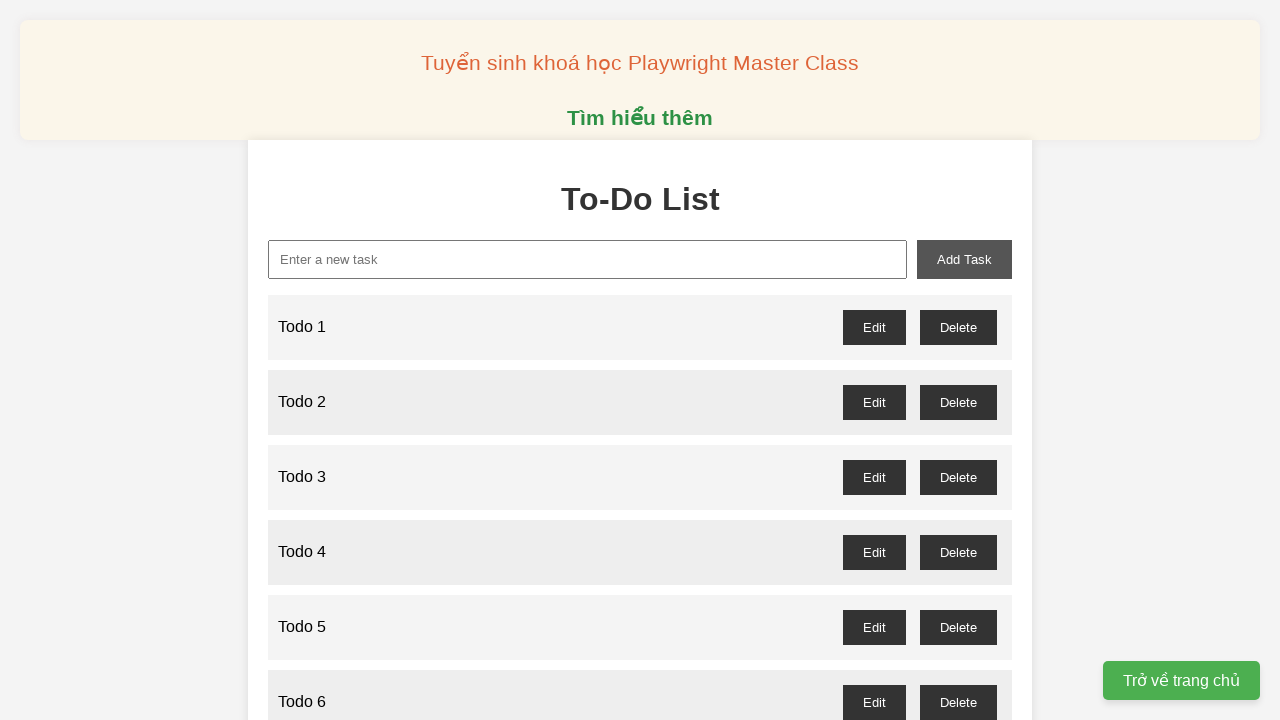

Filled new task input with 'Todo 7' on xpath=//input[@id="new-task"]
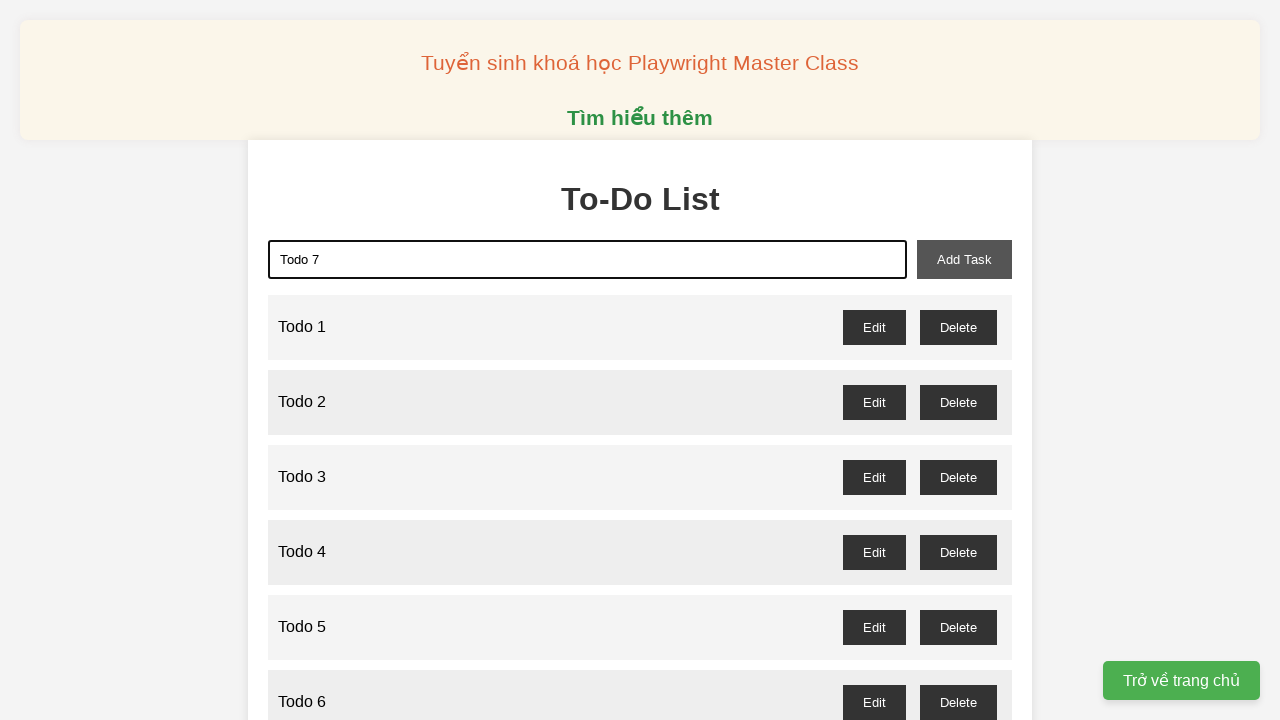

Clicked add task button for Todo 7 at (964, 259) on xpath=//button[@id="add-task"]
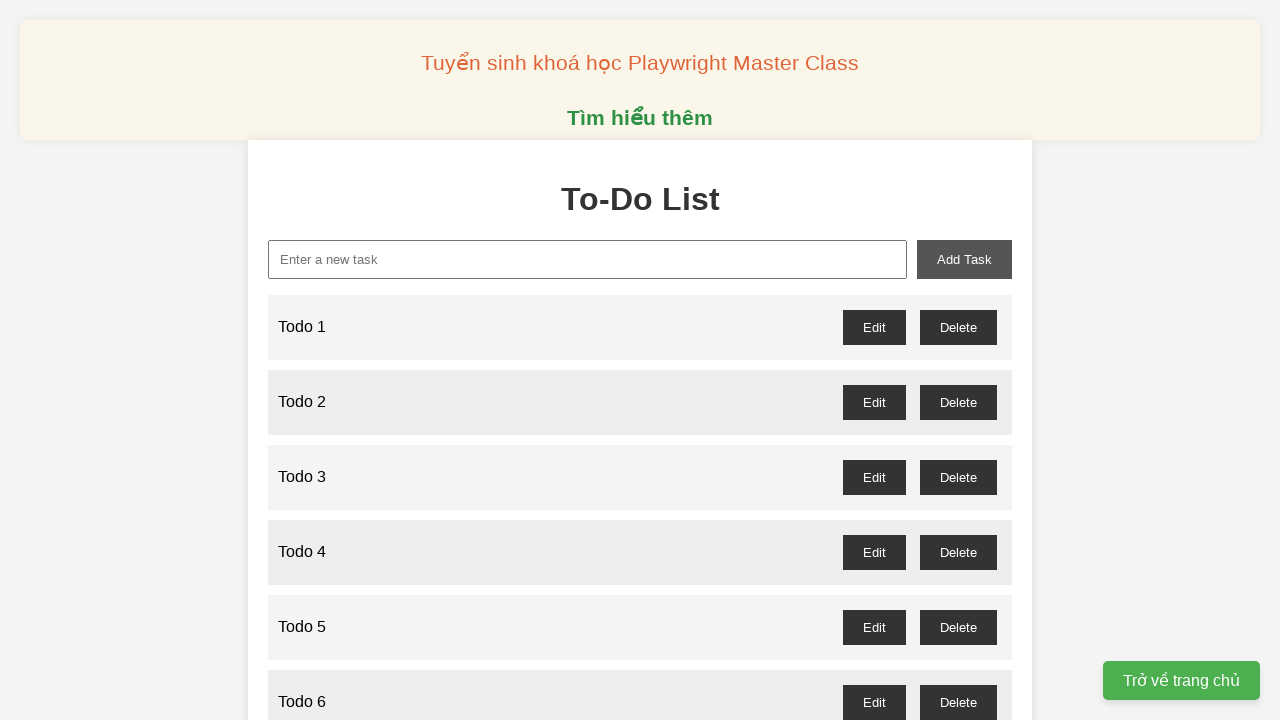

Waited for task 7 to be added
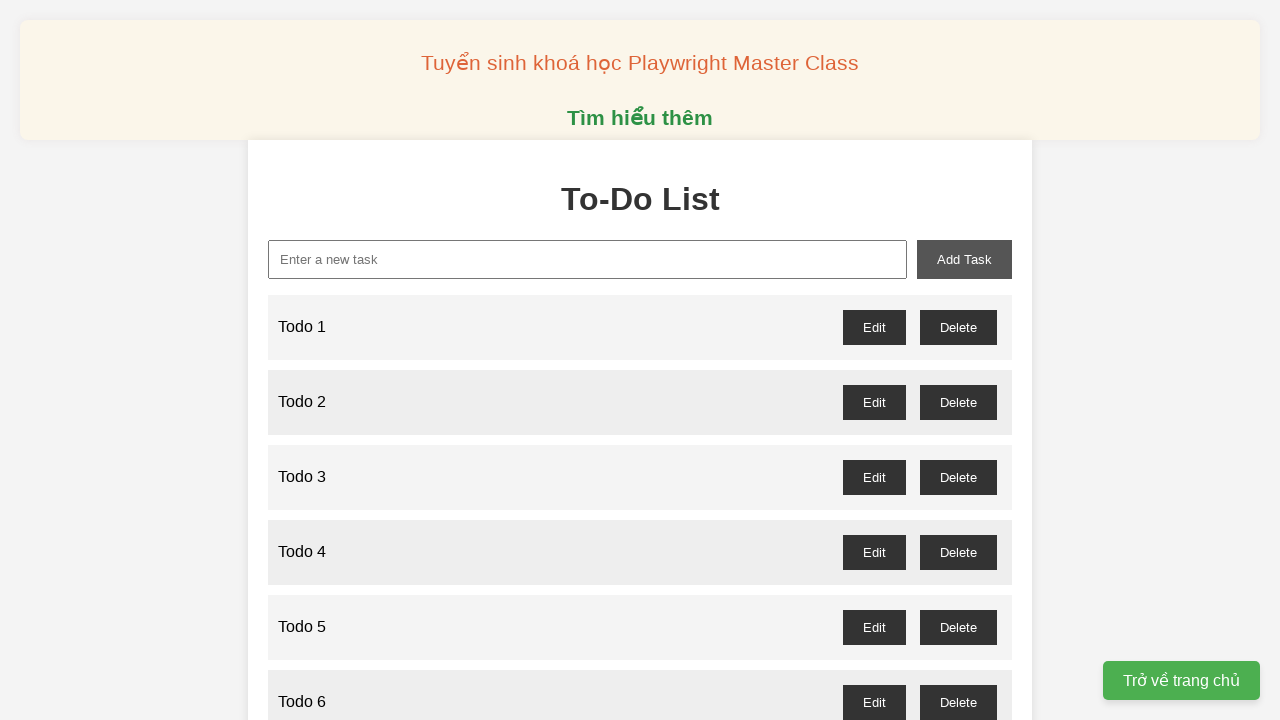

Filled new task input with 'Todo 8' on xpath=//input[@id="new-task"]
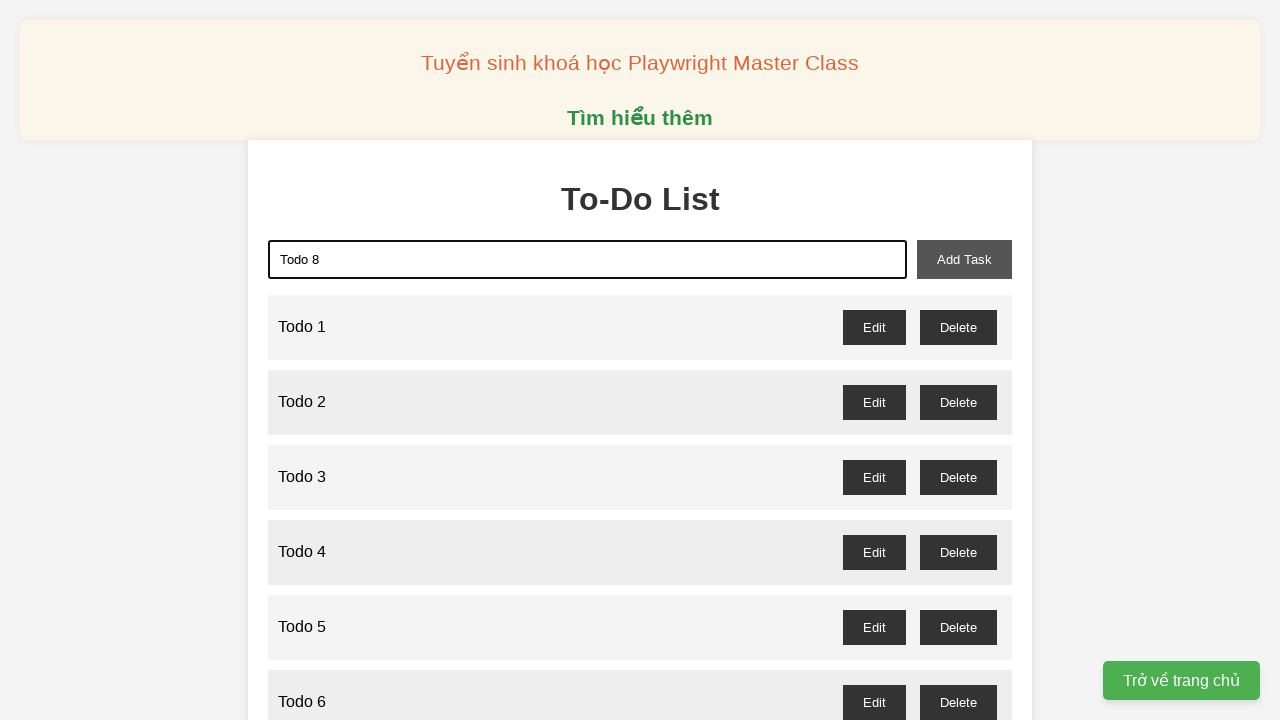

Clicked add task button for Todo 8 at (964, 259) on xpath=//button[@id="add-task"]
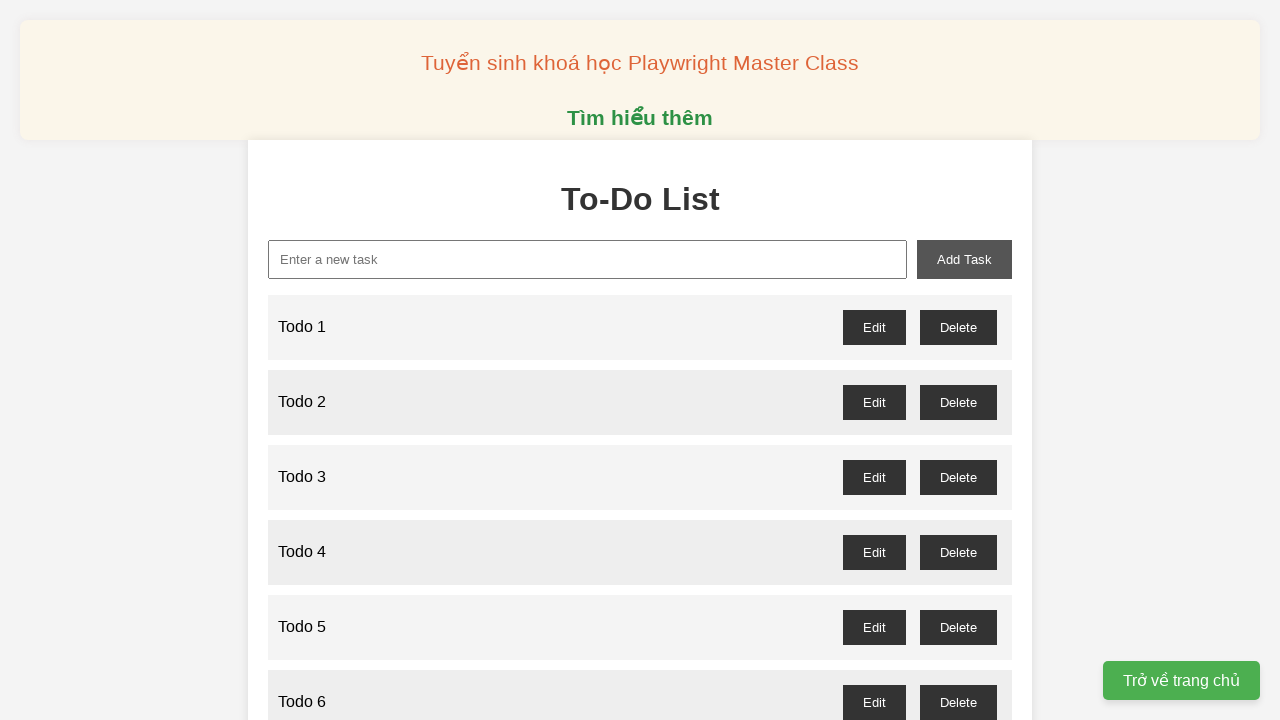

Waited for task 8 to be added
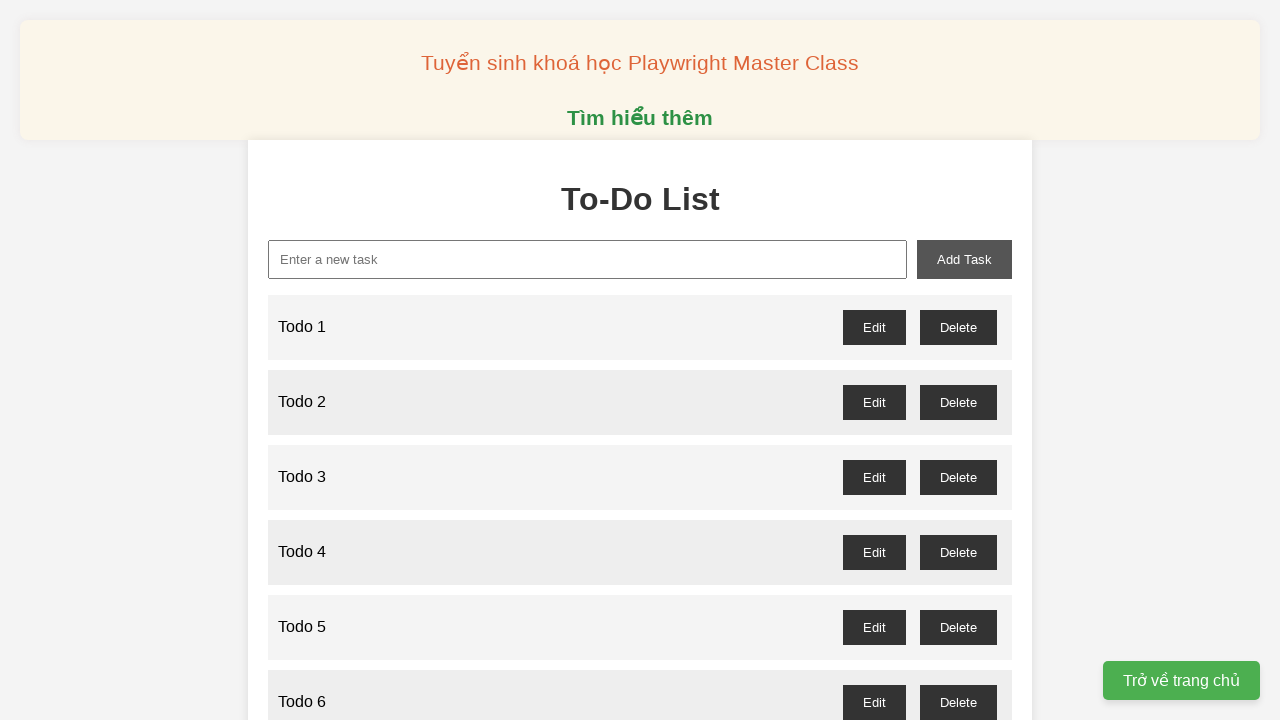

Filled new task input with 'Todo 9' on xpath=//input[@id="new-task"]
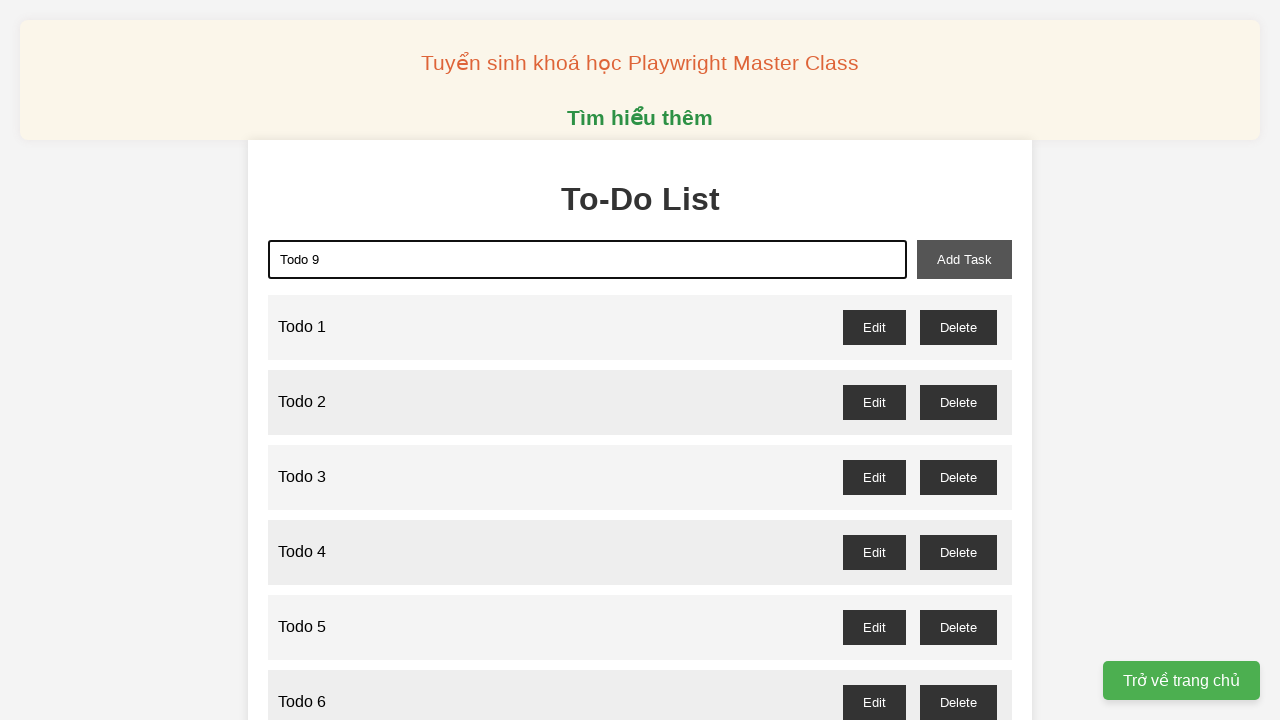

Clicked add task button for Todo 9 at (964, 259) on xpath=//button[@id="add-task"]
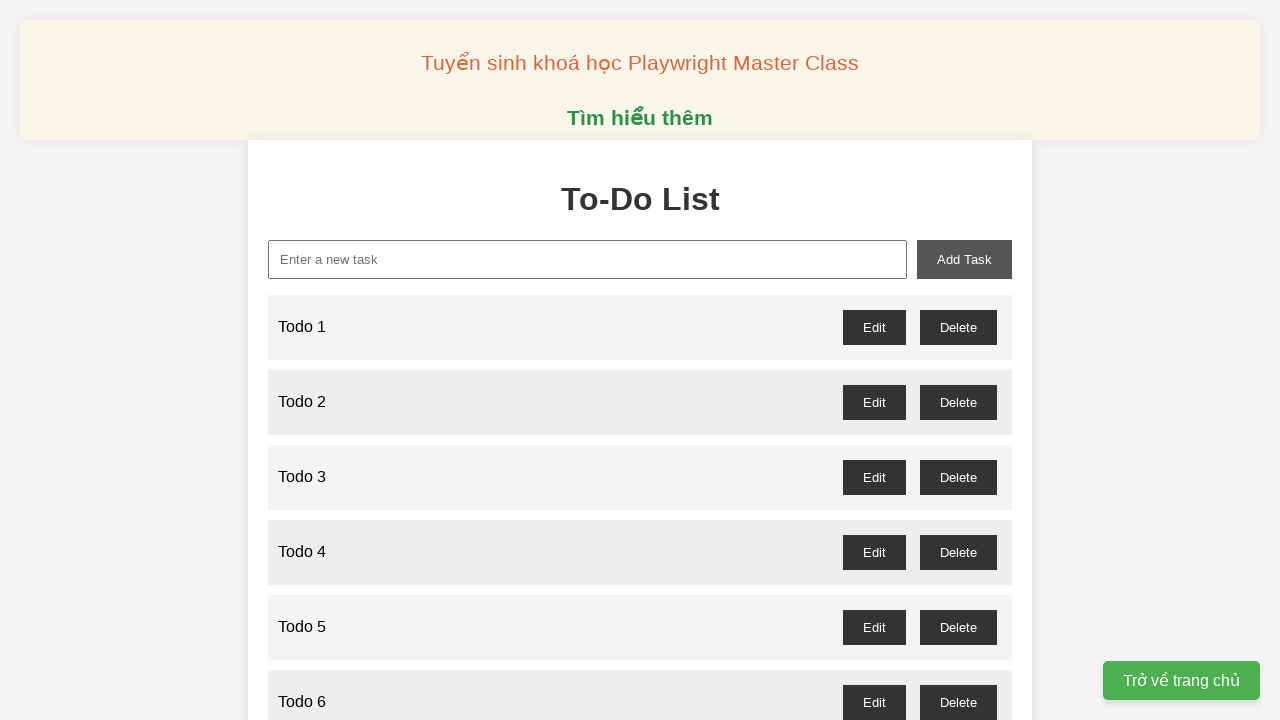

Waited for task 9 to be added
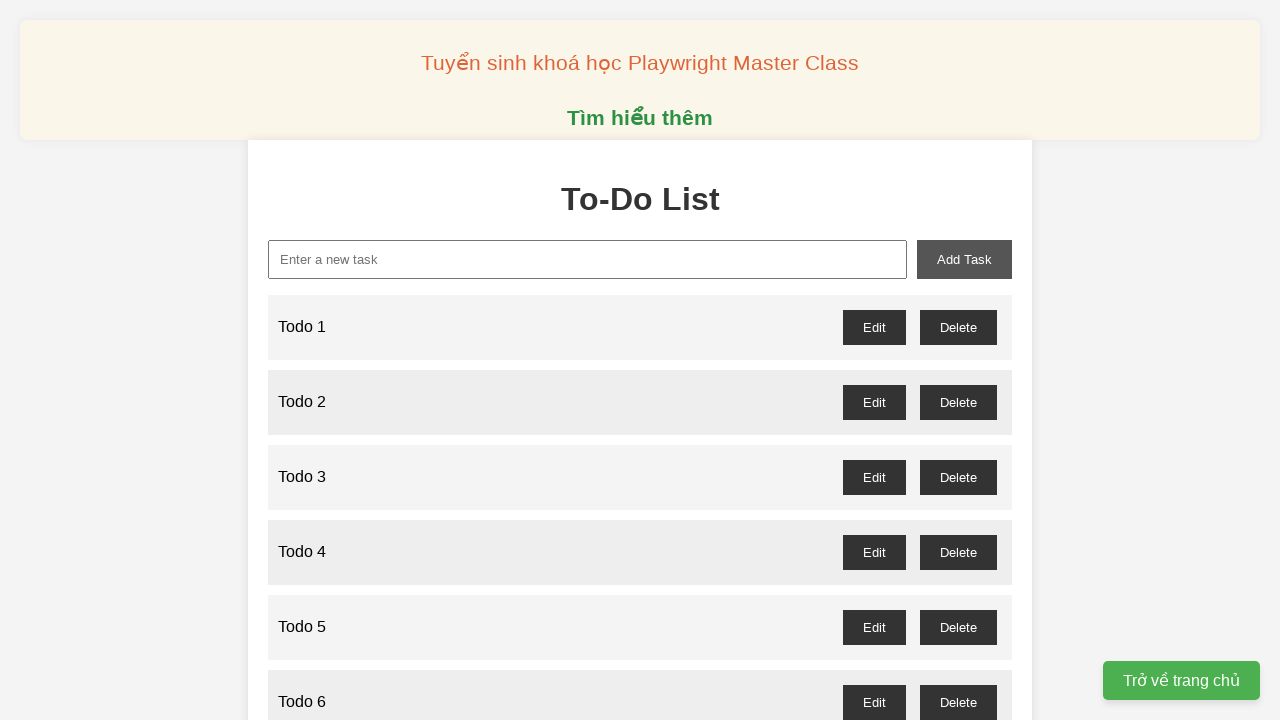

Filled new task input with 'Todo 10' on xpath=//input[@id="new-task"]
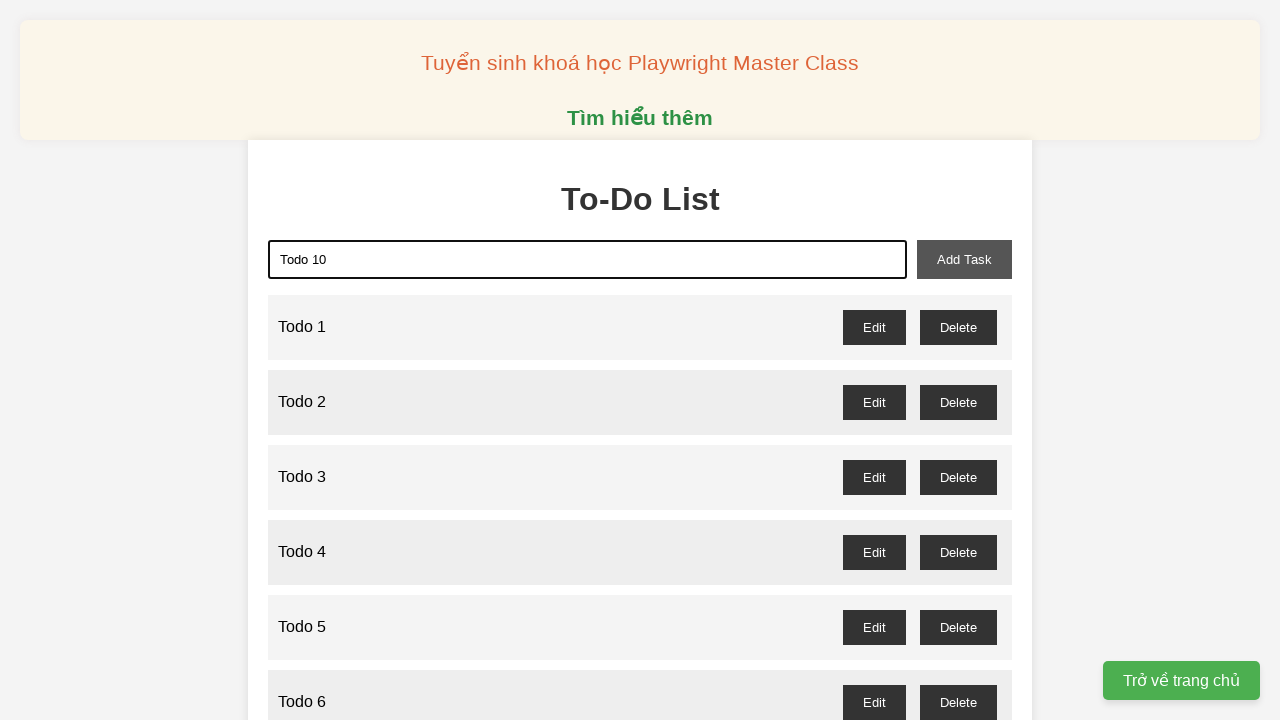

Clicked add task button for Todo 10 at (964, 259) on xpath=//button[@id="add-task"]
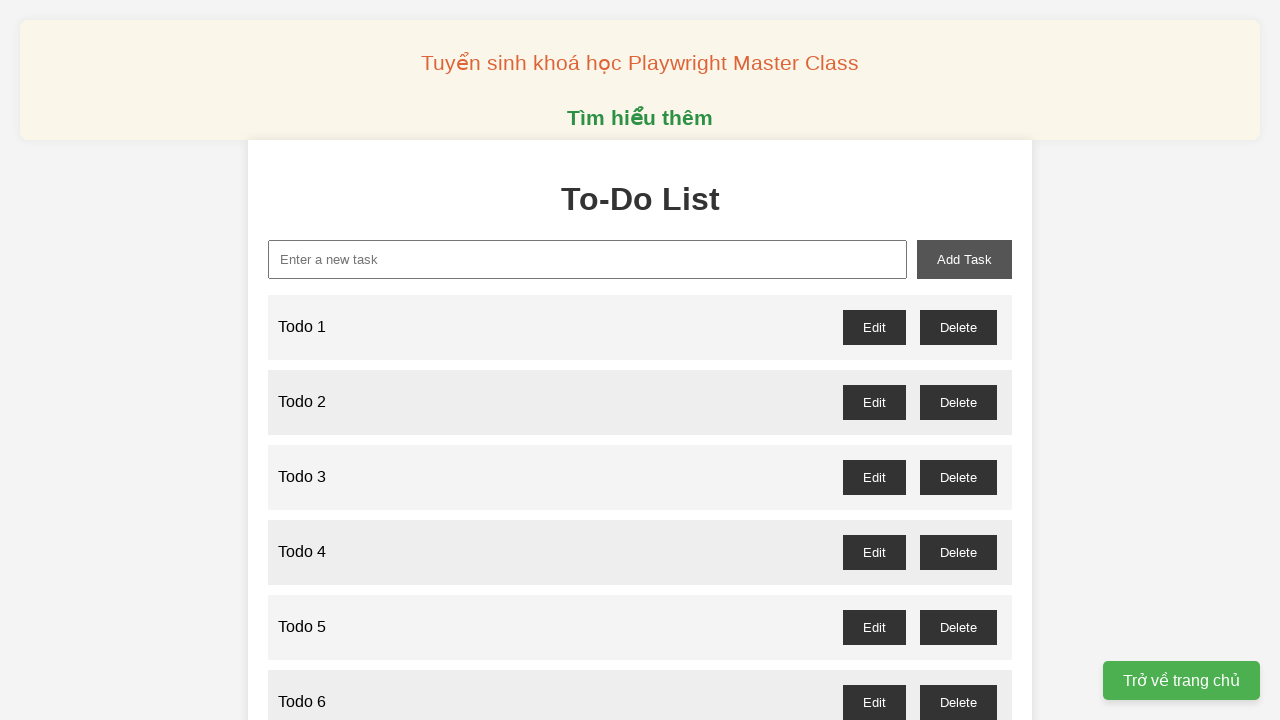

Waited for task 10 to be added
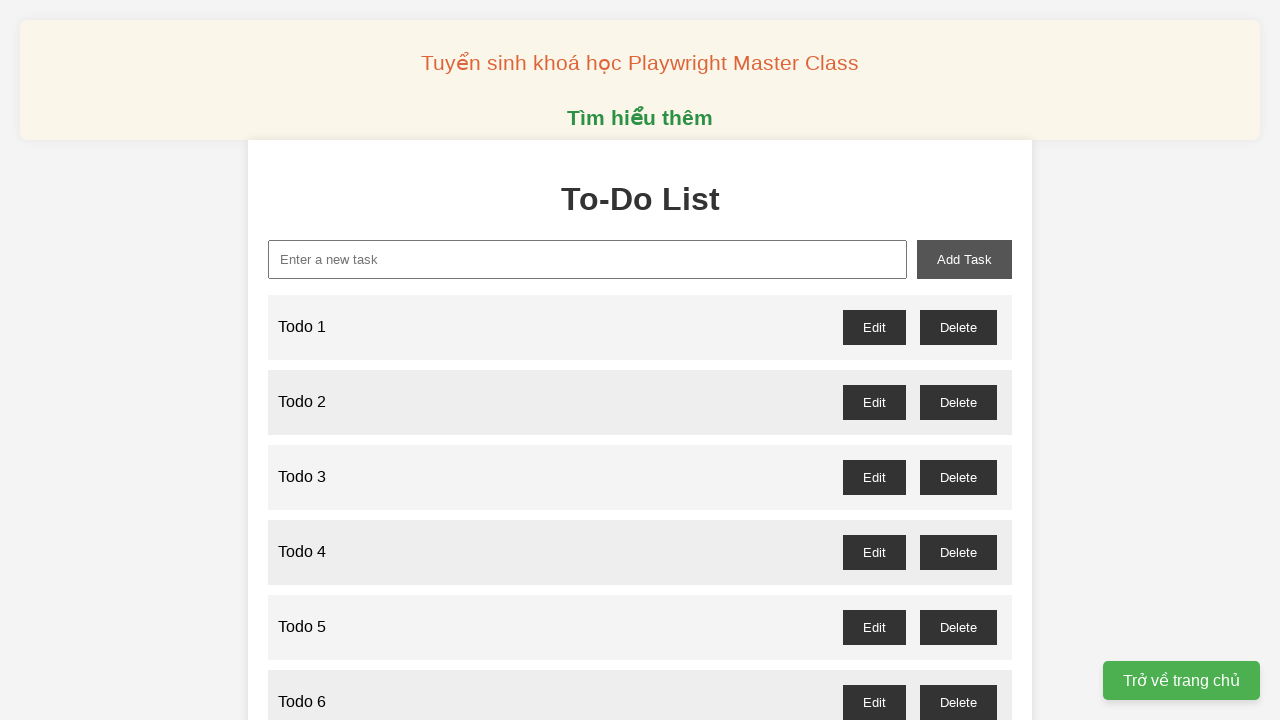

Filled new task input with 'Todo 11' on xpath=//input[@id="new-task"]
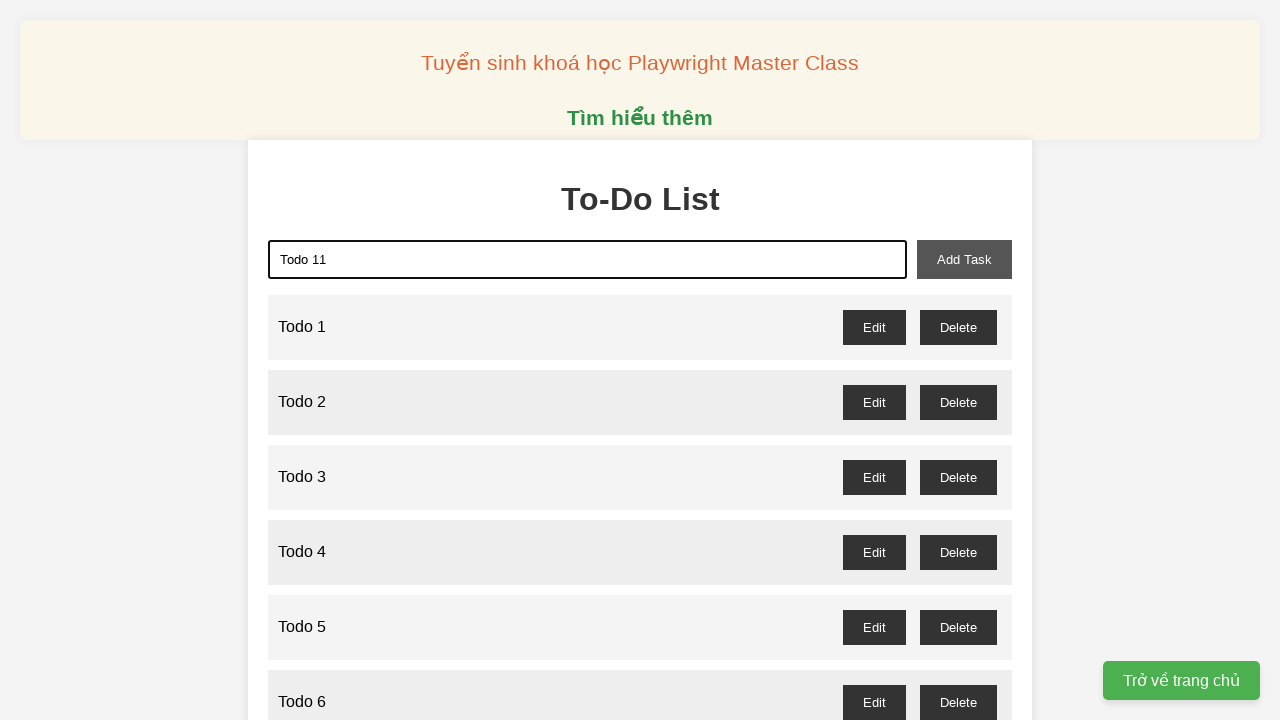

Clicked add task button for Todo 11 at (964, 259) on xpath=//button[@id="add-task"]
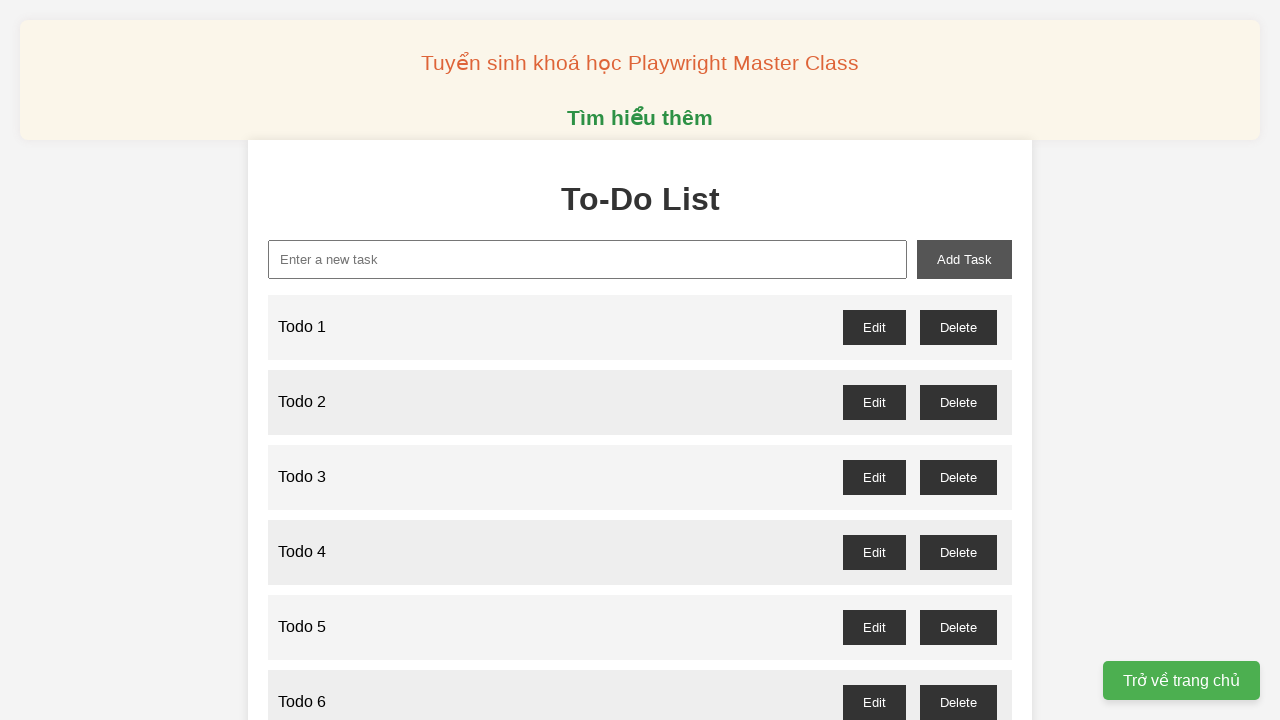

Waited for task 11 to be added
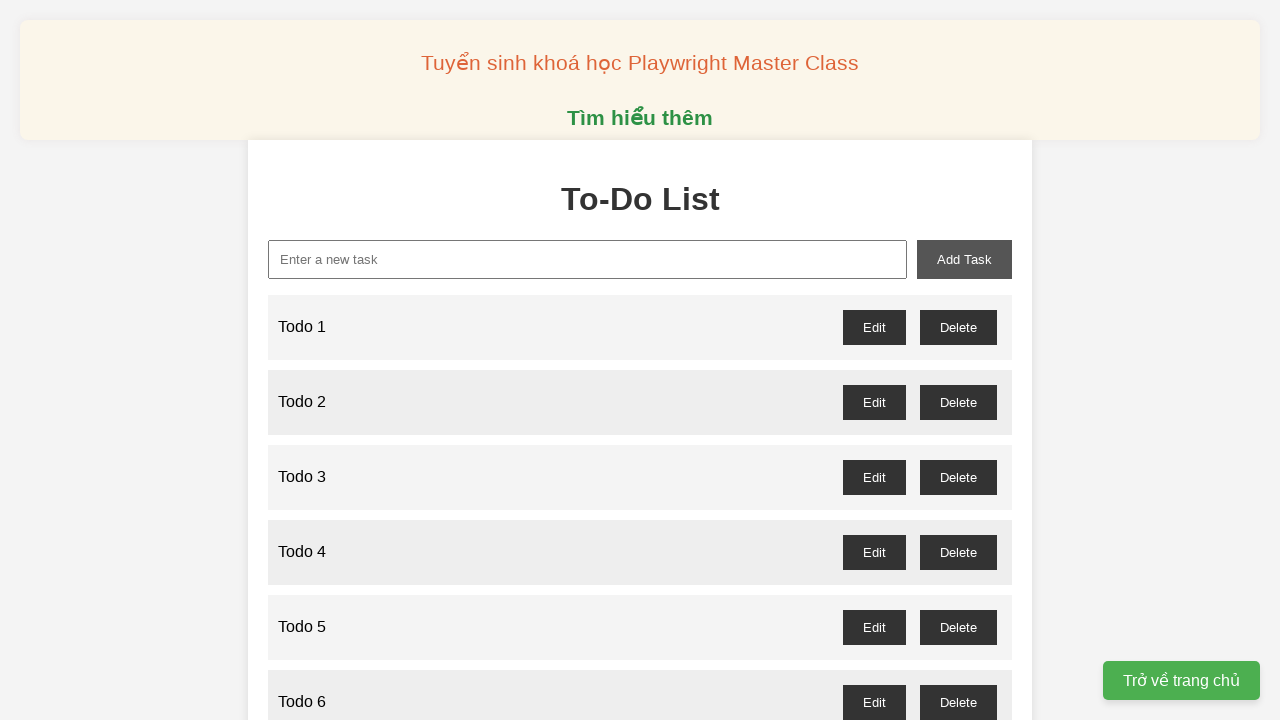

Filled new task input with 'Todo 12' on xpath=//input[@id="new-task"]
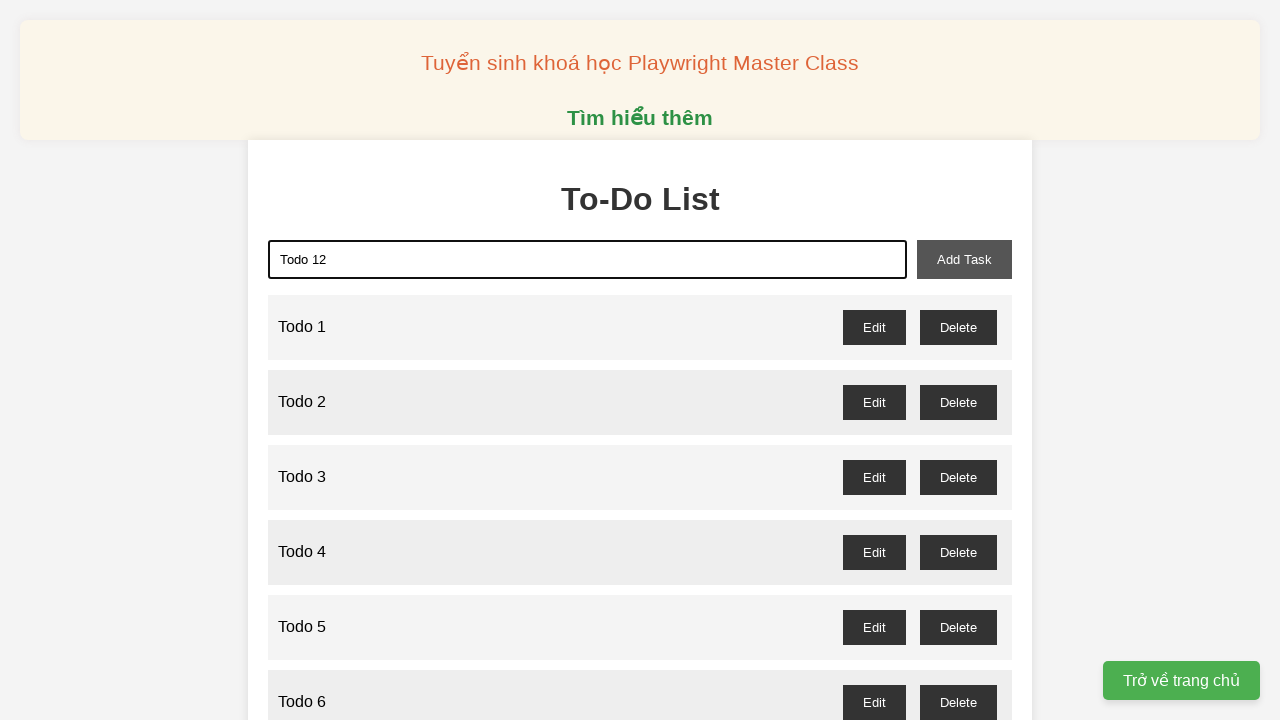

Clicked add task button for Todo 12 at (964, 259) on xpath=//button[@id="add-task"]
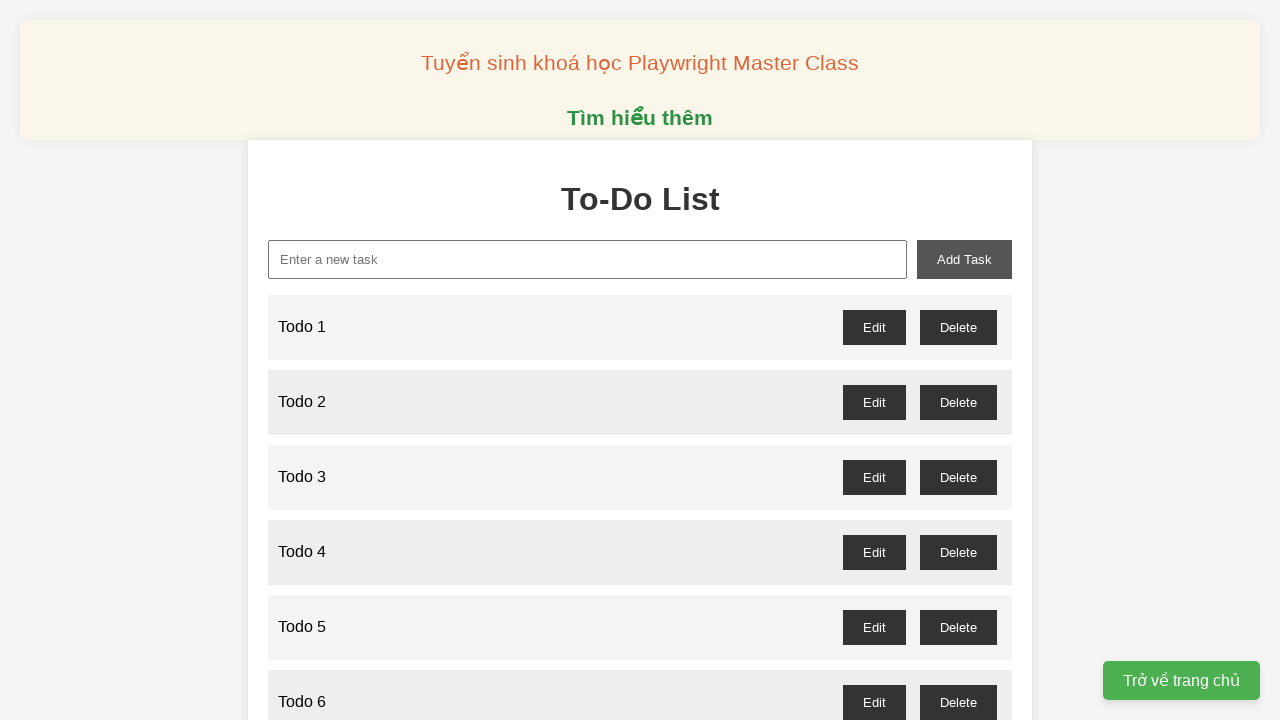

Waited for task 12 to be added
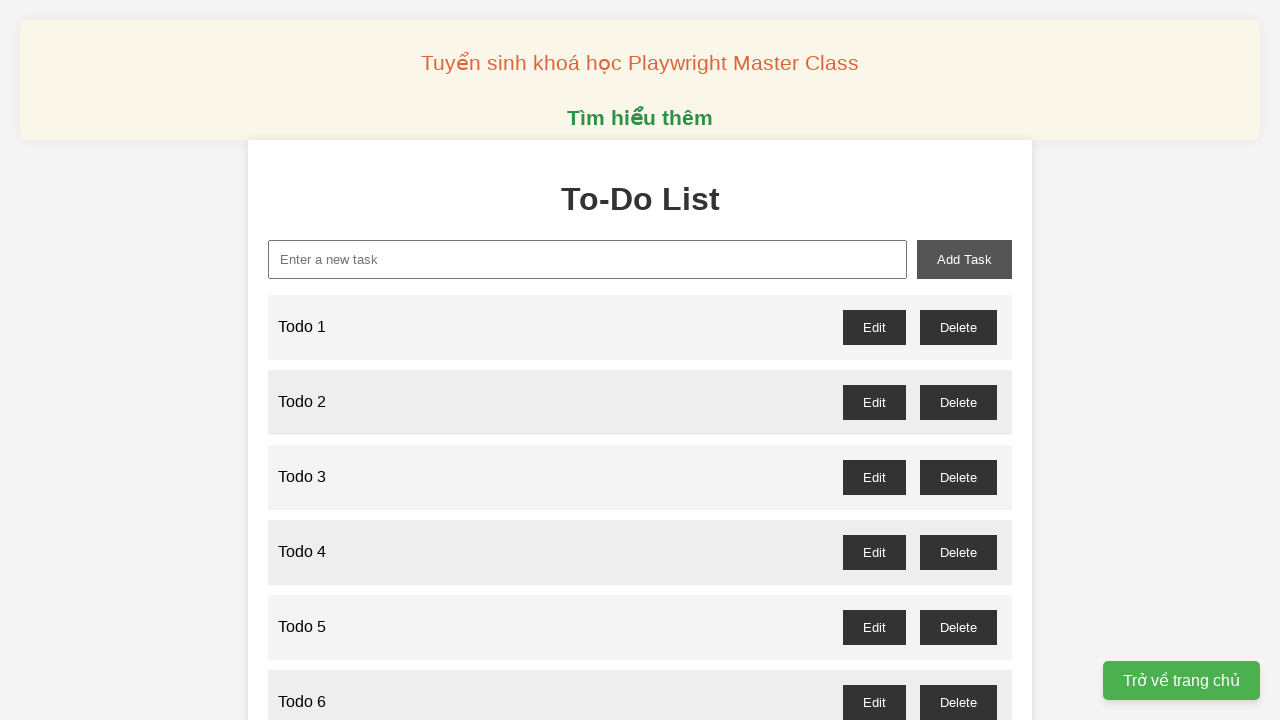

Filled new task input with 'Todo 13' on xpath=//input[@id="new-task"]
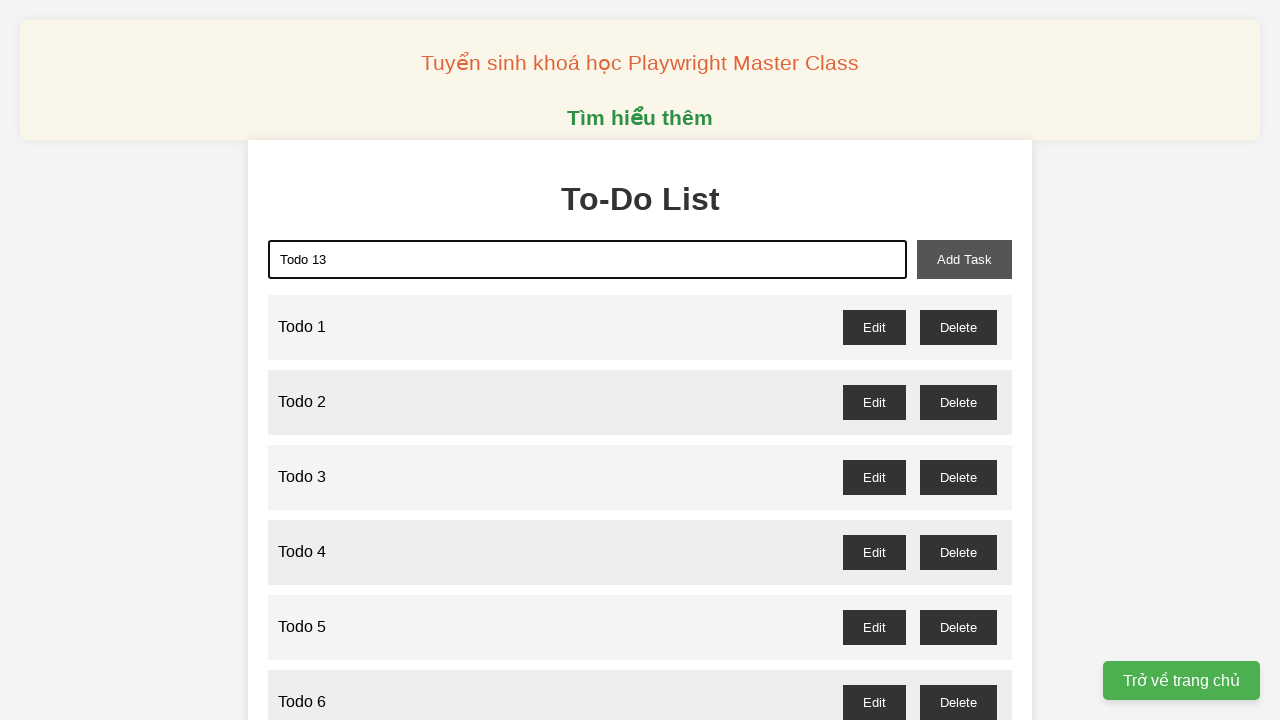

Clicked add task button for Todo 13 at (964, 259) on xpath=//button[@id="add-task"]
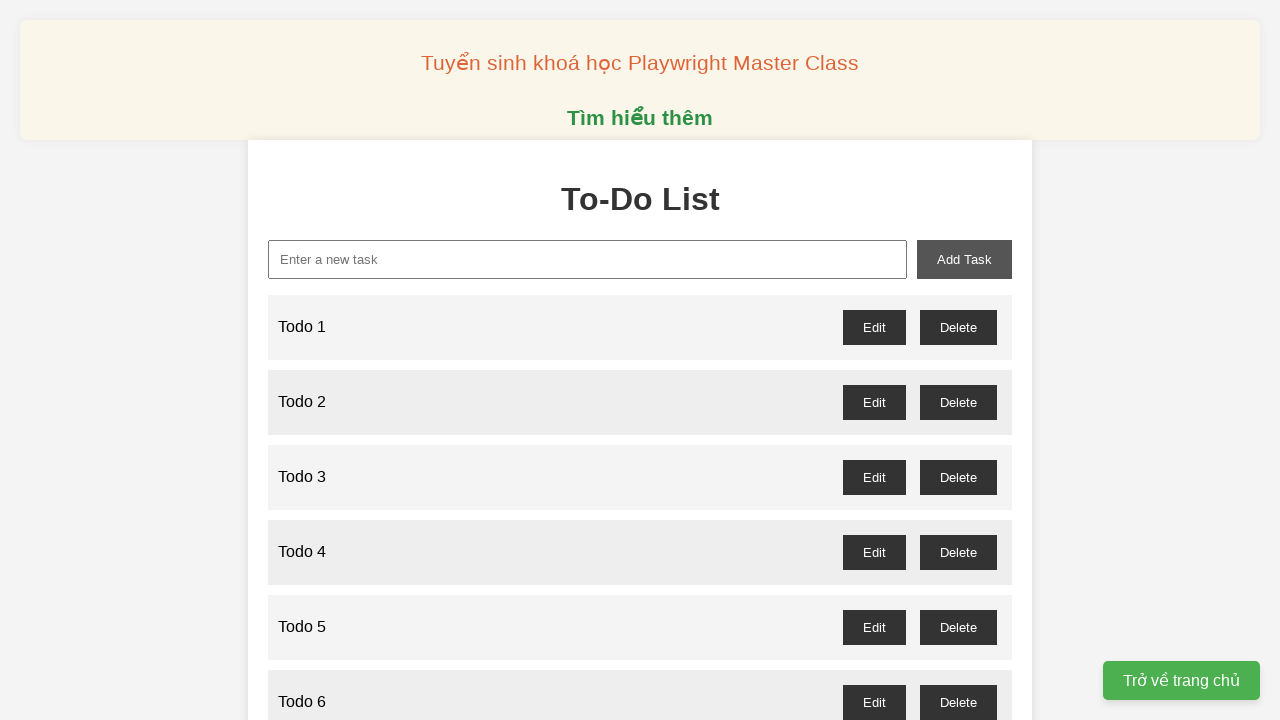

Waited for task 13 to be added
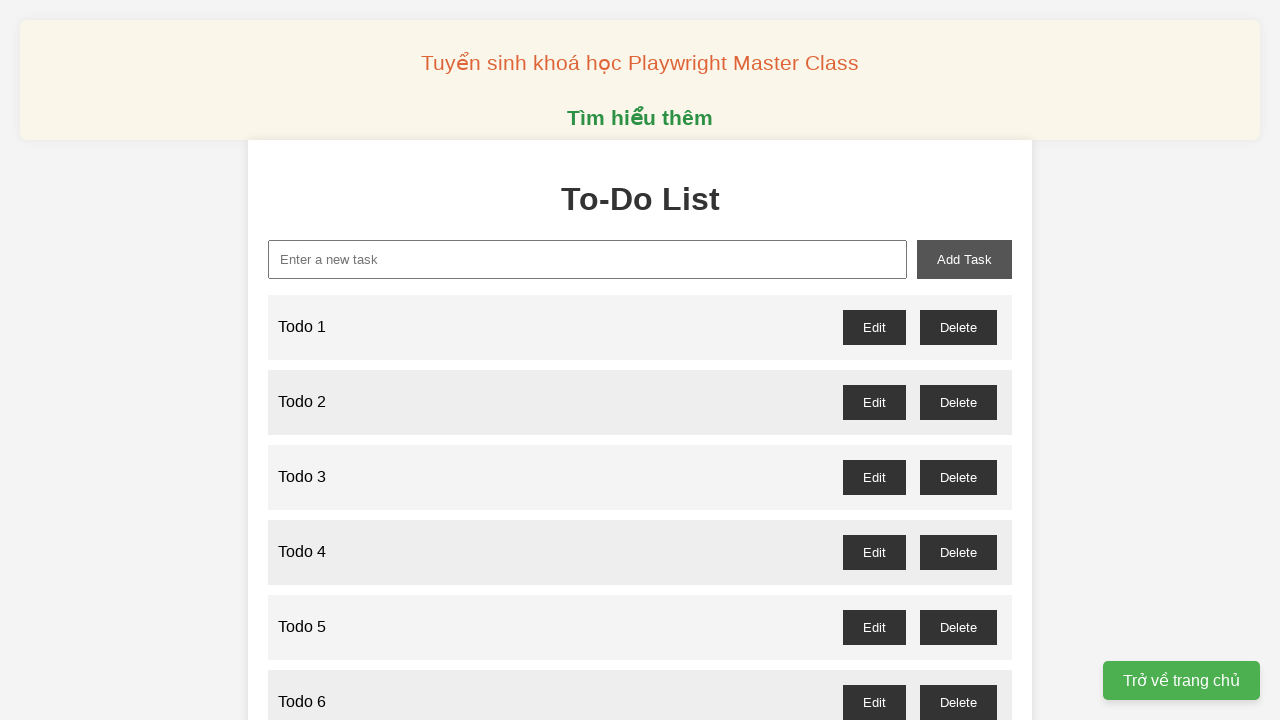

Filled new task input with 'Todo 14' on xpath=//input[@id="new-task"]
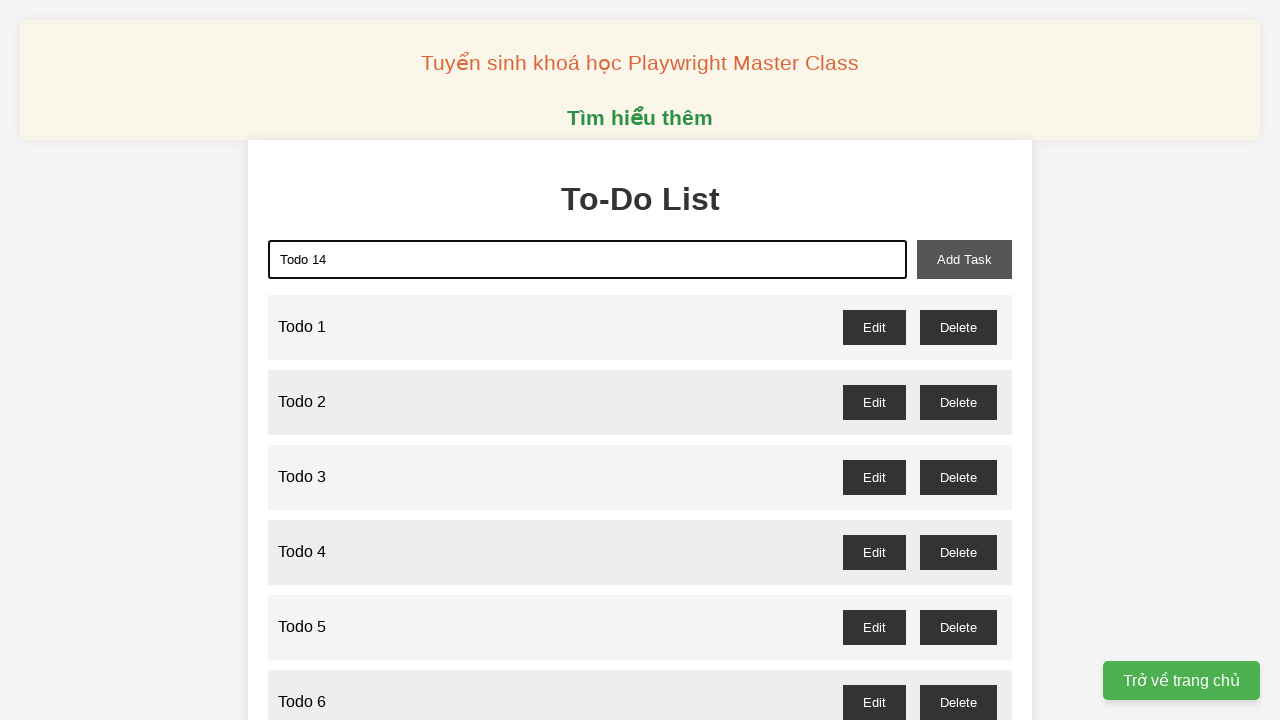

Clicked add task button for Todo 14 at (964, 259) on xpath=//button[@id="add-task"]
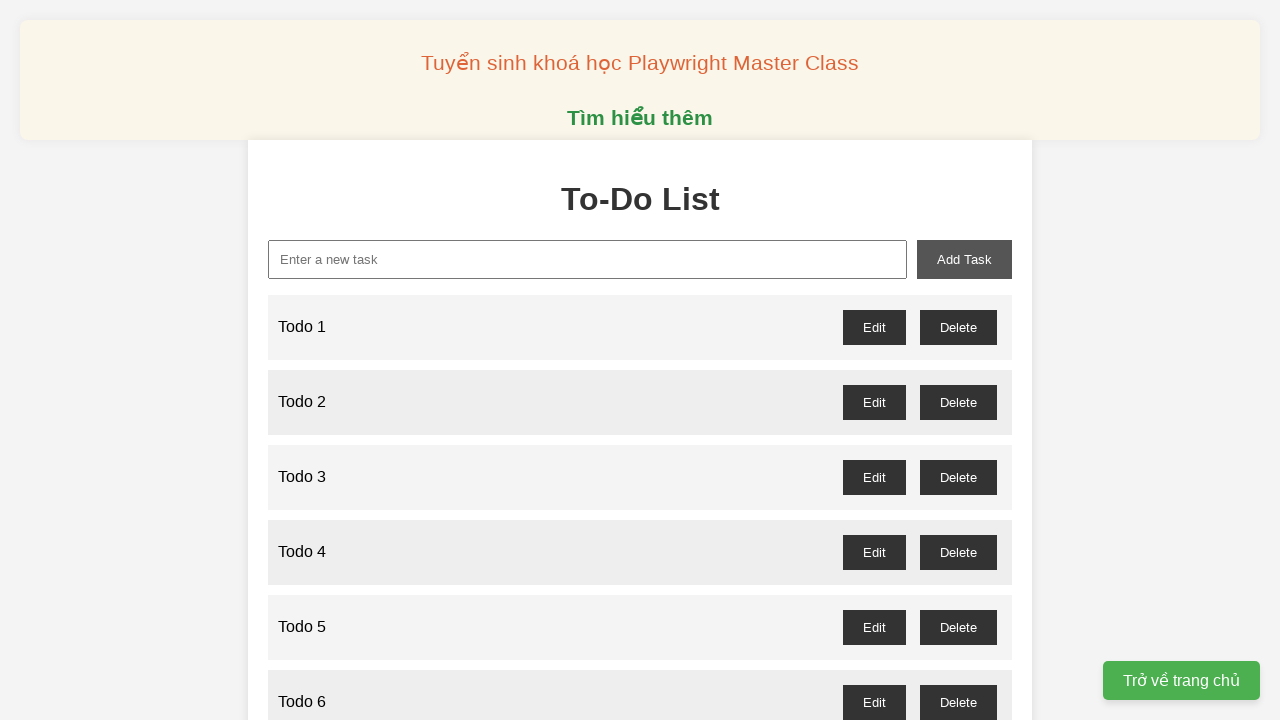

Waited for task 14 to be added
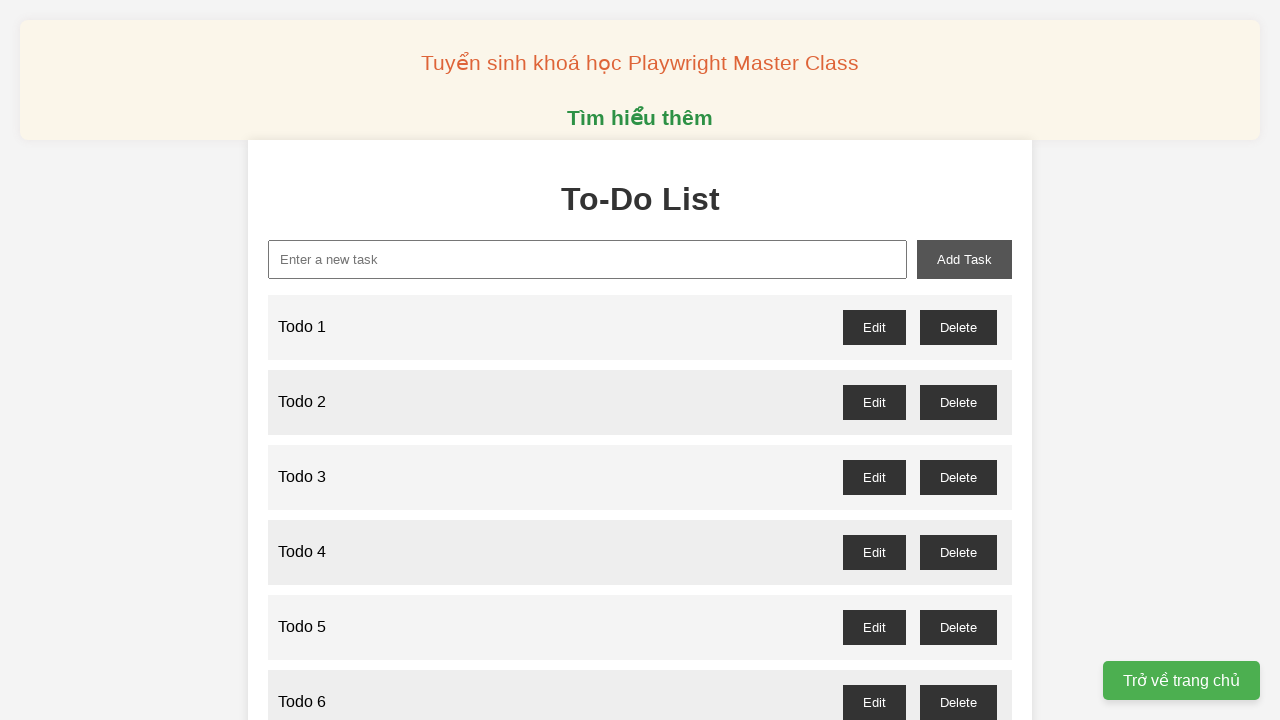

Filled new task input with 'Todo 15' on xpath=//input[@id="new-task"]
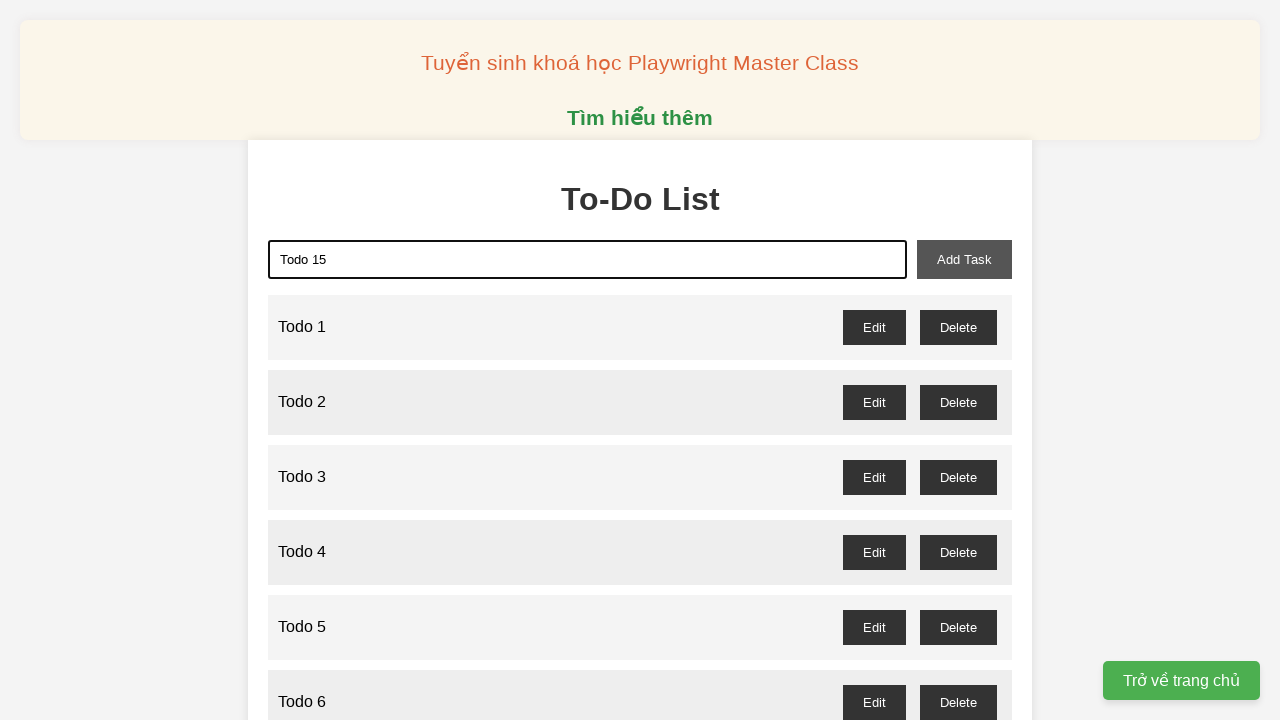

Clicked add task button for Todo 15 at (964, 259) on xpath=//button[@id="add-task"]
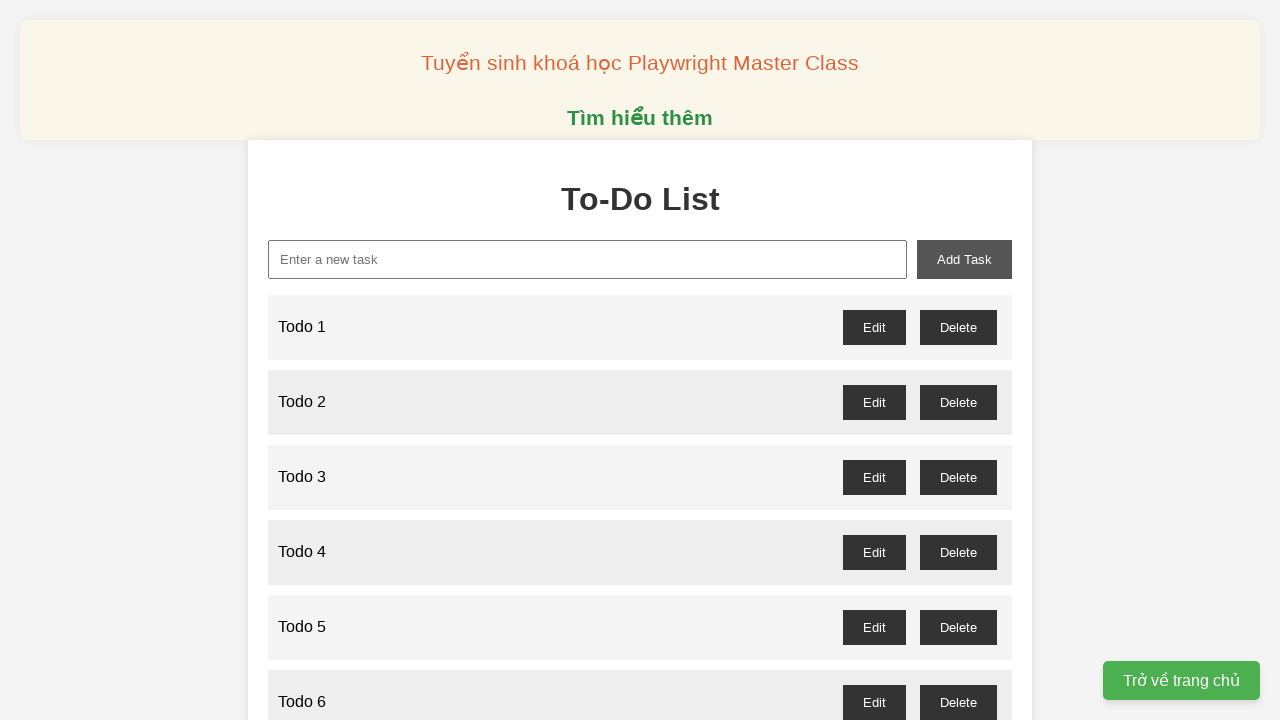

Waited for task 15 to be added
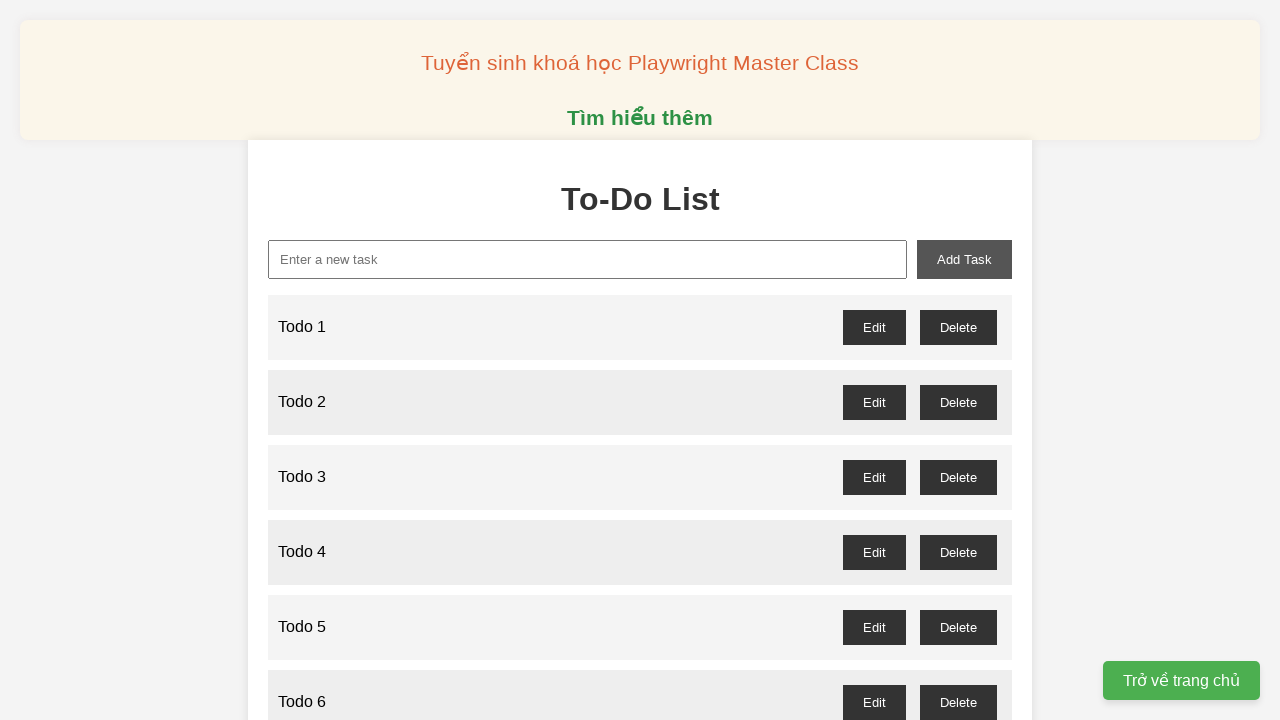

Filled new task input with 'Todo 16' on xpath=//input[@id="new-task"]
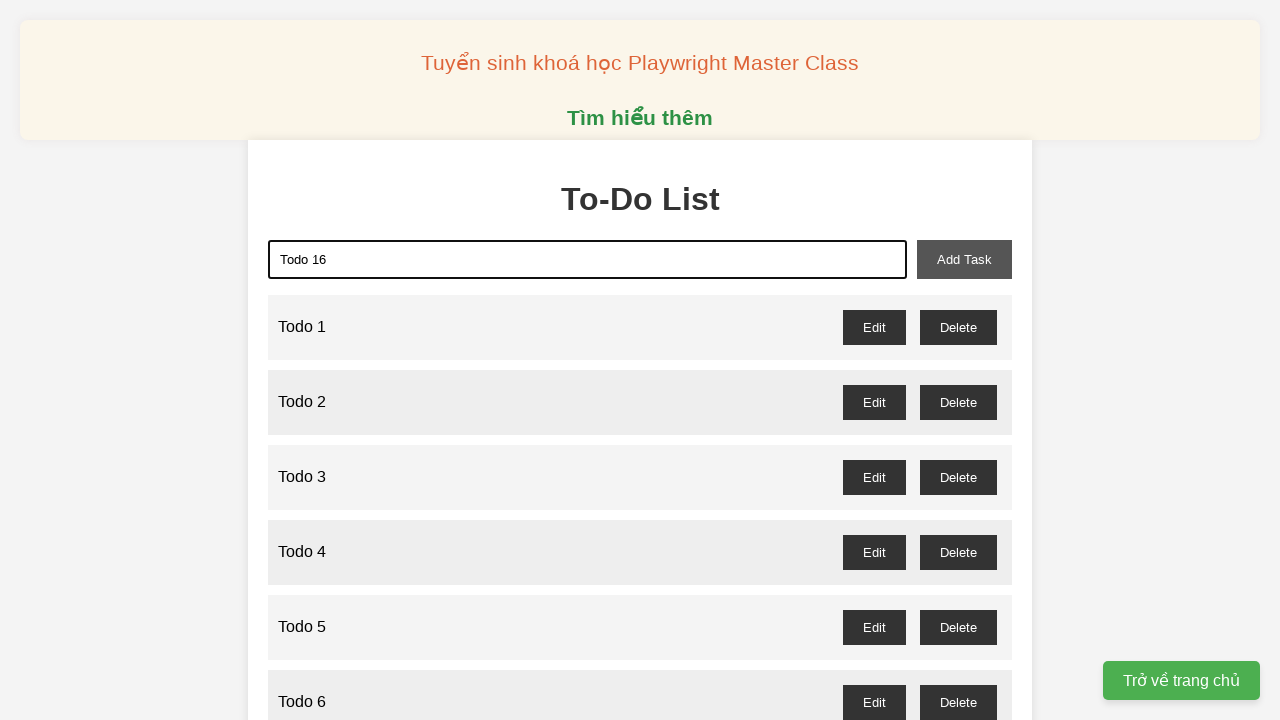

Clicked add task button for Todo 16 at (964, 259) on xpath=//button[@id="add-task"]
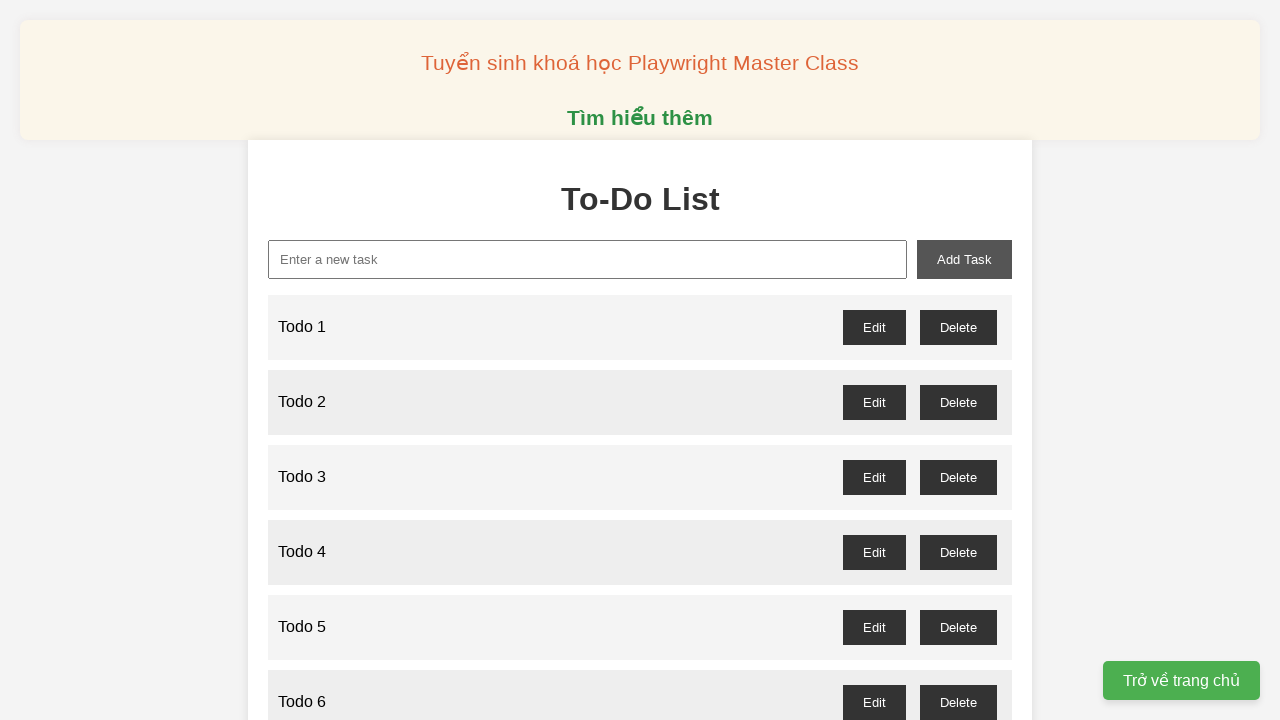

Waited for task 16 to be added
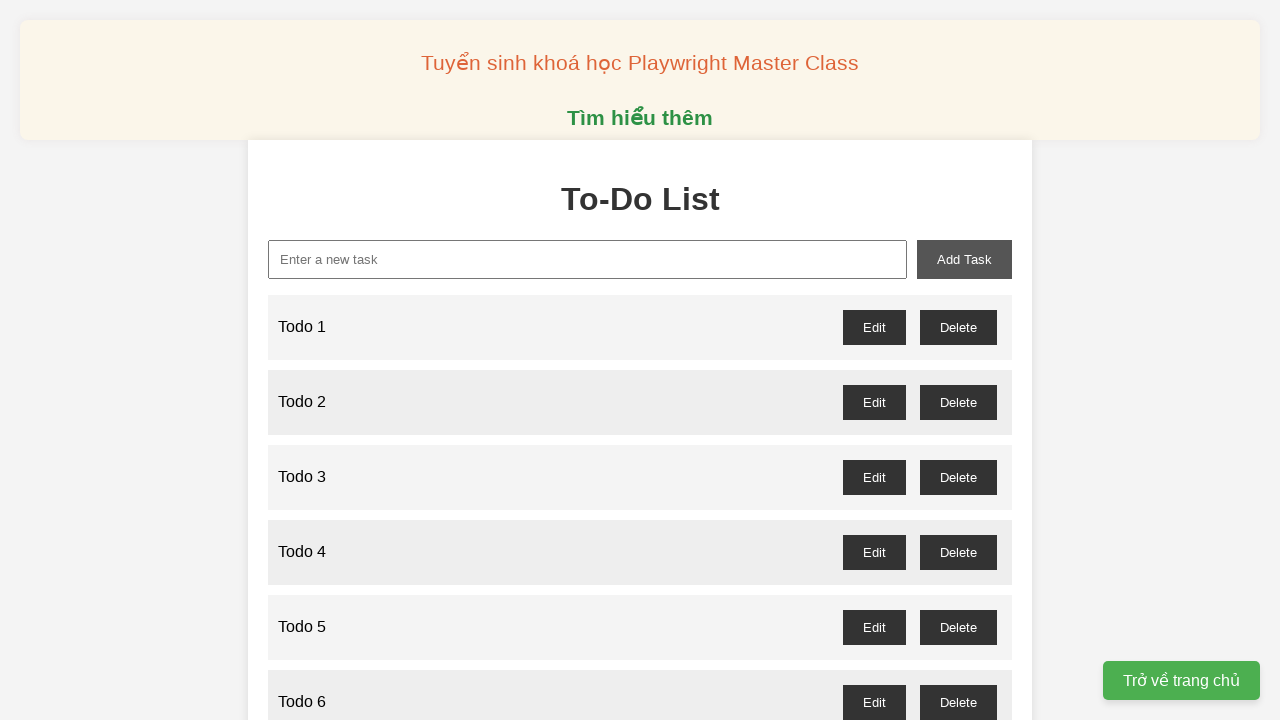

Filled new task input with 'Todo 17' on xpath=//input[@id="new-task"]
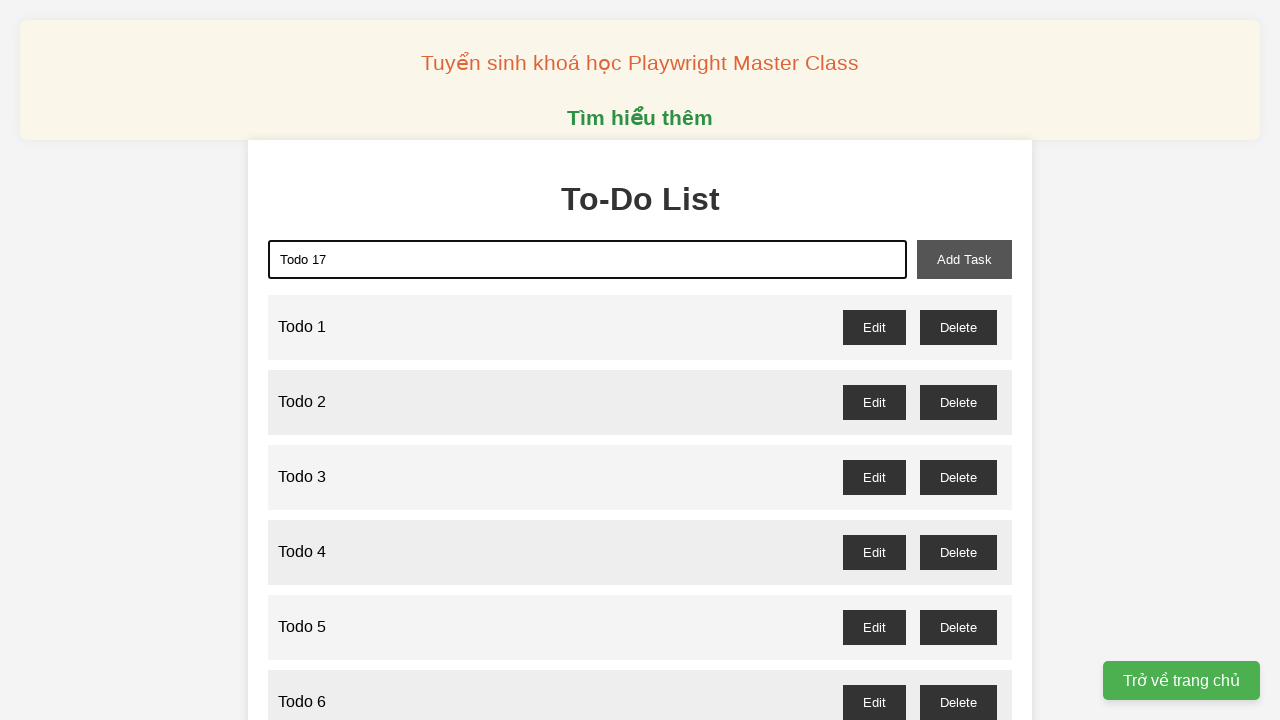

Clicked add task button for Todo 17 at (964, 259) on xpath=//button[@id="add-task"]
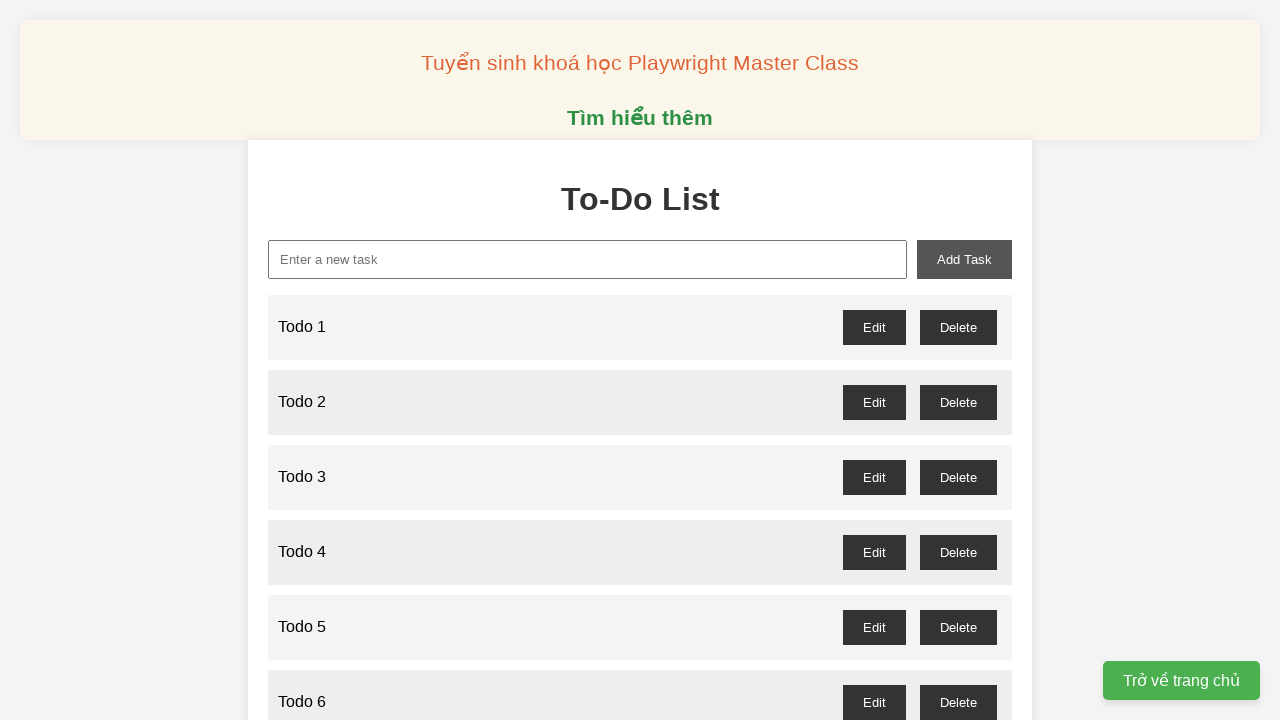

Waited for task 17 to be added
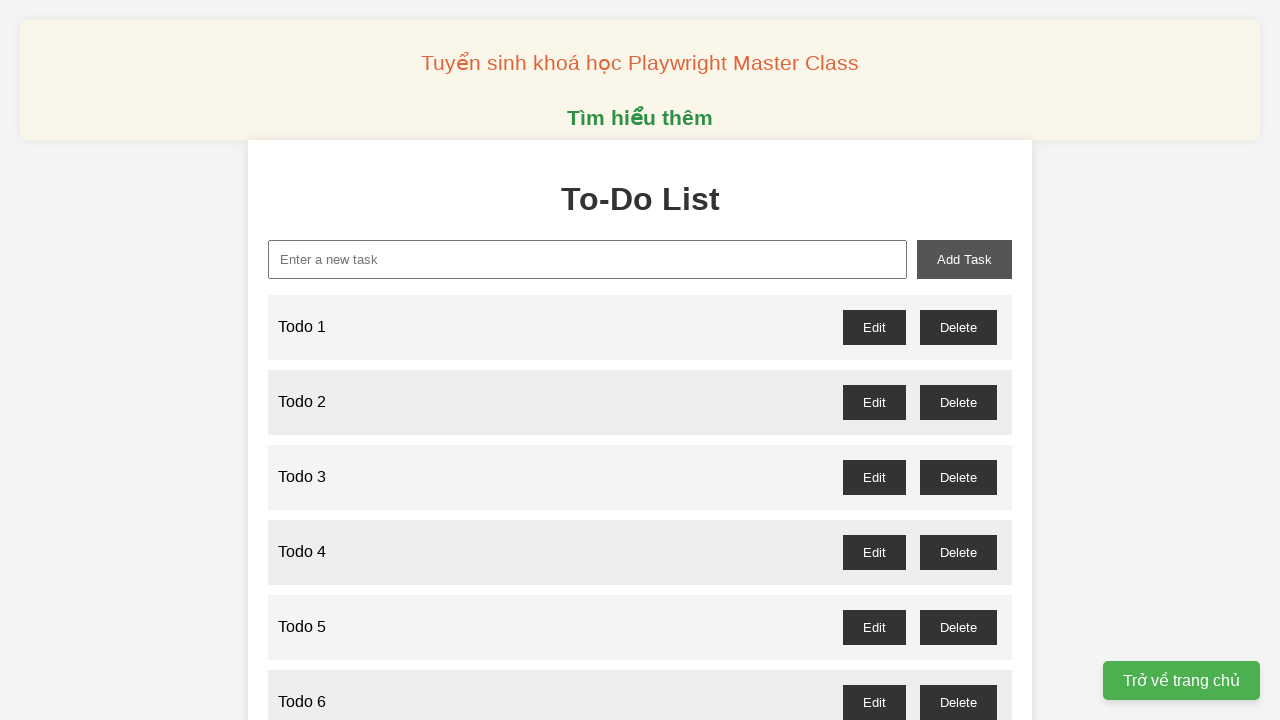

Filled new task input with 'Todo 18' on xpath=//input[@id="new-task"]
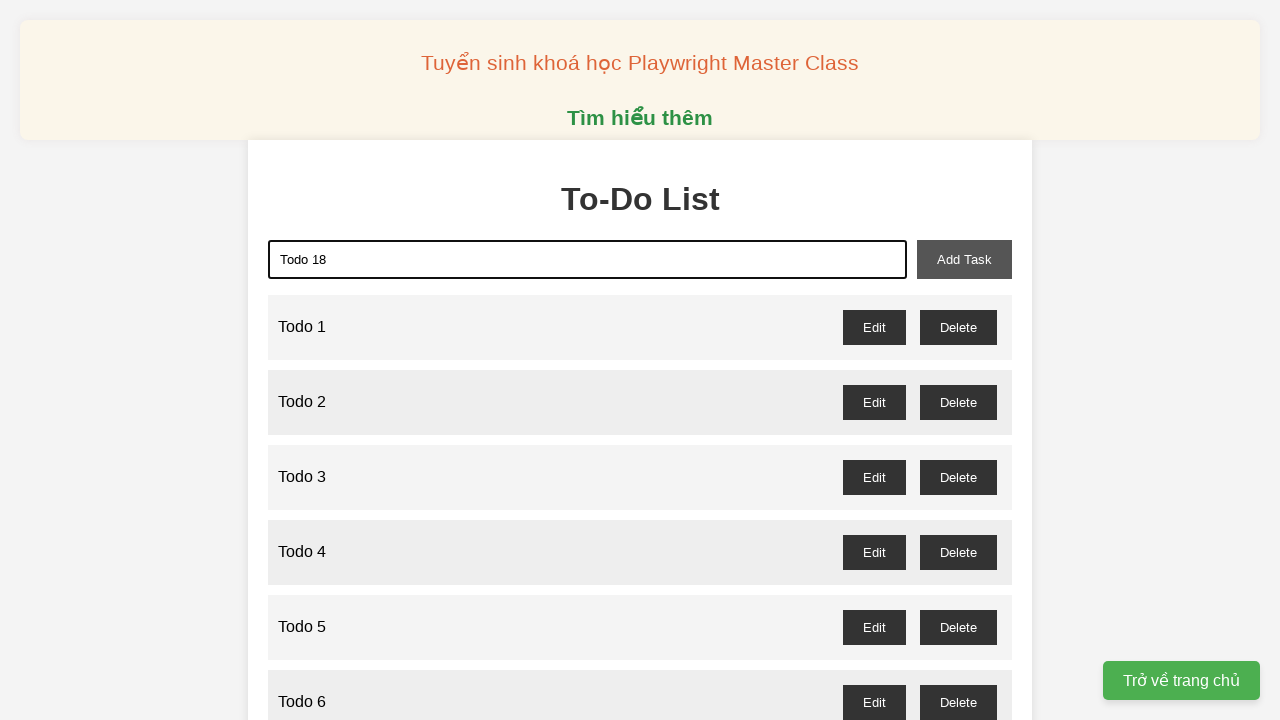

Clicked add task button for Todo 18 at (964, 259) on xpath=//button[@id="add-task"]
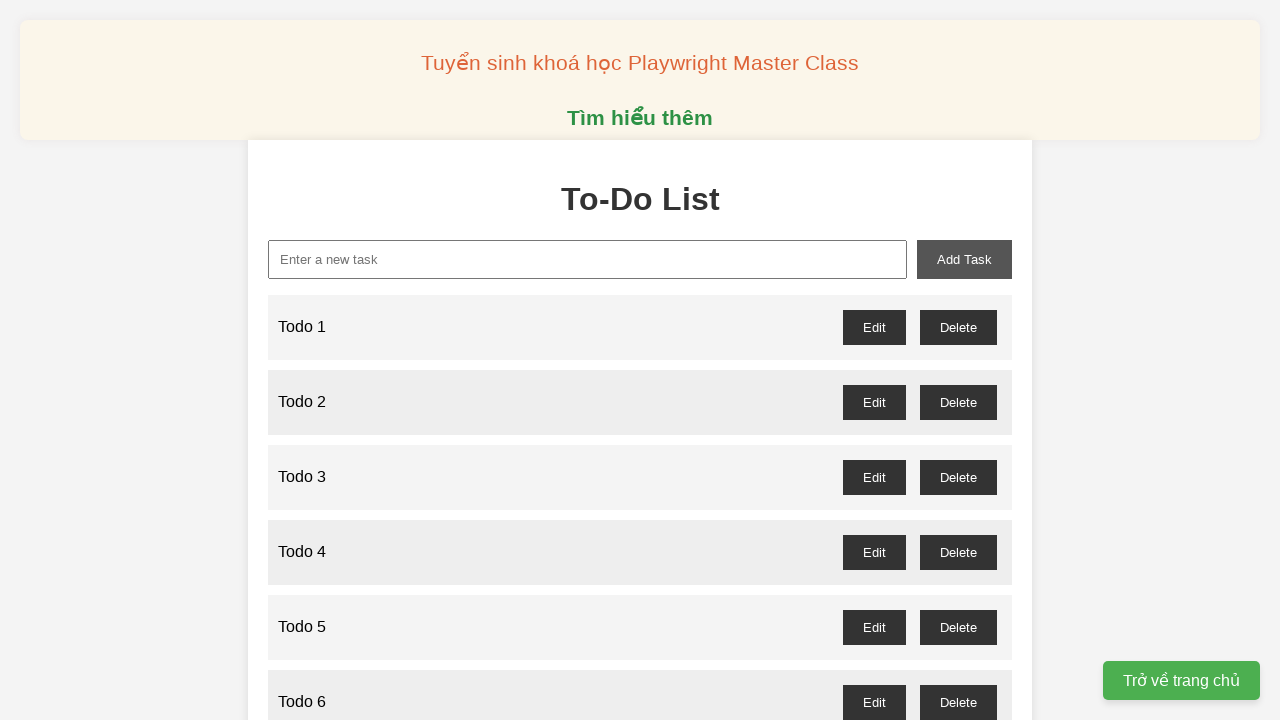

Waited for task 18 to be added
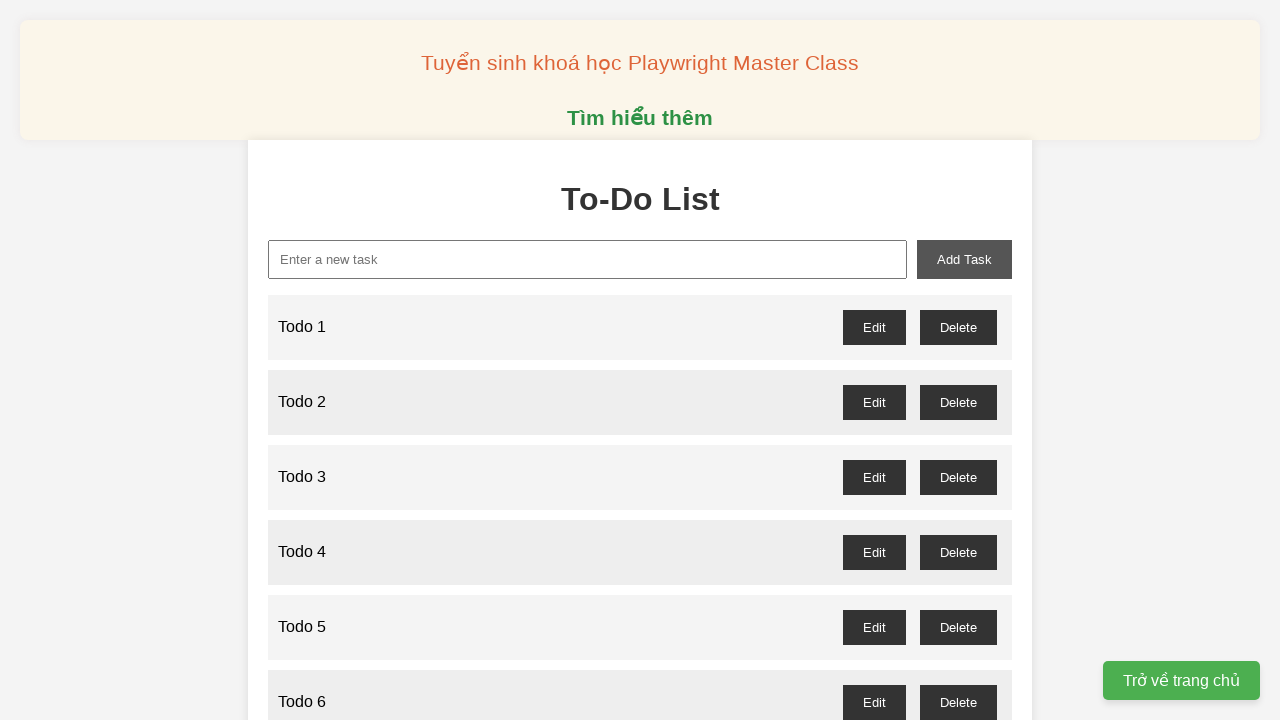

Filled new task input with 'Todo 19' on xpath=//input[@id="new-task"]
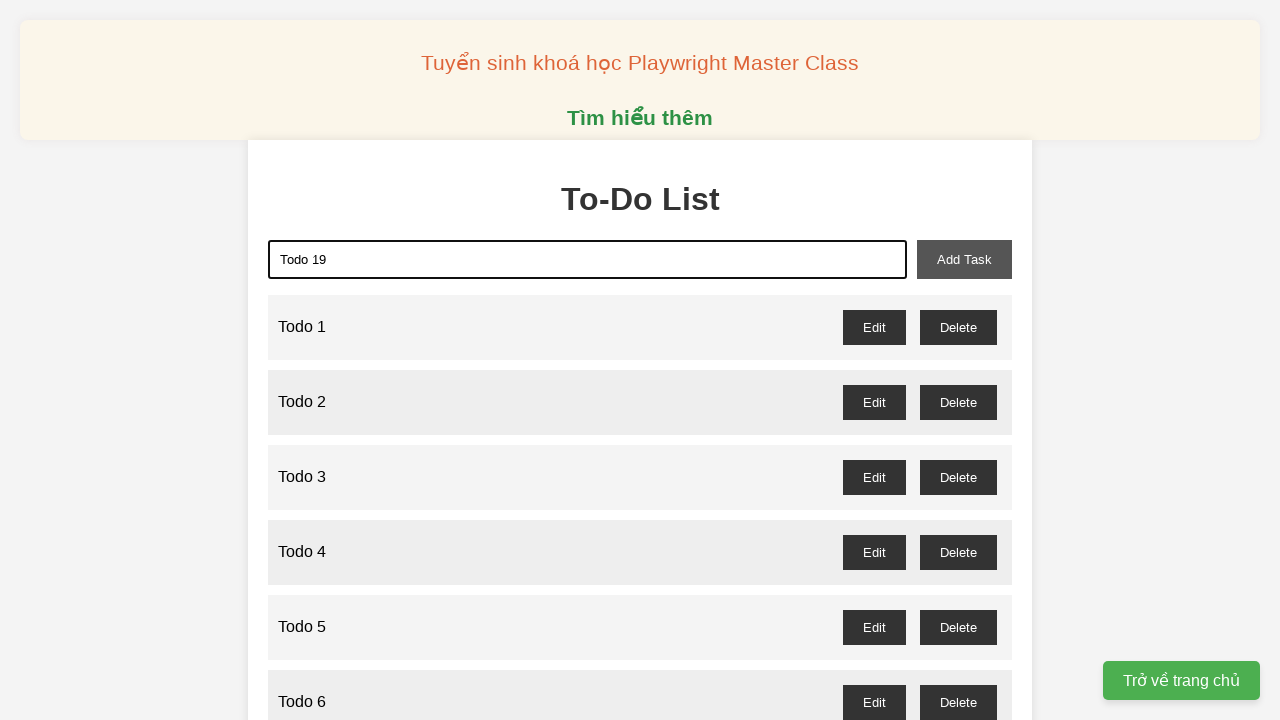

Clicked add task button for Todo 19 at (964, 259) on xpath=//button[@id="add-task"]
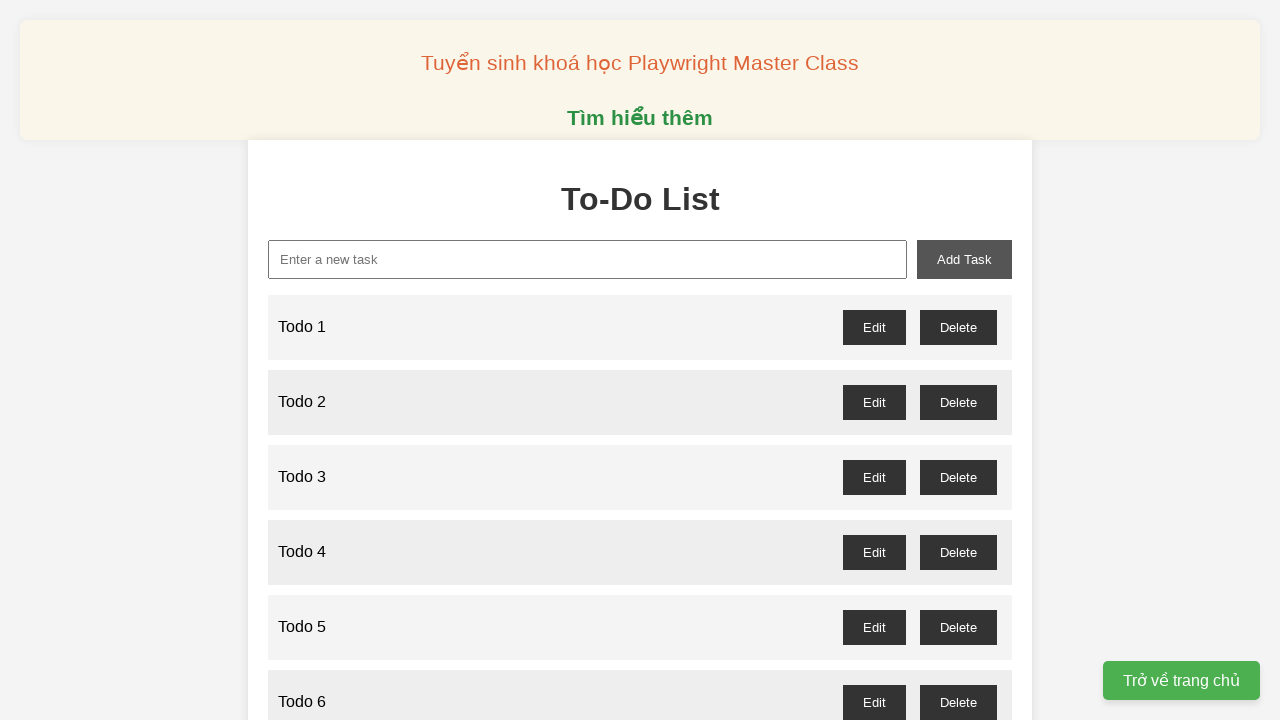

Waited for task 19 to be added
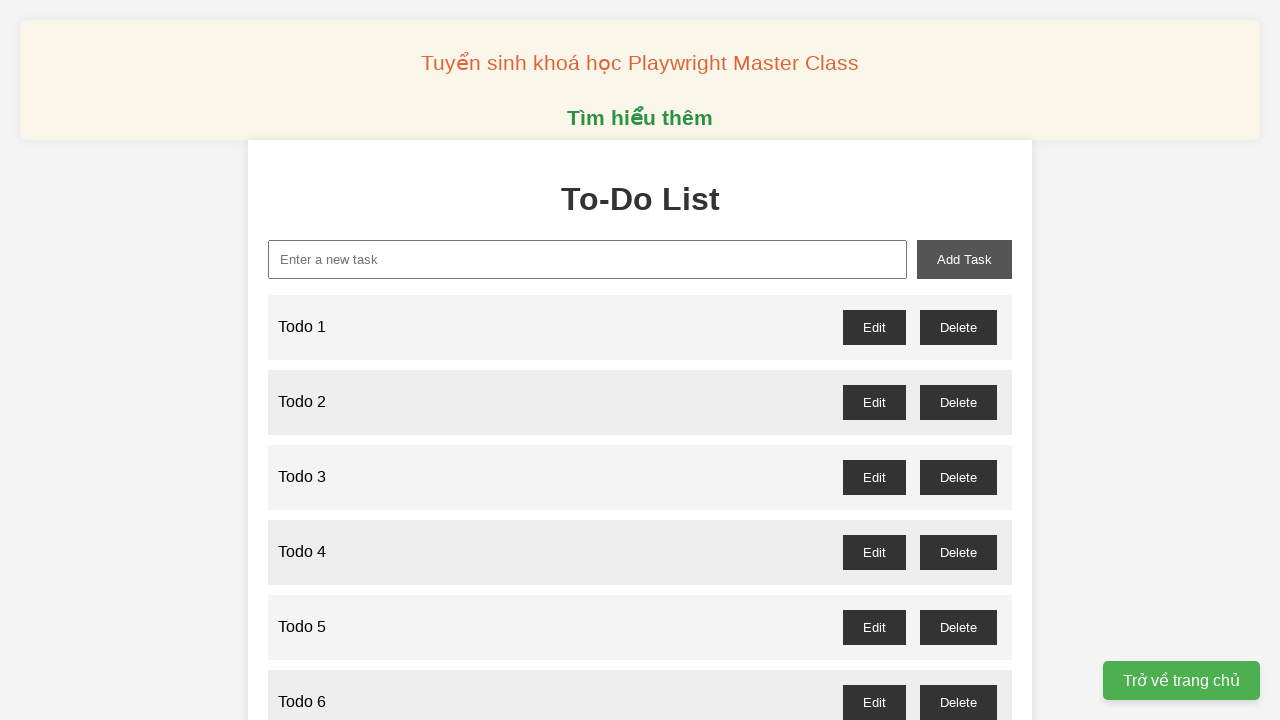

Filled new task input with 'Todo 20' on xpath=//input[@id="new-task"]
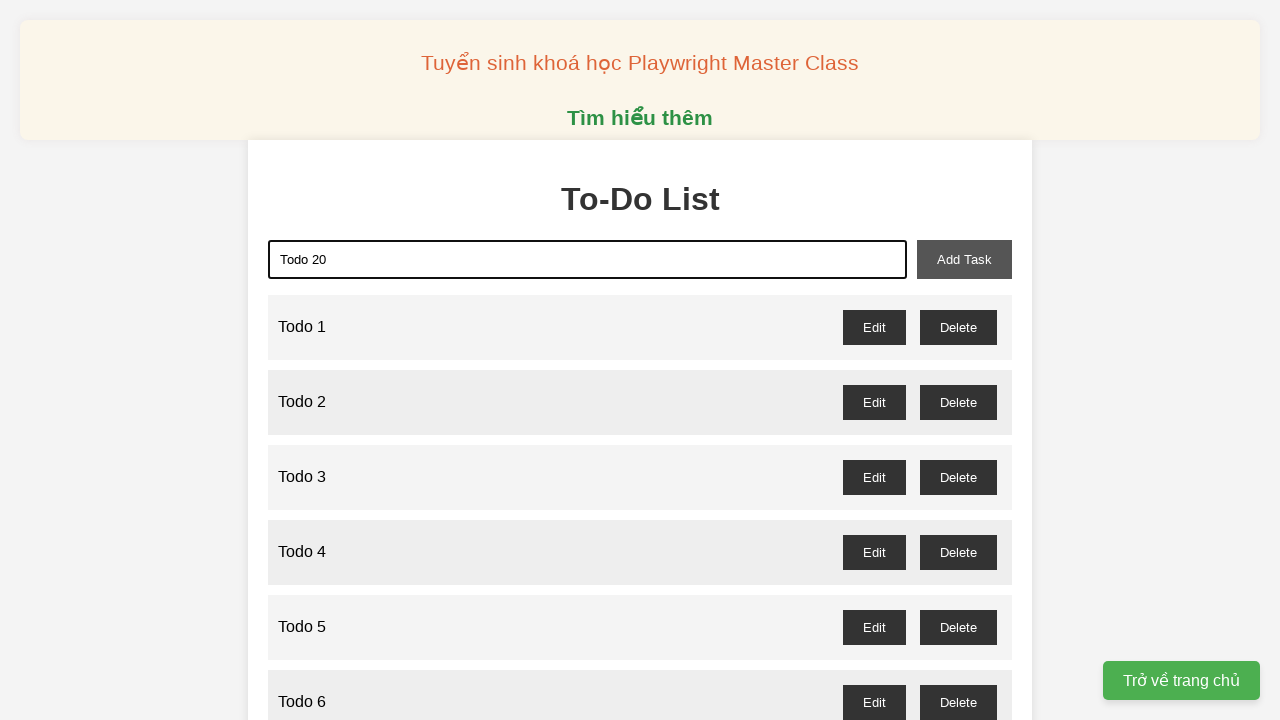

Clicked add task button for Todo 20 at (964, 259) on xpath=//button[@id="add-task"]
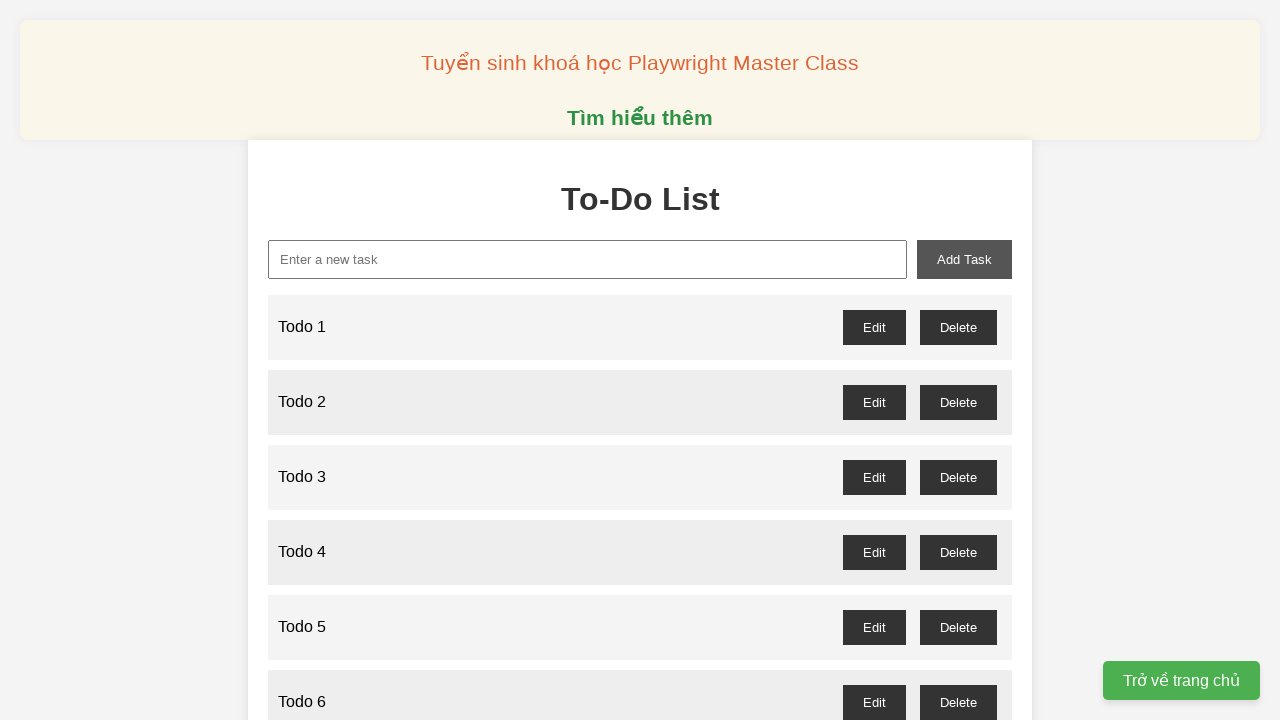

Waited for task 20 to be added
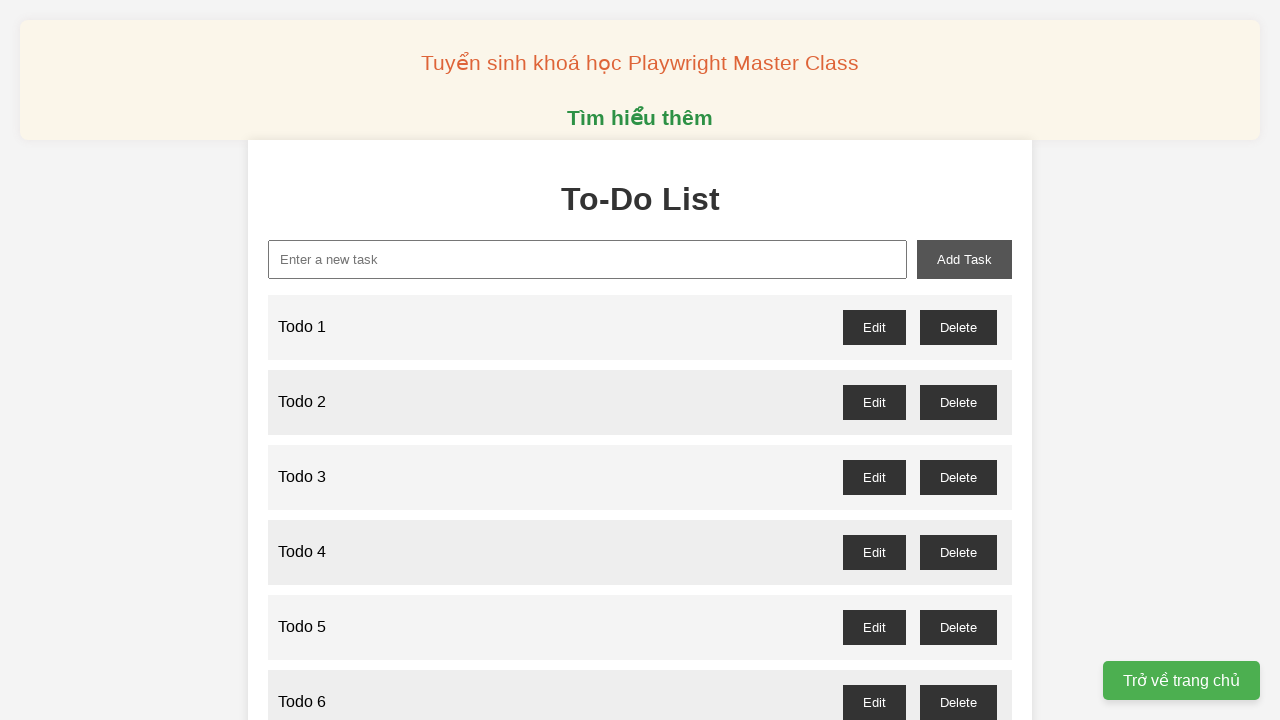

Filled new task input with 'Todo 21' on xpath=//input[@id="new-task"]
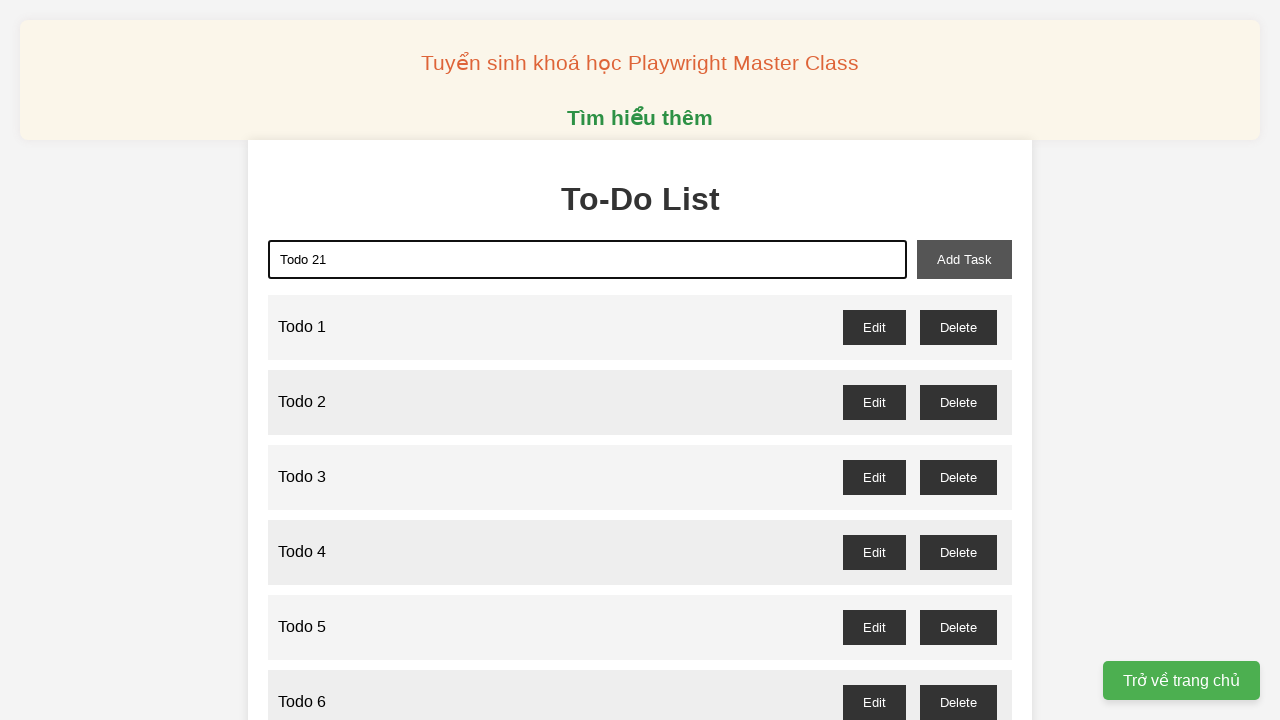

Clicked add task button for Todo 21 at (964, 259) on xpath=//button[@id="add-task"]
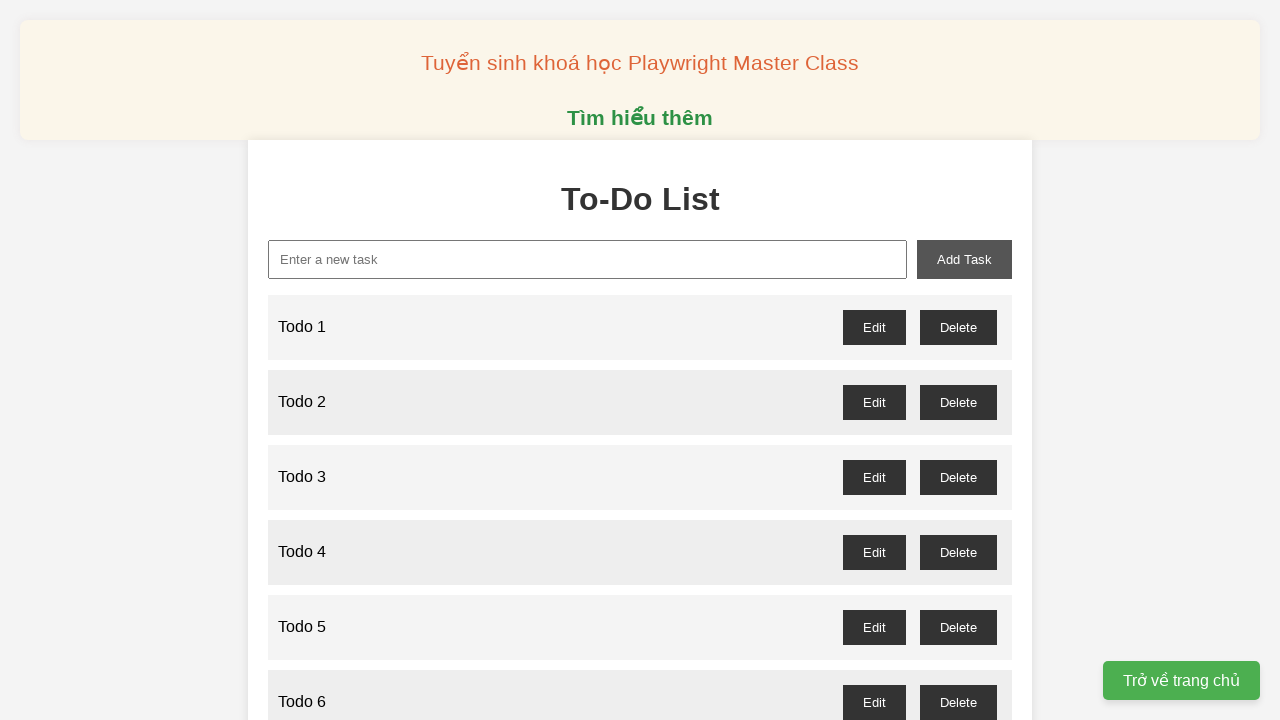

Waited for task 21 to be added
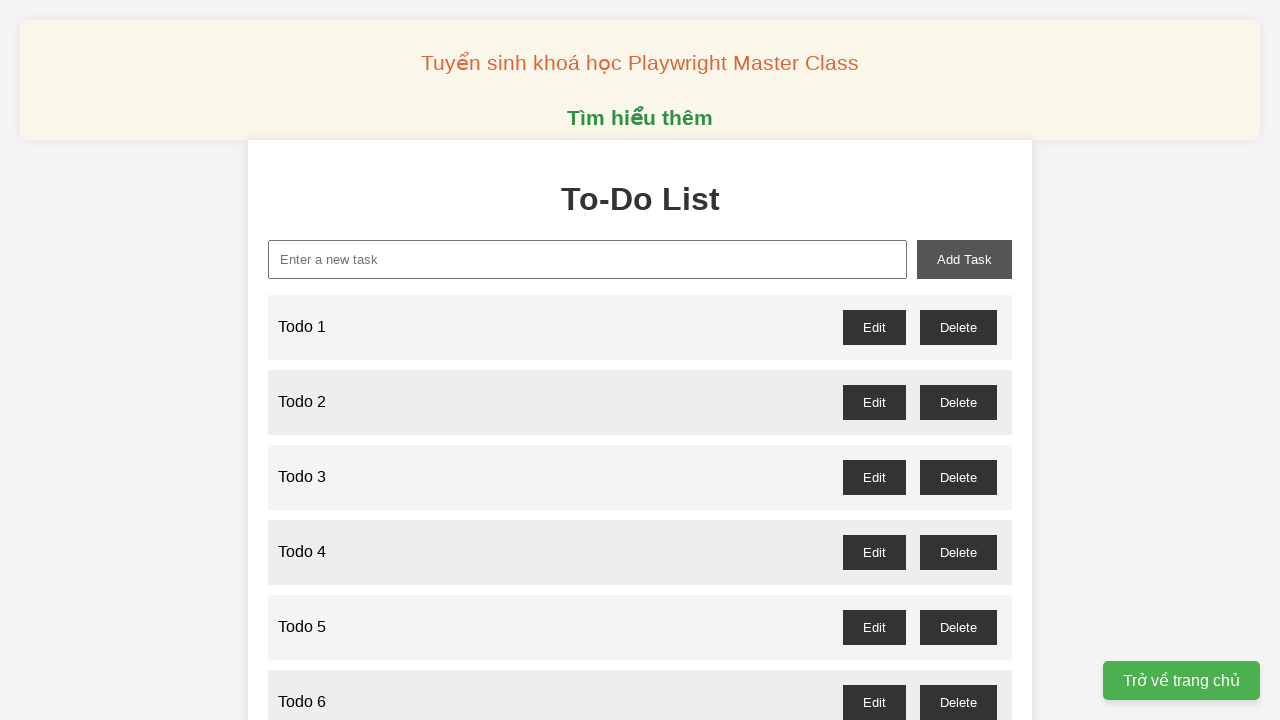

Filled new task input with 'Todo 22' on xpath=//input[@id="new-task"]
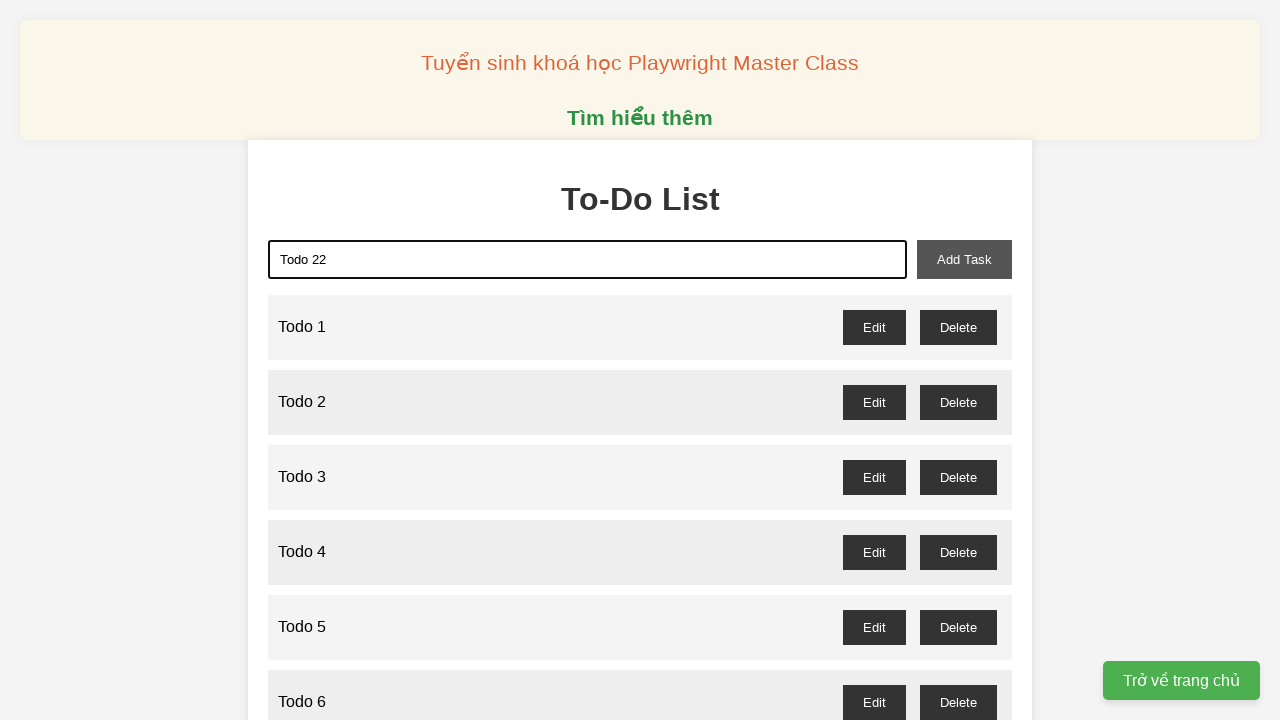

Clicked add task button for Todo 22 at (964, 259) on xpath=//button[@id="add-task"]
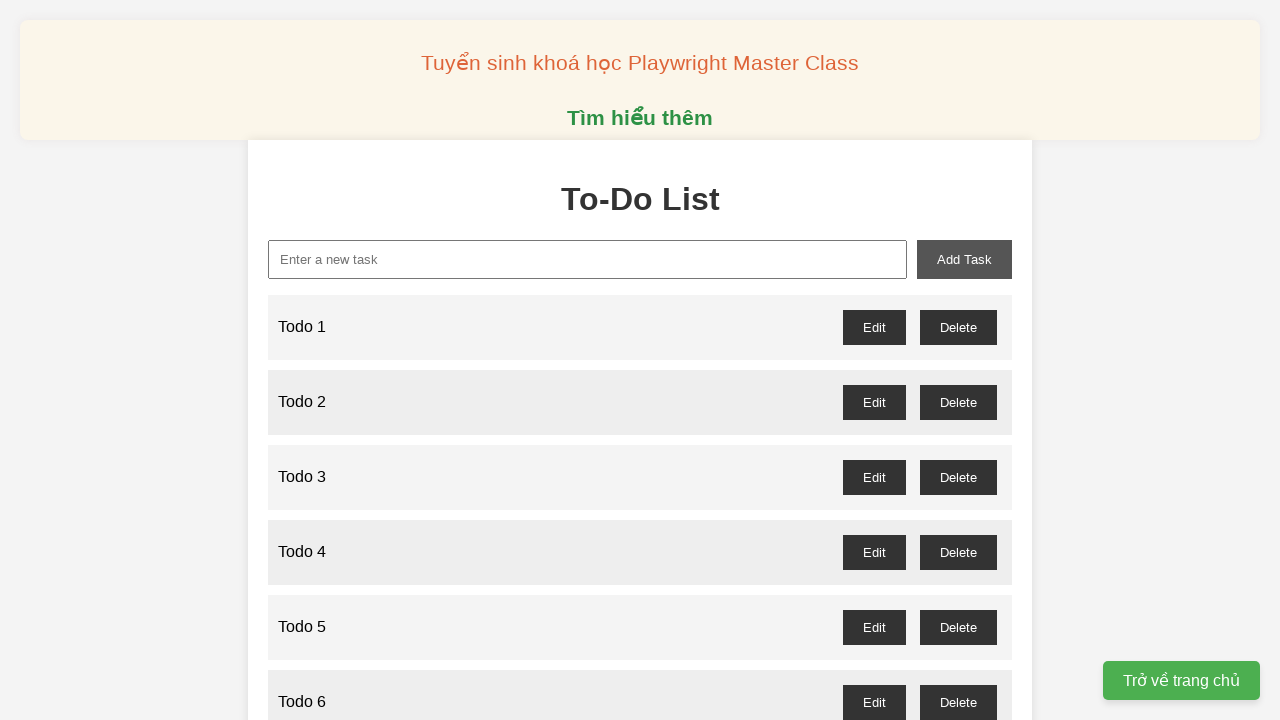

Waited for task 22 to be added
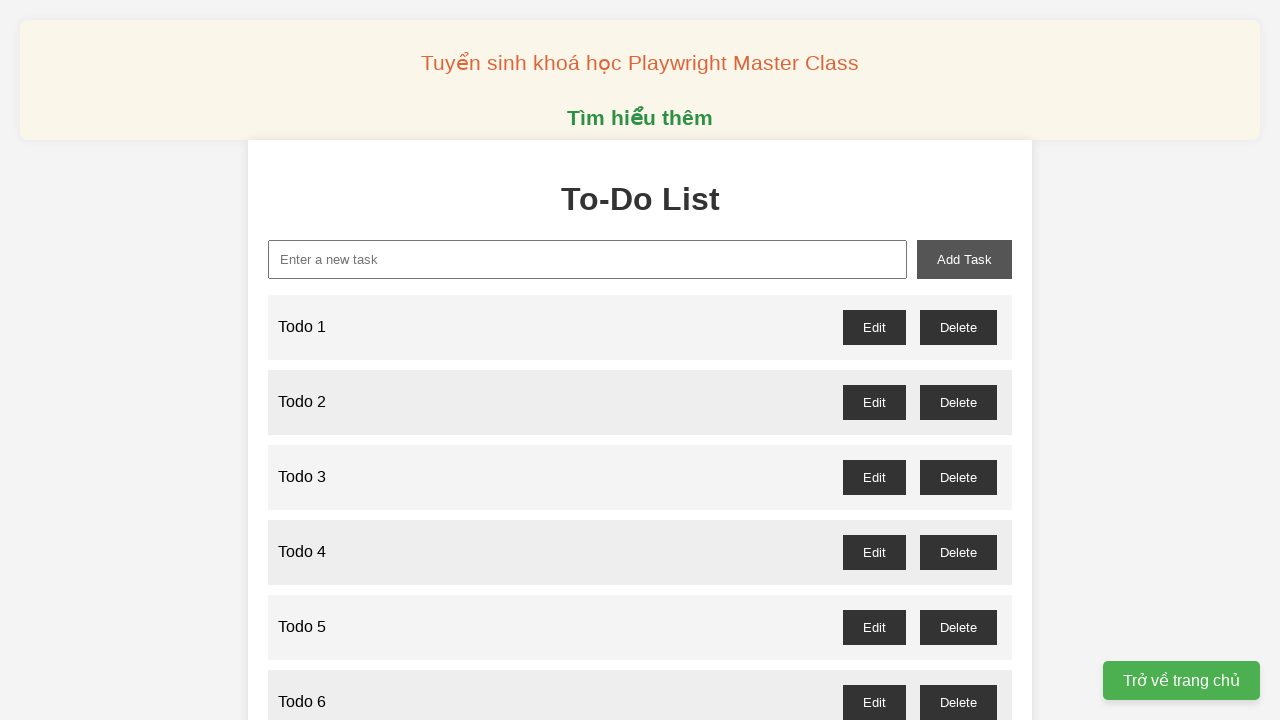

Filled new task input with 'Todo 23' on xpath=//input[@id="new-task"]
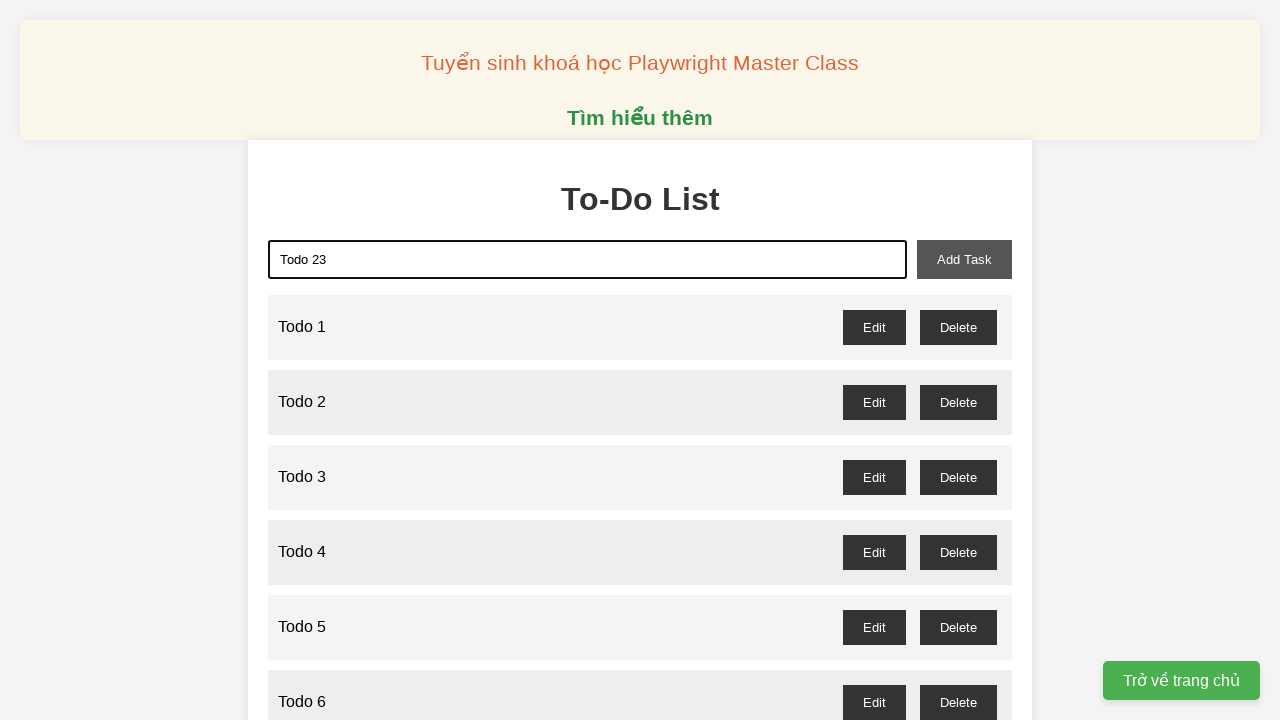

Clicked add task button for Todo 23 at (964, 259) on xpath=//button[@id="add-task"]
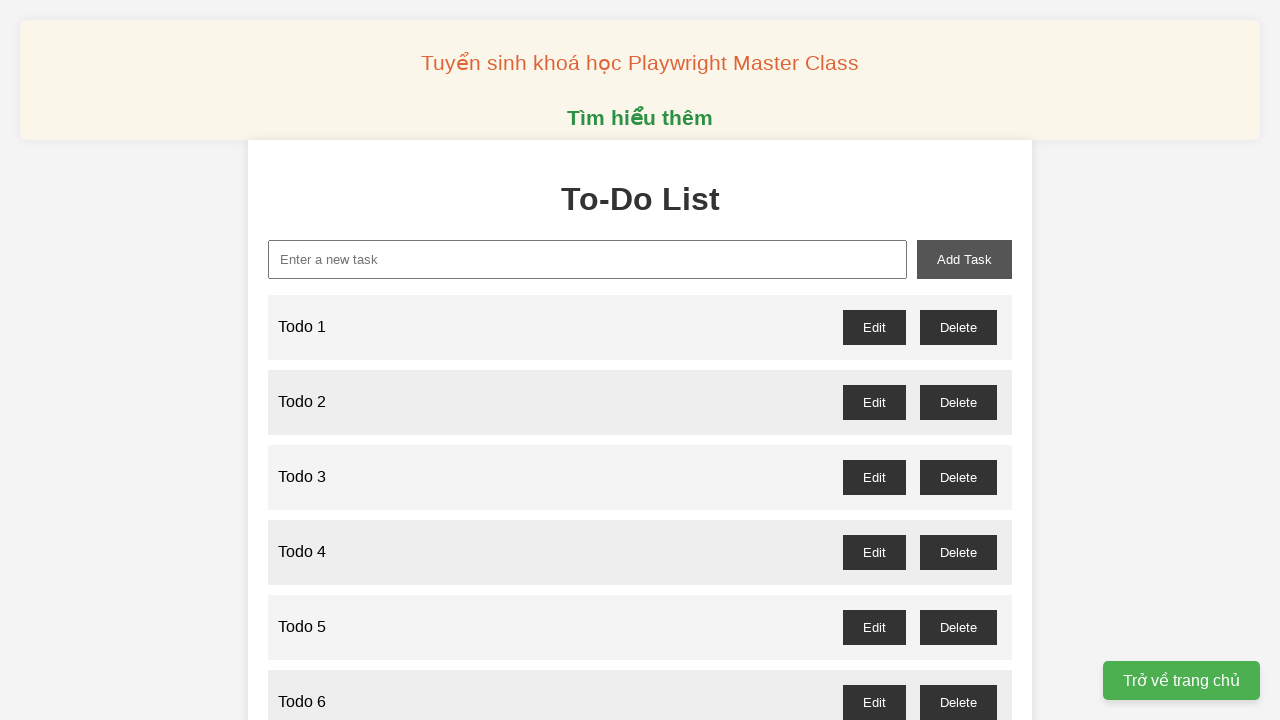

Waited for task 23 to be added
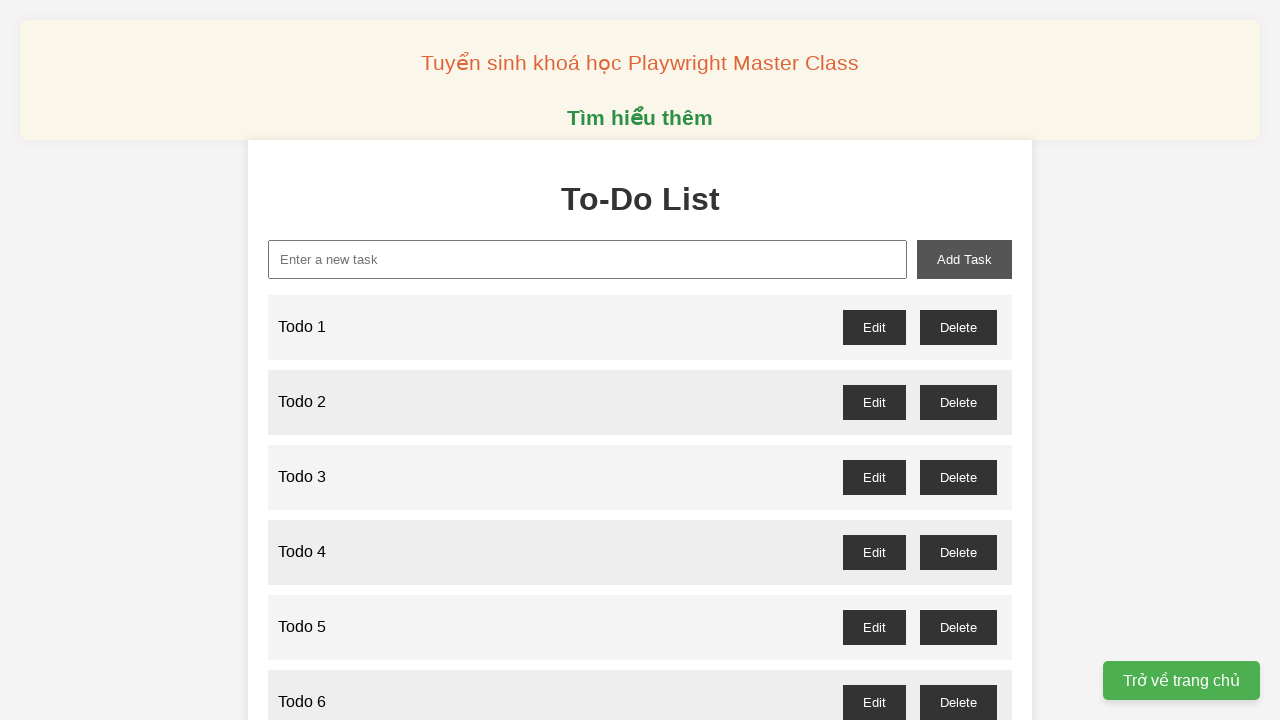

Filled new task input with 'Todo 24' on xpath=//input[@id="new-task"]
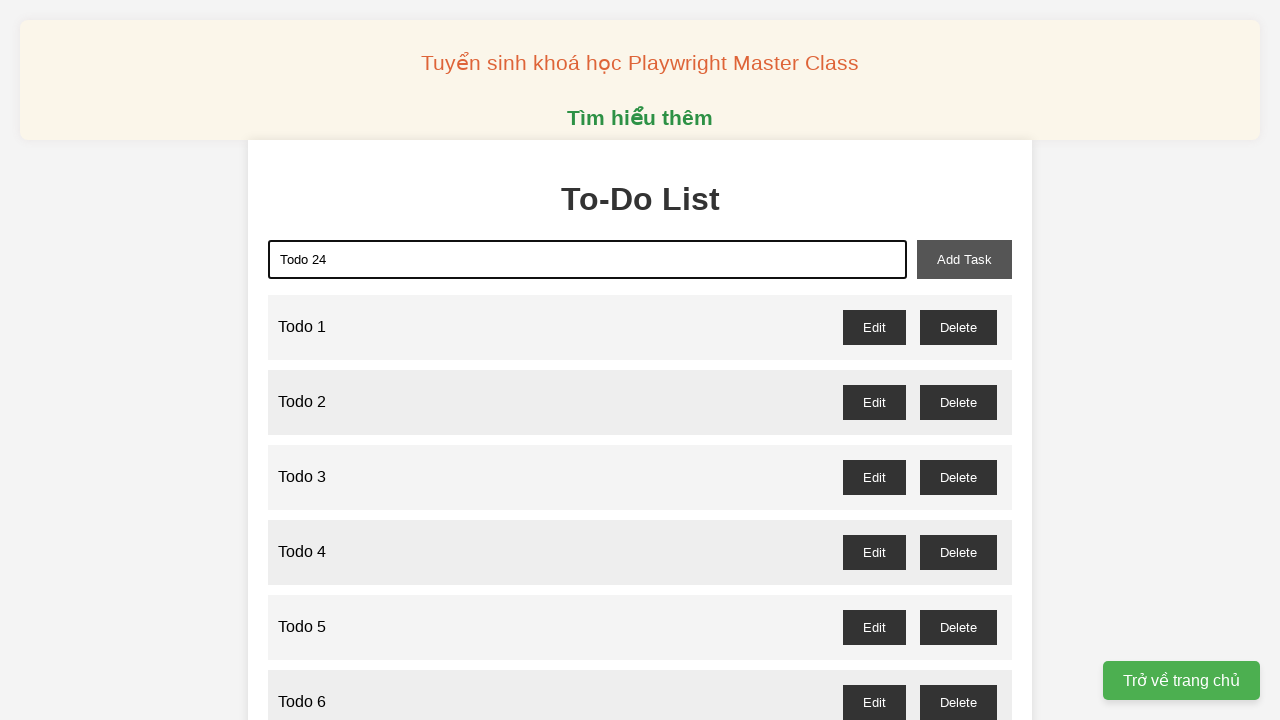

Clicked add task button for Todo 24 at (964, 259) on xpath=//button[@id="add-task"]
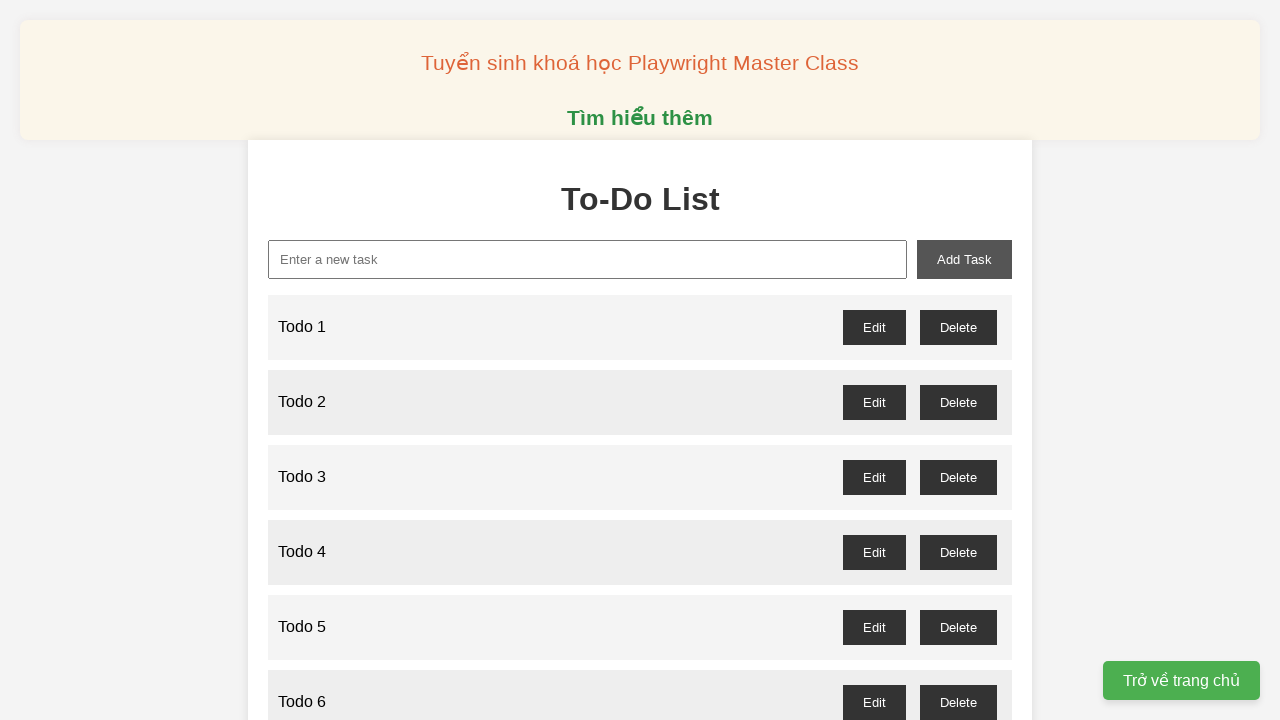

Waited for task 24 to be added
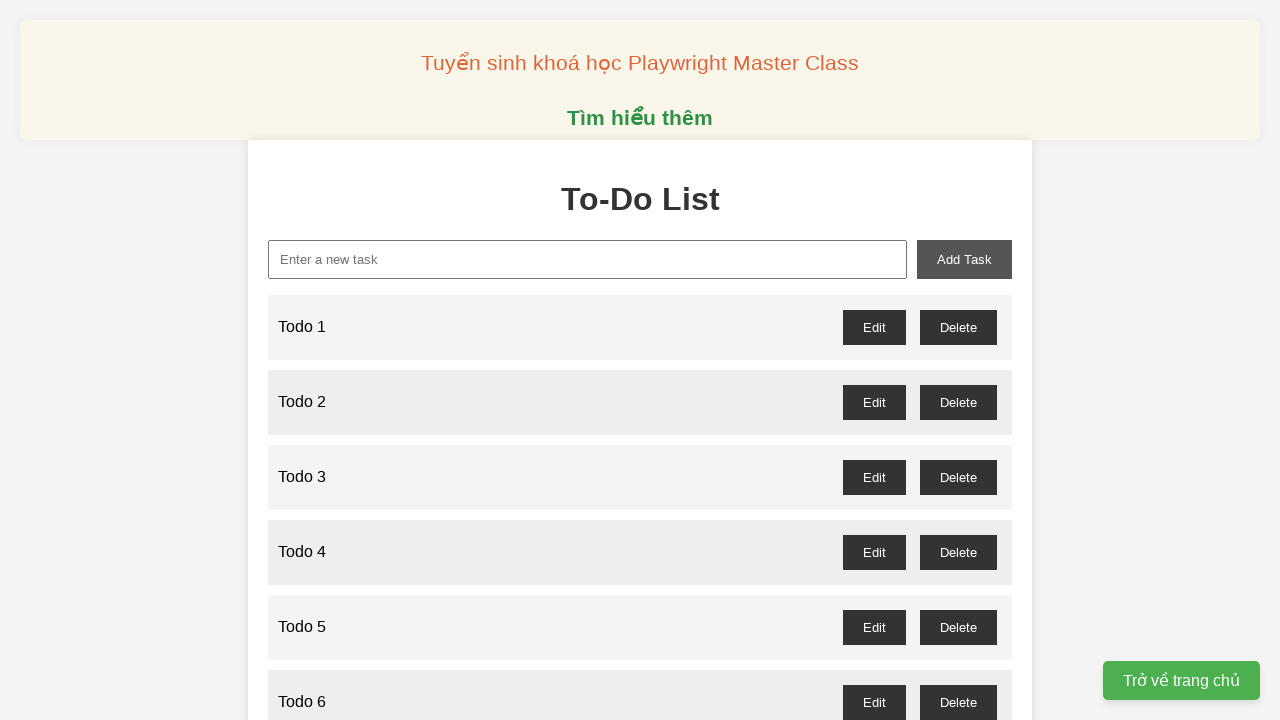

Filled new task input with 'Todo 25' on xpath=//input[@id="new-task"]
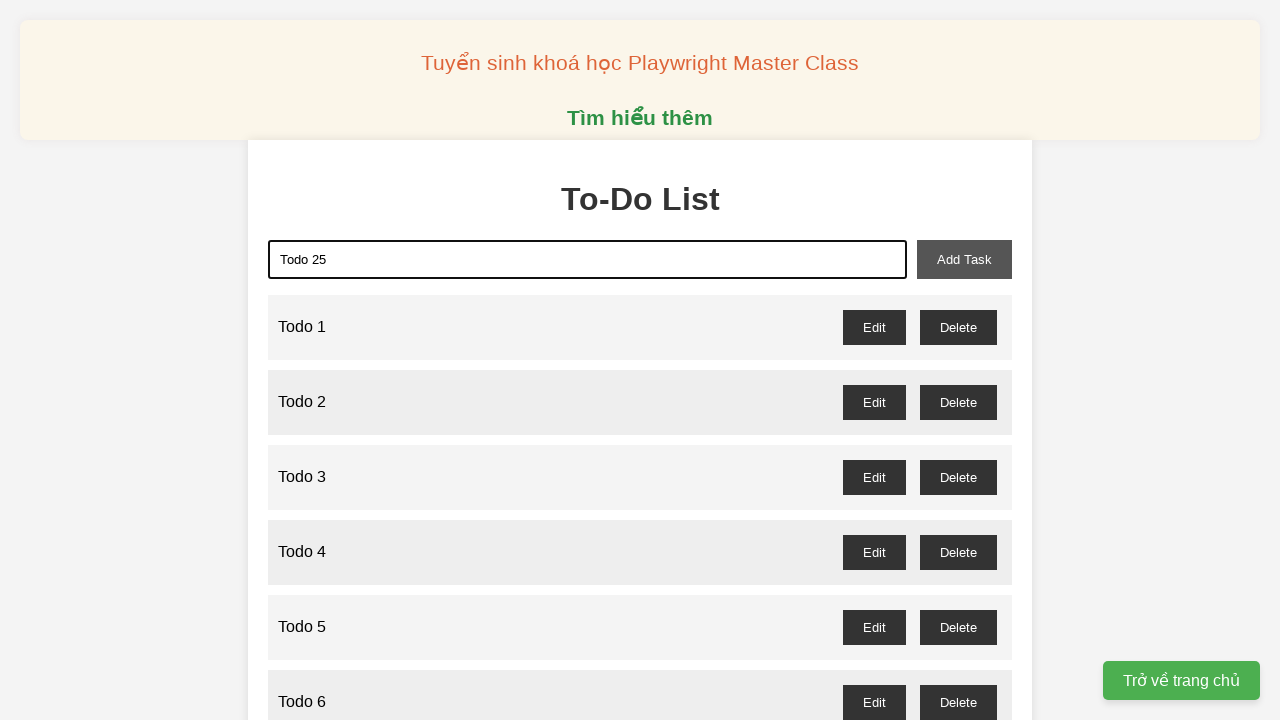

Clicked add task button for Todo 25 at (964, 259) on xpath=//button[@id="add-task"]
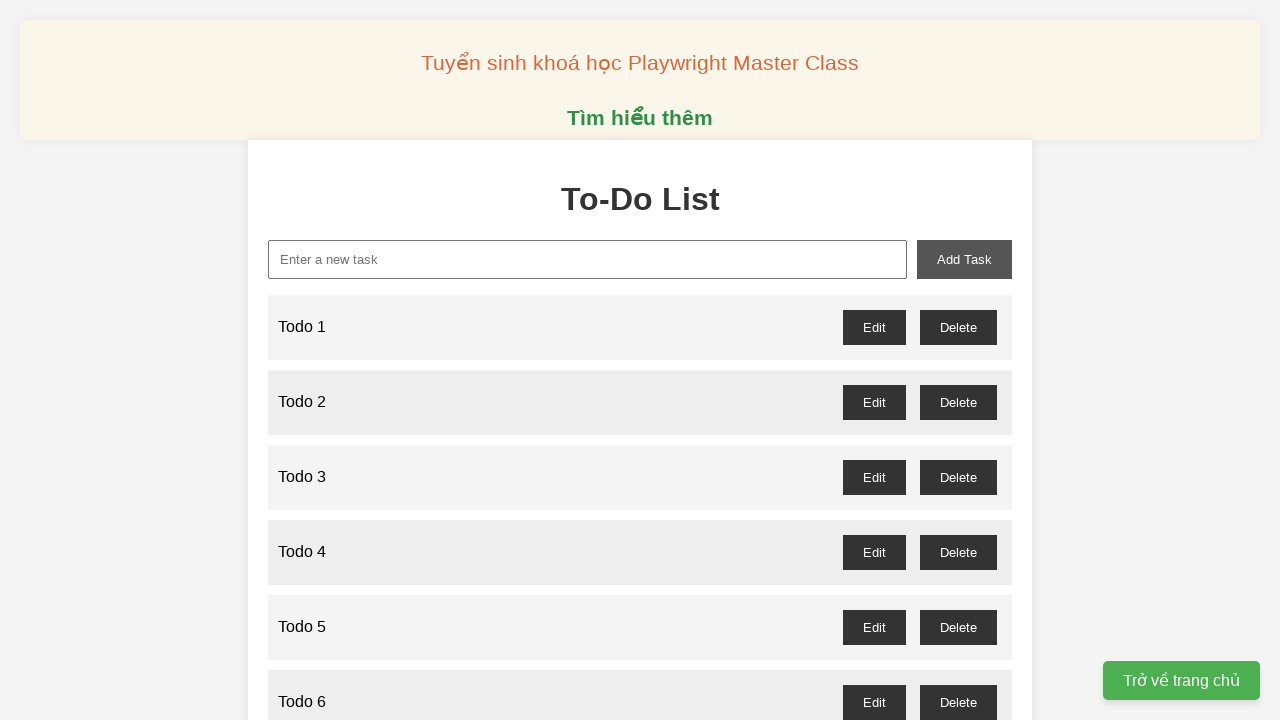

Waited for task 25 to be added
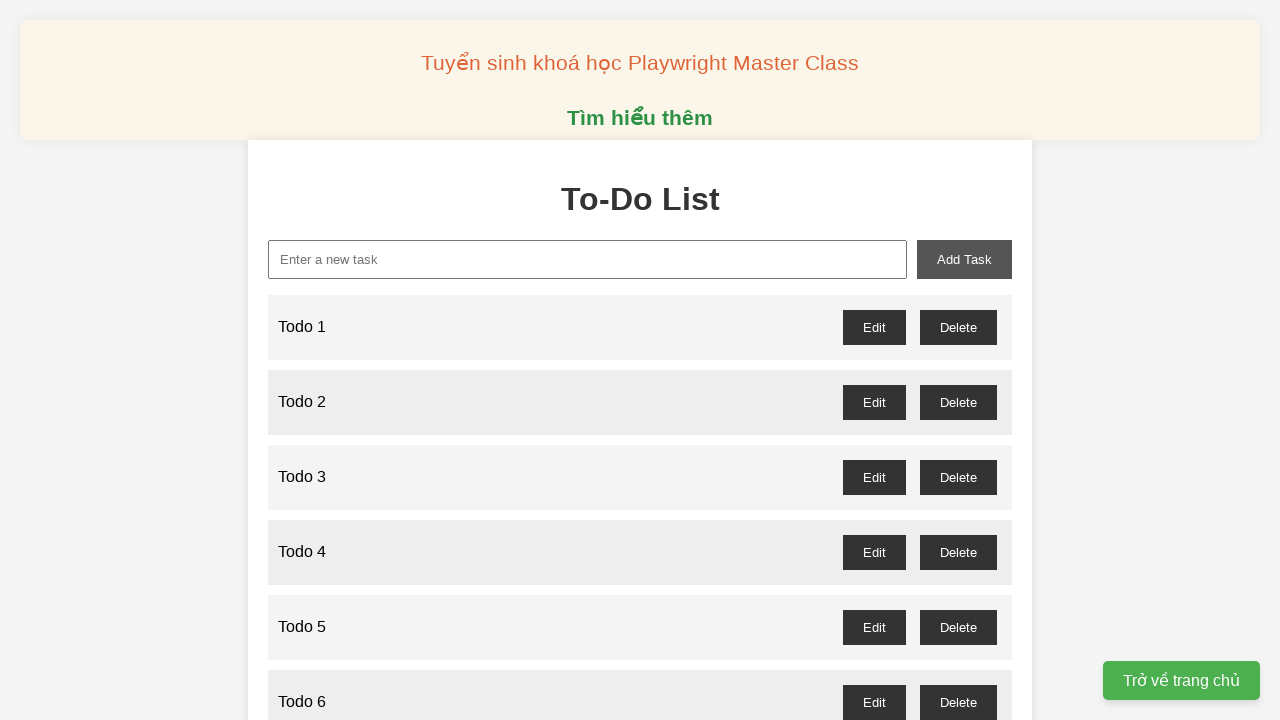

Filled new task input with 'Todo 26' on xpath=//input[@id="new-task"]
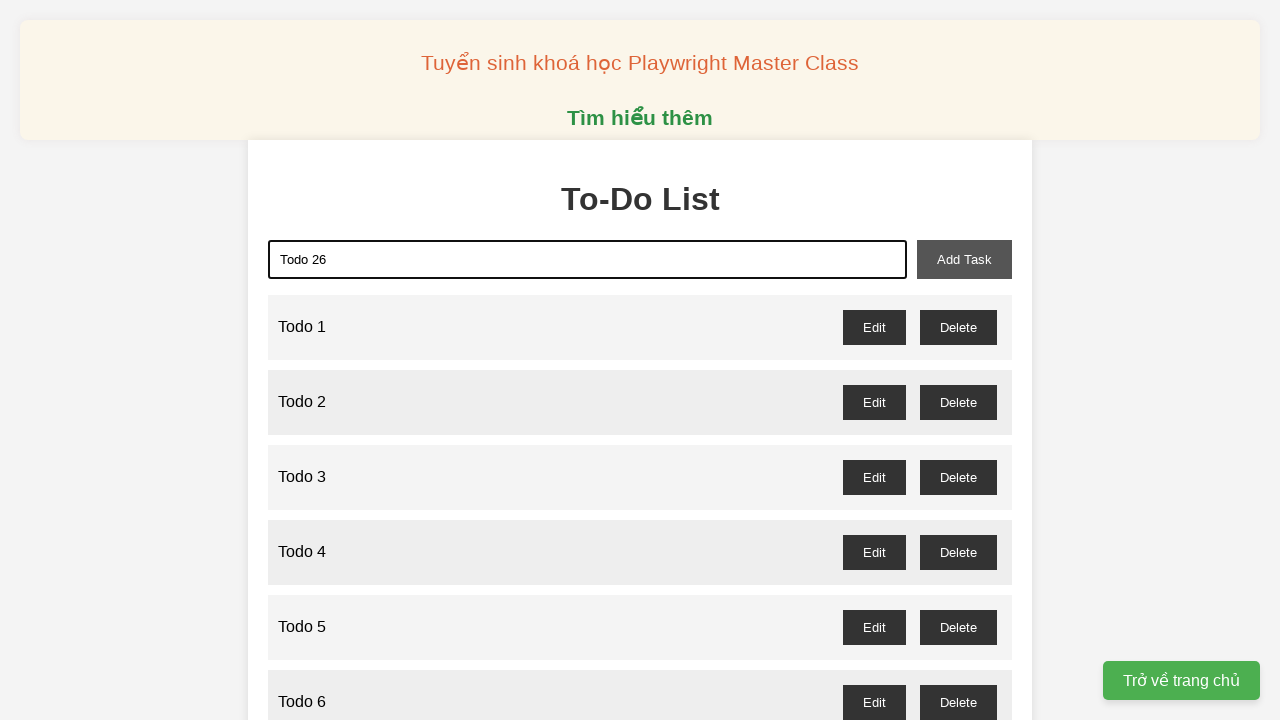

Clicked add task button for Todo 26 at (964, 259) on xpath=//button[@id="add-task"]
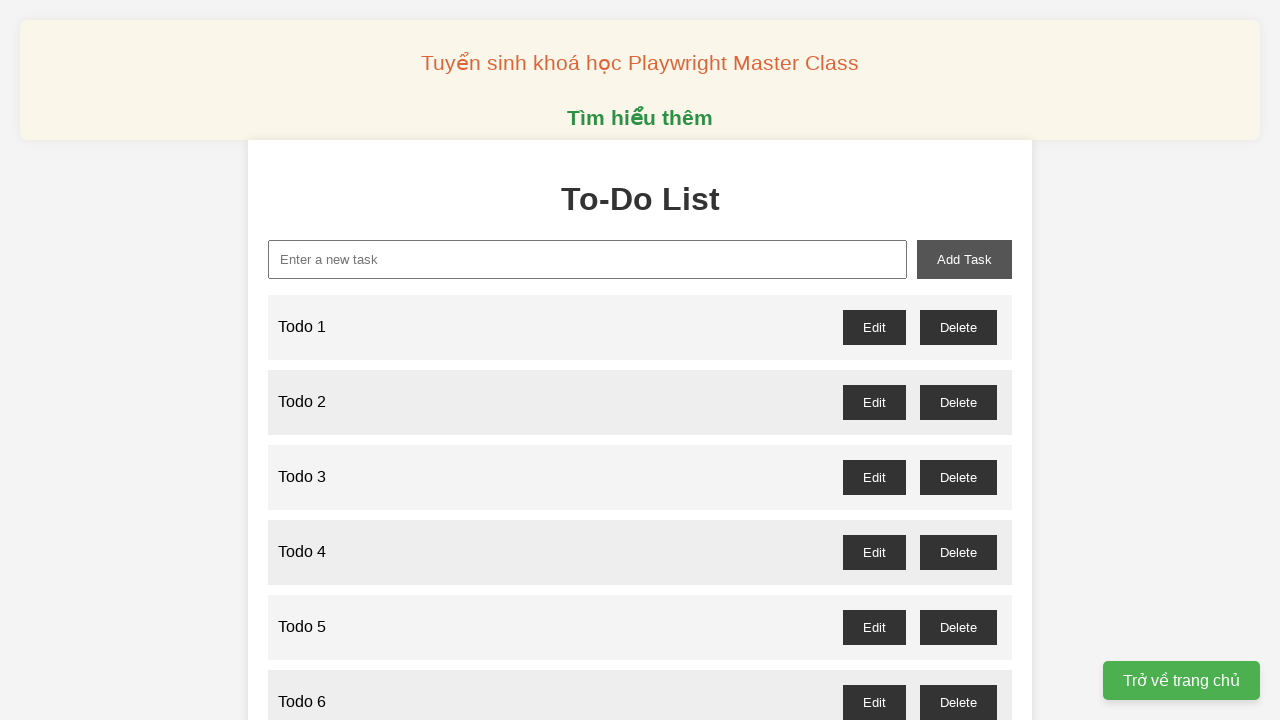

Waited for task 26 to be added
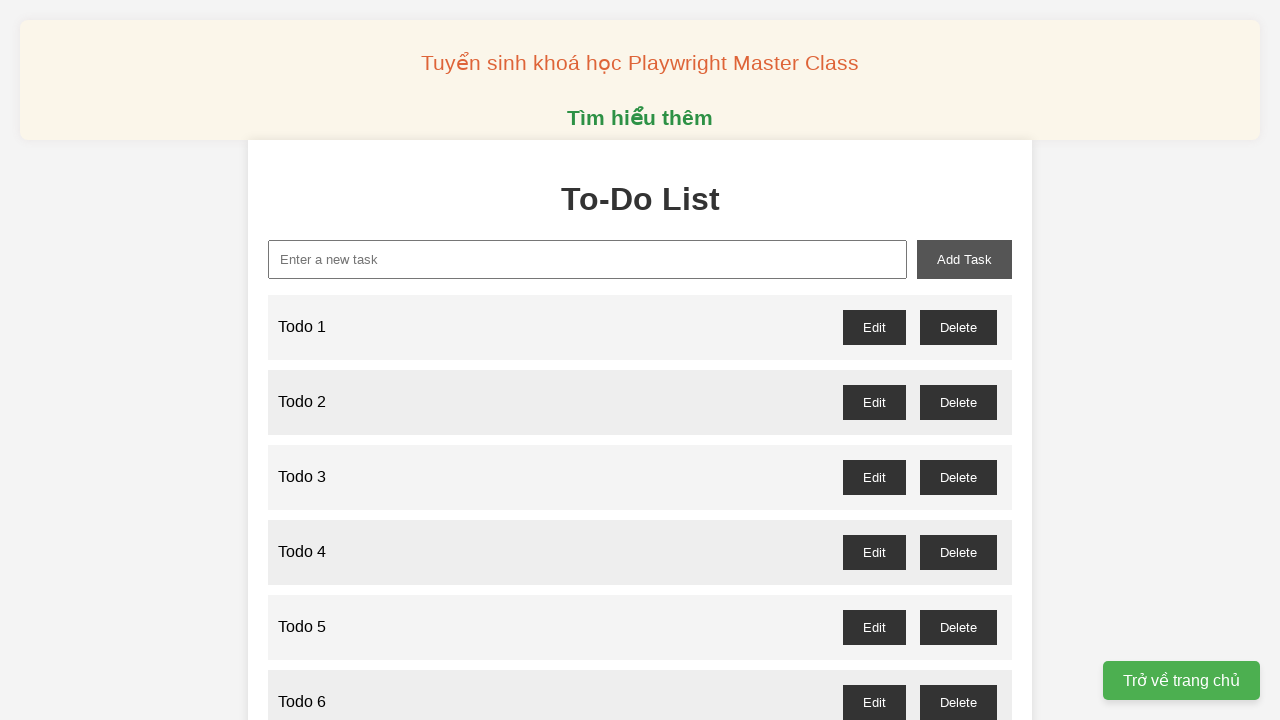

Filled new task input with 'Todo 27' on xpath=//input[@id="new-task"]
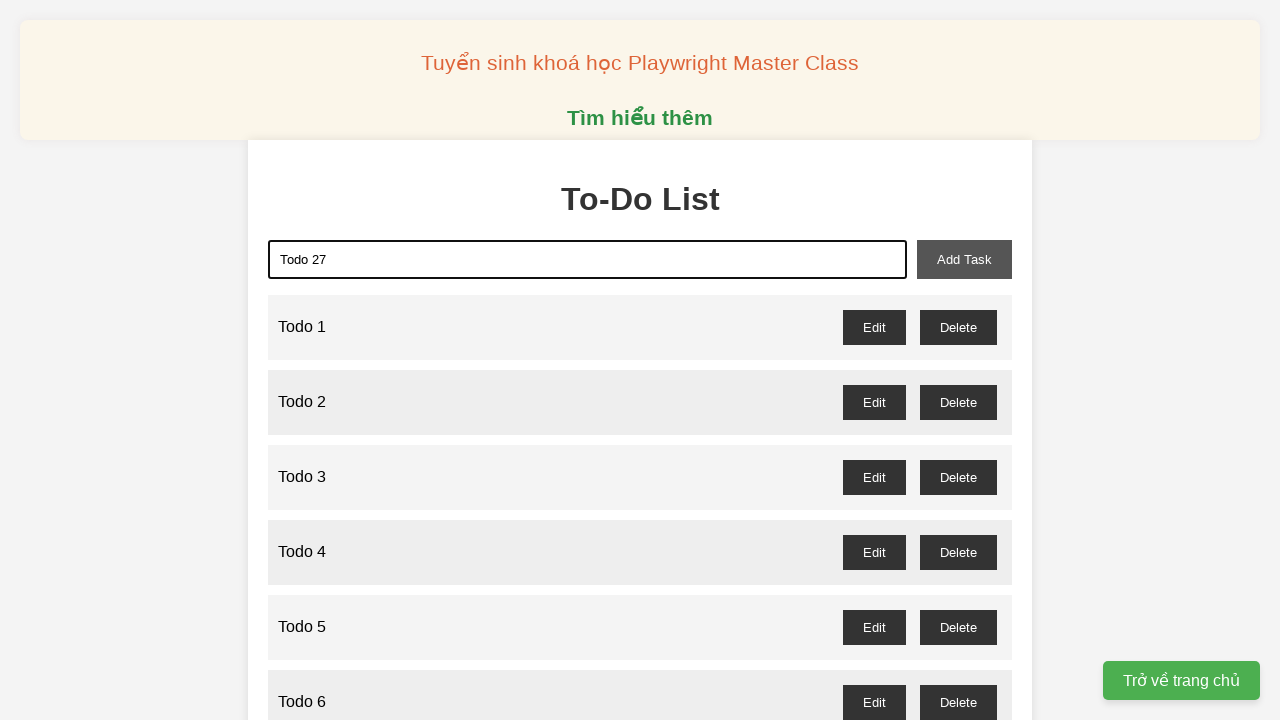

Clicked add task button for Todo 27 at (964, 259) on xpath=//button[@id="add-task"]
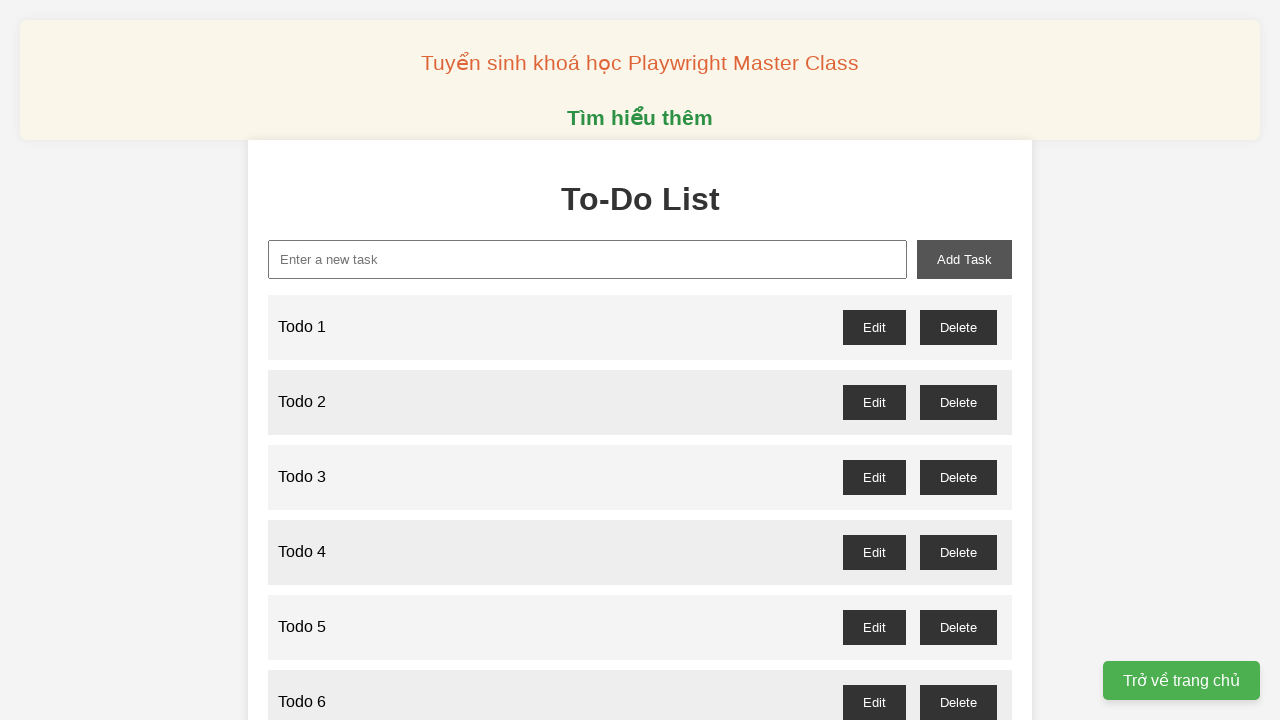

Waited for task 27 to be added
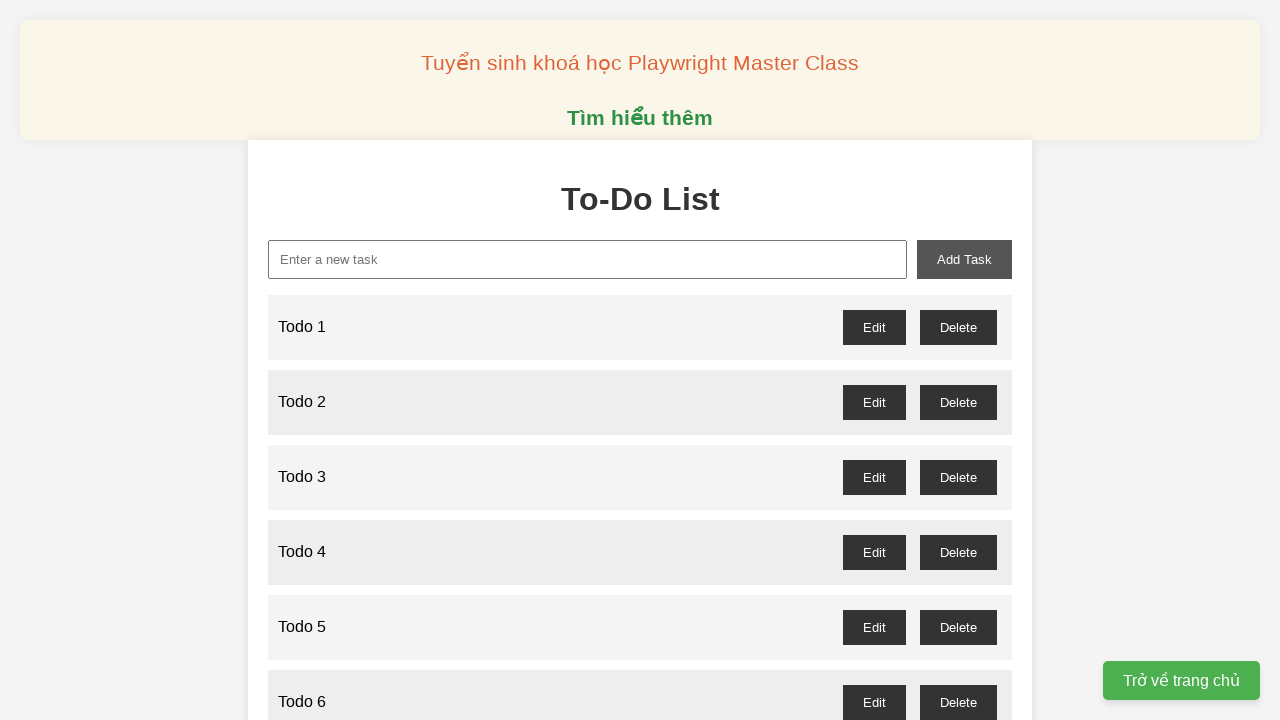

Filled new task input with 'Todo 28' on xpath=//input[@id="new-task"]
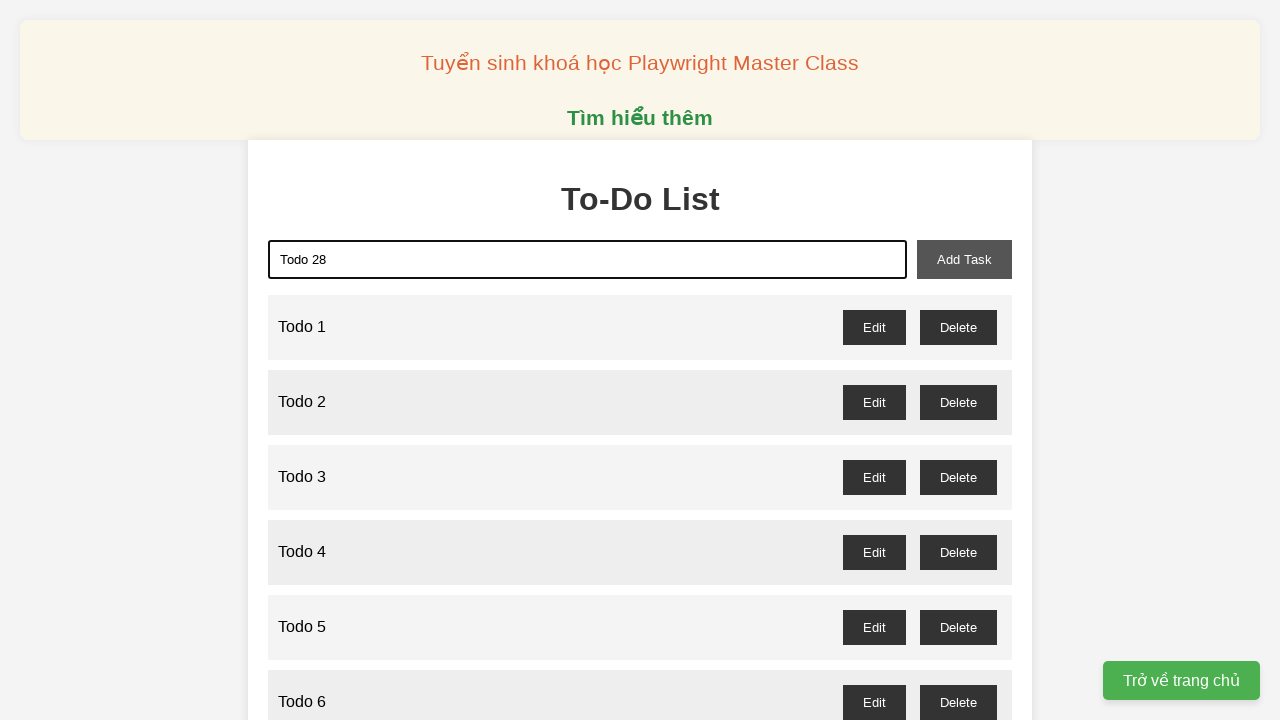

Clicked add task button for Todo 28 at (964, 259) on xpath=//button[@id="add-task"]
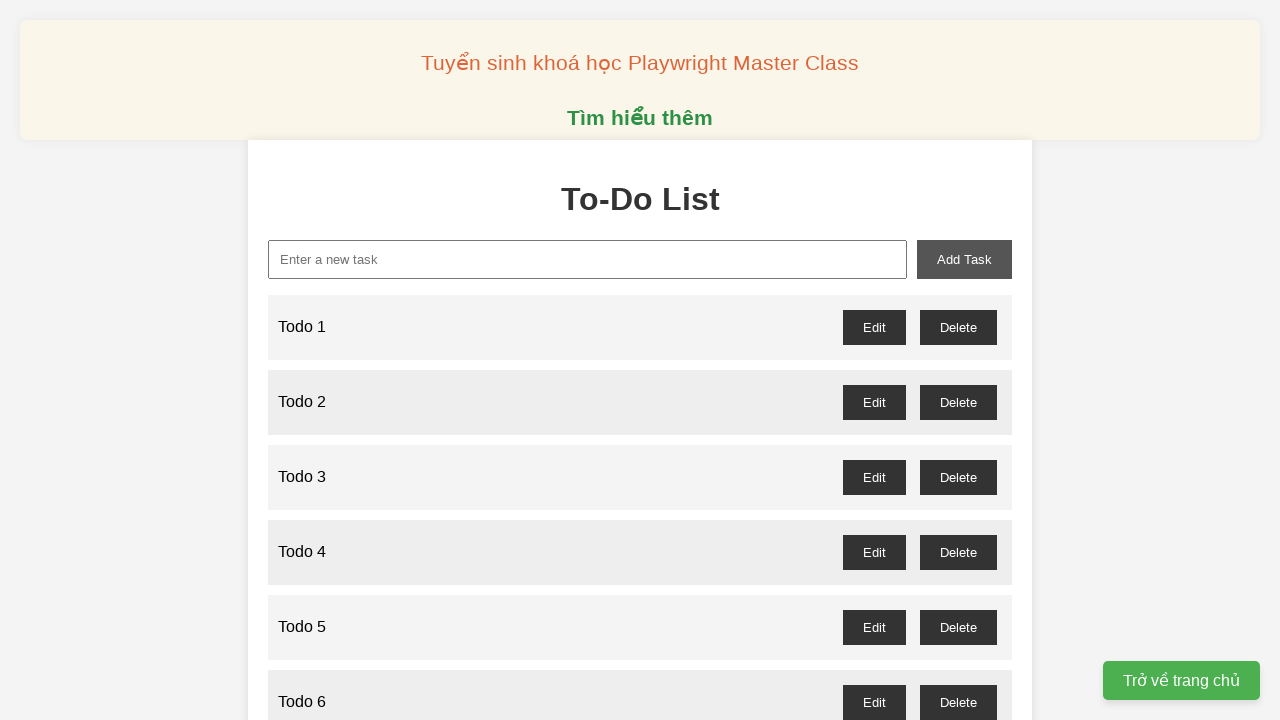

Waited for task 28 to be added
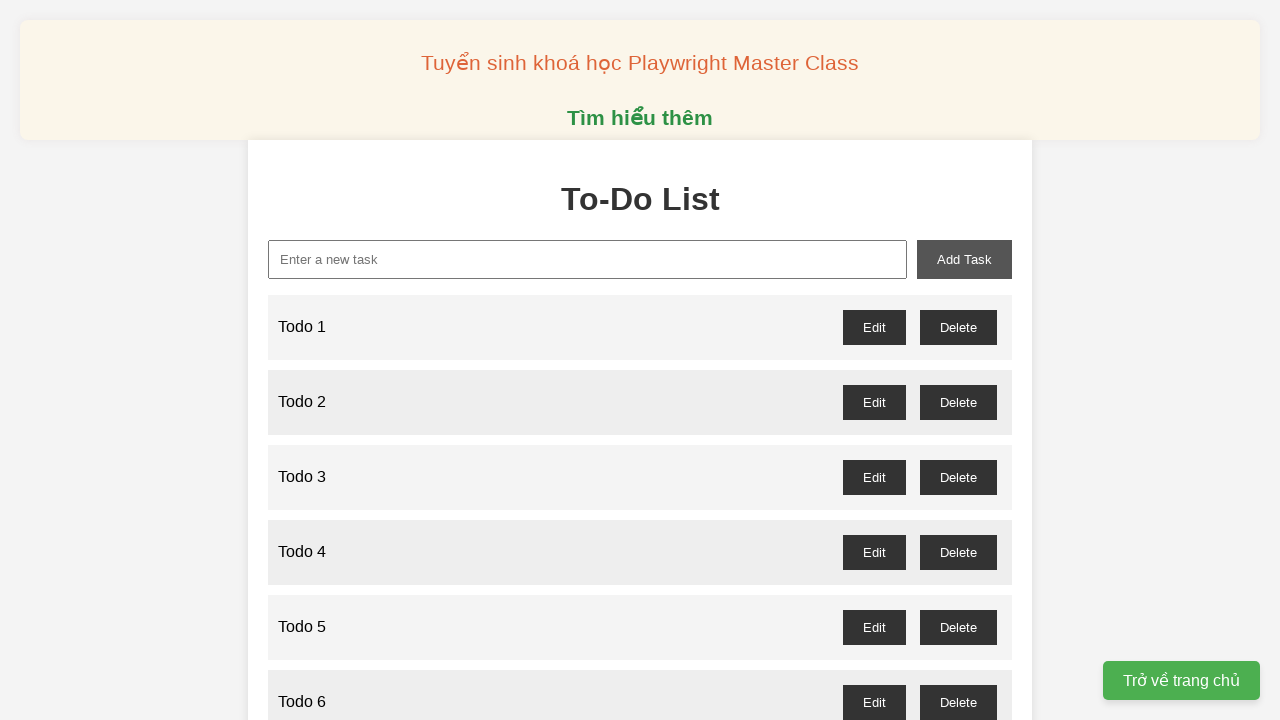

Filled new task input with 'Todo 29' on xpath=//input[@id="new-task"]
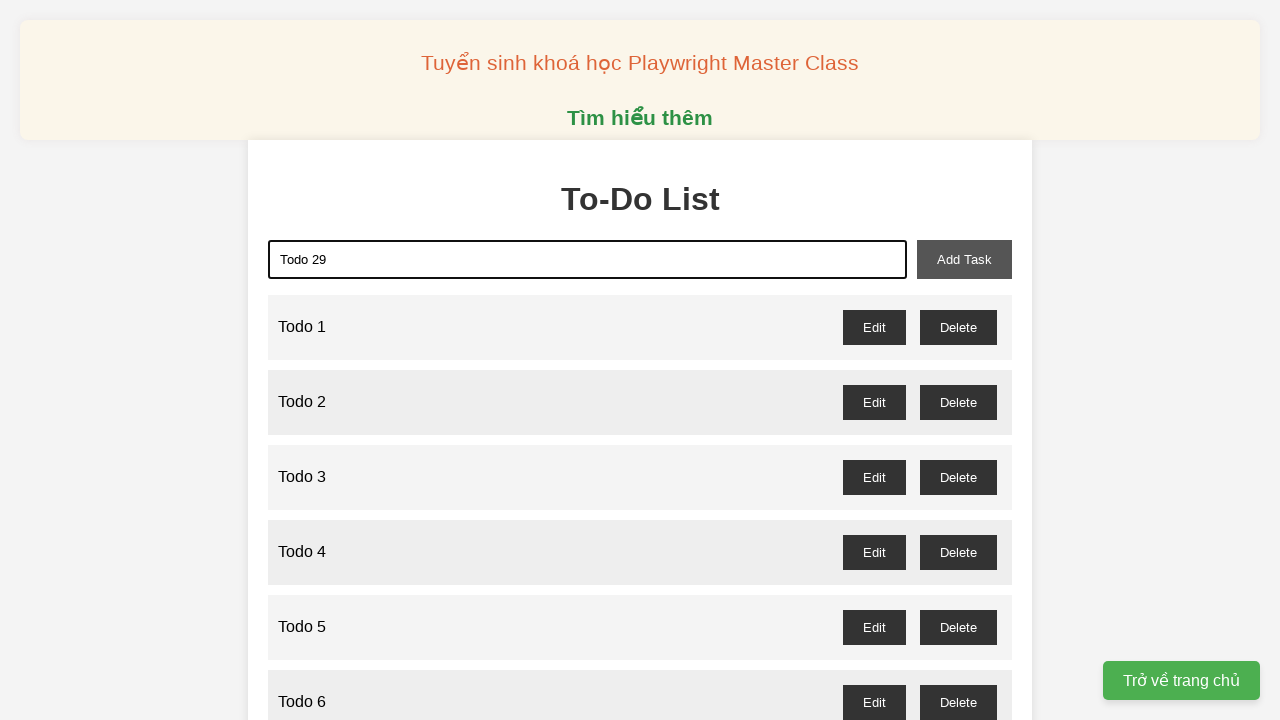

Clicked add task button for Todo 29 at (964, 259) on xpath=//button[@id="add-task"]
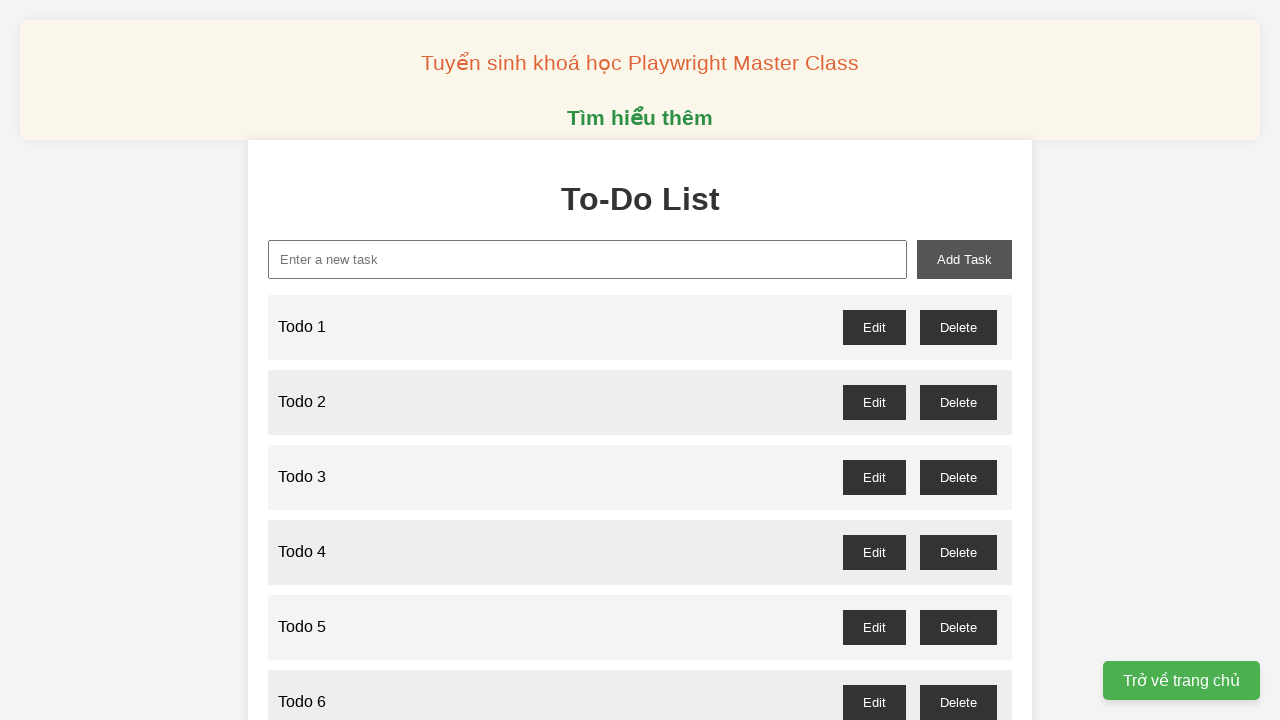

Waited for task 29 to be added
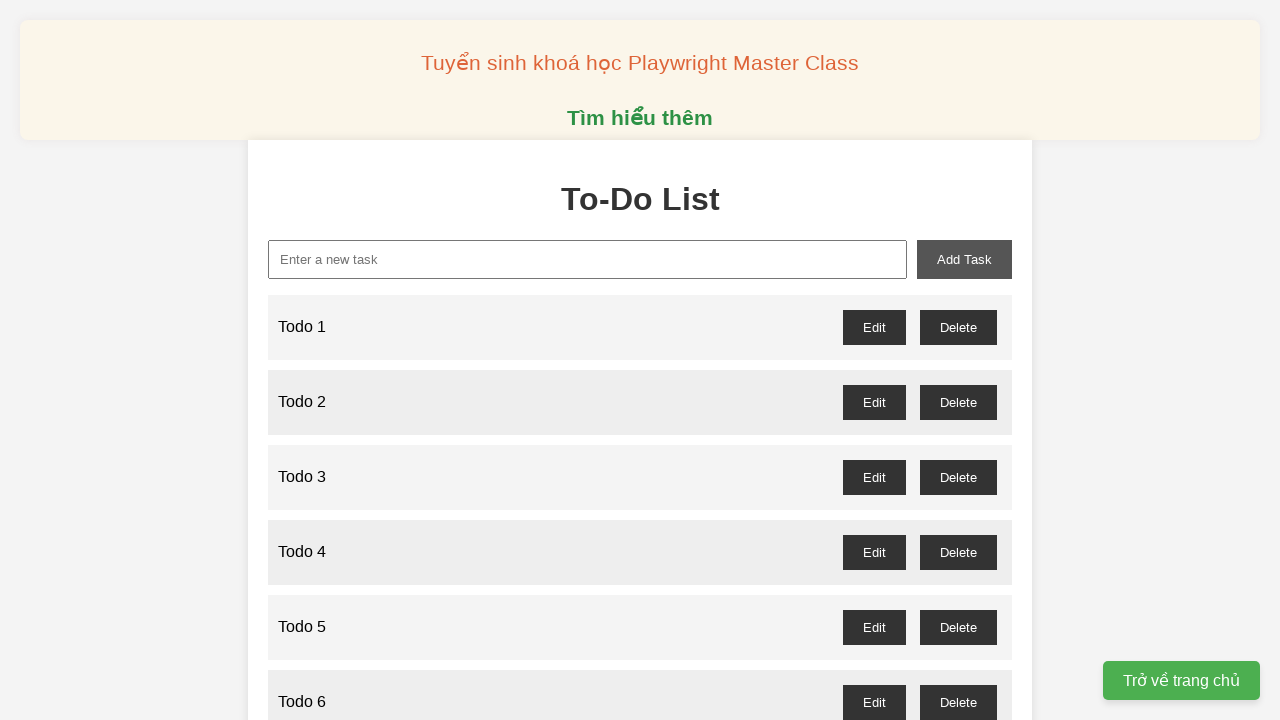

Filled new task input with 'Todo 30' on xpath=//input[@id="new-task"]
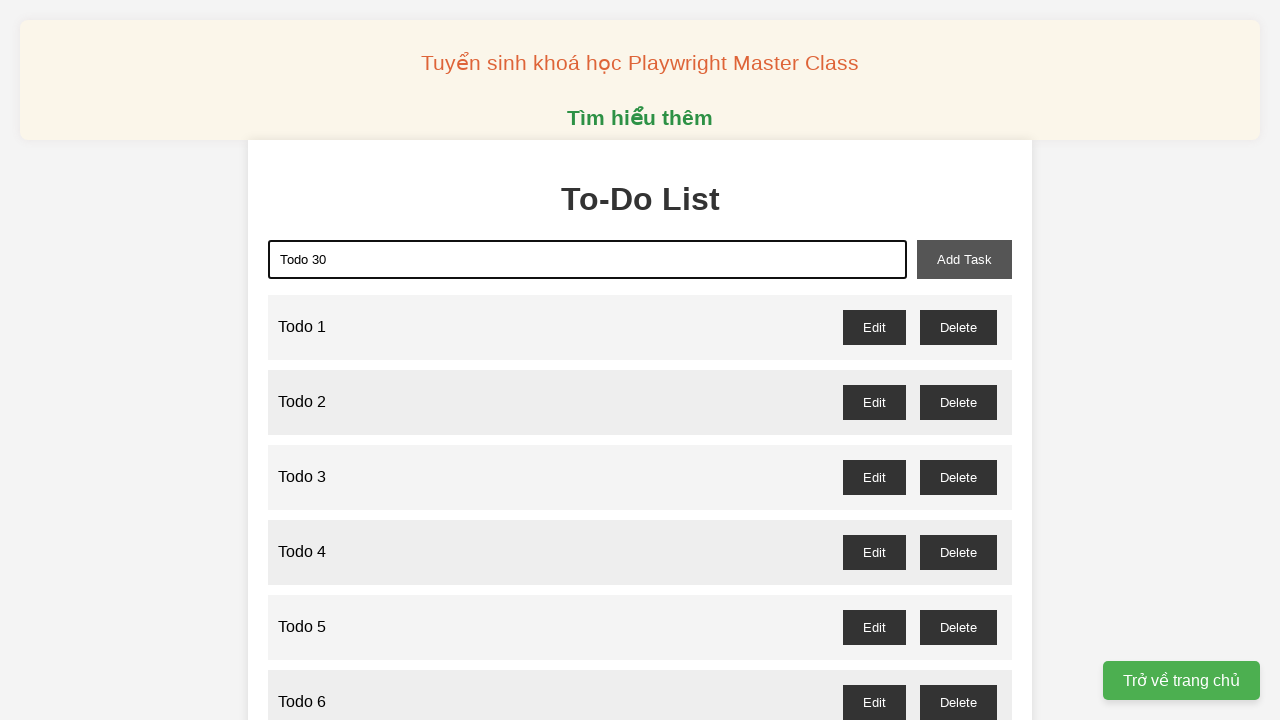

Clicked add task button for Todo 30 at (964, 259) on xpath=//button[@id="add-task"]
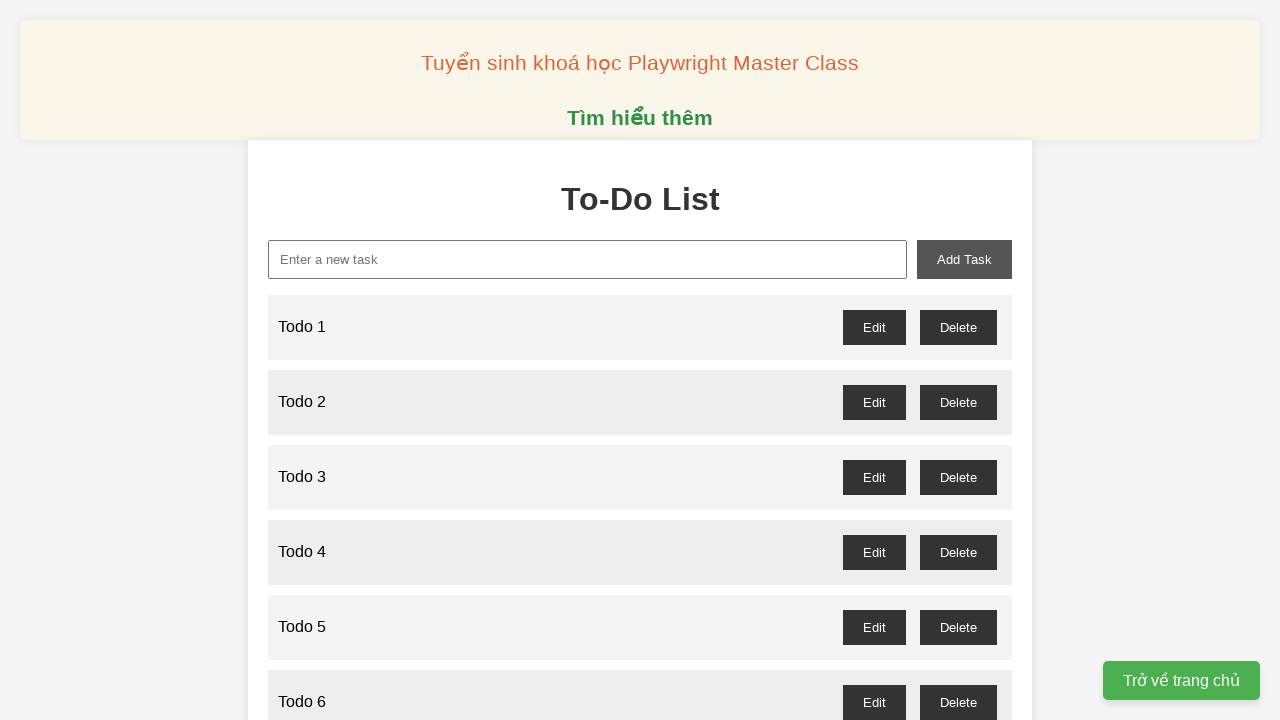

Waited for task 30 to be added
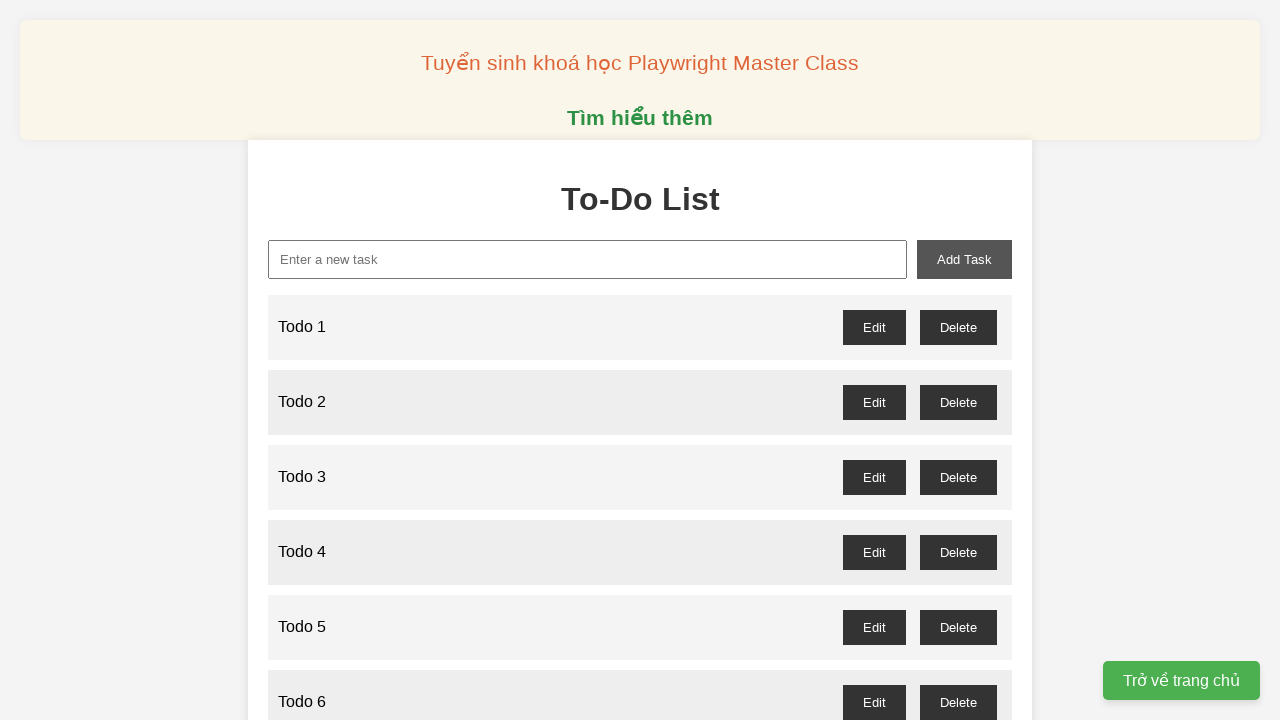

Filled new task input with 'Todo 31' on xpath=//input[@id="new-task"]
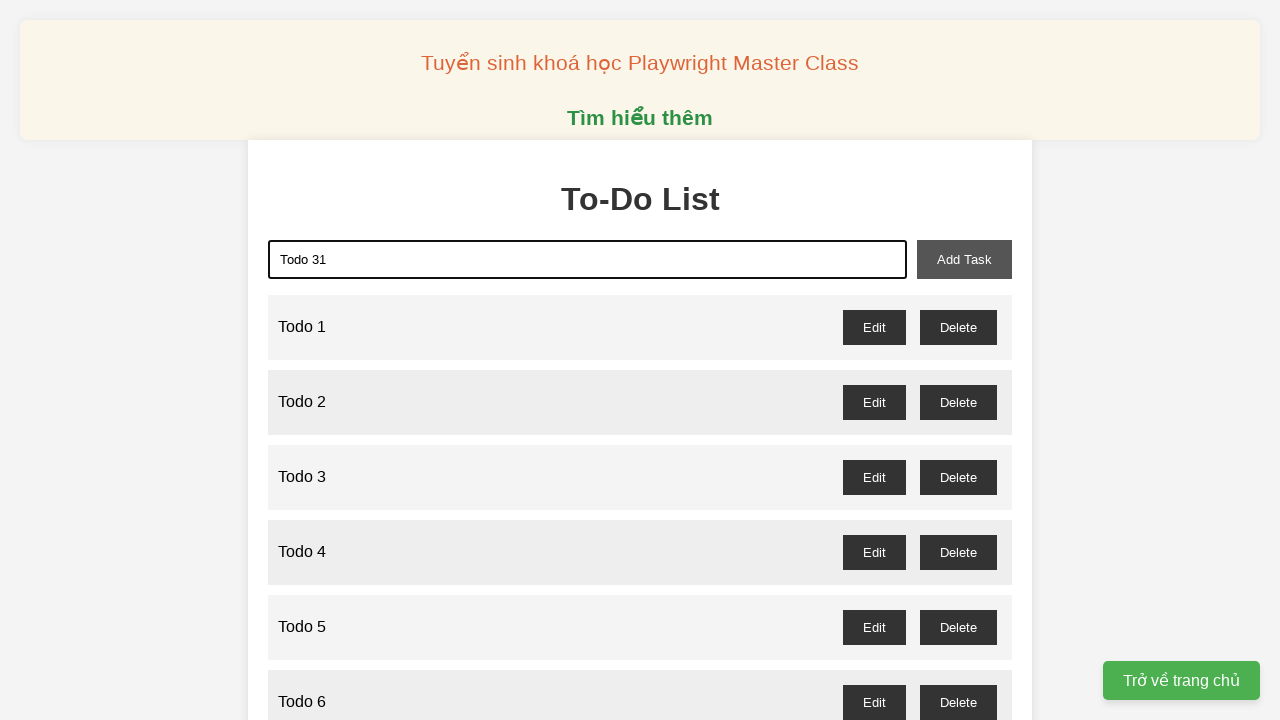

Clicked add task button for Todo 31 at (964, 259) on xpath=//button[@id="add-task"]
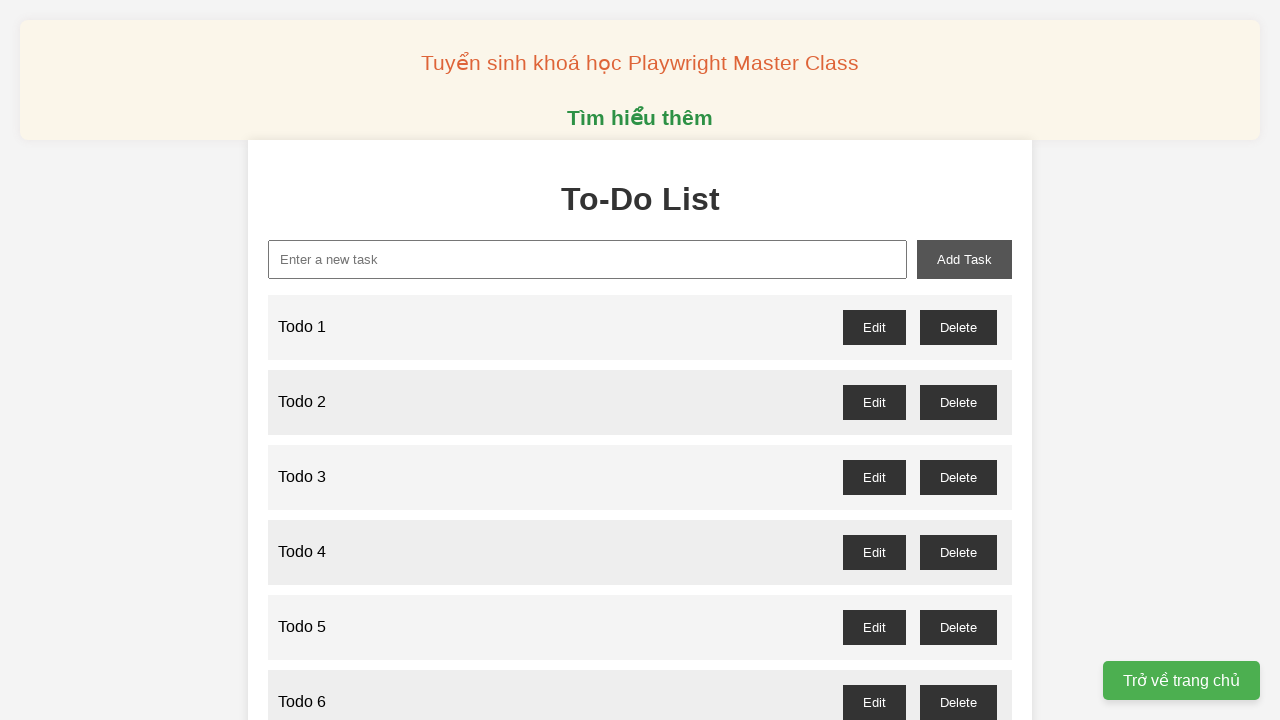

Waited for task 31 to be added
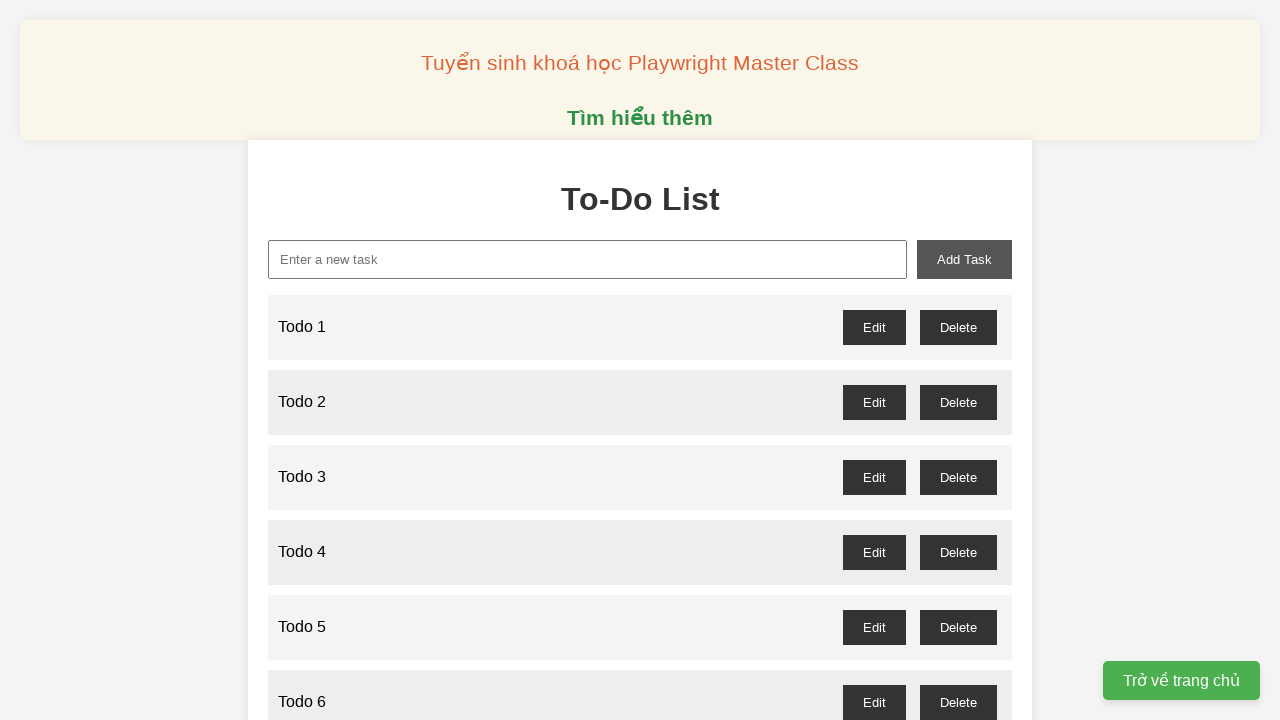

Filled new task input with 'Todo 32' on xpath=//input[@id="new-task"]
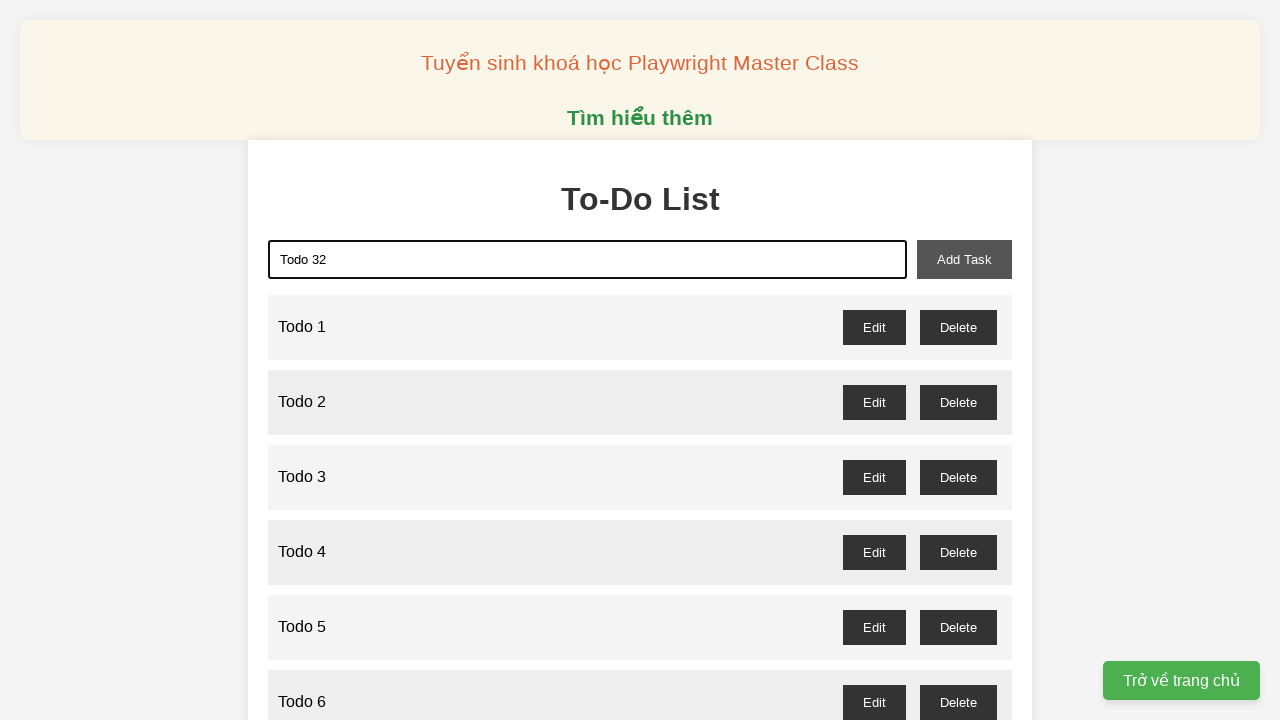

Clicked add task button for Todo 32 at (964, 259) on xpath=//button[@id="add-task"]
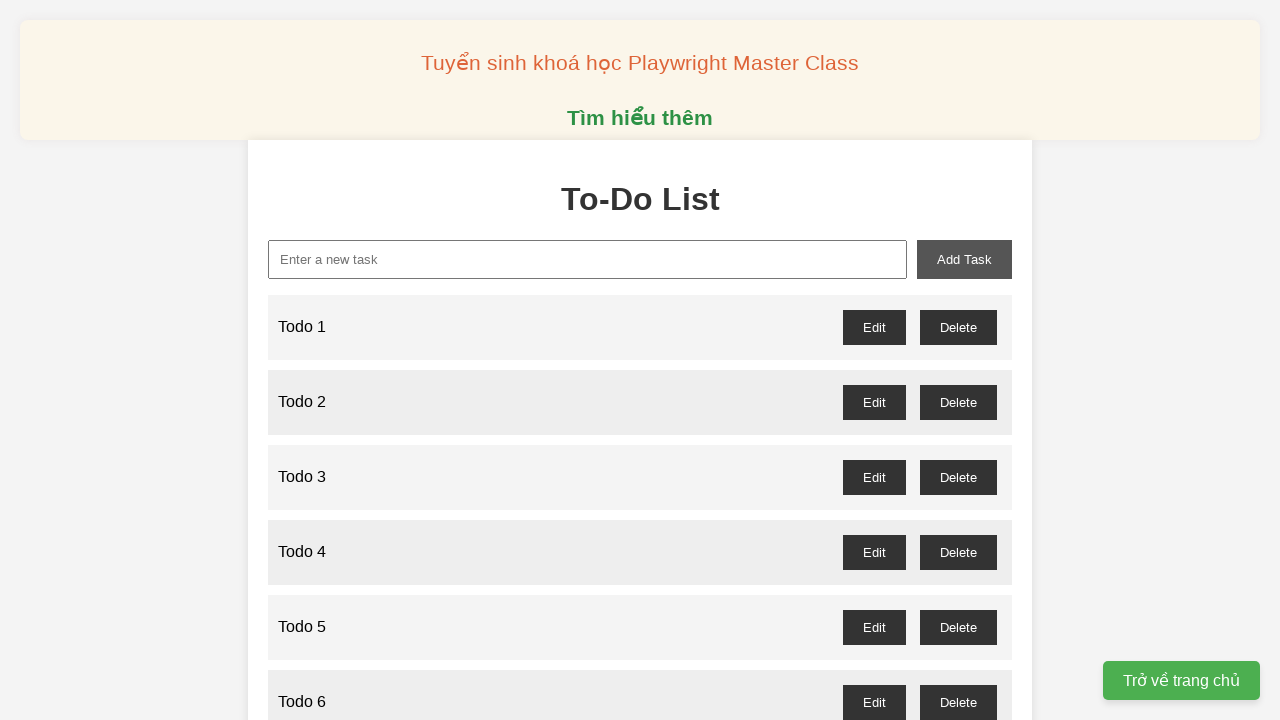

Waited for task 32 to be added
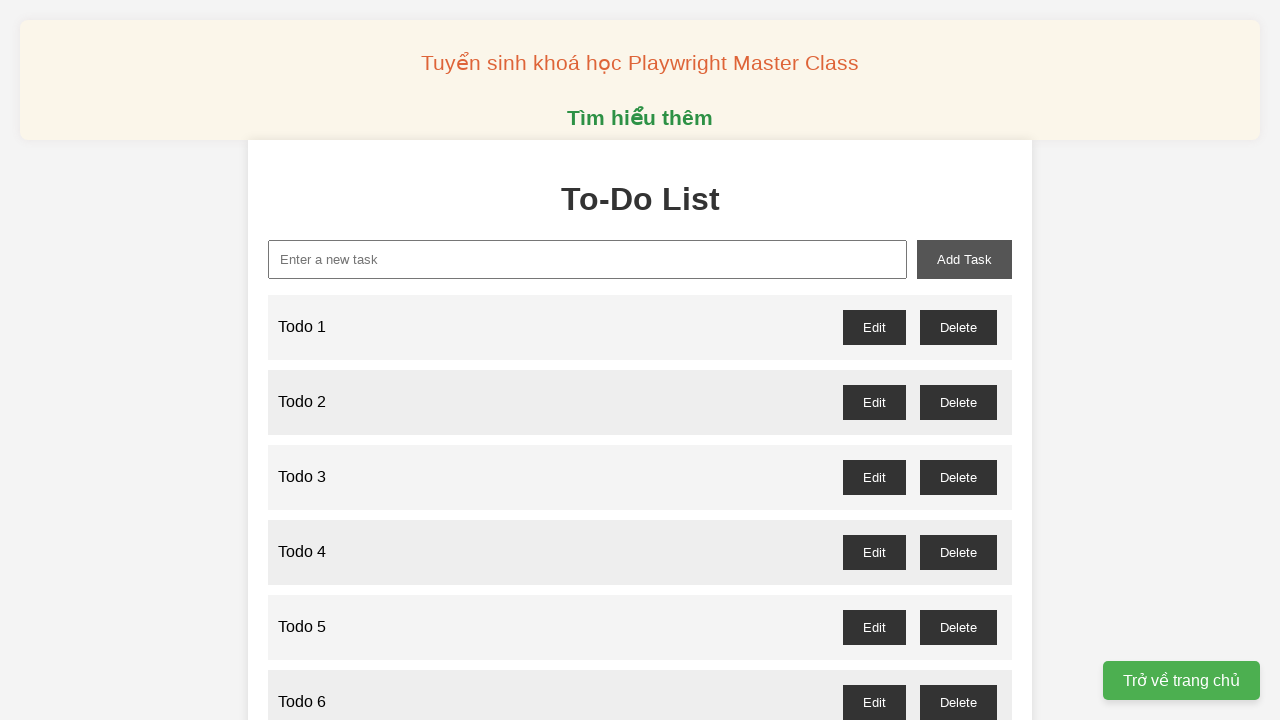

Filled new task input with 'Todo 33' on xpath=//input[@id="new-task"]
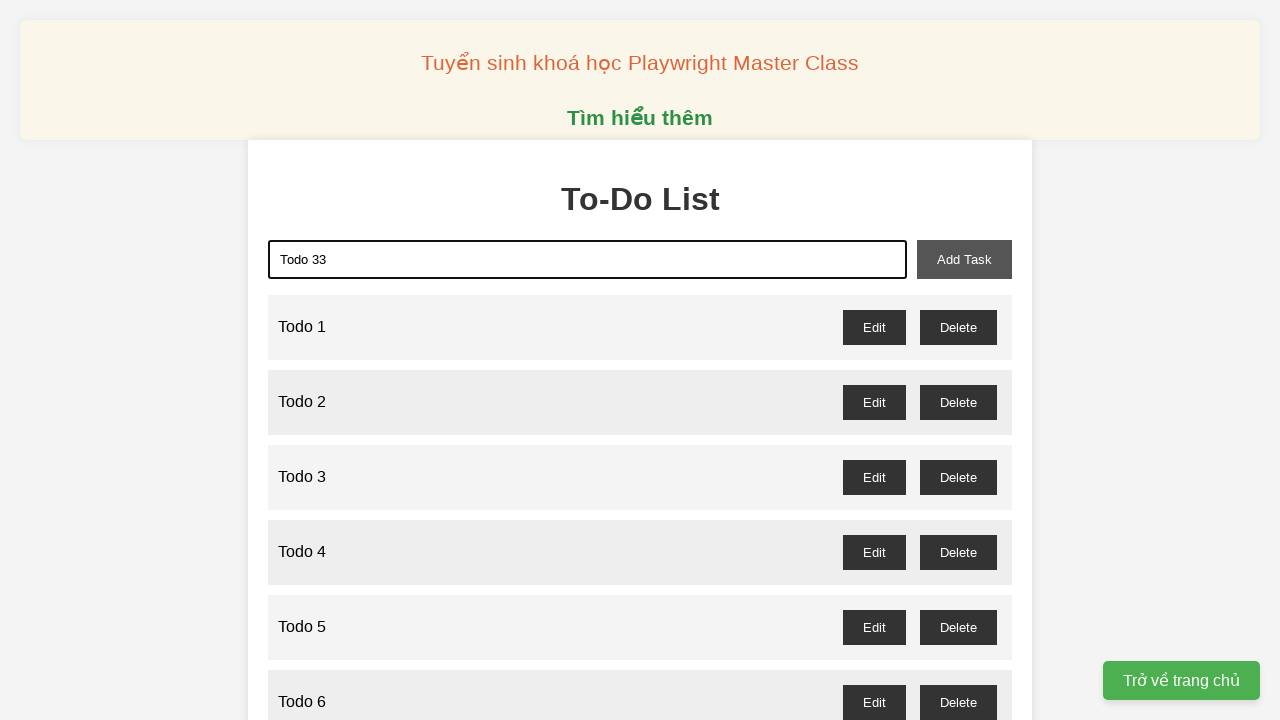

Clicked add task button for Todo 33 at (964, 259) on xpath=//button[@id="add-task"]
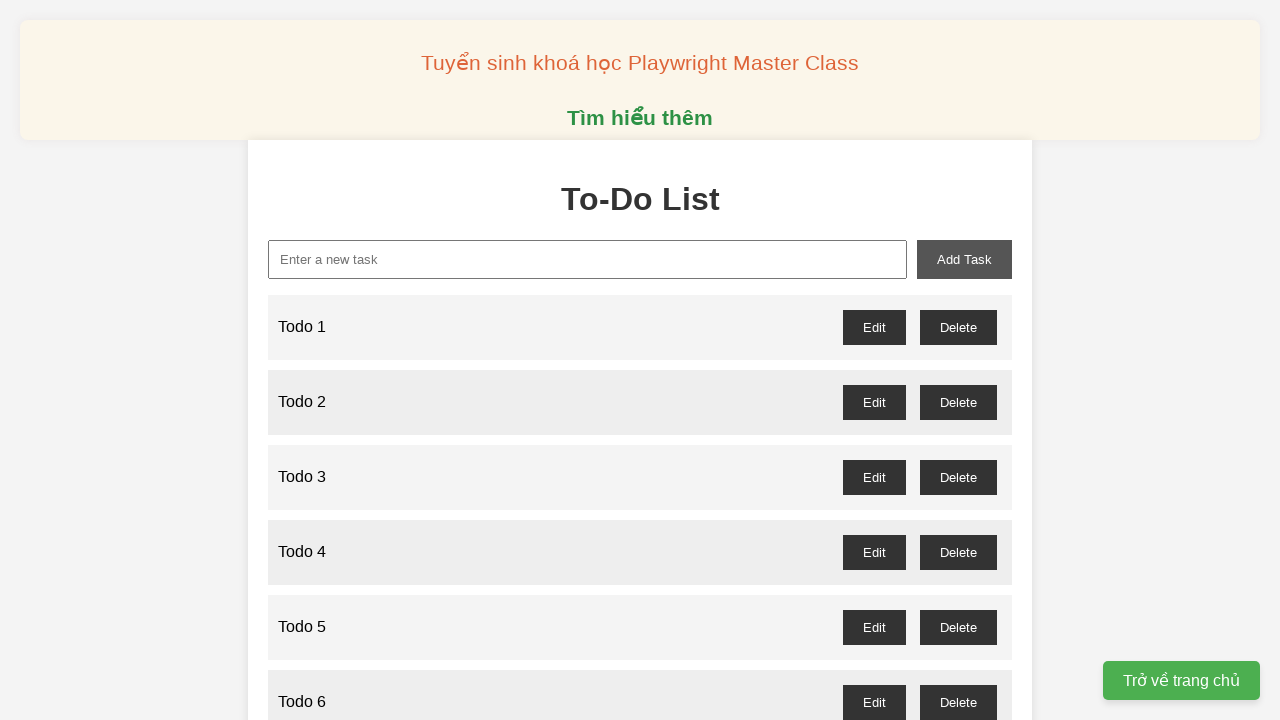

Waited for task 33 to be added
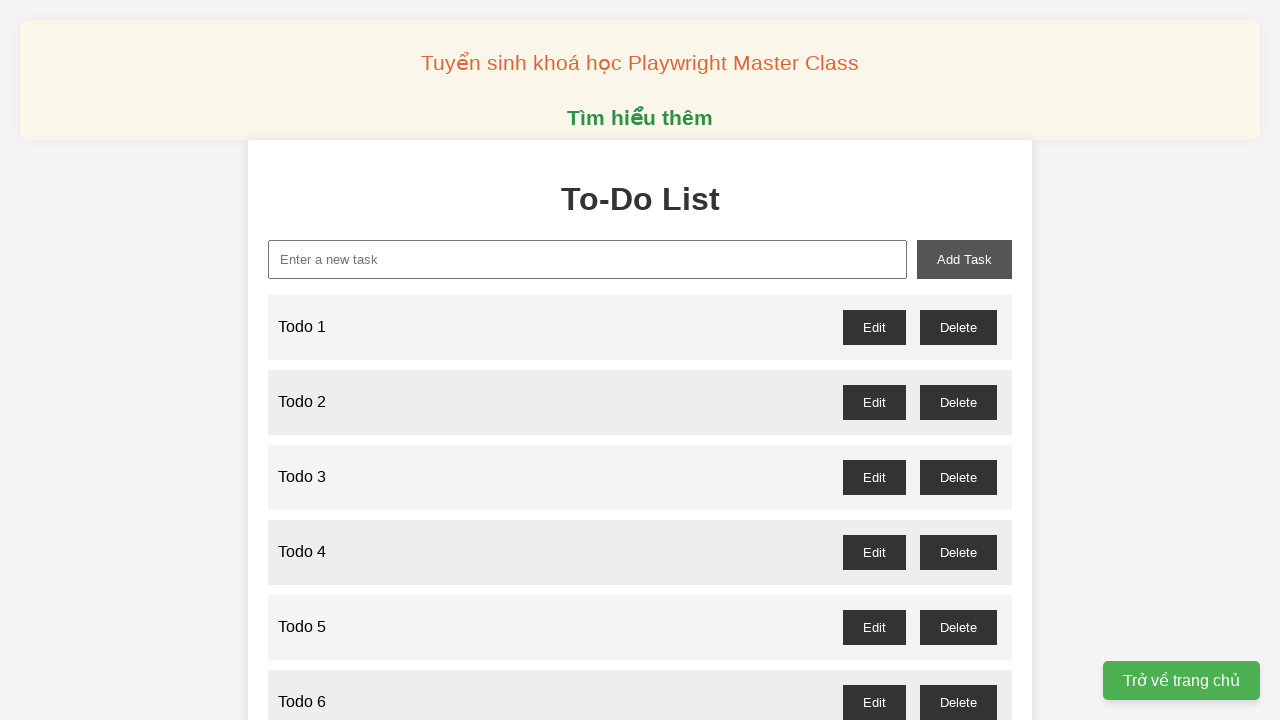

Filled new task input with 'Todo 34' on xpath=//input[@id="new-task"]
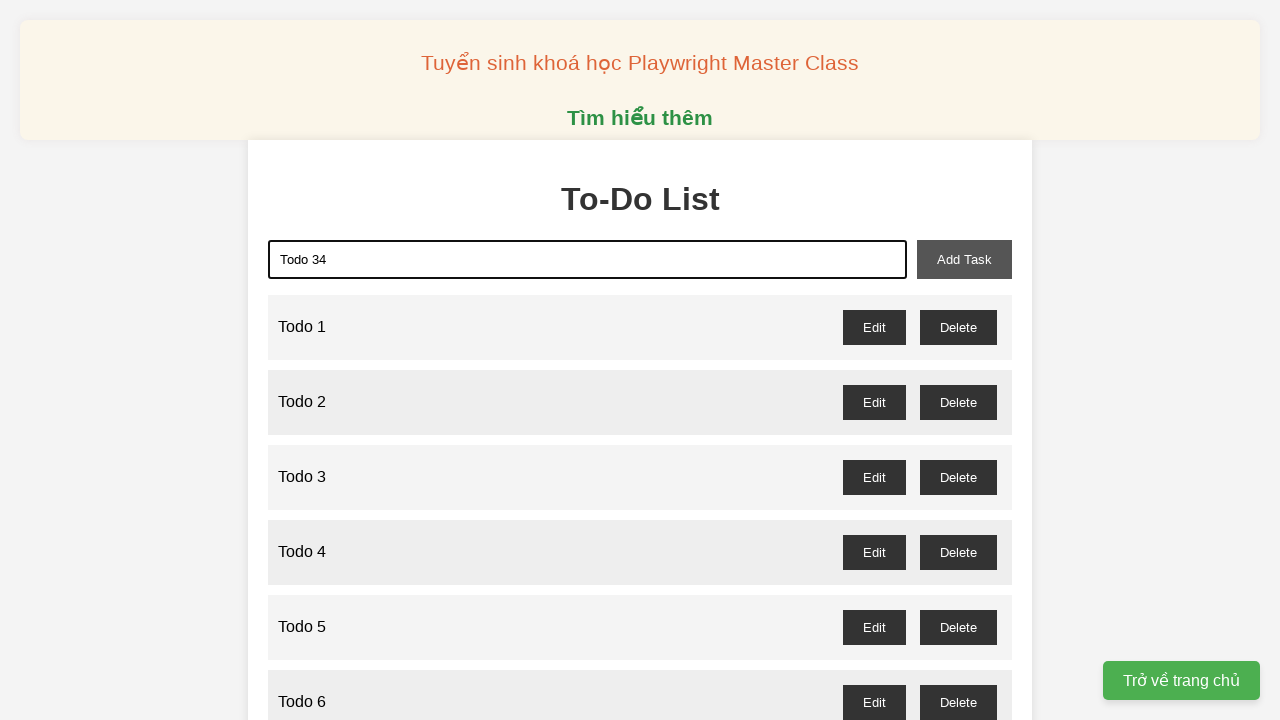

Clicked add task button for Todo 34 at (964, 259) on xpath=//button[@id="add-task"]
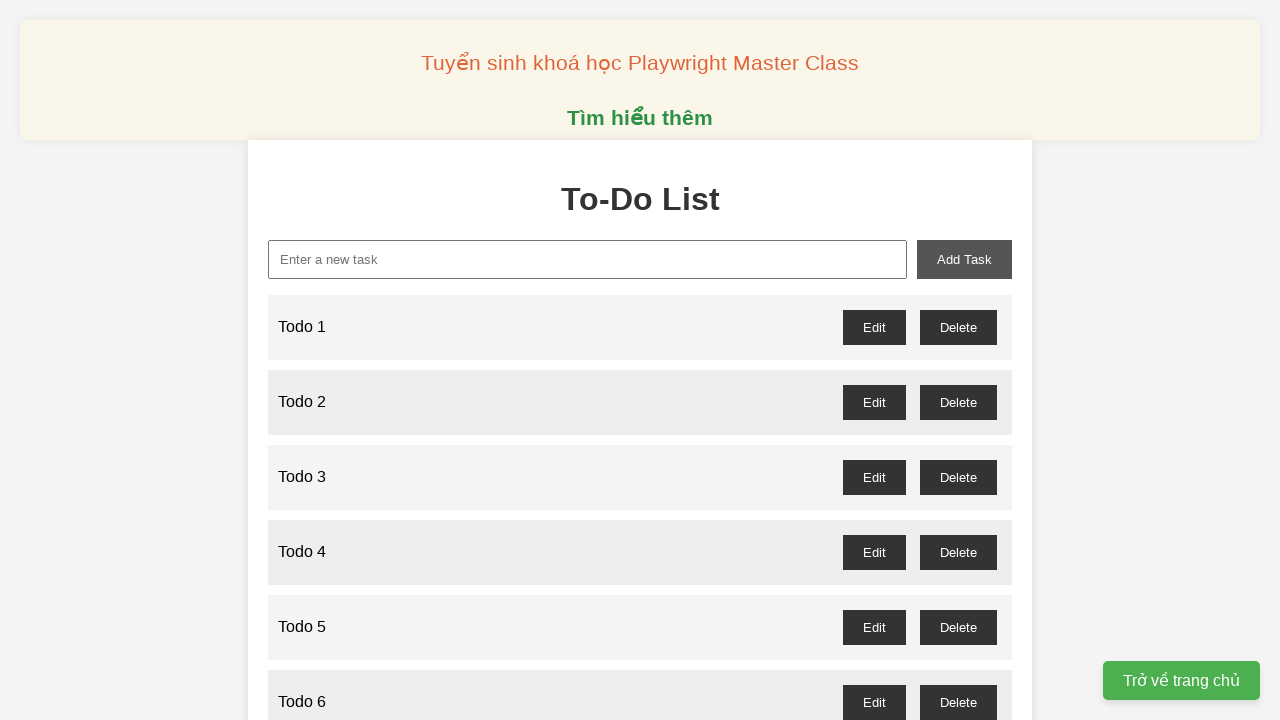

Waited for task 34 to be added
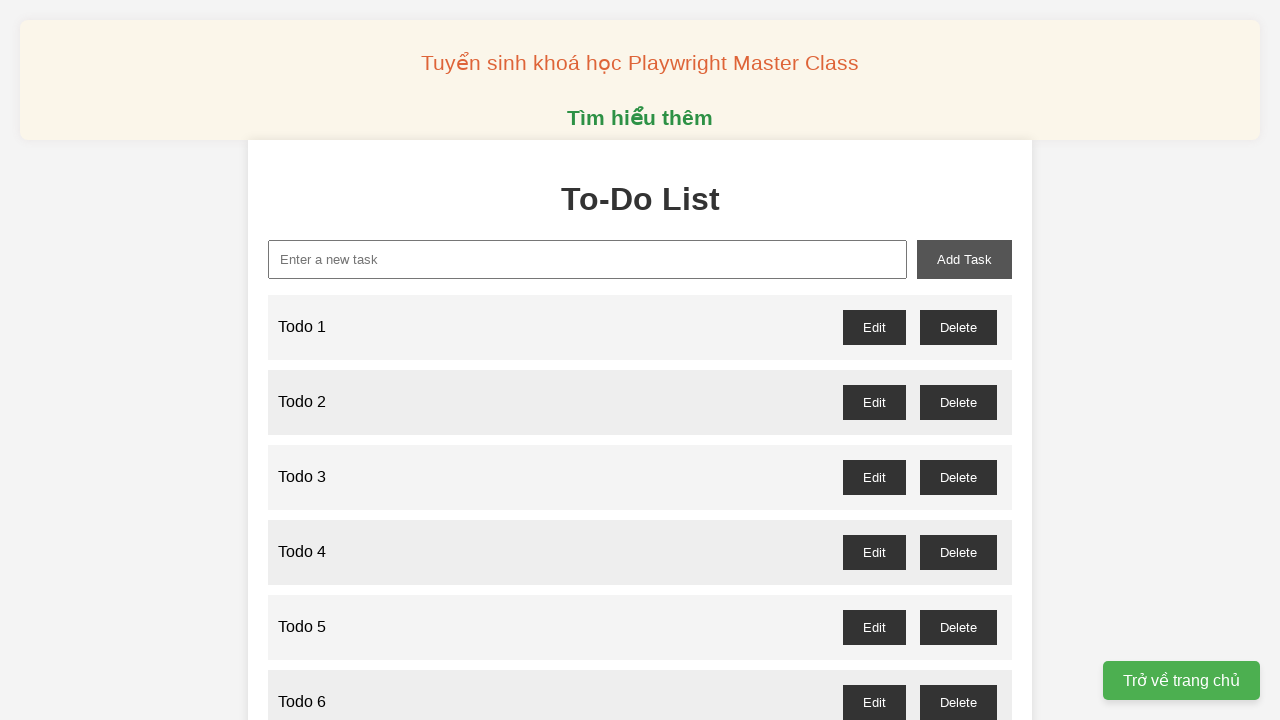

Filled new task input with 'Todo 35' on xpath=//input[@id="new-task"]
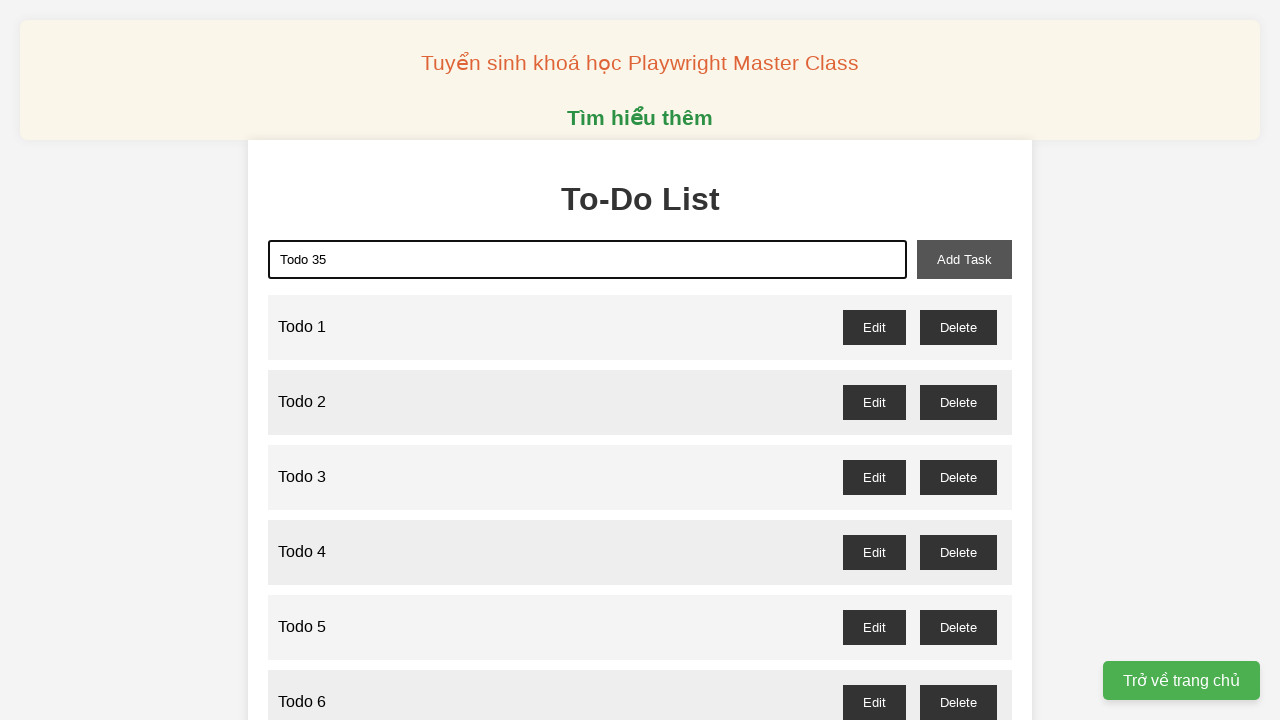

Clicked add task button for Todo 35 at (964, 259) on xpath=//button[@id="add-task"]
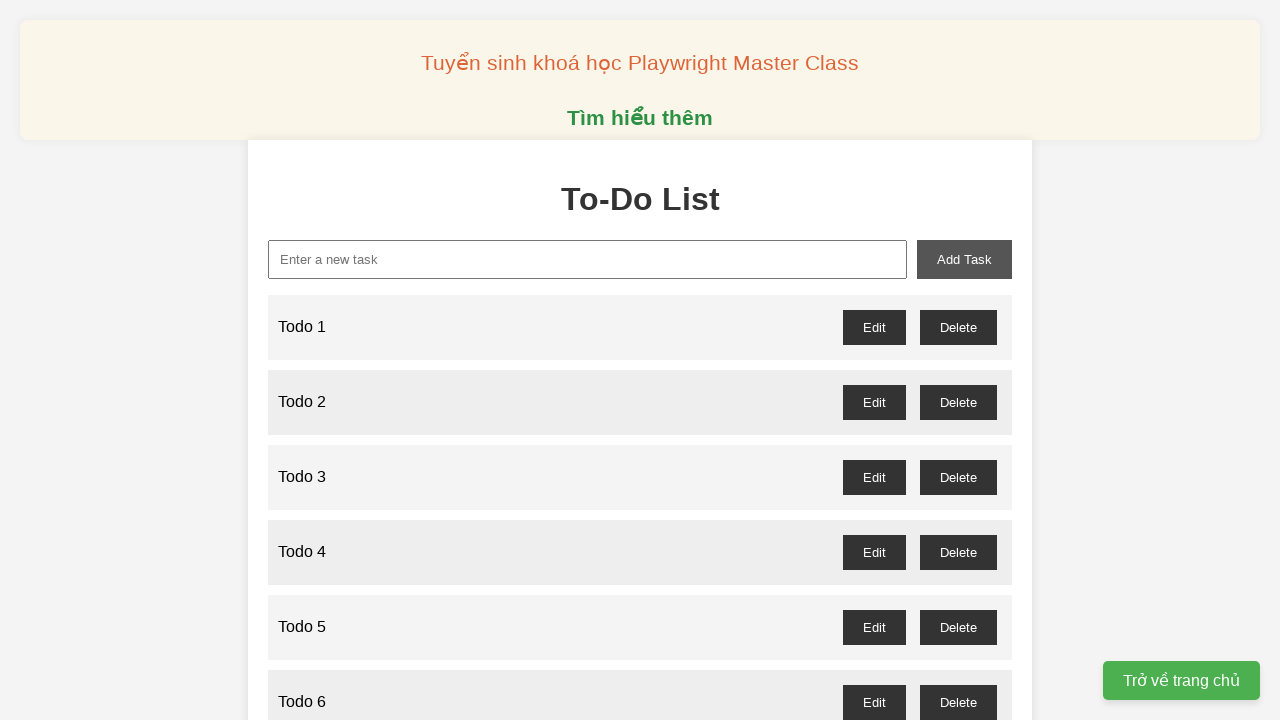

Waited for task 35 to be added
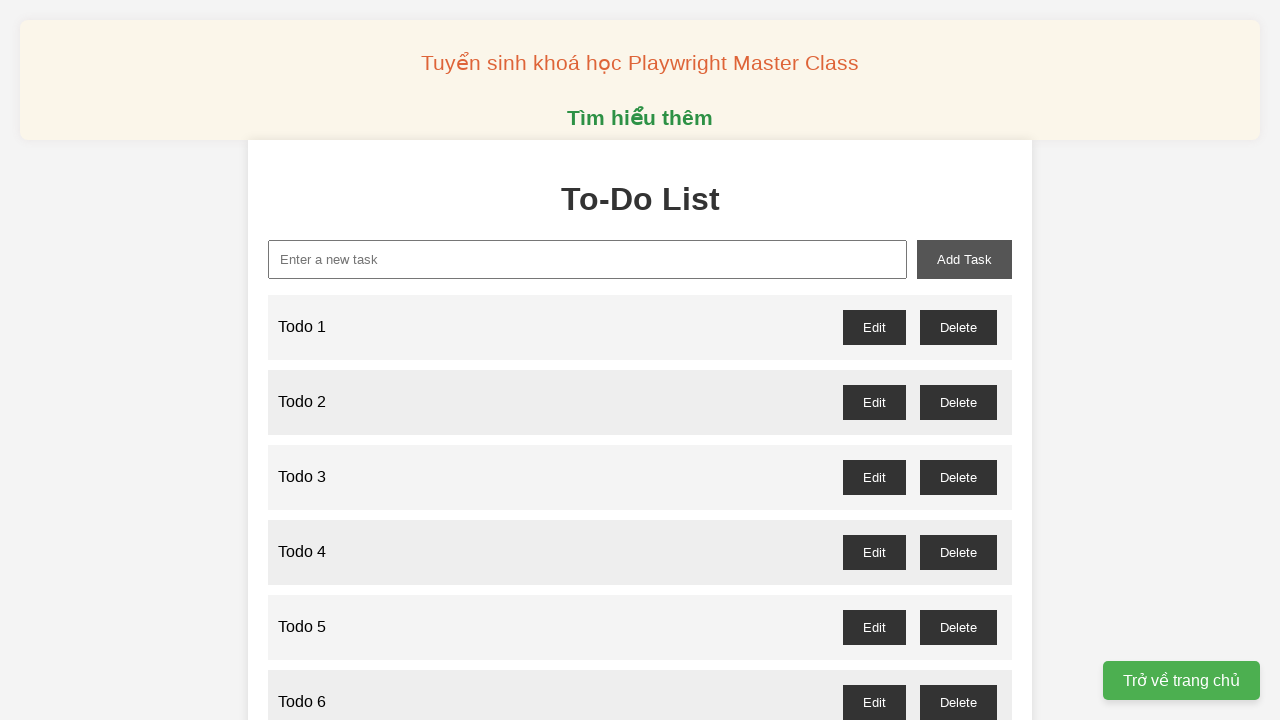

Filled new task input with 'Todo 36' on xpath=//input[@id="new-task"]
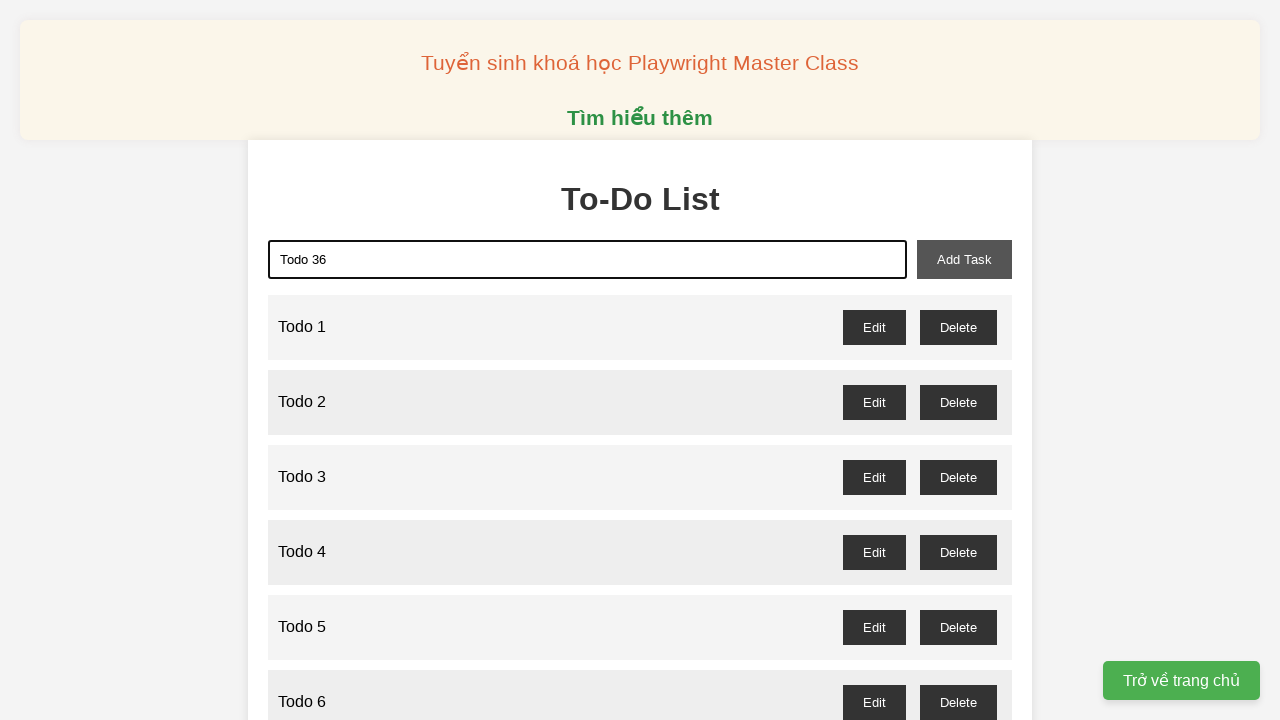

Clicked add task button for Todo 36 at (964, 259) on xpath=//button[@id="add-task"]
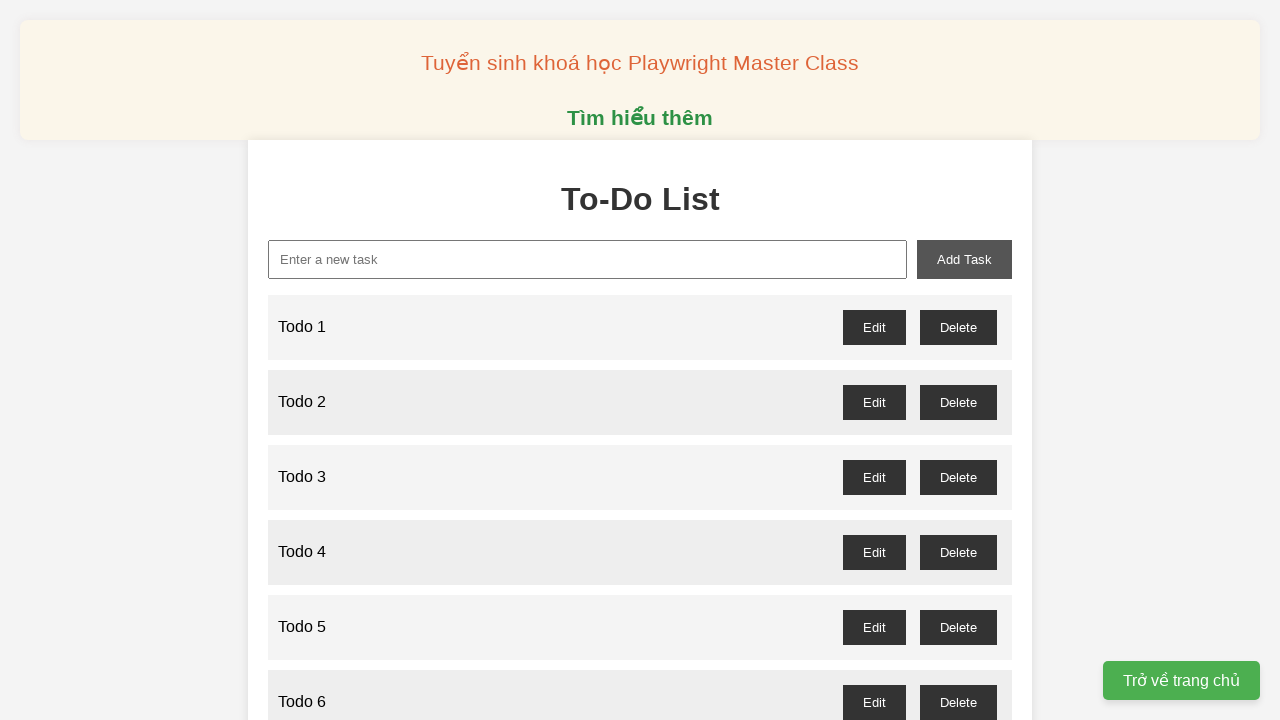

Waited for task 36 to be added
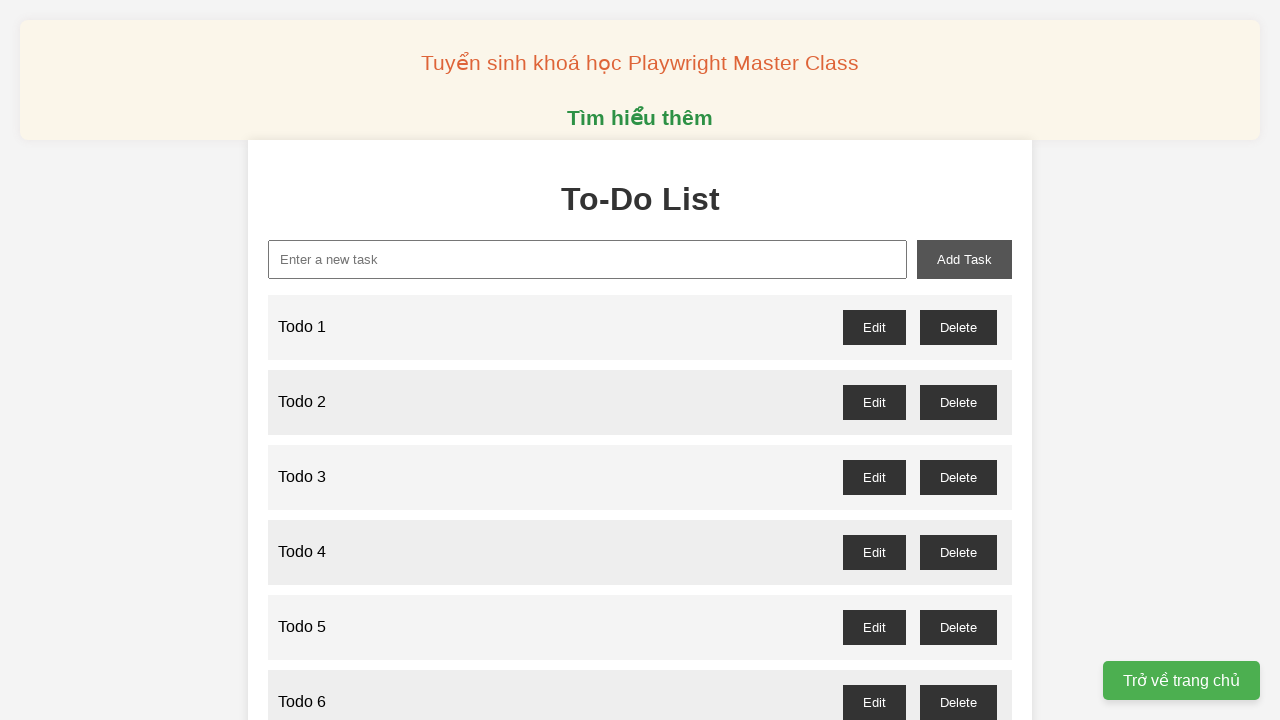

Filled new task input with 'Todo 37' on xpath=//input[@id="new-task"]
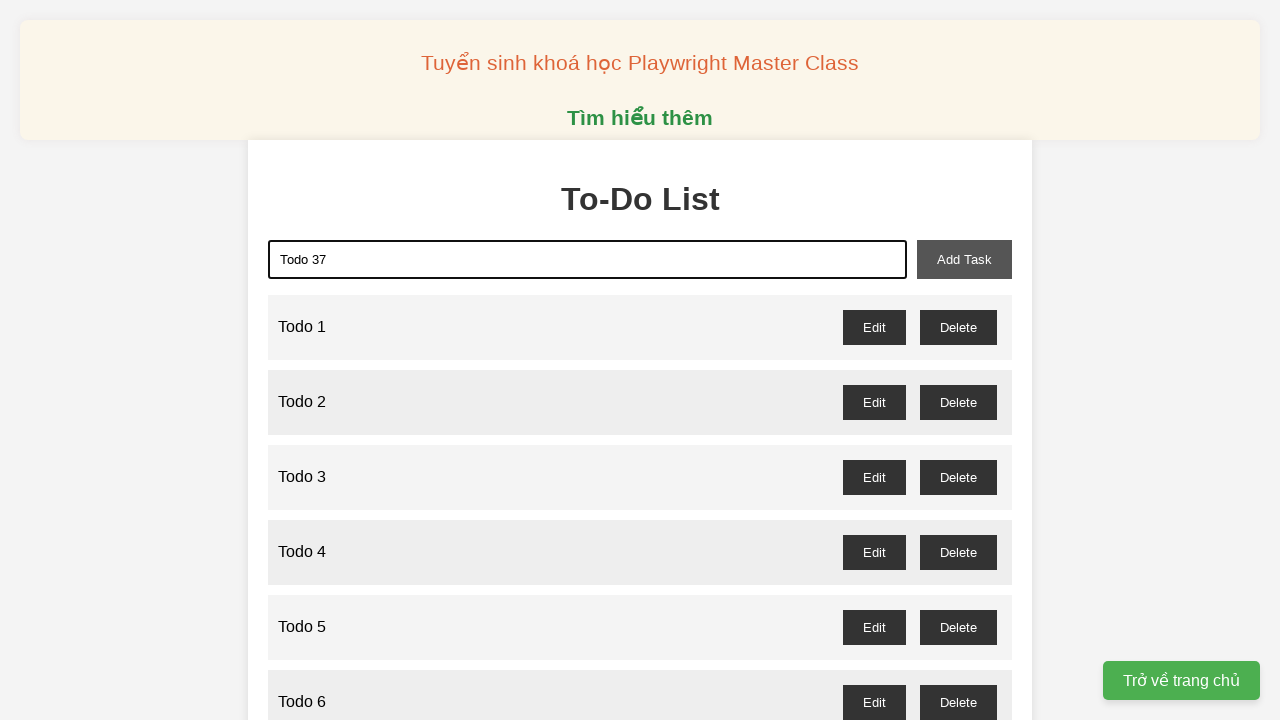

Clicked add task button for Todo 37 at (964, 259) on xpath=//button[@id="add-task"]
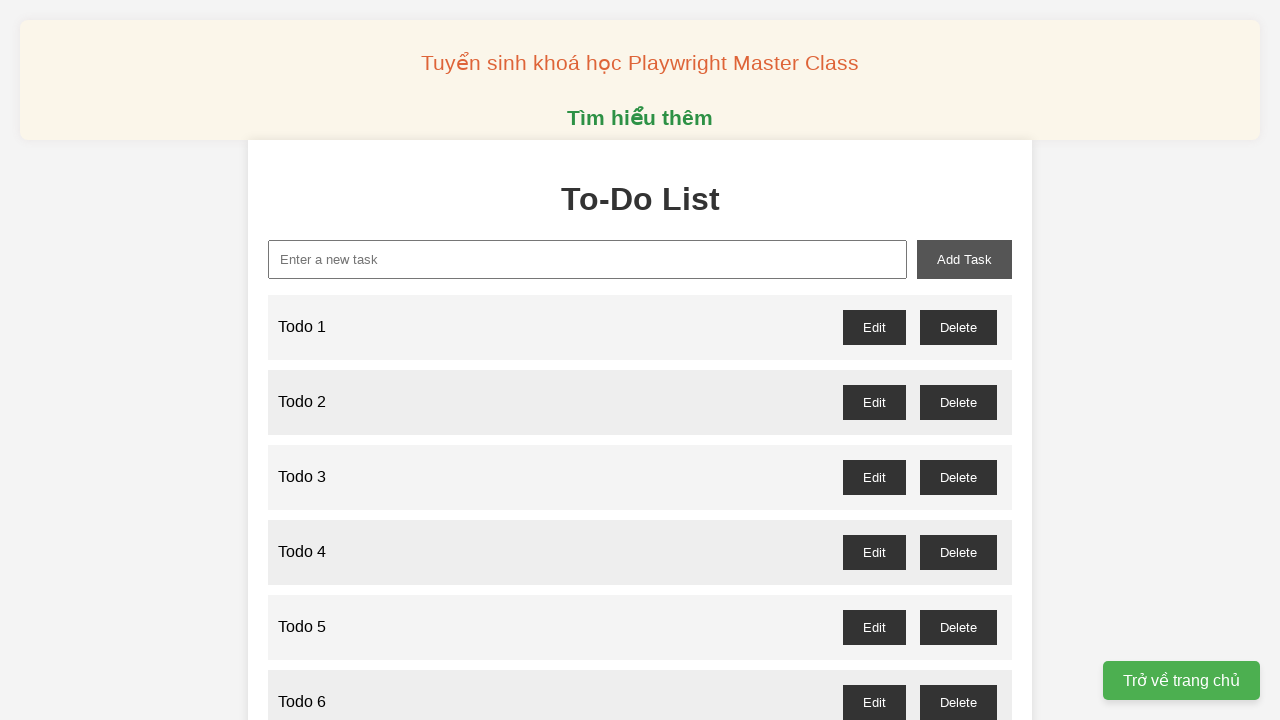

Waited for task 37 to be added
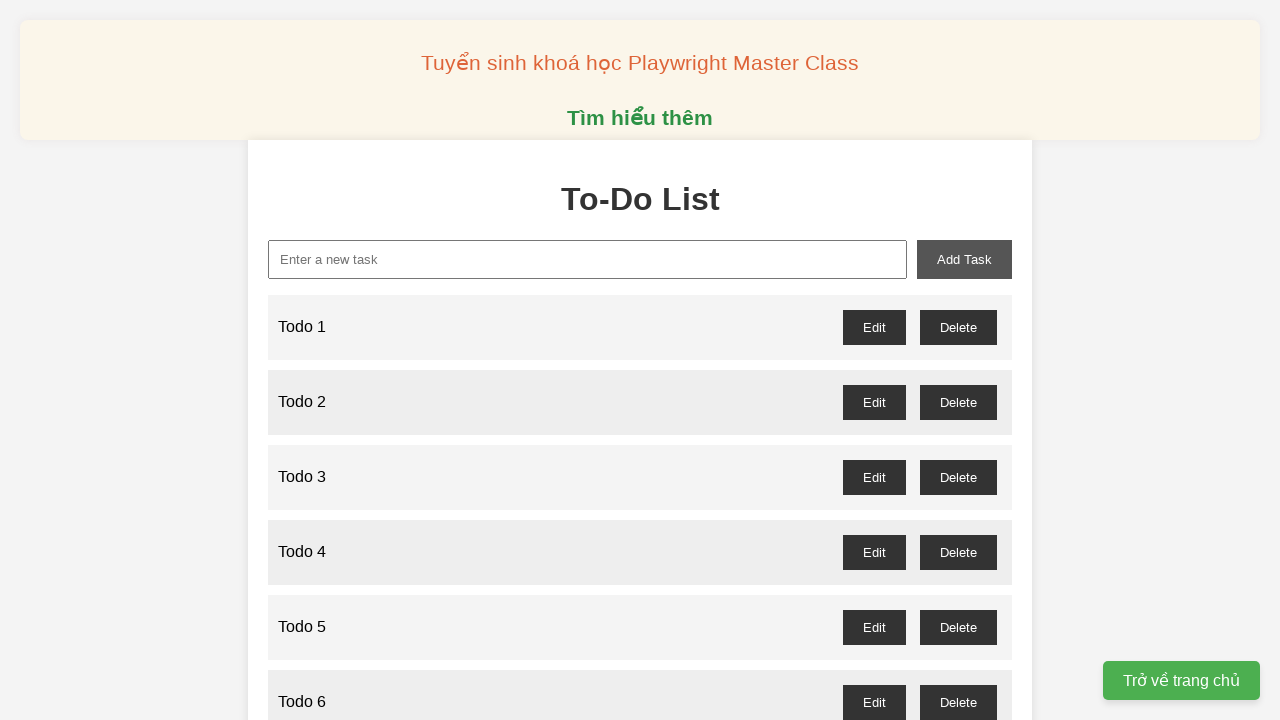

Filled new task input with 'Todo 38' on xpath=//input[@id="new-task"]
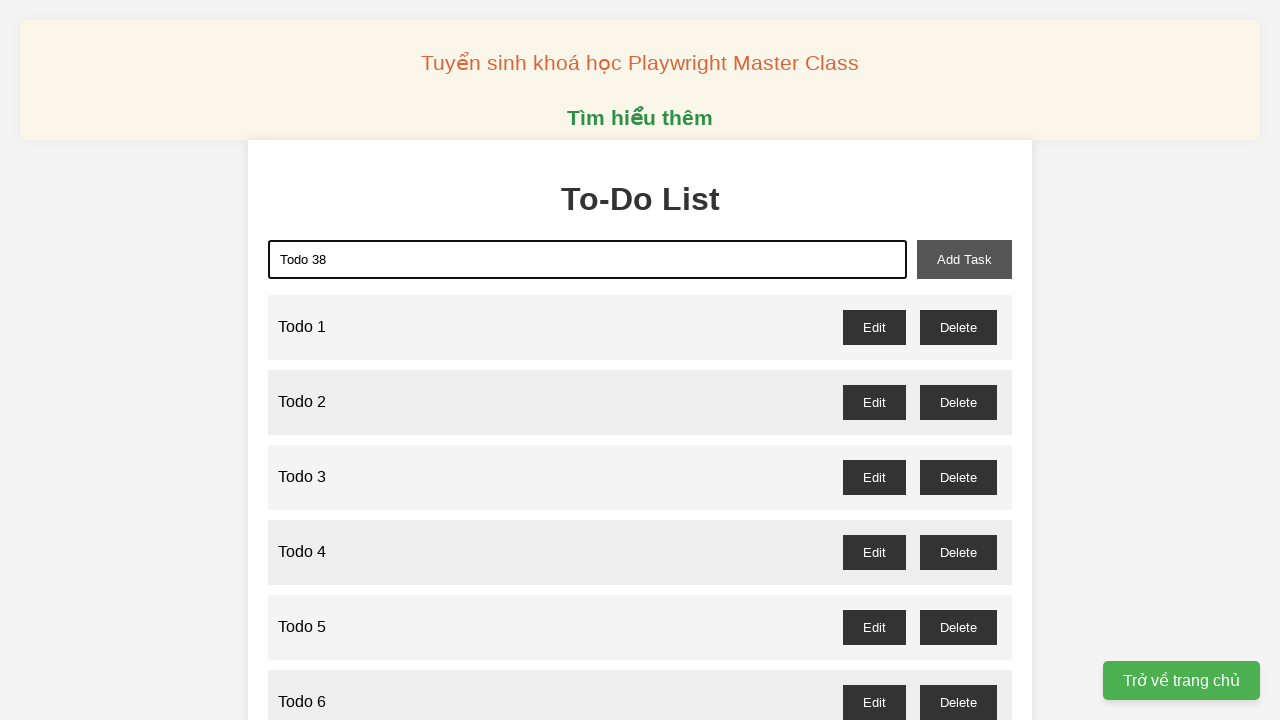

Clicked add task button for Todo 38 at (964, 259) on xpath=//button[@id="add-task"]
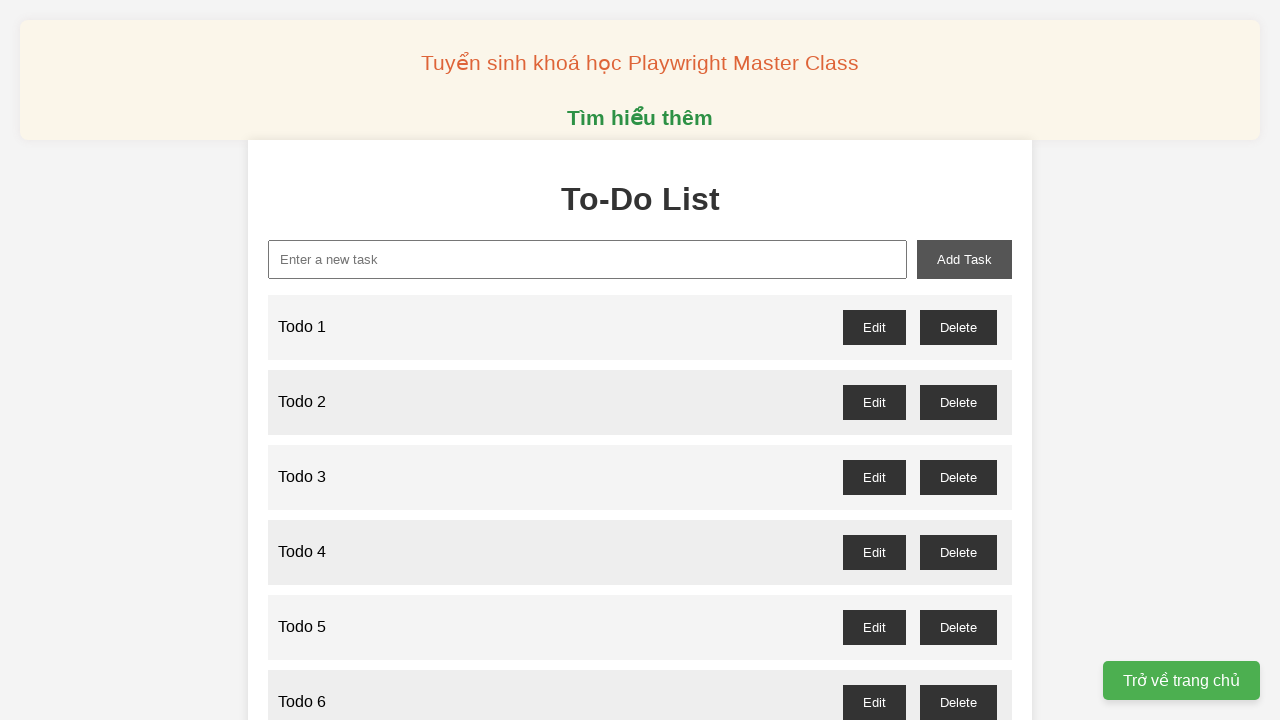

Waited for task 38 to be added
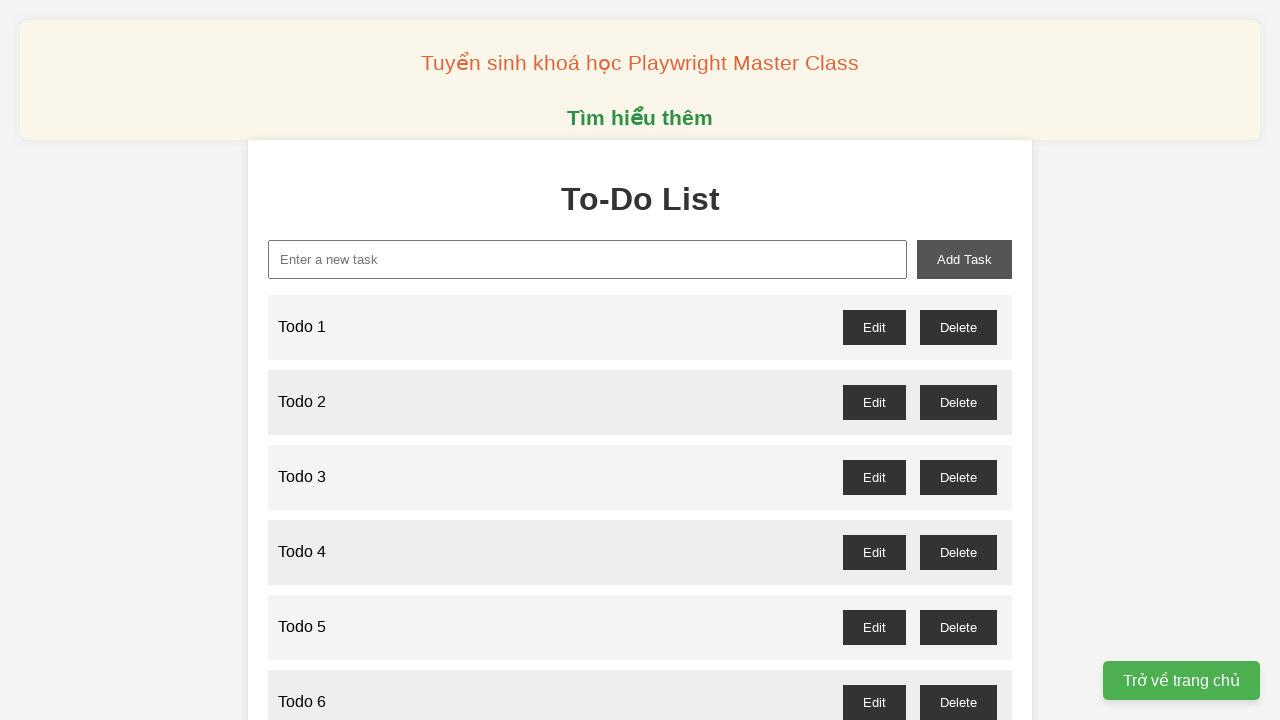

Filled new task input with 'Todo 39' on xpath=//input[@id="new-task"]
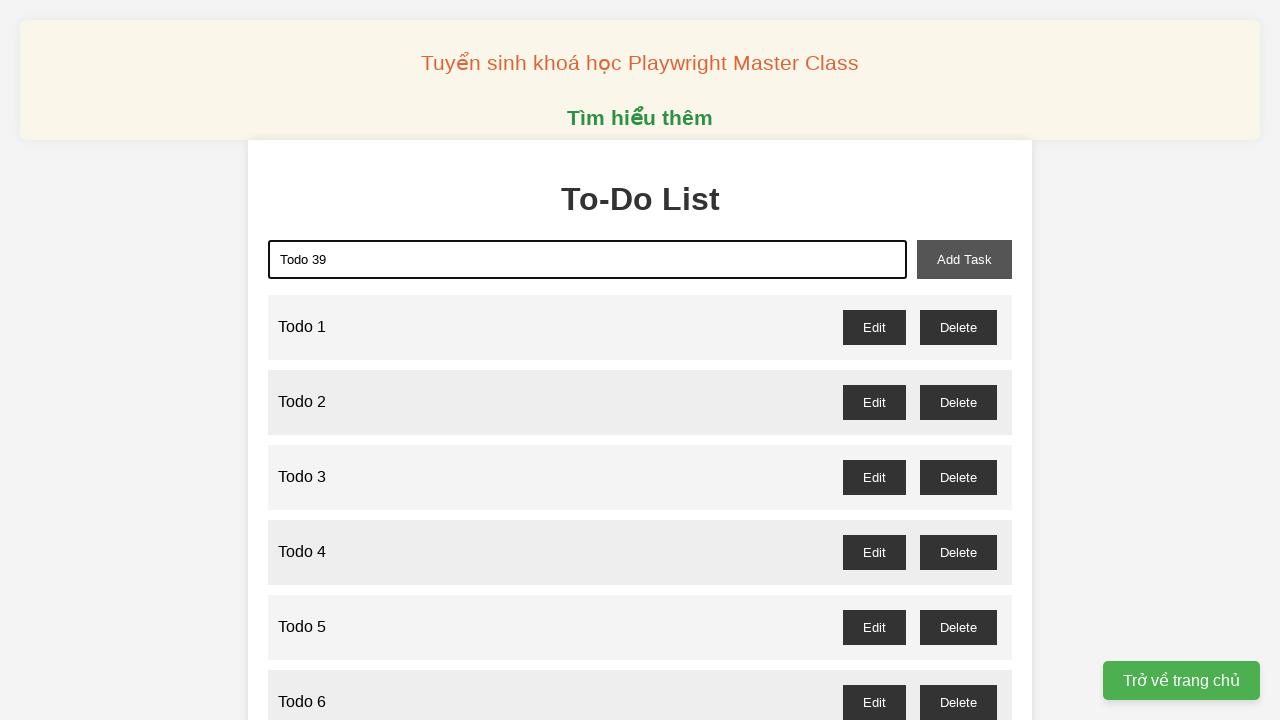

Clicked add task button for Todo 39 at (964, 259) on xpath=//button[@id="add-task"]
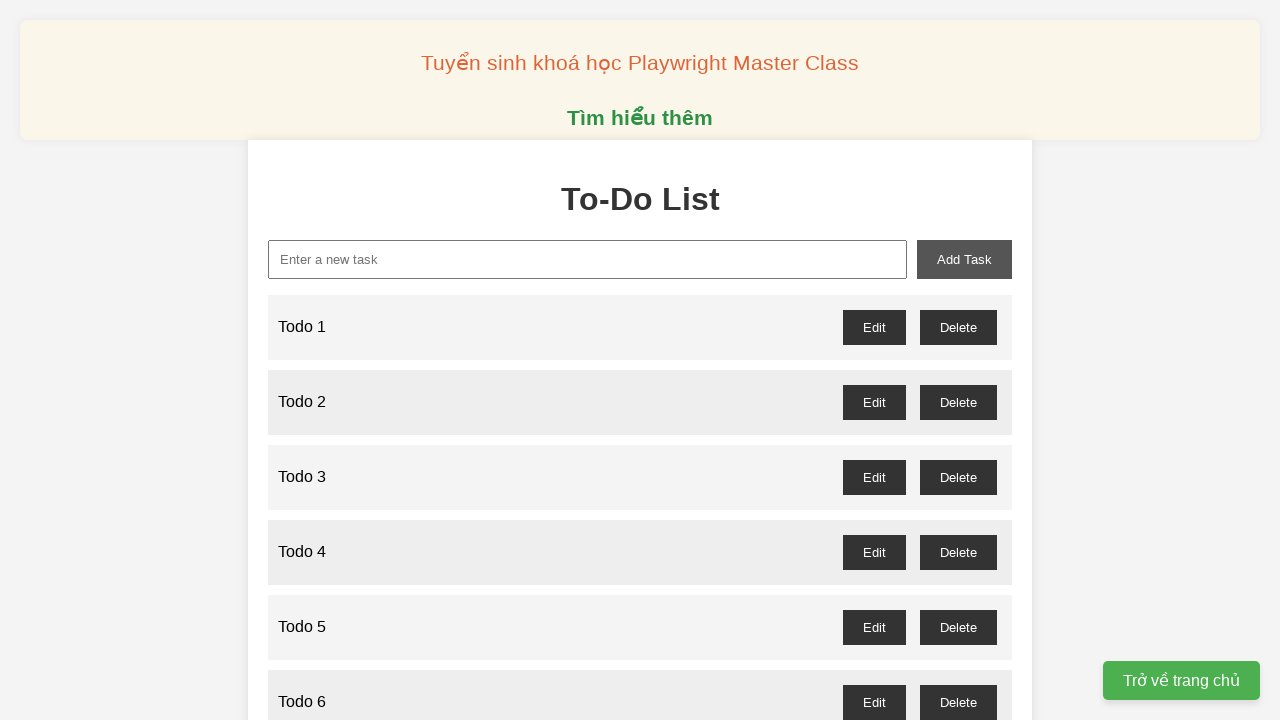

Waited for task 39 to be added
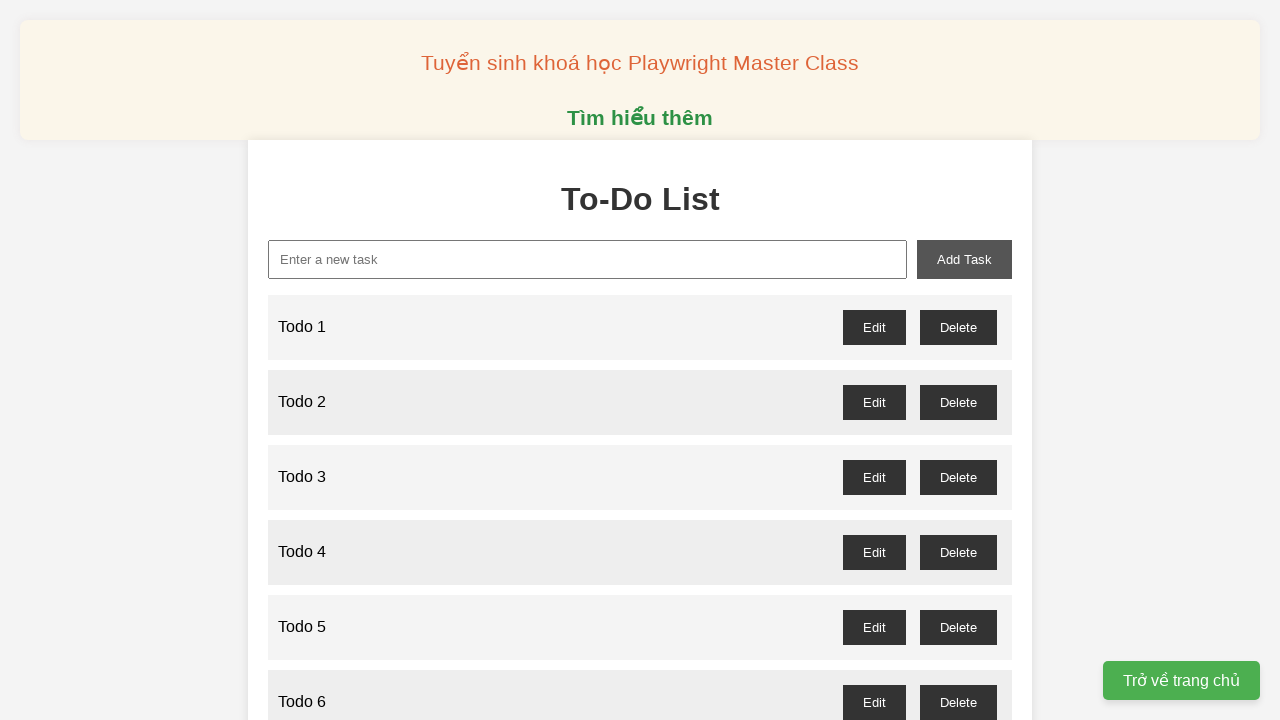

Filled new task input with 'Todo 40' on xpath=//input[@id="new-task"]
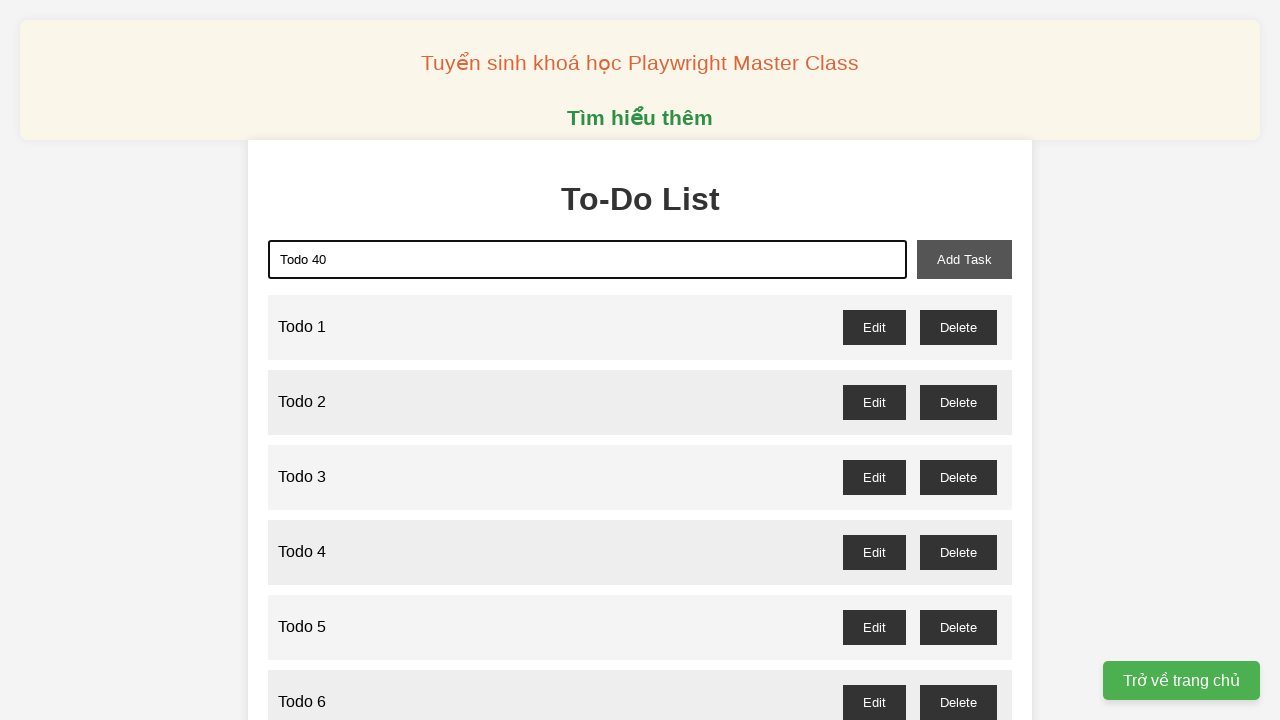

Clicked add task button for Todo 40 at (964, 259) on xpath=//button[@id="add-task"]
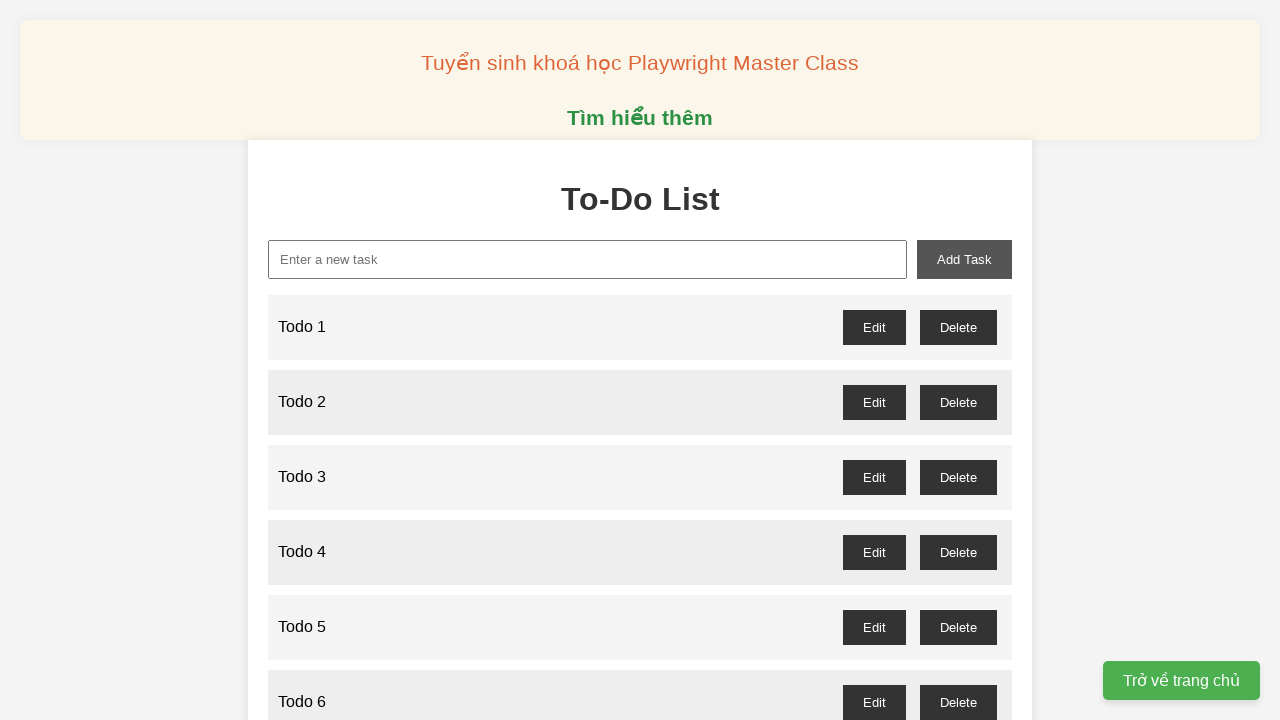

Waited for task 40 to be added
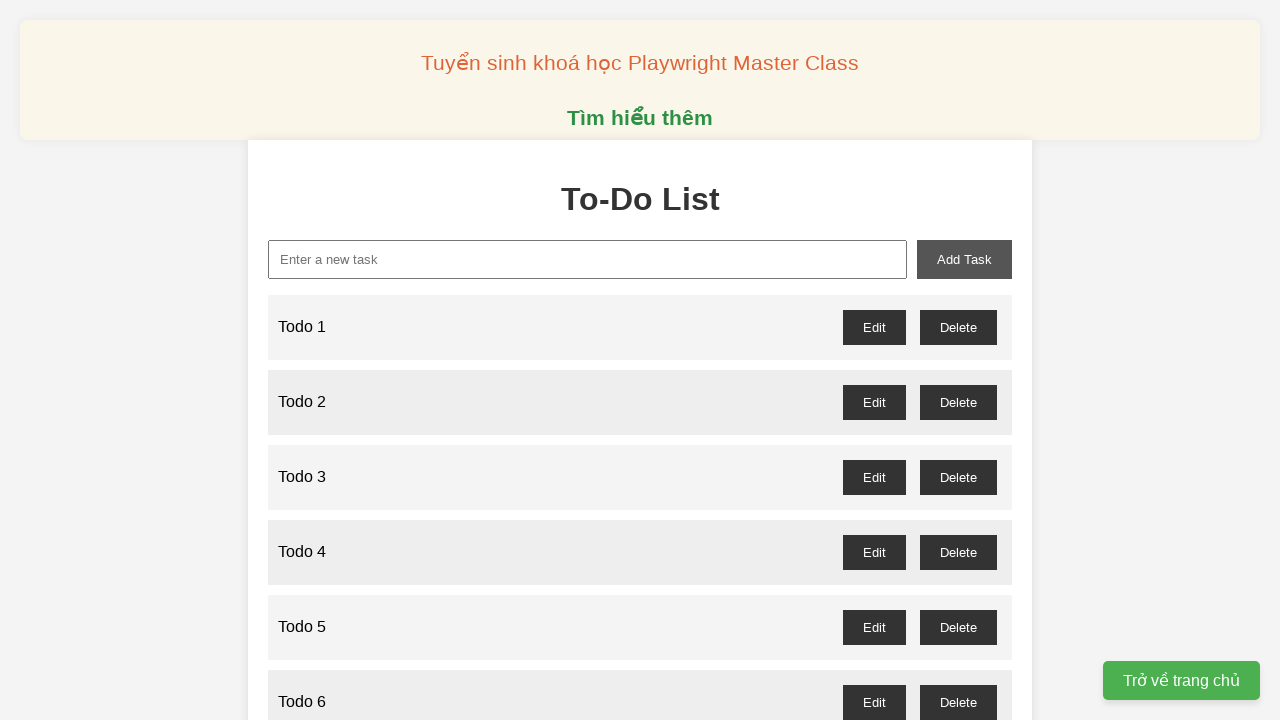

Filled new task input with 'Todo 41' on xpath=//input[@id="new-task"]
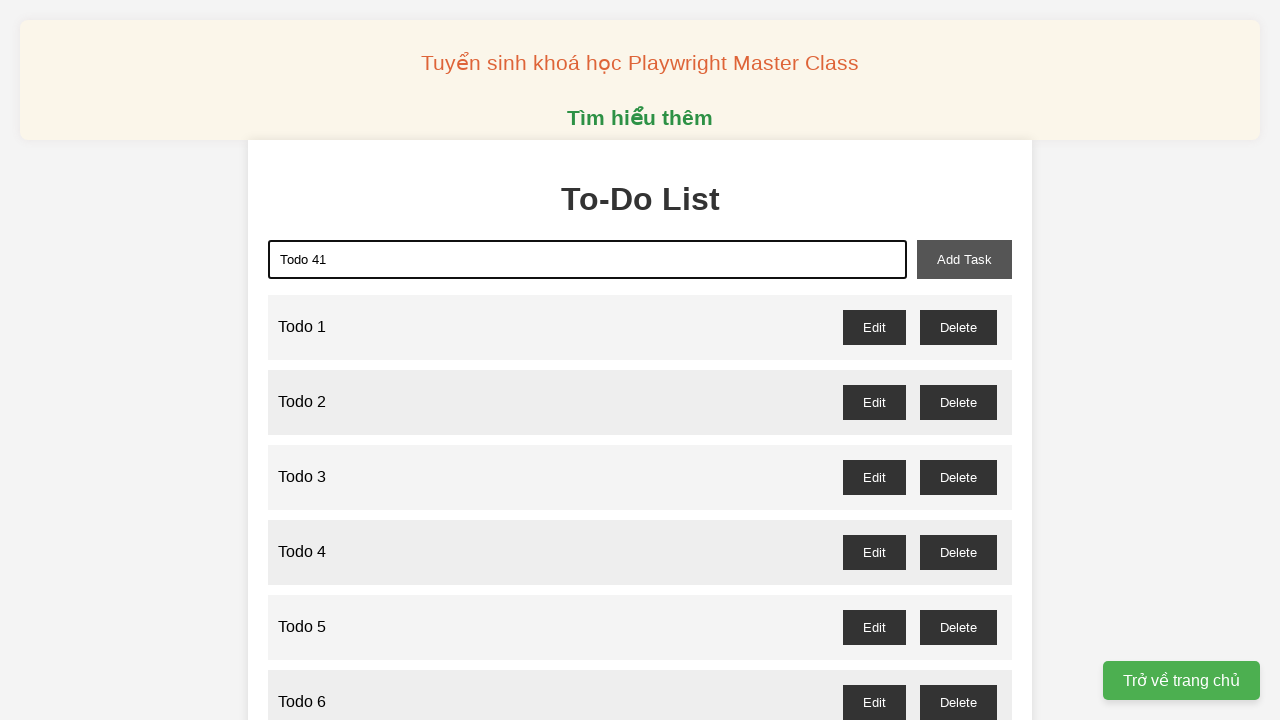

Clicked add task button for Todo 41 at (964, 259) on xpath=//button[@id="add-task"]
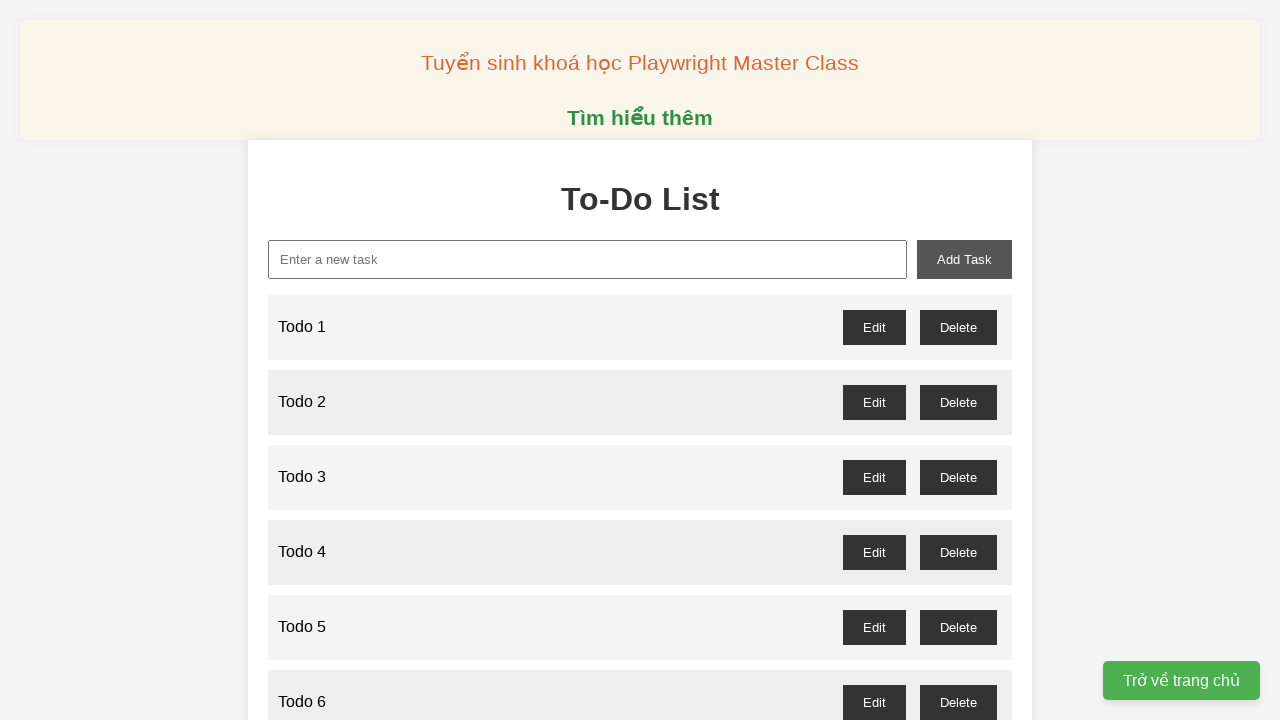

Waited for task 41 to be added
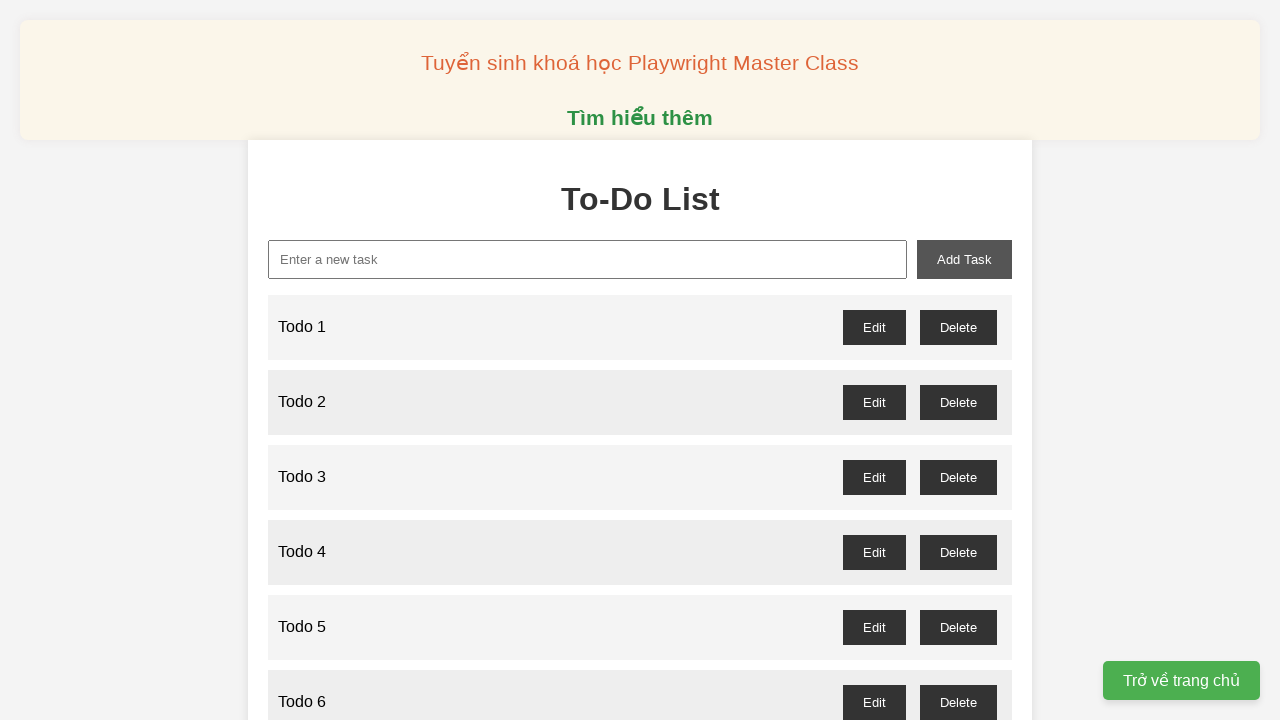

Filled new task input with 'Todo 42' on xpath=//input[@id="new-task"]
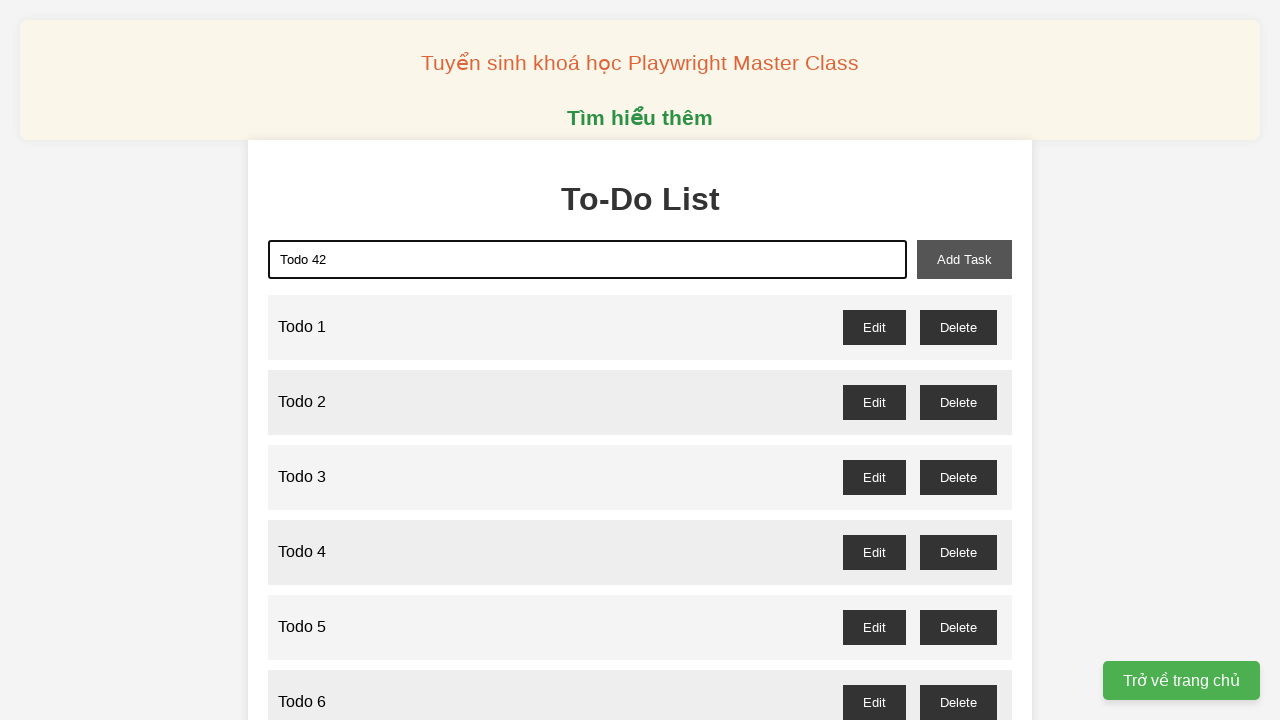

Clicked add task button for Todo 42 at (964, 259) on xpath=//button[@id="add-task"]
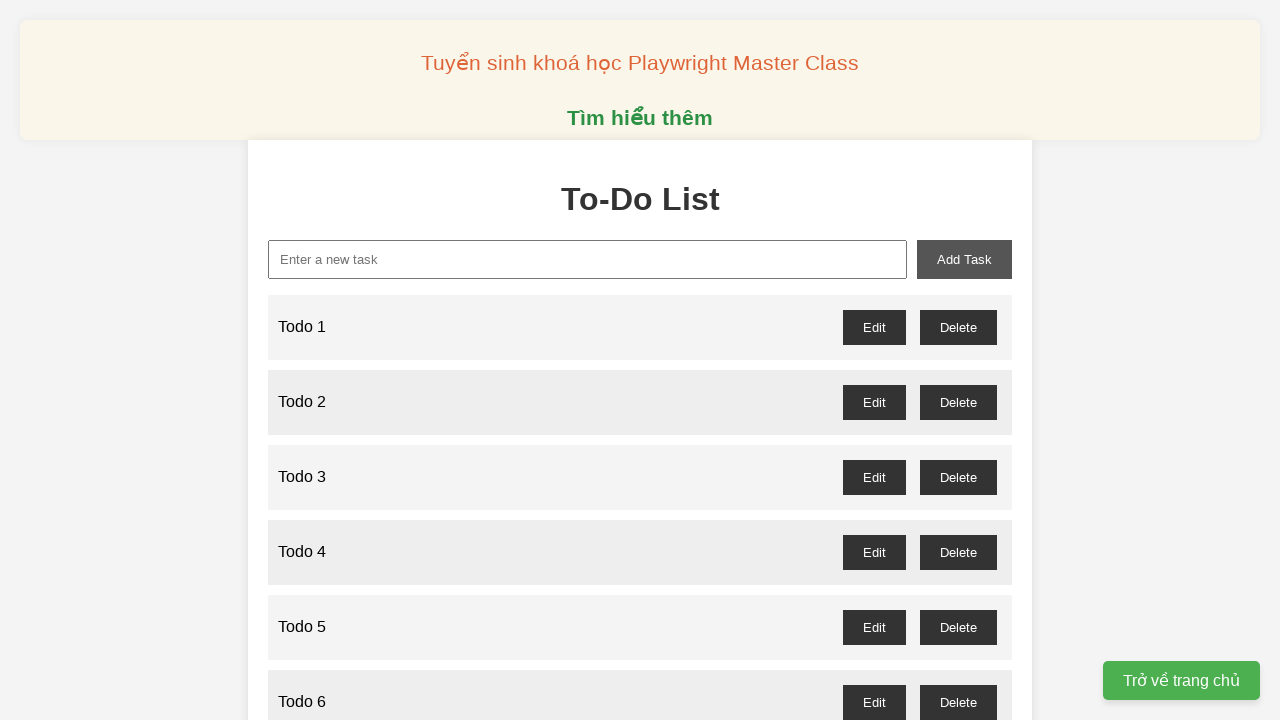

Waited for task 42 to be added
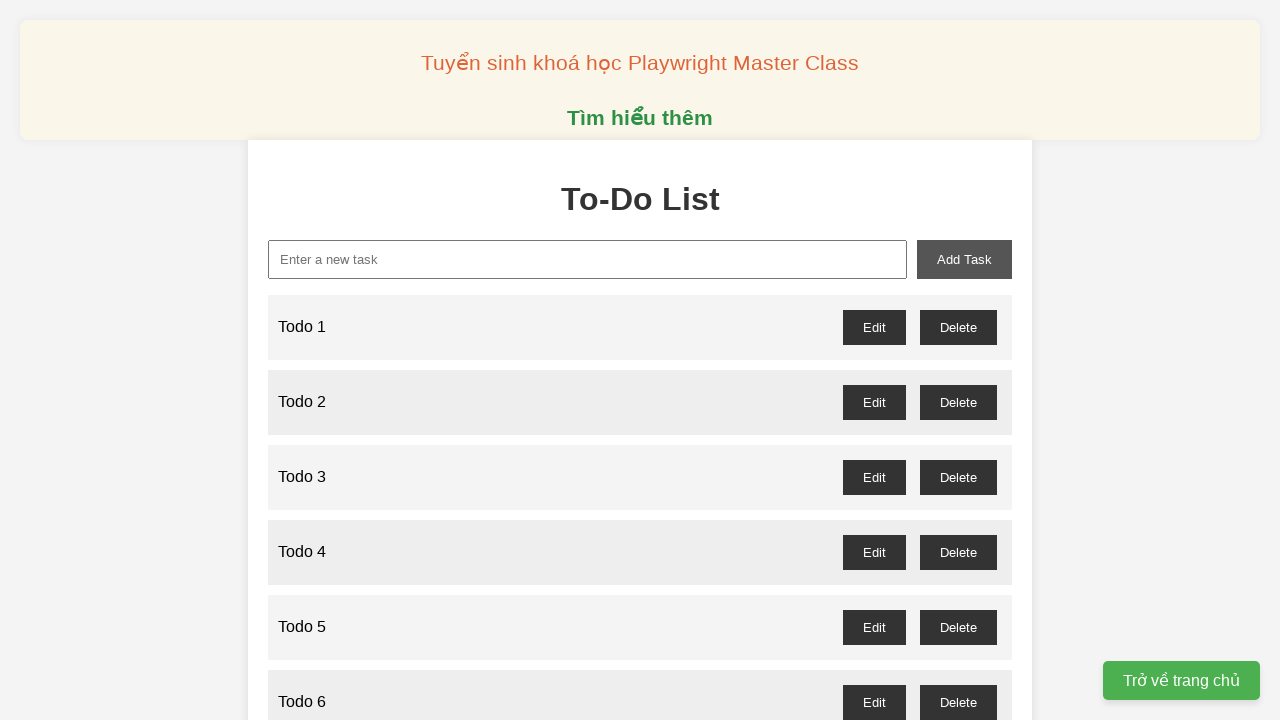

Filled new task input with 'Todo 43' on xpath=//input[@id="new-task"]
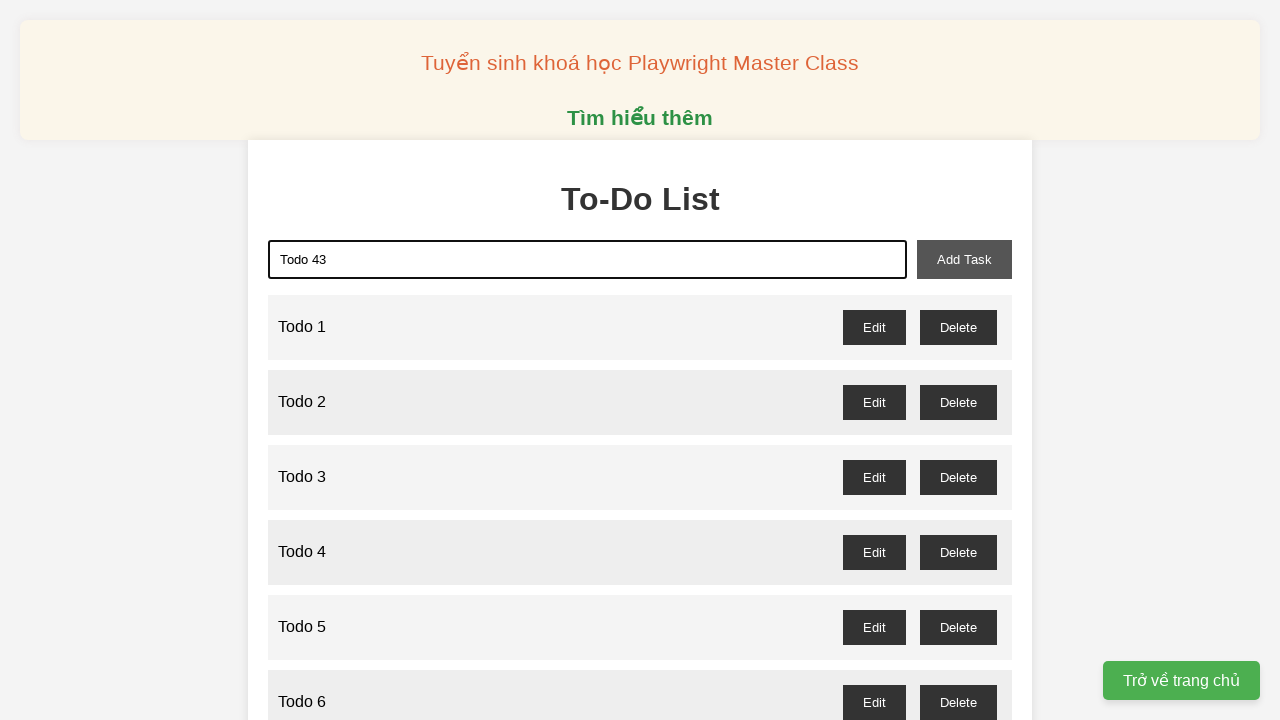

Clicked add task button for Todo 43 at (964, 259) on xpath=//button[@id="add-task"]
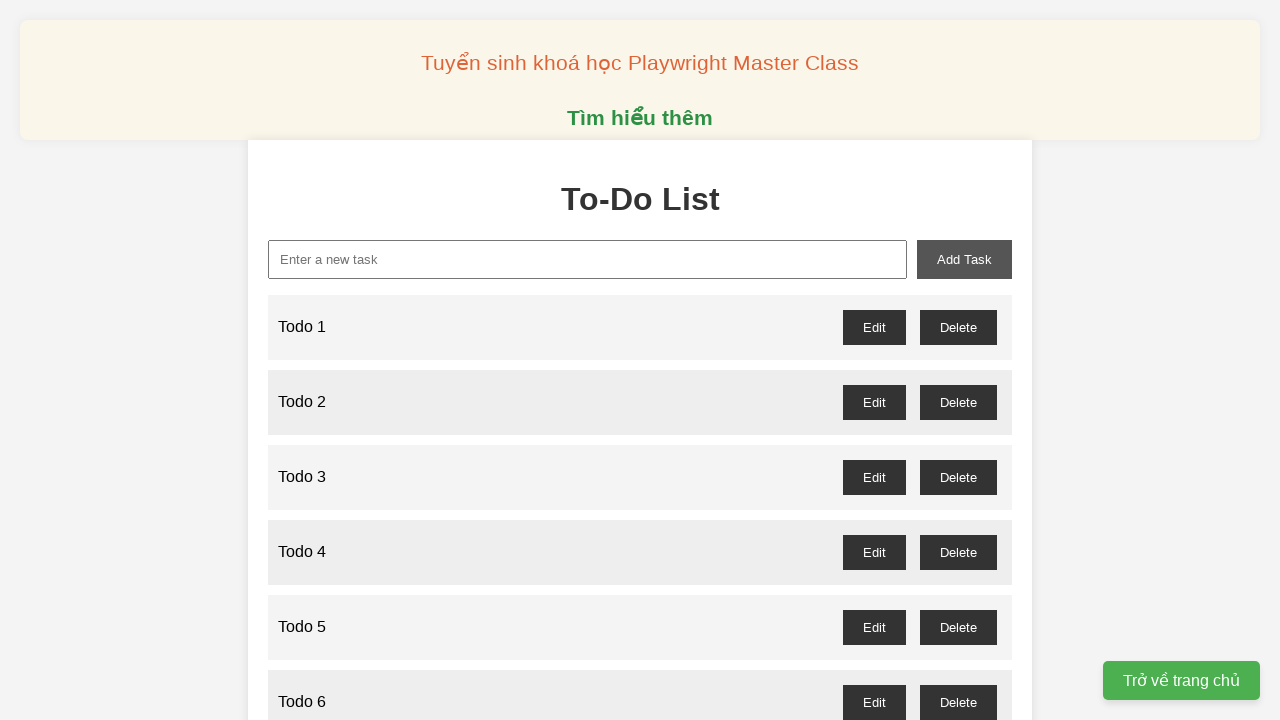

Waited for task 43 to be added
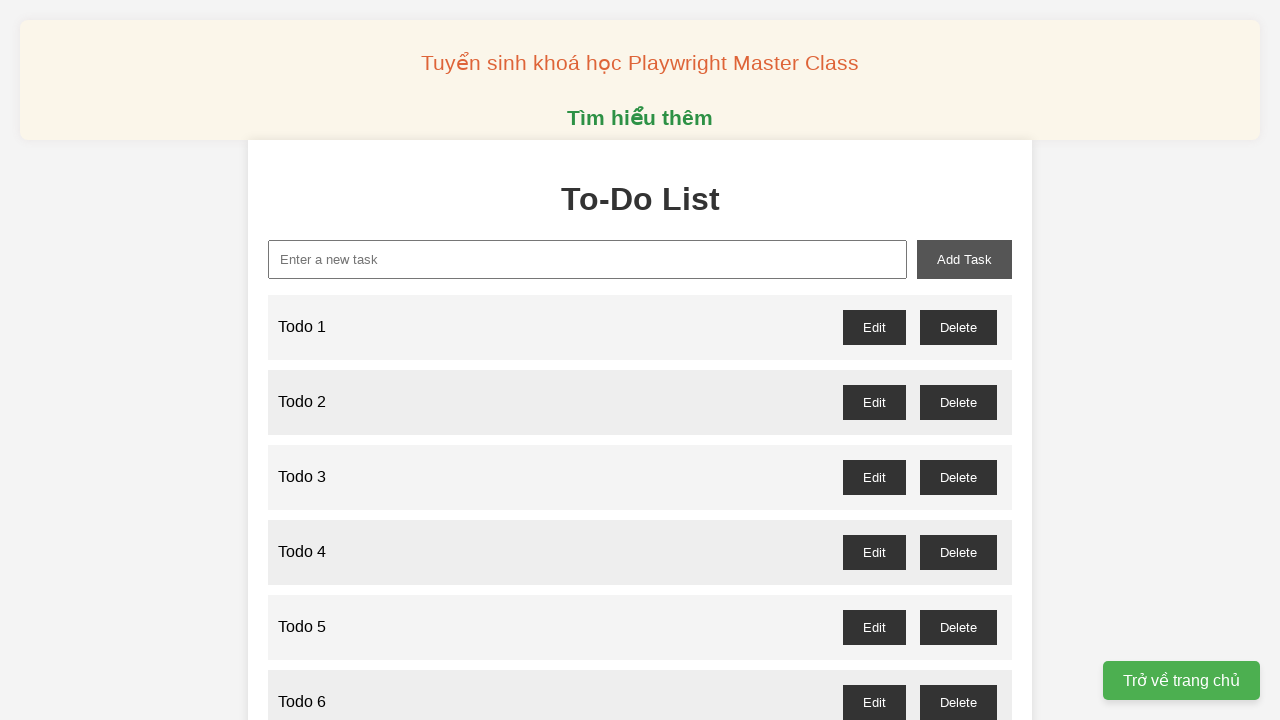

Filled new task input with 'Todo 44' on xpath=//input[@id="new-task"]
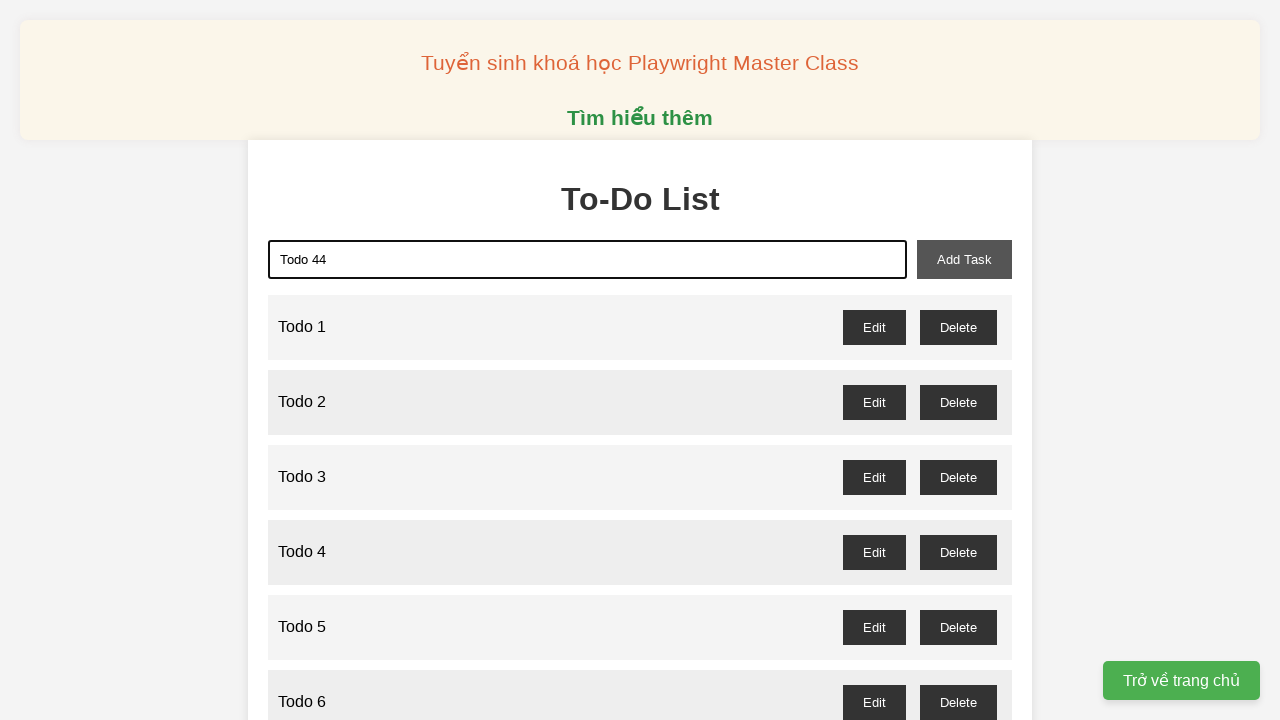

Clicked add task button for Todo 44 at (964, 259) on xpath=//button[@id="add-task"]
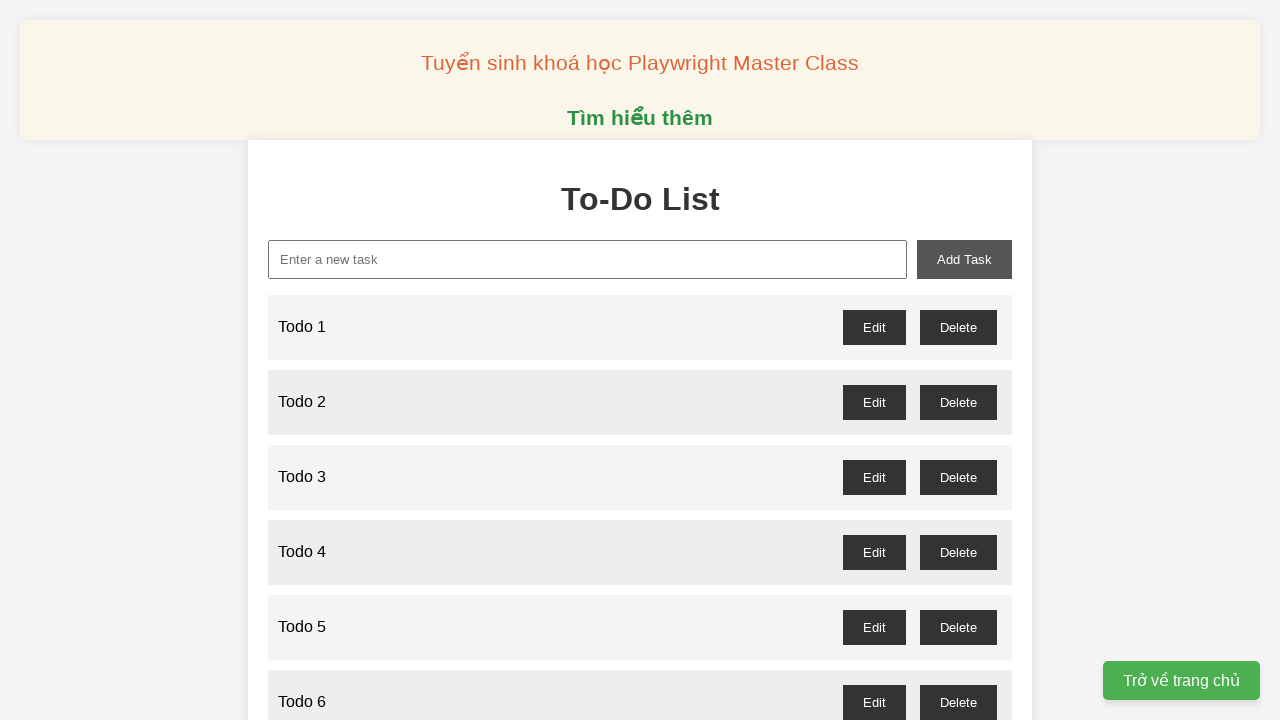

Waited for task 44 to be added
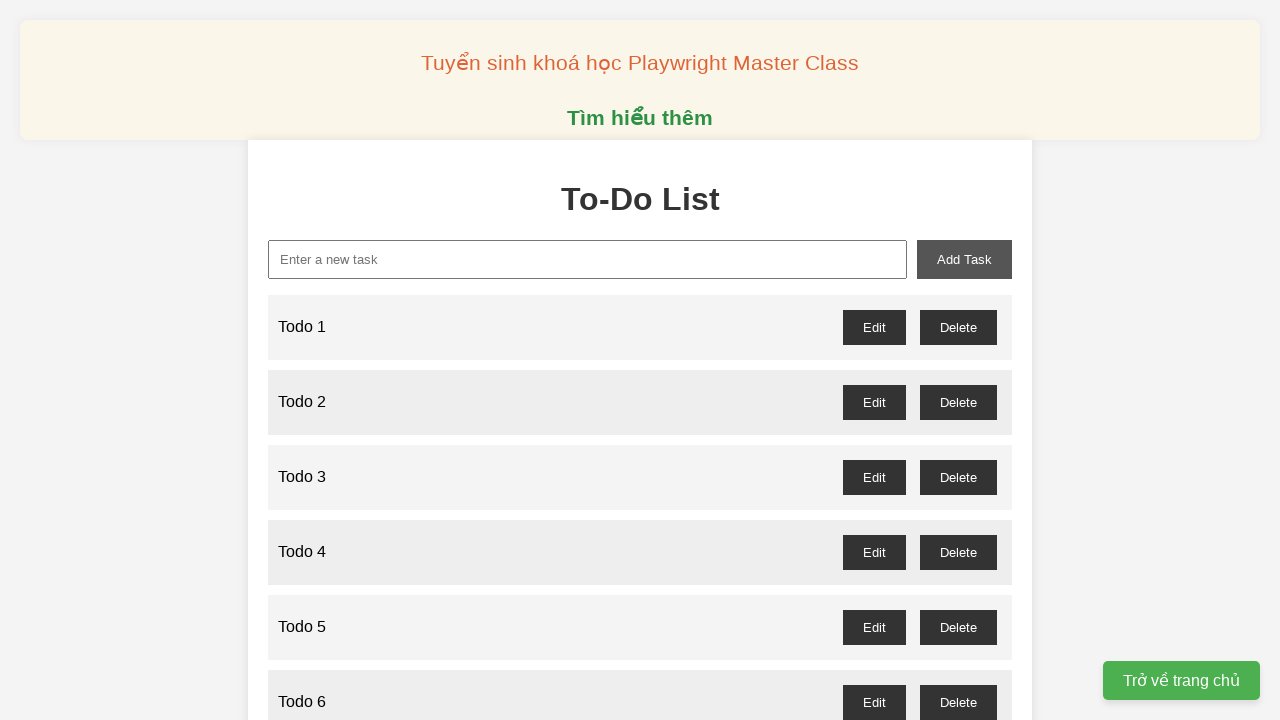

Filled new task input with 'Todo 45' on xpath=//input[@id="new-task"]
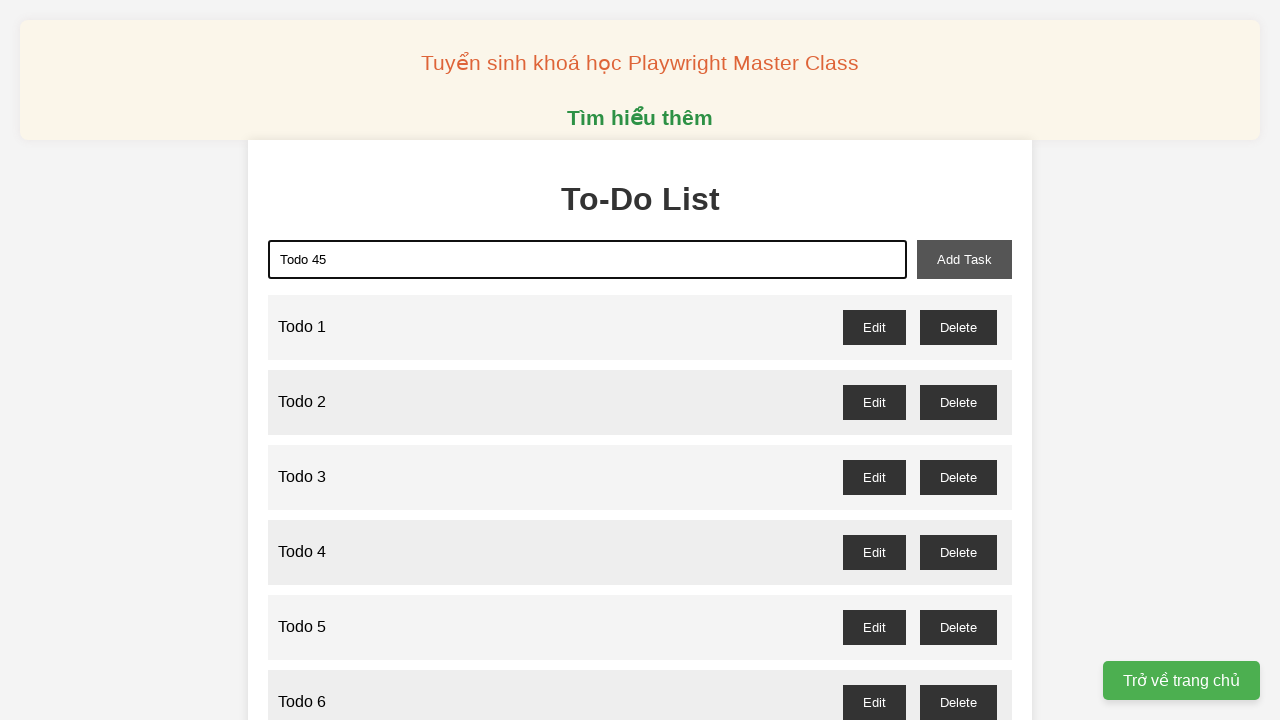

Clicked add task button for Todo 45 at (964, 259) on xpath=//button[@id="add-task"]
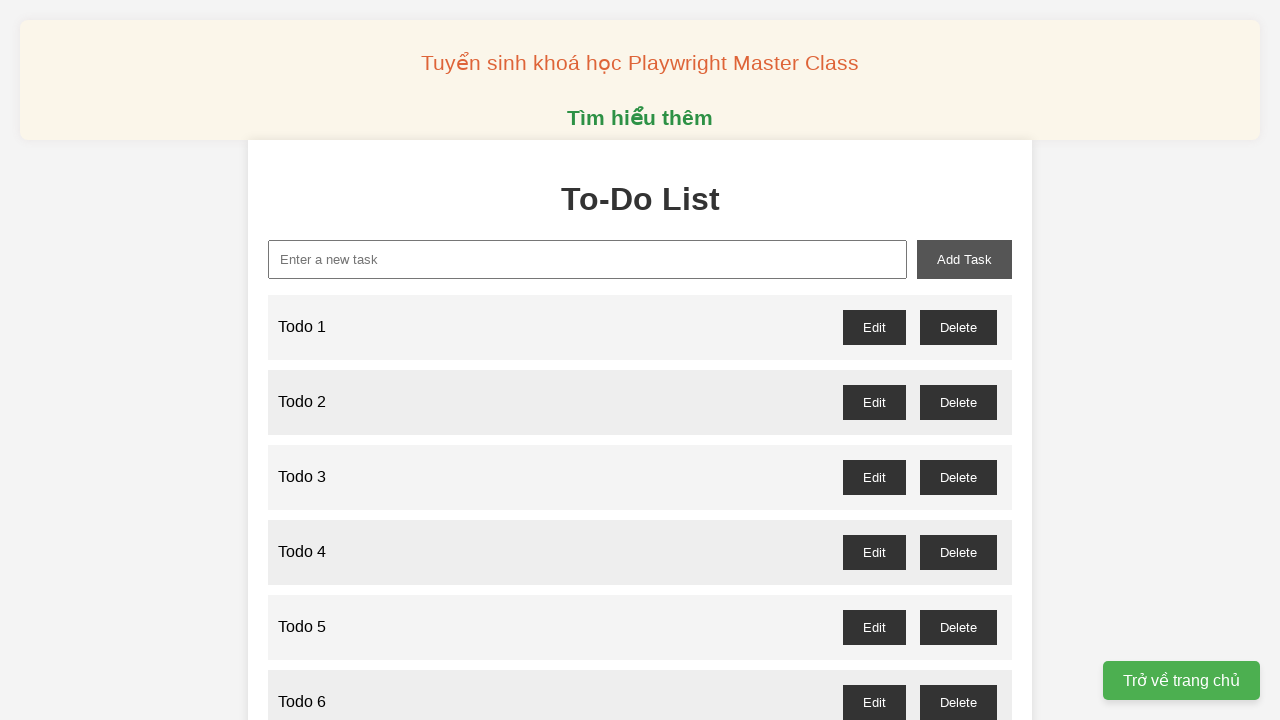

Waited for task 45 to be added
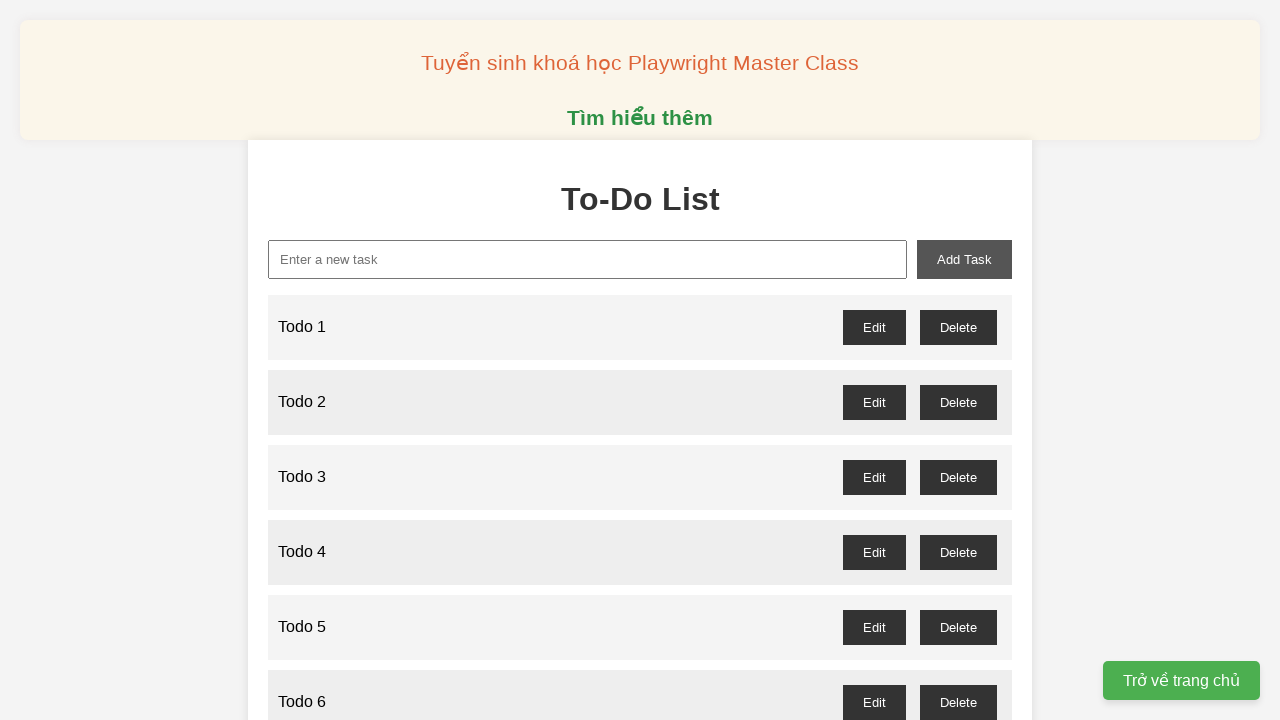

Filled new task input with 'Todo 46' on xpath=//input[@id="new-task"]
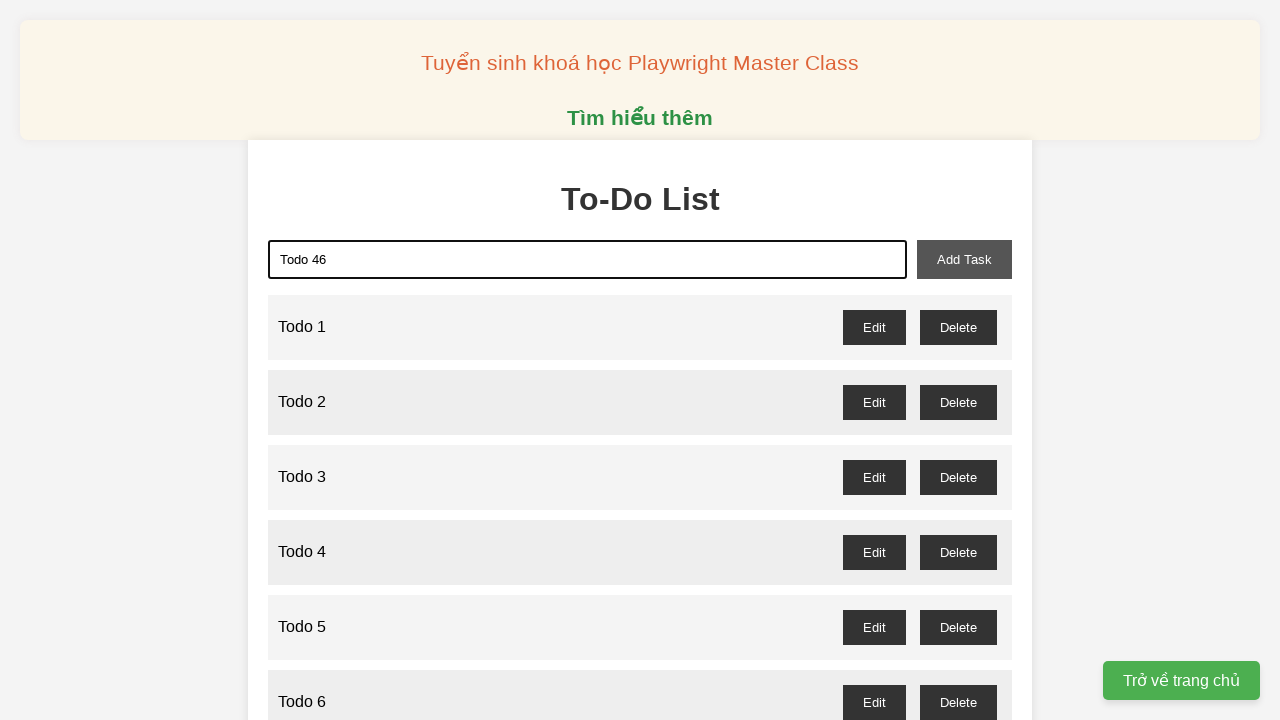

Clicked add task button for Todo 46 at (964, 259) on xpath=//button[@id="add-task"]
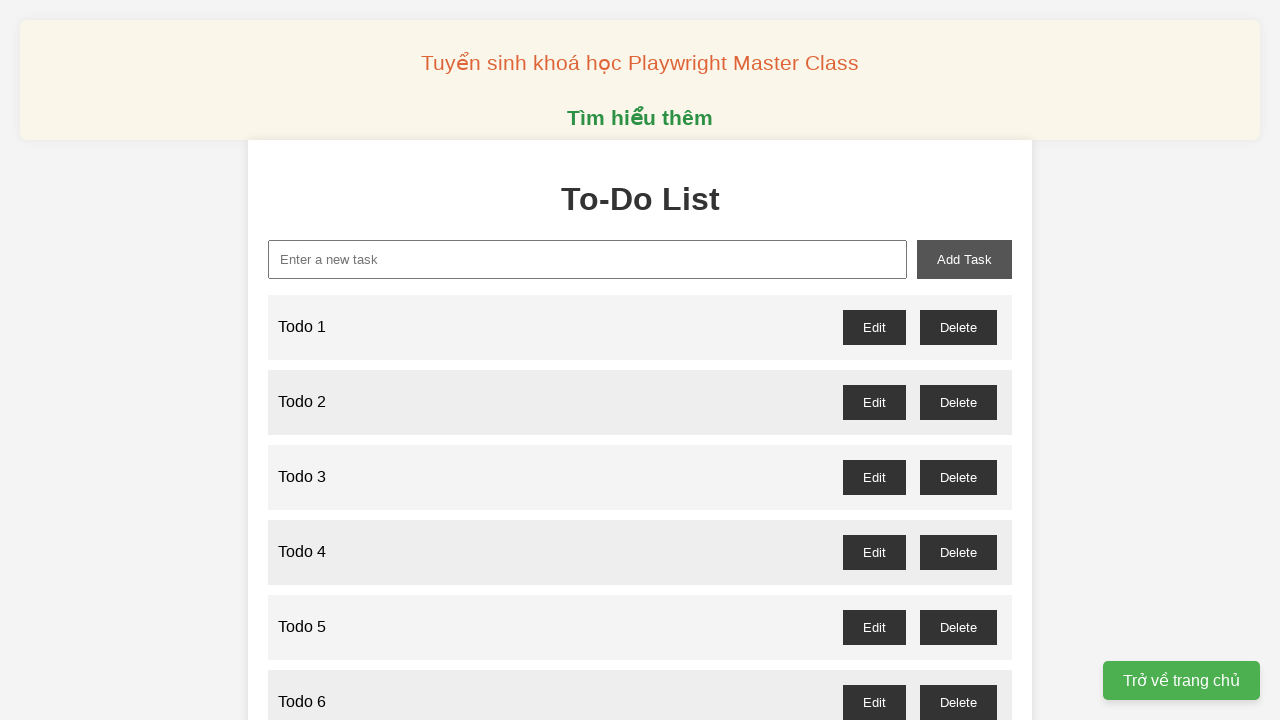

Waited for task 46 to be added
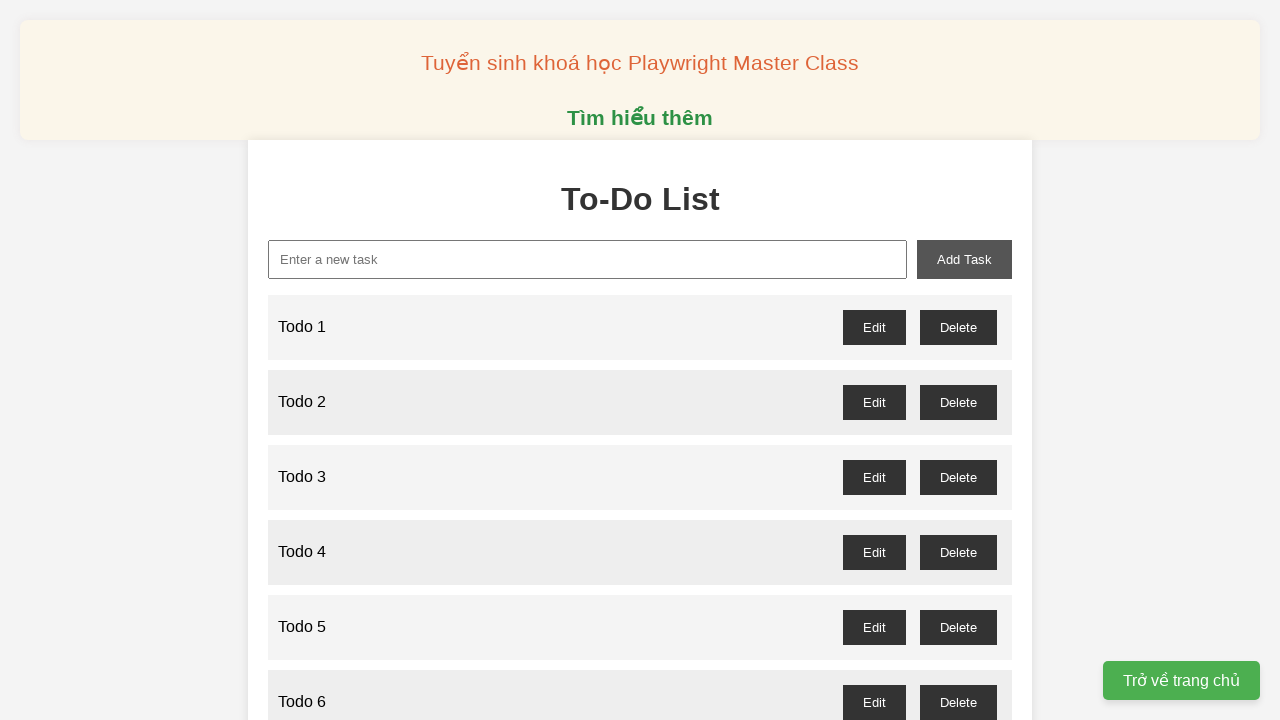

Filled new task input with 'Todo 47' on xpath=//input[@id="new-task"]
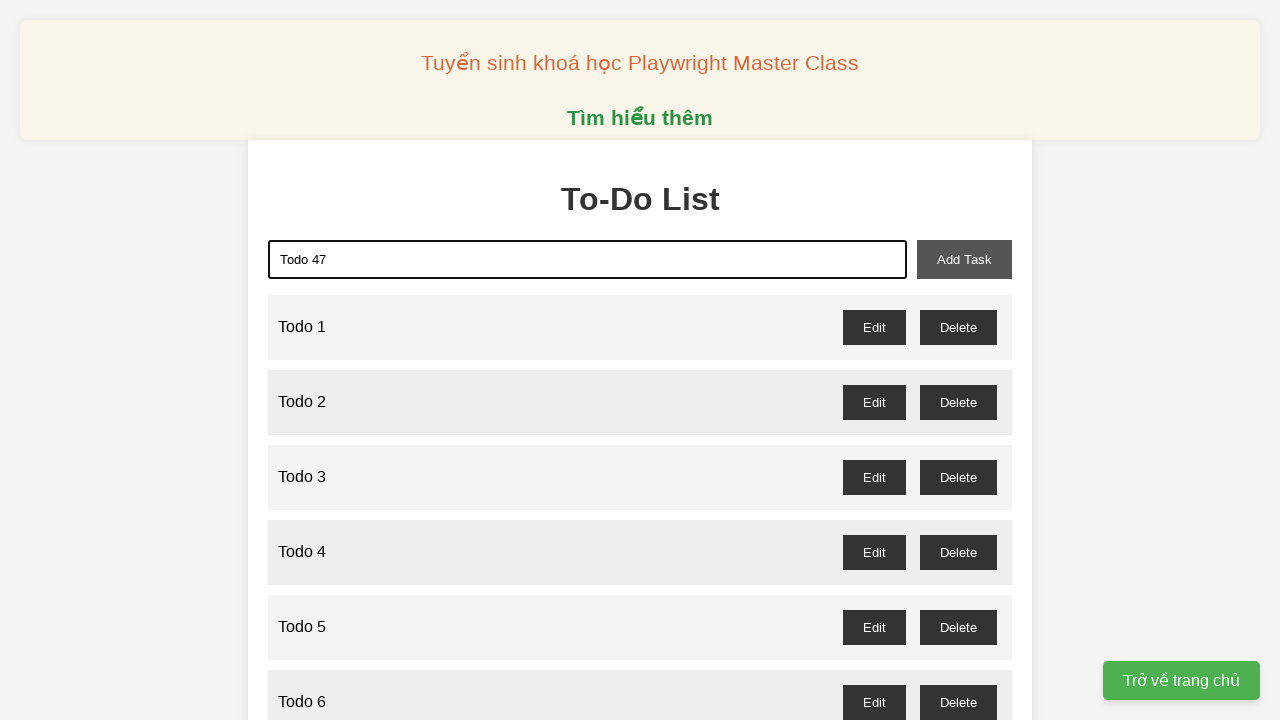

Clicked add task button for Todo 47 at (964, 259) on xpath=//button[@id="add-task"]
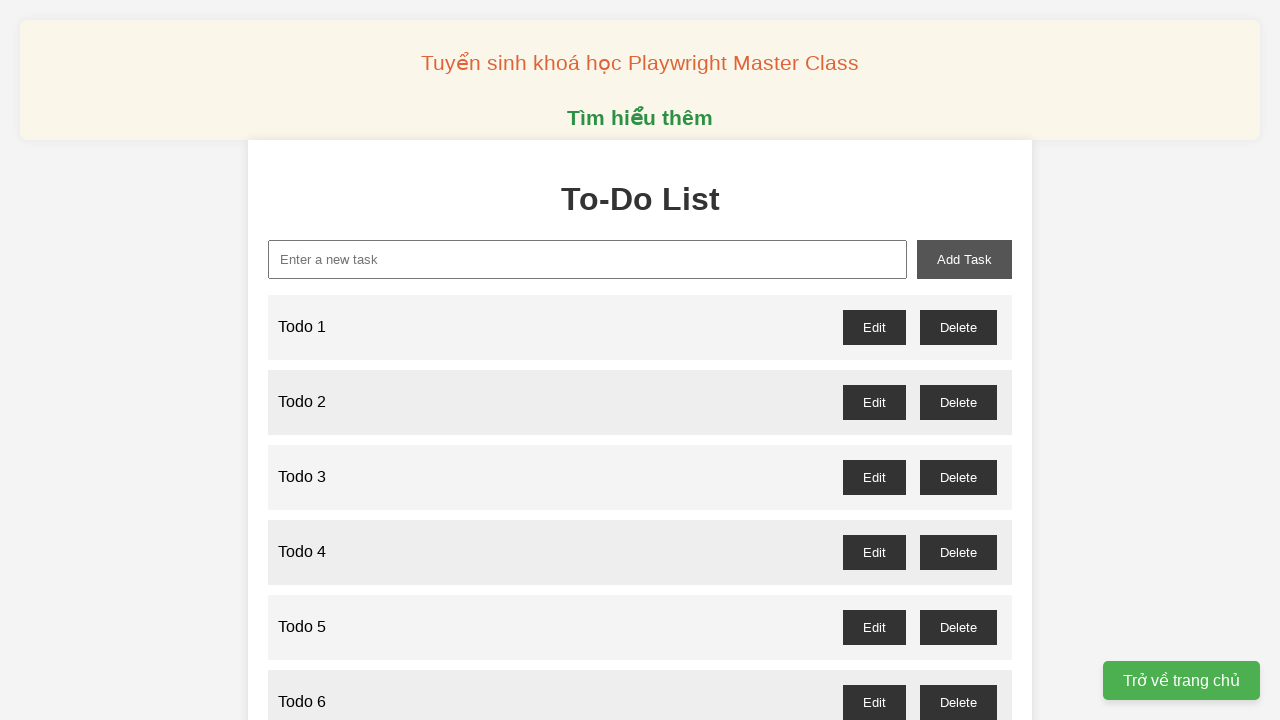

Waited for task 47 to be added
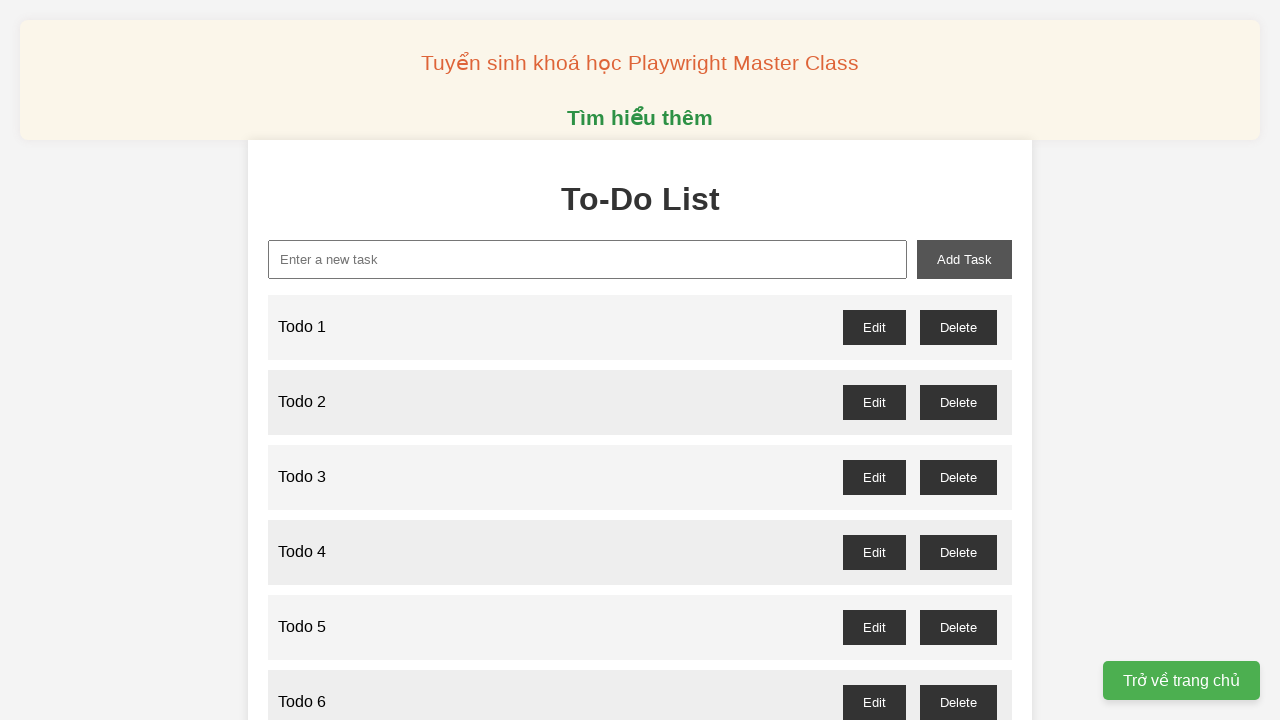

Filled new task input with 'Todo 48' on xpath=//input[@id="new-task"]
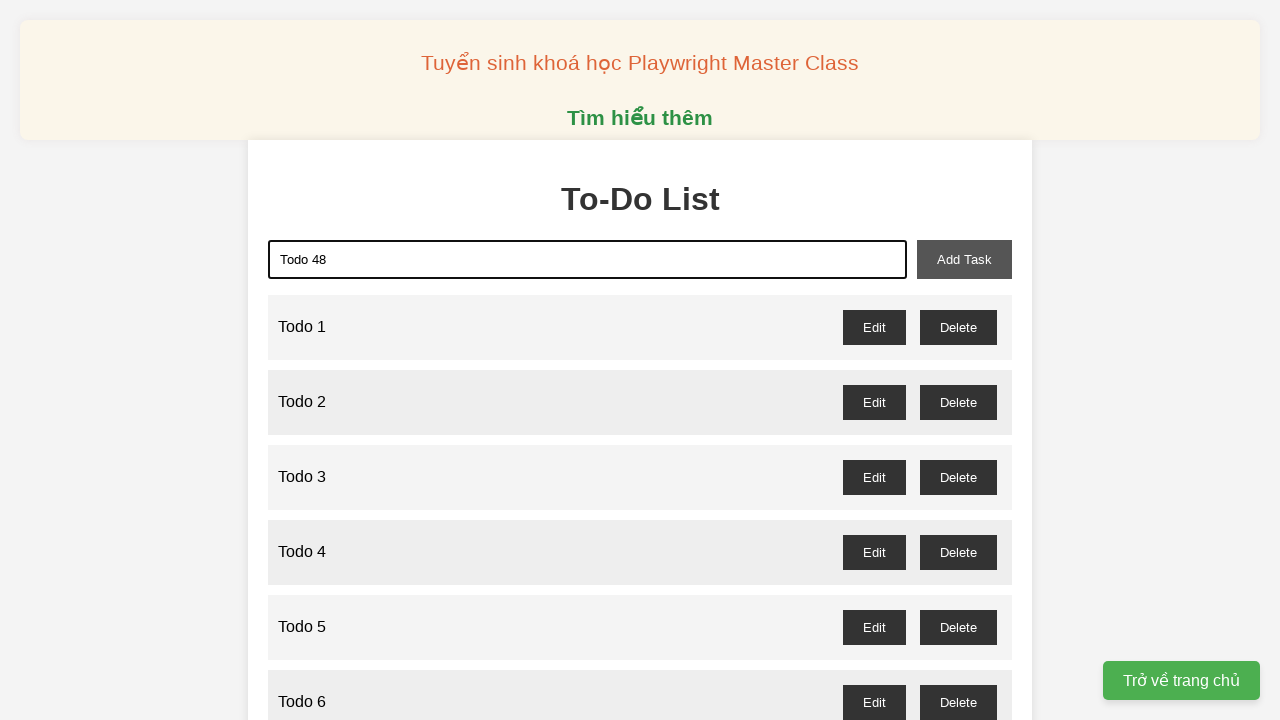

Clicked add task button for Todo 48 at (964, 259) on xpath=//button[@id="add-task"]
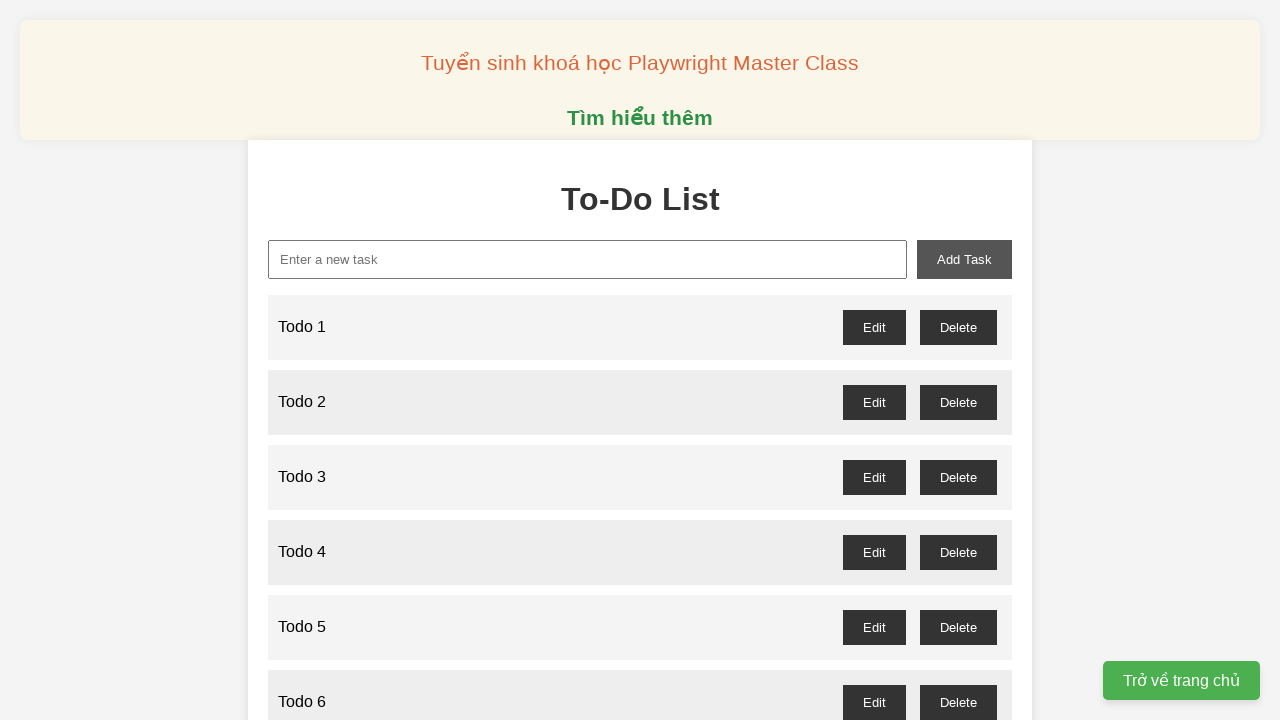

Waited for task 48 to be added
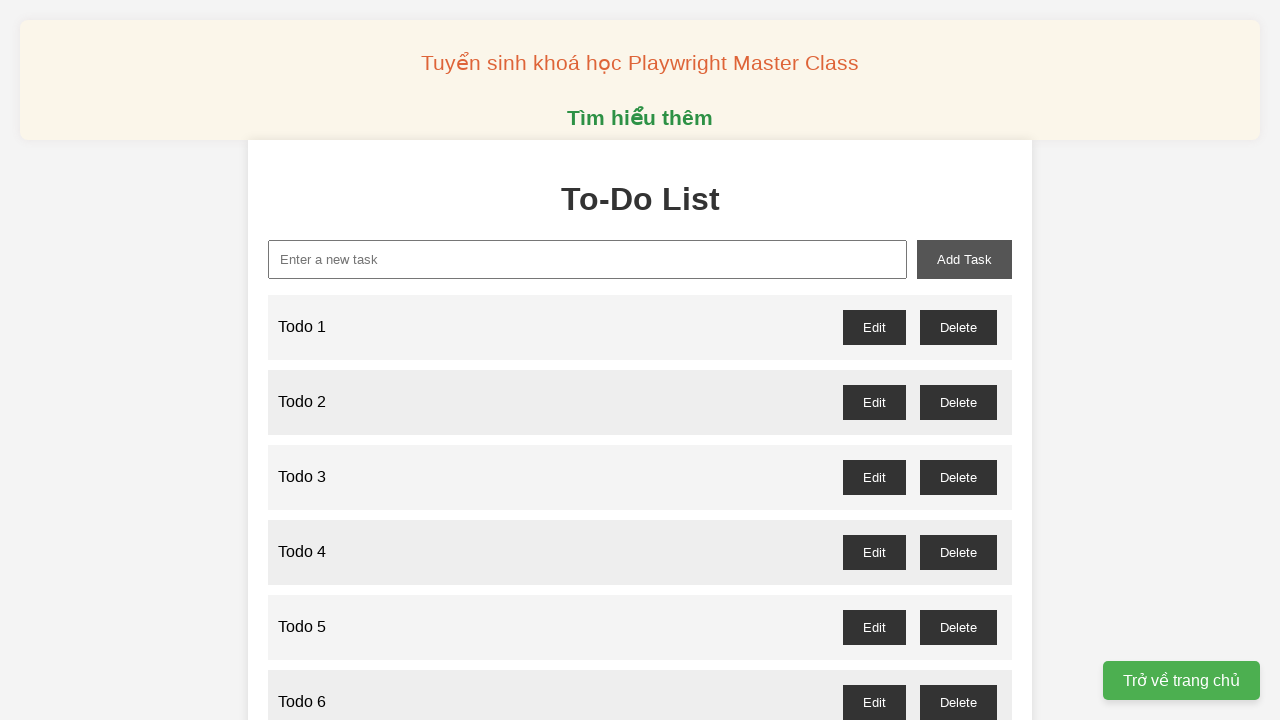

Filled new task input with 'Todo 49' on xpath=//input[@id="new-task"]
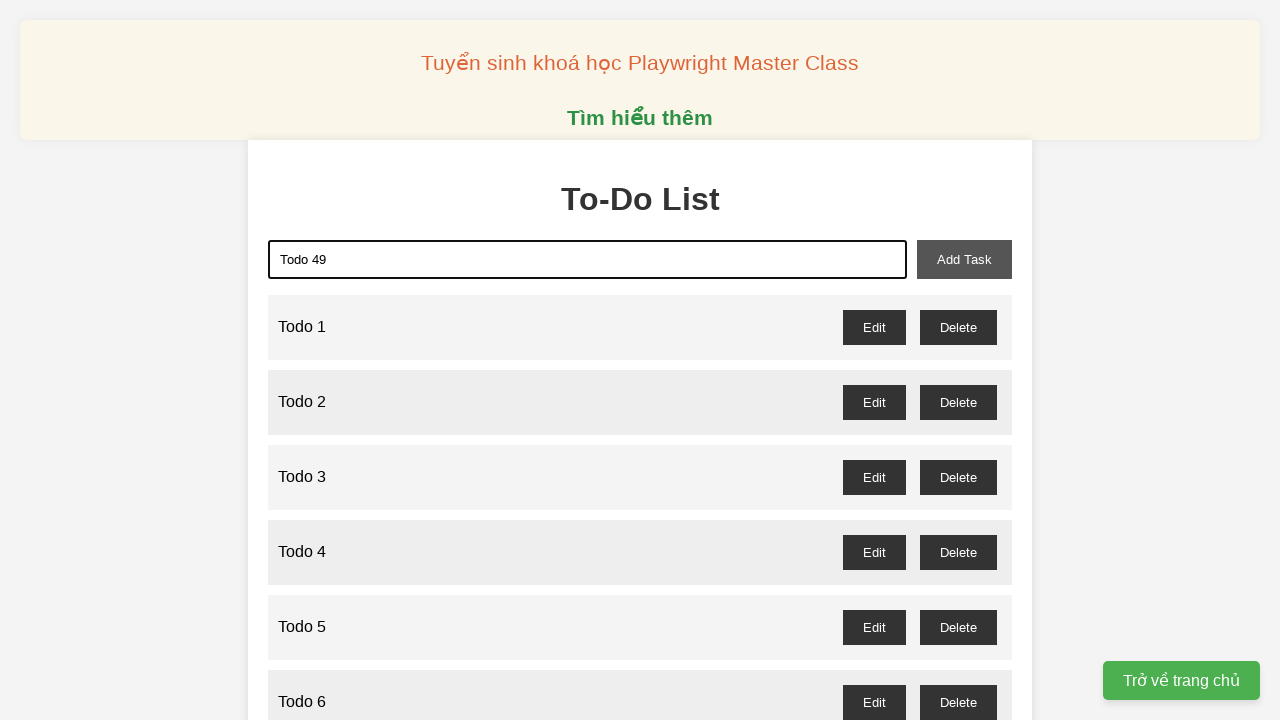

Clicked add task button for Todo 49 at (964, 259) on xpath=//button[@id="add-task"]
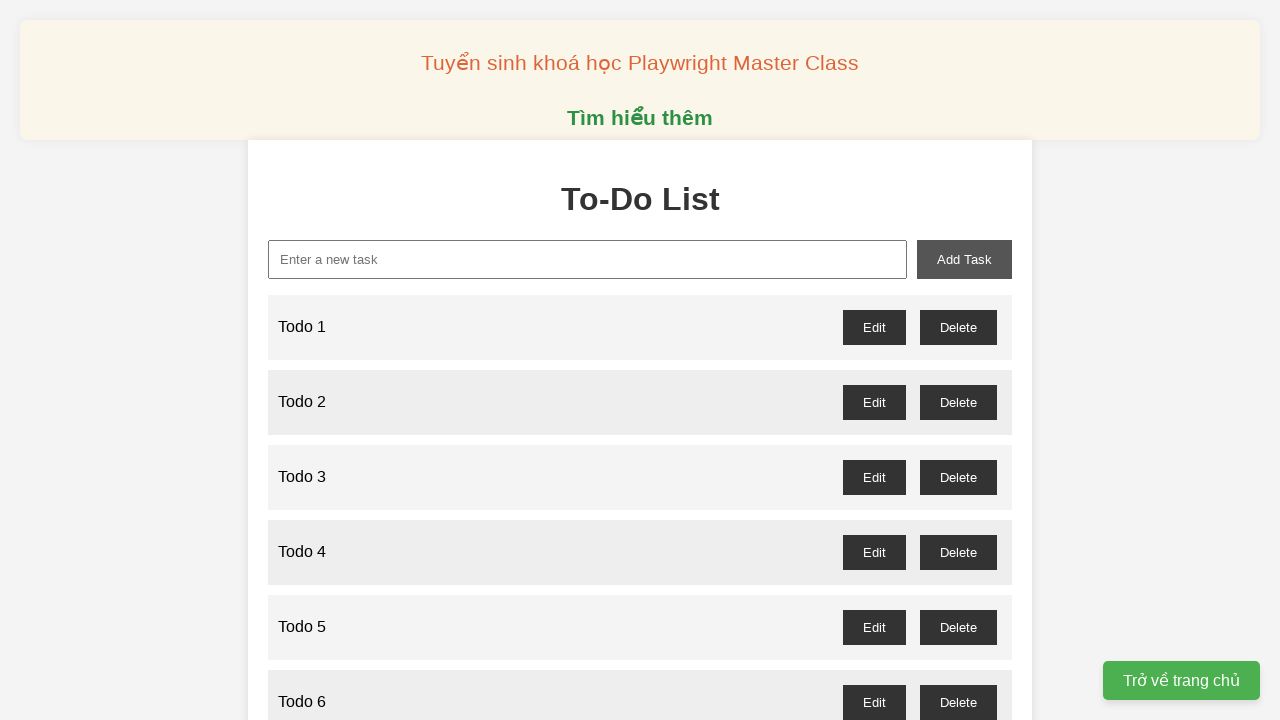

Waited for task 49 to be added
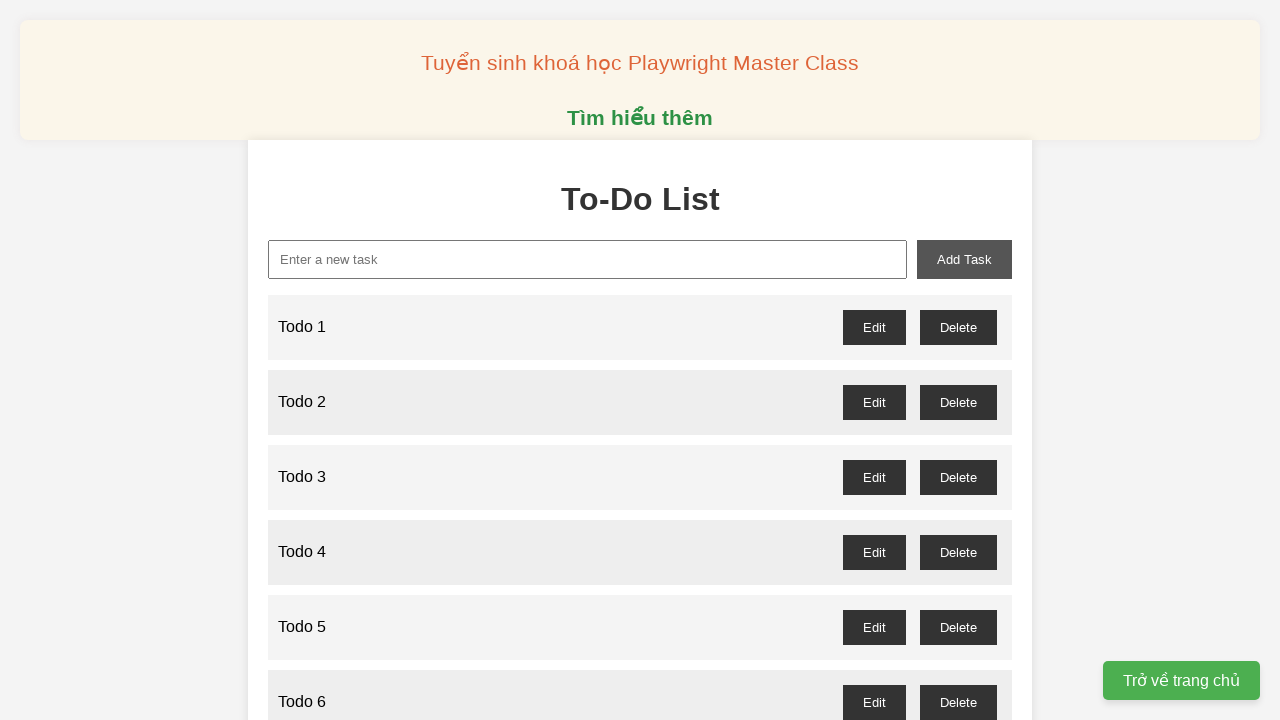

Filled new task input with 'Todo 50' on xpath=//input[@id="new-task"]
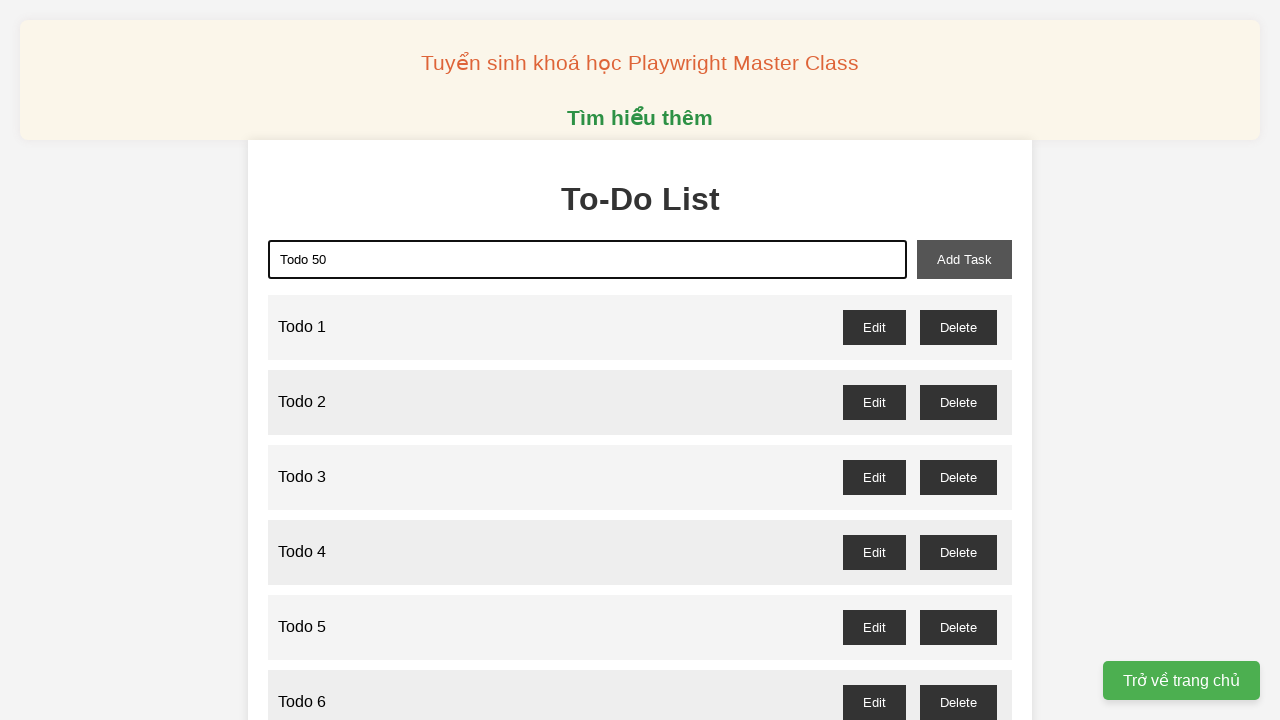

Clicked add task button for Todo 50 at (964, 259) on xpath=//button[@id="add-task"]
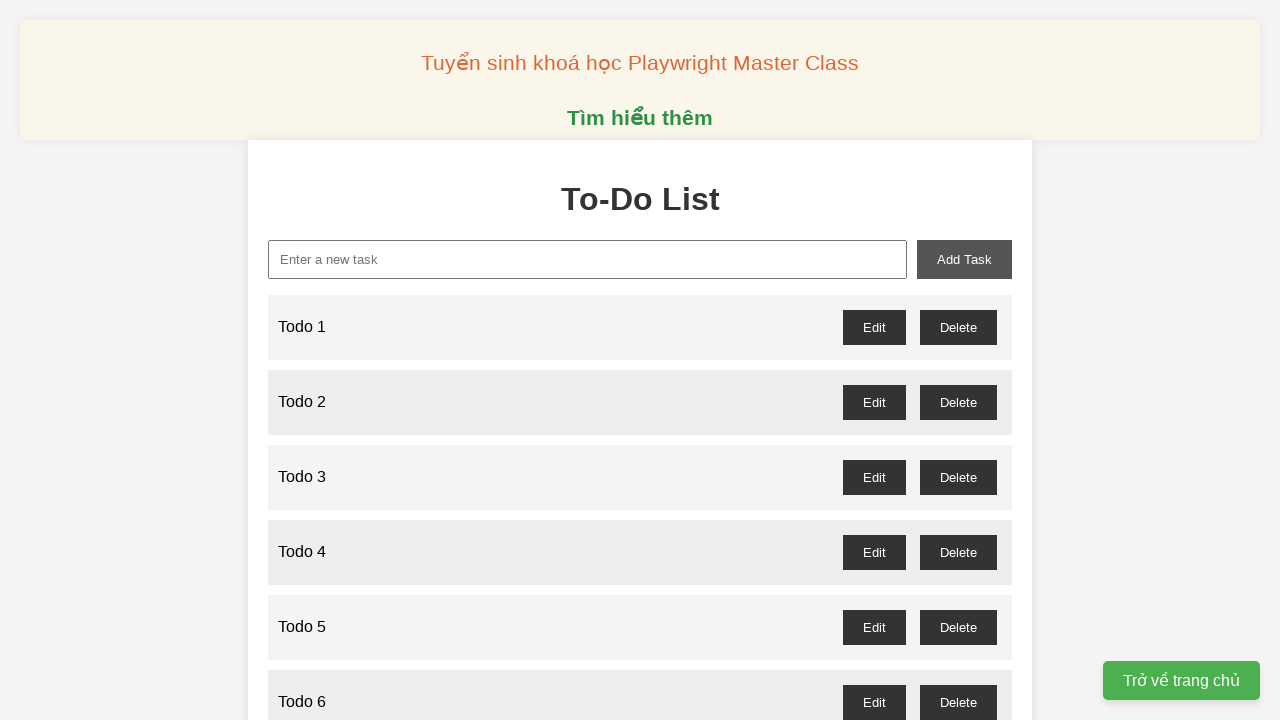

Waited for task 50 to be added
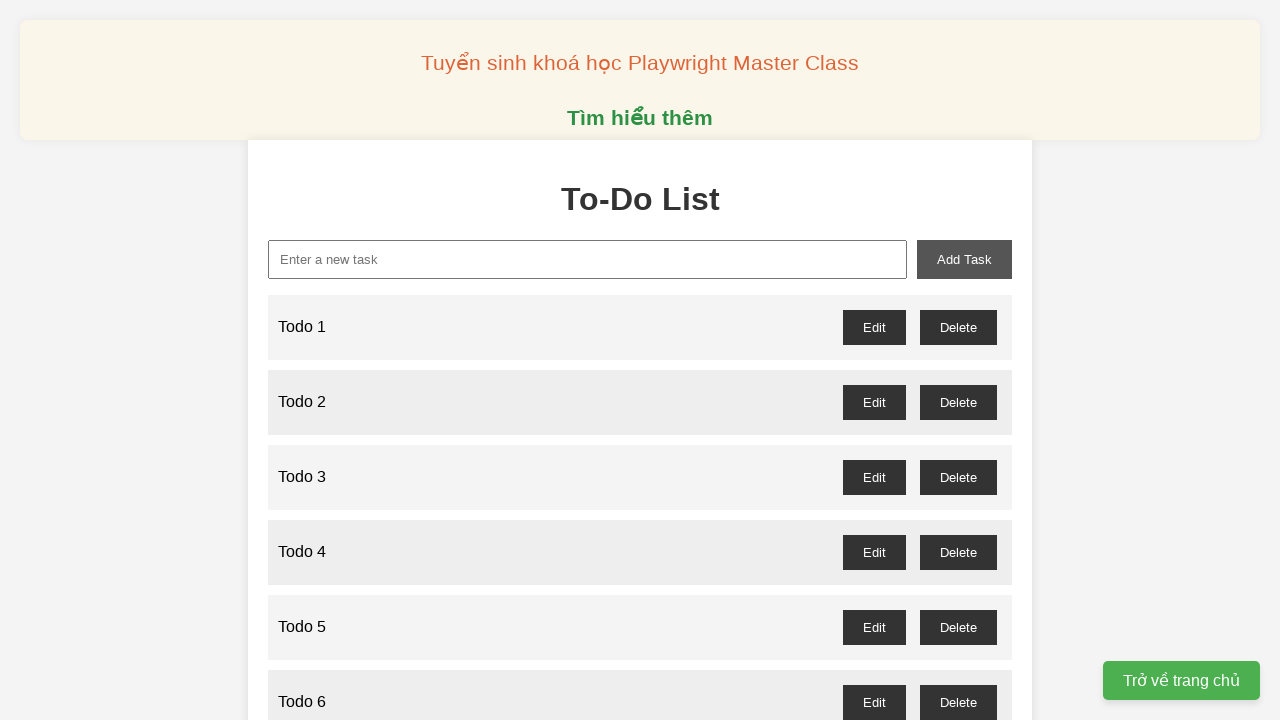

Filled new task input with 'Todo 51' on xpath=//input[@id="new-task"]
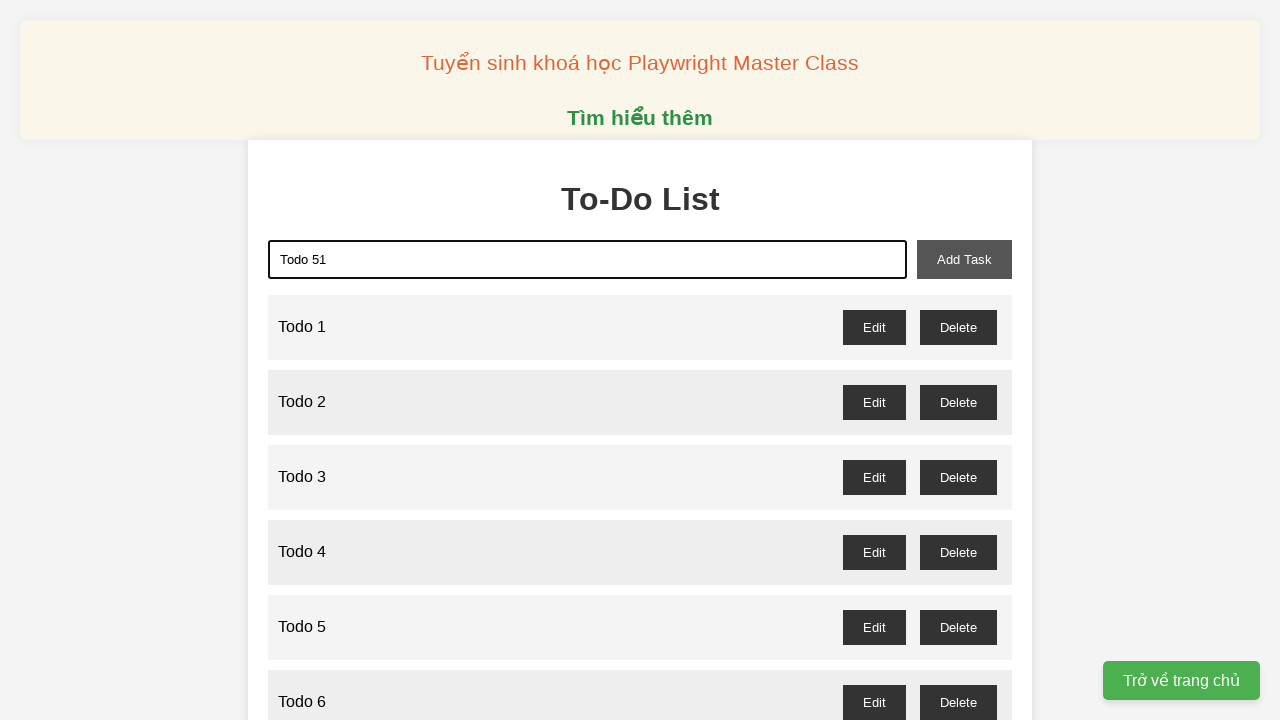

Clicked add task button for Todo 51 at (964, 259) on xpath=//button[@id="add-task"]
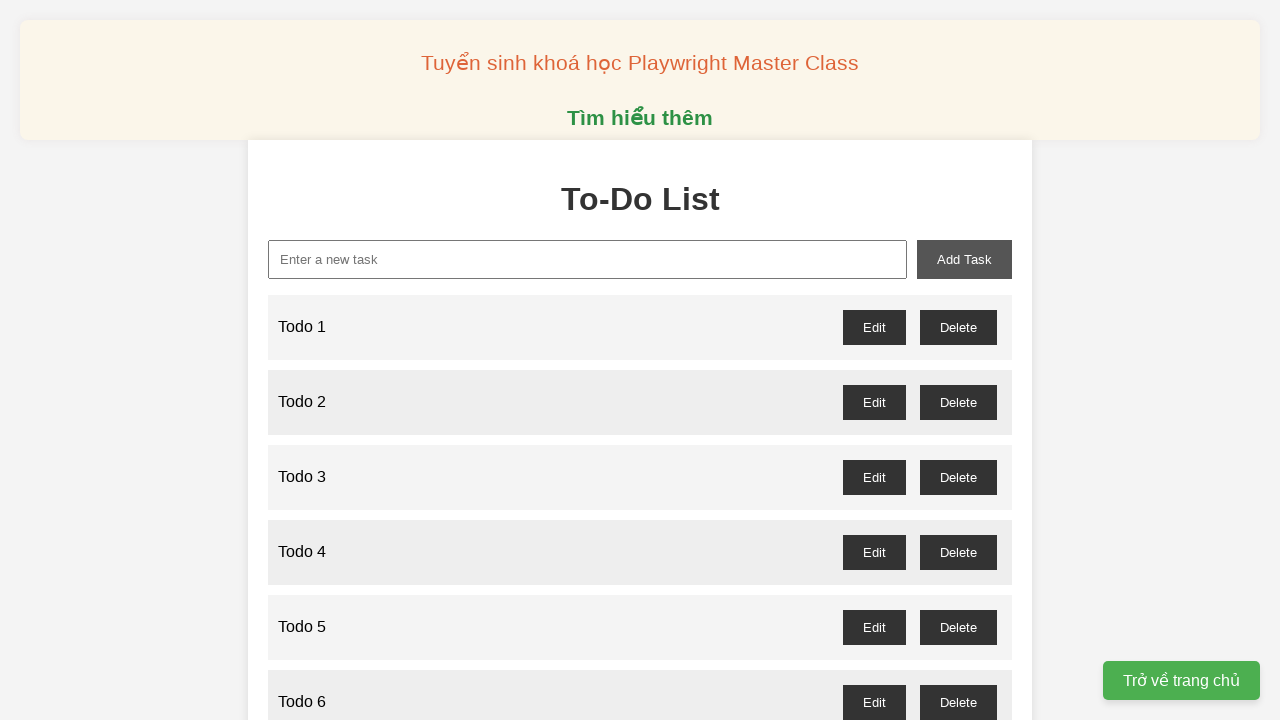

Waited for task 51 to be added
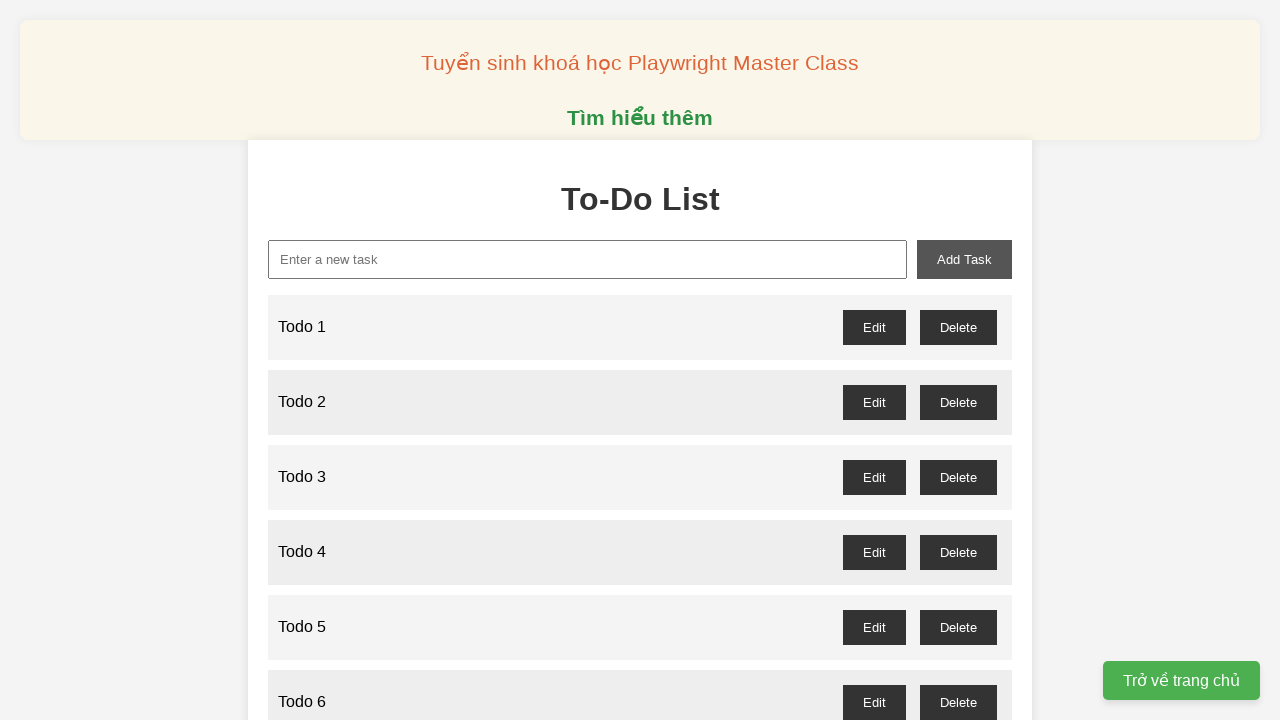

Filled new task input with 'Todo 52' on xpath=//input[@id="new-task"]
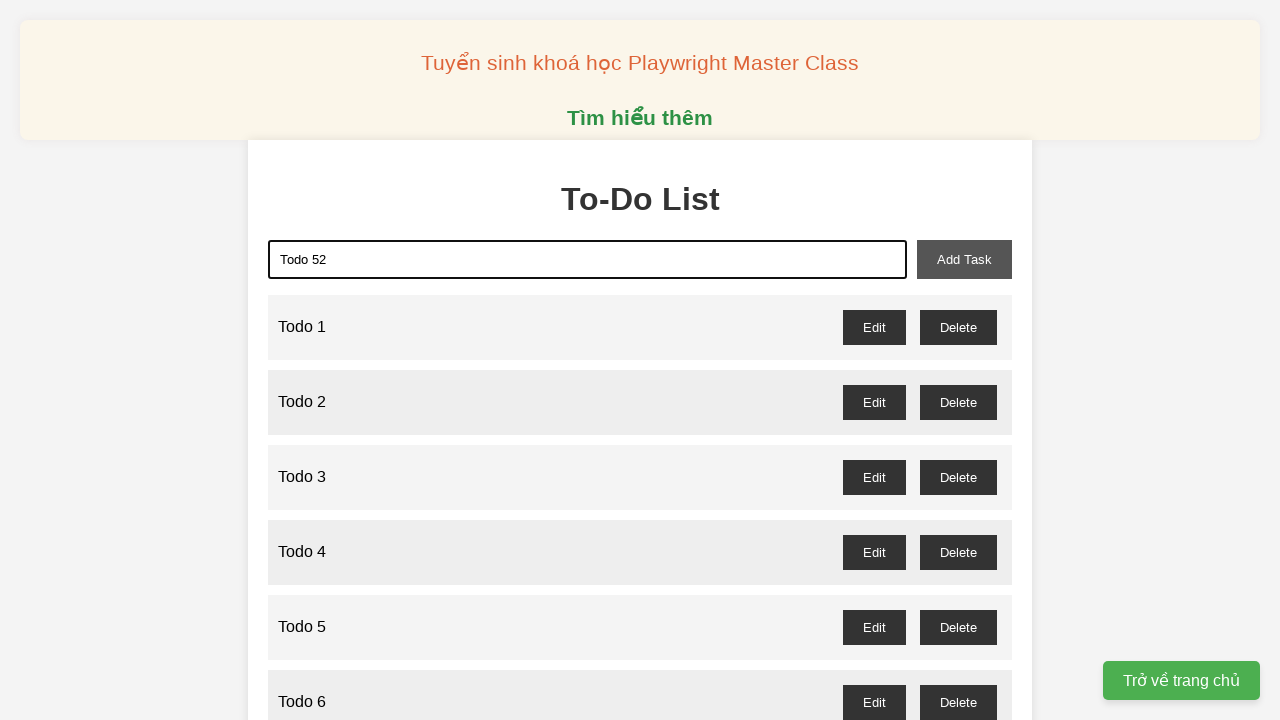

Clicked add task button for Todo 52 at (964, 259) on xpath=//button[@id="add-task"]
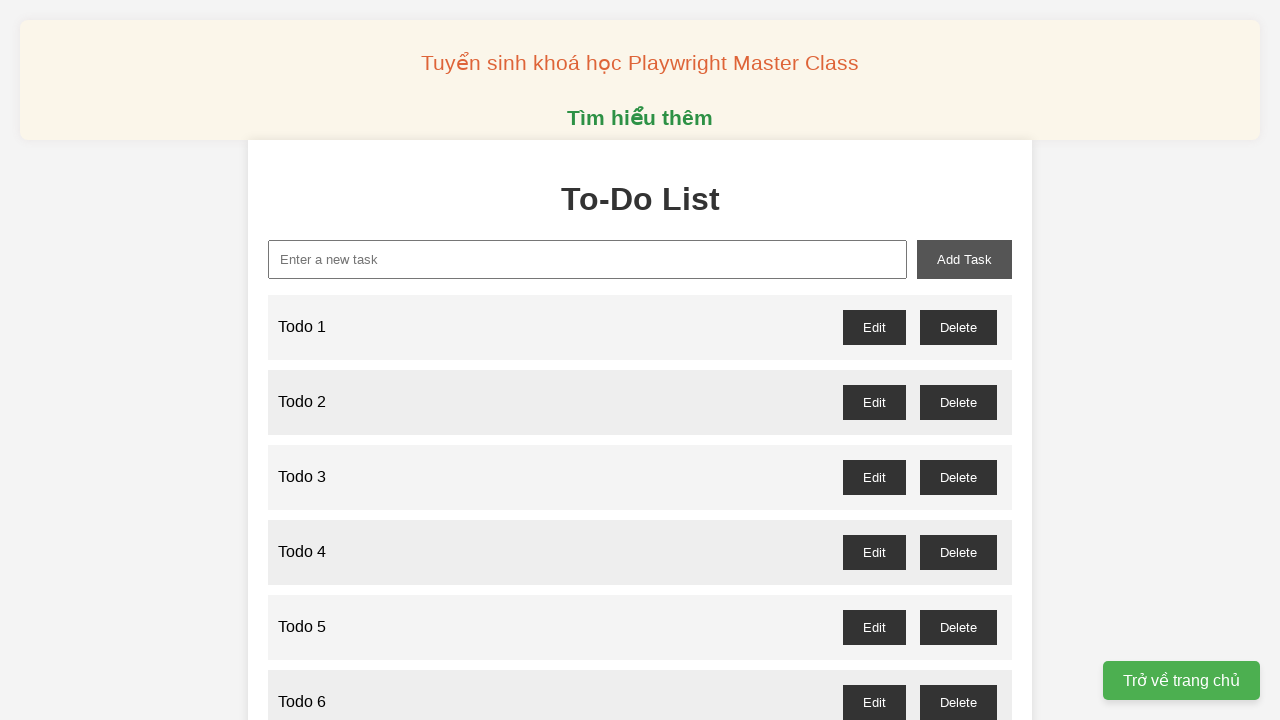

Waited for task 52 to be added
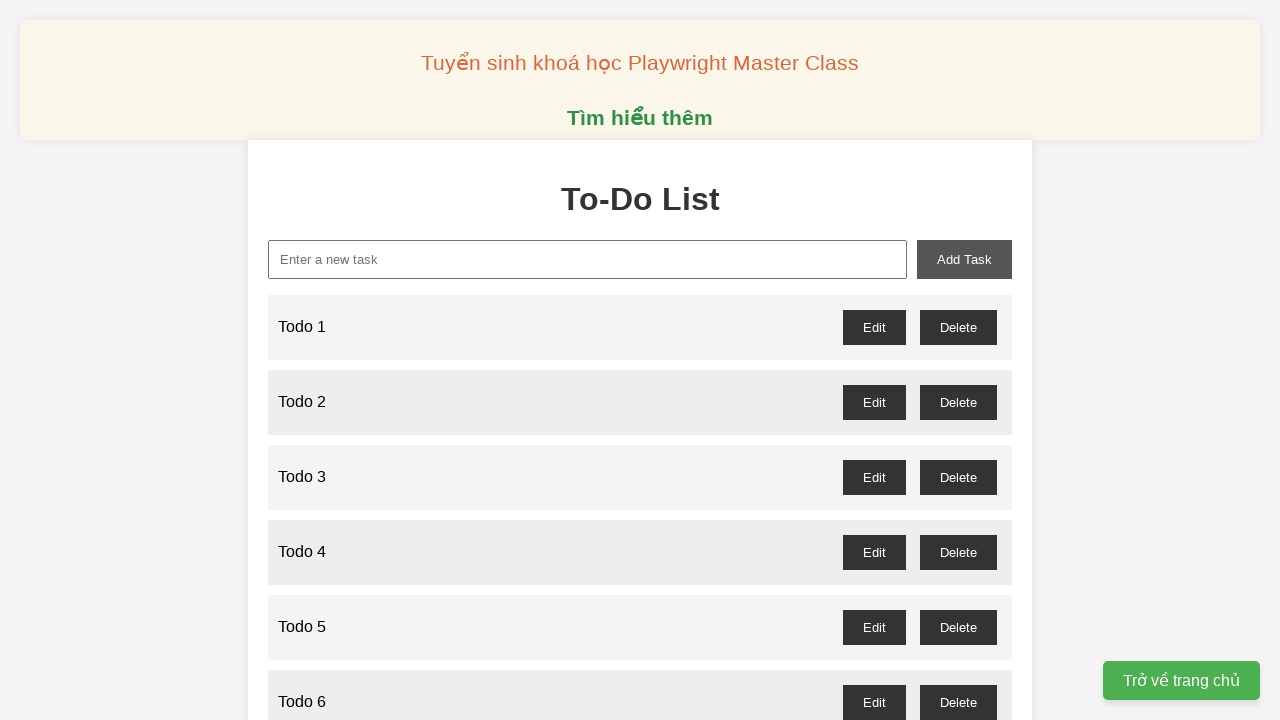

Filled new task input with 'Todo 53' on xpath=//input[@id="new-task"]
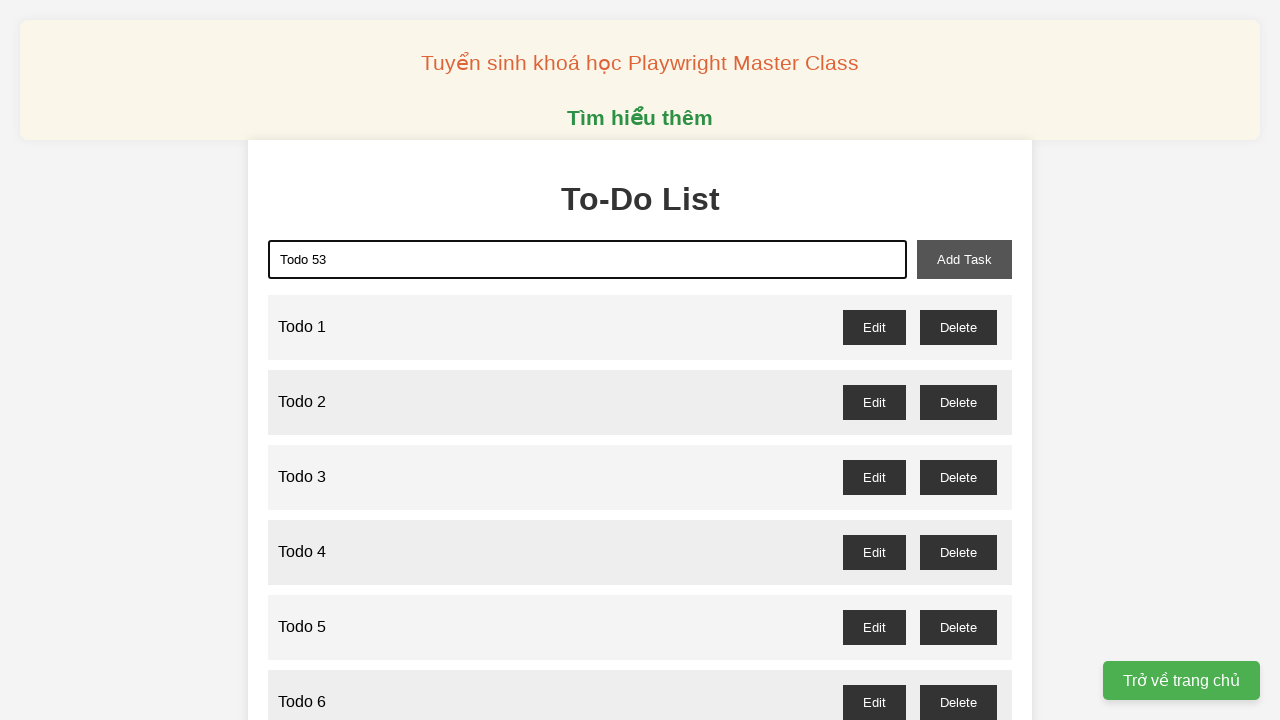

Clicked add task button for Todo 53 at (964, 259) on xpath=//button[@id="add-task"]
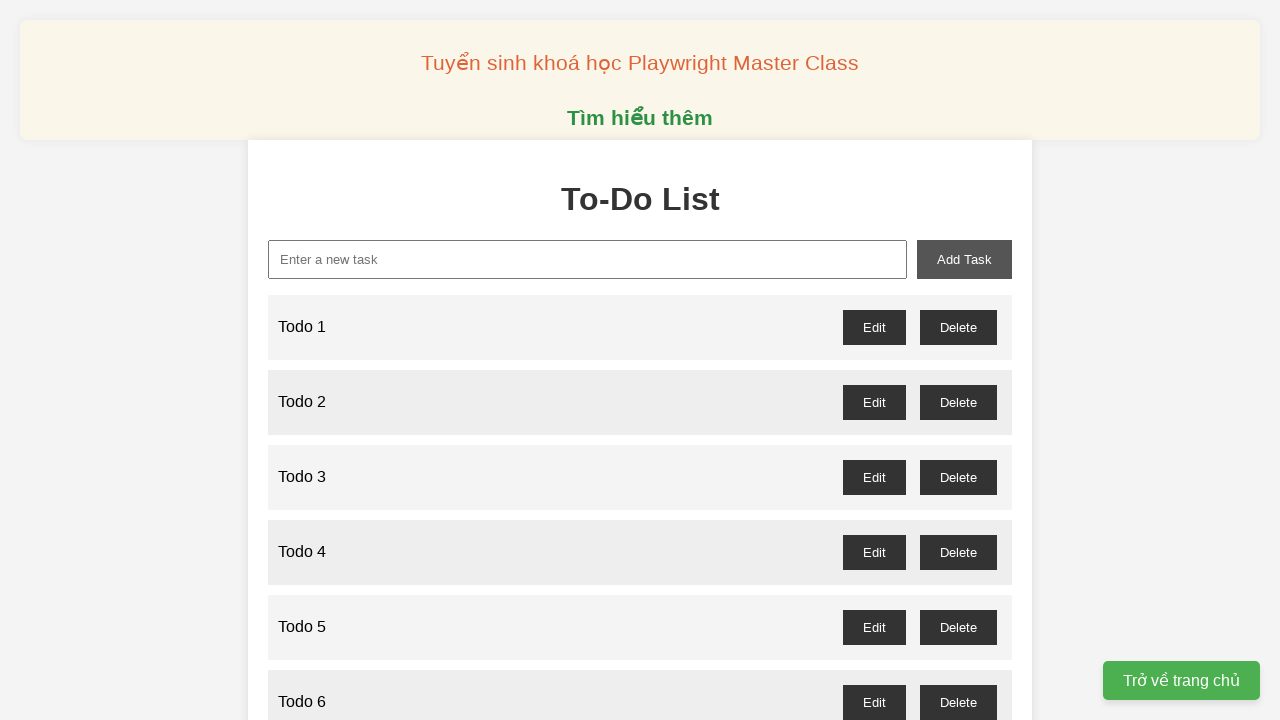

Waited for task 53 to be added
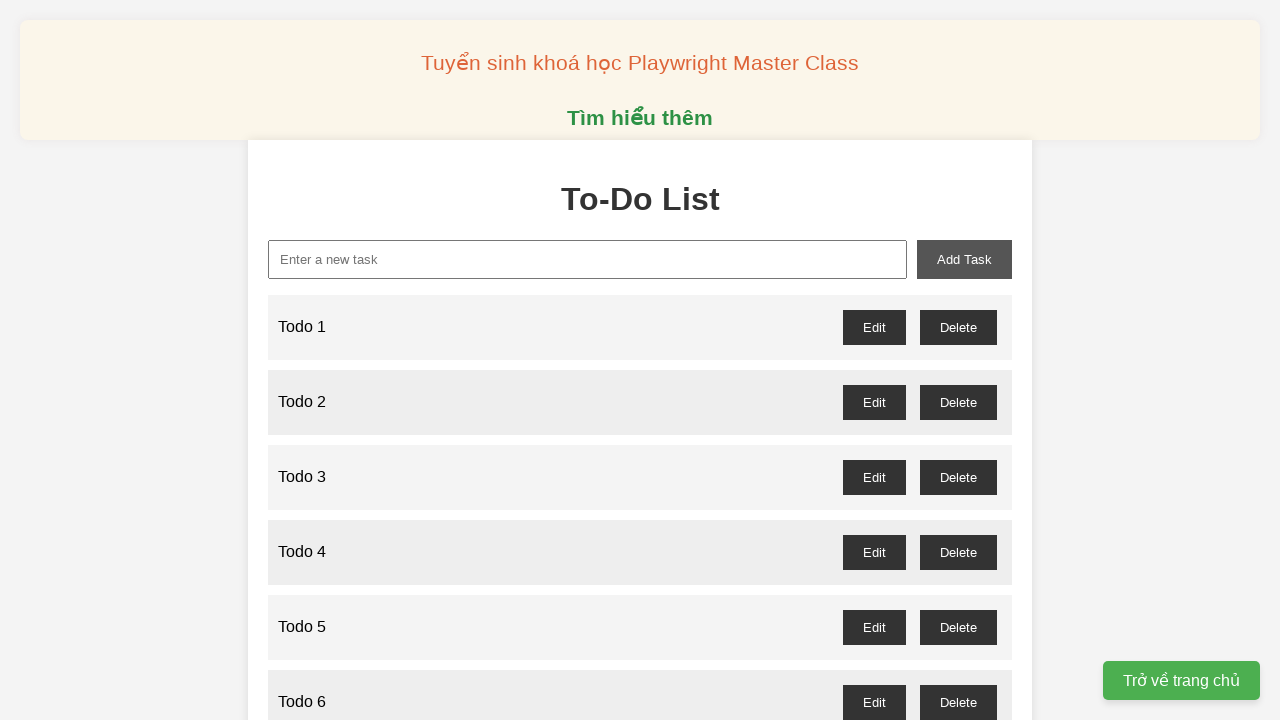

Filled new task input with 'Todo 54' on xpath=//input[@id="new-task"]
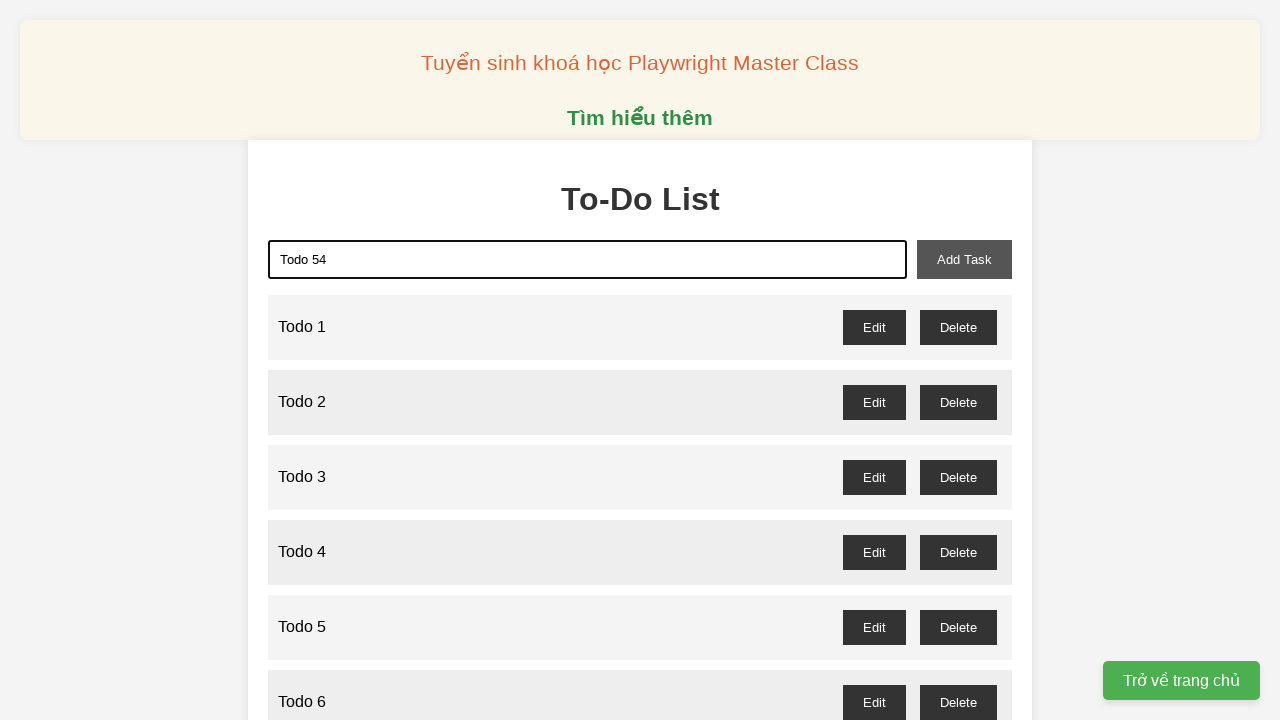

Clicked add task button for Todo 54 at (964, 259) on xpath=//button[@id="add-task"]
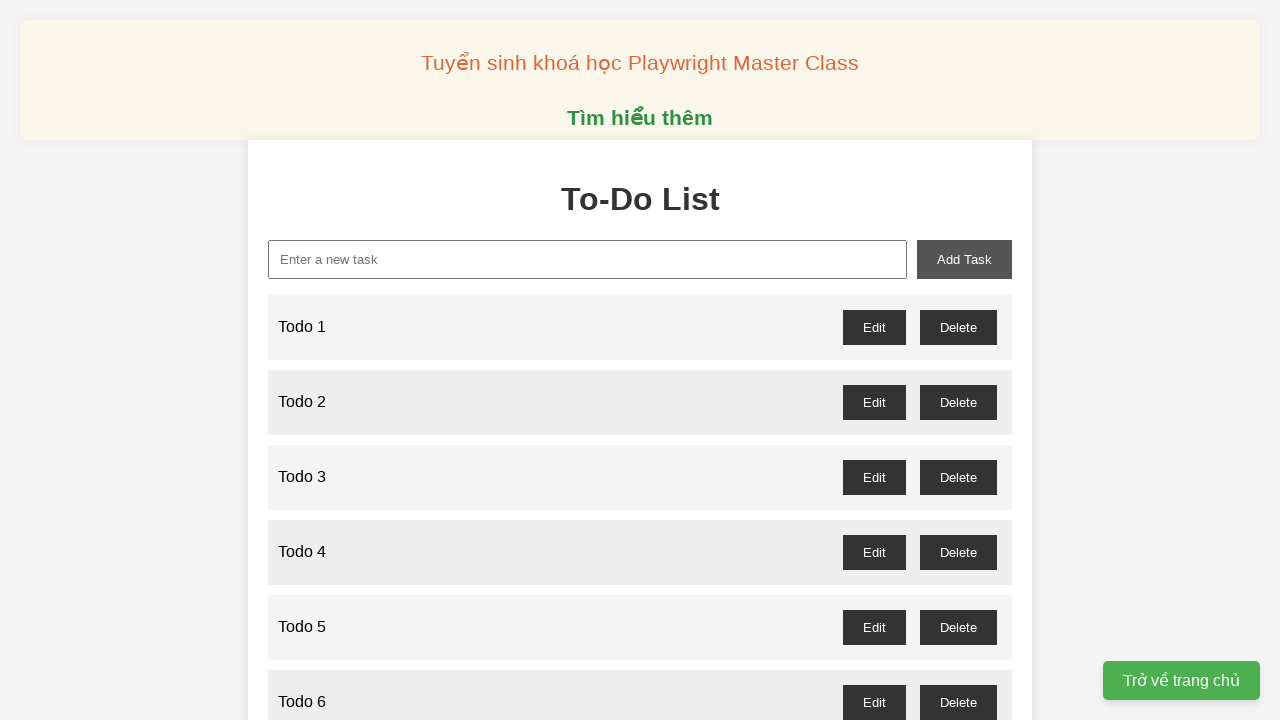

Waited for task 54 to be added
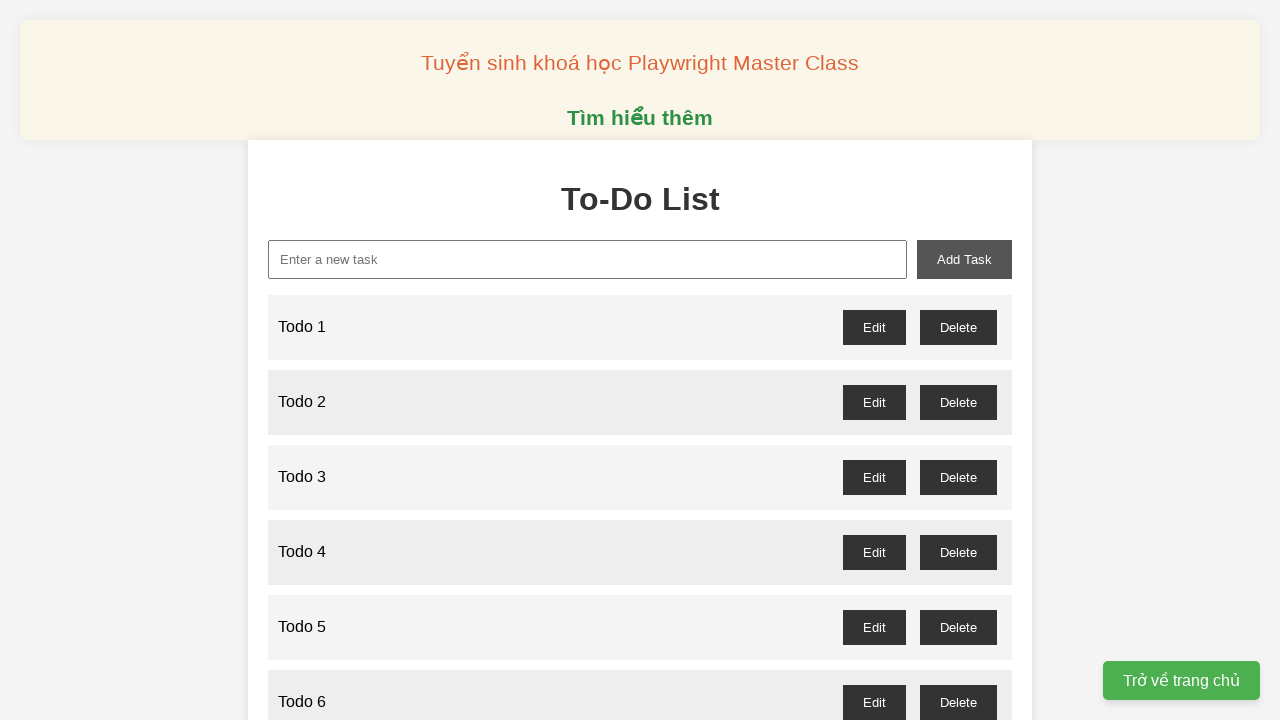

Filled new task input with 'Todo 55' on xpath=//input[@id="new-task"]
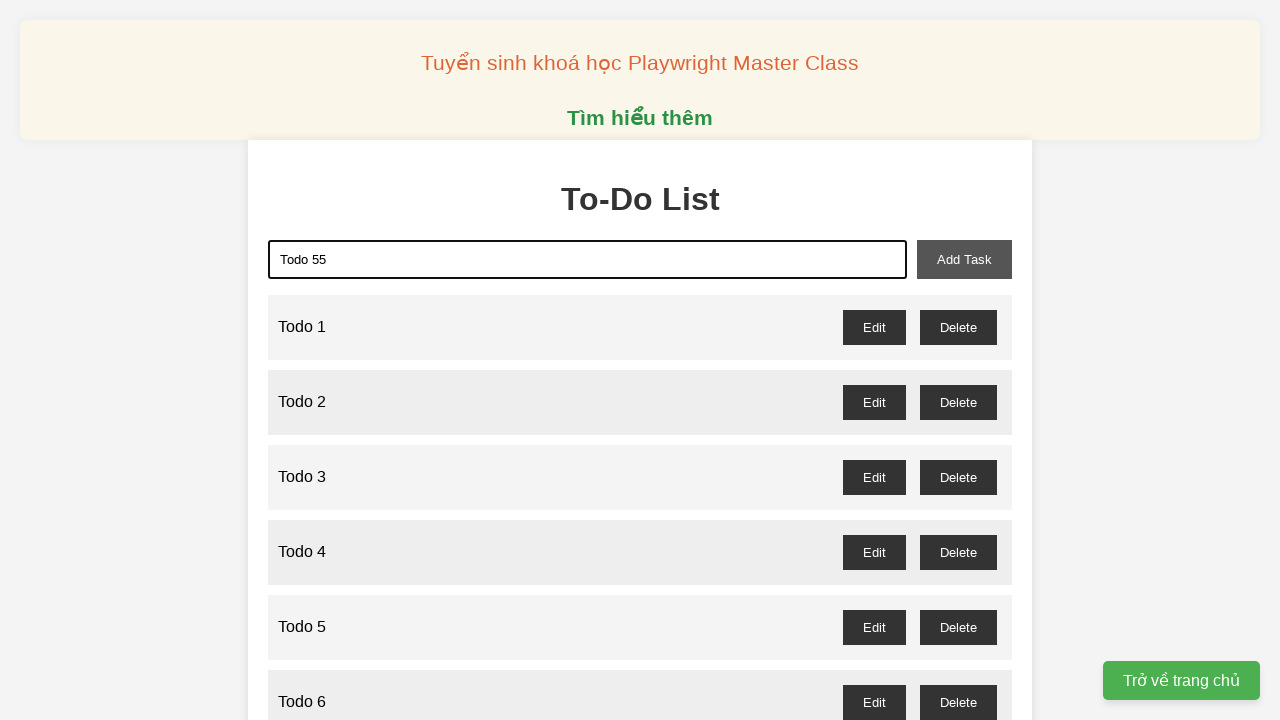

Clicked add task button for Todo 55 at (964, 259) on xpath=//button[@id="add-task"]
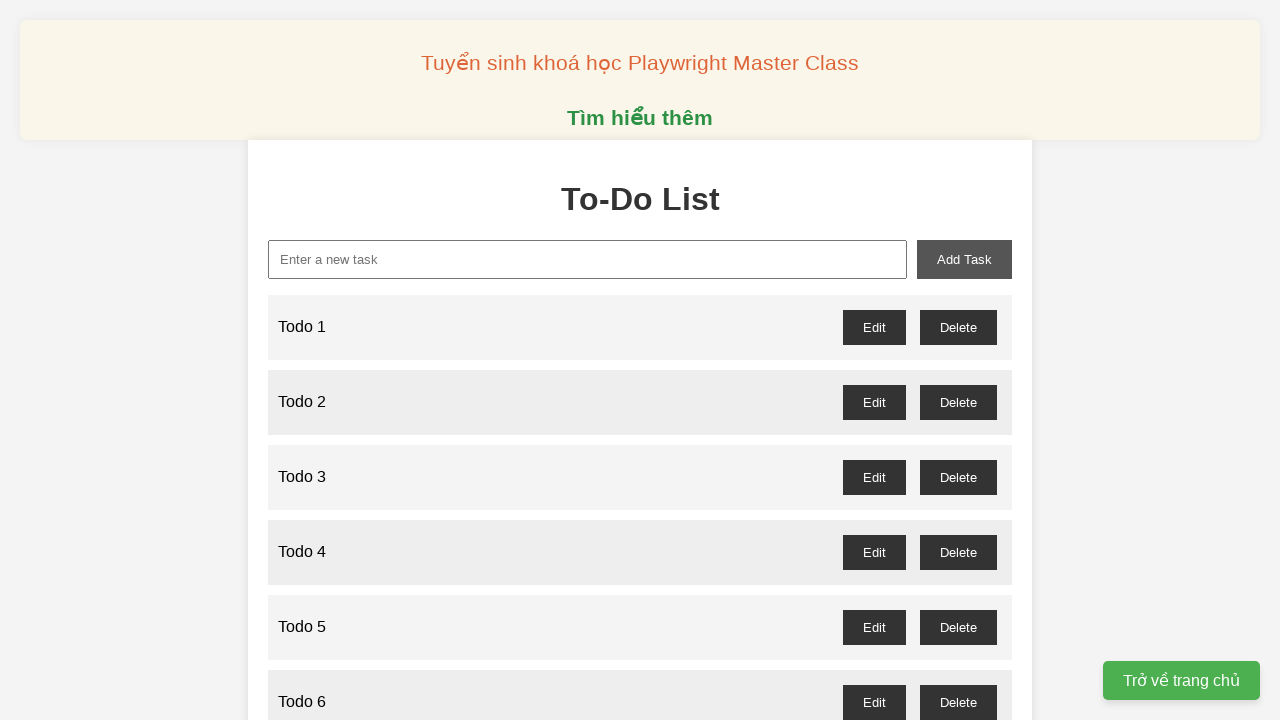

Waited for task 55 to be added
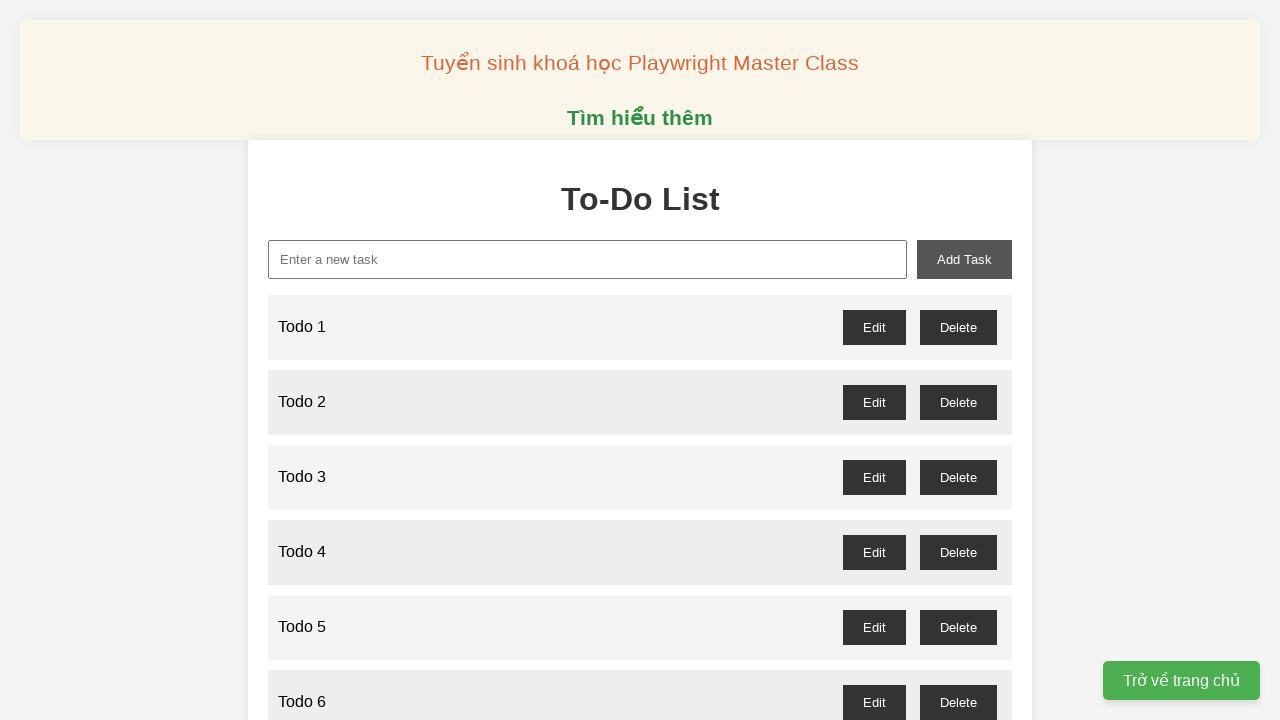

Filled new task input with 'Todo 56' on xpath=//input[@id="new-task"]
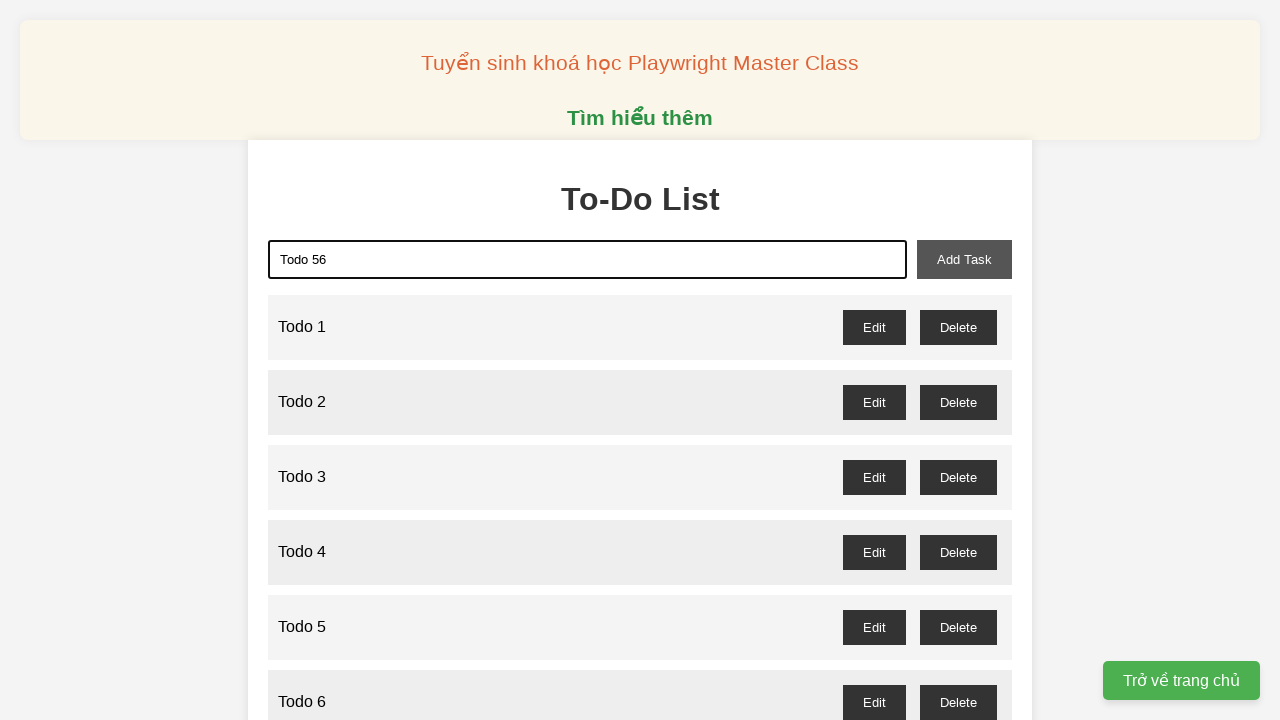

Clicked add task button for Todo 56 at (964, 259) on xpath=//button[@id="add-task"]
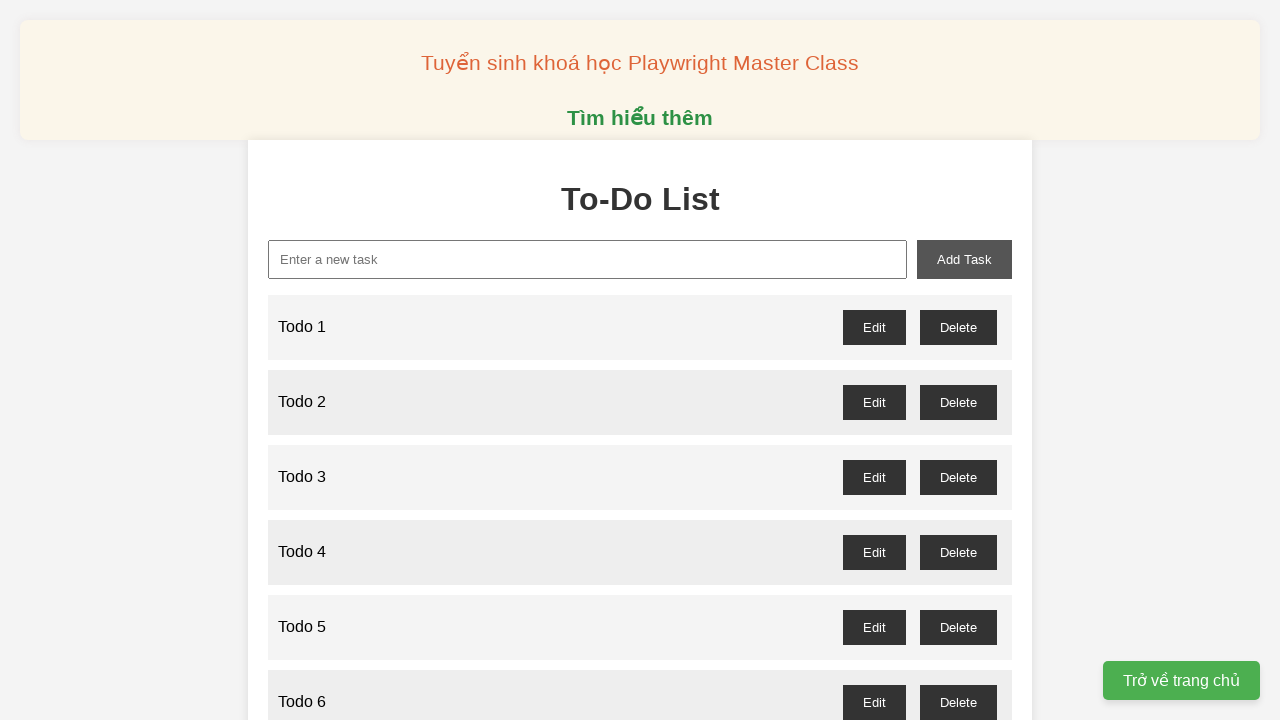

Waited for task 56 to be added
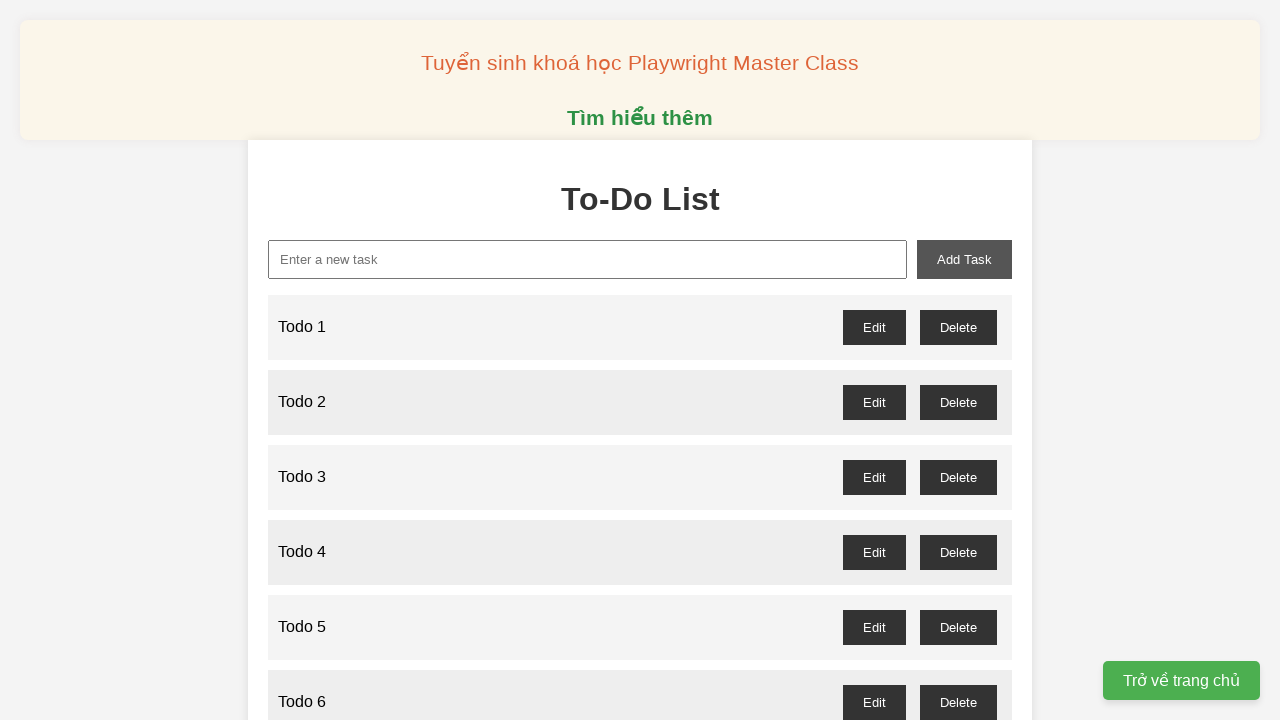

Filled new task input with 'Todo 57' on xpath=//input[@id="new-task"]
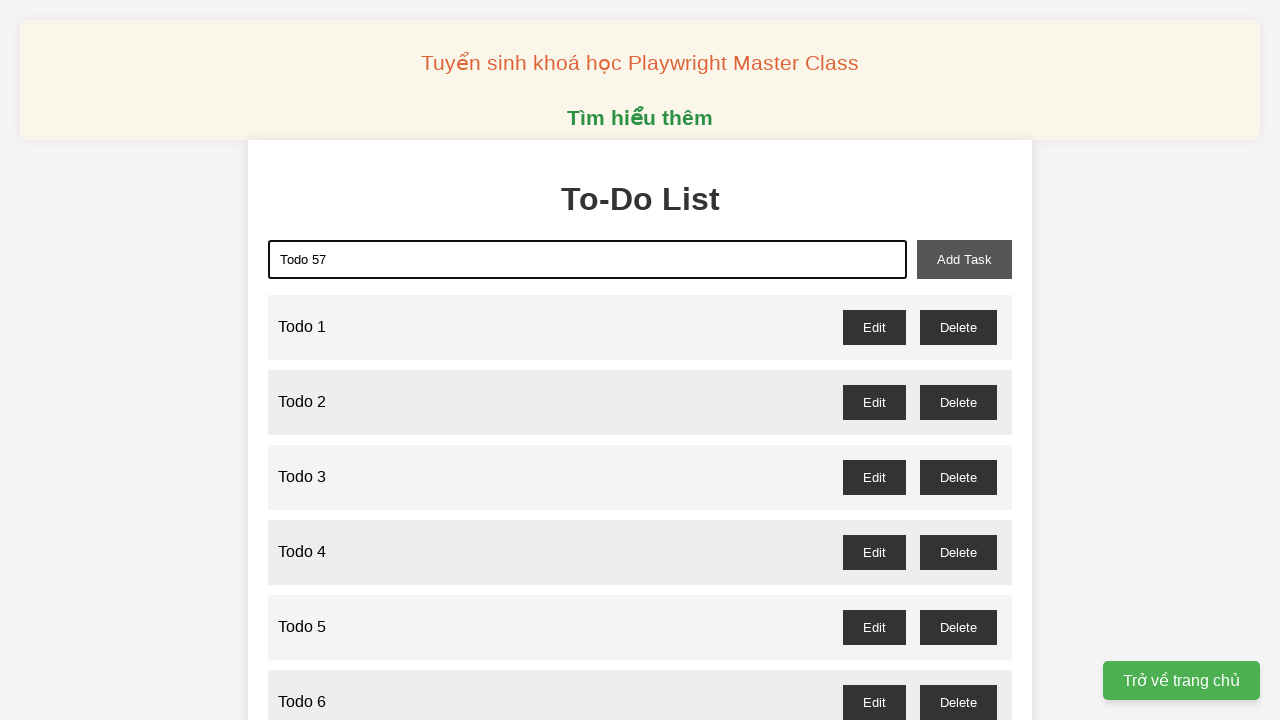

Clicked add task button for Todo 57 at (964, 259) on xpath=//button[@id="add-task"]
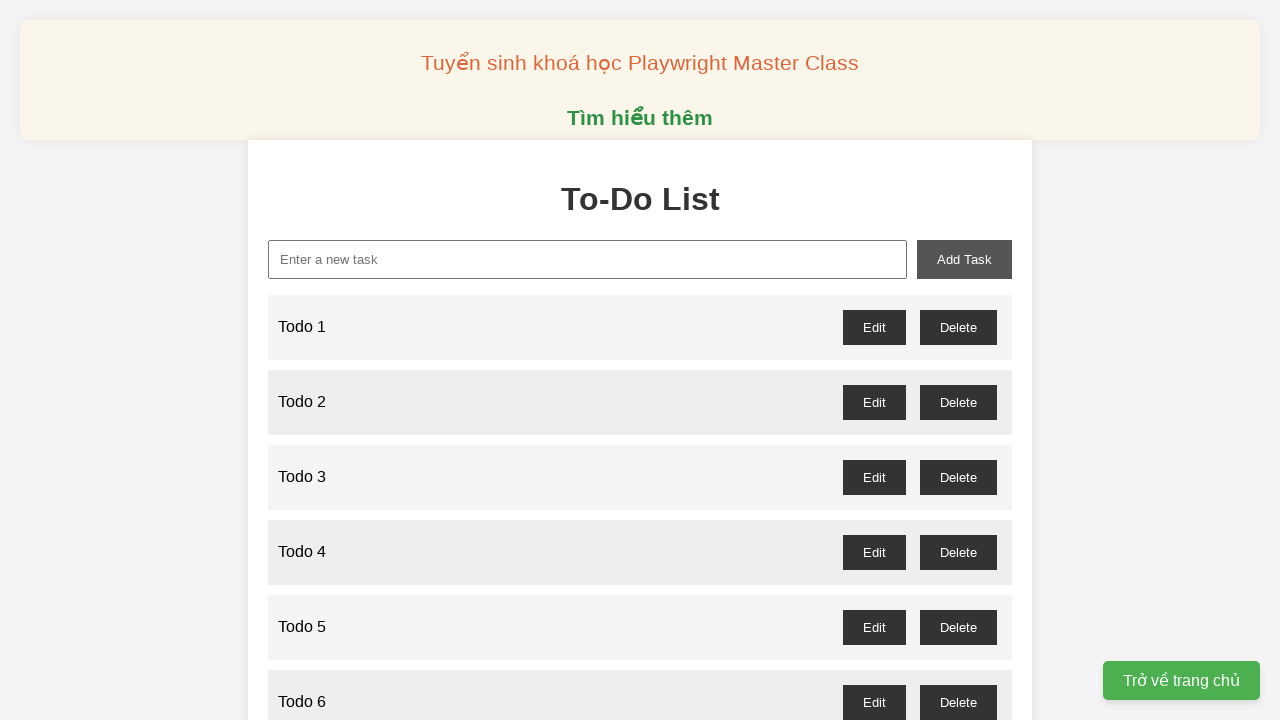

Waited for task 57 to be added
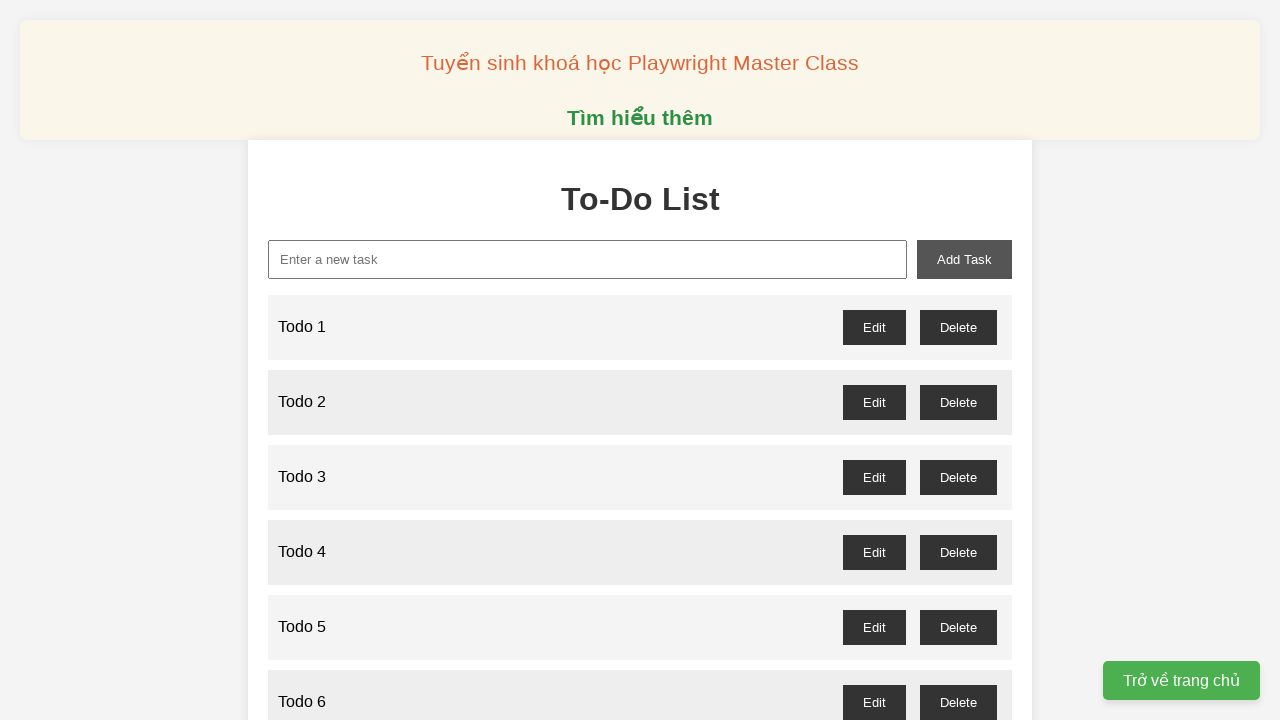

Filled new task input with 'Todo 58' on xpath=//input[@id="new-task"]
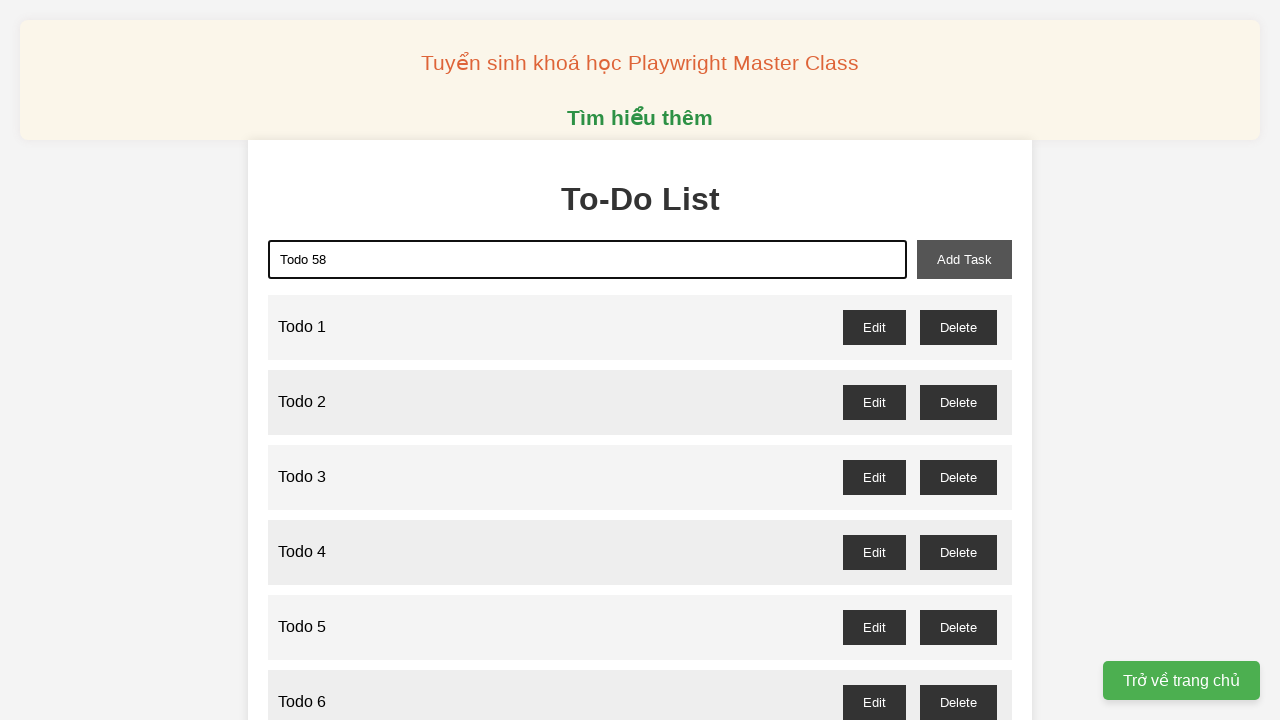

Clicked add task button for Todo 58 at (964, 259) on xpath=//button[@id="add-task"]
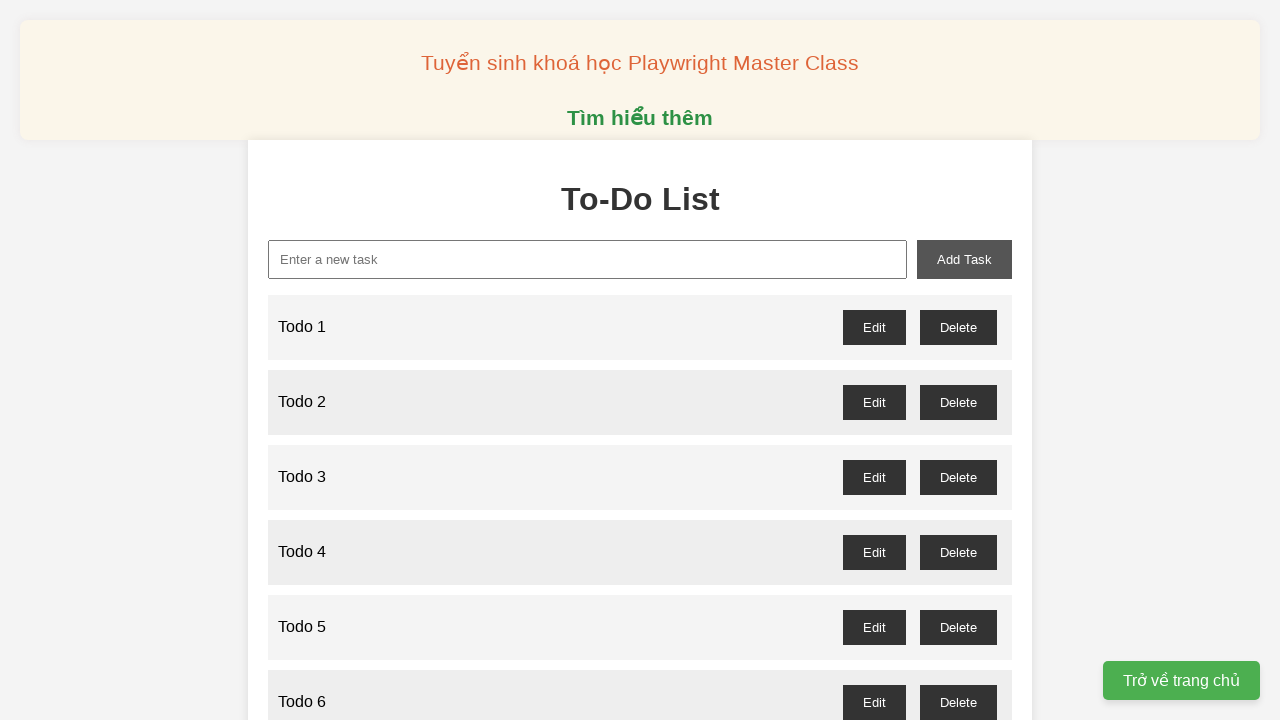

Waited for task 58 to be added
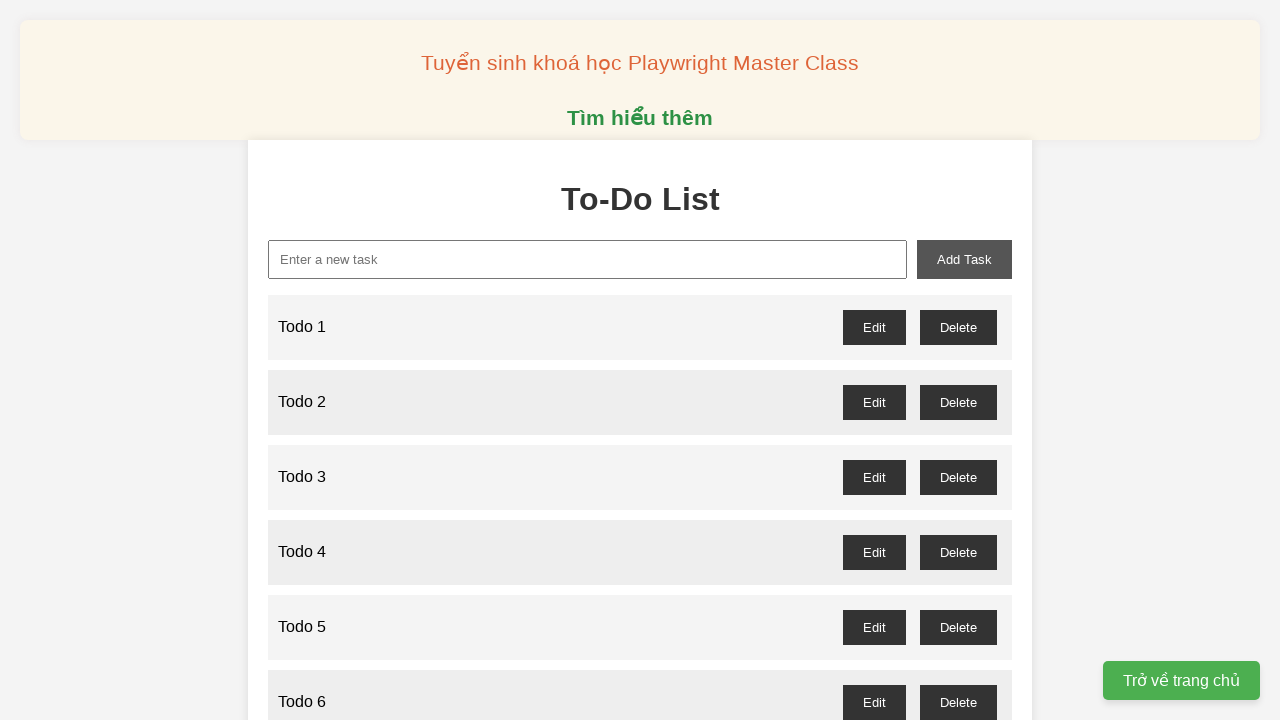

Filled new task input with 'Todo 59' on xpath=//input[@id="new-task"]
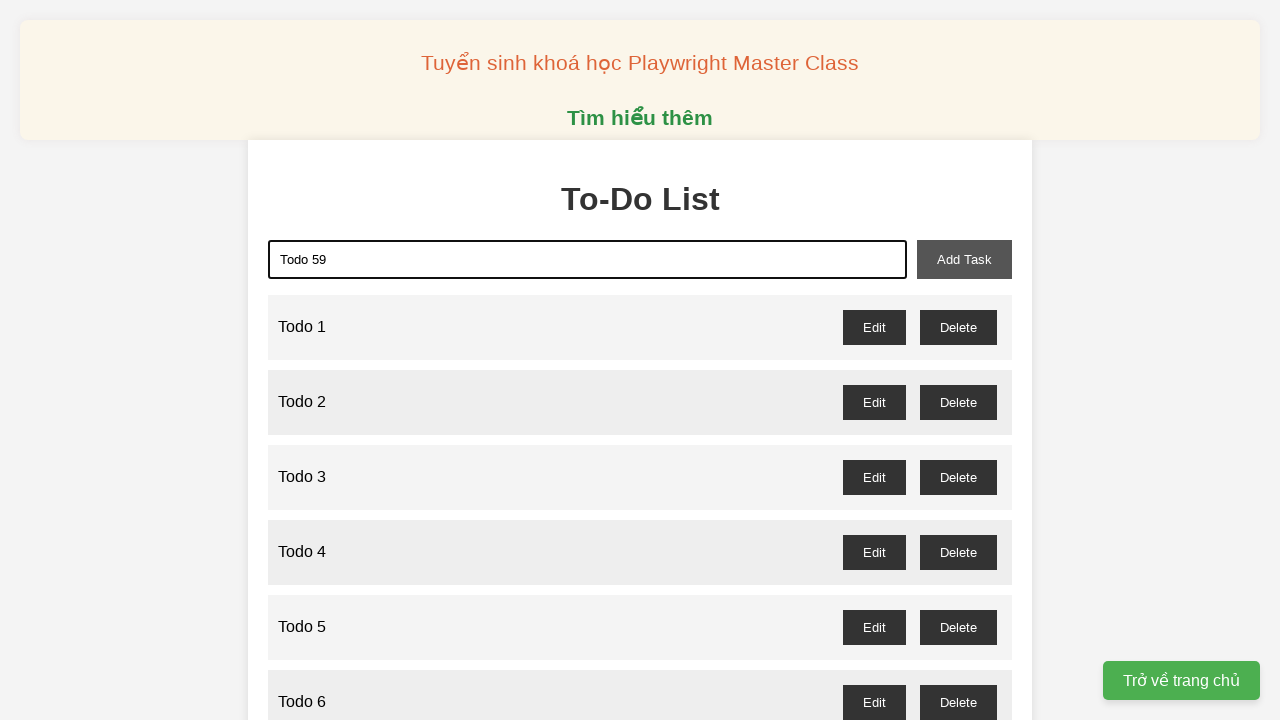

Clicked add task button for Todo 59 at (964, 259) on xpath=//button[@id="add-task"]
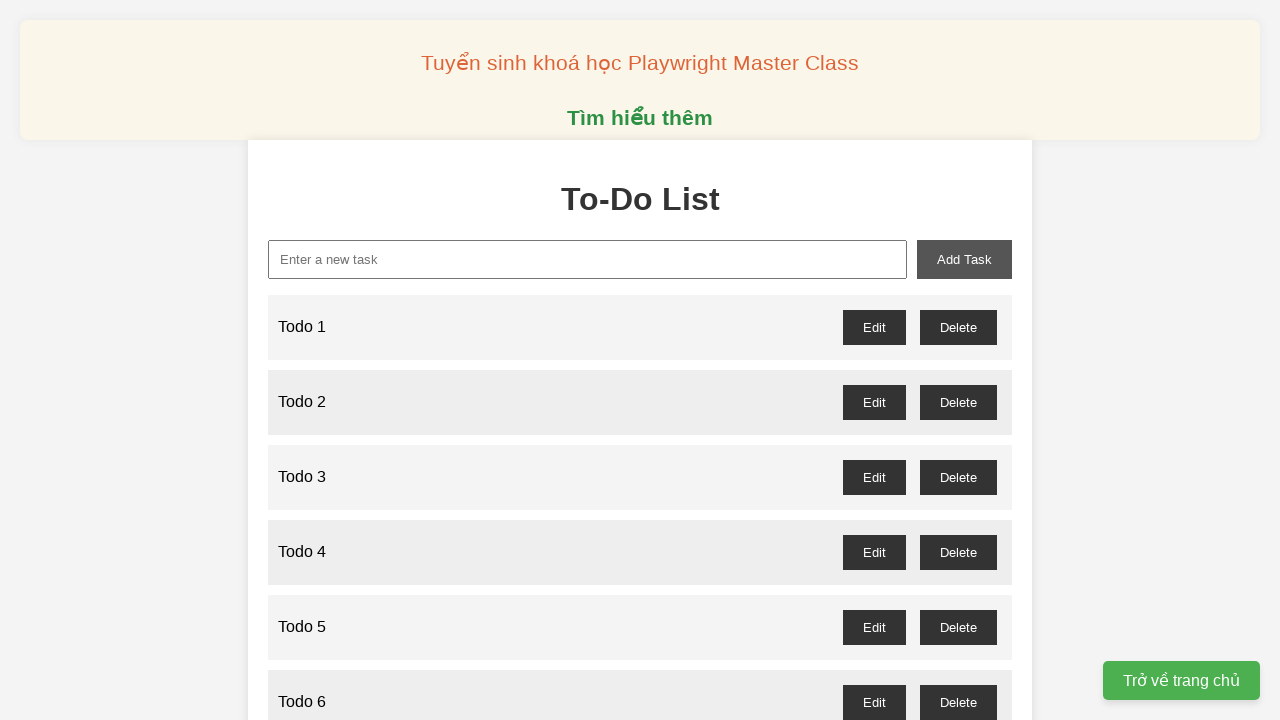

Waited for task 59 to be added
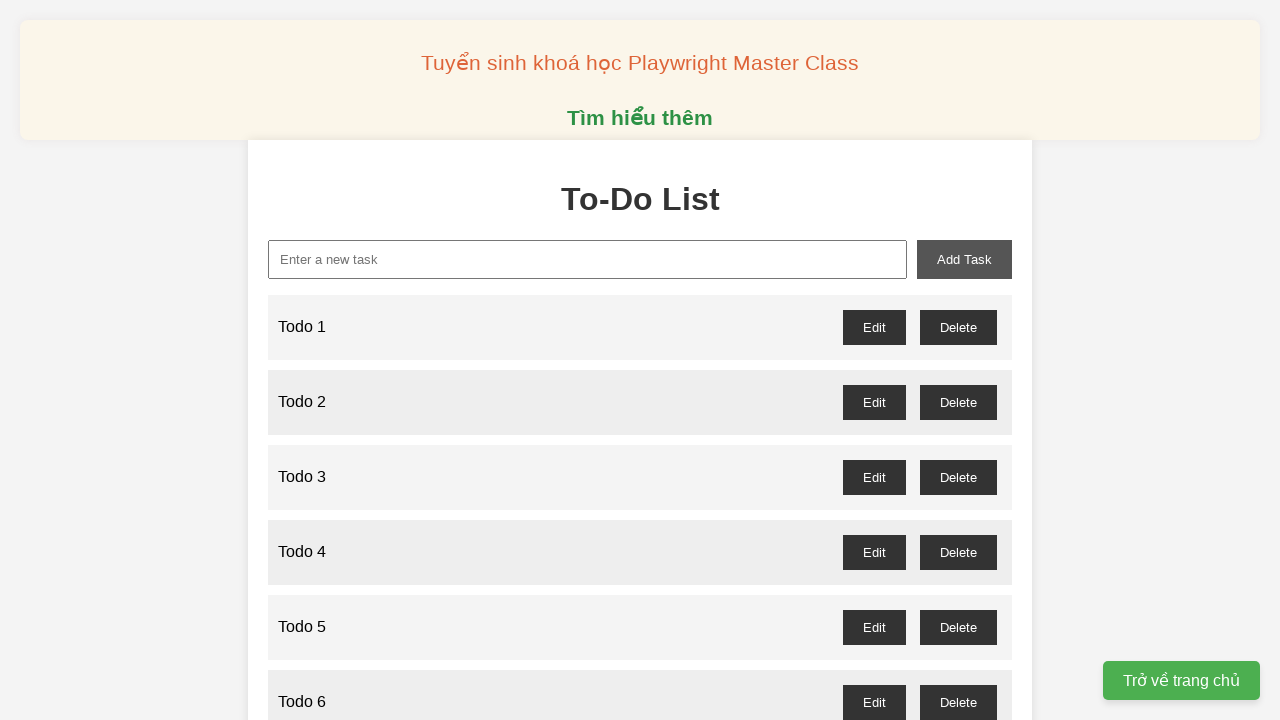

Filled new task input with 'Todo 60' on xpath=//input[@id="new-task"]
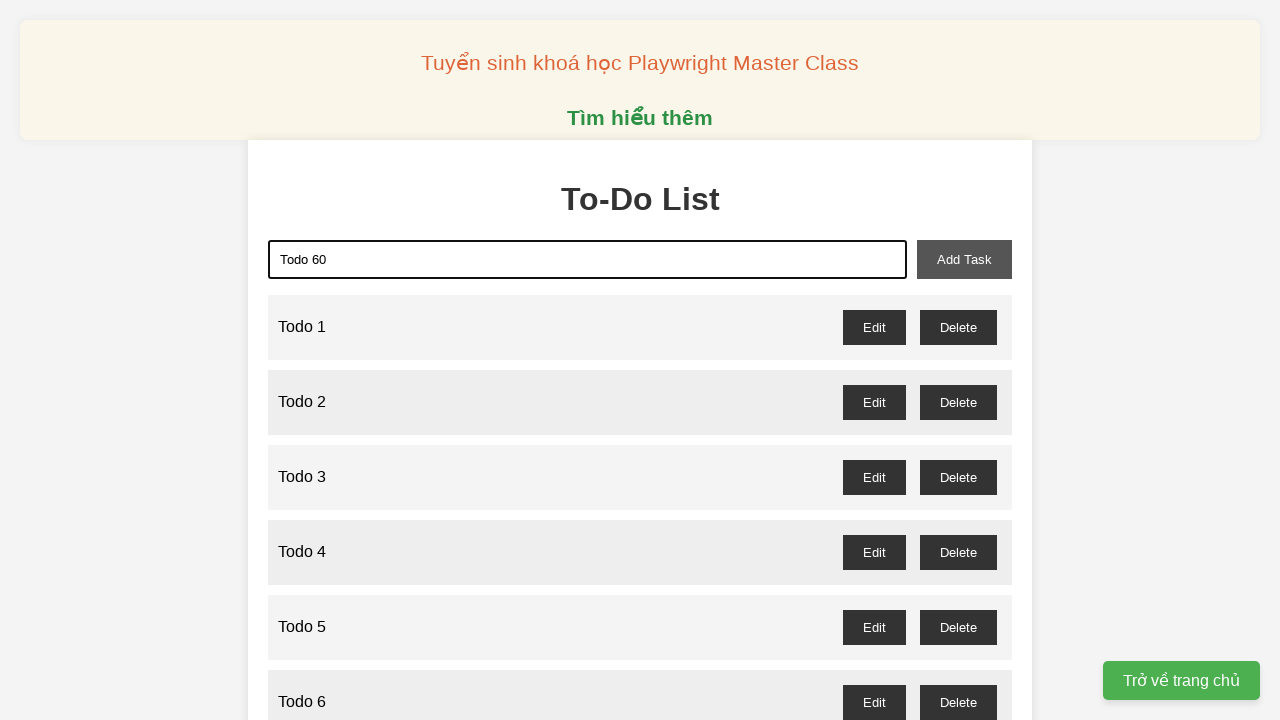

Clicked add task button for Todo 60 at (964, 259) on xpath=//button[@id="add-task"]
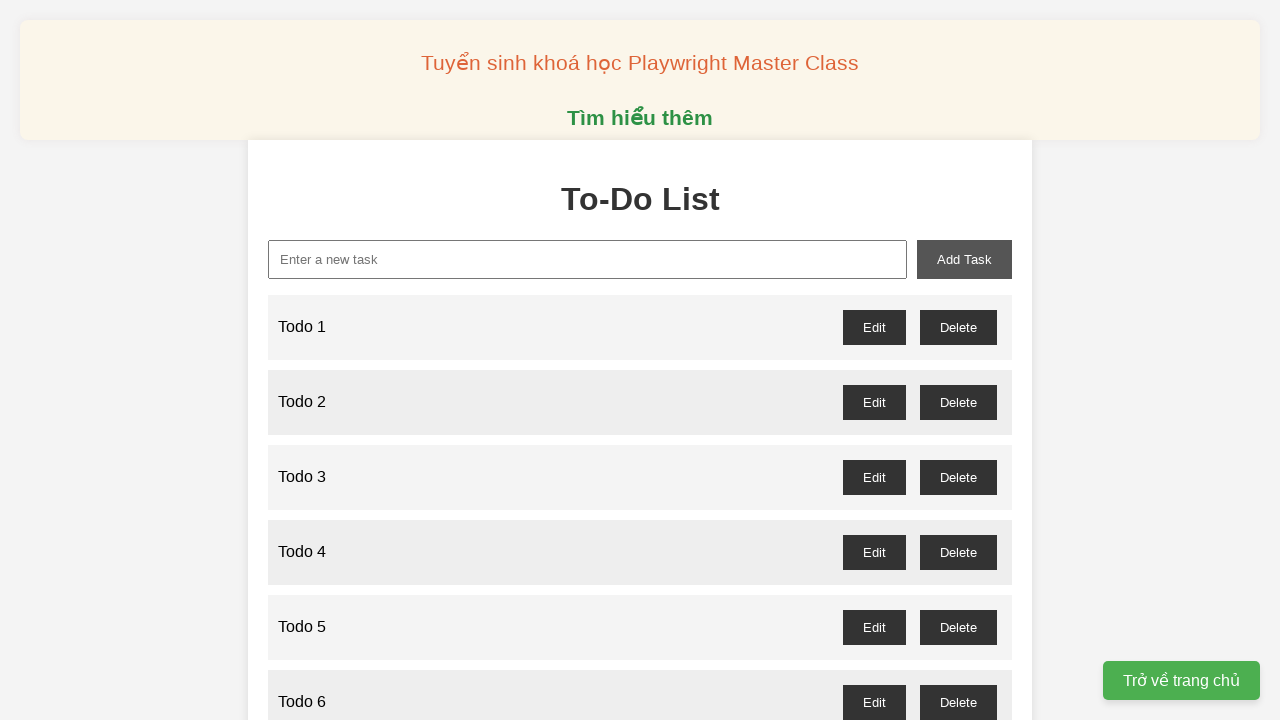

Waited for task 60 to be added
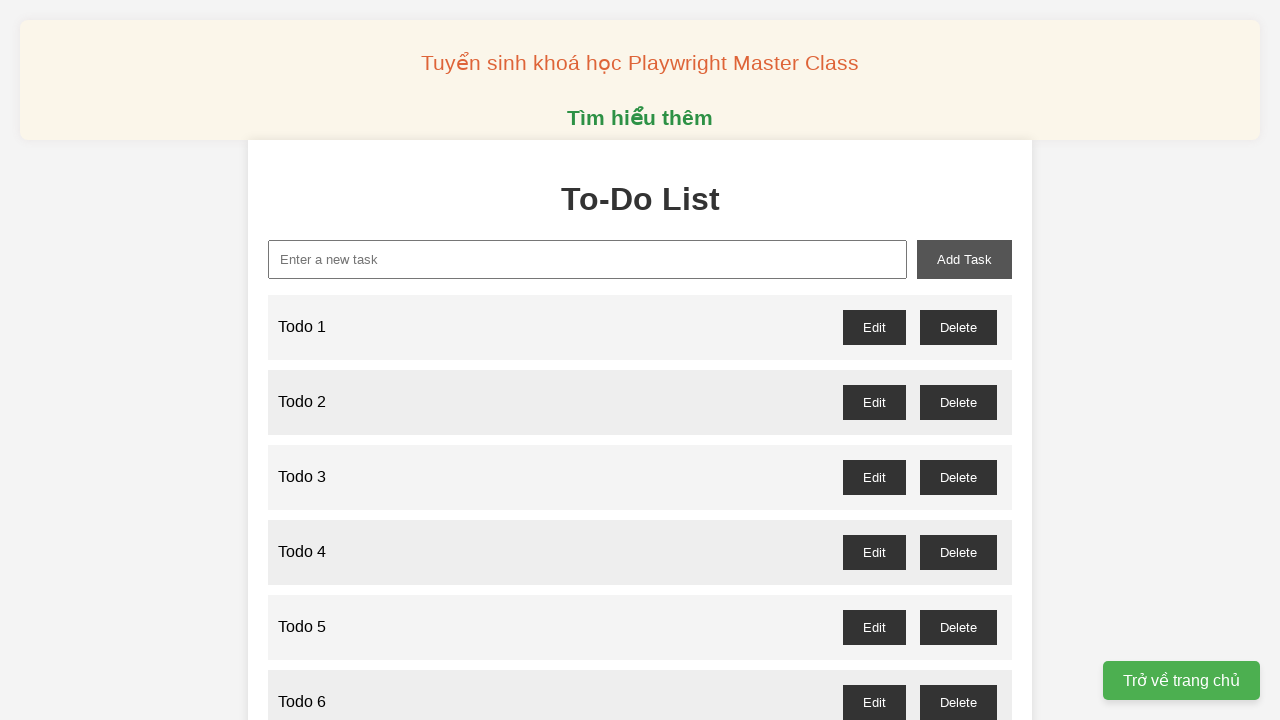

Filled new task input with 'Todo 61' on xpath=//input[@id="new-task"]
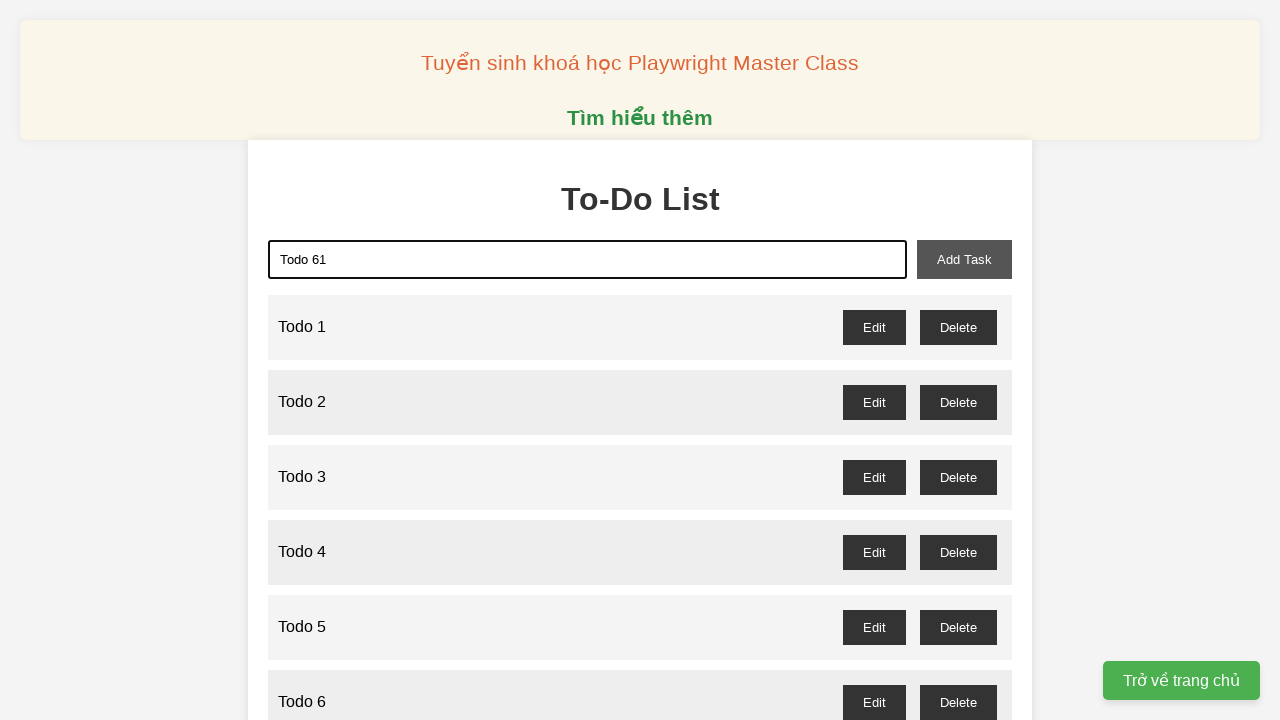

Clicked add task button for Todo 61 at (964, 259) on xpath=//button[@id="add-task"]
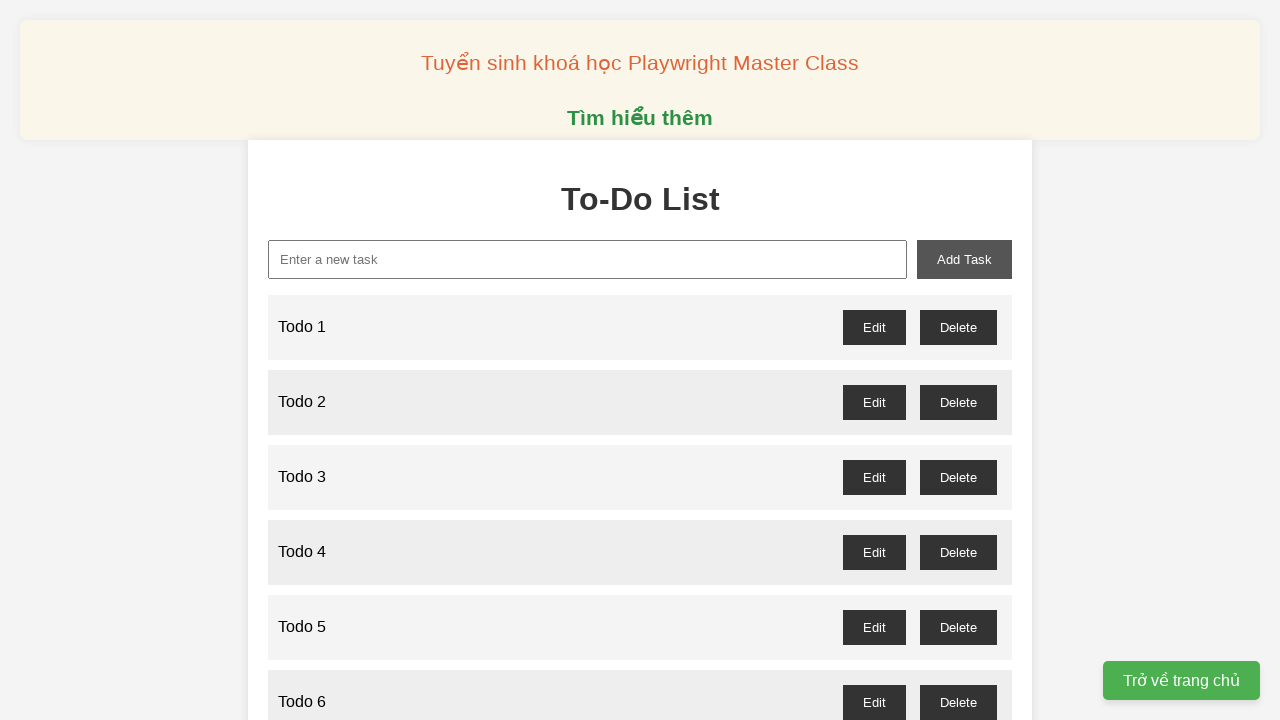

Waited for task 61 to be added
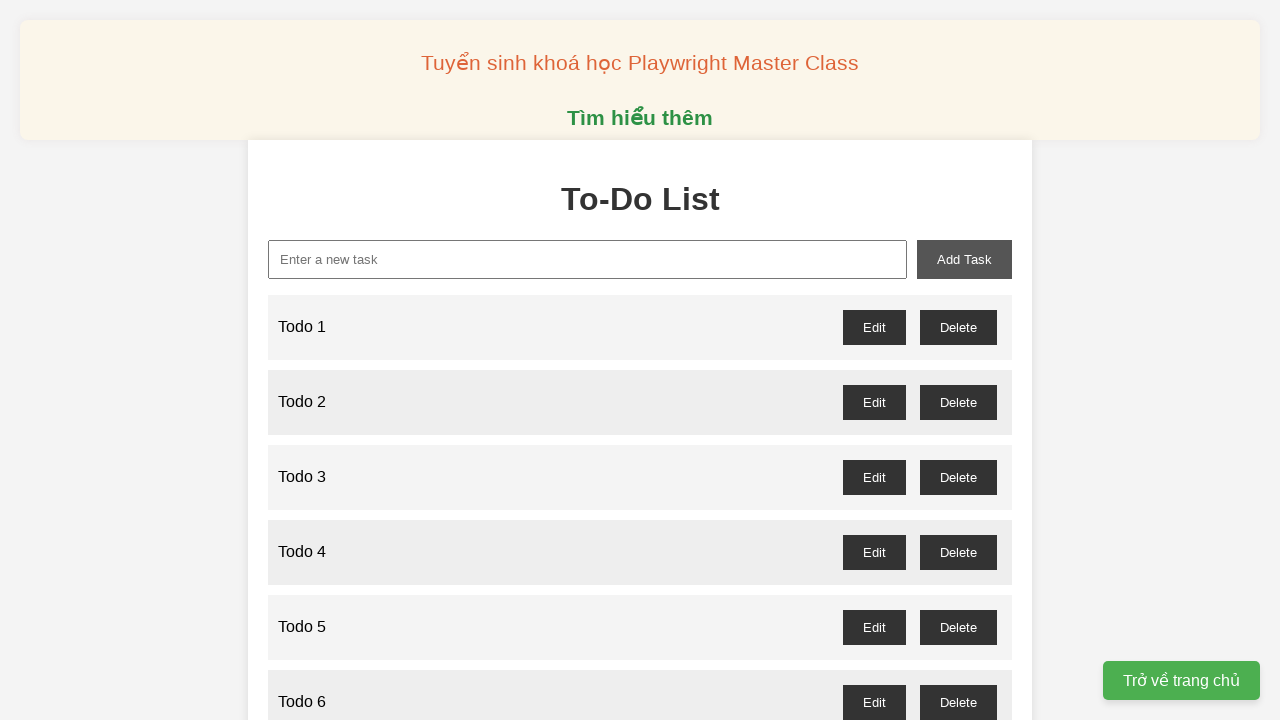

Filled new task input with 'Todo 62' on xpath=//input[@id="new-task"]
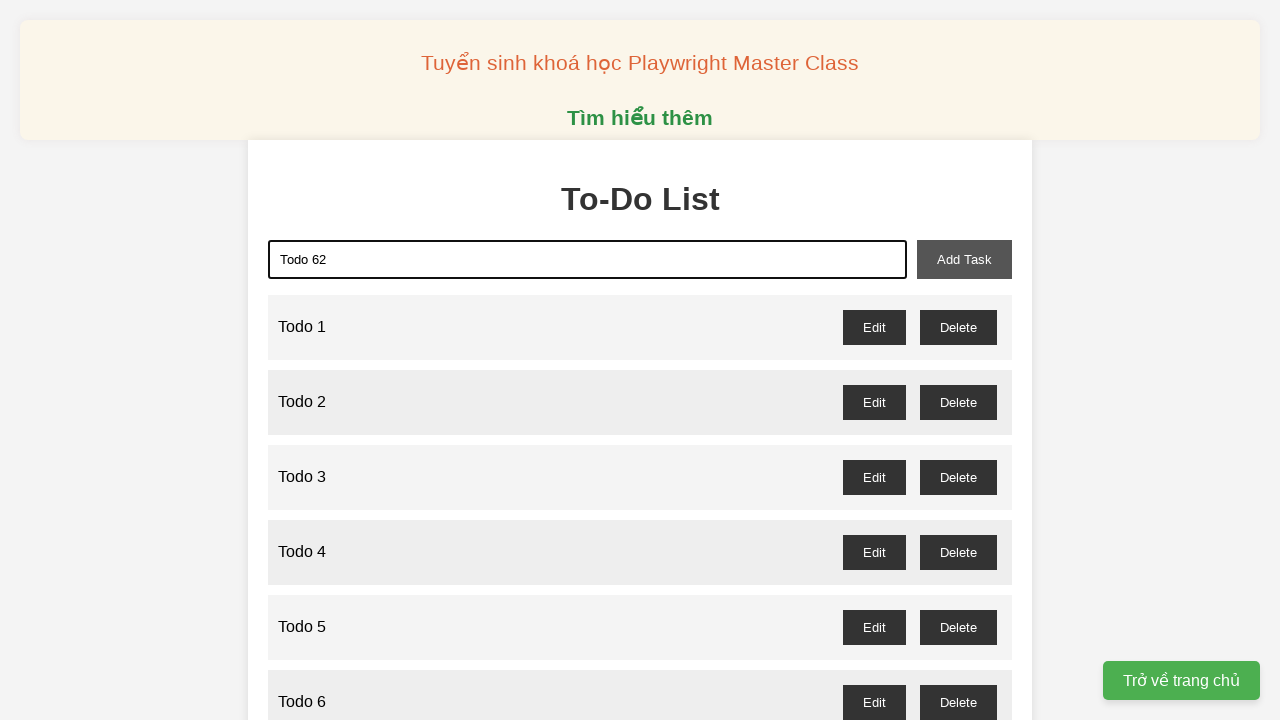

Clicked add task button for Todo 62 at (964, 259) on xpath=//button[@id="add-task"]
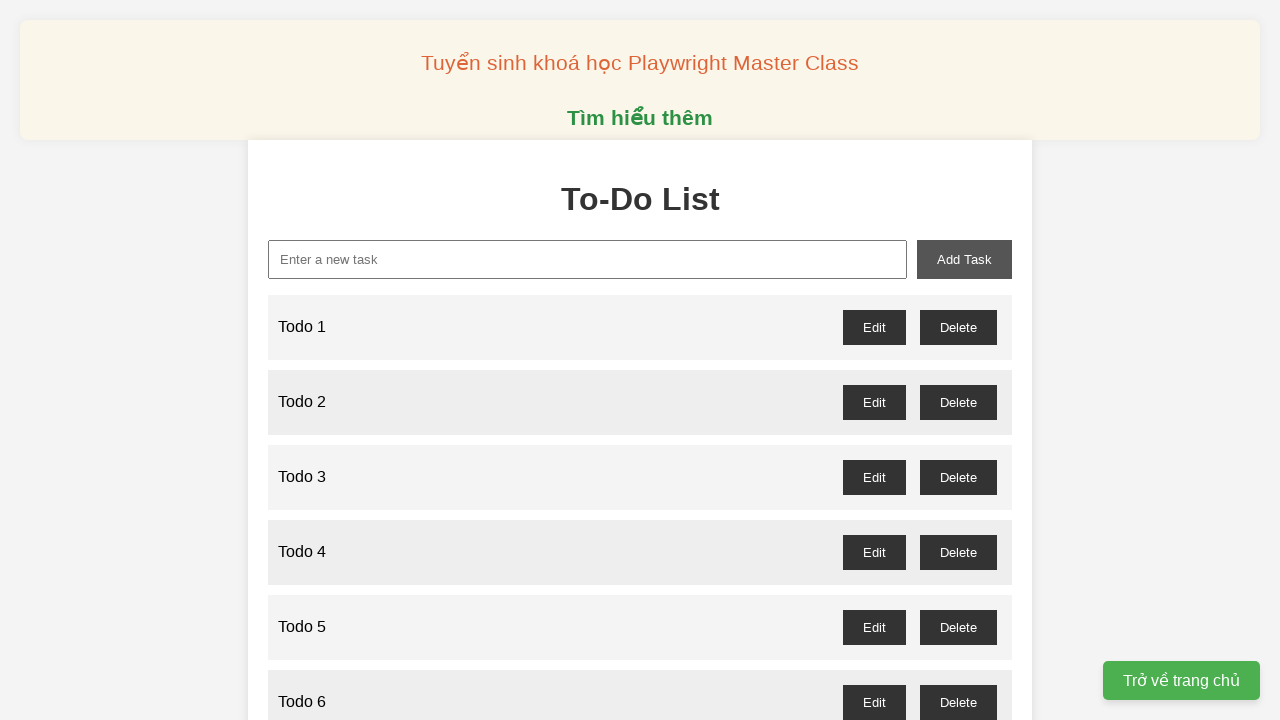

Waited for task 62 to be added
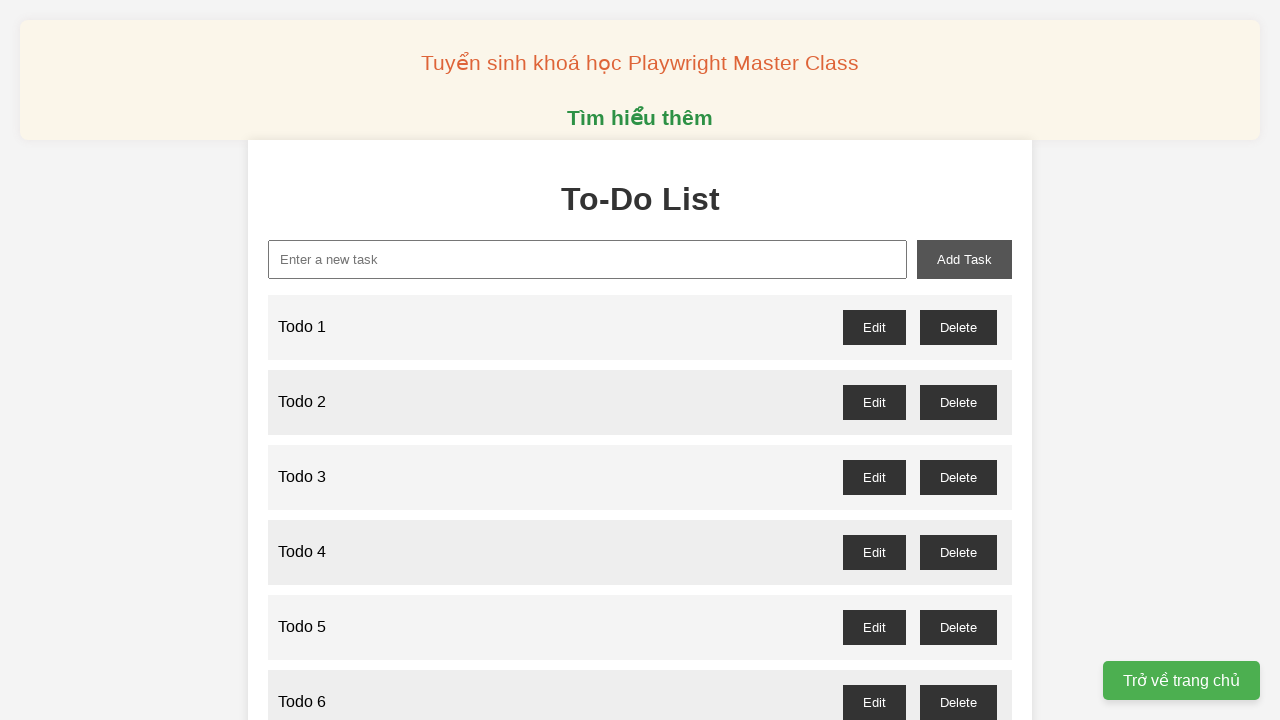

Filled new task input with 'Todo 63' on xpath=//input[@id="new-task"]
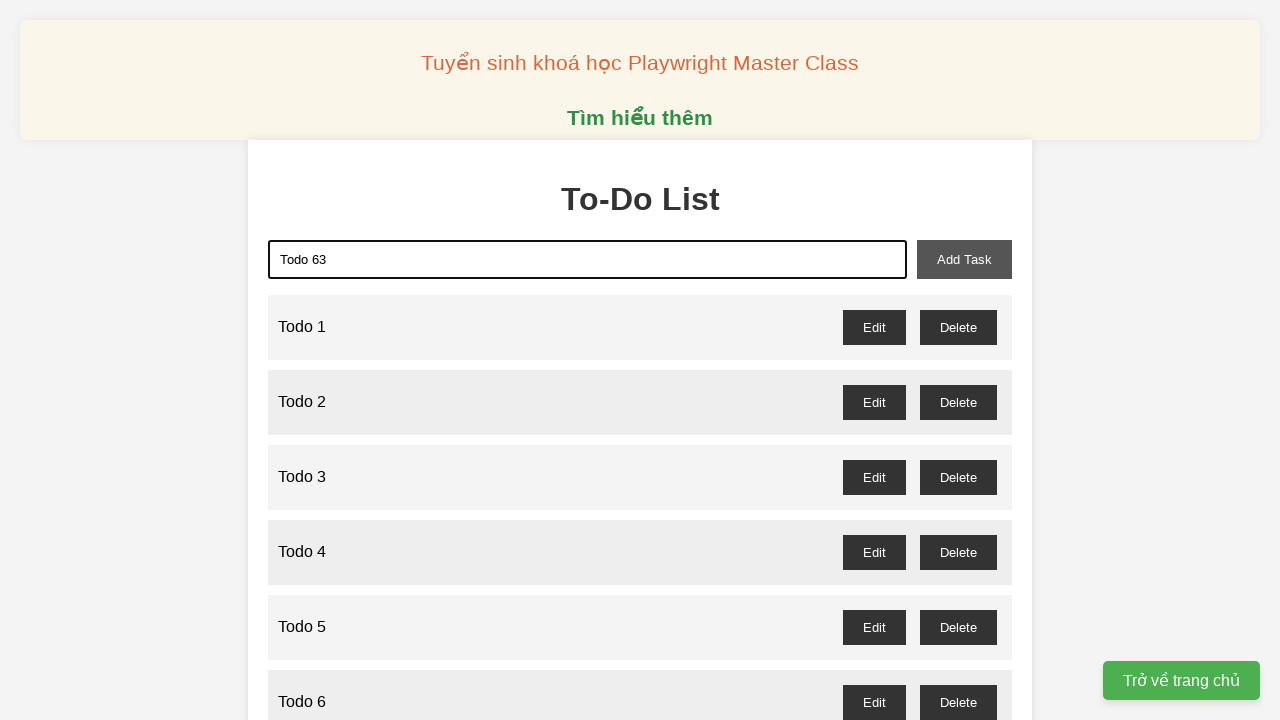

Clicked add task button for Todo 63 at (964, 259) on xpath=//button[@id="add-task"]
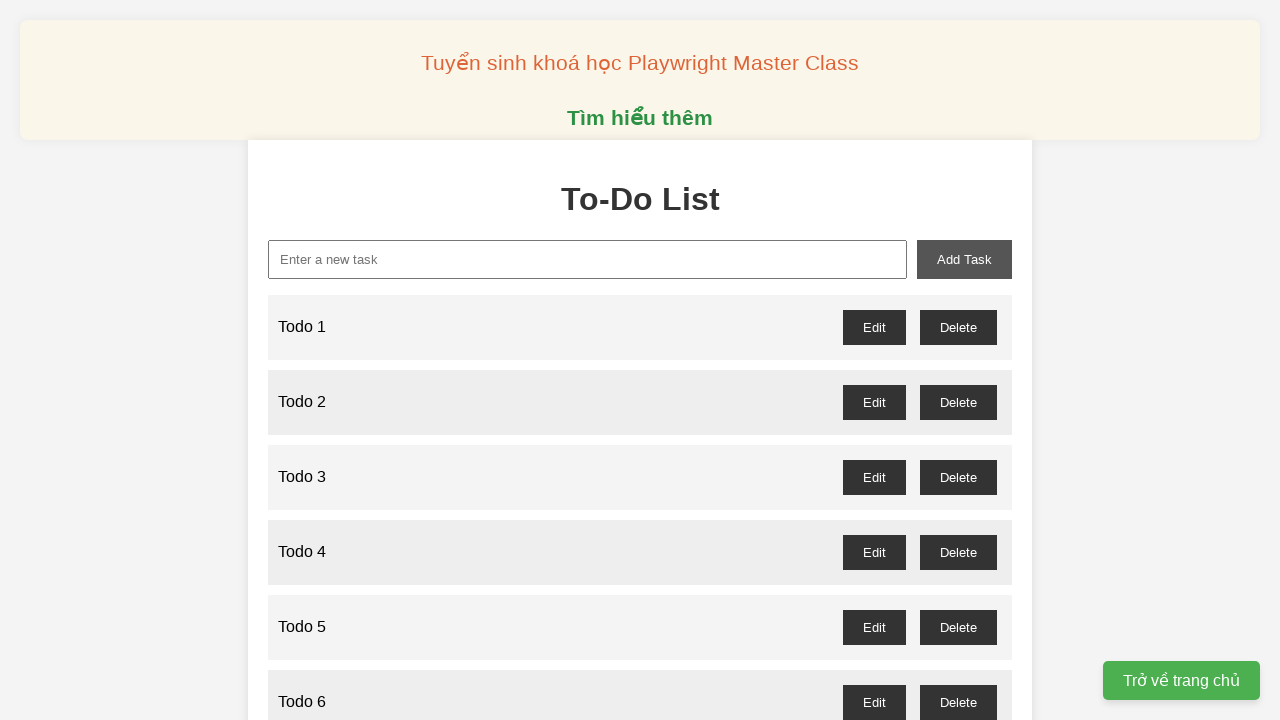

Waited for task 63 to be added
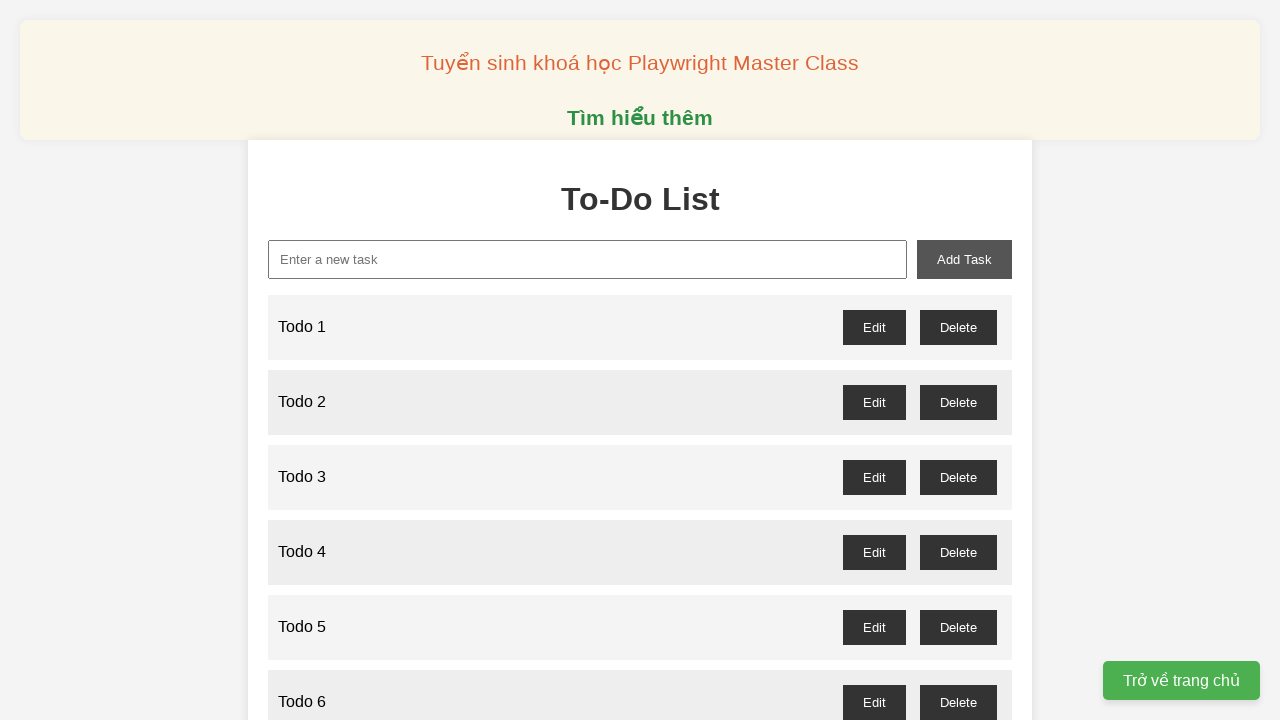

Filled new task input with 'Todo 64' on xpath=//input[@id="new-task"]
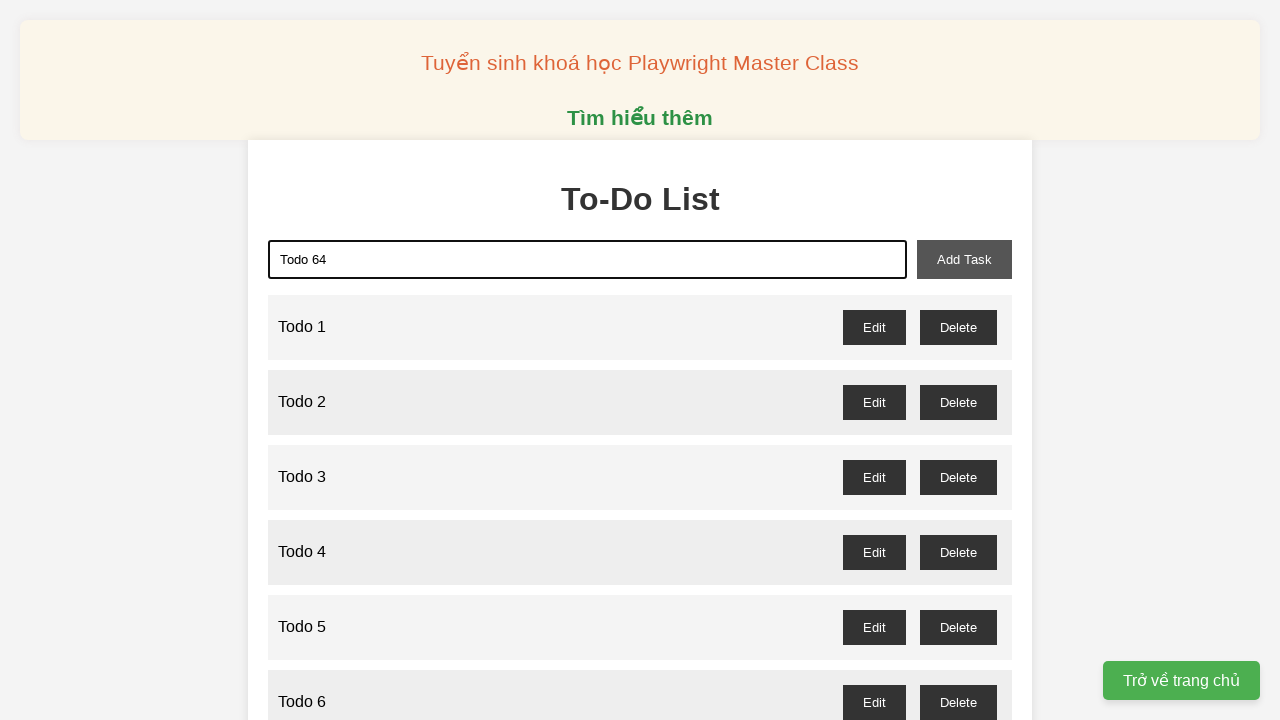

Clicked add task button for Todo 64 at (964, 259) on xpath=//button[@id="add-task"]
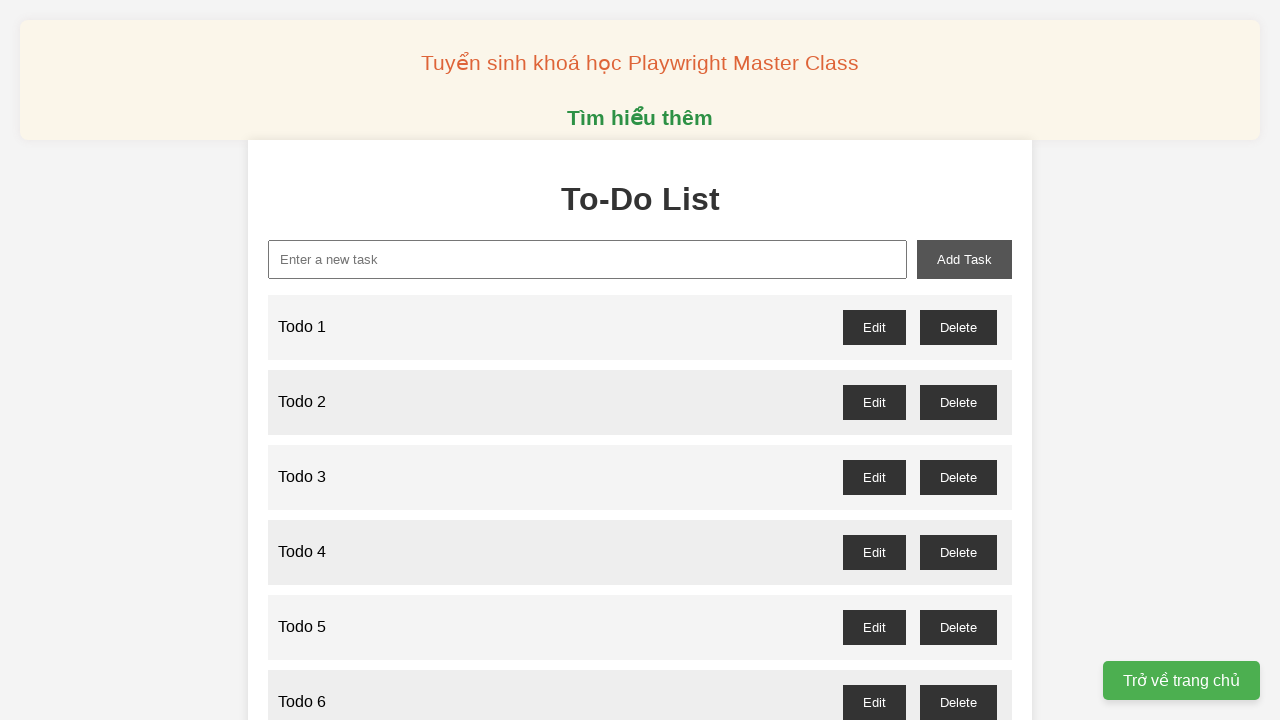

Waited for task 64 to be added
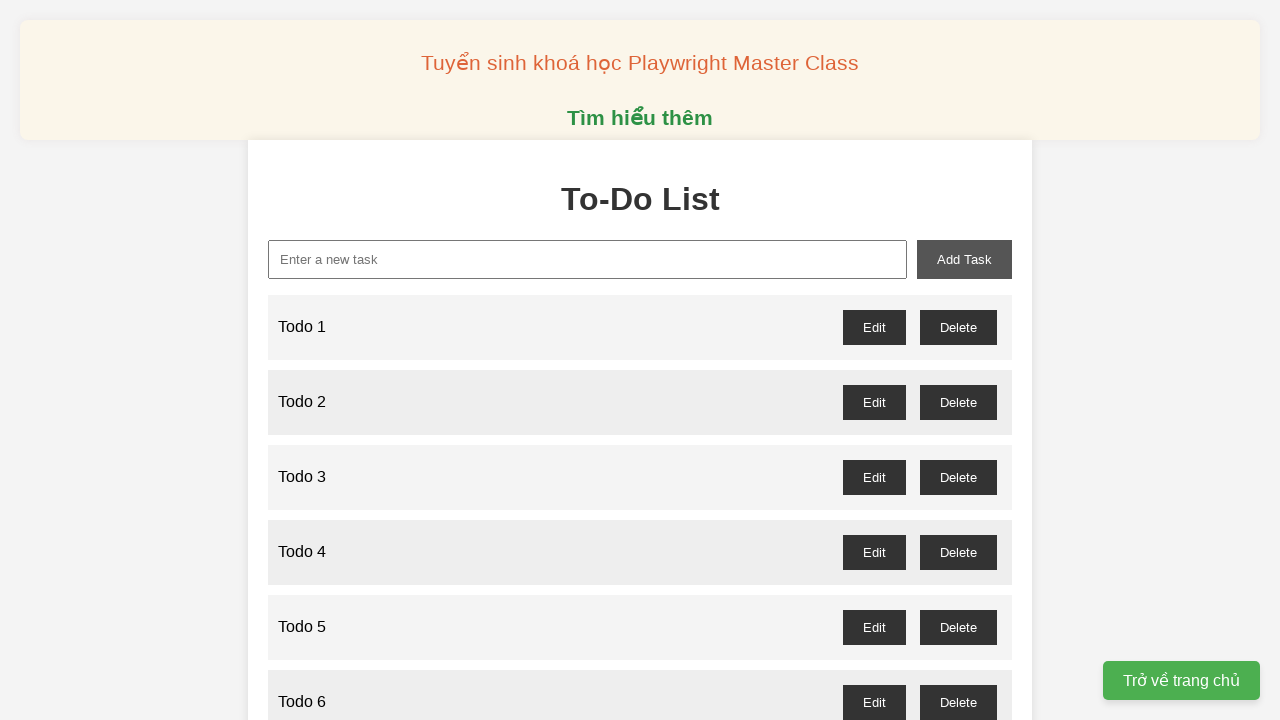

Filled new task input with 'Todo 65' on xpath=//input[@id="new-task"]
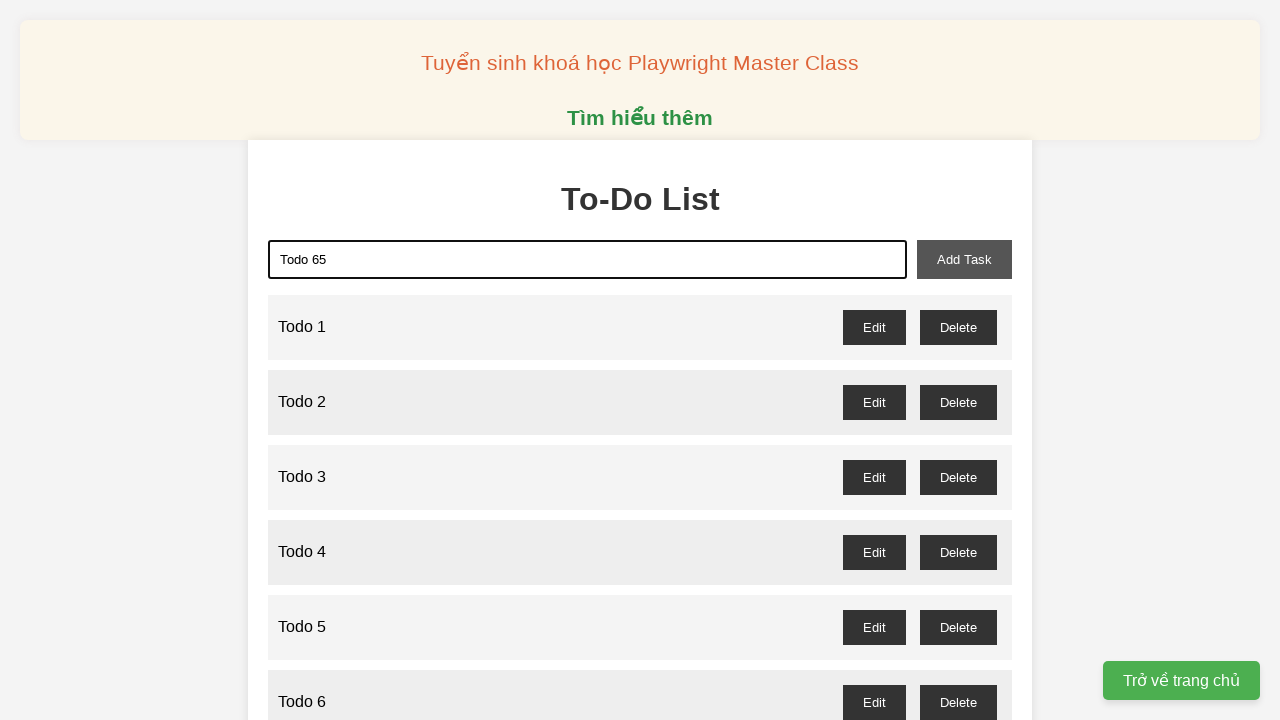

Clicked add task button for Todo 65 at (964, 259) on xpath=//button[@id="add-task"]
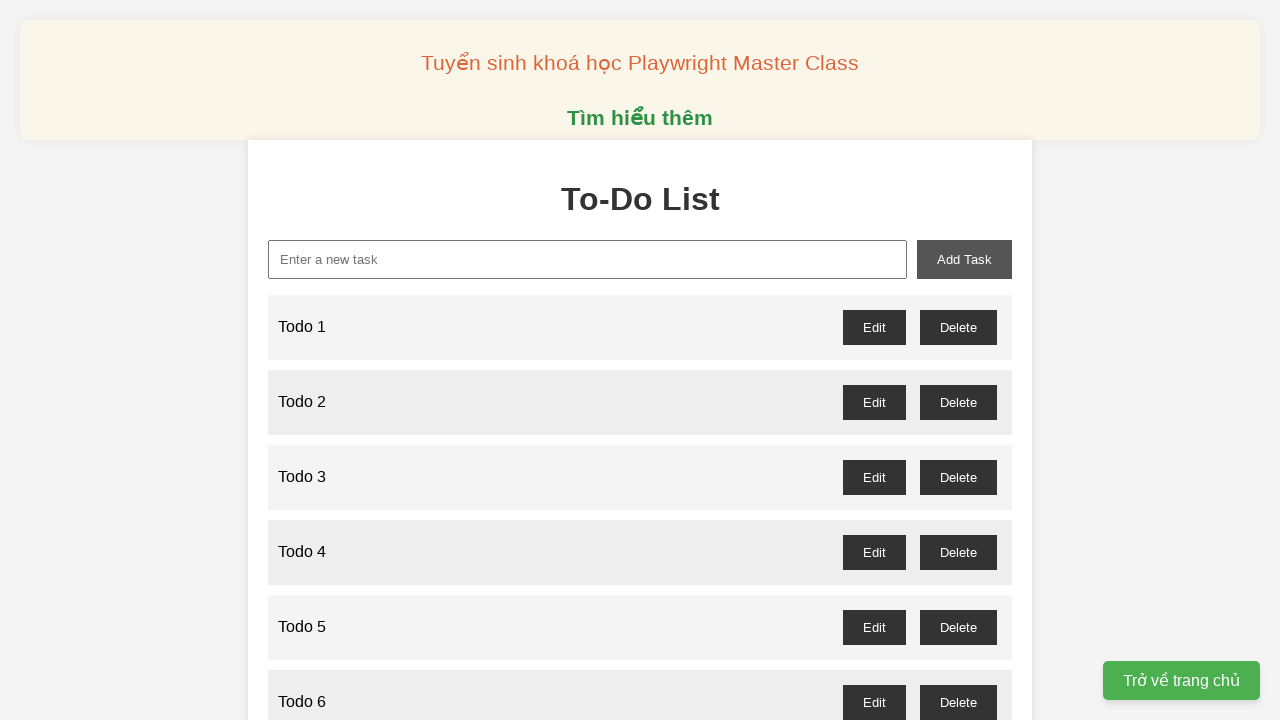

Waited for task 65 to be added
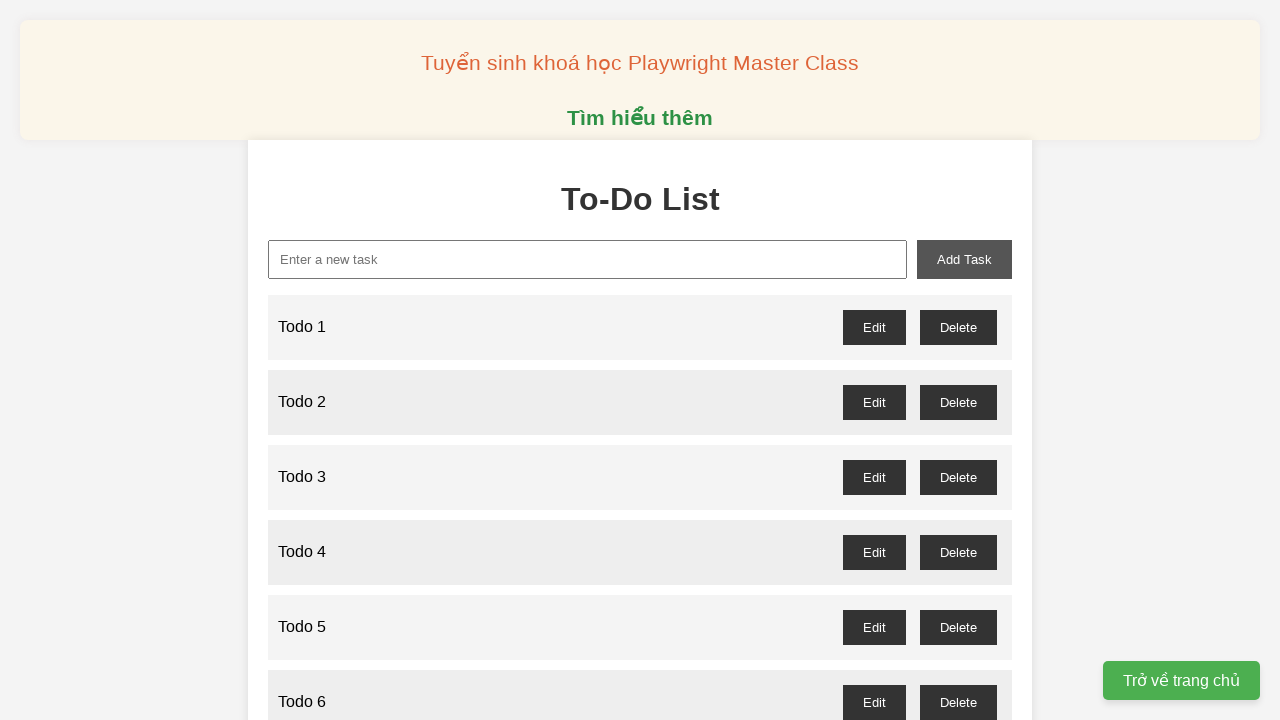

Filled new task input with 'Todo 66' on xpath=//input[@id="new-task"]
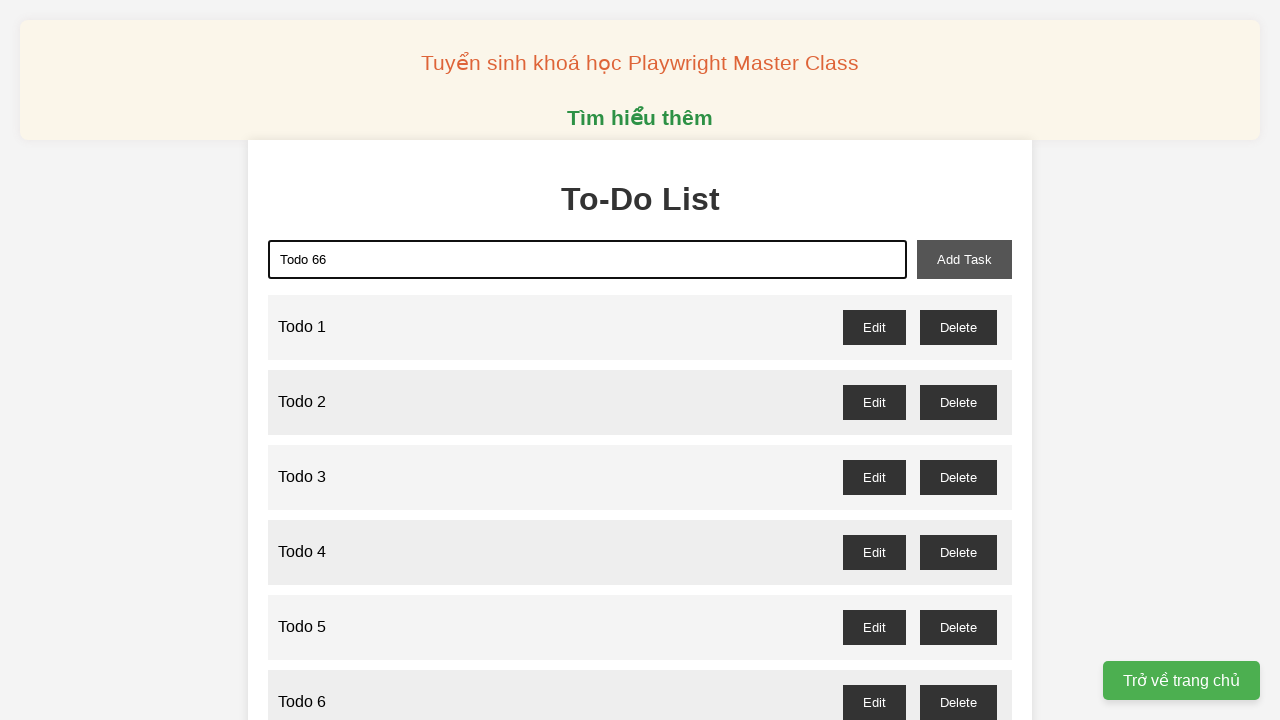

Clicked add task button for Todo 66 at (964, 259) on xpath=//button[@id="add-task"]
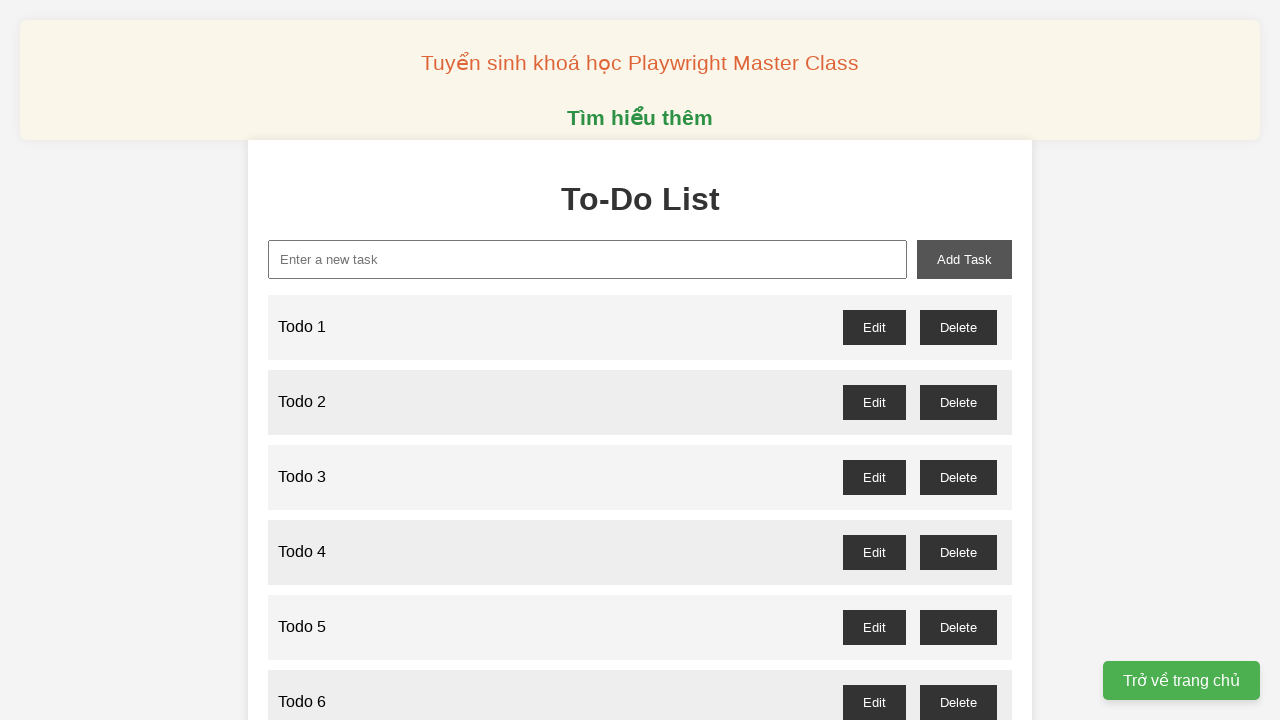

Waited for task 66 to be added
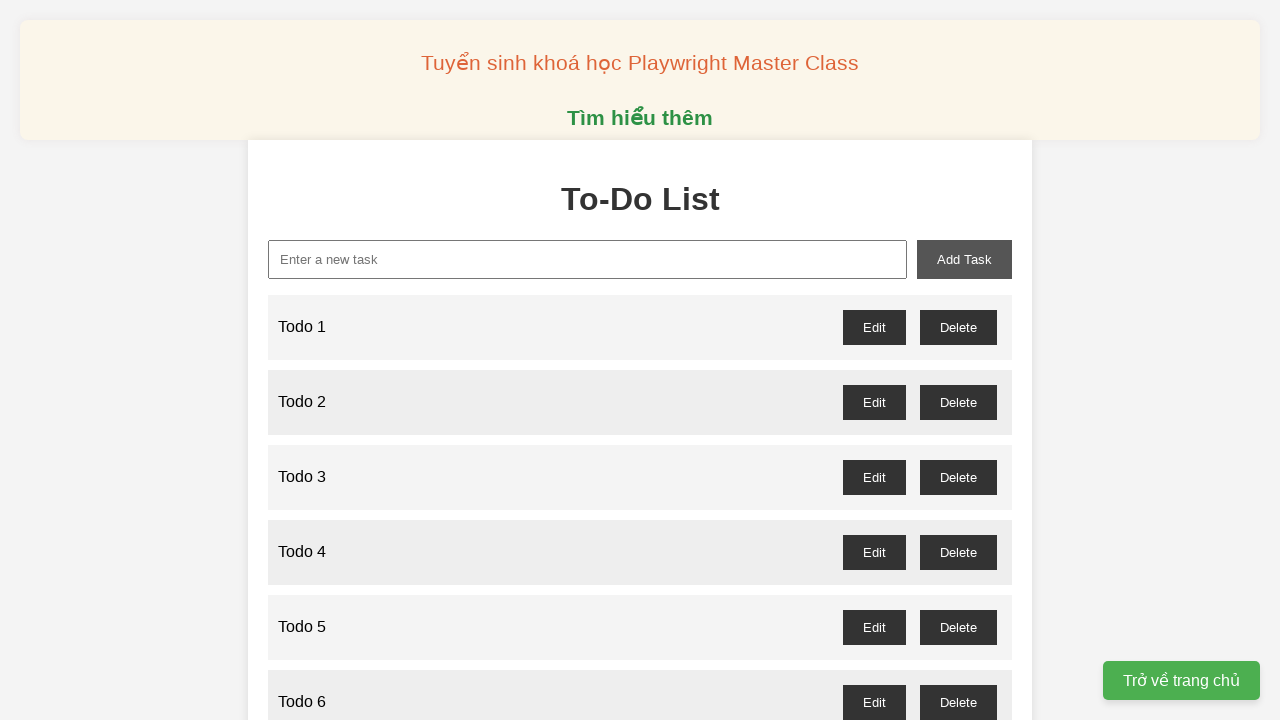

Filled new task input with 'Todo 67' on xpath=//input[@id="new-task"]
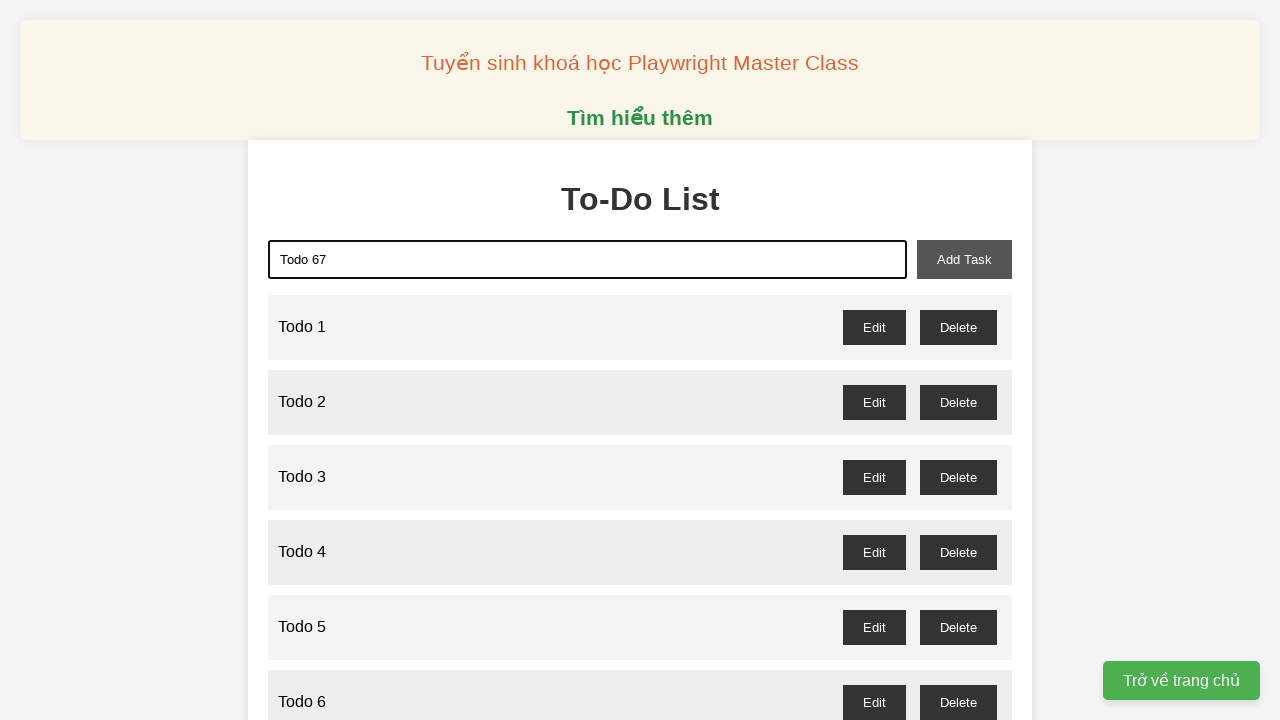

Clicked add task button for Todo 67 at (964, 259) on xpath=//button[@id="add-task"]
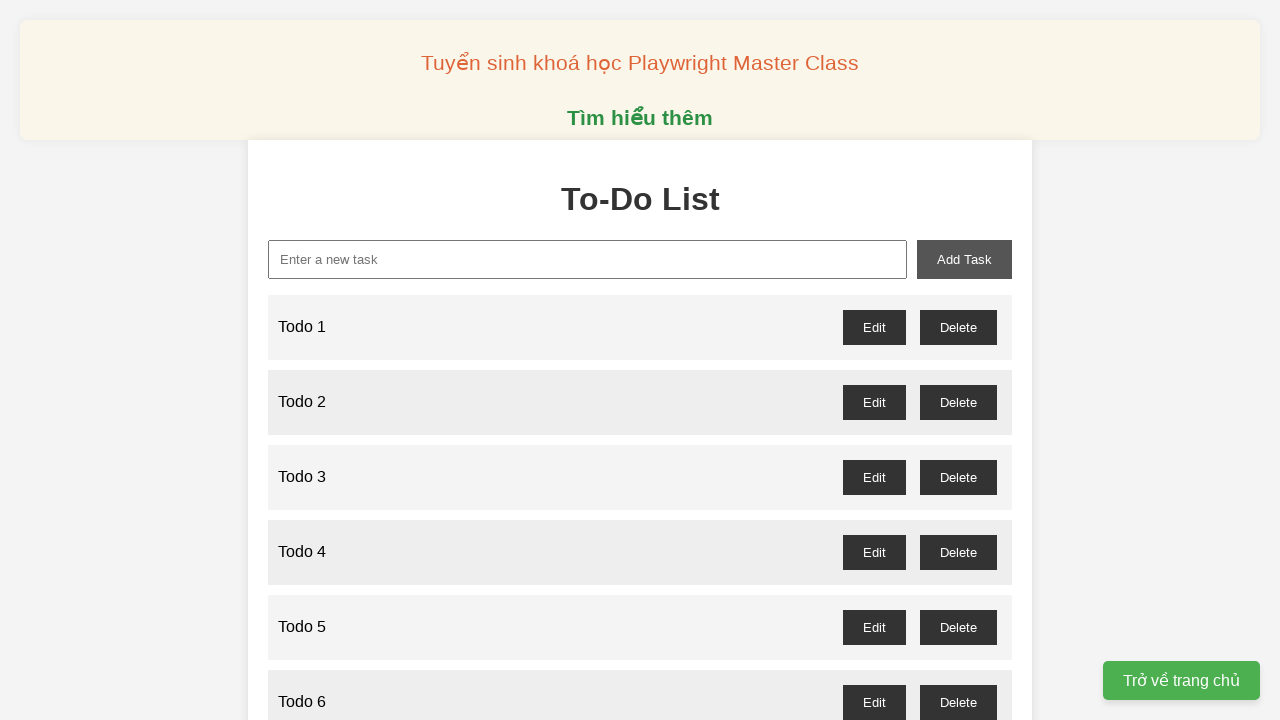

Waited for task 67 to be added
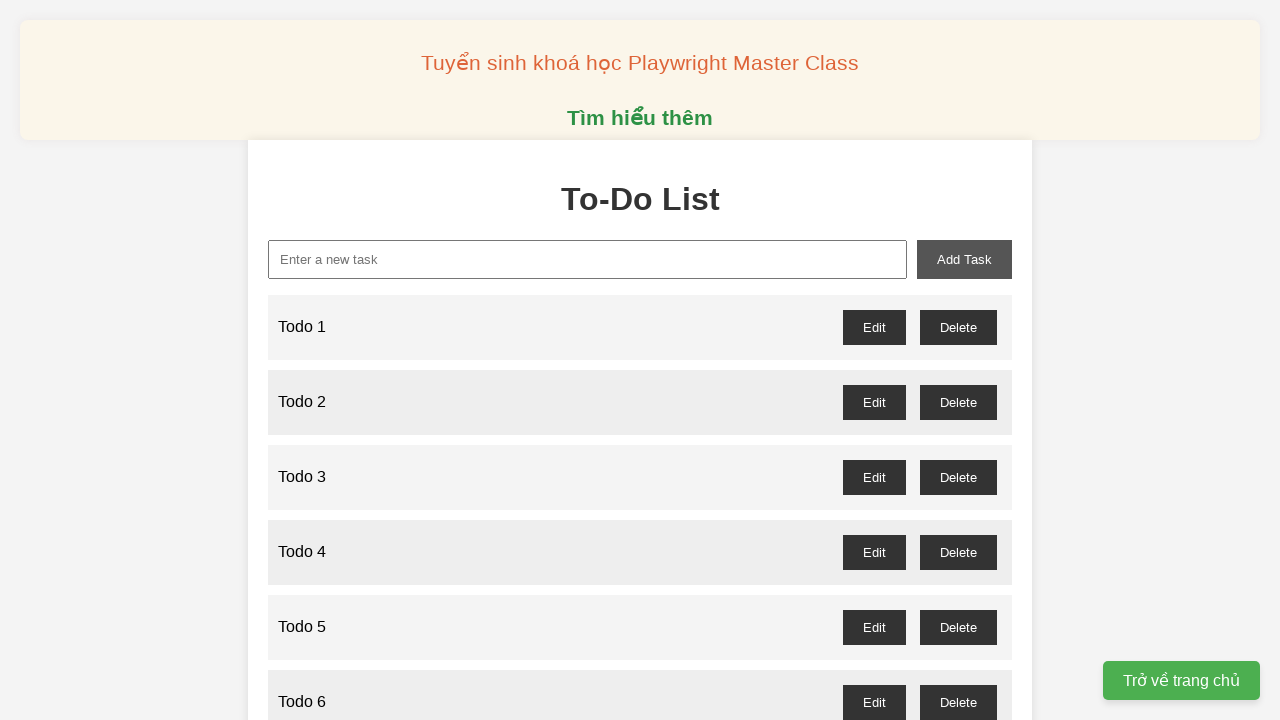

Filled new task input with 'Todo 68' on xpath=//input[@id="new-task"]
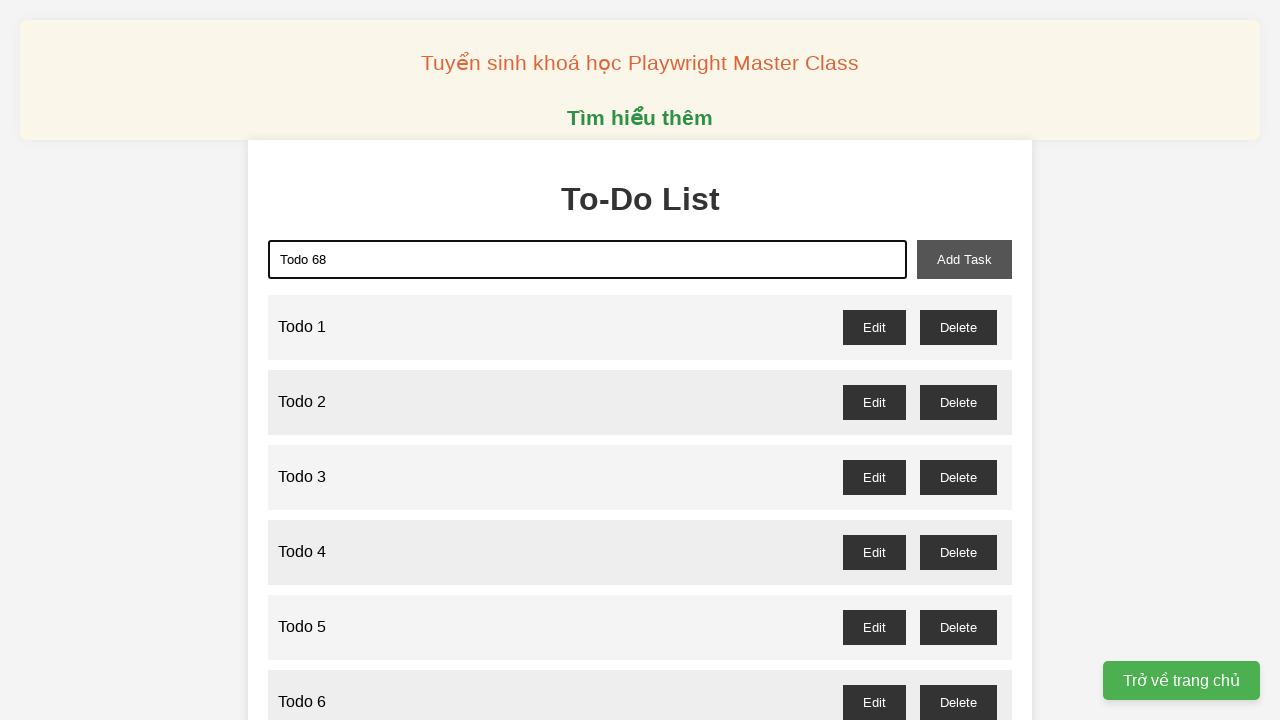

Clicked add task button for Todo 68 at (964, 259) on xpath=//button[@id="add-task"]
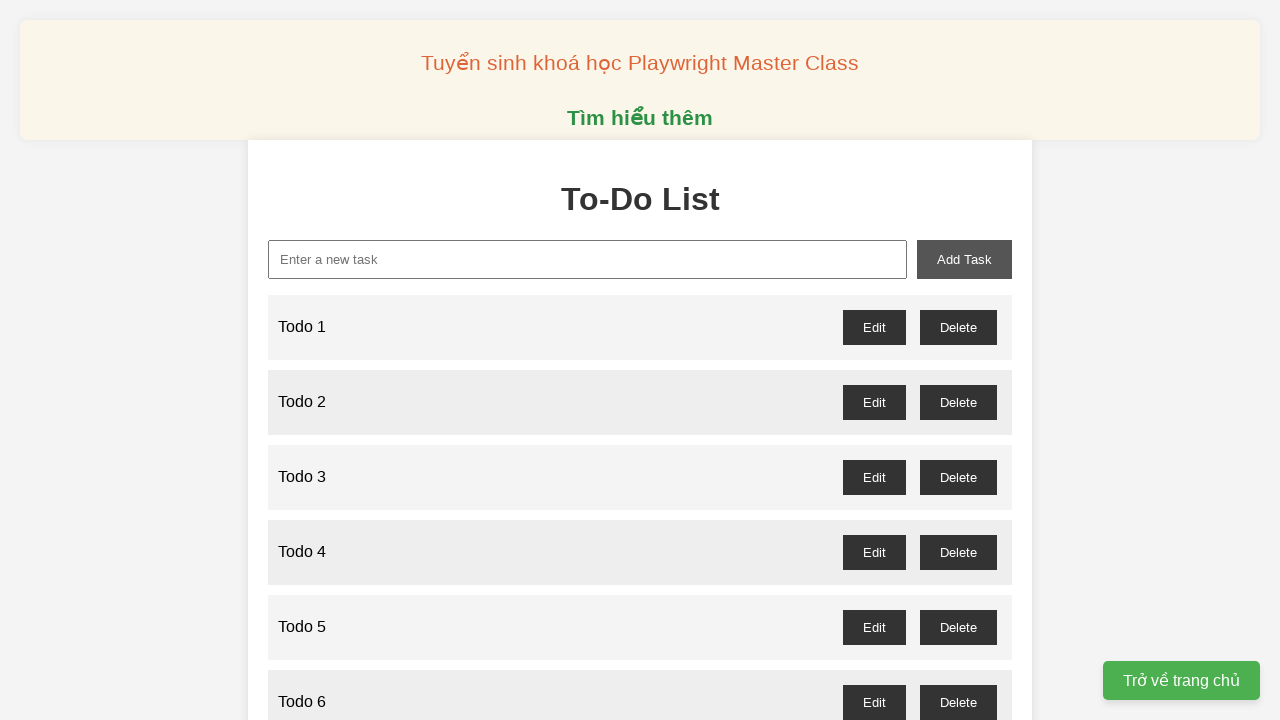

Waited for task 68 to be added
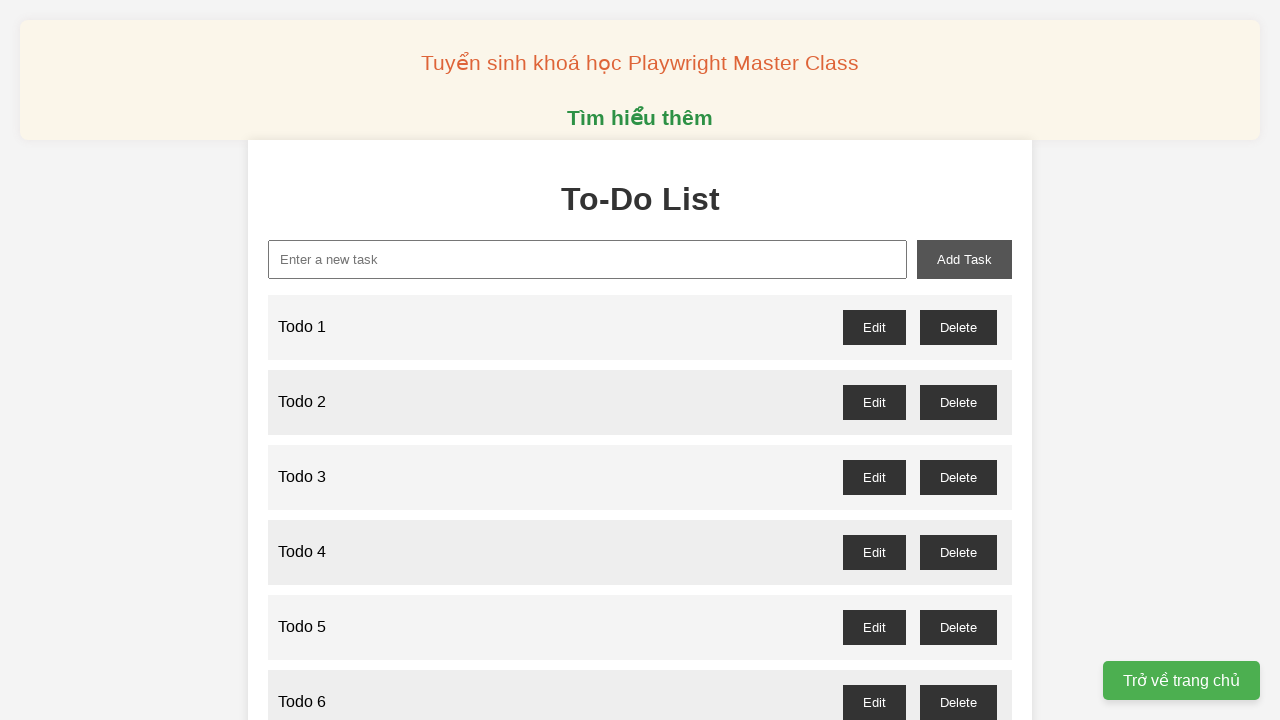

Filled new task input with 'Todo 69' on xpath=//input[@id="new-task"]
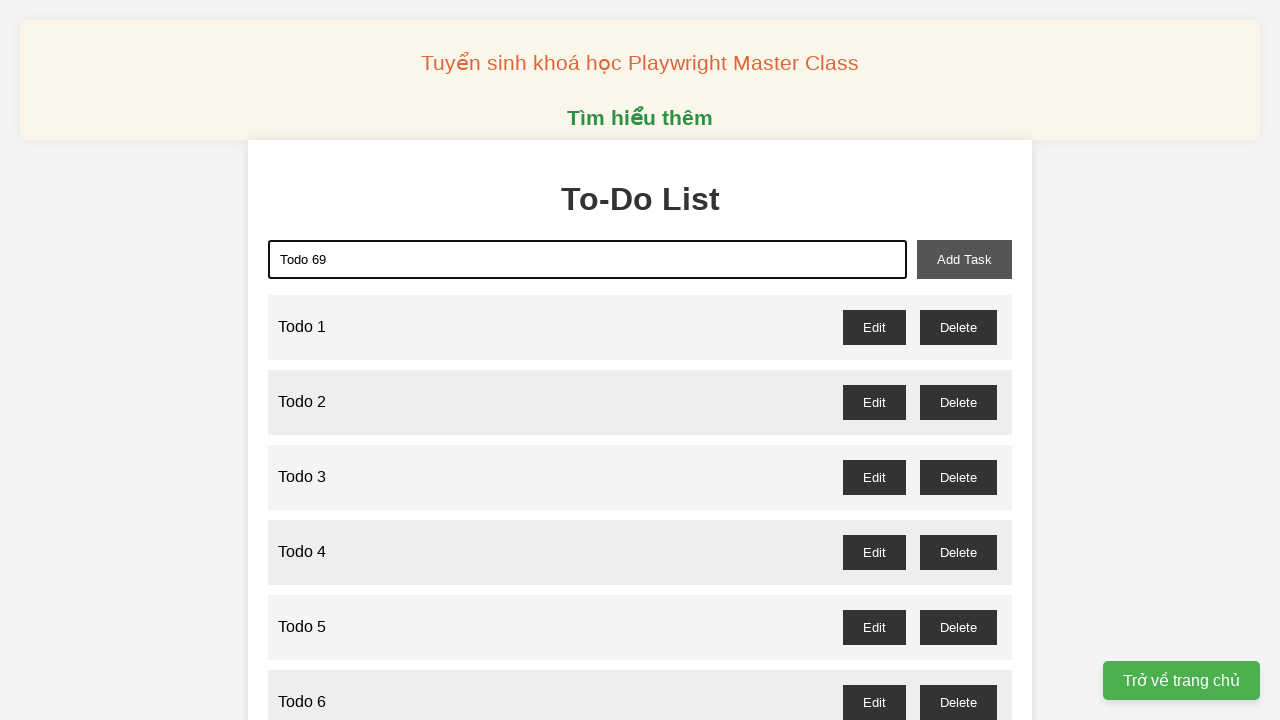

Clicked add task button for Todo 69 at (964, 259) on xpath=//button[@id="add-task"]
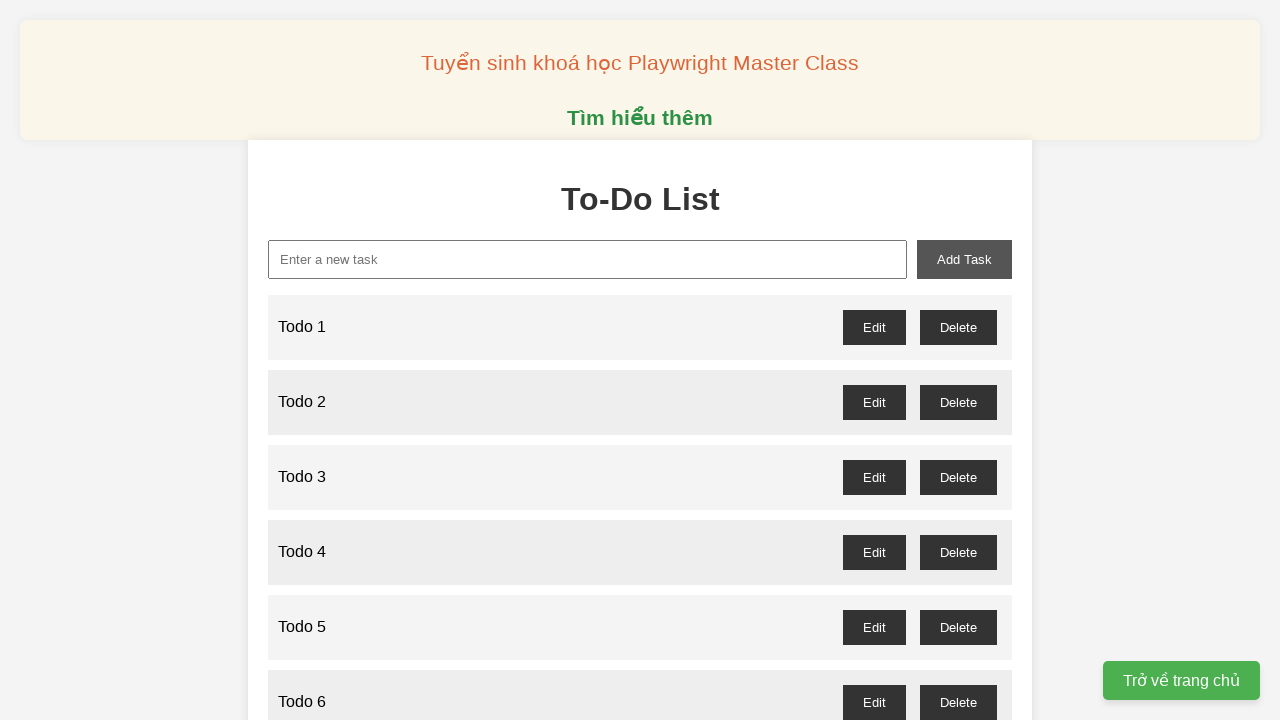

Waited for task 69 to be added
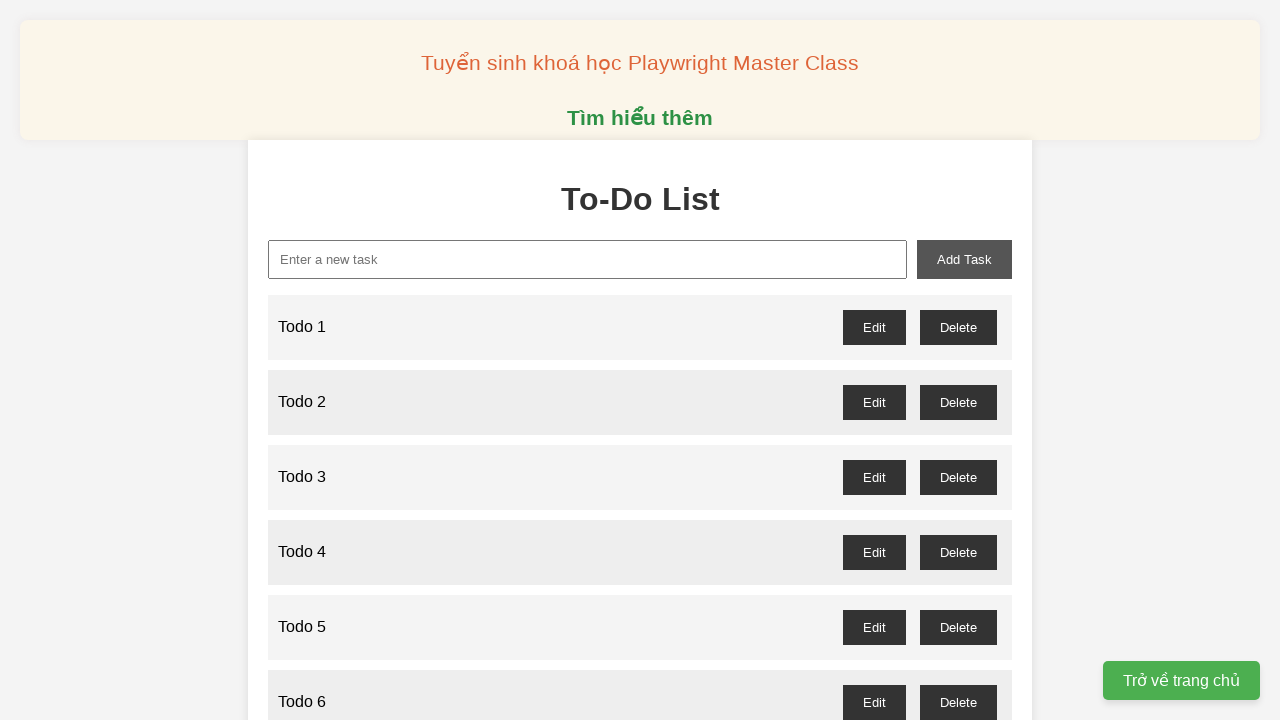

Filled new task input with 'Todo 70' on xpath=//input[@id="new-task"]
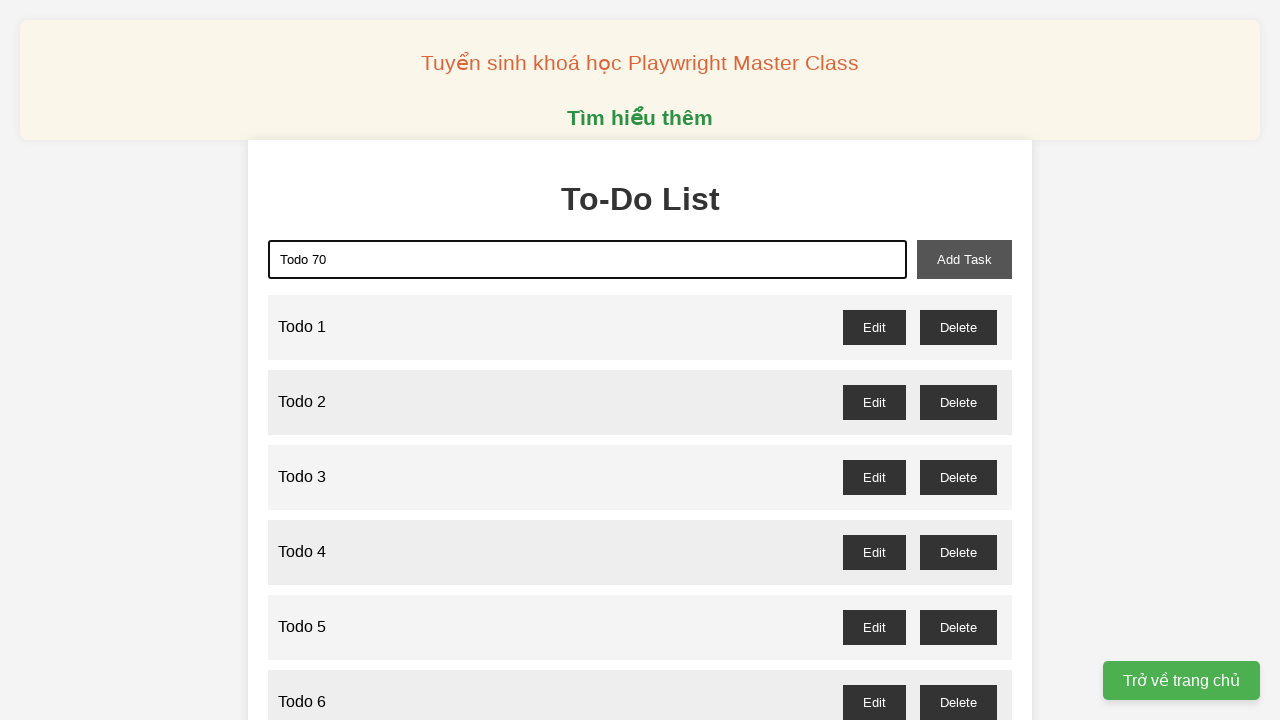

Clicked add task button for Todo 70 at (964, 259) on xpath=//button[@id="add-task"]
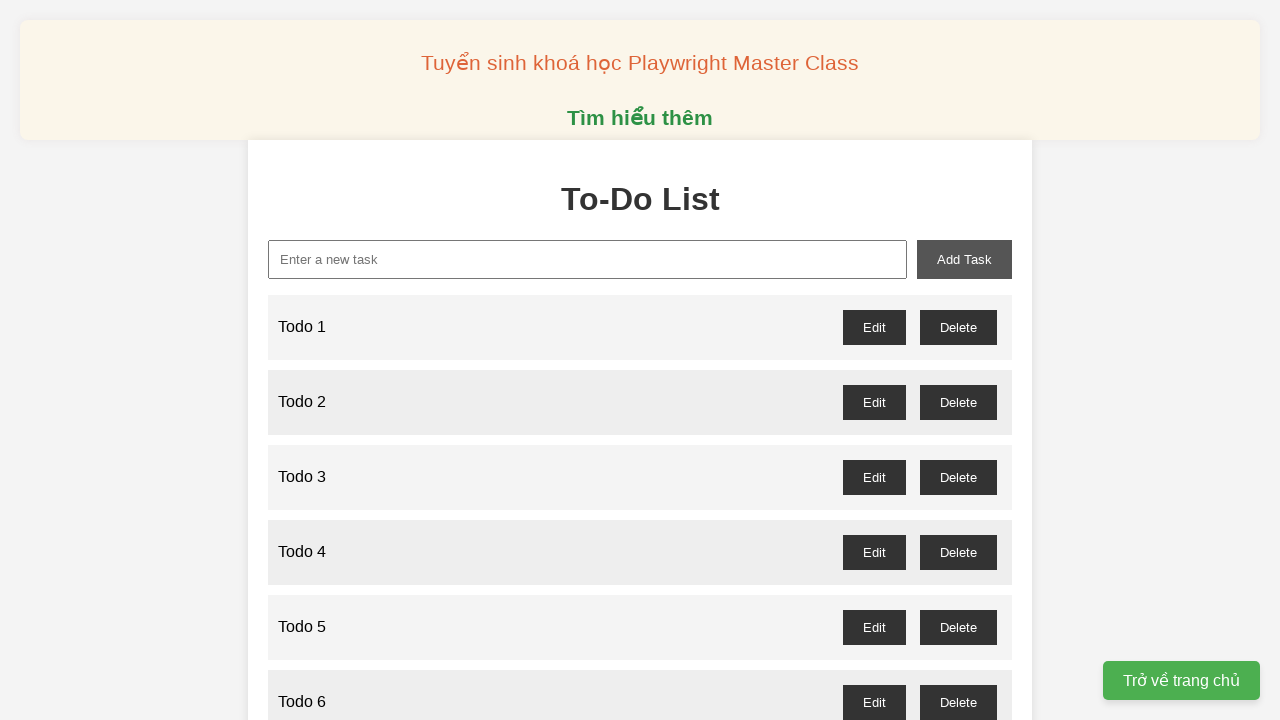

Waited for task 70 to be added
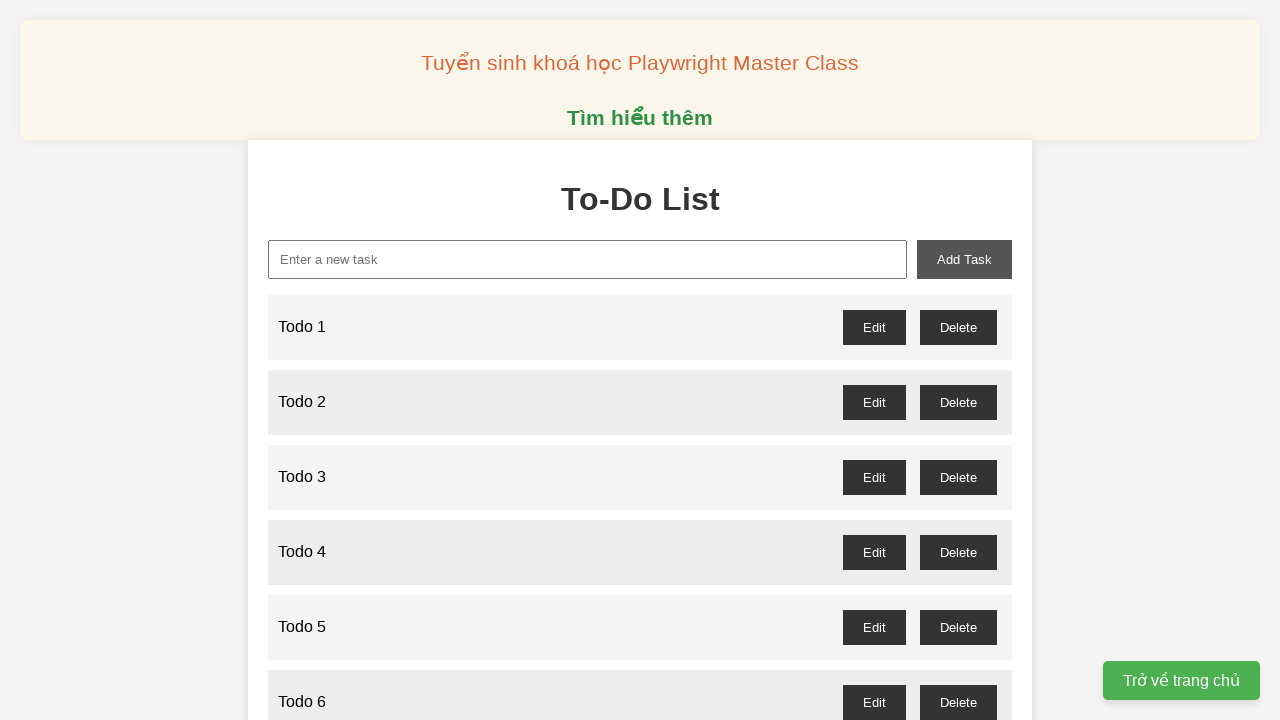

Filled new task input with 'Todo 71' on xpath=//input[@id="new-task"]
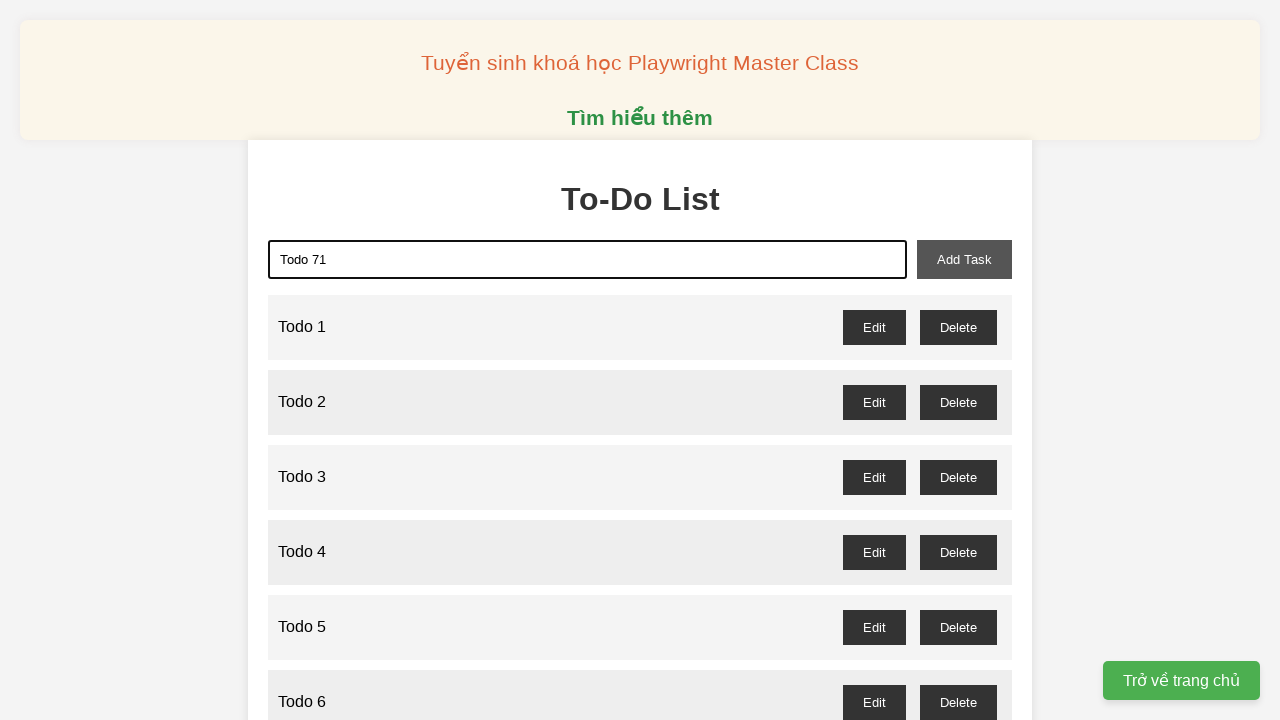

Clicked add task button for Todo 71 at (964, 259) on xpath=//button[@id="add-task"]
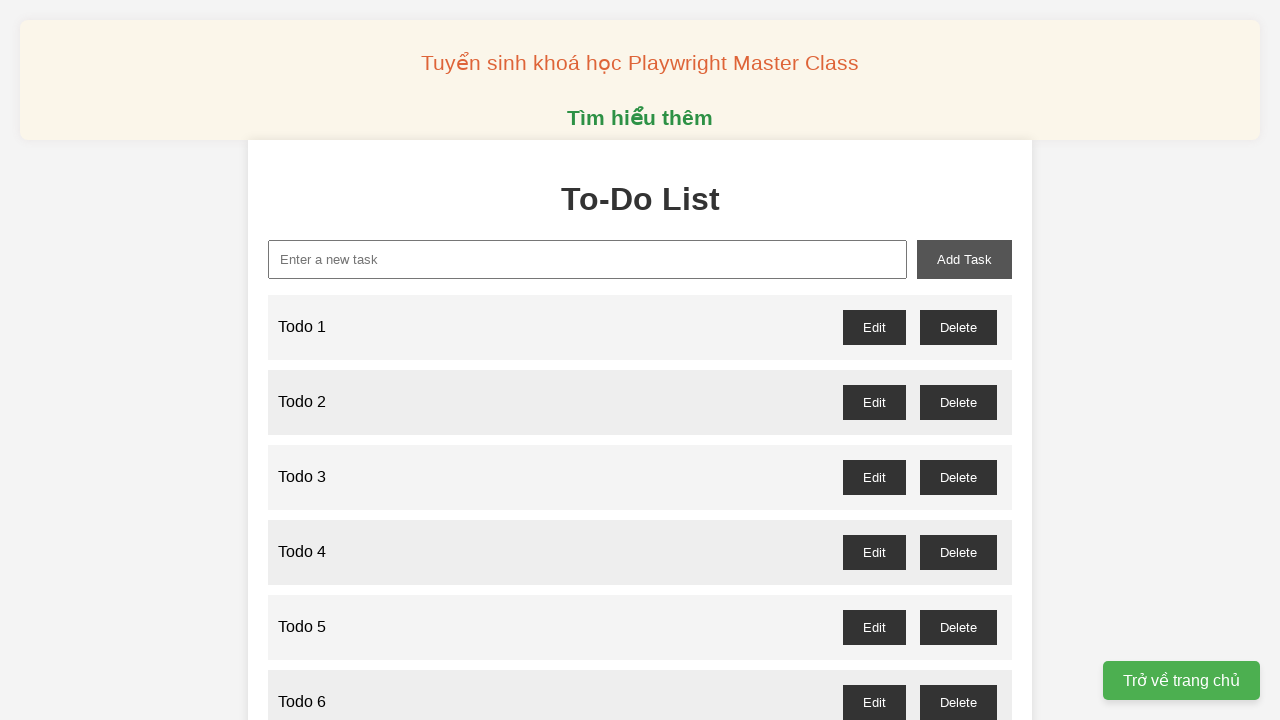

Waited for task 71 to be added
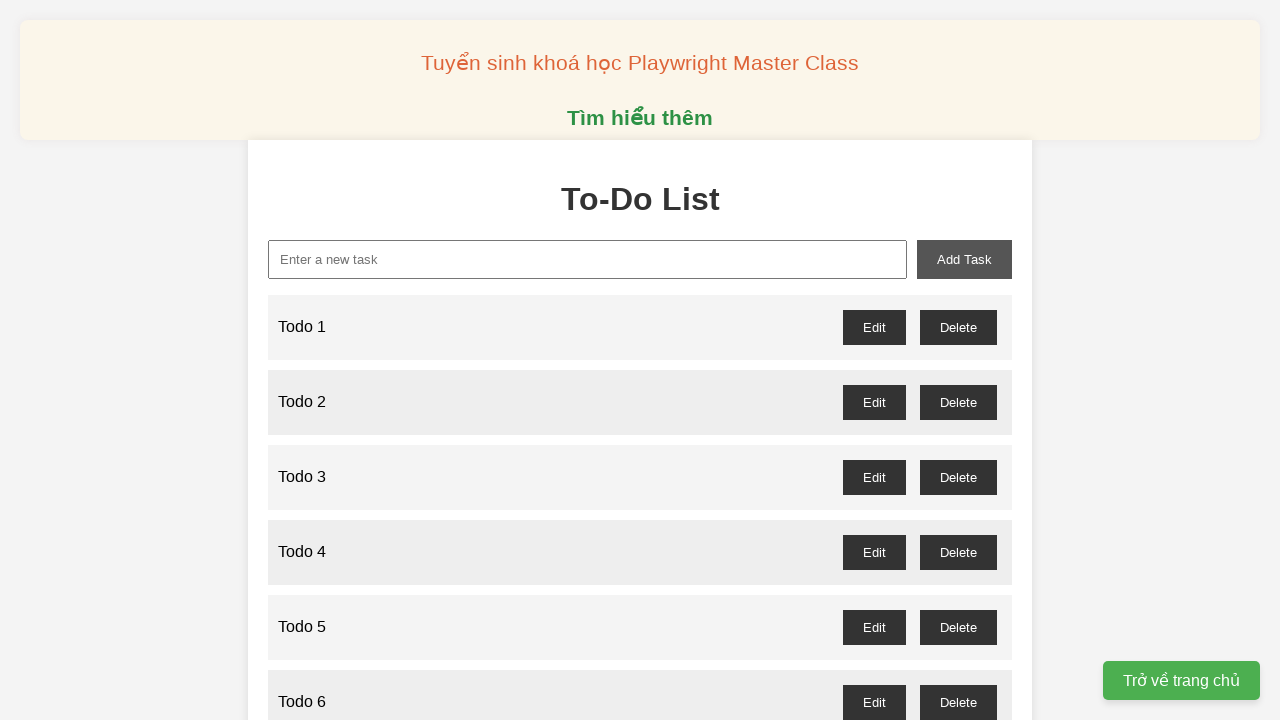

Filled new task input with 'Todo 72' on xpath=//input[@id="new-task"]
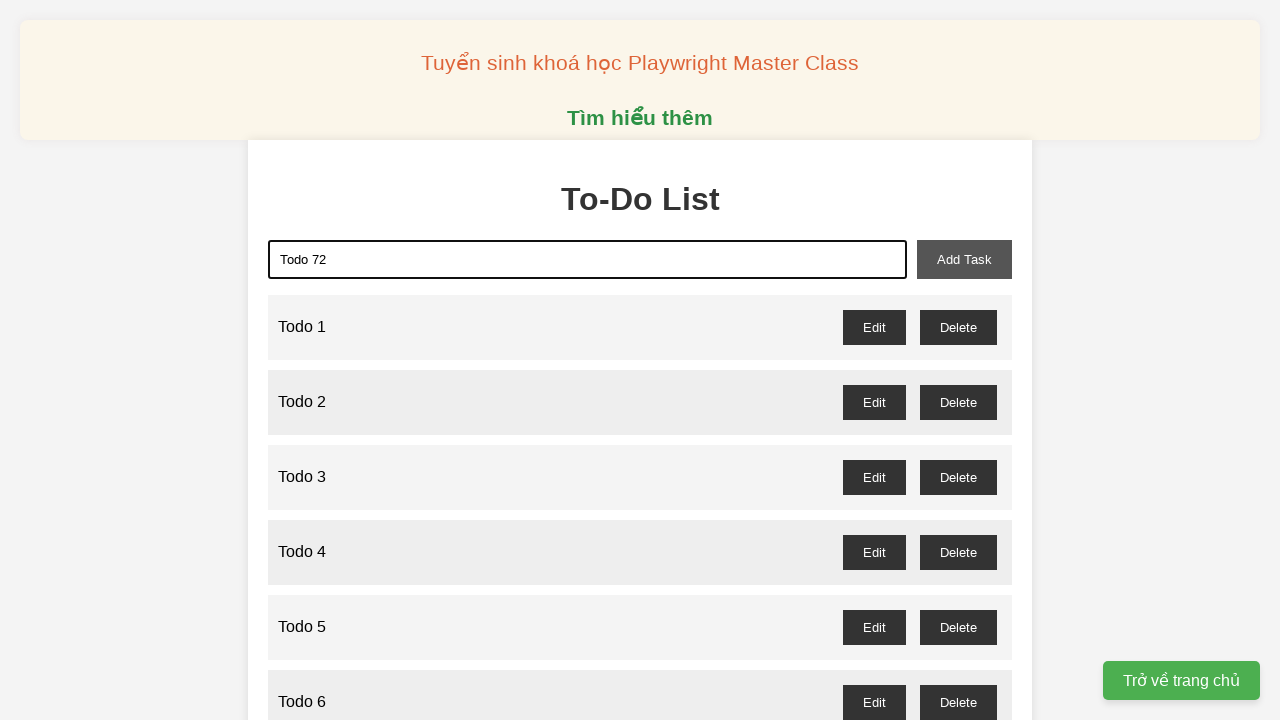

Clicked add task button for Todo 72 at (964, 259) on xpath=//button[@id="add-task"]
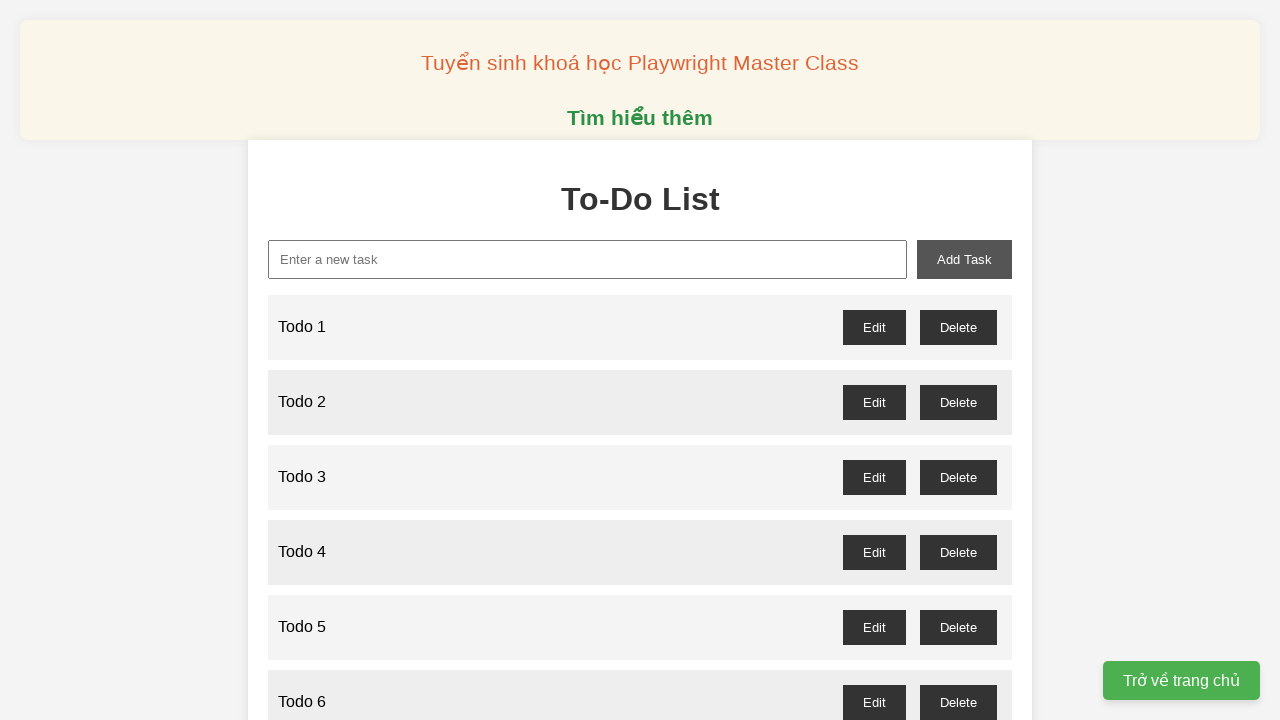

Waited for task 72 to be added
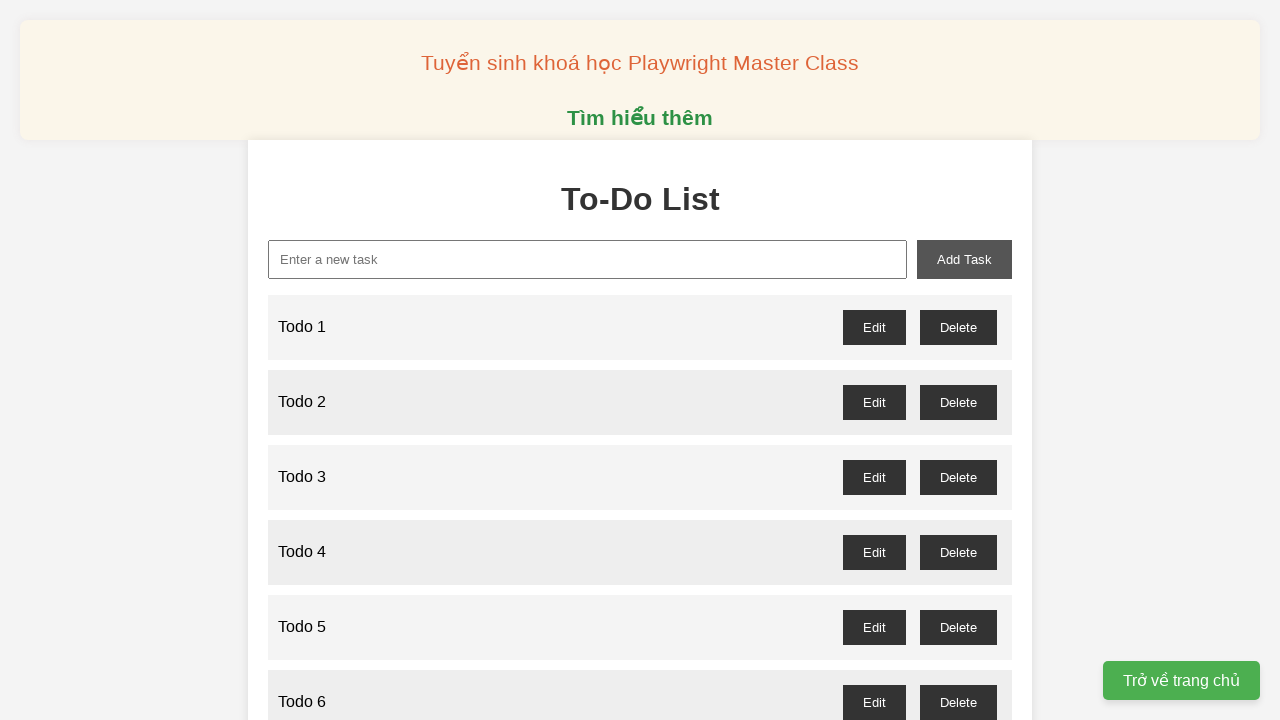

Filled new task input with 'Todo 73' on xpath=//input[@id="new-task"]
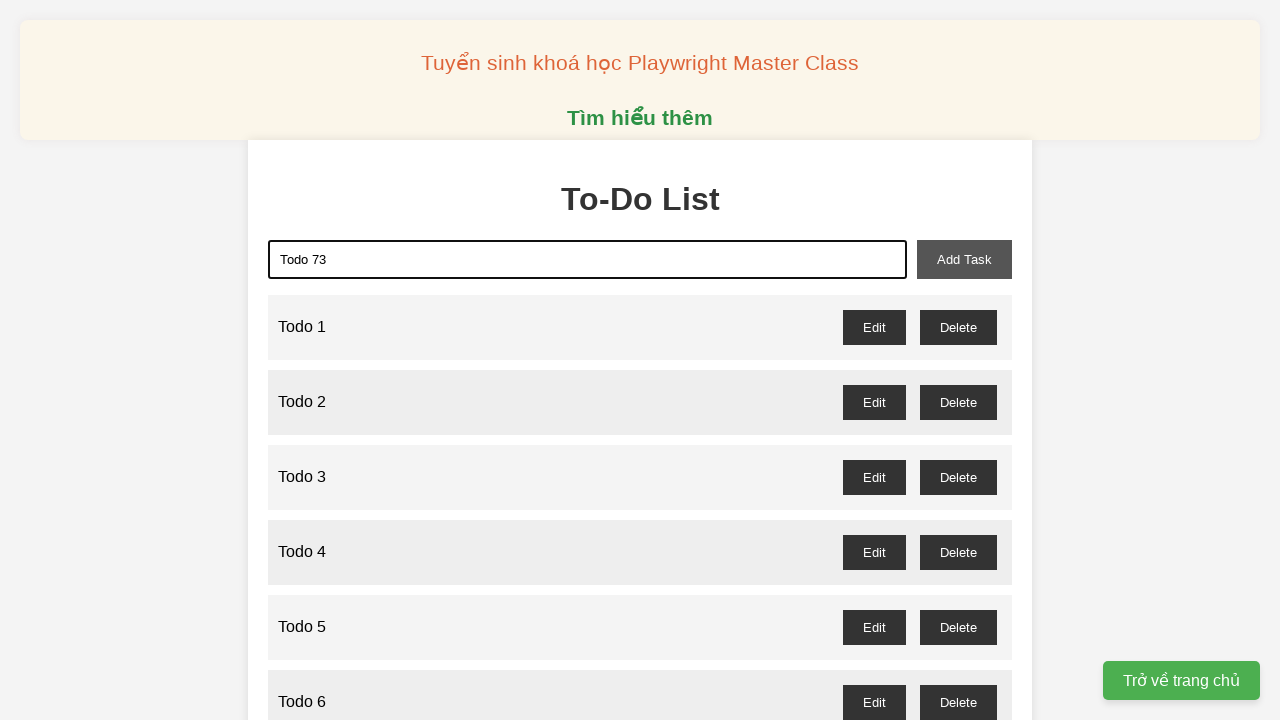

Clicked add task button for Todo 73 at (964, 259) on xpath=//button[@id="add-task"]
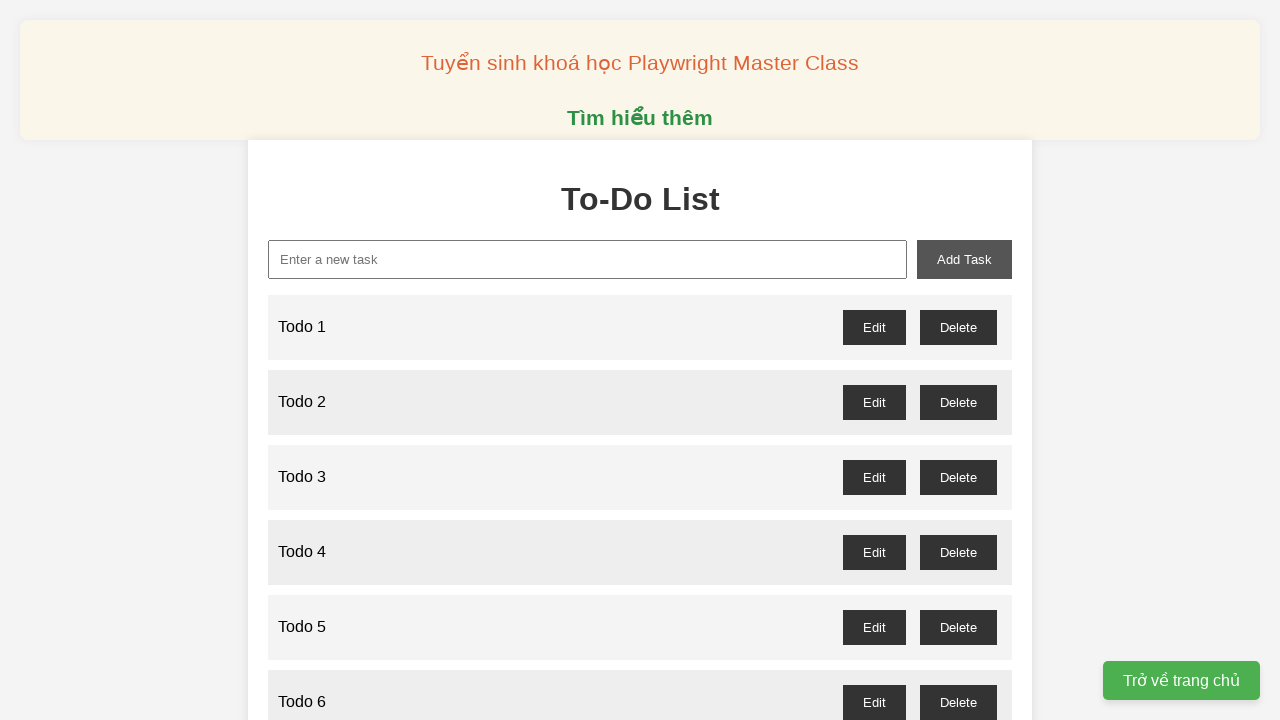

Waited for task 73 to be added
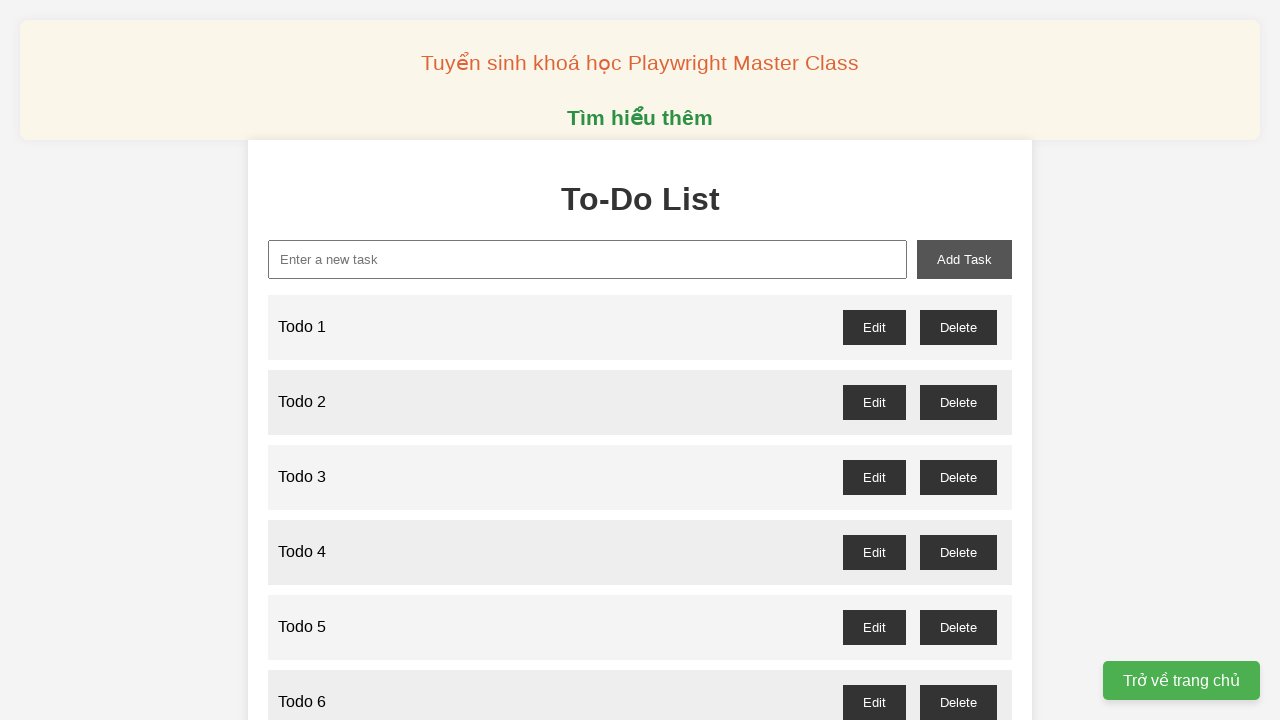

Filled new task input with 'Todo 74' on xpath=//input[@id="new-task"]
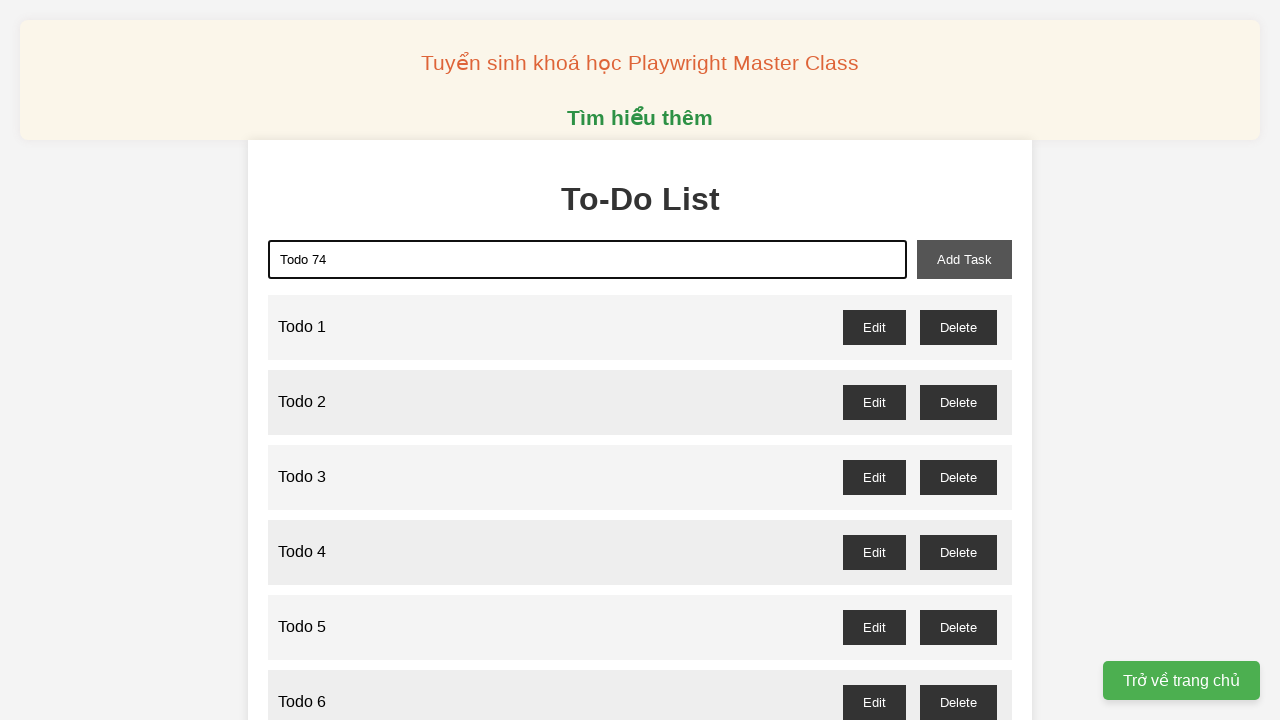

Clicked add task button for Todo 74 at (964, 259) on xpath=//button[@id="add-task"]
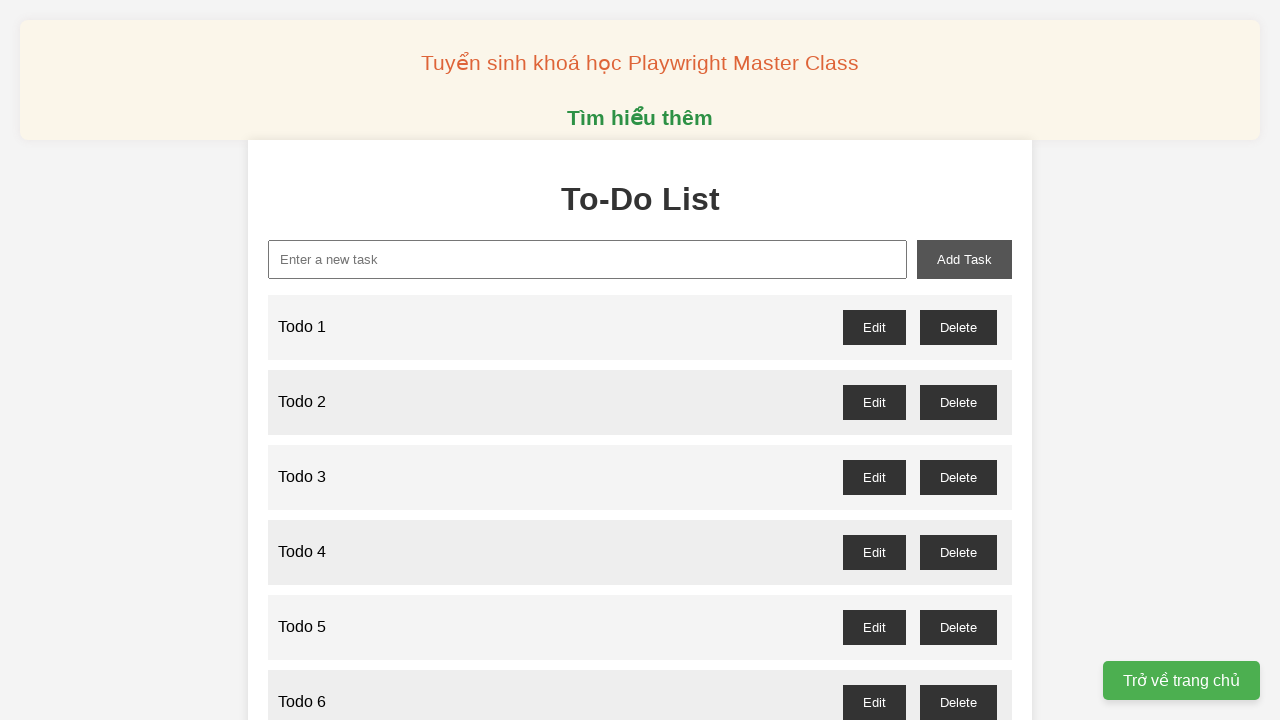

Waited for task 74 to be added
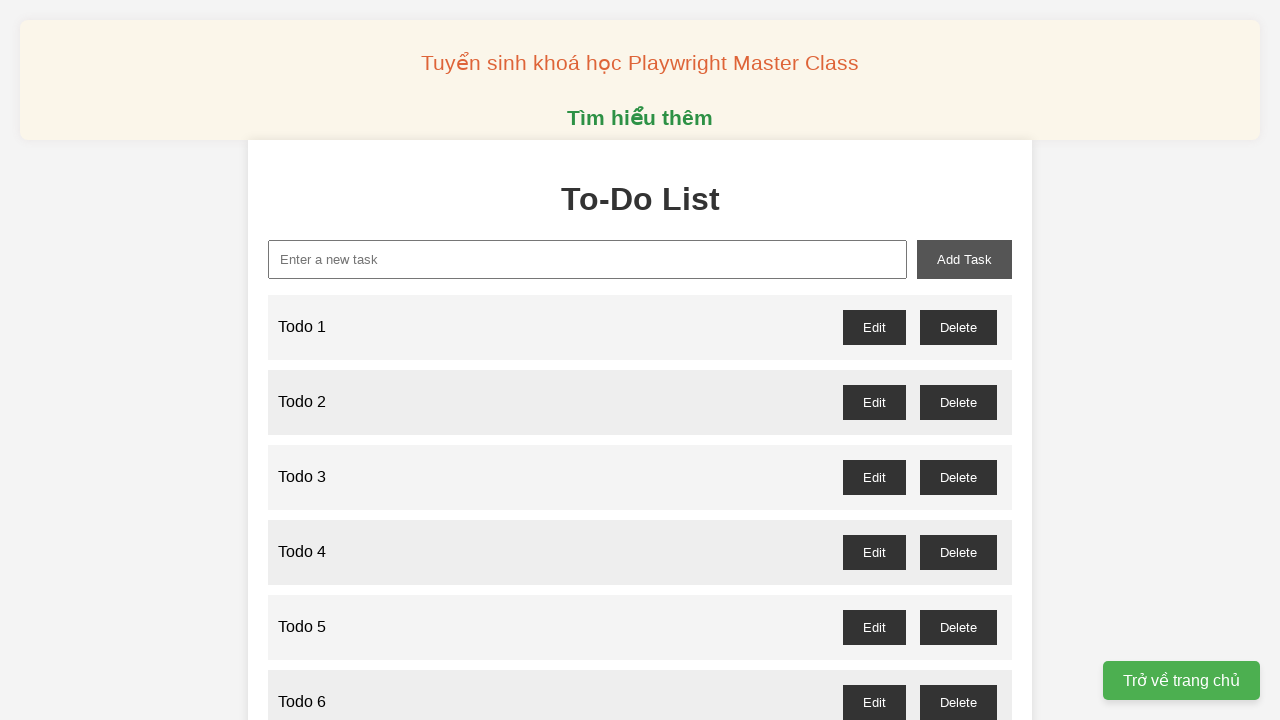

Filled new task input with 'Todo 75' on xpath=//input[@id="new-task"]
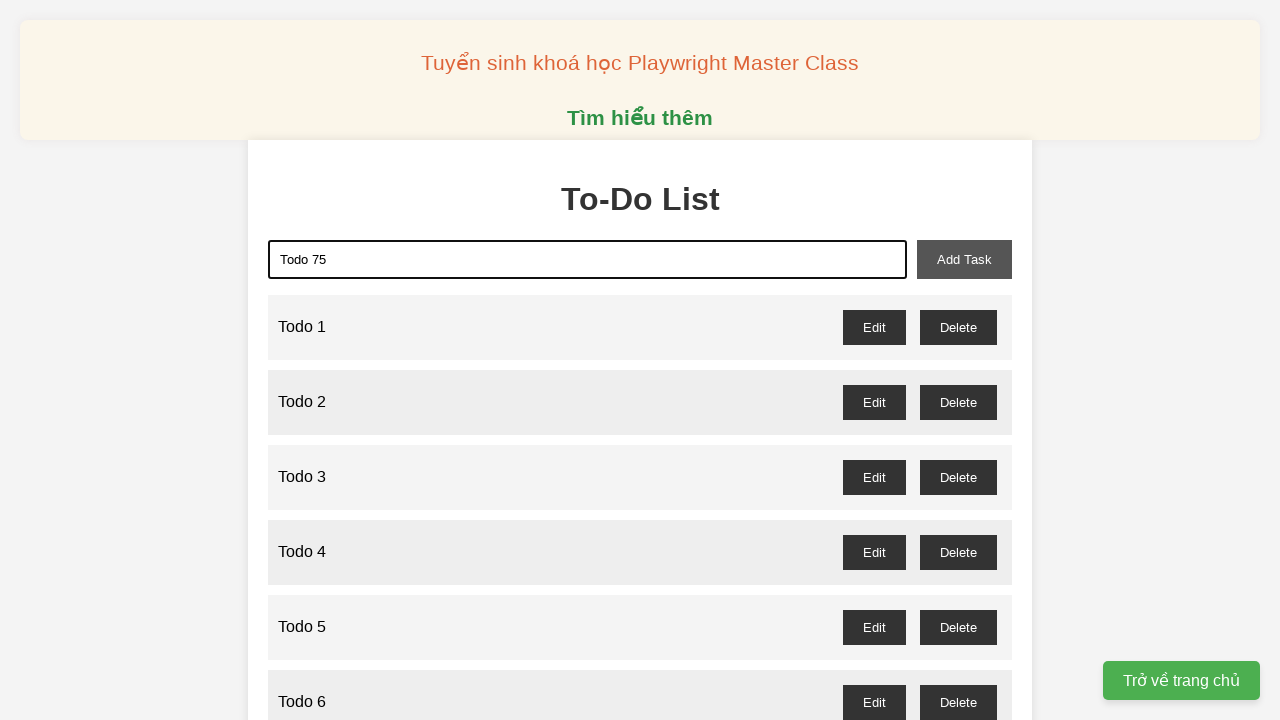

Clicked add task button for Todo 75 at (964, 259) on xpath=//button[@id="add-task"]
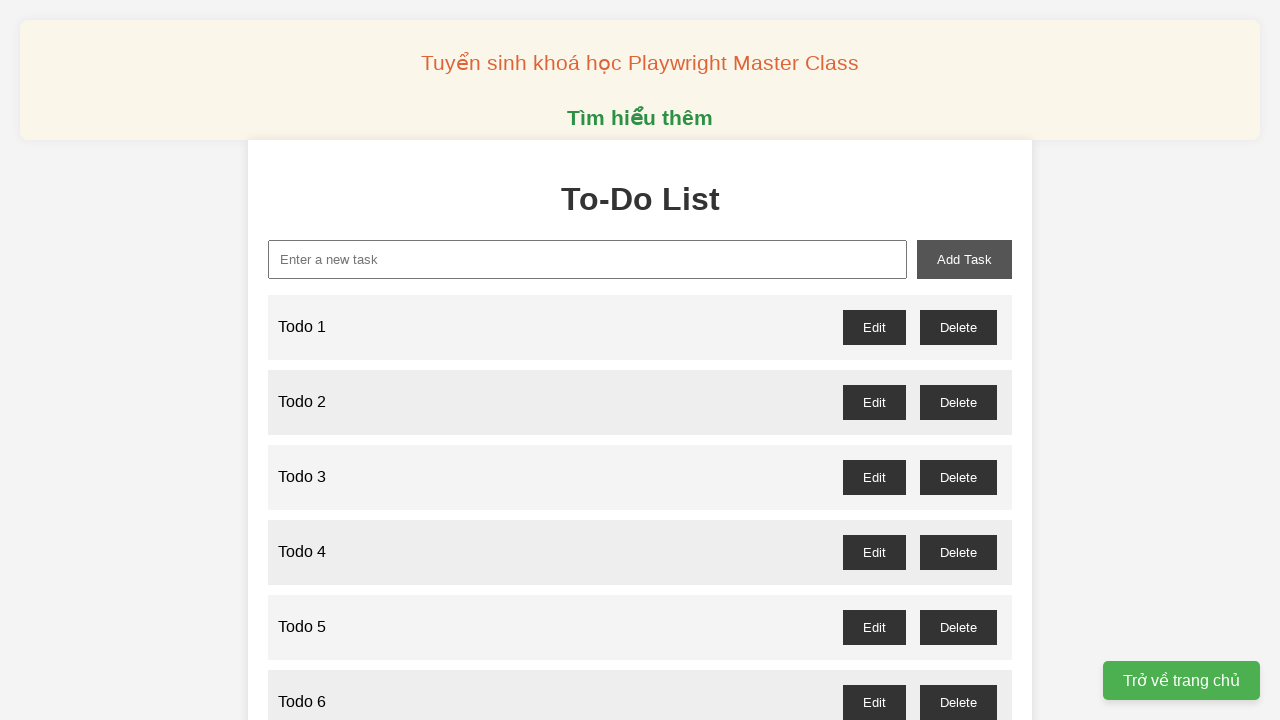

Waited for task 75 to be added
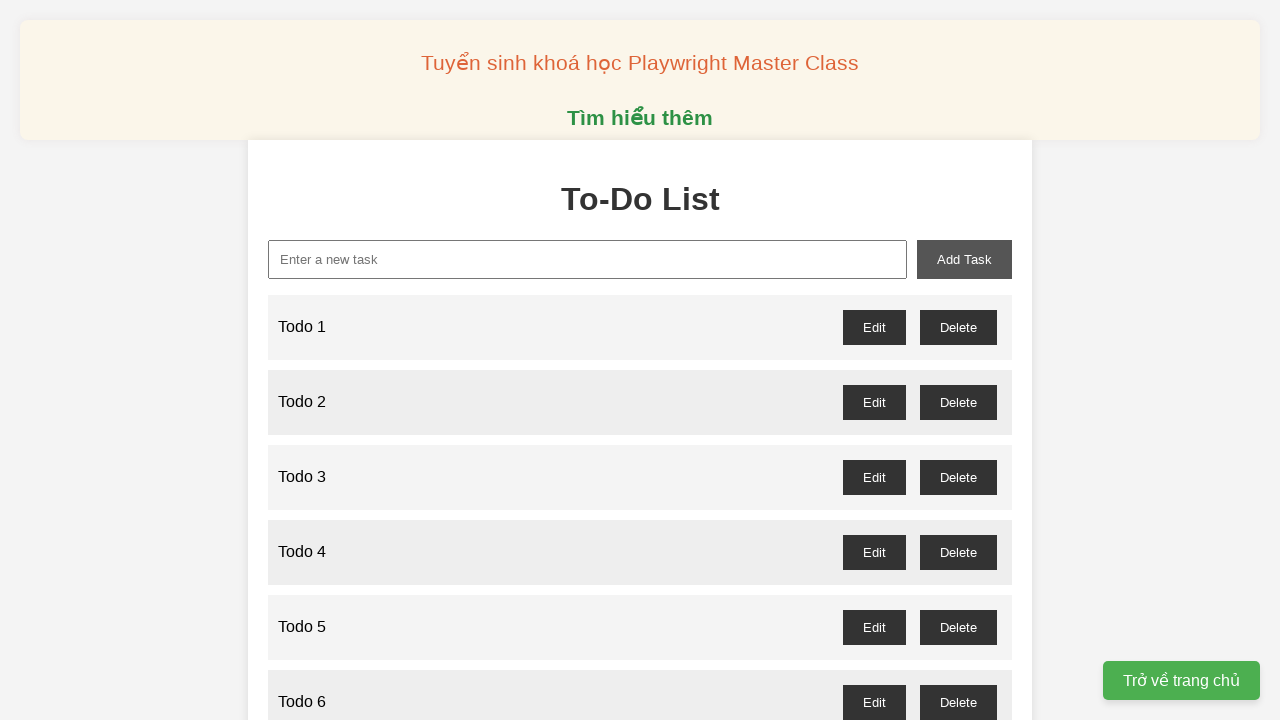

Filled new task input with 'Todo 76' on xpath=//input[@id="new-task"]
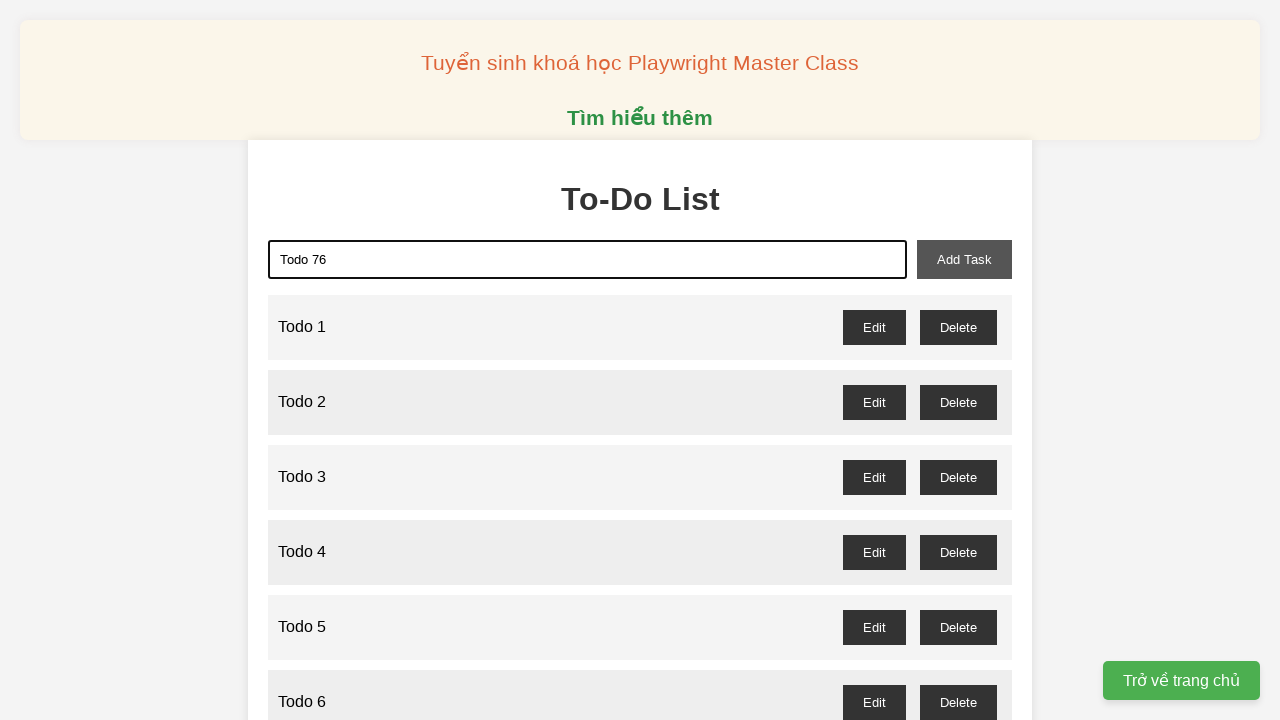

Clicked add task button for Todo 76 at (964, 259) on xpath=//button[@id="add-task"]
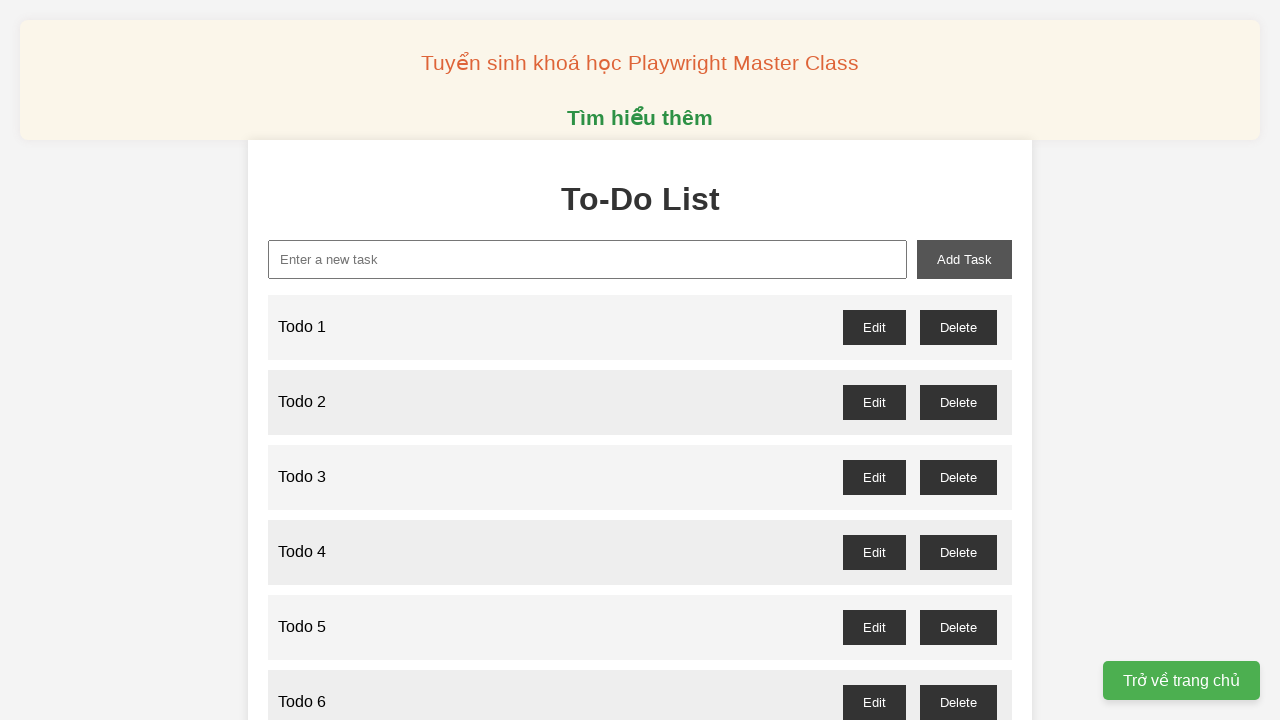

Waited for task 76 to be added
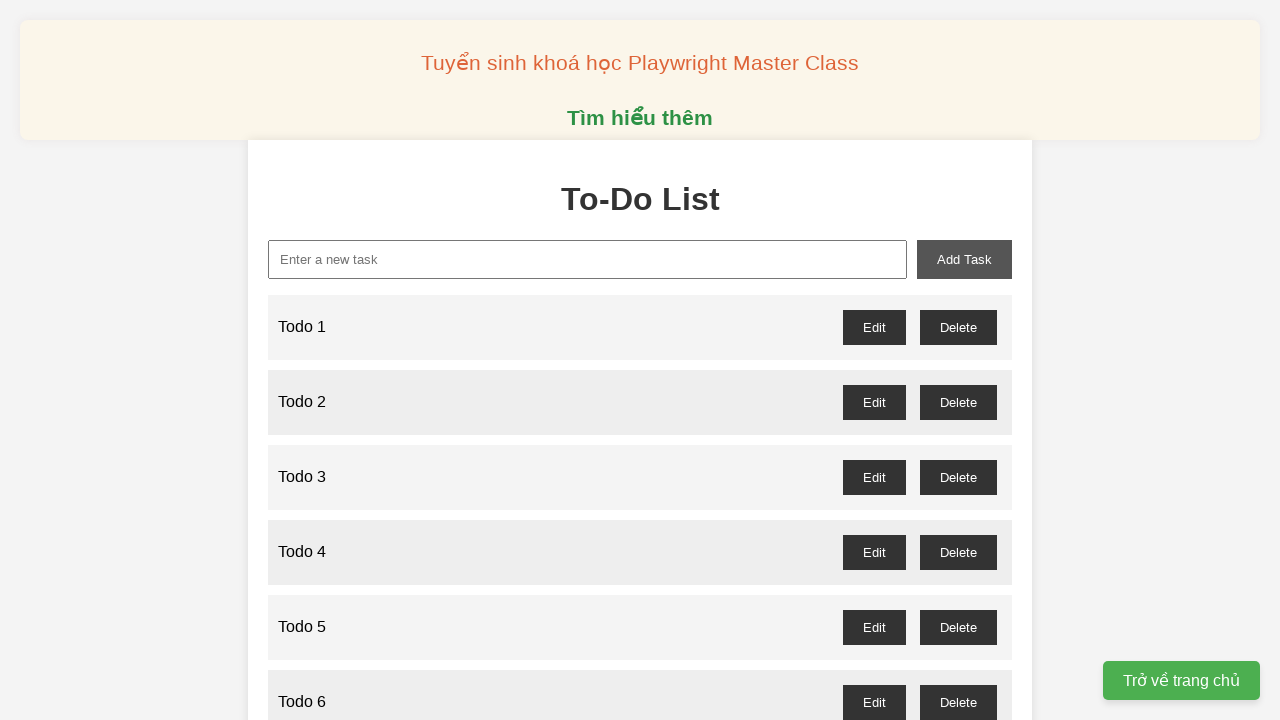

Filled new task input with 'Todo 77' on xpath=//input[@id="new-task"]
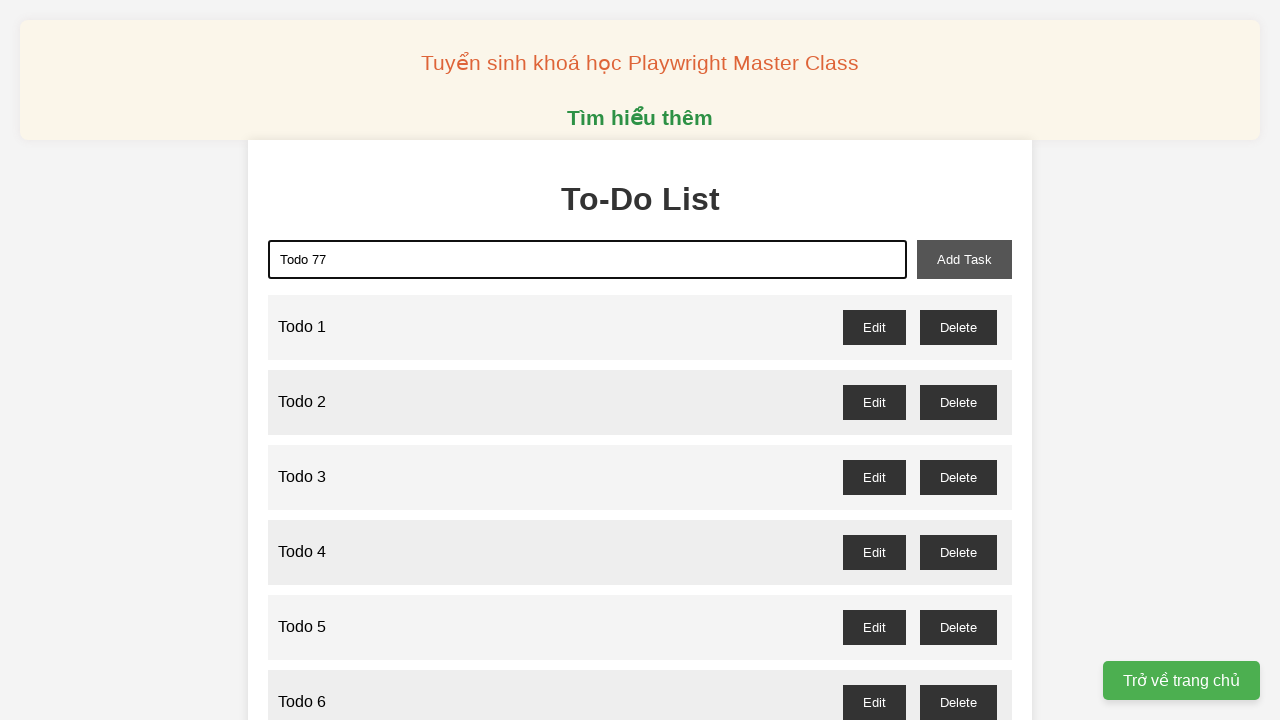

Clicked add task button for Todo 77 at (964, 259) on xpath=//button[@id="add-task"]
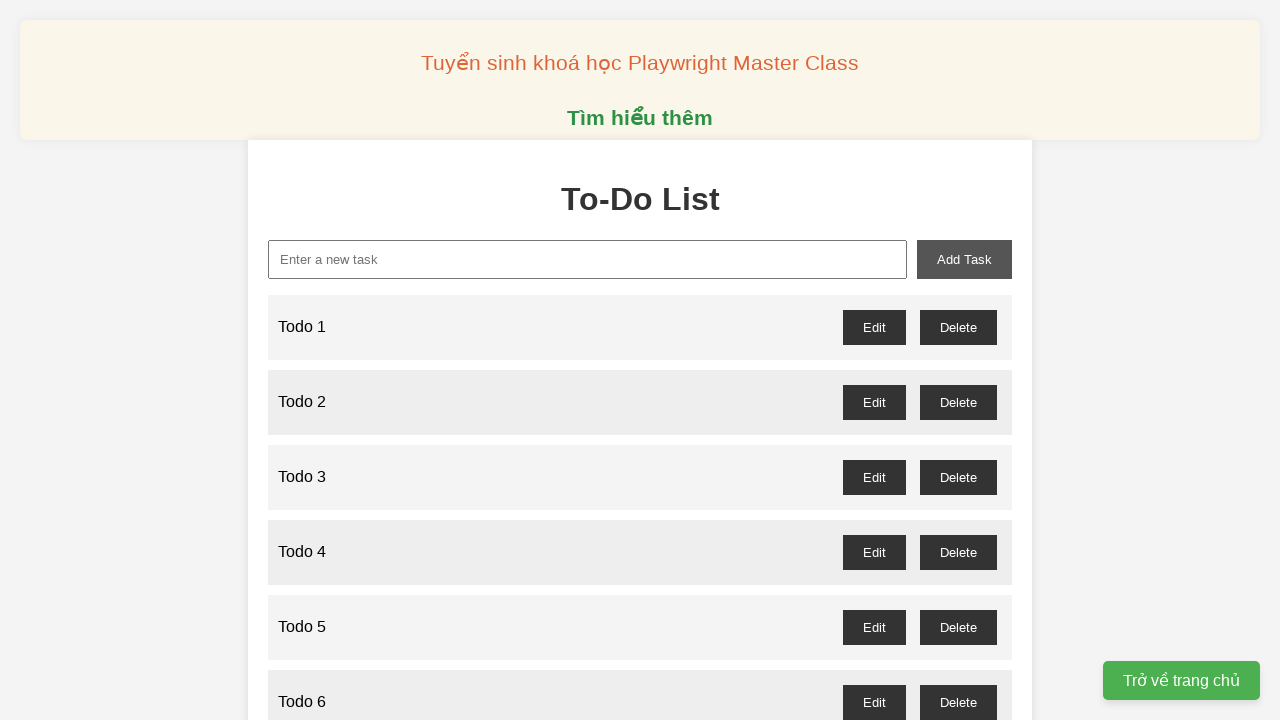

Waited for task 77 to be added
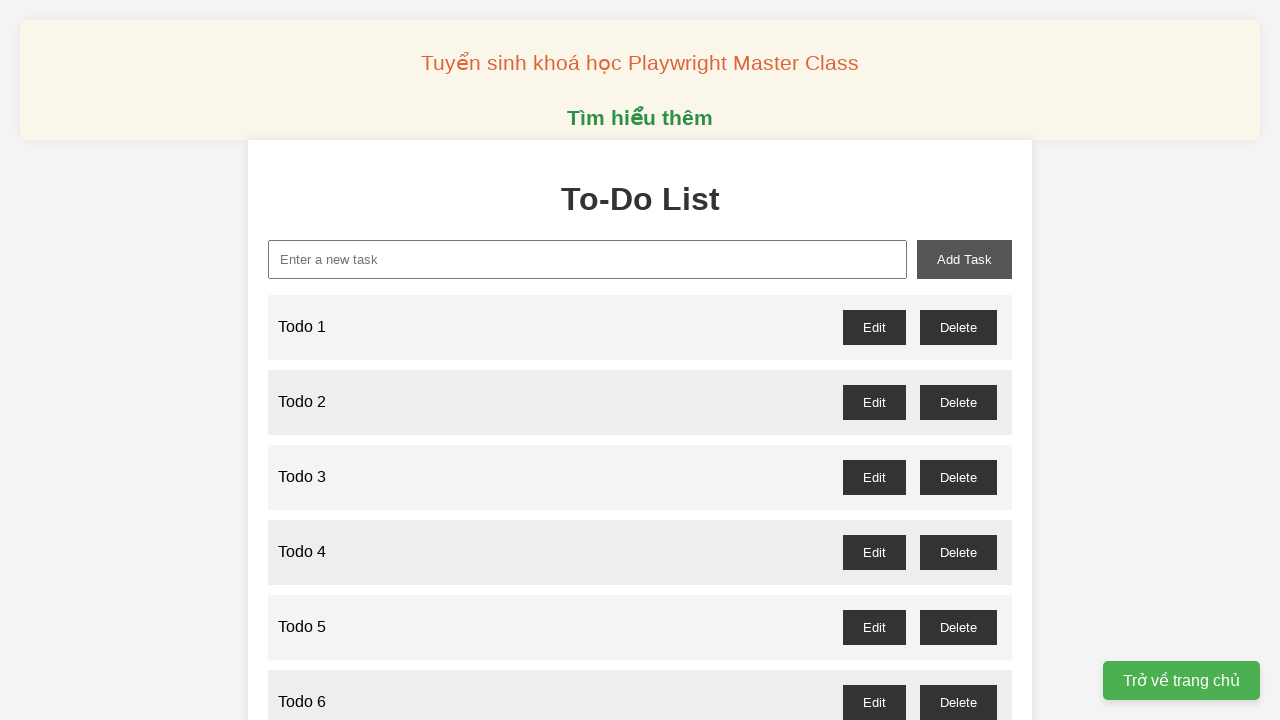

Filled new task input with 'Todo 78' on xpath=//input[@id="new-task"]
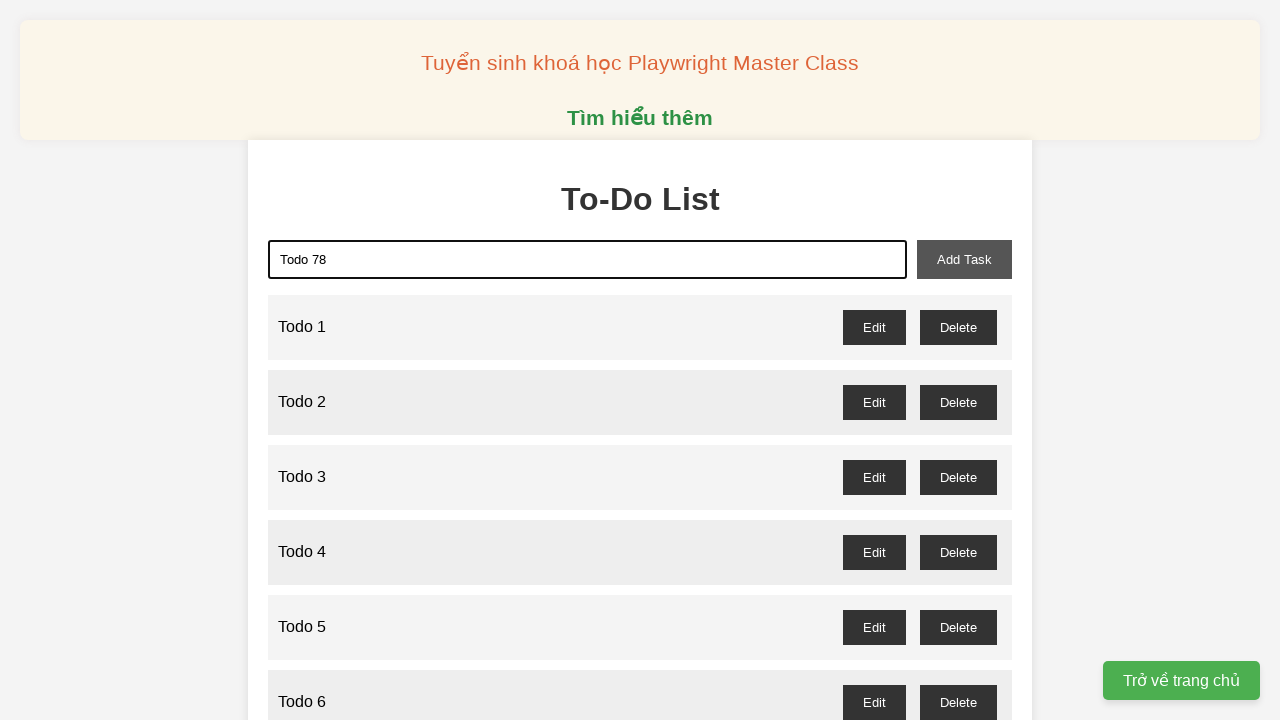

Clicked add task button for Todo 78 at (964, 259) on xpath=//button[@id="add-task"]
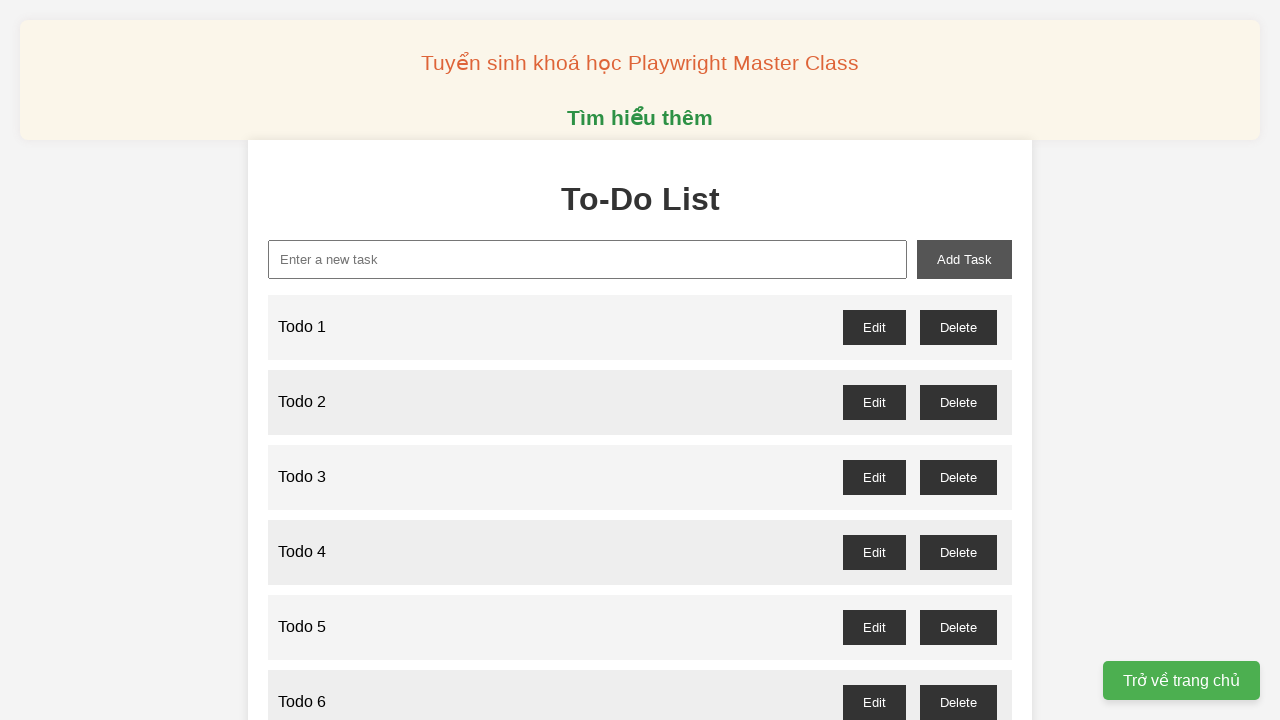

Waited for task 78 to be added
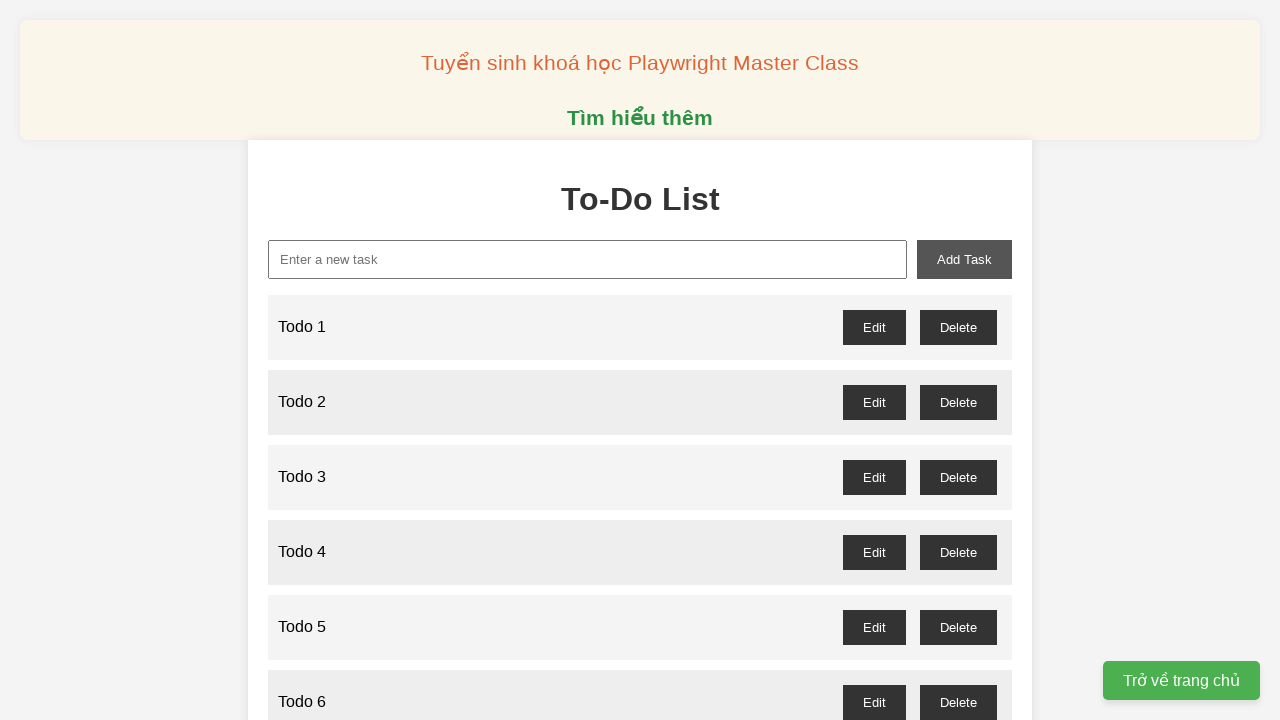

Filled new task input with 'Todo 79' on xpath=//input[@id="new-task"]
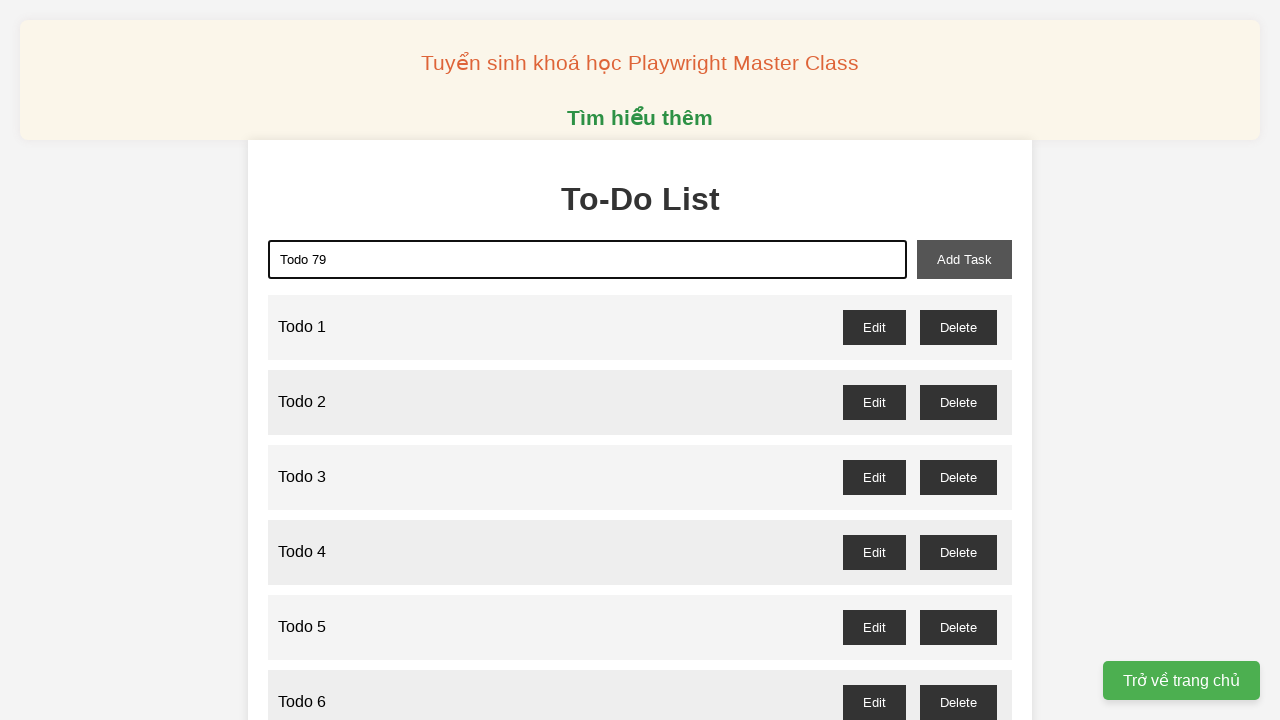

Clicked add task button for Todo 79 at (964, 259) on xpath=//button[@id="add-task"]
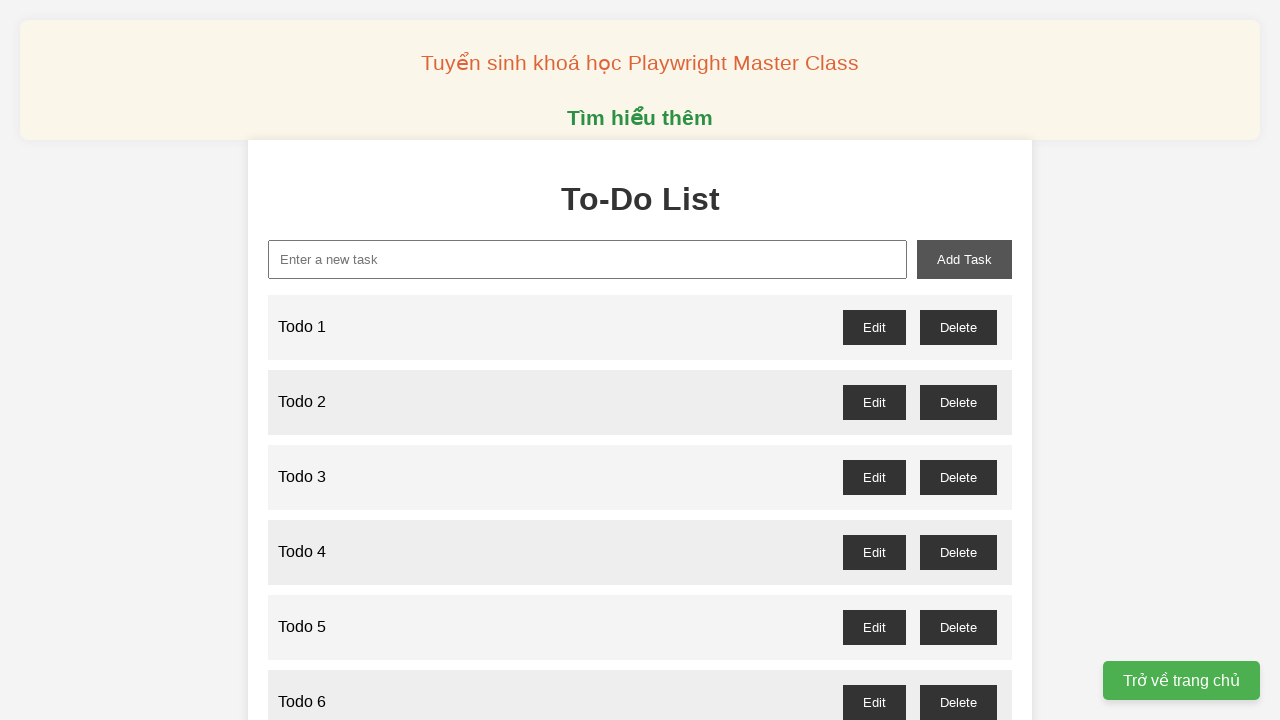

Waited for task 79 to be added
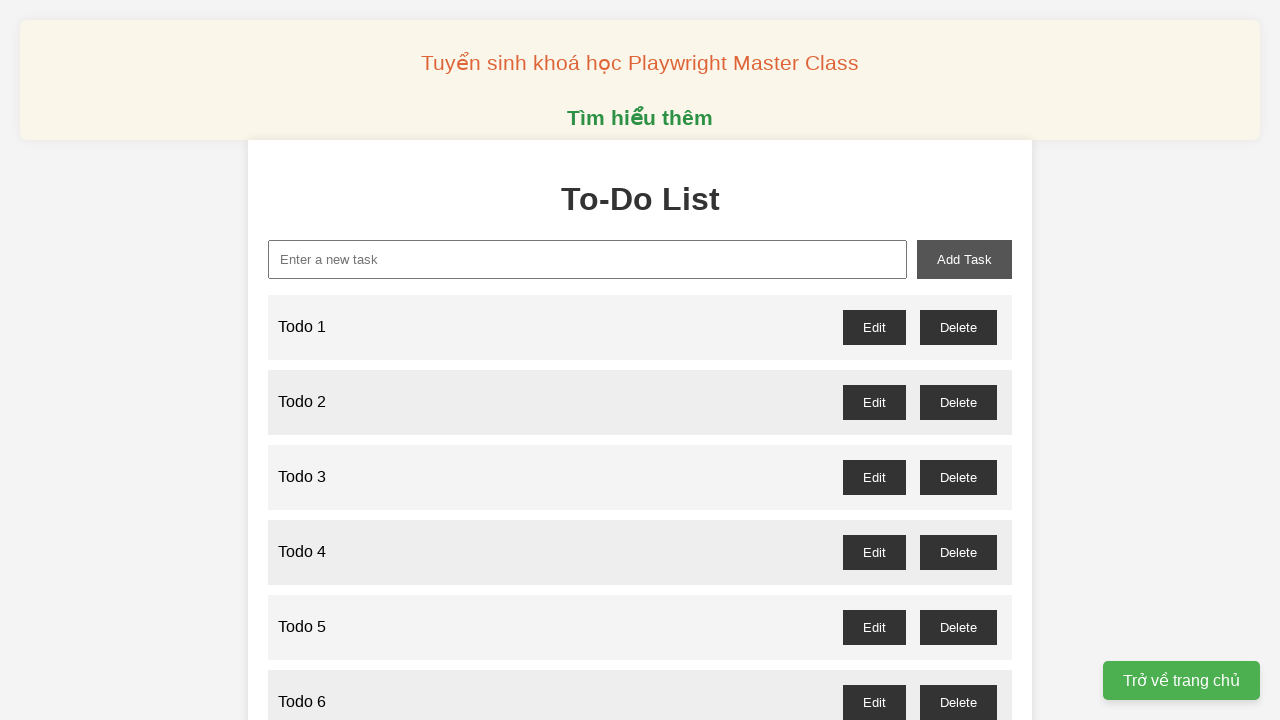

Filled new task input with 'Todo 80' on xpath=//input[@id="new-task"]
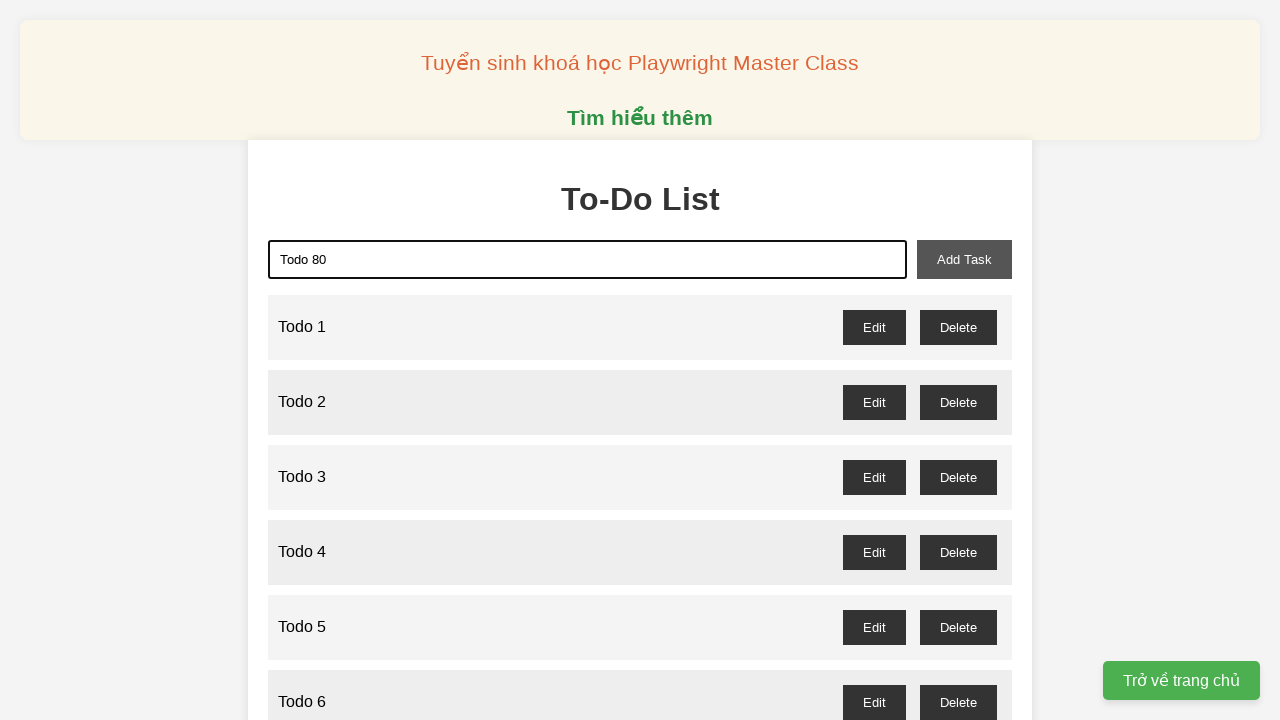

Clicked add task button for Todo 80 at (964, 259) on xpath=//button[@id="add-task"]
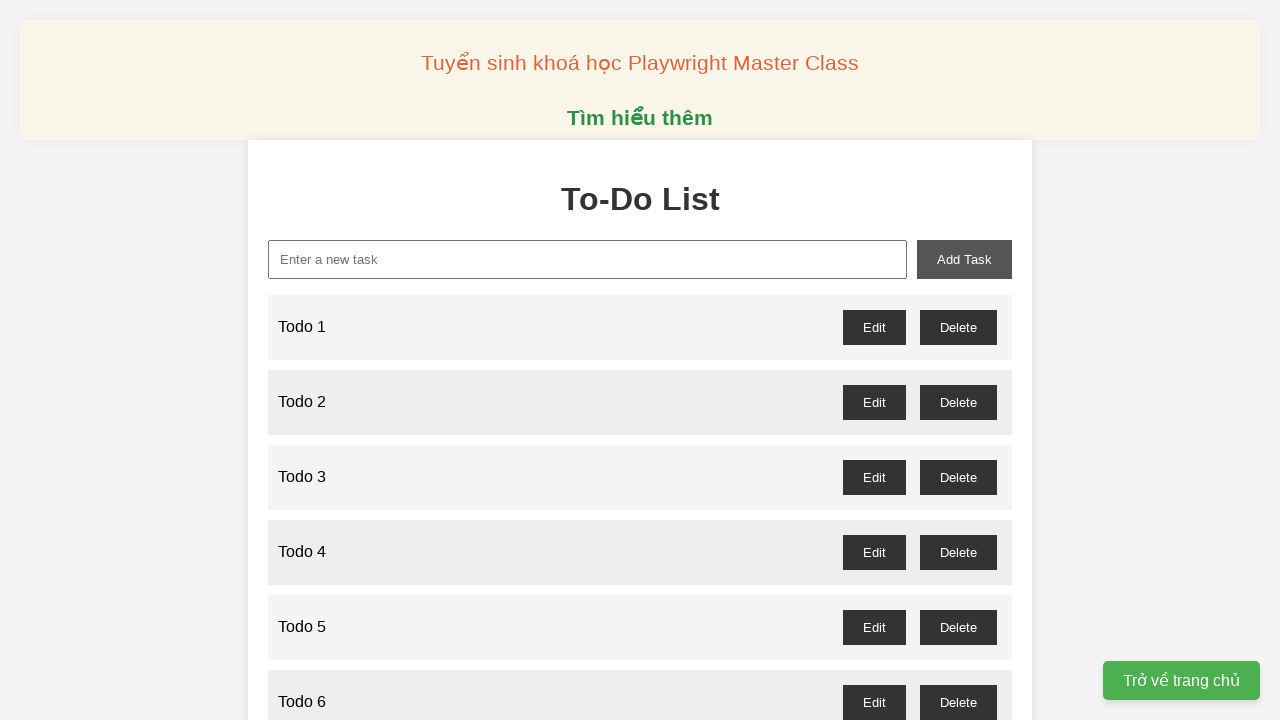

Waited for task 80 to be added
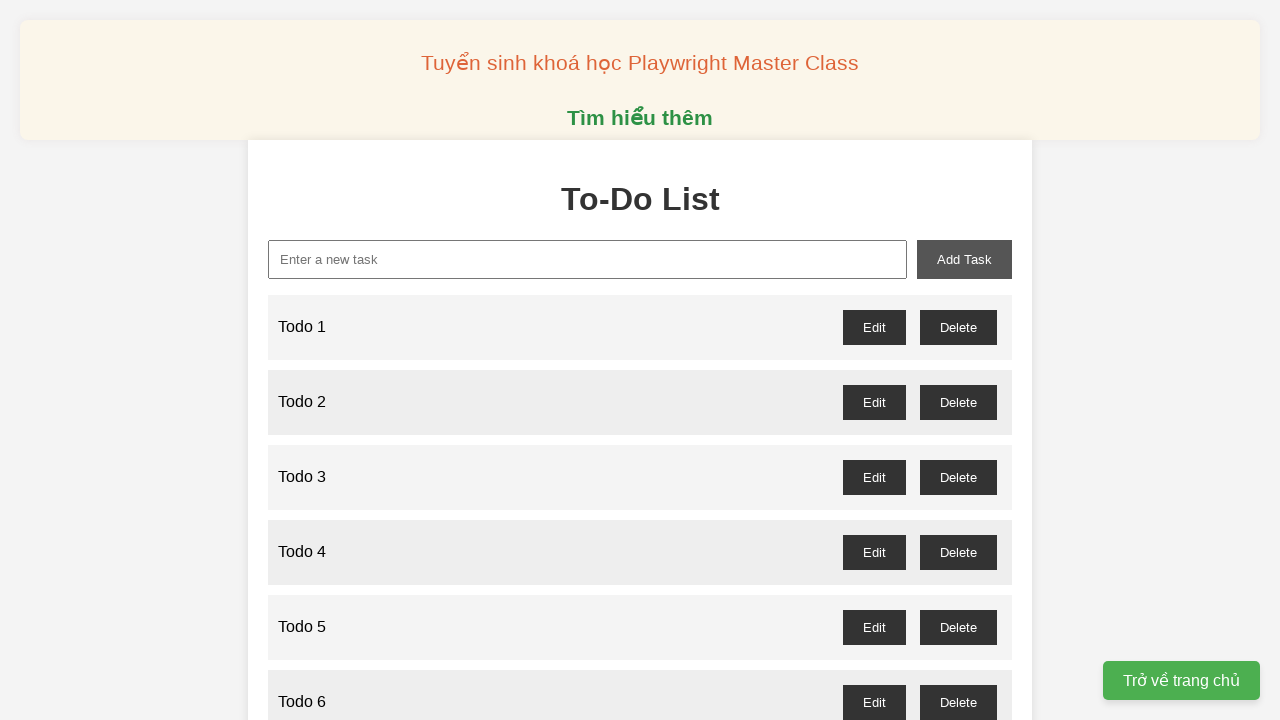

Filled new task input with 'Todo 81' on xpath=//input[@id="new-task"]
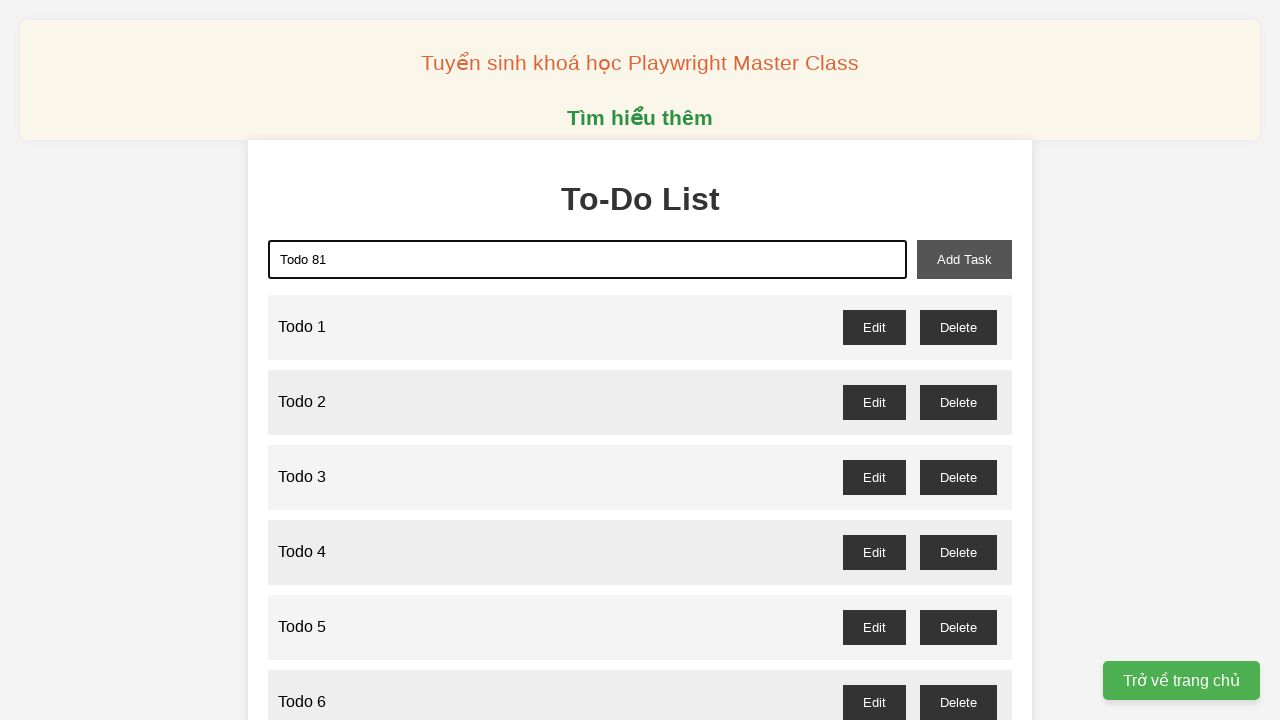

Clicked add task button for Todo 81 at (964, 259) on xpath=//button[@id="add-task"]
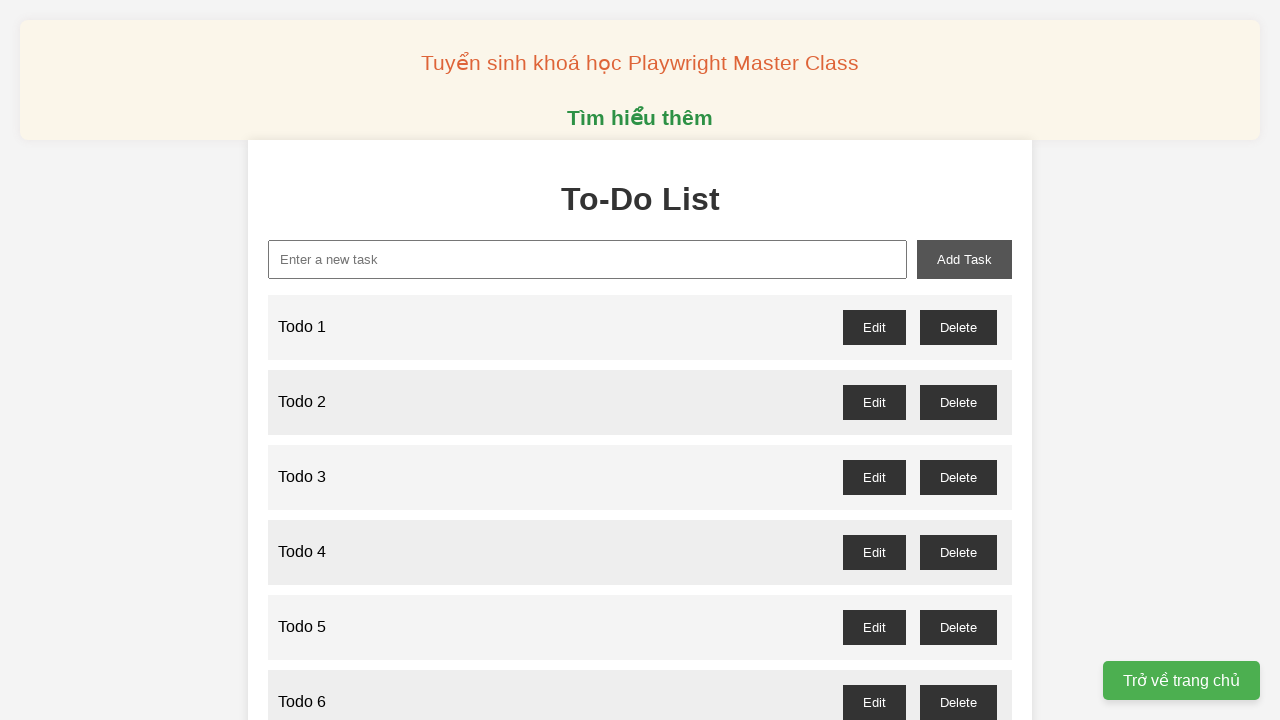

Waited for task 81 to be added
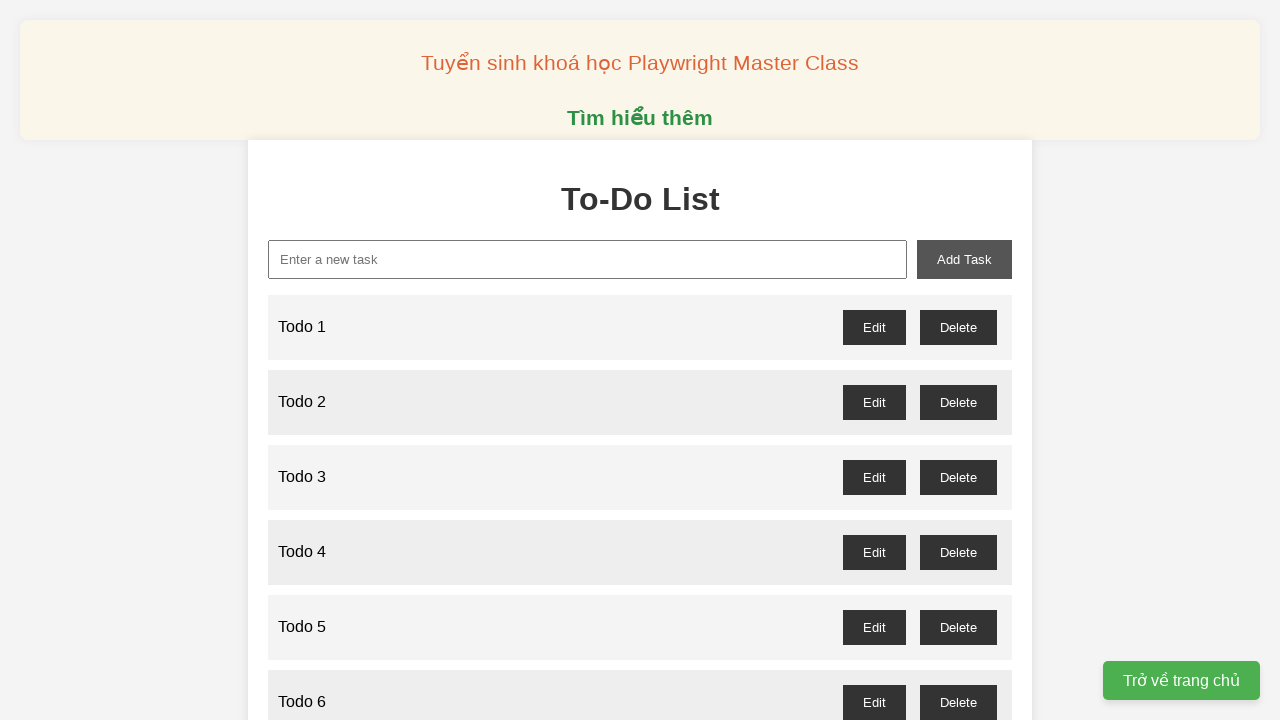

Filled new task input with 'Todo 82' on xpath=//input[@id="new-task"]
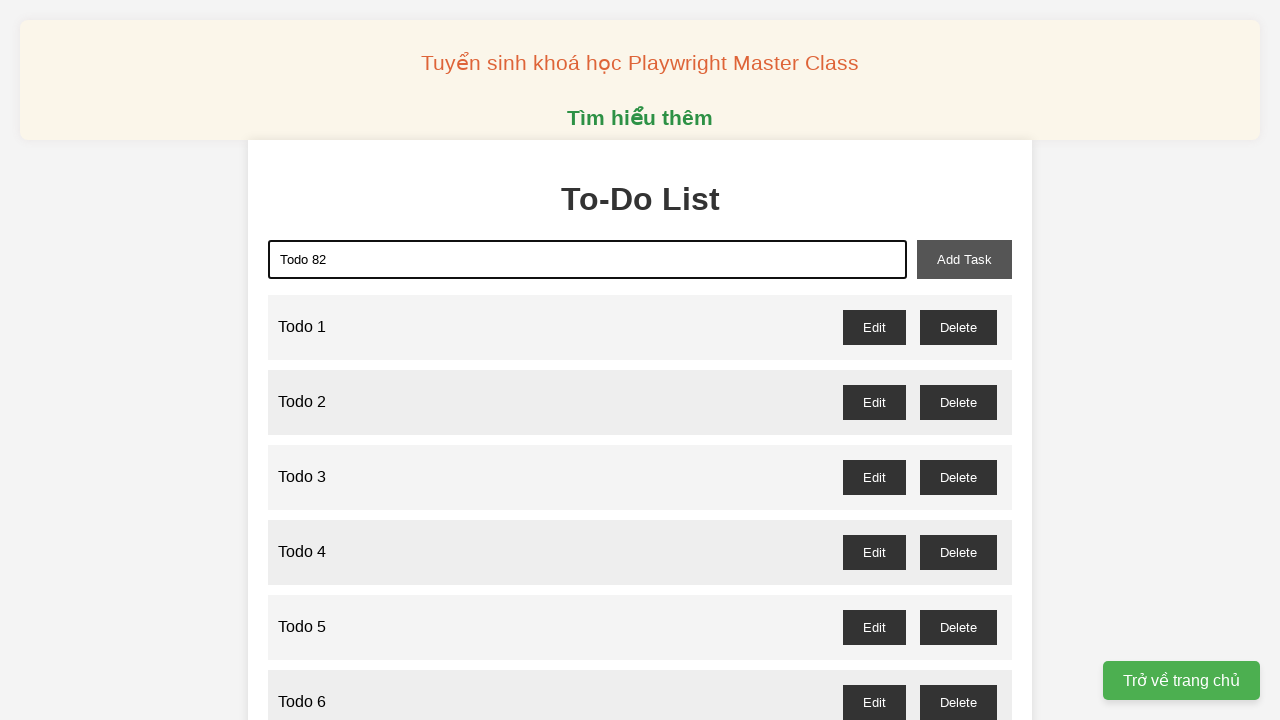

Clicked add task button for Todo 82 at (964, 259) on xpath=//button[@id="add-task"]
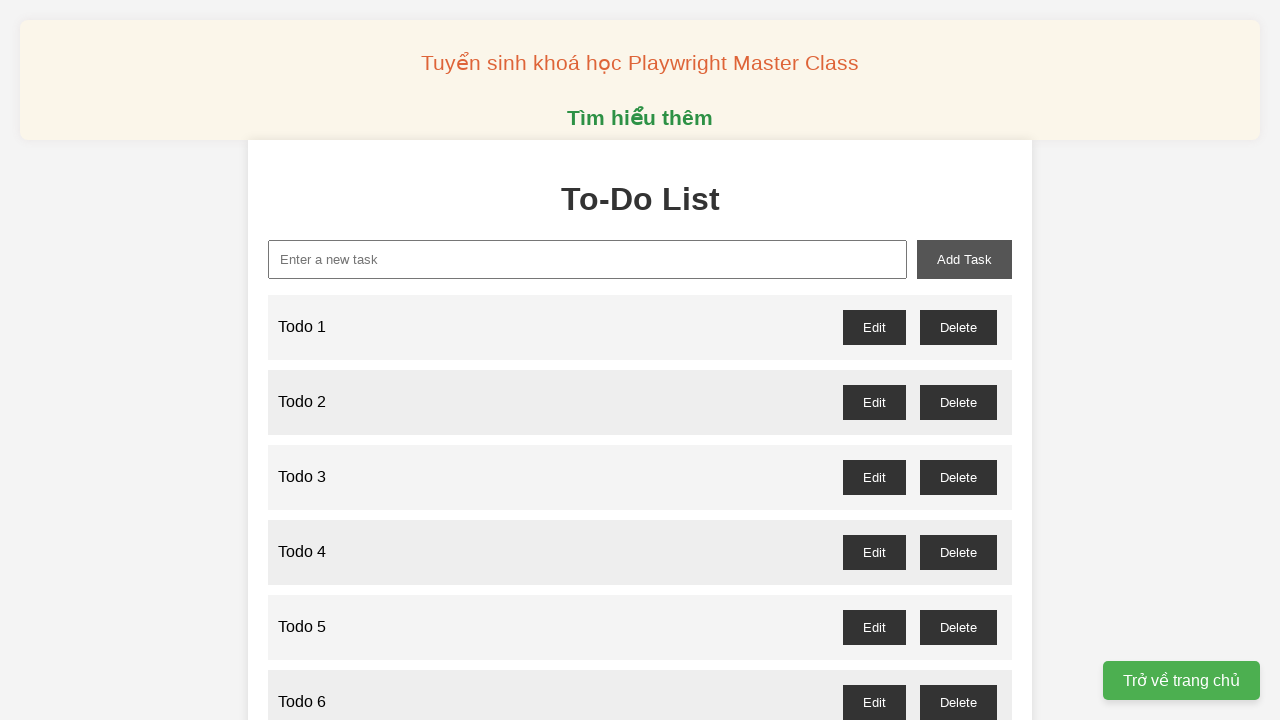

Waited for task 82 to be added
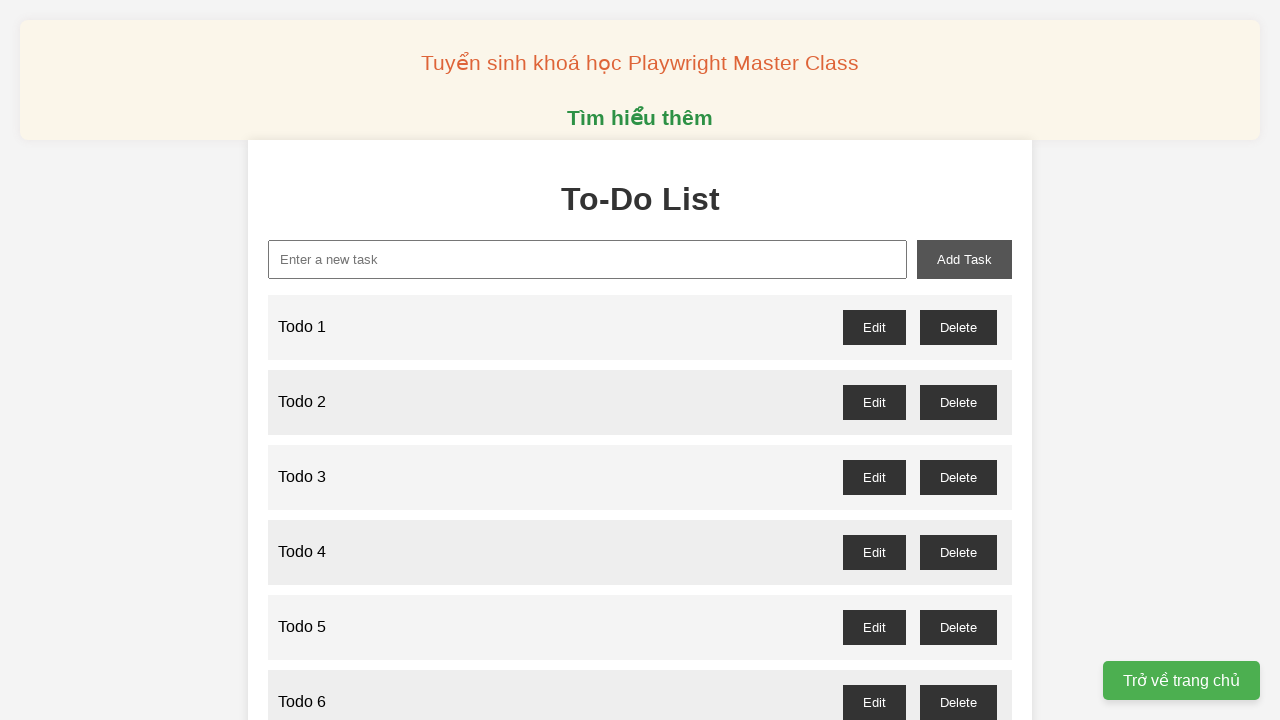

Filled new task input with 'Todo 83' on xpath=//input[@id="new-task"]
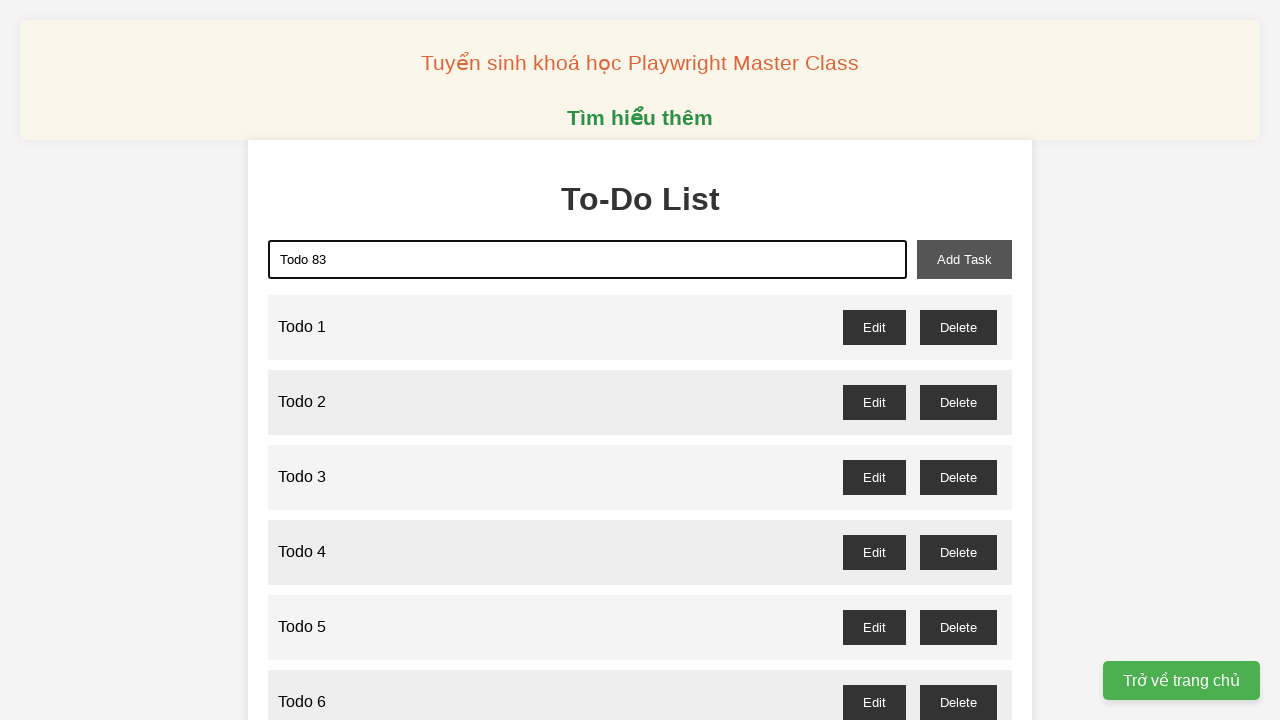

Clicked add task button for Todo 83 at (964, 259) on xpath=//button[@id="add-task"]
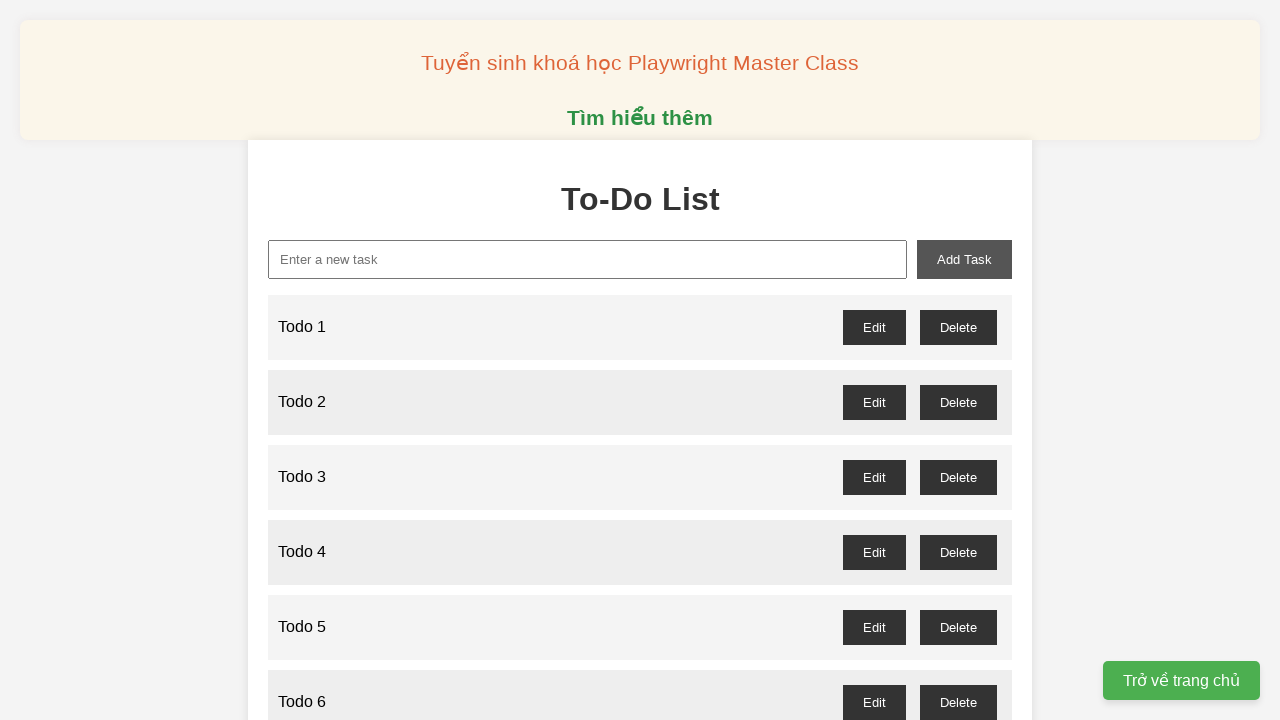

Waited for task 83 to be added
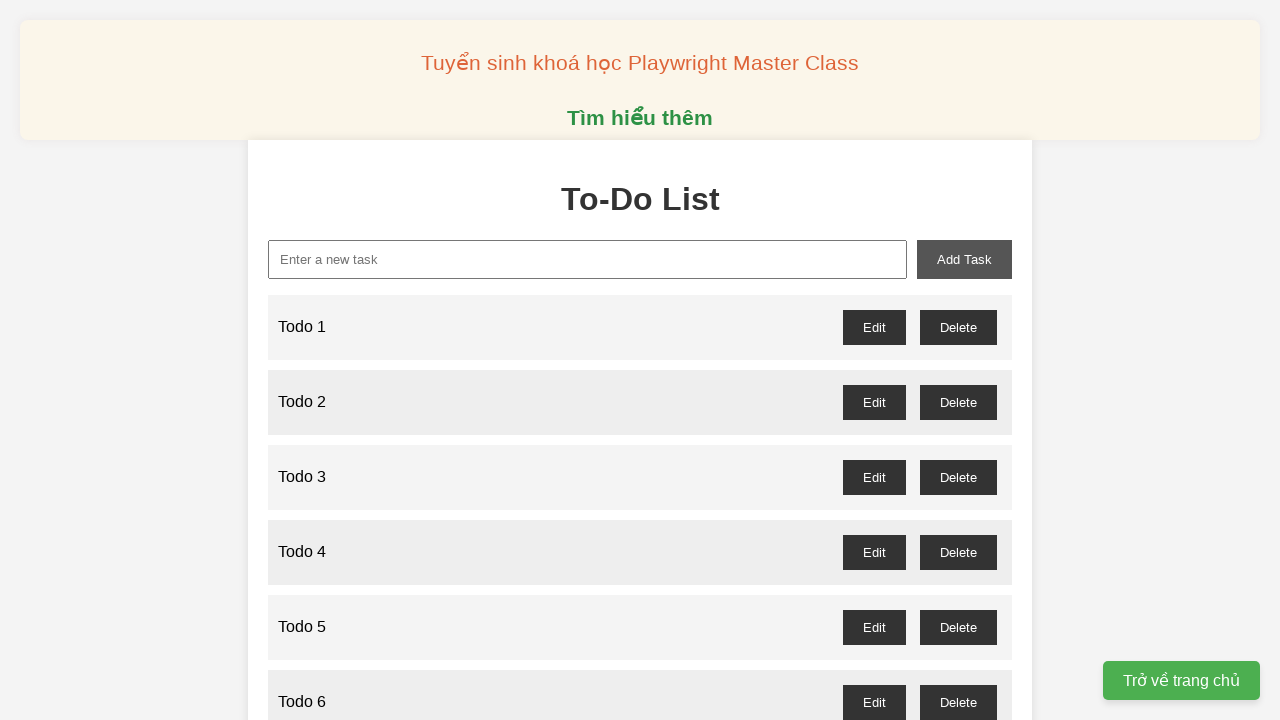

Filled new task input with 'Todo 84' on xpath=//input[@id="new-task"]
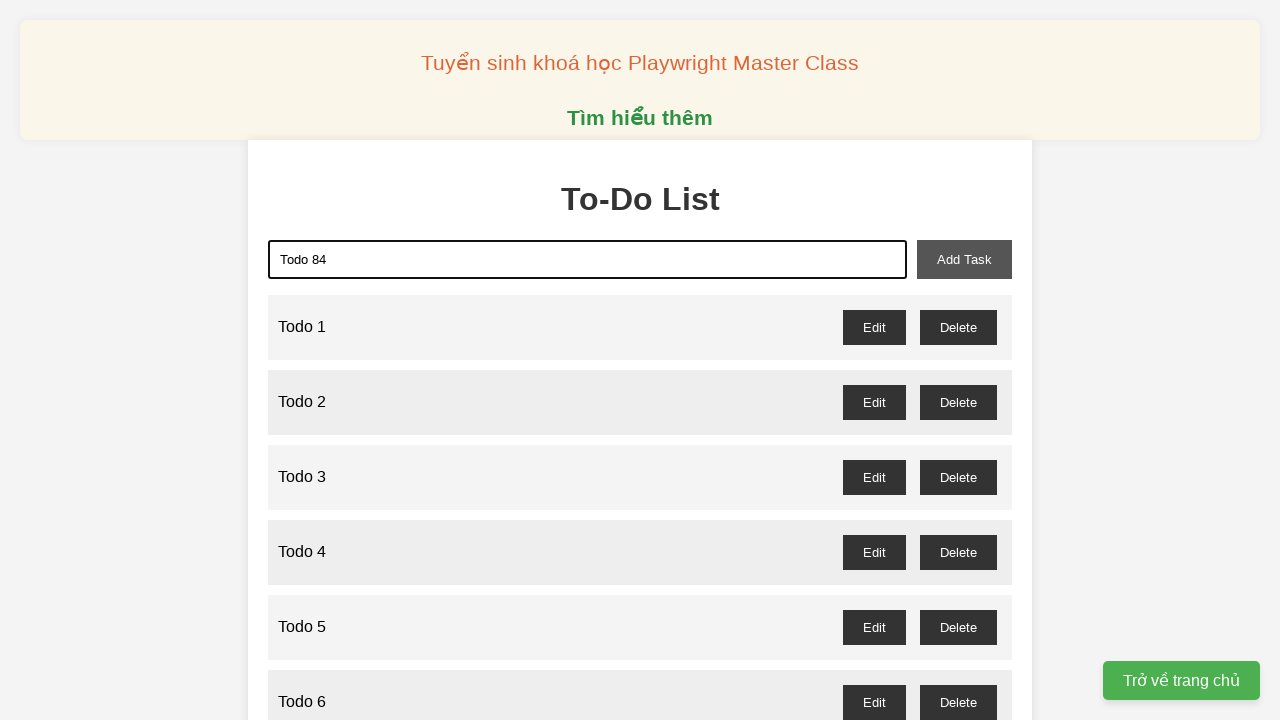

Clicked add task button for Todo 84 at (964, 259) on xpath=//button[@id="add-task"]
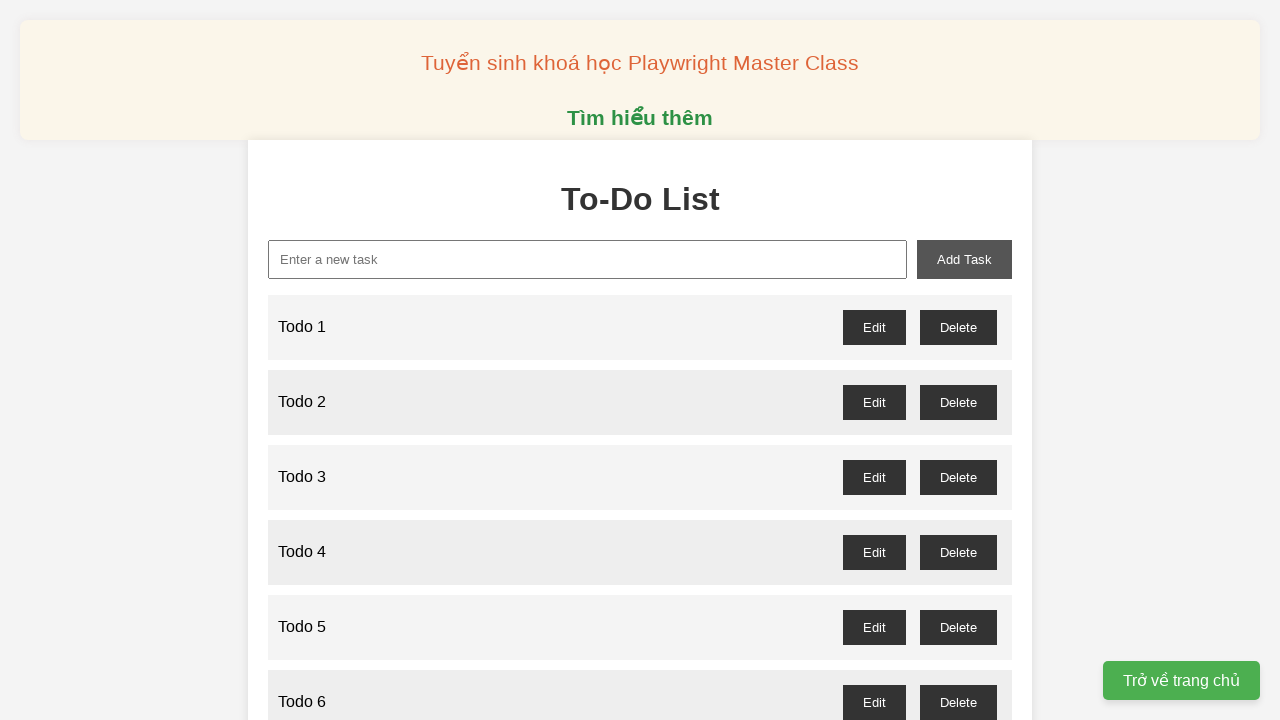

Waited for task 84 to be added
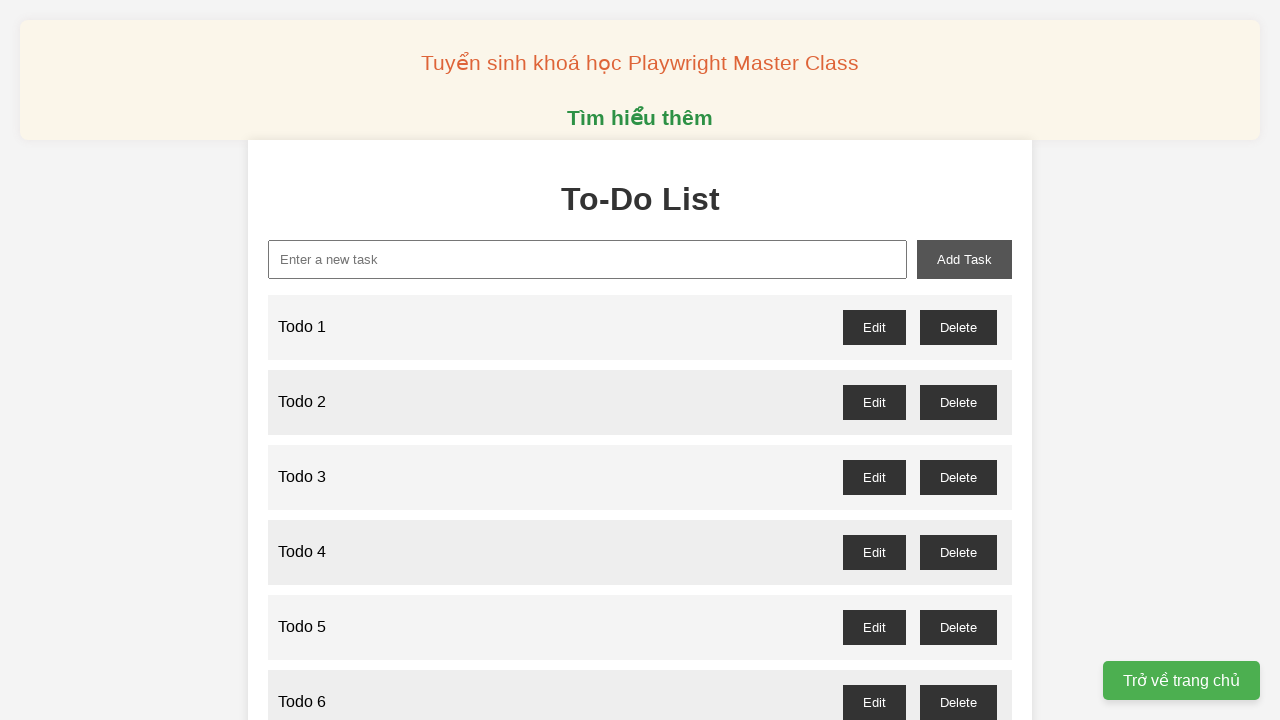

Filled new task input with 'Todo 85' on xpath=//input[@id="new-task"]
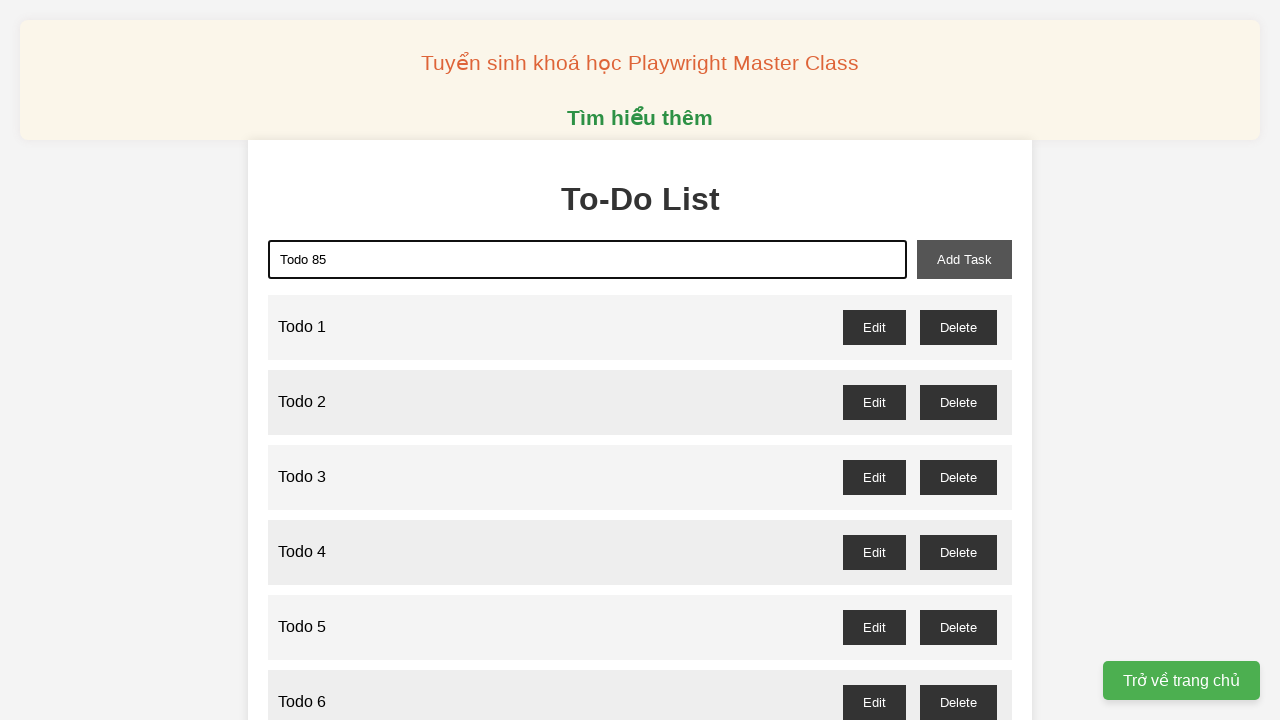

Clicked add task button for Todo 85 at (964, 259) on xpath=//button[@id="add-task"]
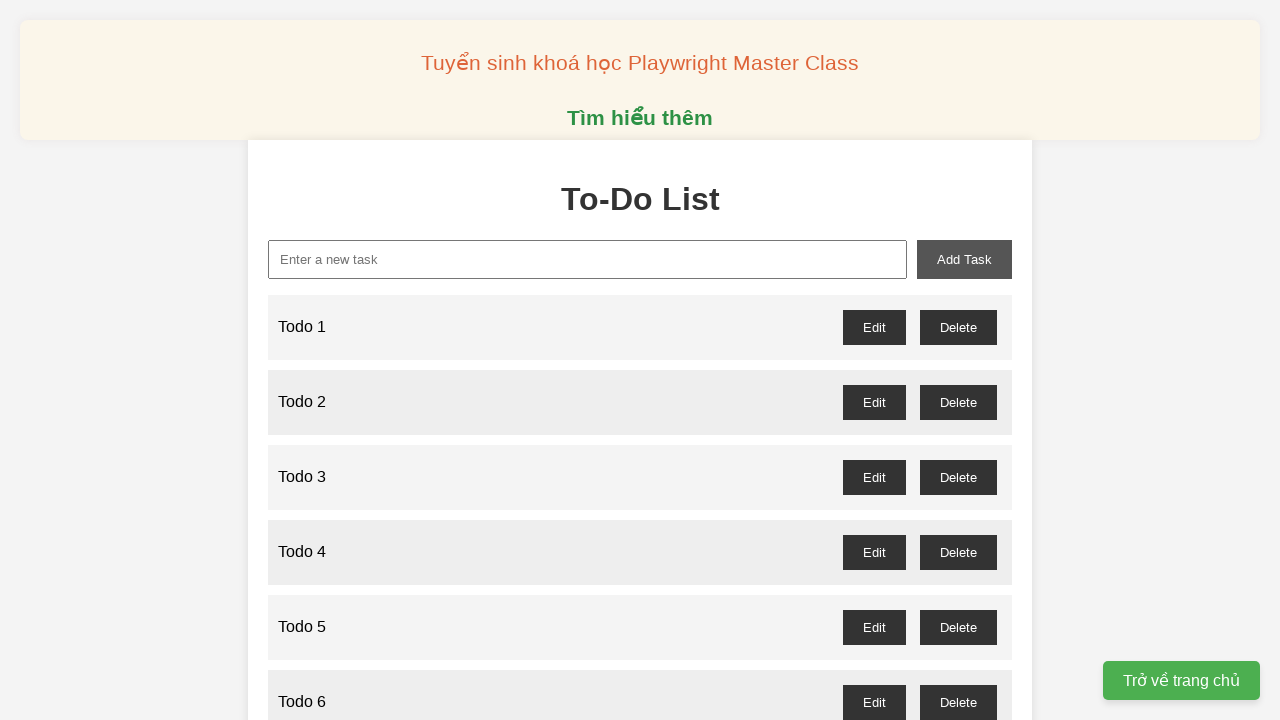

Waited for task 85 to be added
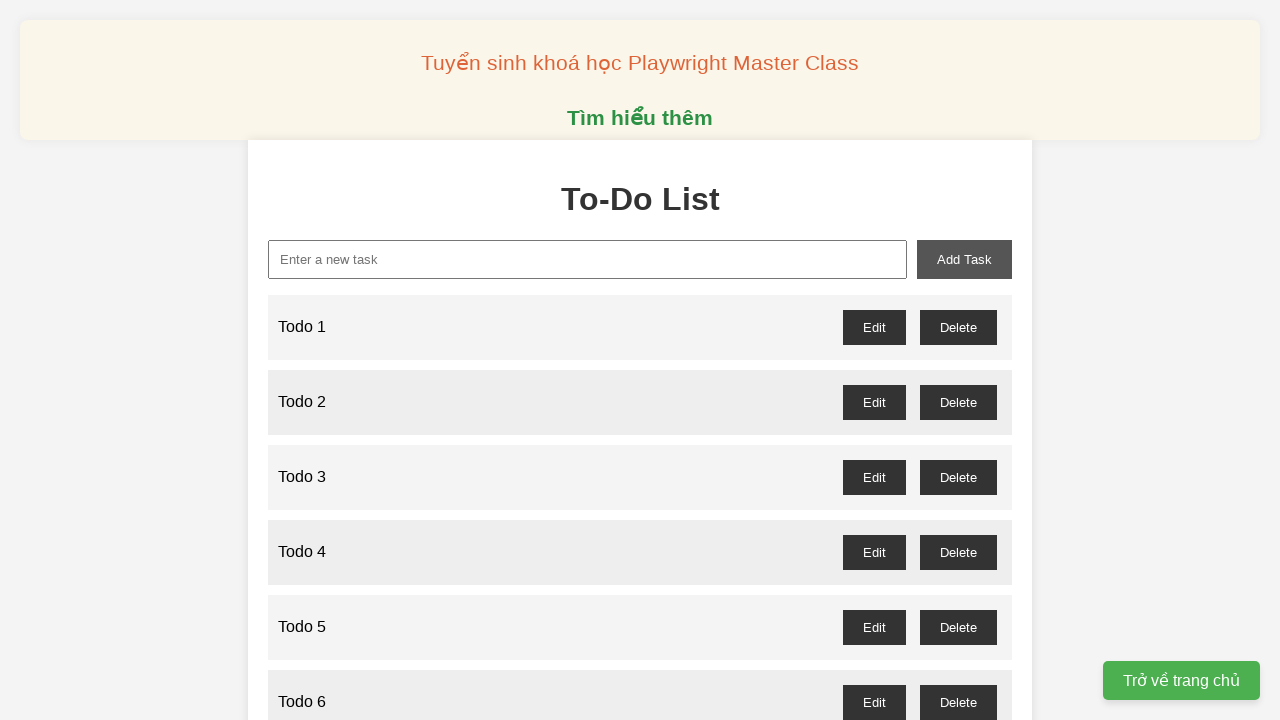

Filled new task input with 'Todo 86' on xpath=//input[@id="new-task"]
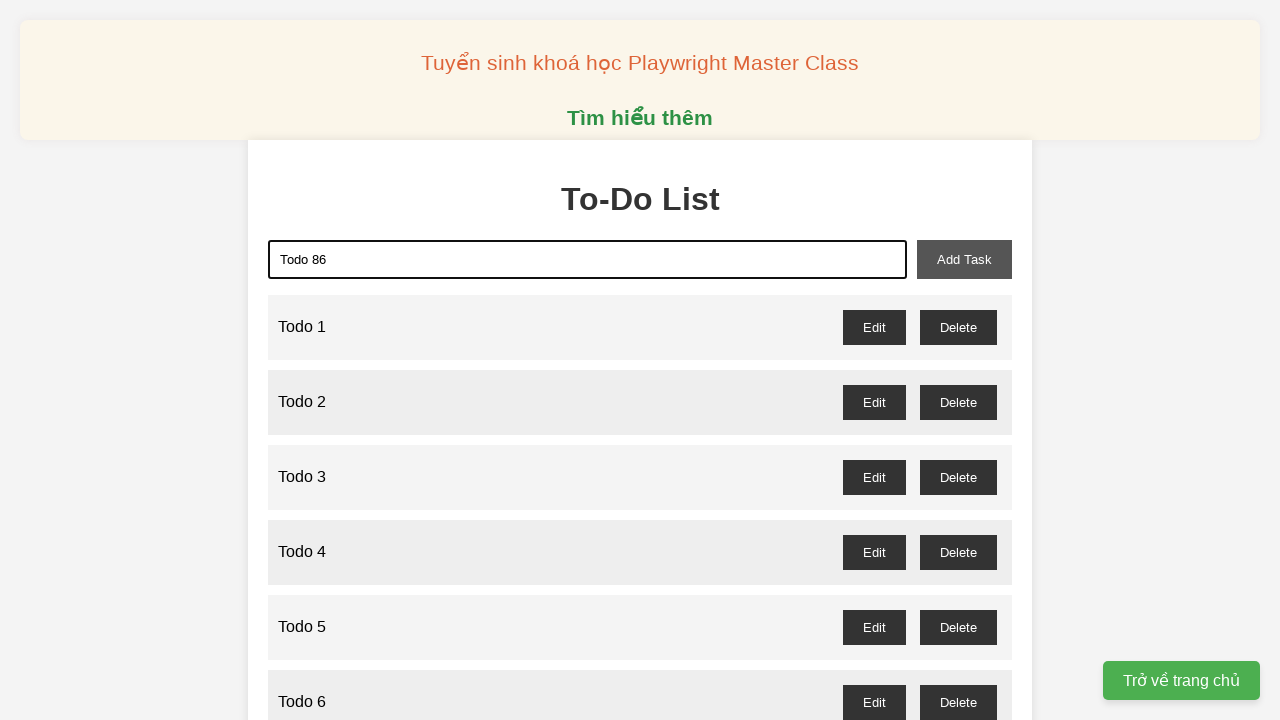

Clicked add task button for Todo 86 at (964, 259) on xpath=//button[@id="add-task"]
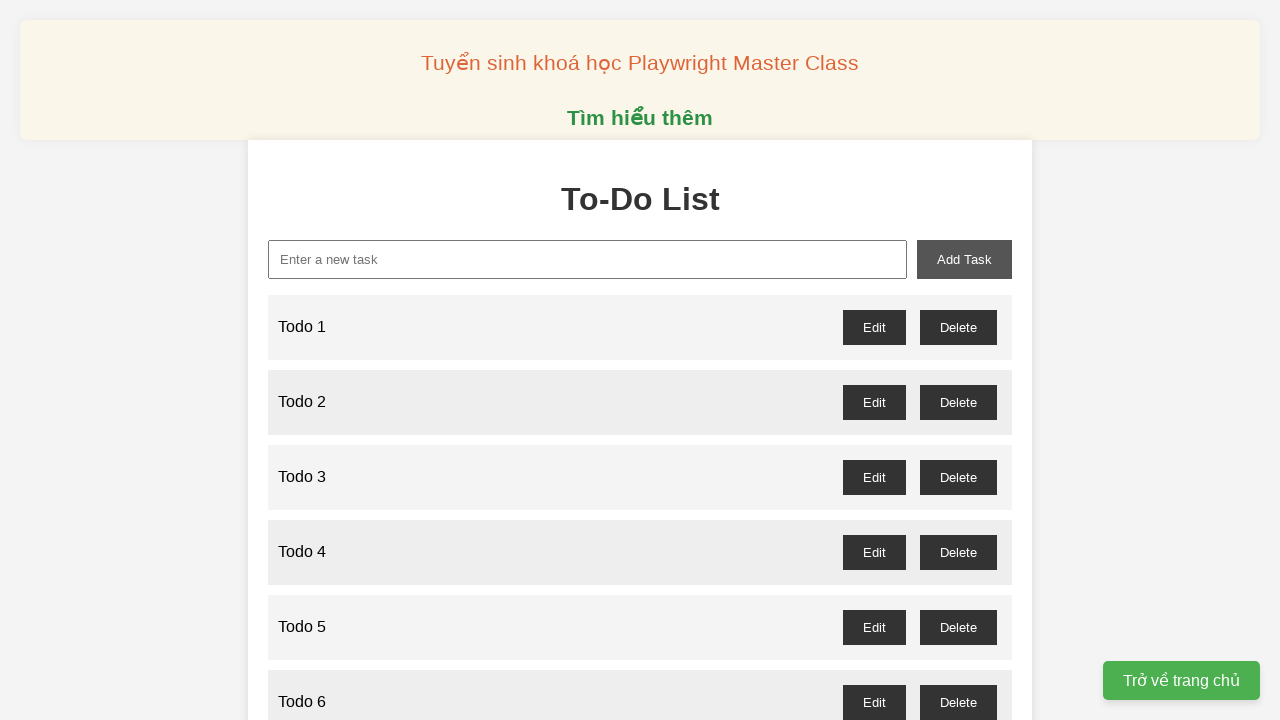

Waited for task 86 to be added
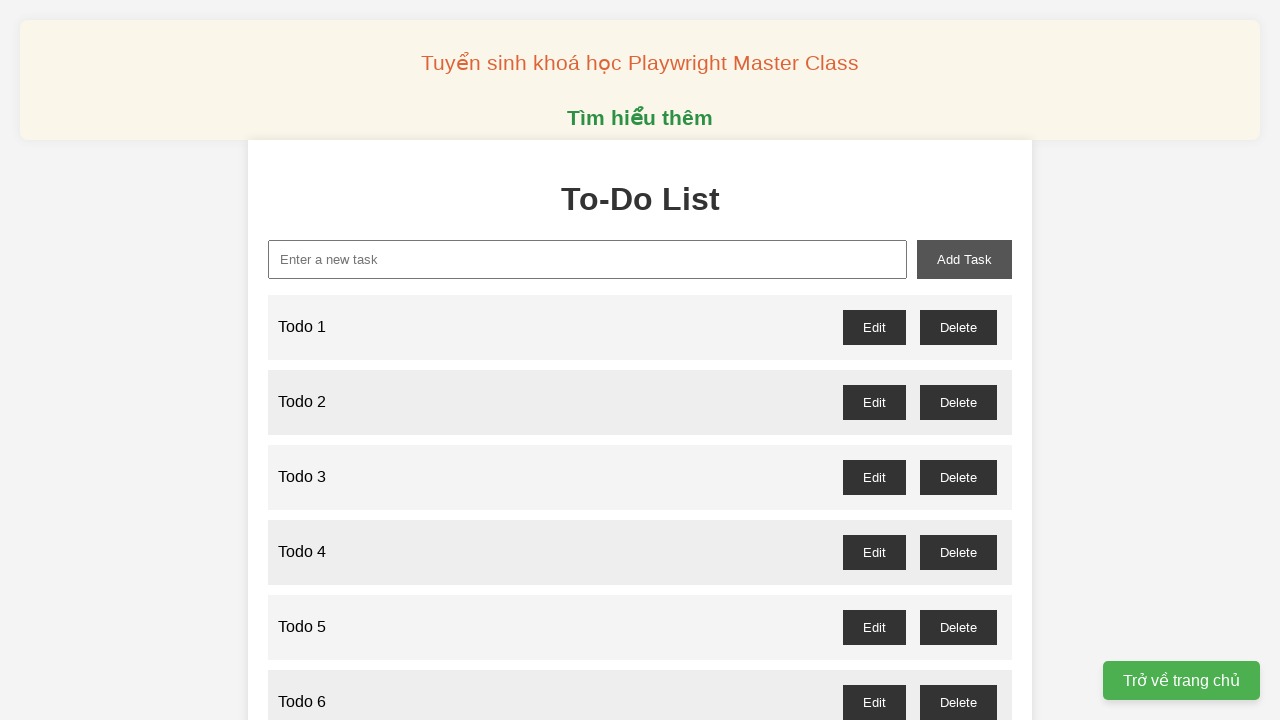

Filled new task input with 'Todo 87' on xpath=//input[@id="new-task"]
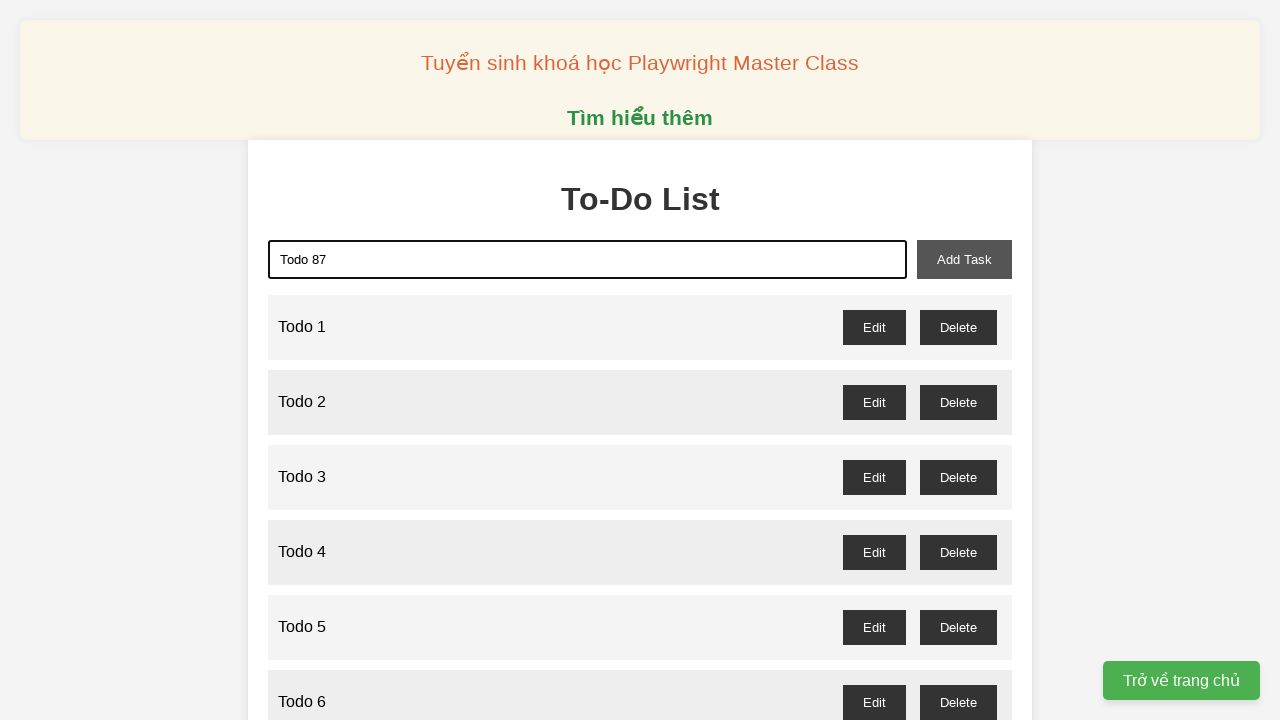

Clicked add task button for Todo 87 at (964, 259) on xpath=//button[@id="add-task"]
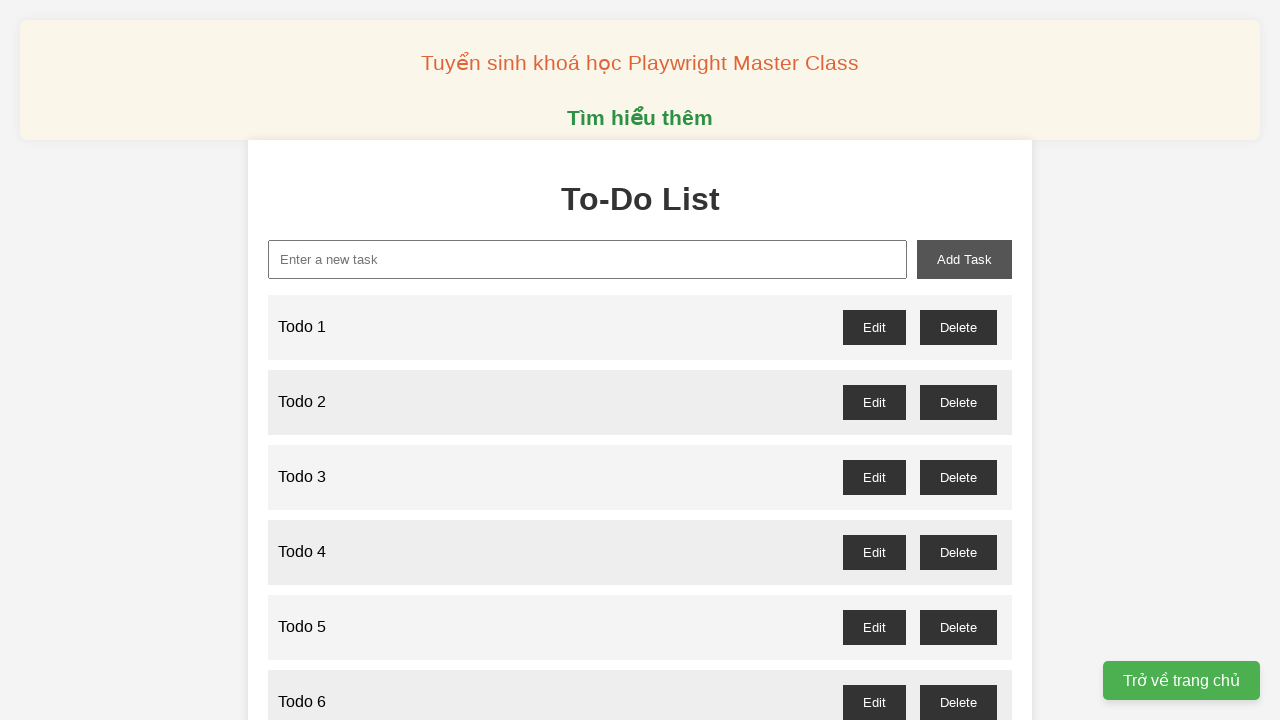

Waited for task 87 to be added
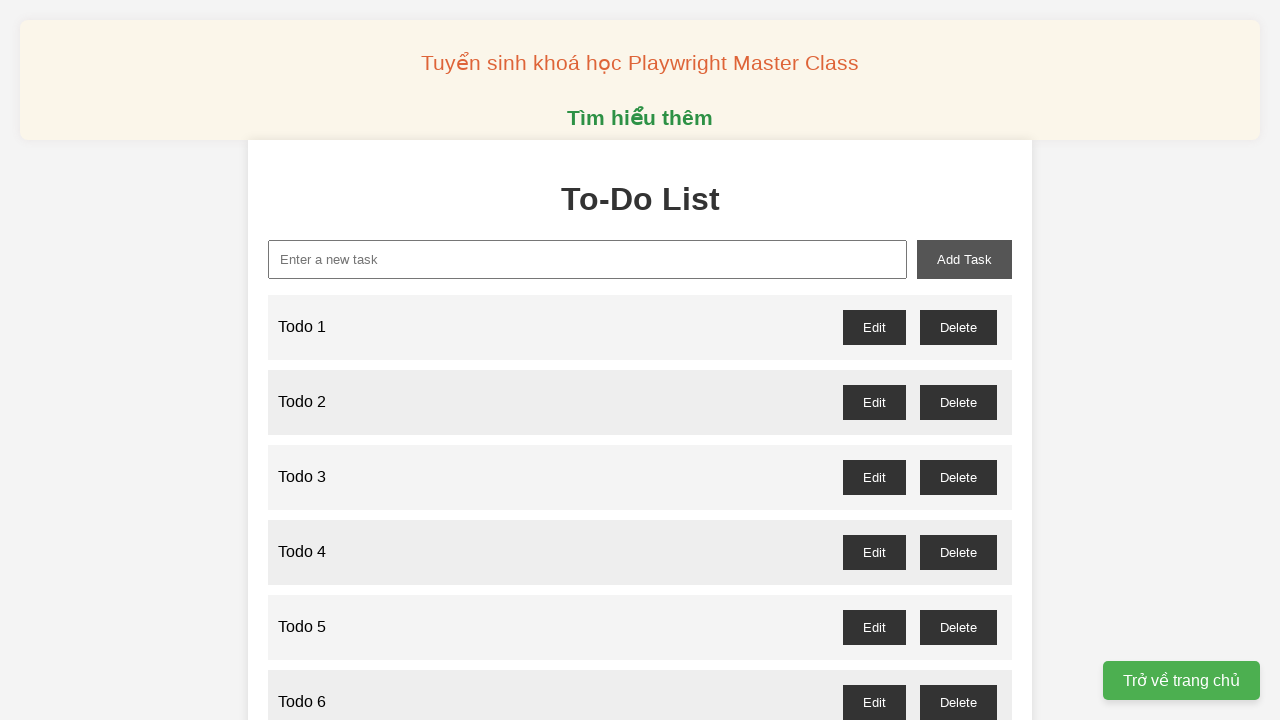

Filled new task input with 'Todo 88' on xpath=//input[@id="new-task"]
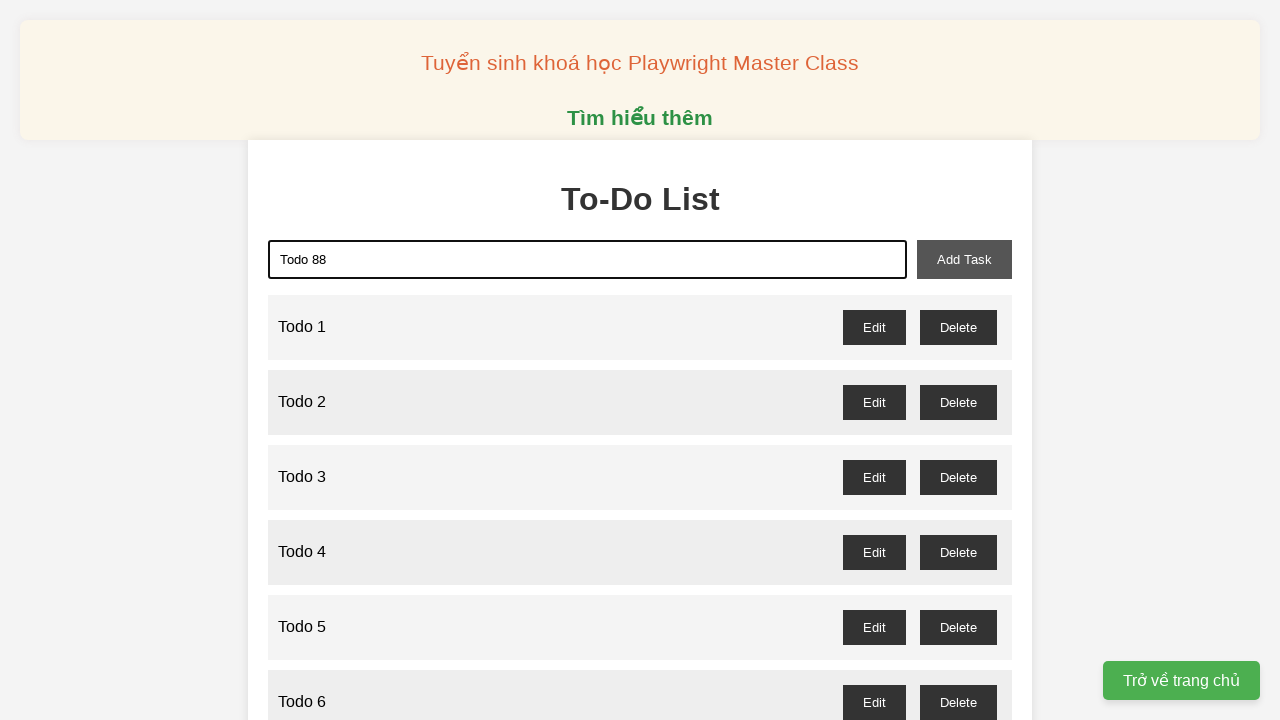

Clicked add task button for Todo 88 at (964, 259) on xpath=//button[@id="add-task"]
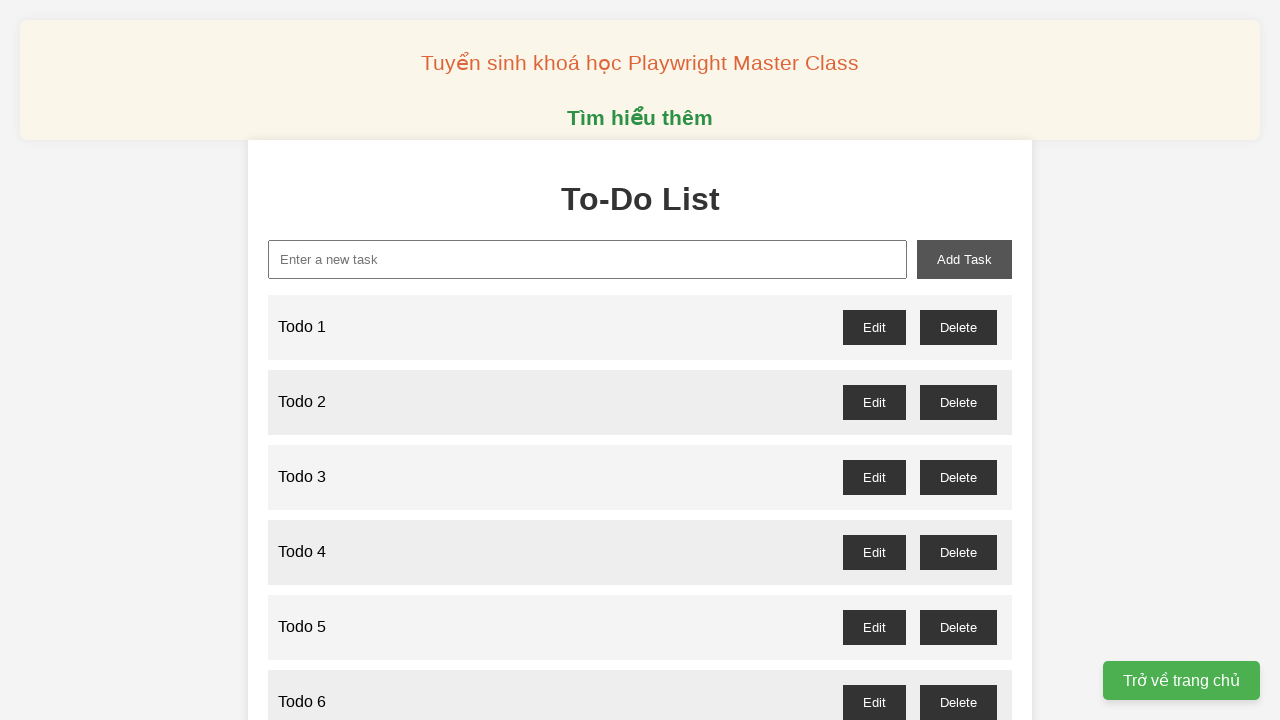

Waited for task 88 to be added
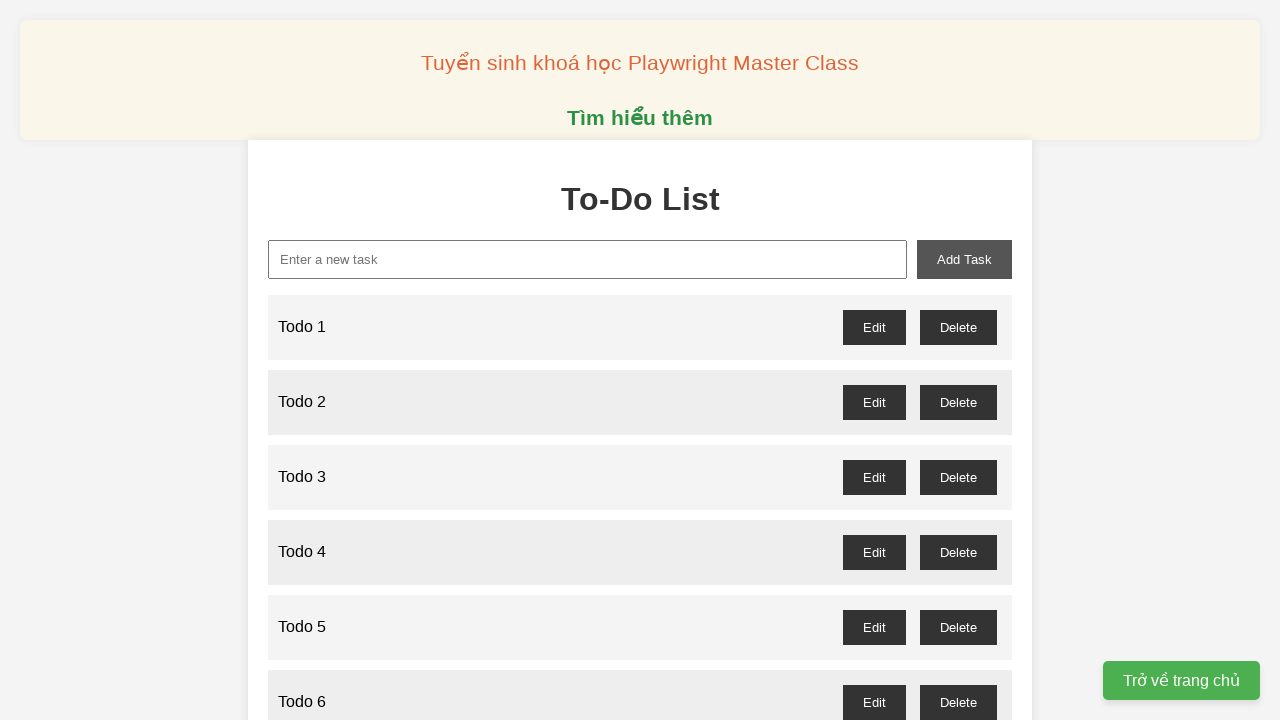

Filled new task input with 'Todo 89' on xpath=//input[@id="new-task"]
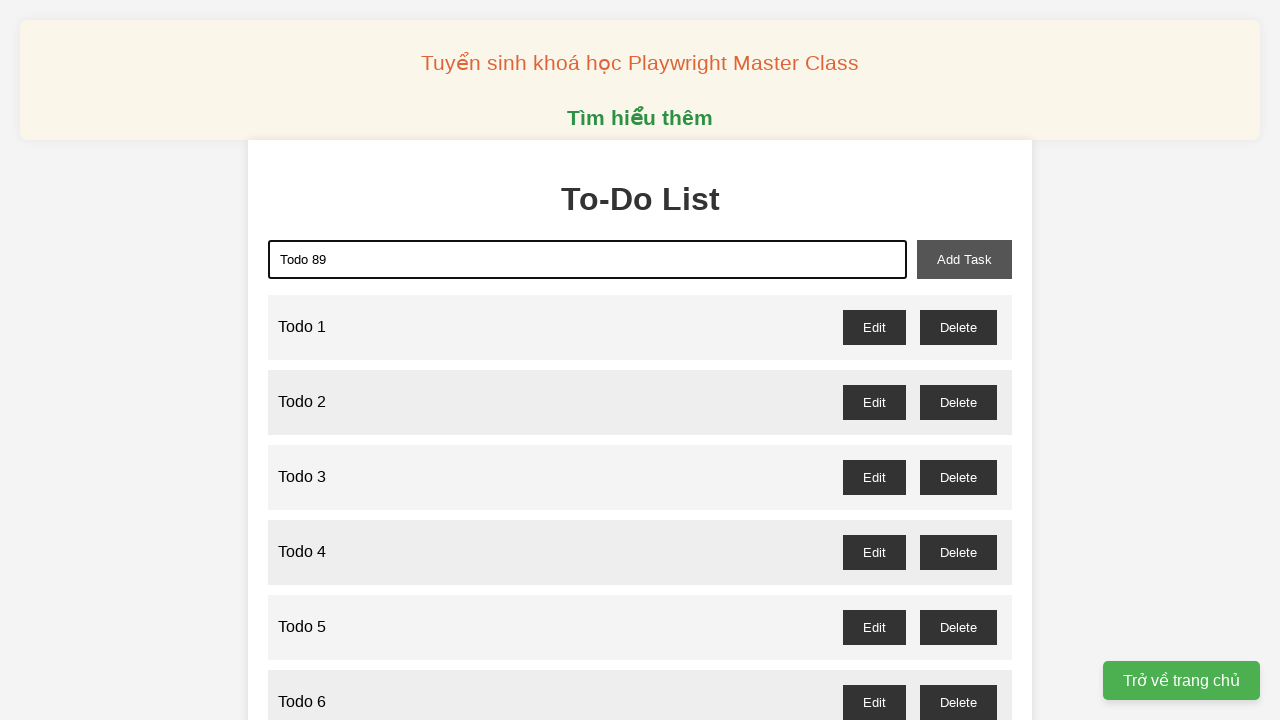

Clicked add task button for Todo 89 at (964, 259) on xpath=//button[@id="add-task"]
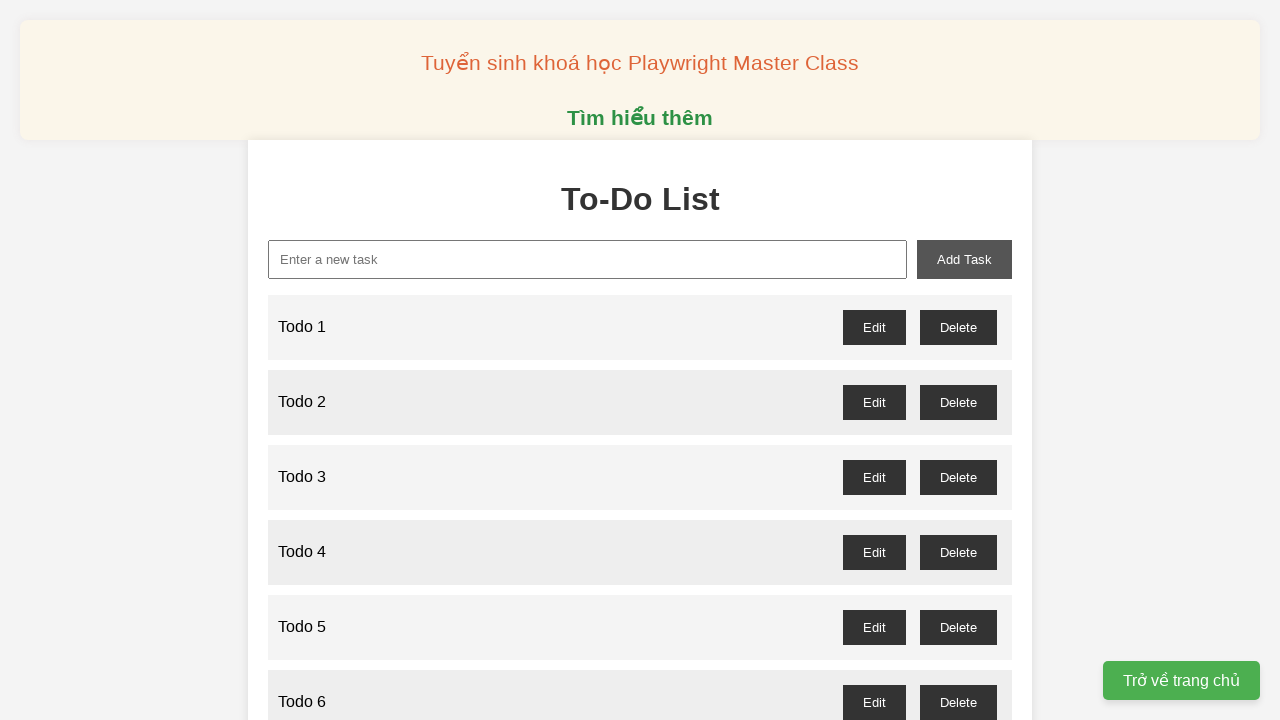

Waited for task 89 to be added
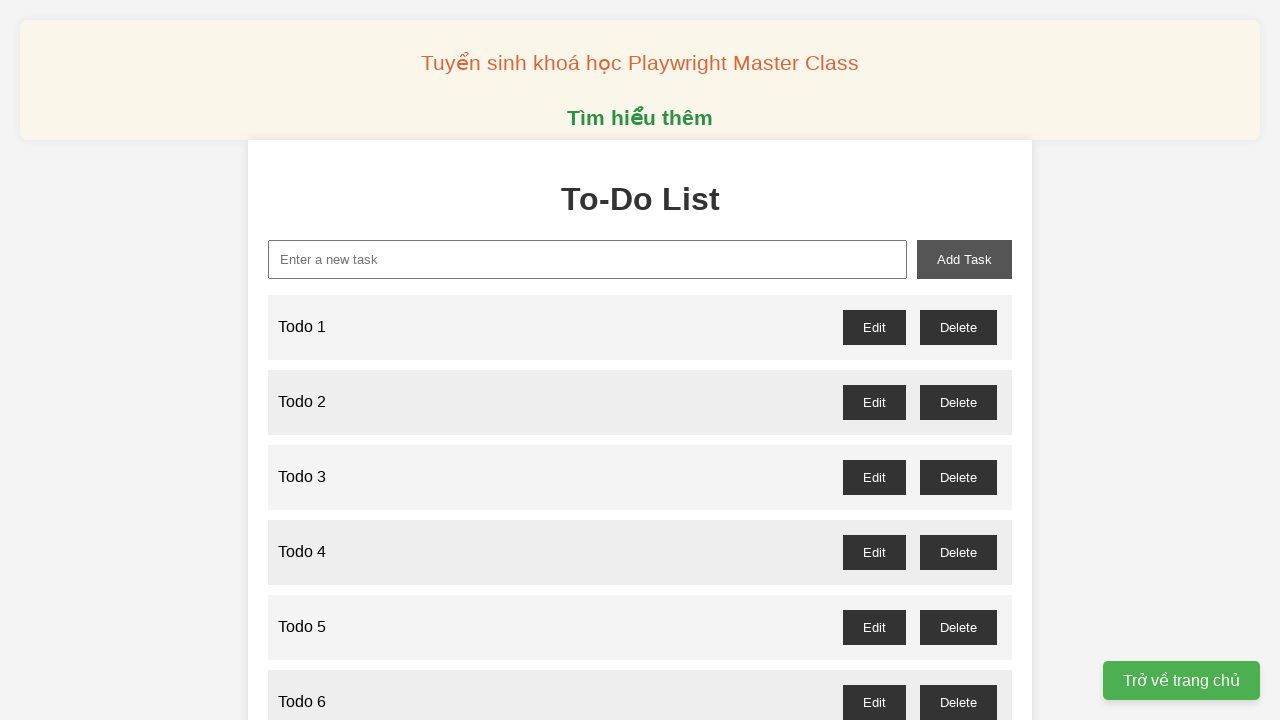

Filled new task input with 'Todo 90' on xpath=//input[@id="new-task"]
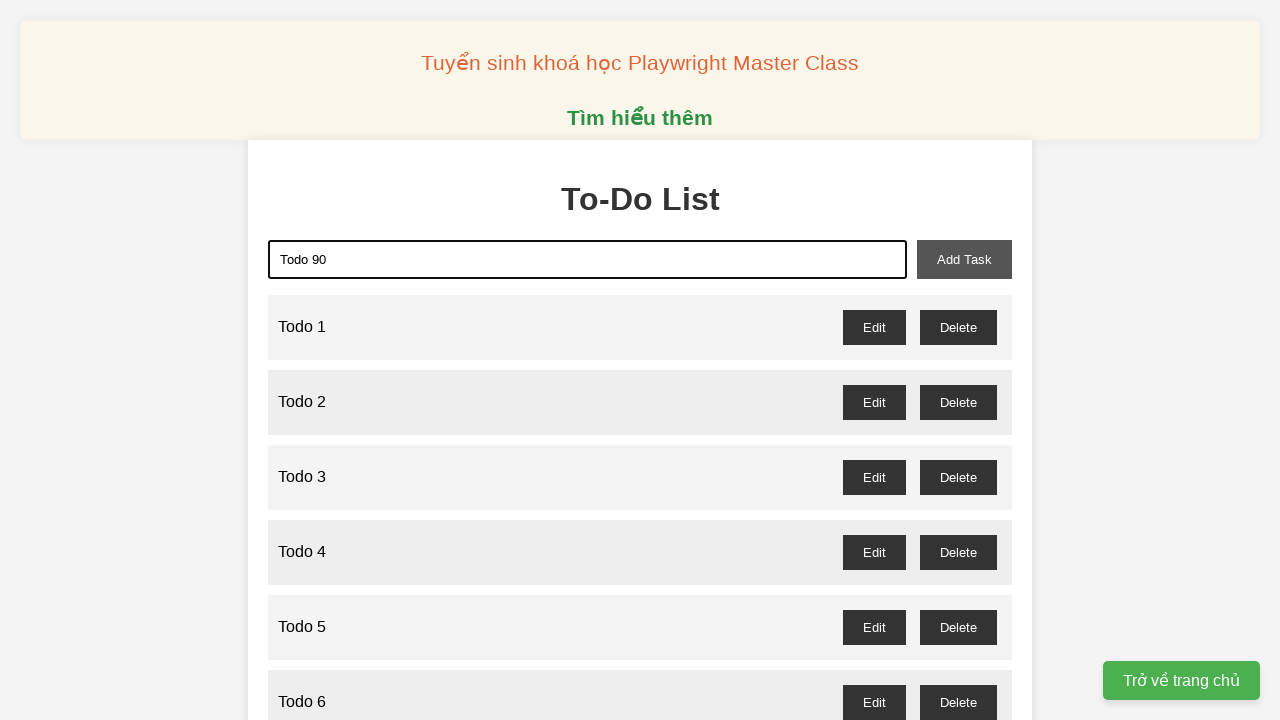

Clicked add task button for Todo 90 at (964, 259) on xpath=//button[@id="add-task"]
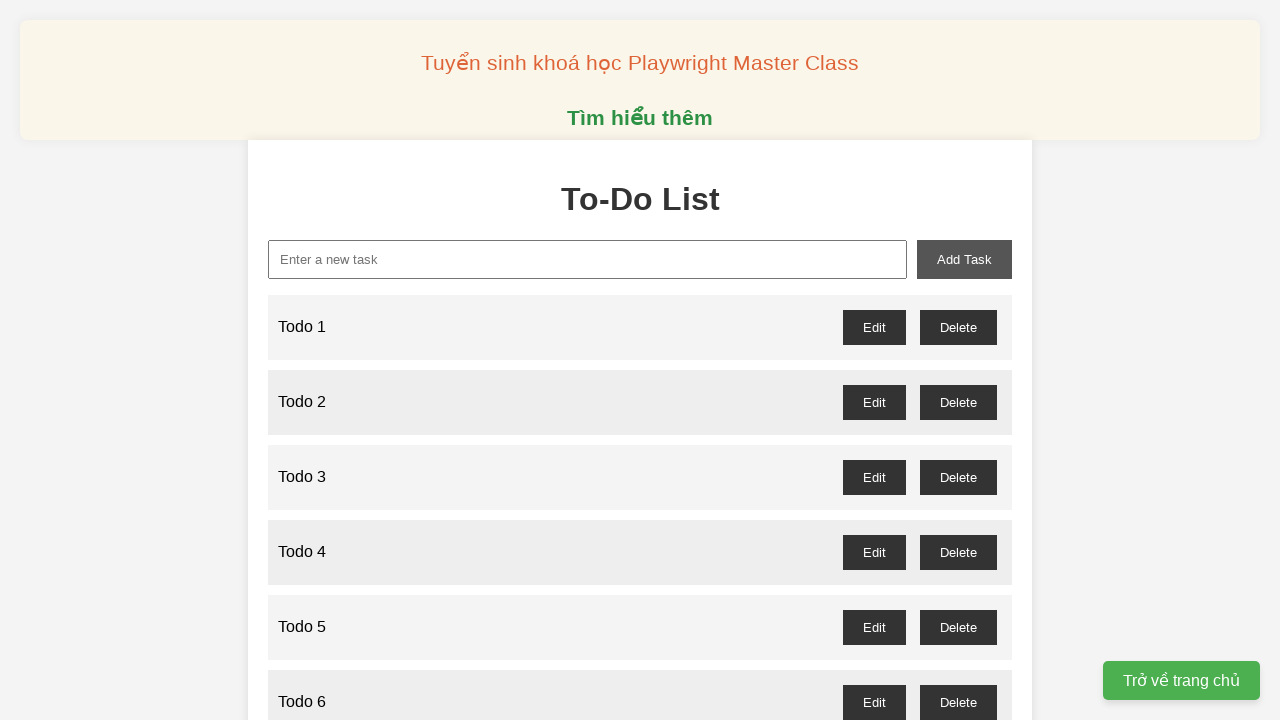

Waited for task 90 to be added
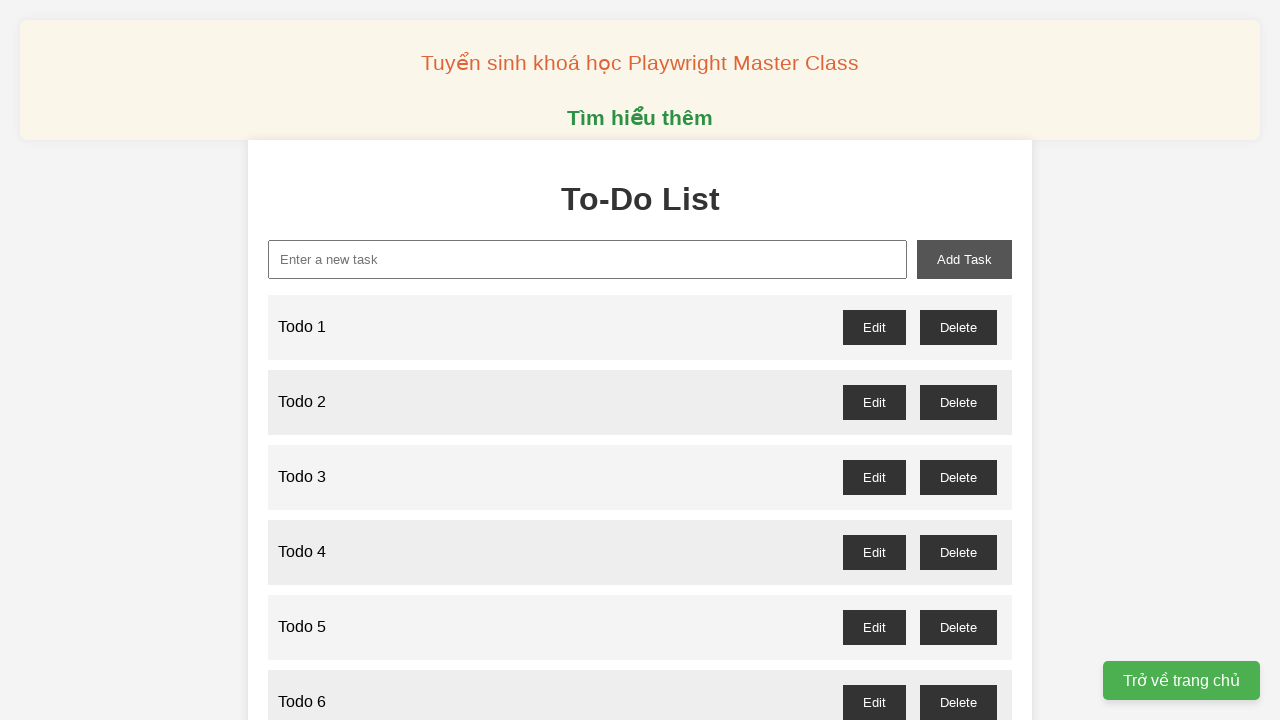

Filled new task input with 'Todo 91' on xpath=//input[@id="new-task"]
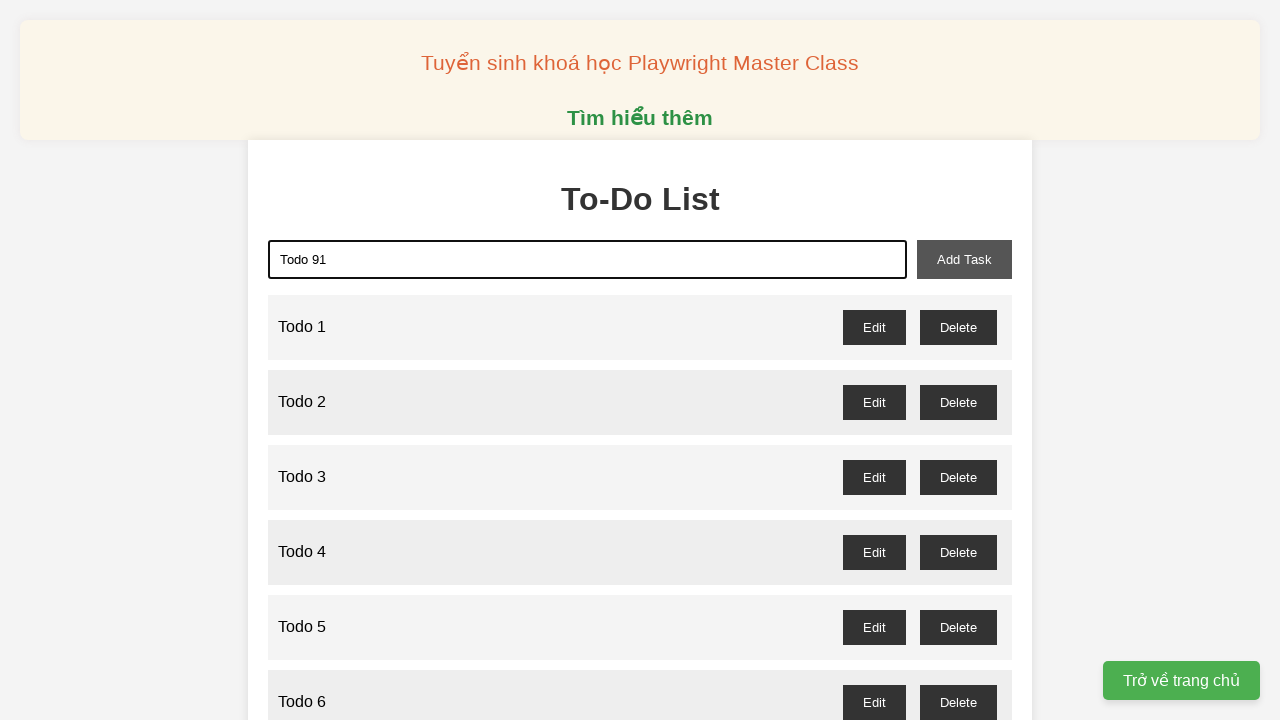

Clicked add task button for Todo 91 at (964, 259) on xpath=//button[@id="add-task"]
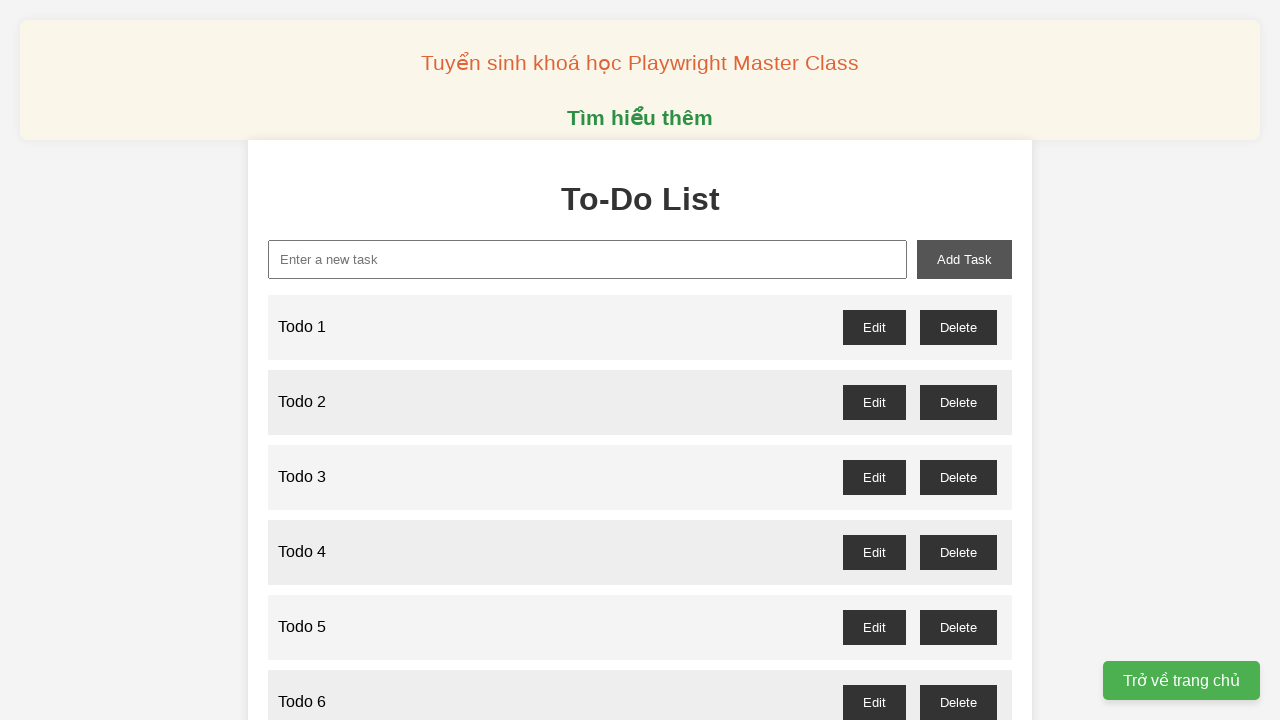

Waited for task 91 to be added
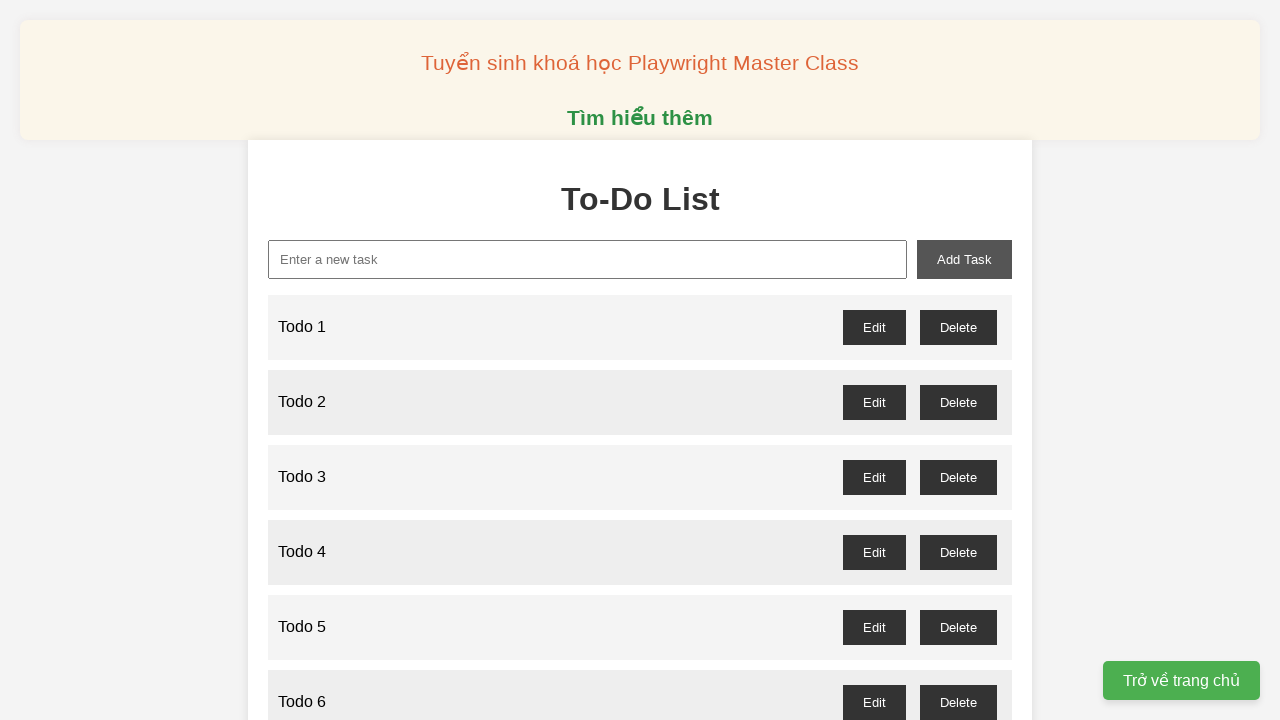

Filled new task input with 'Todo 92' on xpath=//input[@id="new-task"]
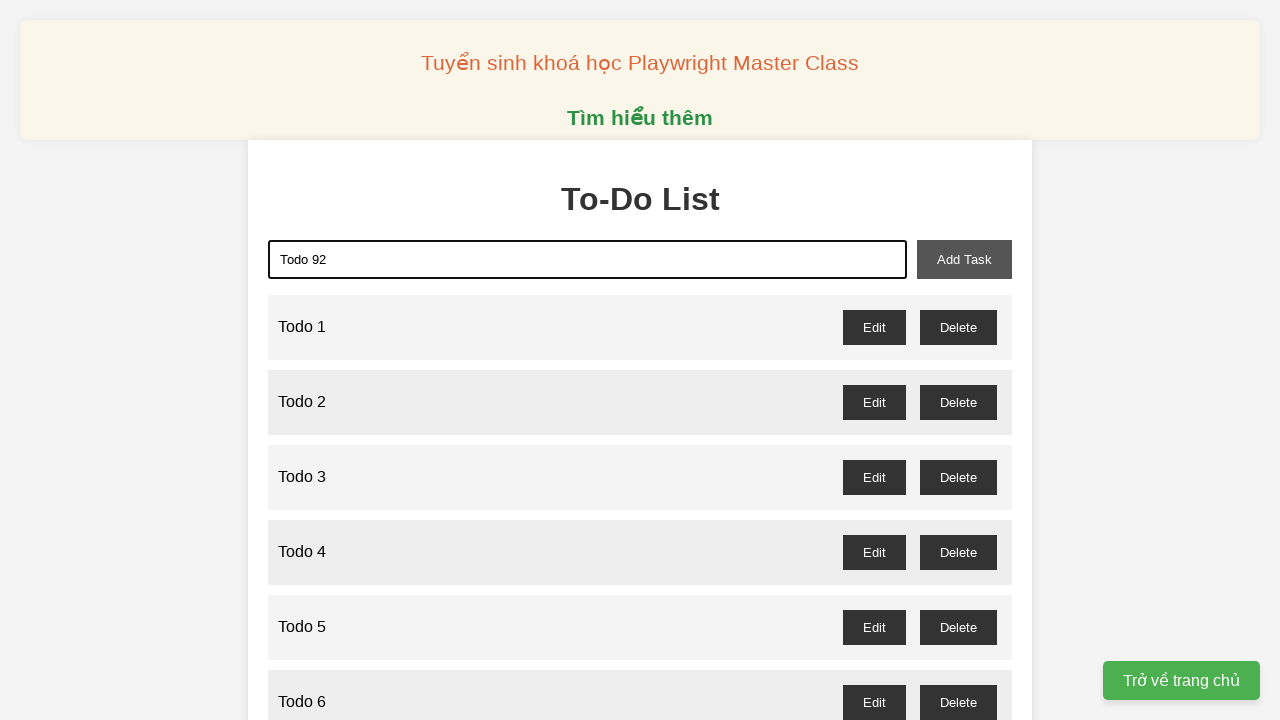

Clicked add task button for Todo 92 at (964, 259) on xpath=//button[@id="add-task"]
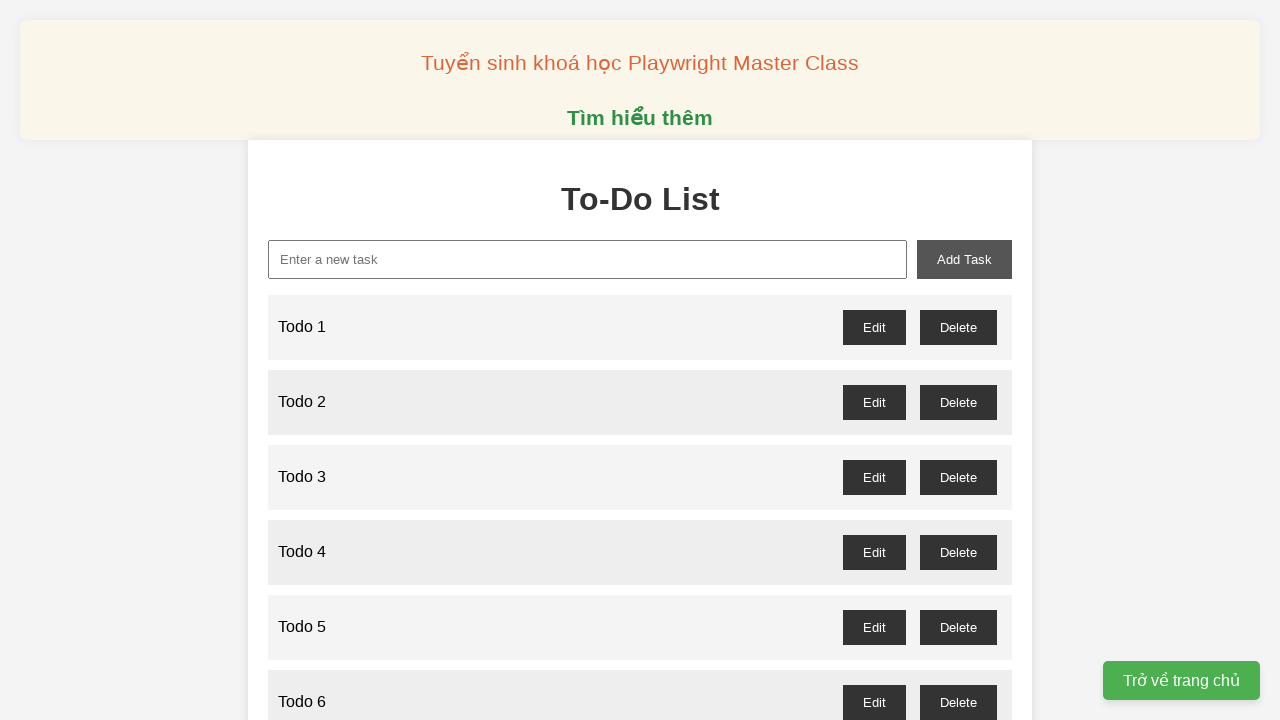

Waited for task 92 to be added
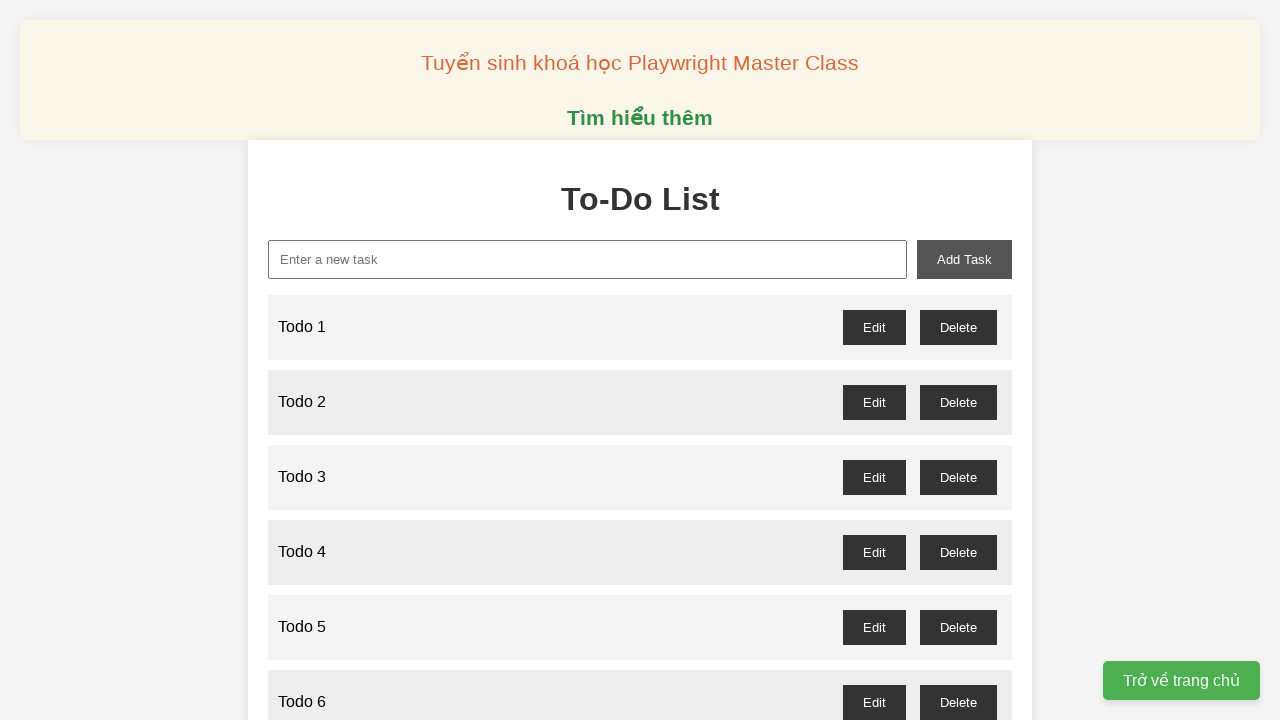

Filled new task input with 'Todo 93' on xpath=//input[@id="new-task"]
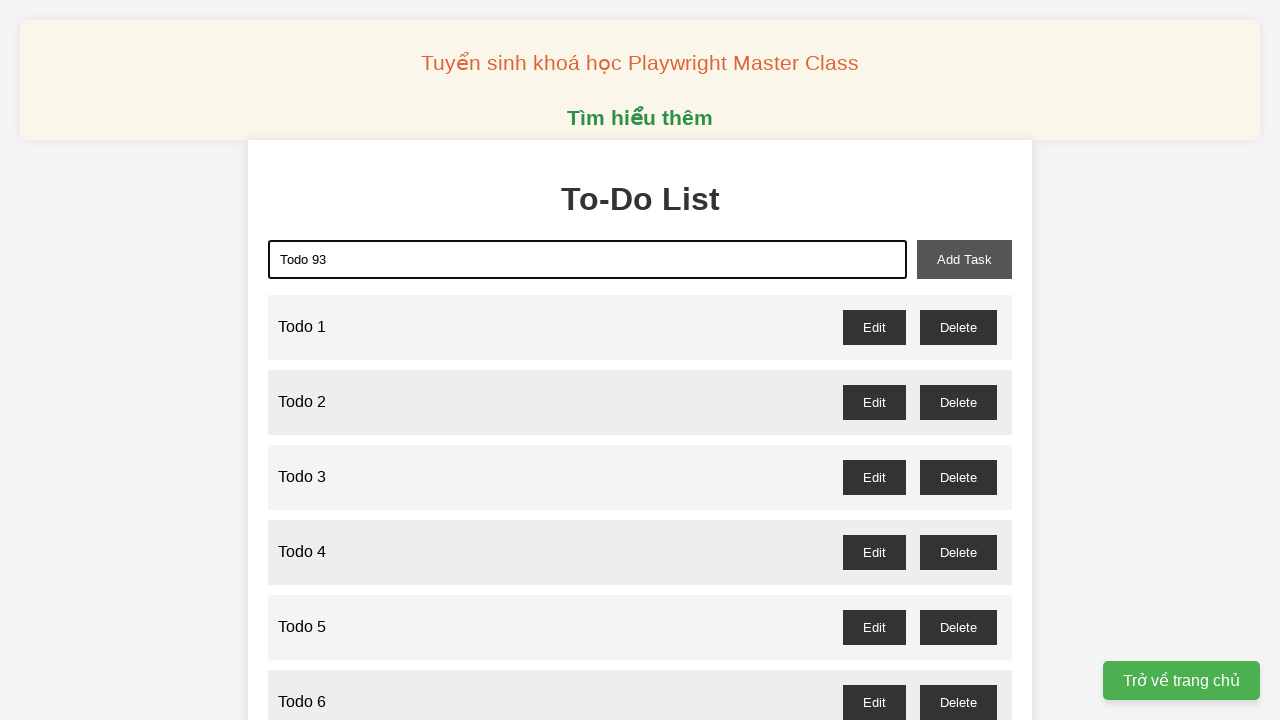

Clicked add task button for Todo 93 at (964, 259) on xpath=//button[@id="add-task"]
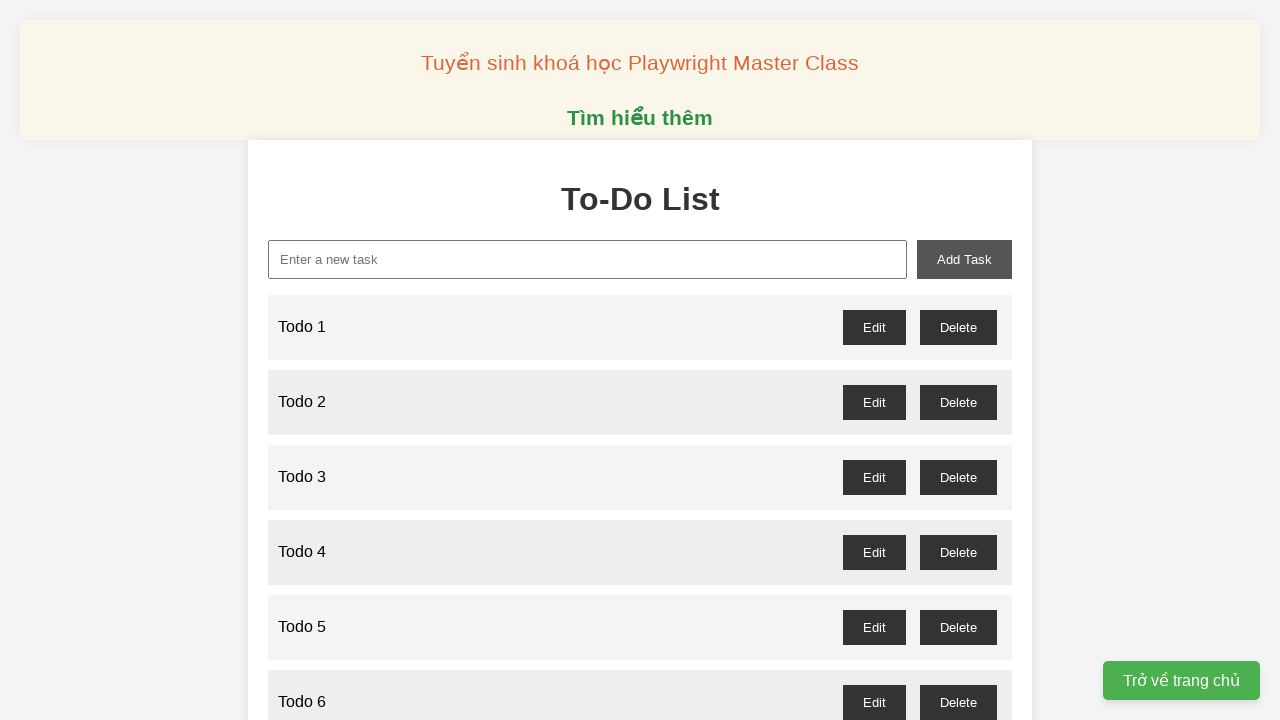

Waited for task 93 to be added
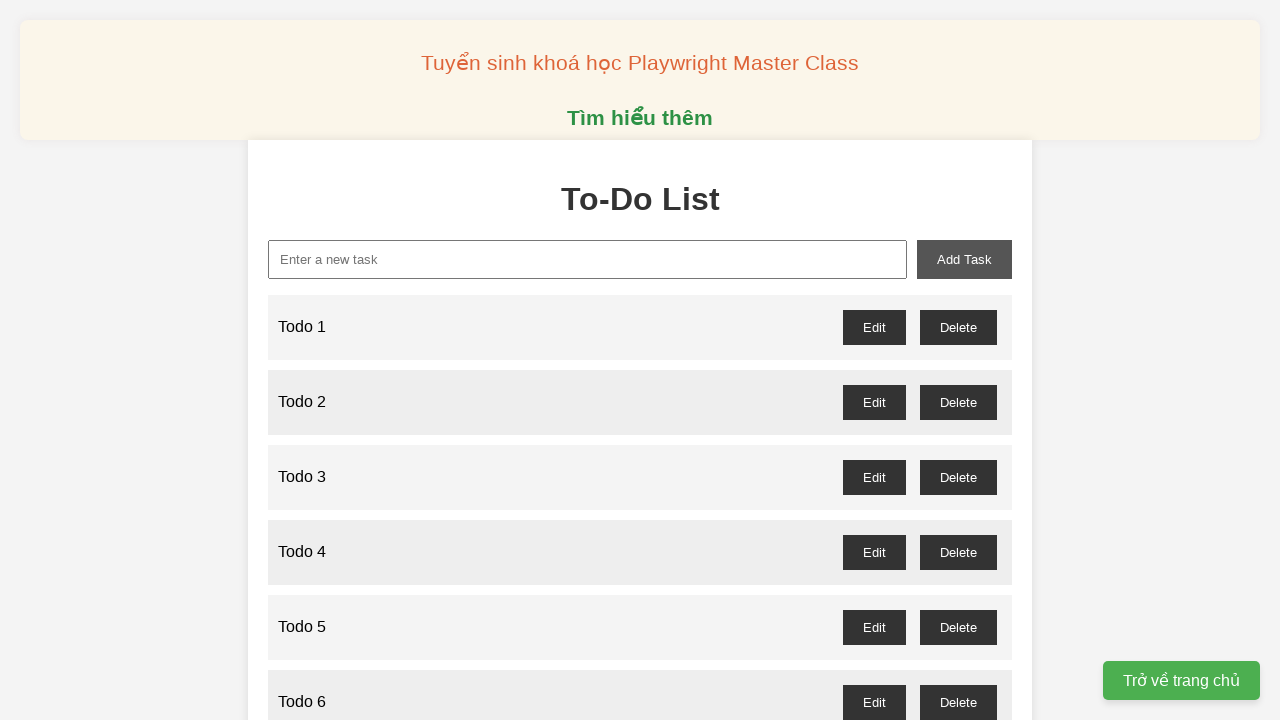

Filled new task input with 'Todo 94' on xpath=//input[@id="new-task"]
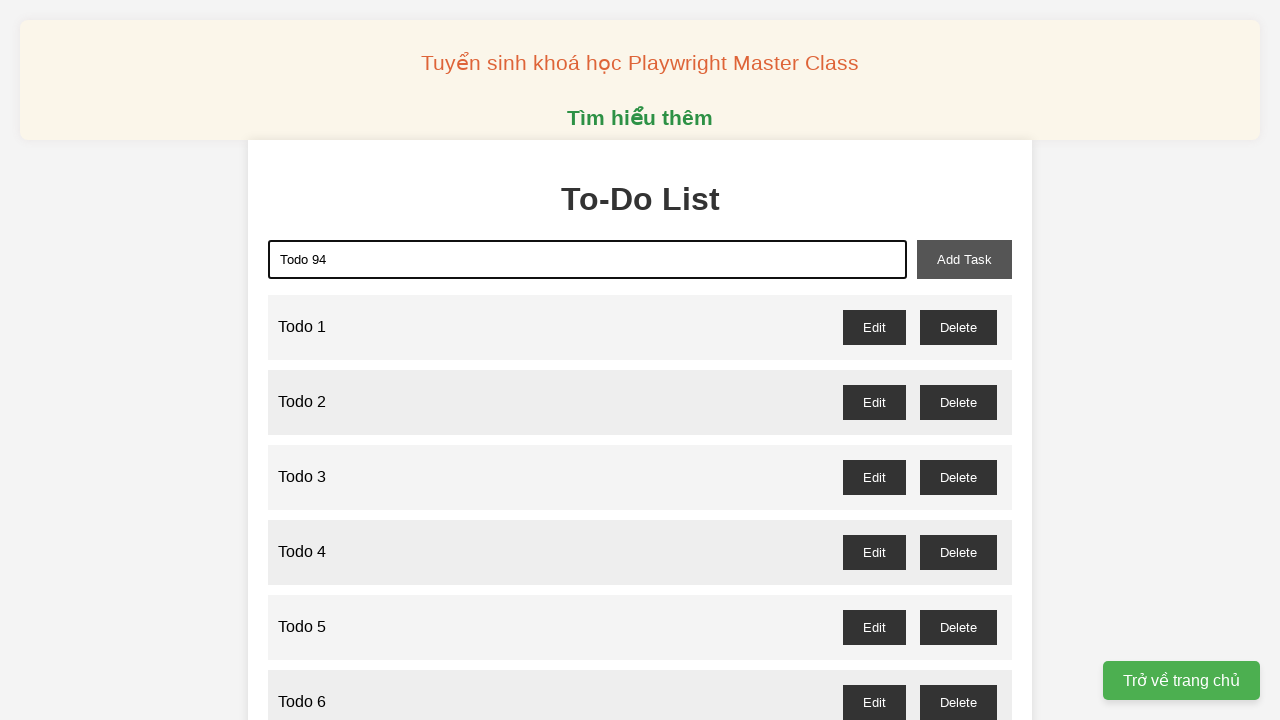

Clicked add task button for Todo 94 at (964, 259) on xpath=//button[@id="add-task"]
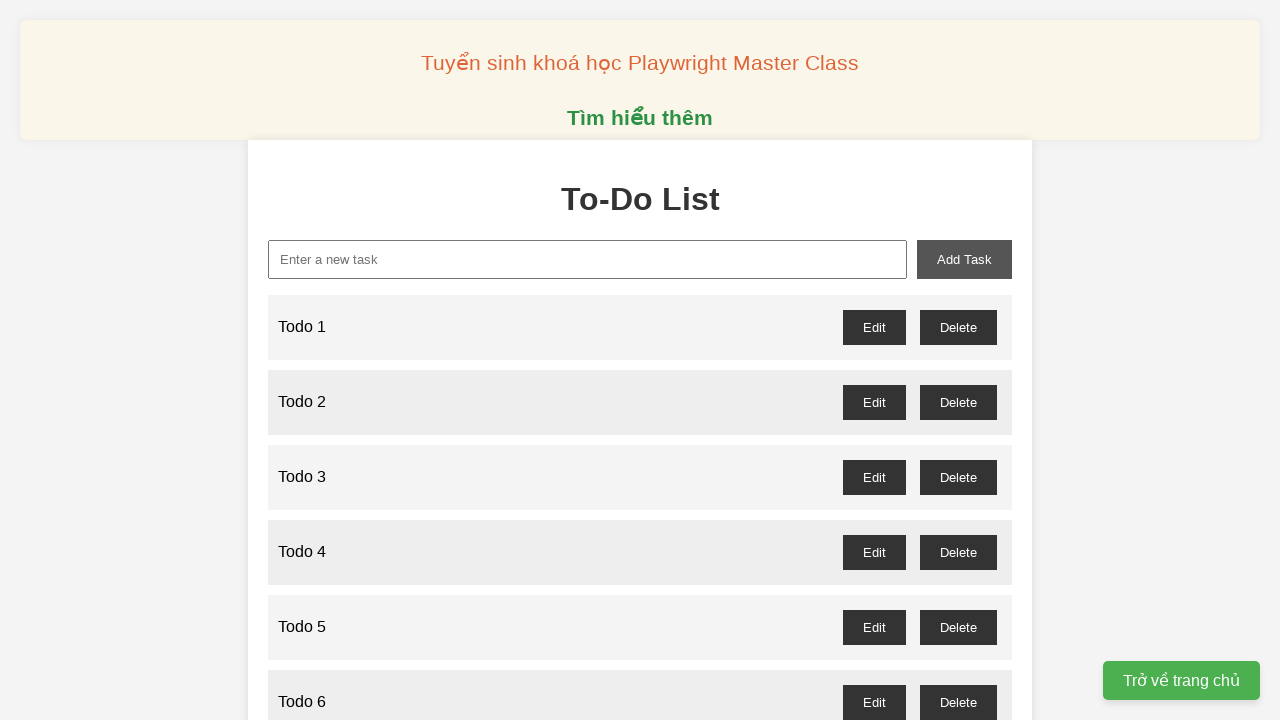

Waited for task 94 to be added
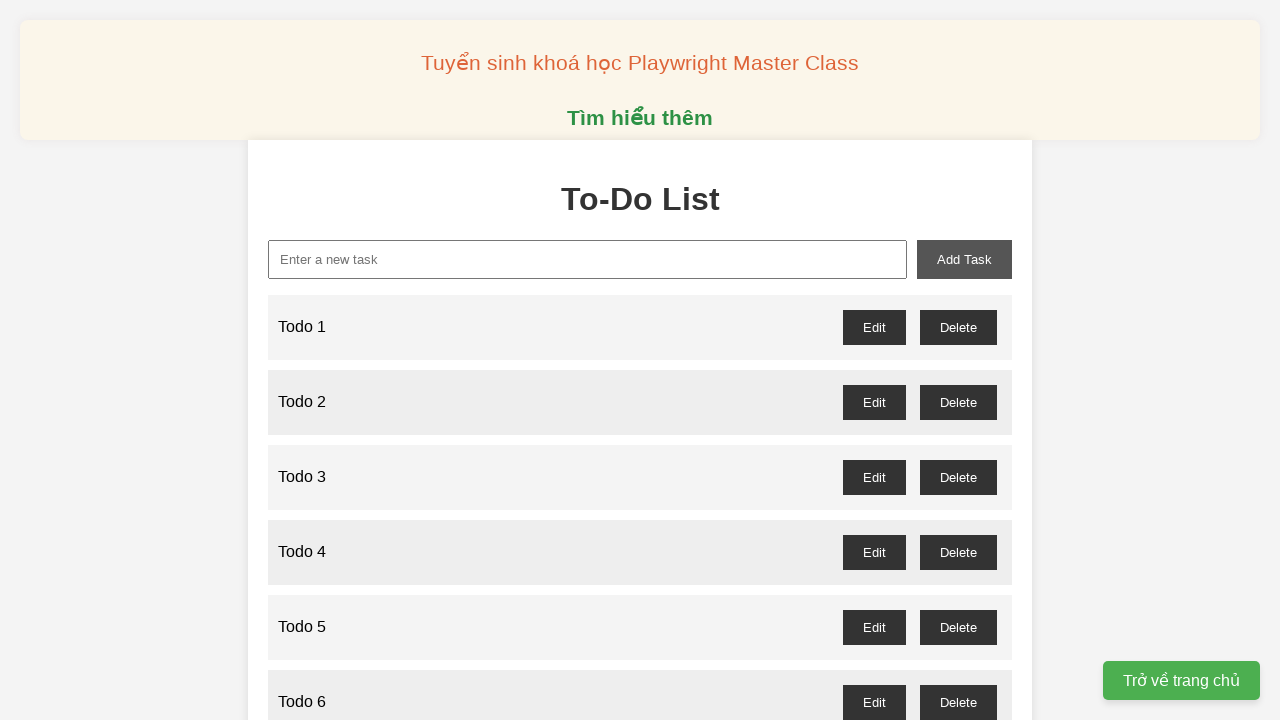

Filled new task input with 'Todo 95' on xpath=//input[@id="new-task"]
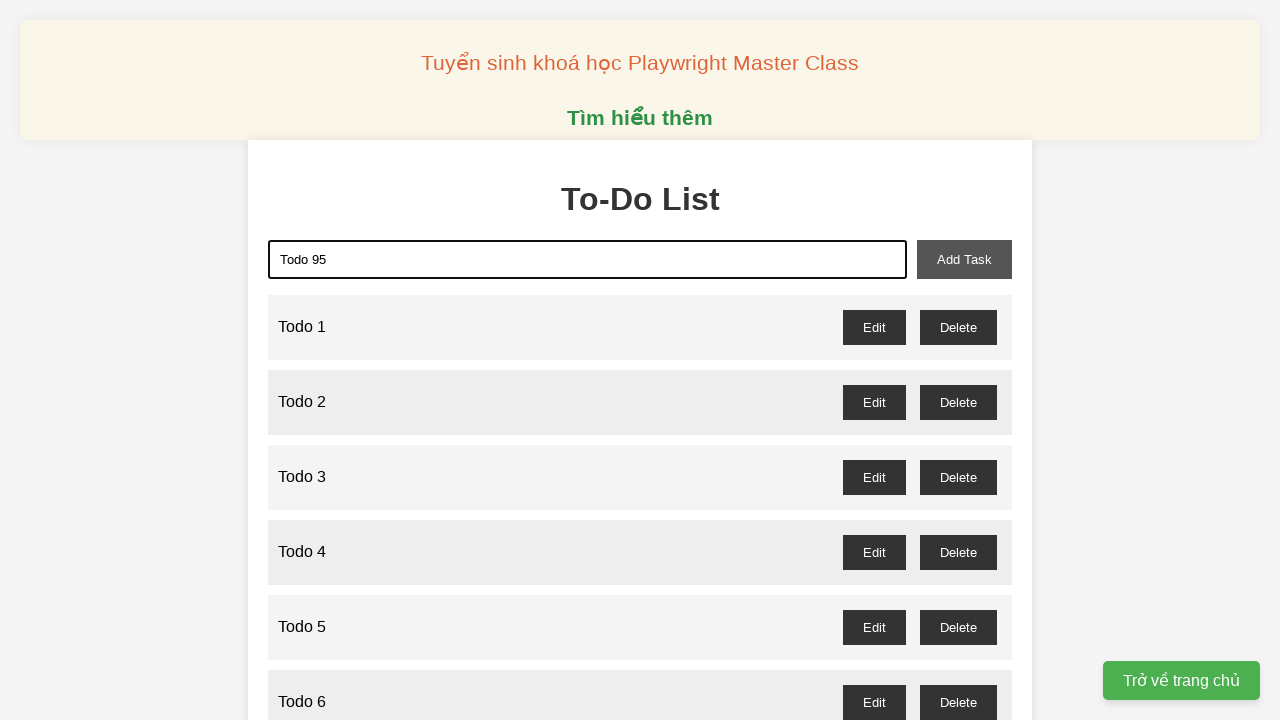

Clicked add task button for Todo 95 at (964, 259) on xpath=//button[@id="add-task"]
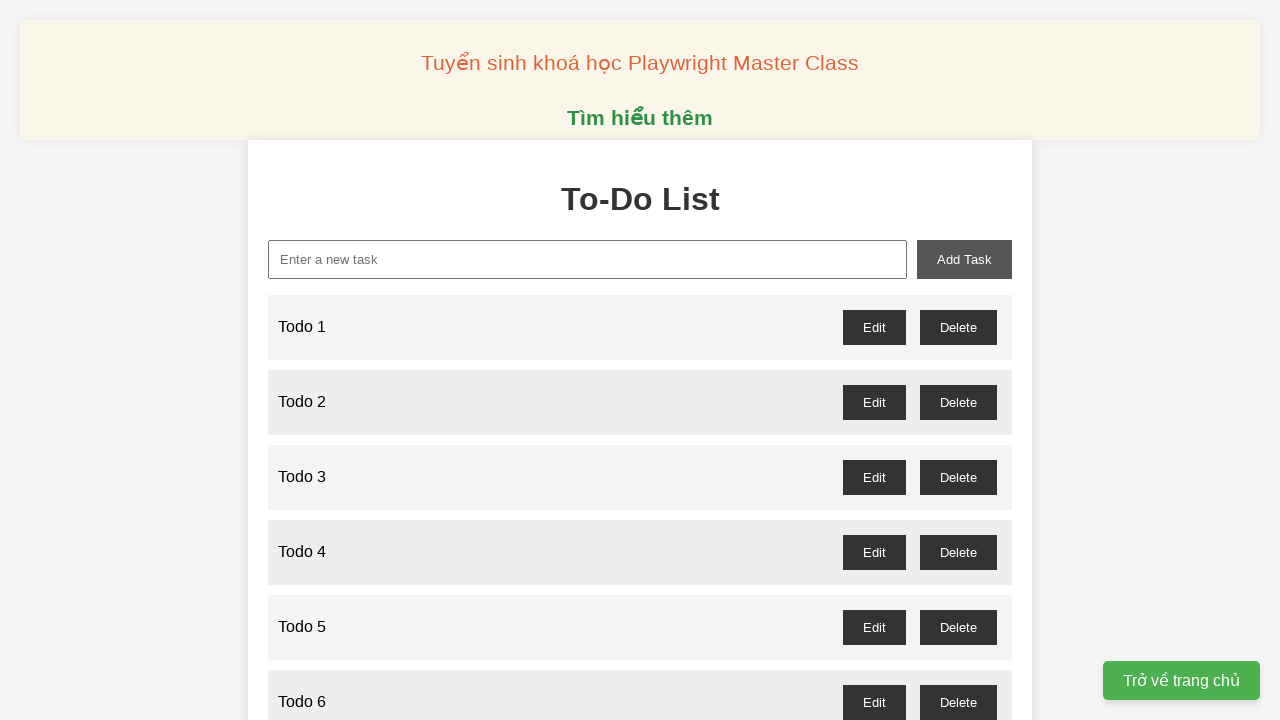

Waited for task 95 to be added
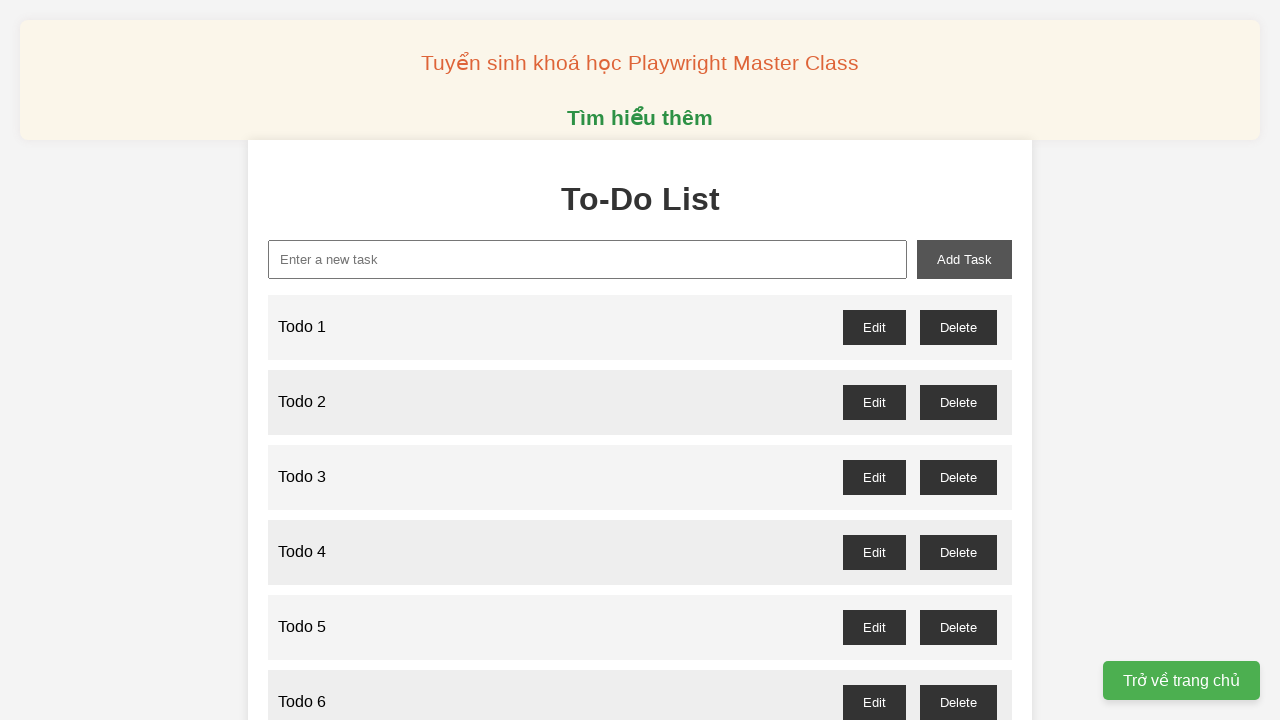

Filled new task input with 'Todo 96' on xpath=//input[@id="new-task"]
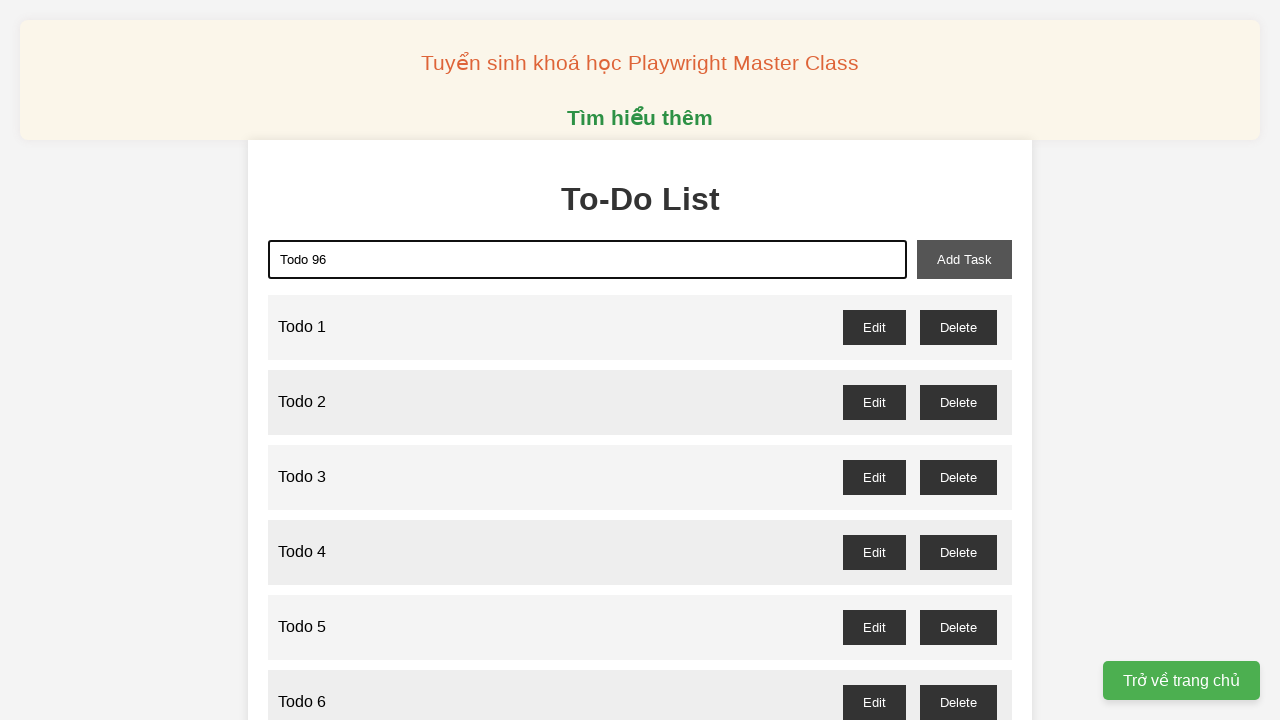

Clicked add task button for Todo 96 at (964, 259) on xpath=//button[@id="add-task"]
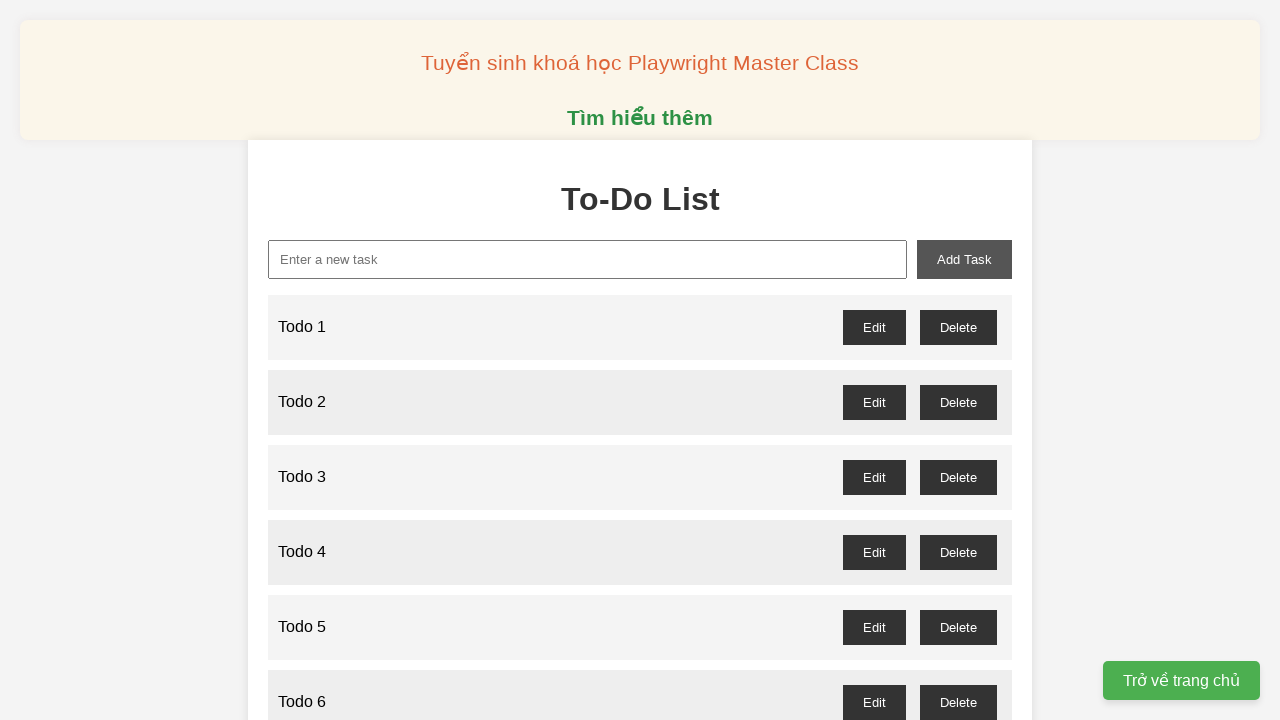

Waited for task 96 to be added
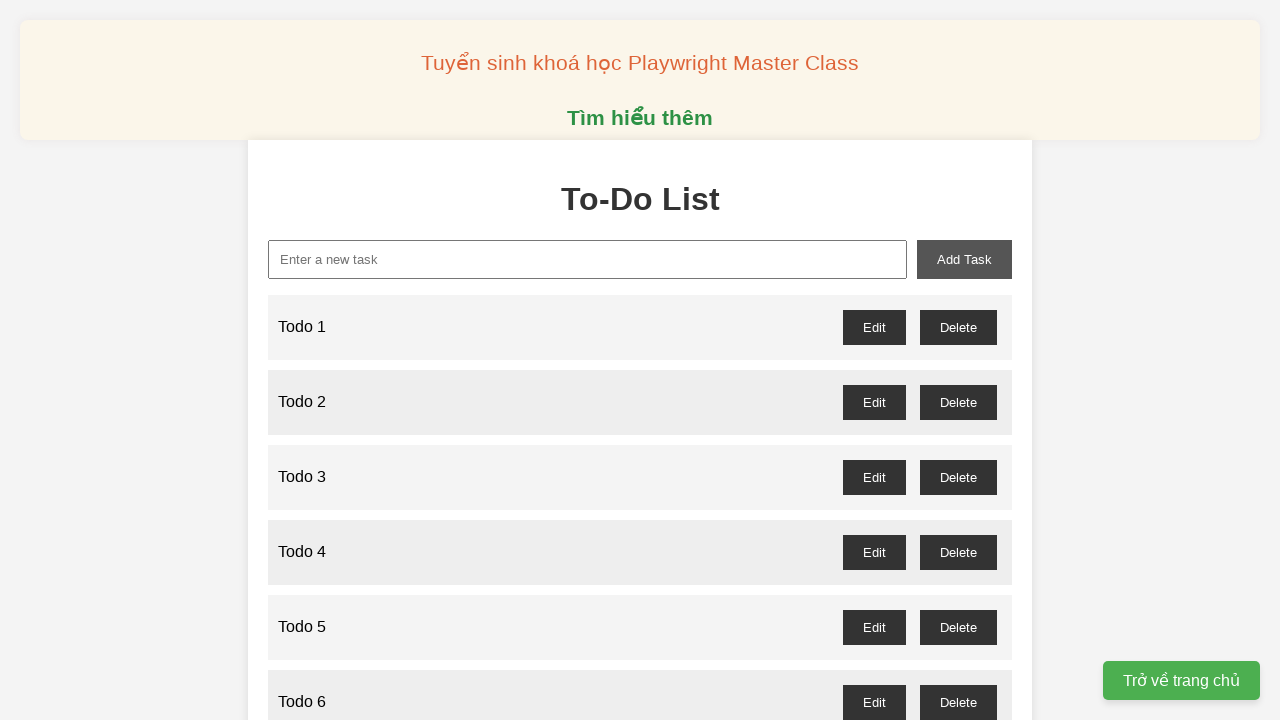

Filled new task input with 'Todo 97' on xpath=//input[@id="new-task"]
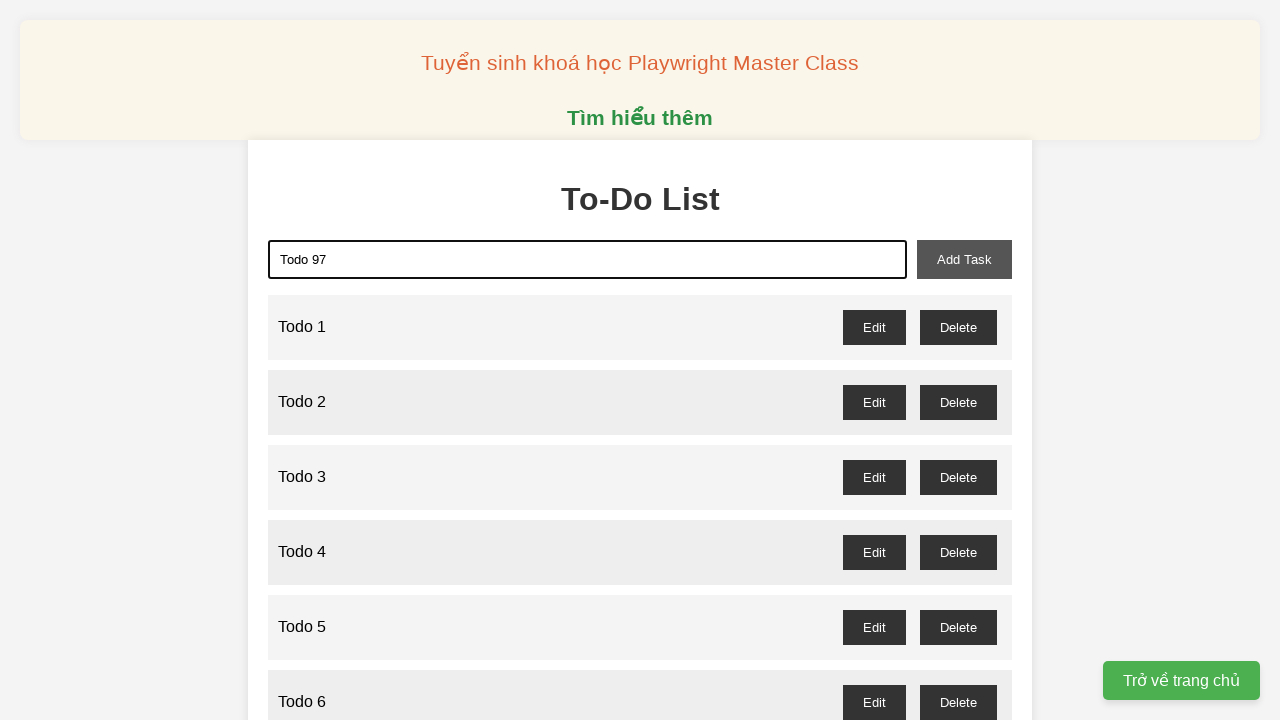

Clicked add task button for Todo 97 at (964, 259) on xpath=//button[@id="add-task"]
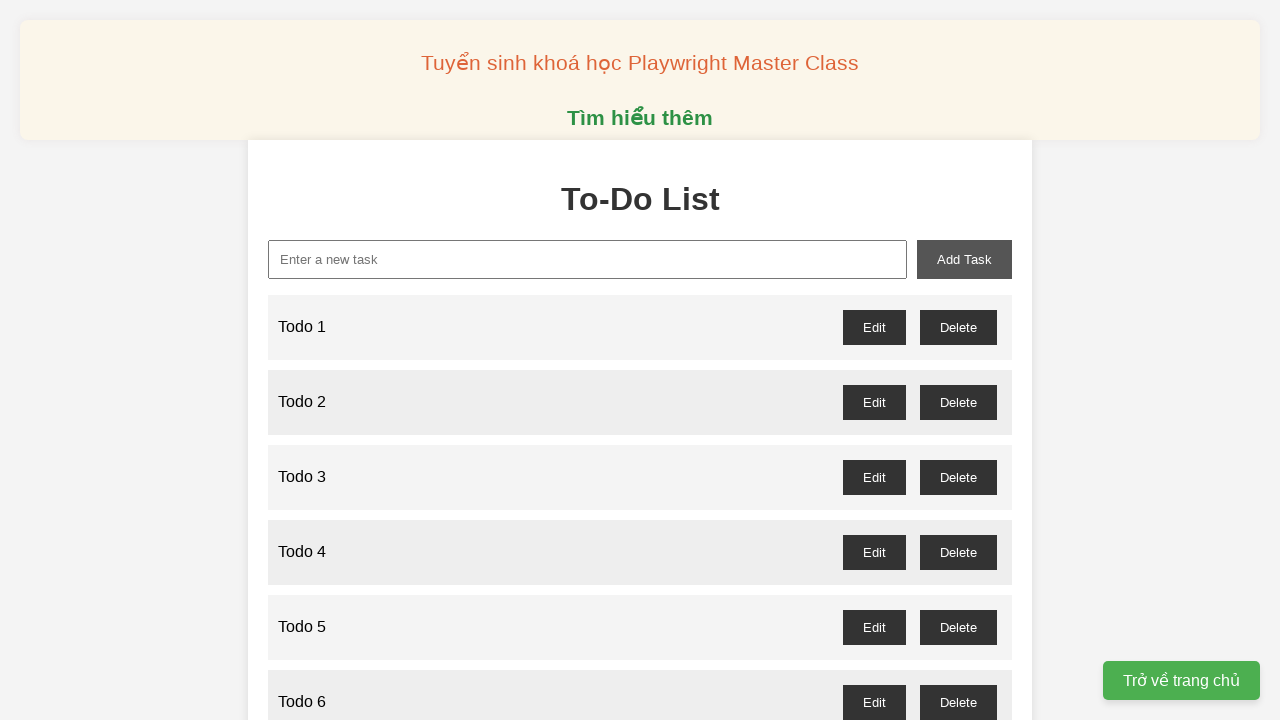

Waited for task 97 to be added
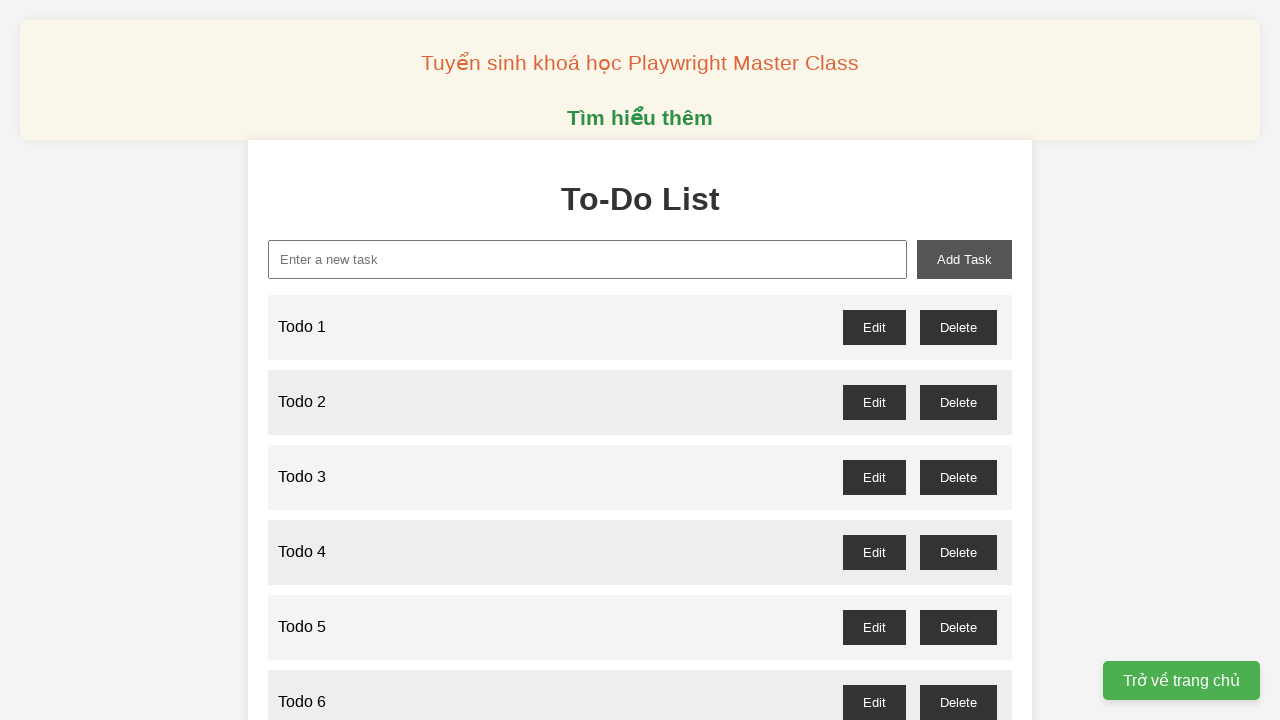

Filled new task input with 'Todo 98' on xpath=//input[@id="new-task"]
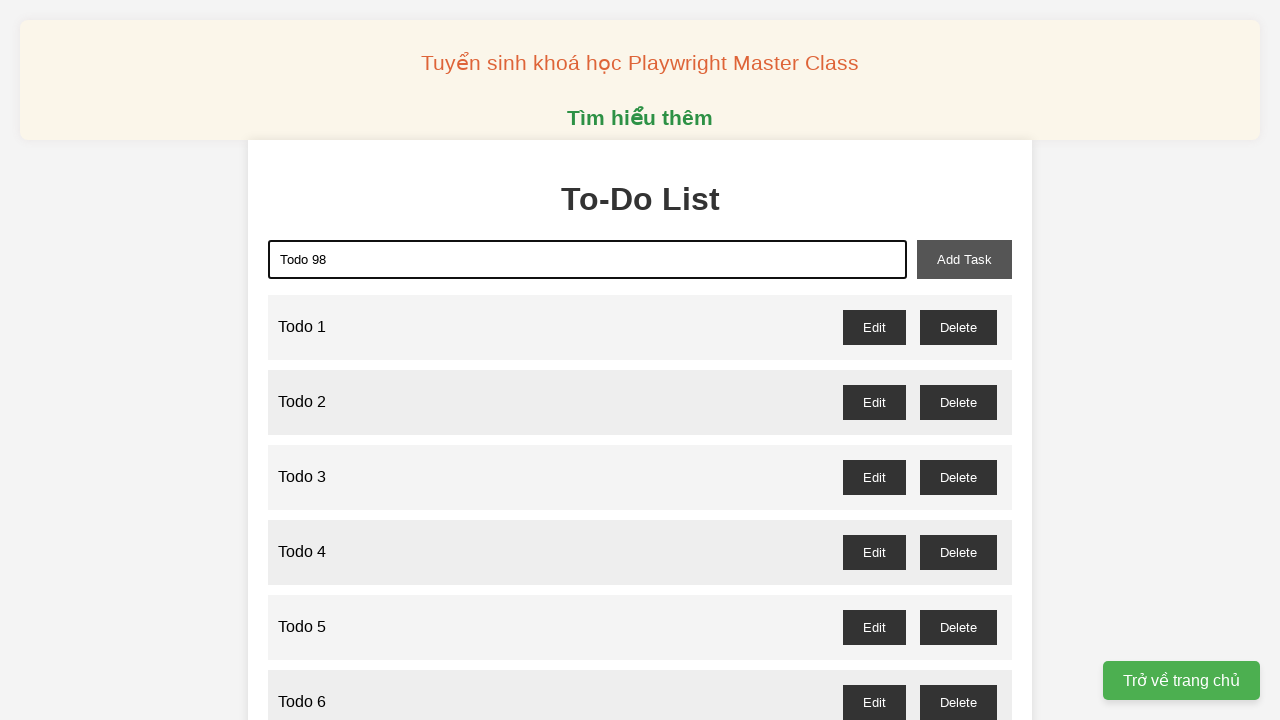

Clicked add task button for Todo 98 at (964, 259) on xpath=//button[@id="add-task"]
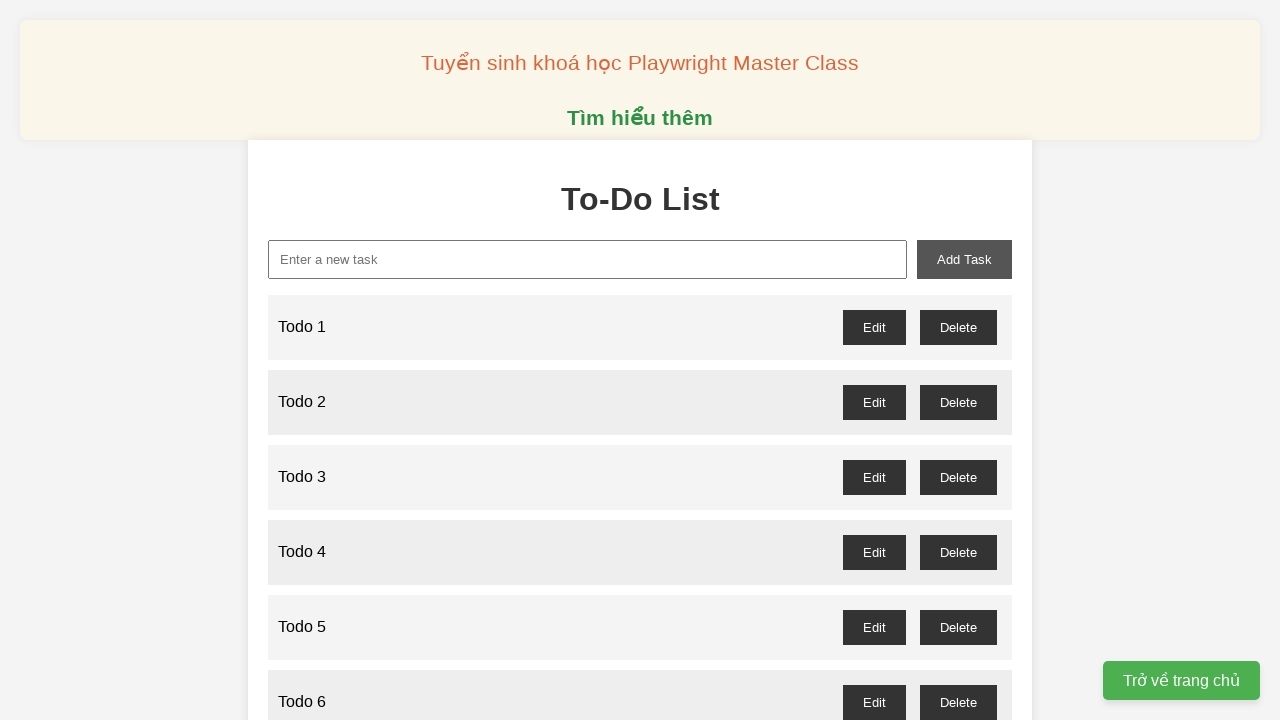

Waited for task 98 to be added
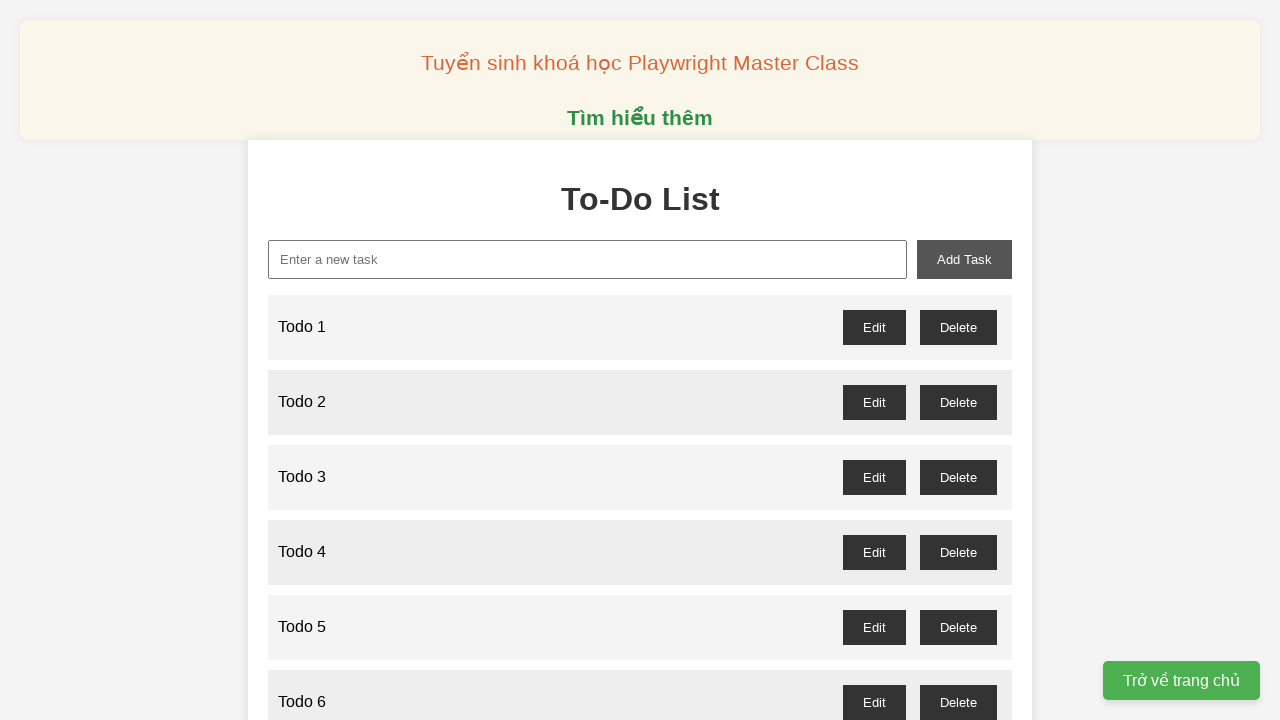

Filled new task input with 'Todo 99' on xpath=//input[@id="new-task"]
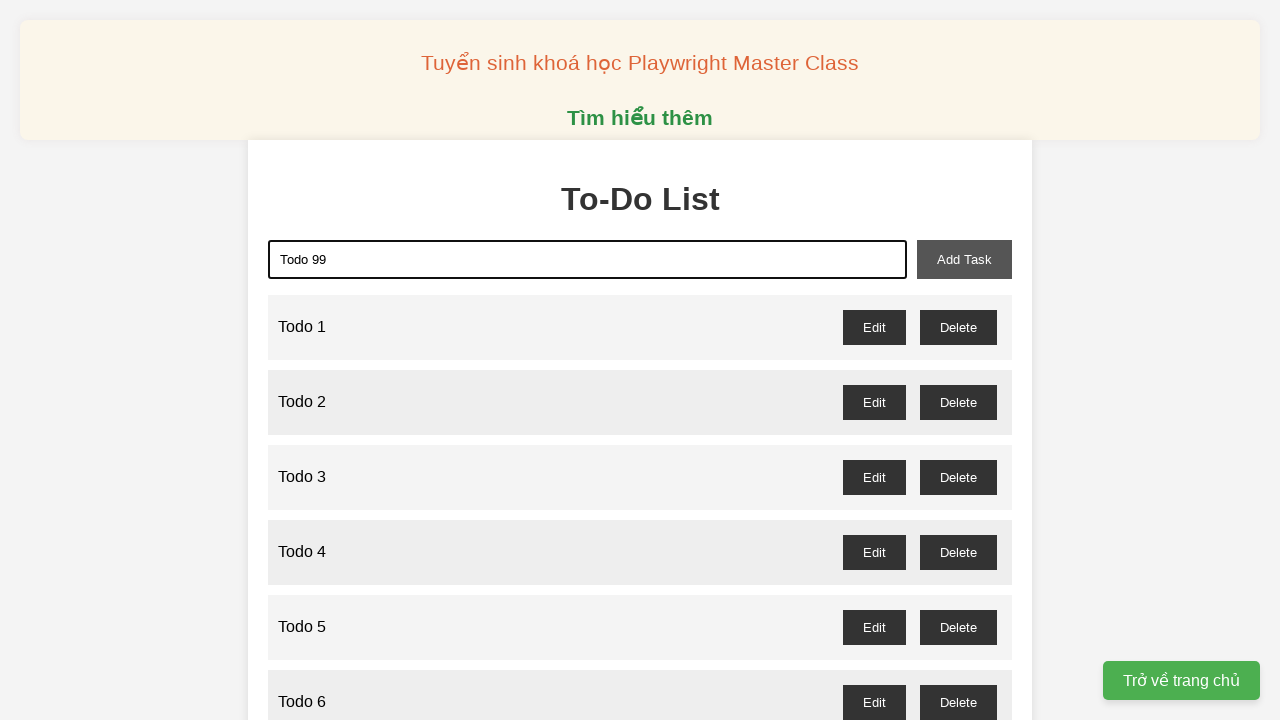

Clicked add task button for Todo 99 at (964, 259) on xpath=//button[@id="add-task"]
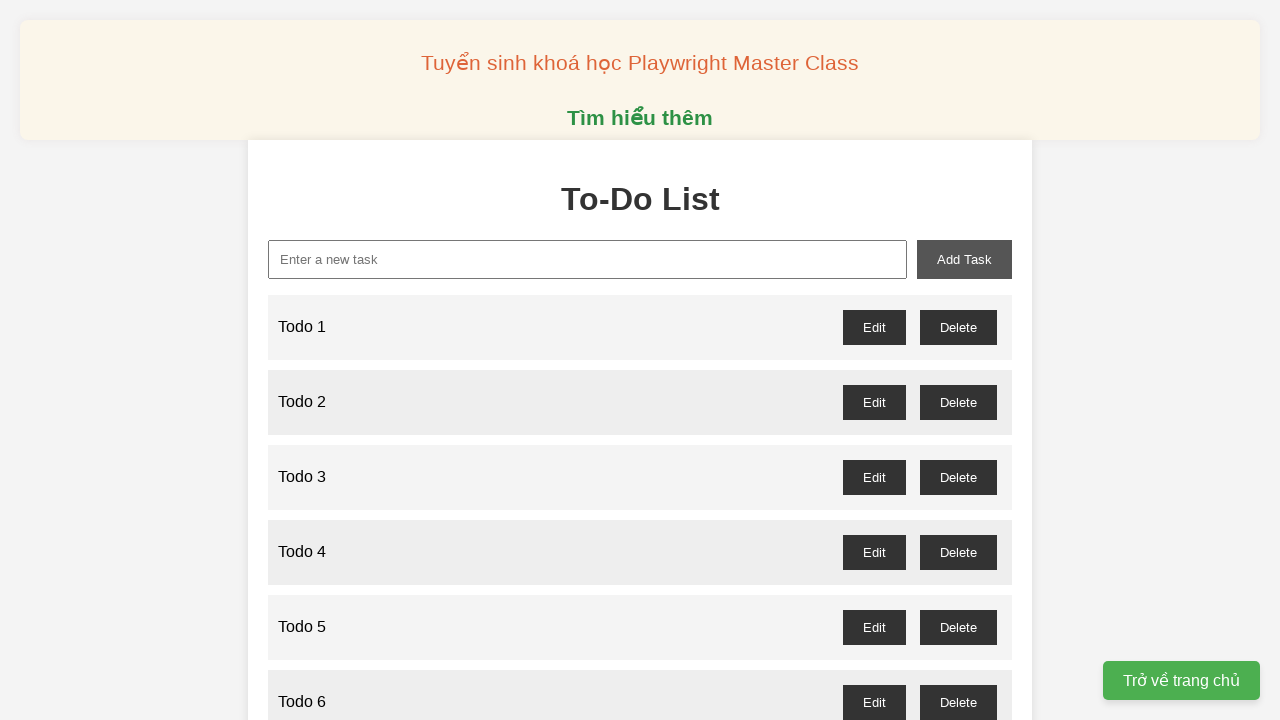

Waited for task 99 to be added
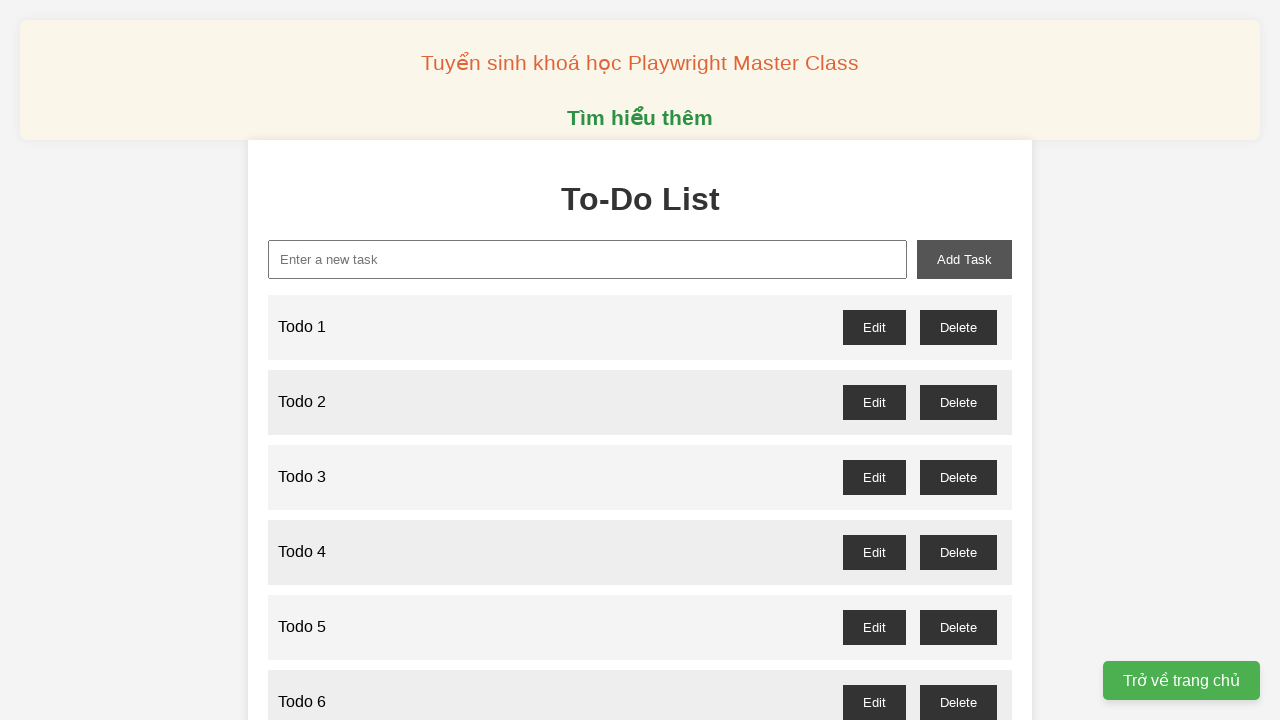

Filled new task input with 'Todo 100' on xpath=//input[@id="new-task"]
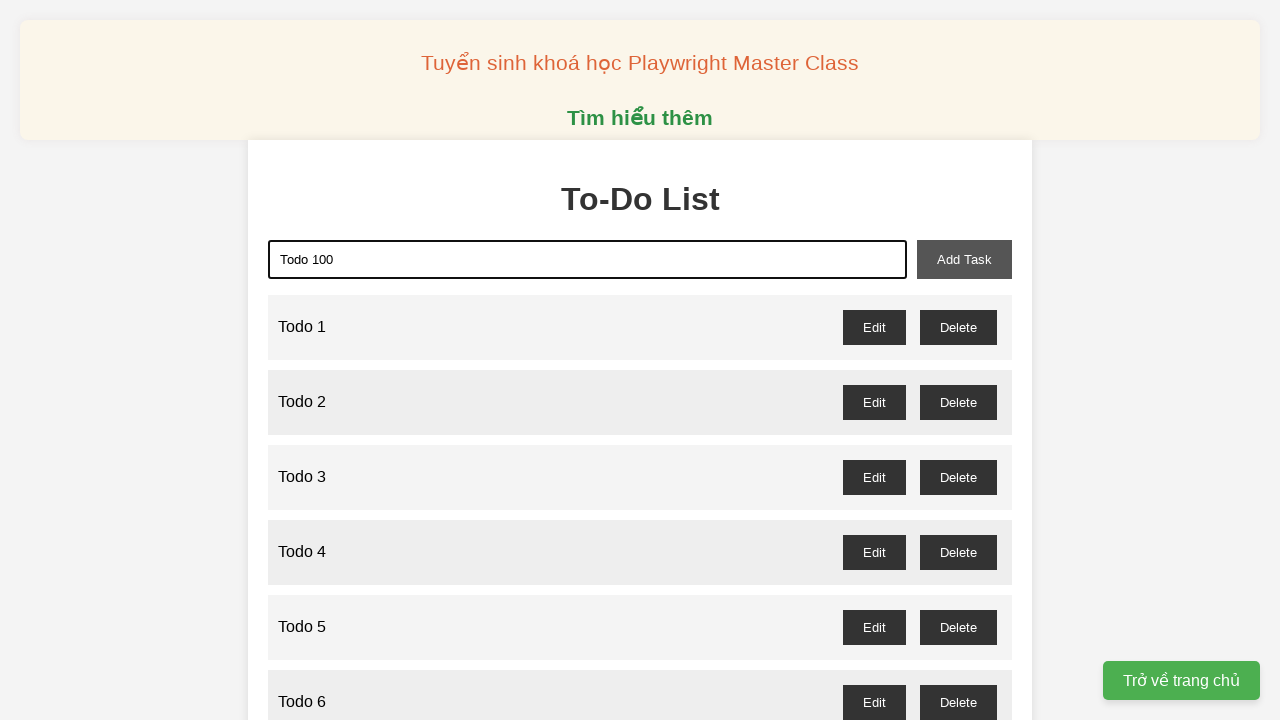

Clicked add task button for Todo 100 at (964, 259) on xpath=//button[@id="add-task"]
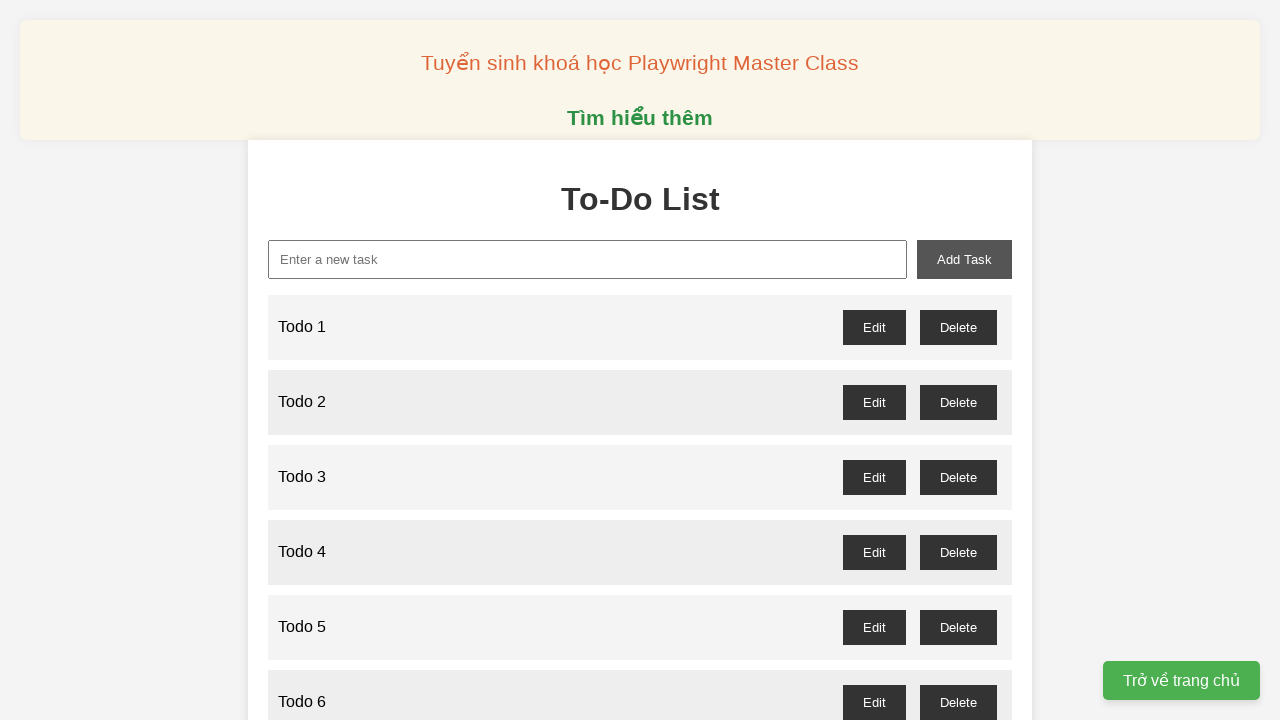

Waited for task 100 to be added
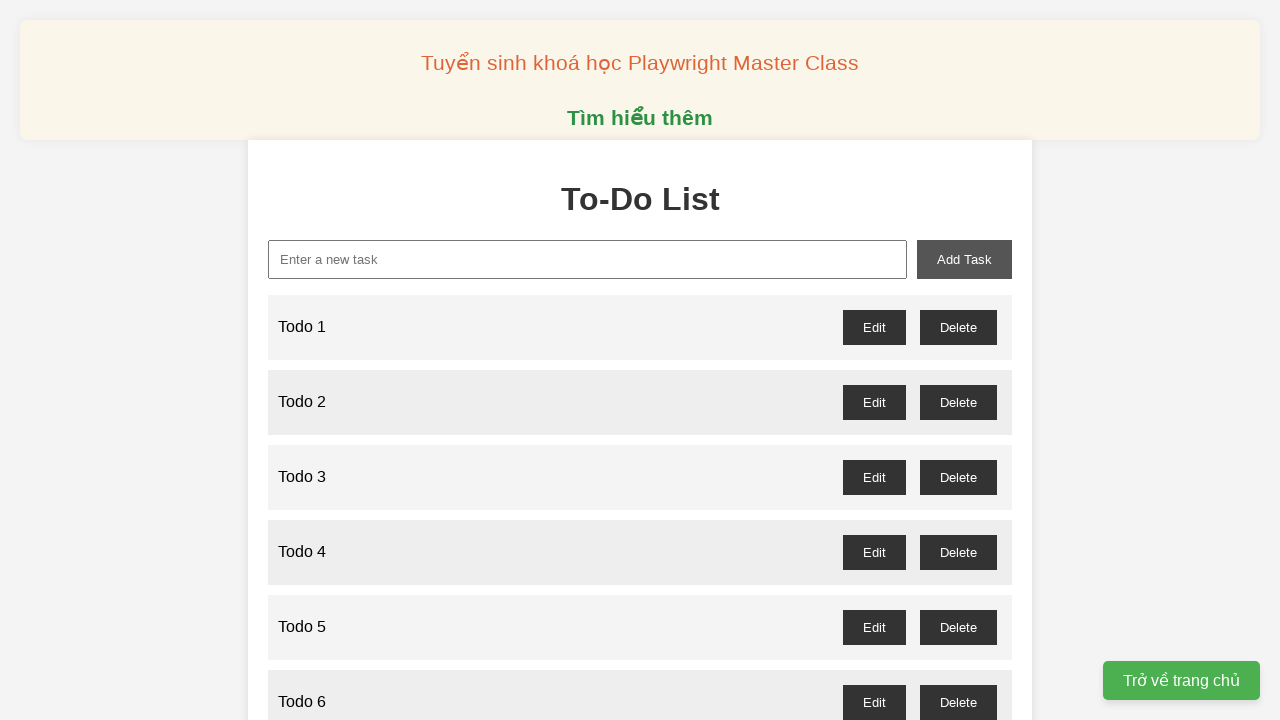

Clicked delete button for odd-numbered Todo 1 at (958, 327) on //button[@id="todo-1-delete"]
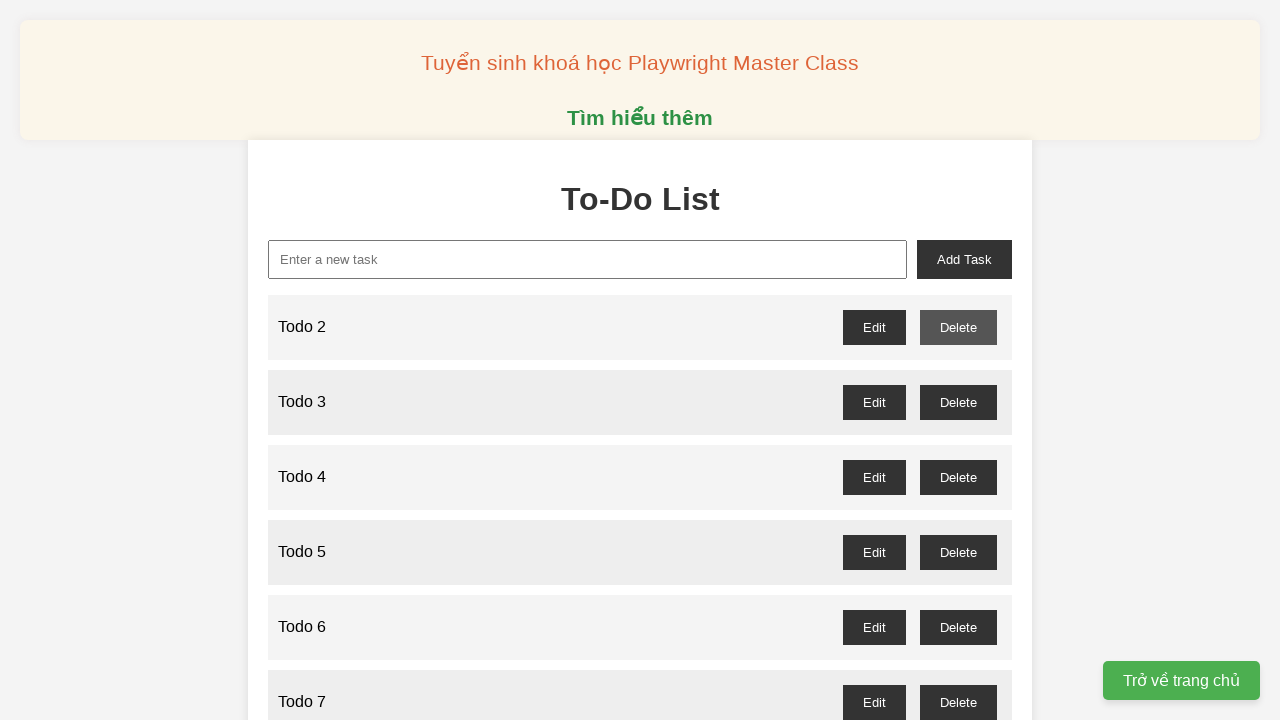

Waited for Todo 1 to be deleted
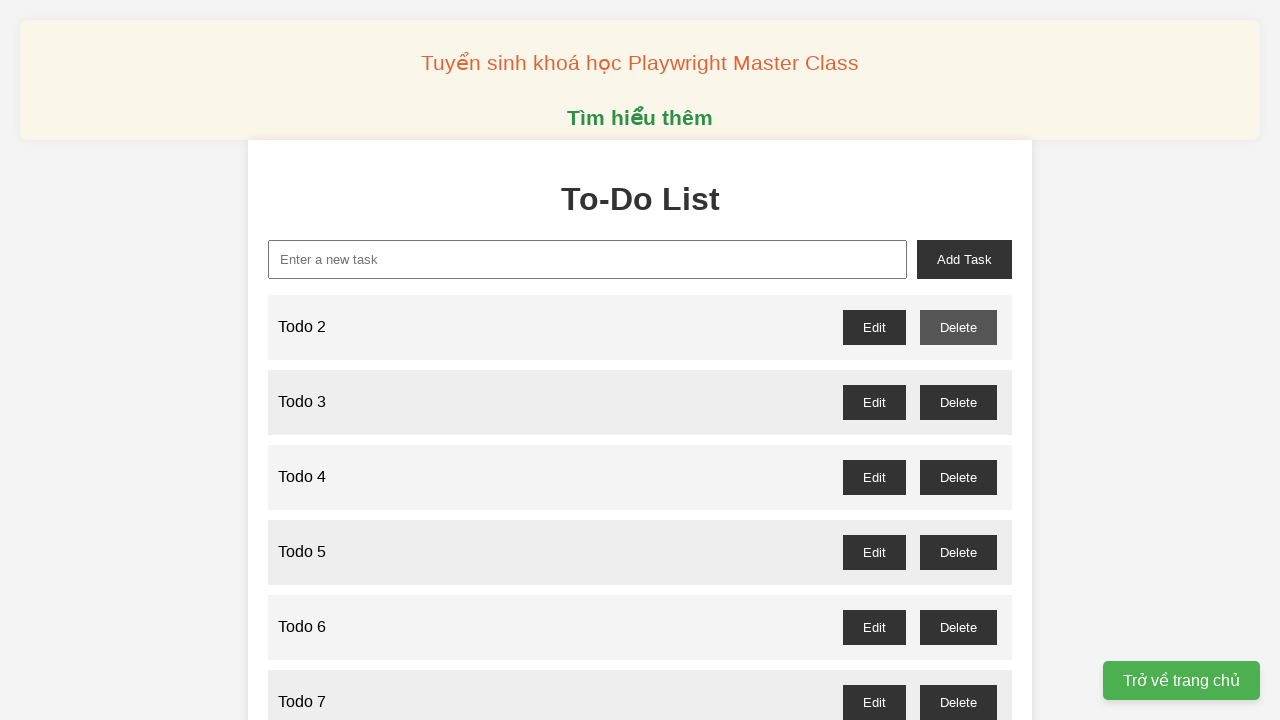

Clicked delete button for odd-numbered Todo 3 at (958, 402) on //button[@id="todo-3-delete"]
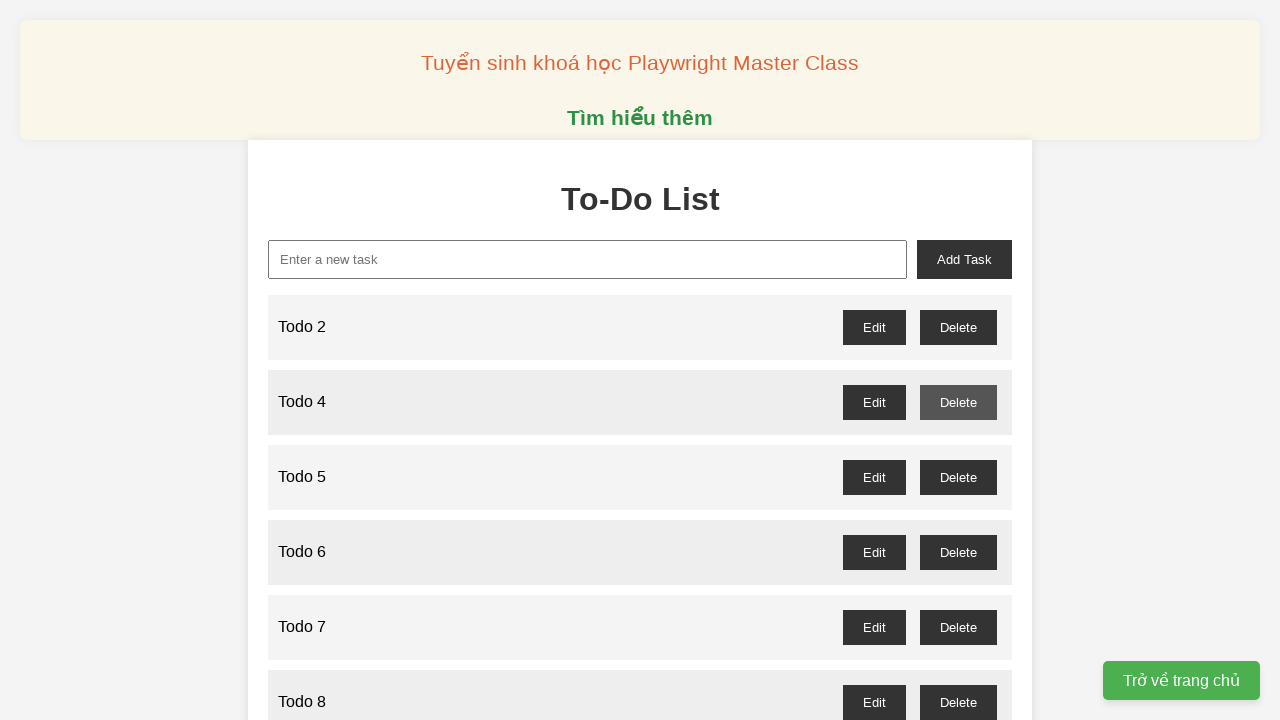

Waited for Todo 3 to be deleted
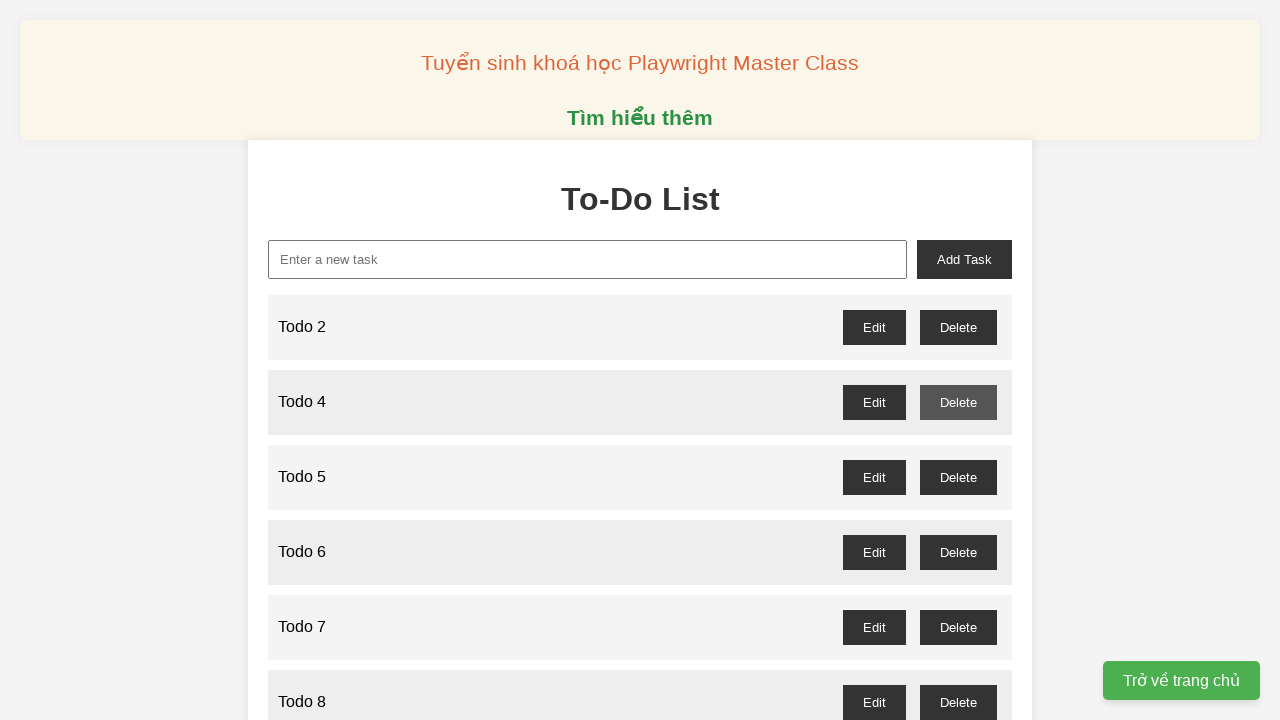

Clicked delete button for odd-numbered Todo 5 at (958, 477) on //button[@id="todo-5-delete"]
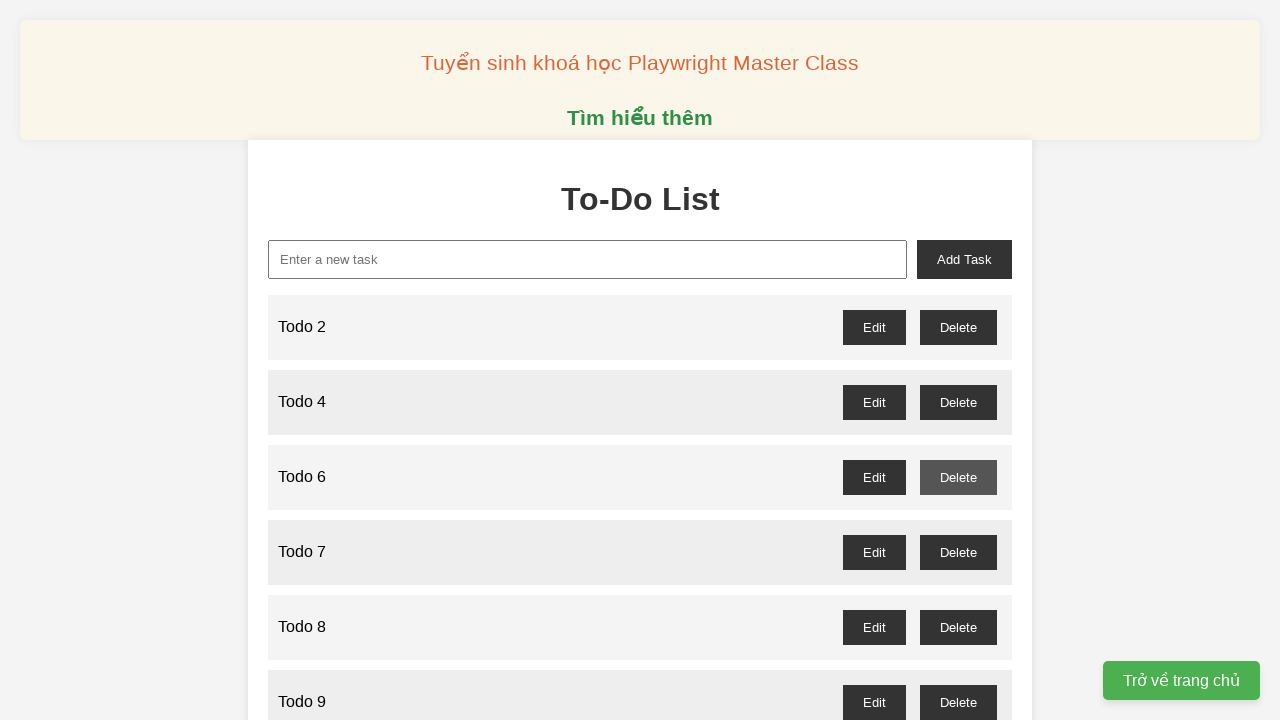

Waited for Todo 5 to be deleted
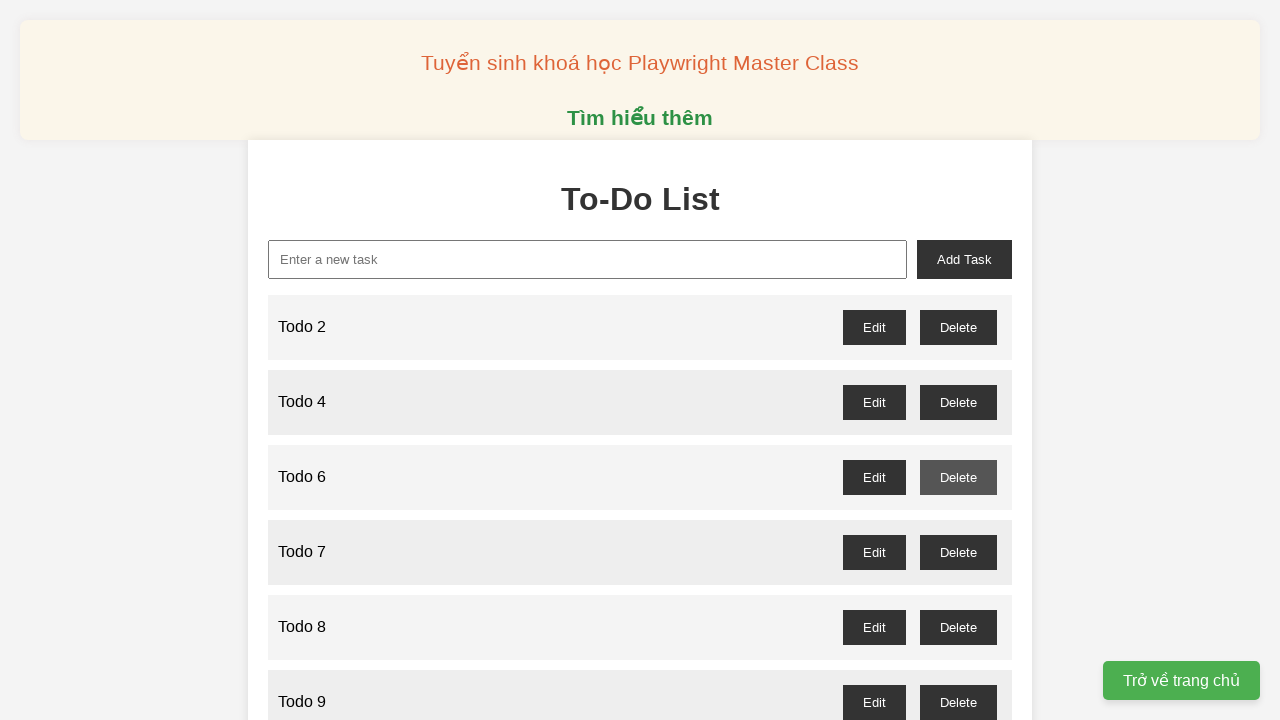

Clicked delete button for odd-numbered Todo 7 at (958, 552) on //button[@id="todo-7-delete"]
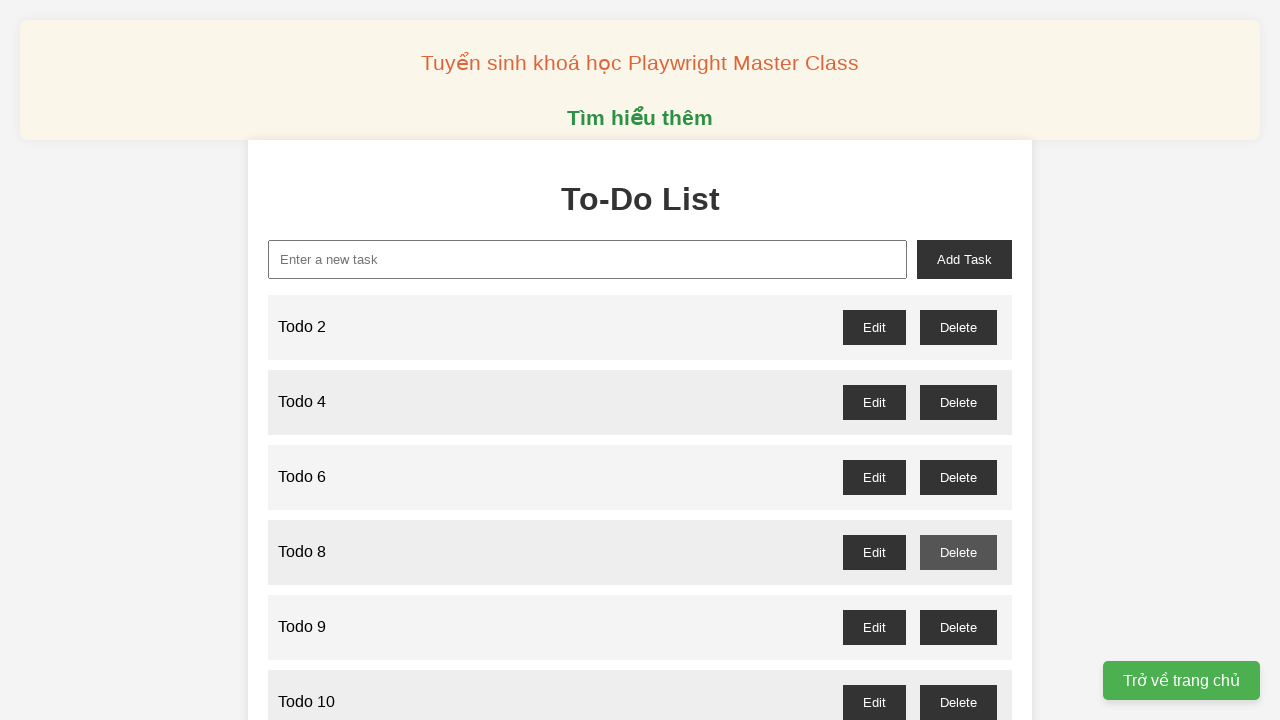

Waited for Todo 7 to be deleted
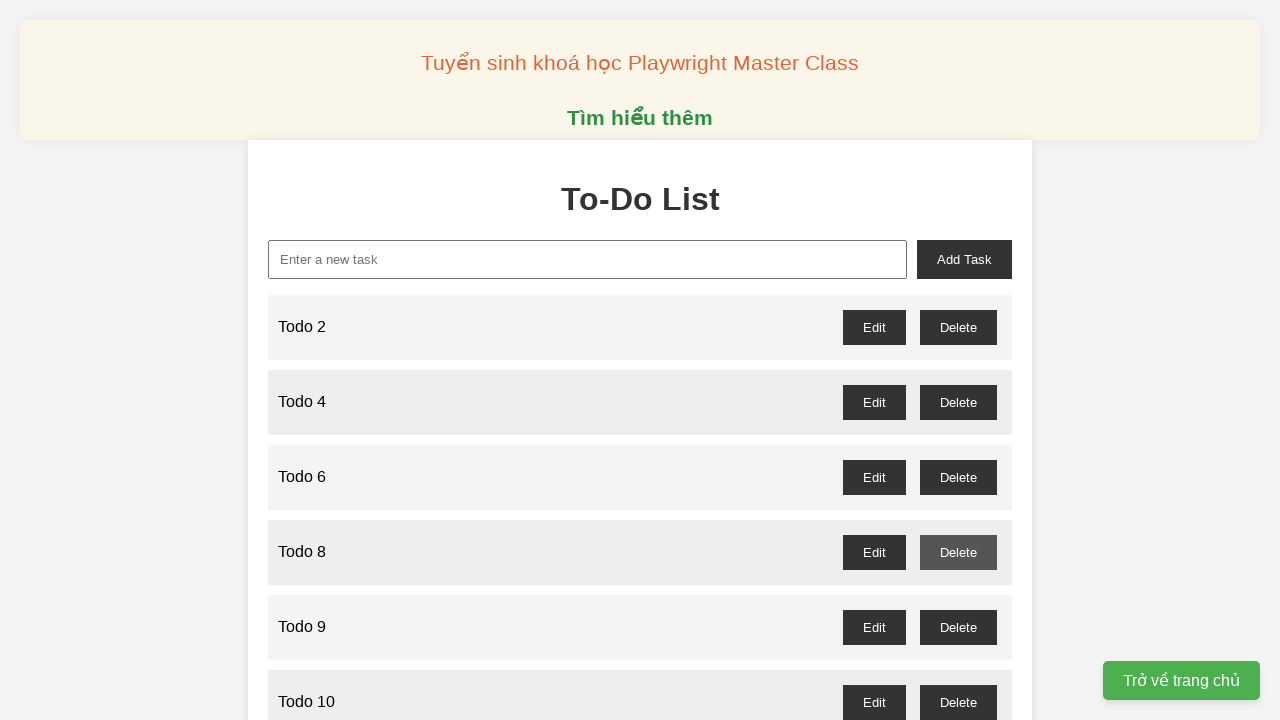

Clicked delete button for odd-numbered Todo 9 at (958, 627) on //button[@id="todo-9-delete"]
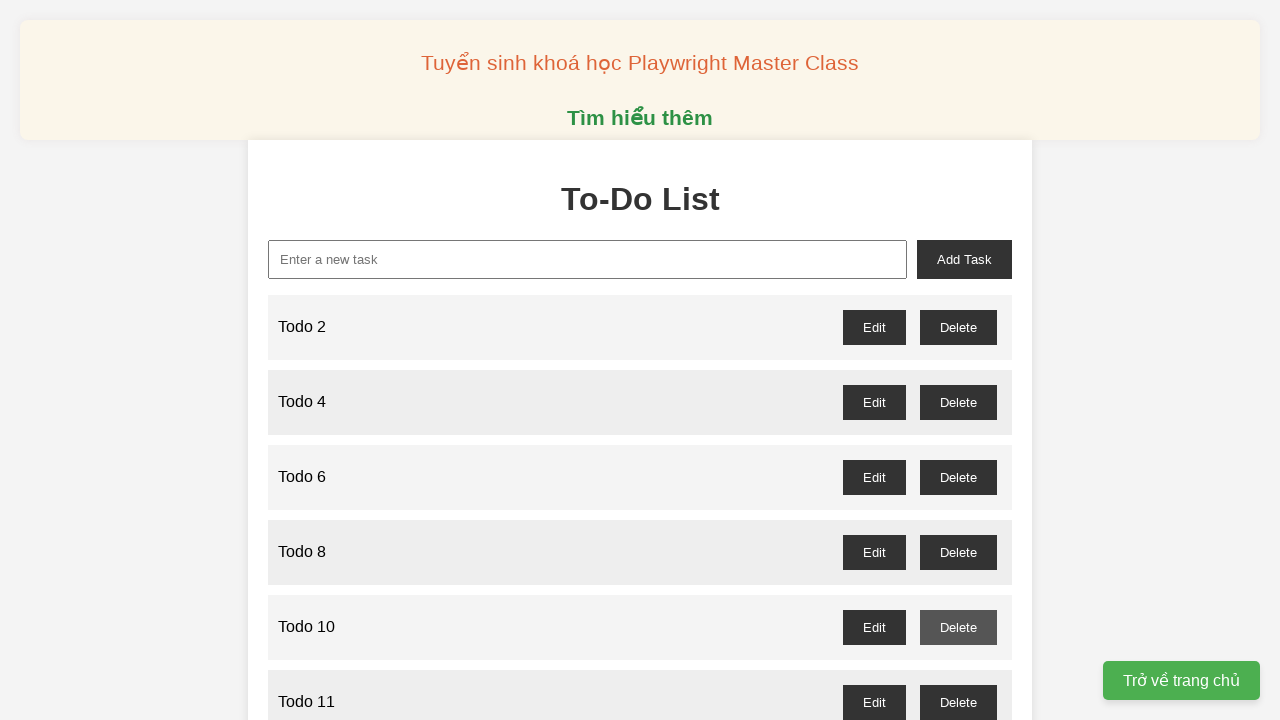

Waited for Todo 9 to be deleted
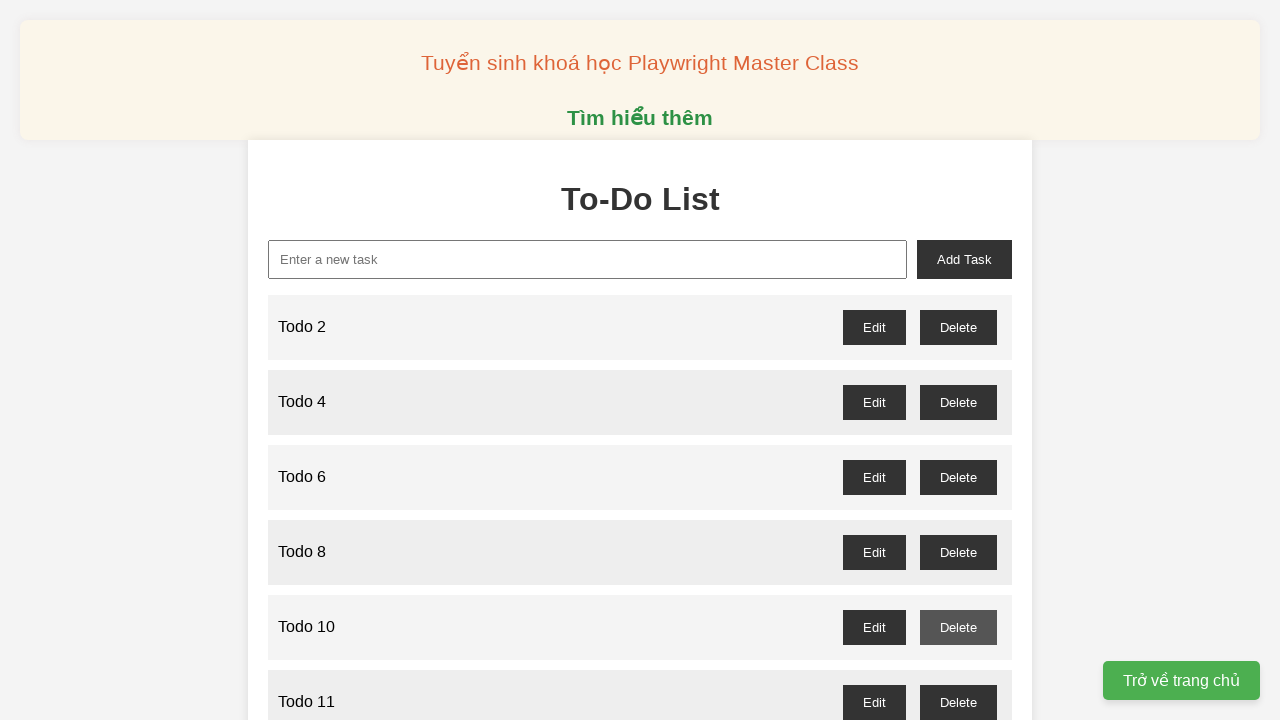

Clicked delete button for odd-numbered Todo 11 at (958, 702) on //button[@id="todo-11-delete"]
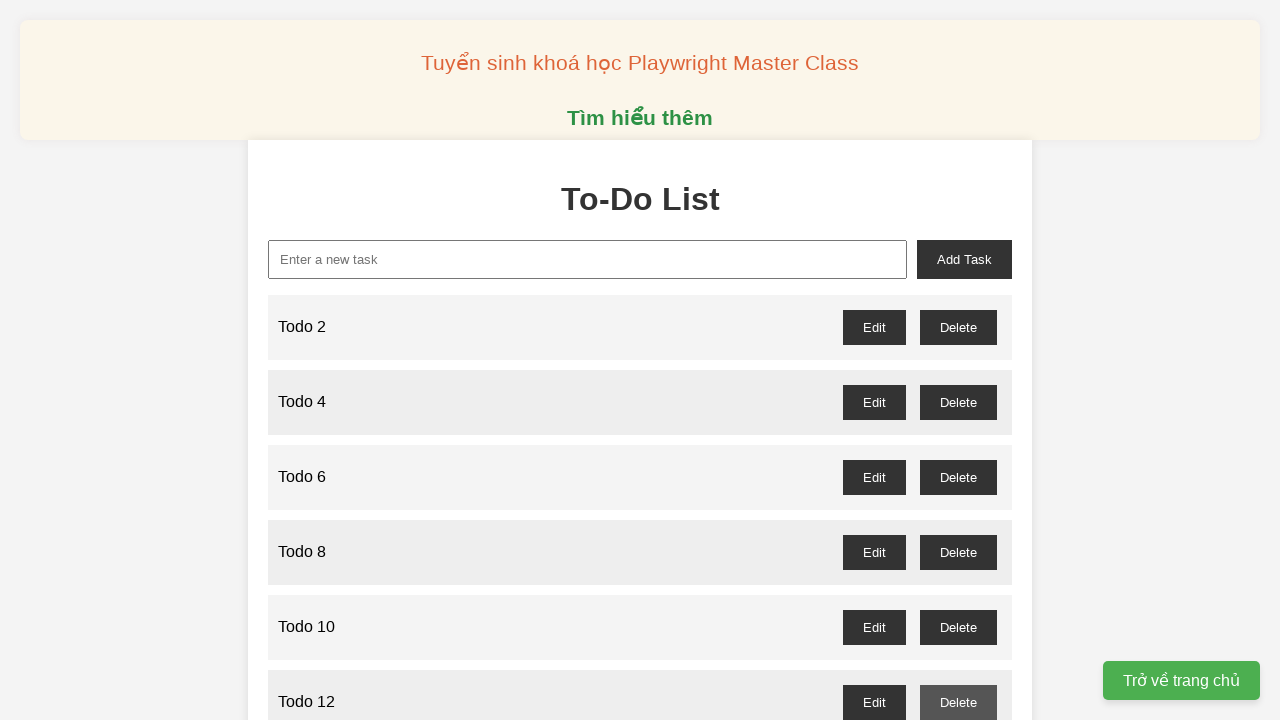

Waited for Todo 11 to be deleted
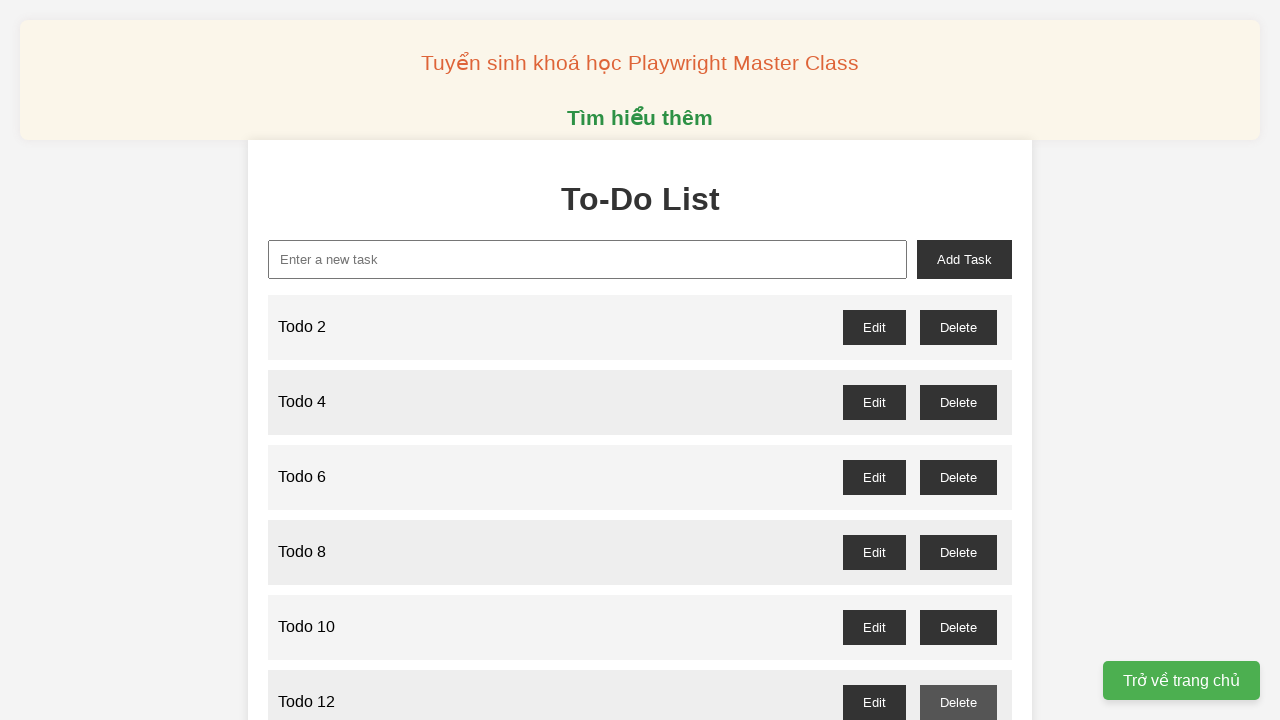

Clicked delete button for odd-numbered Todo 13 at (958, 360) on //button[@id="todo-13-delete"]
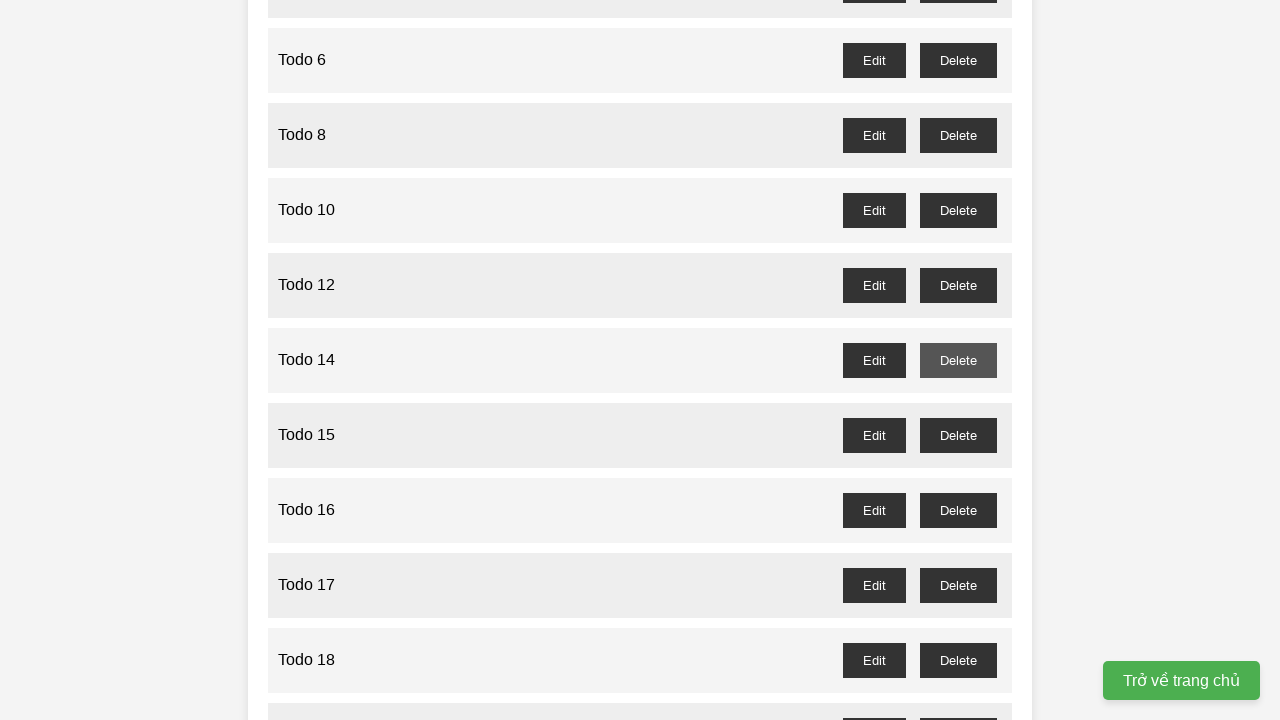

Waited for Todo 13 to be deleted
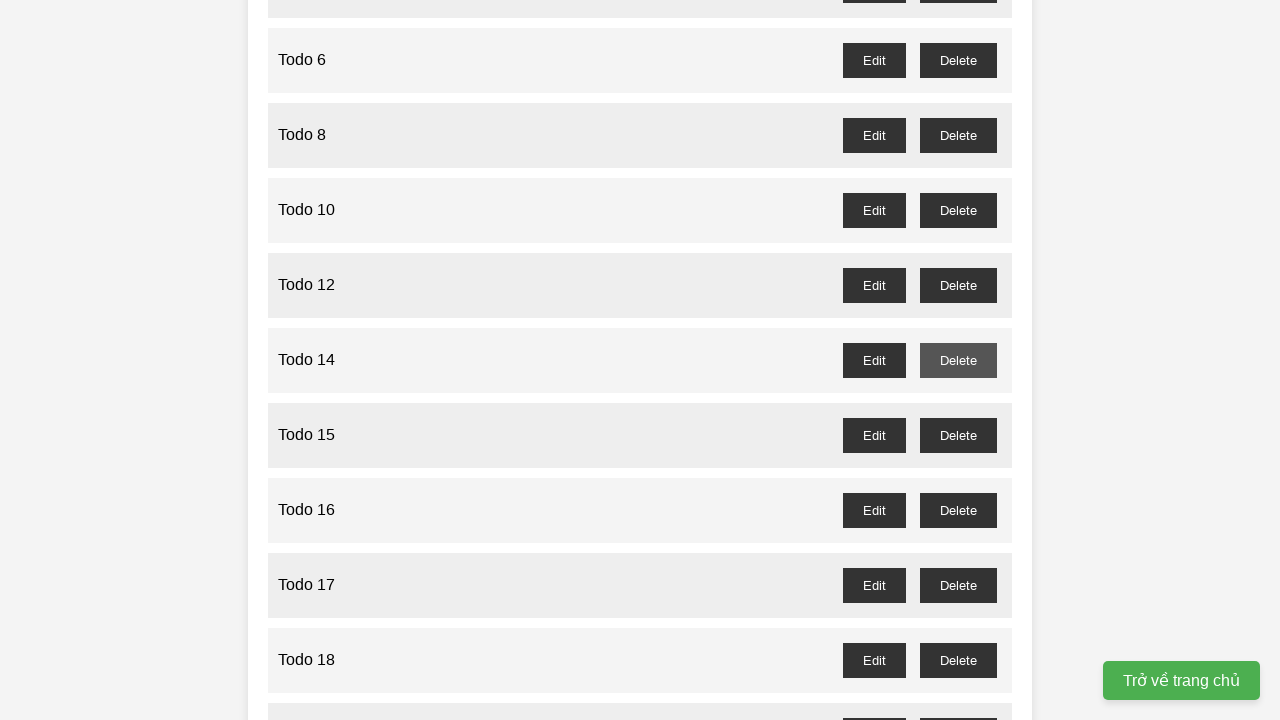

Clicked delete button for odd-numbered Todo 15 at (958, 435) on //button[@id="todo-15-delete"]
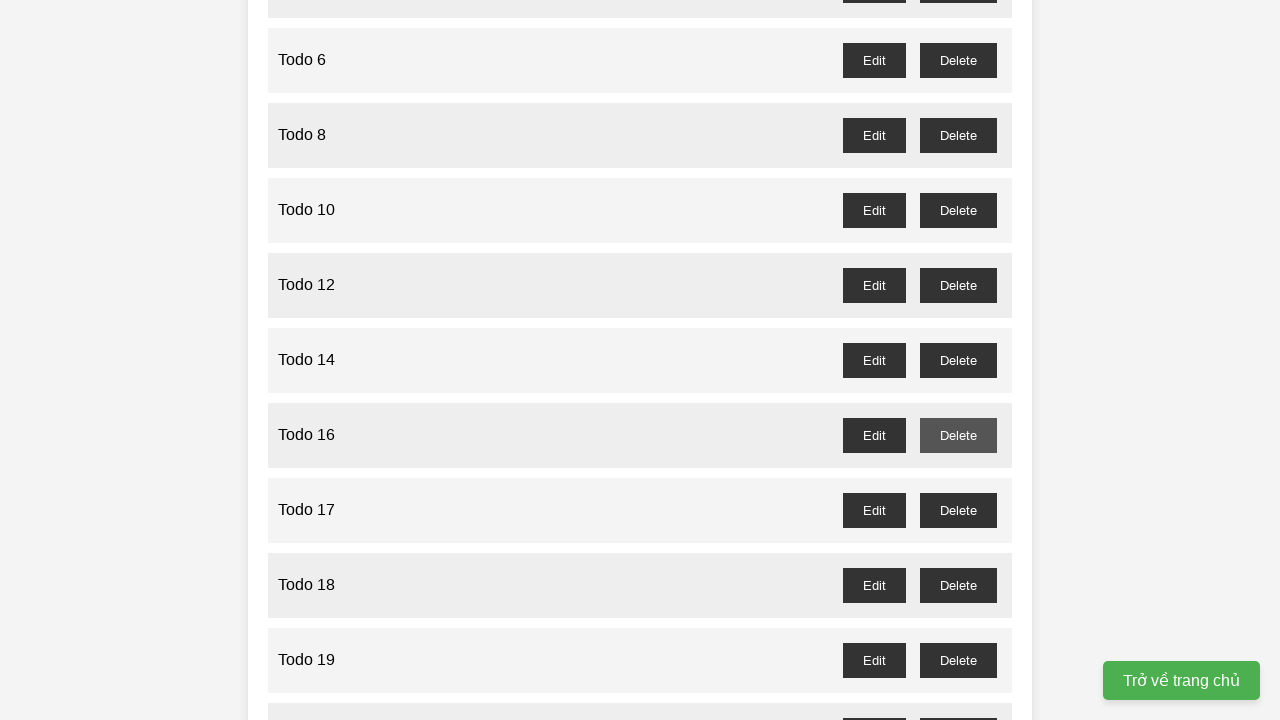

Waited for Todo 15 to be deleted
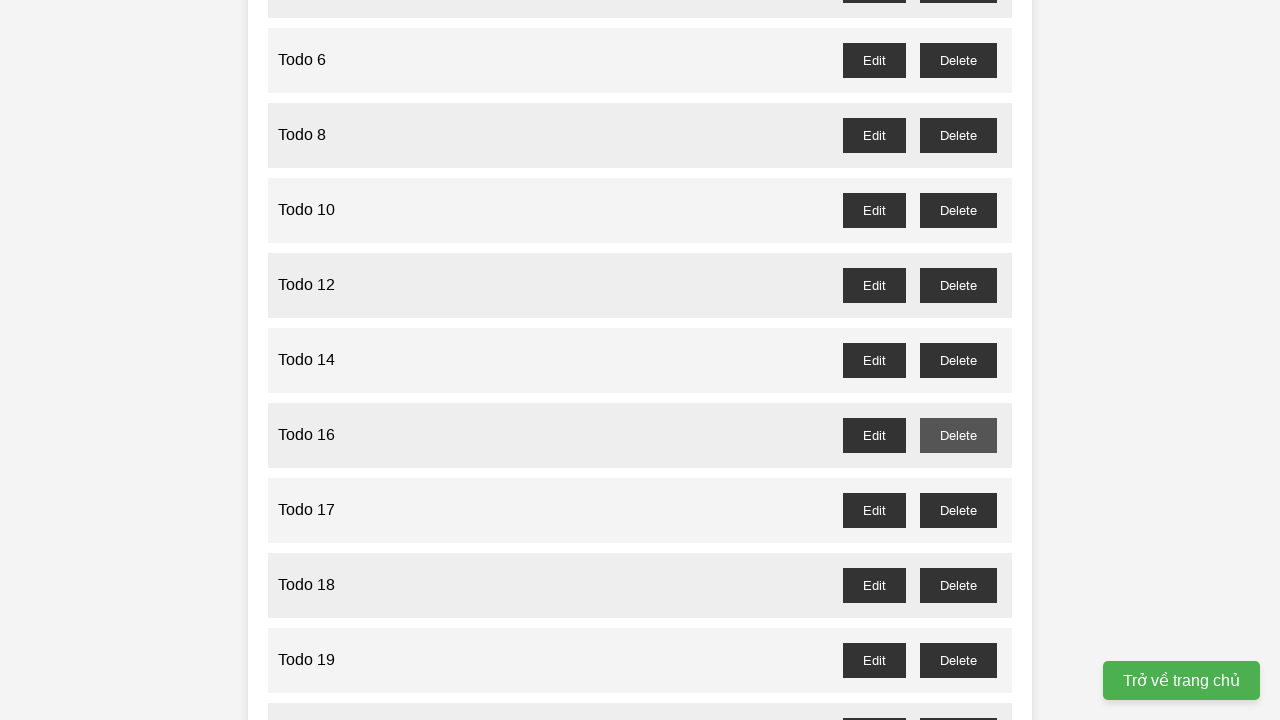

Clicked delete button for odd-numbered Todo 17 at (958, 510) on //button[@id="todo-17-delete"]
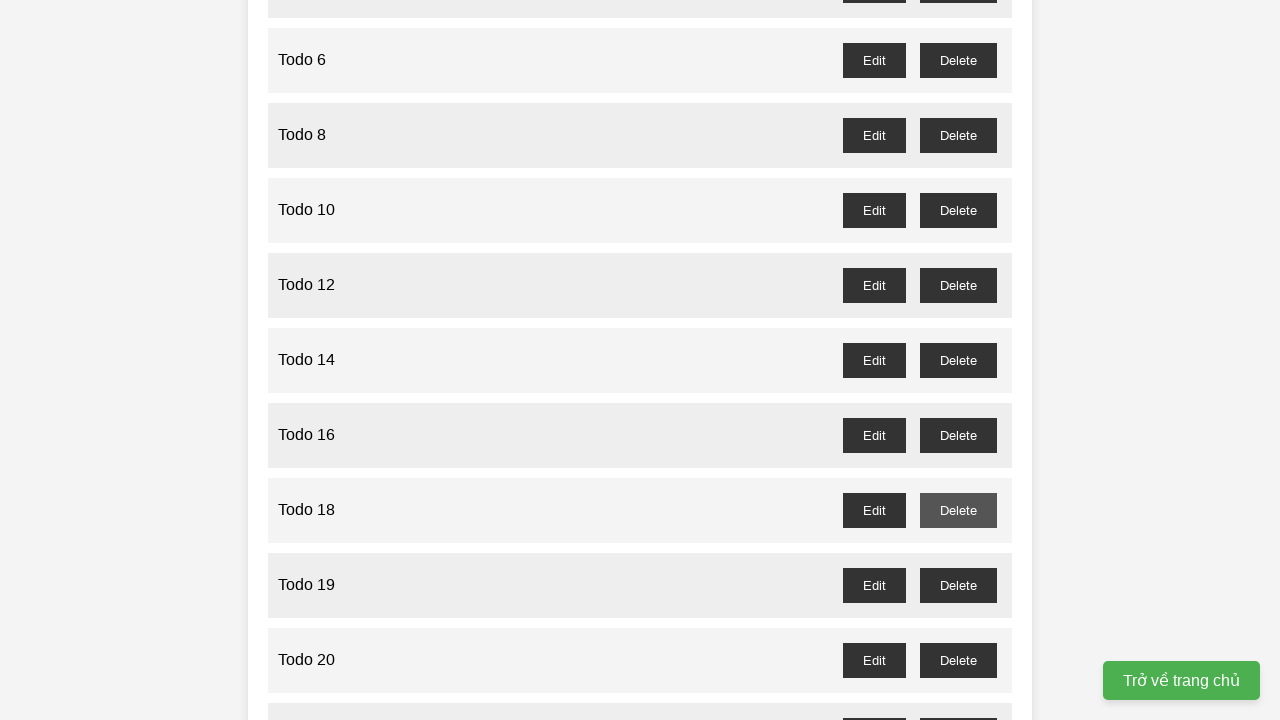

Waited for Todo 17 to be deleted
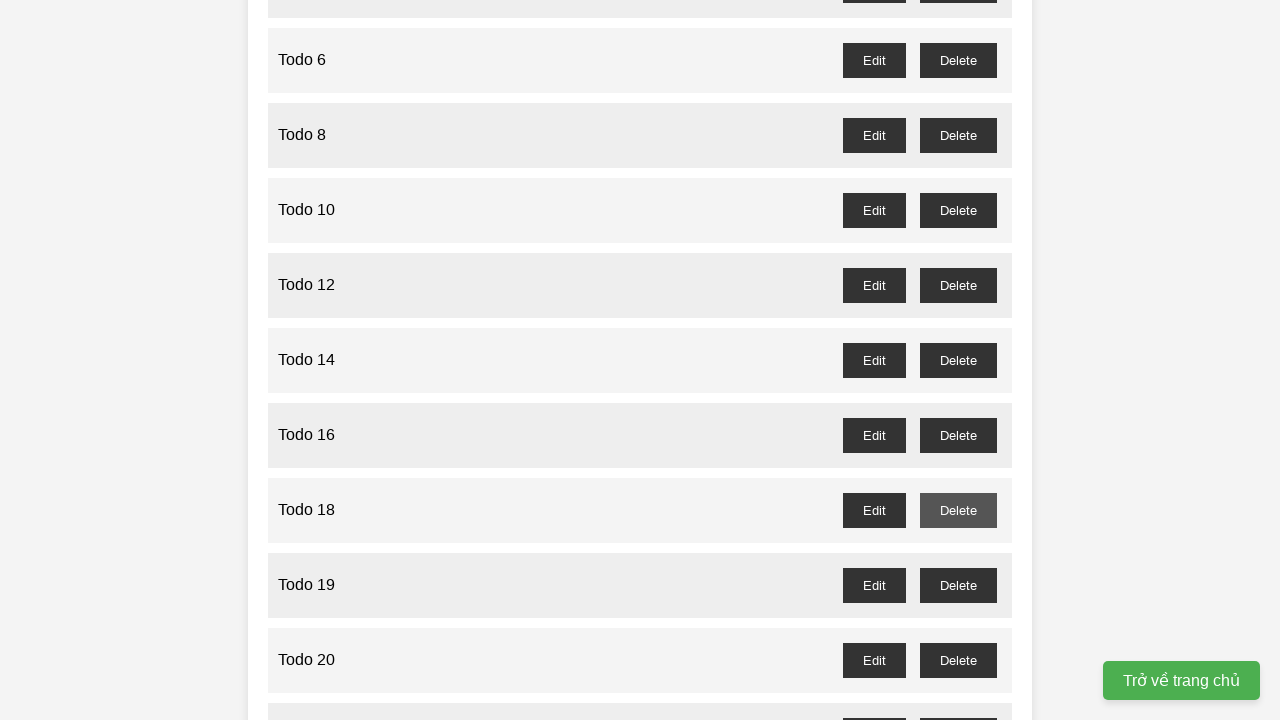

Clicked delete button for odd-numbered Todo 19 at (958, 585) on //button[@id="todo-19-delete"]
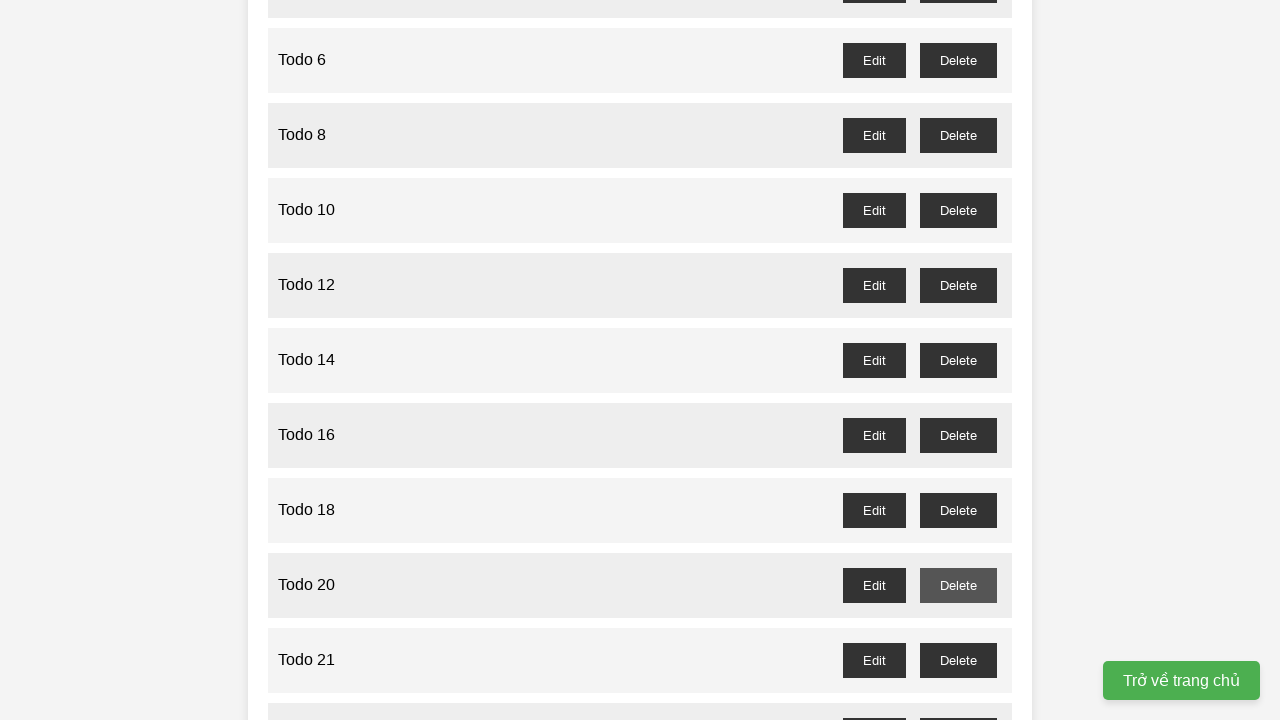

Waited for Todo 19 to be deleted
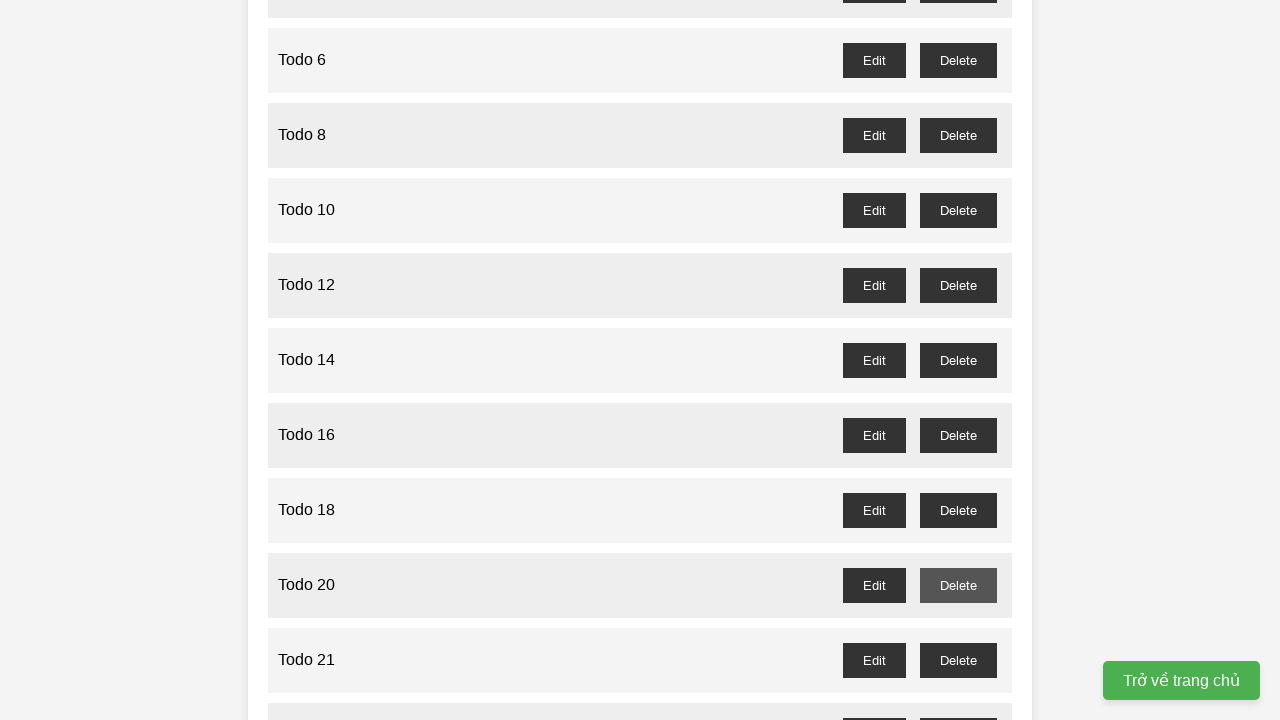

Clicked delete button for odd-numbered Todo 21 at (958, 660) on //button[@id="todo-21-delete"]
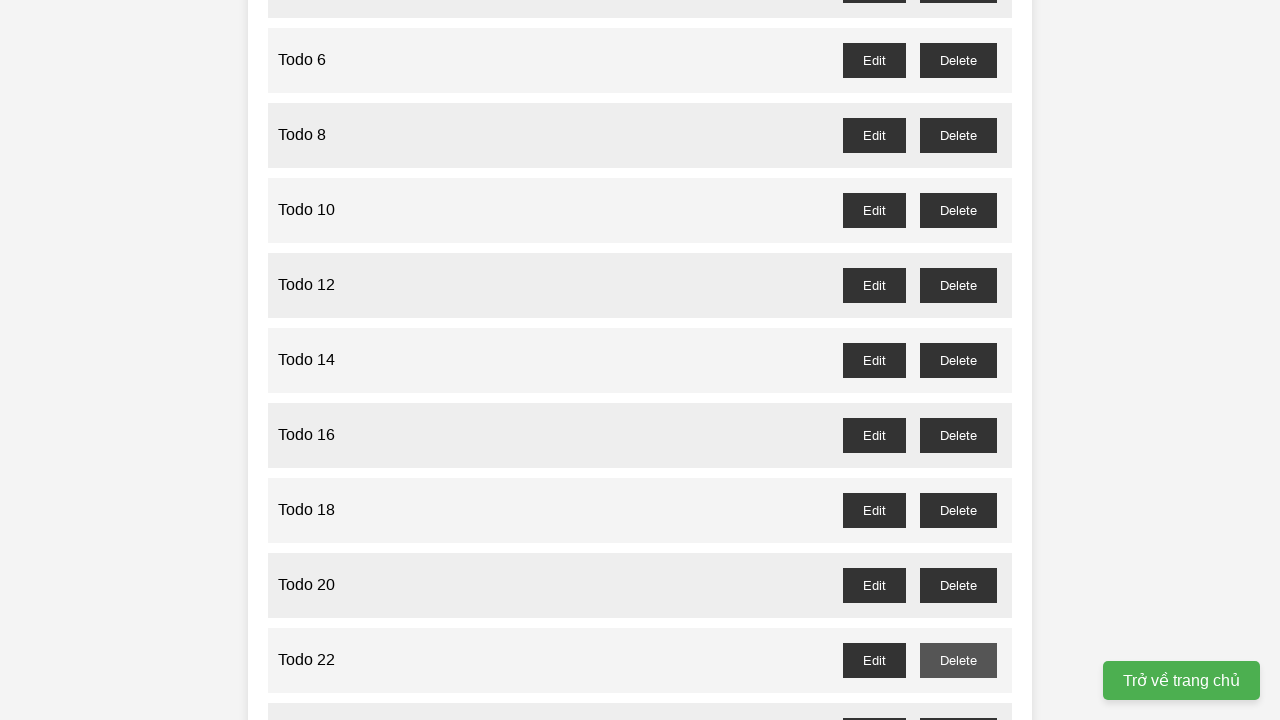

Waited for Todo 21 to be deleted
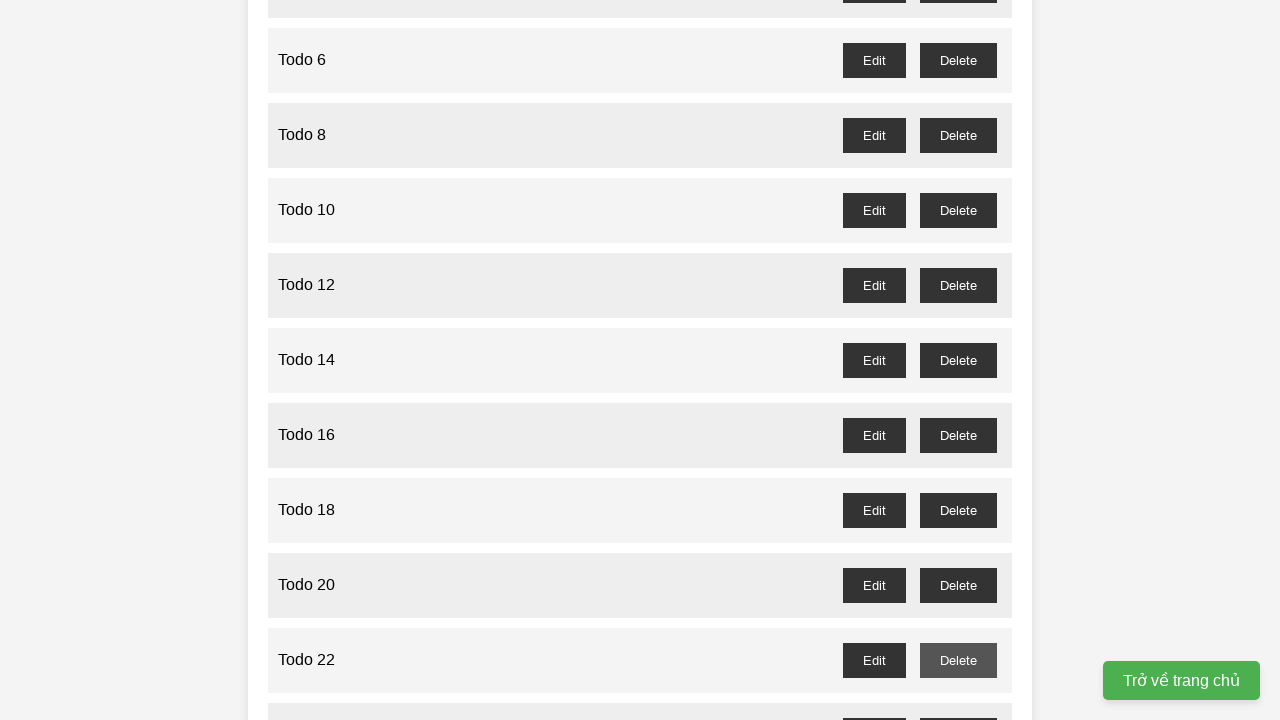

Clicked delete button for odd-numbered Todo 23 at (958, 703) on //button[@id="todo-23-delete"]
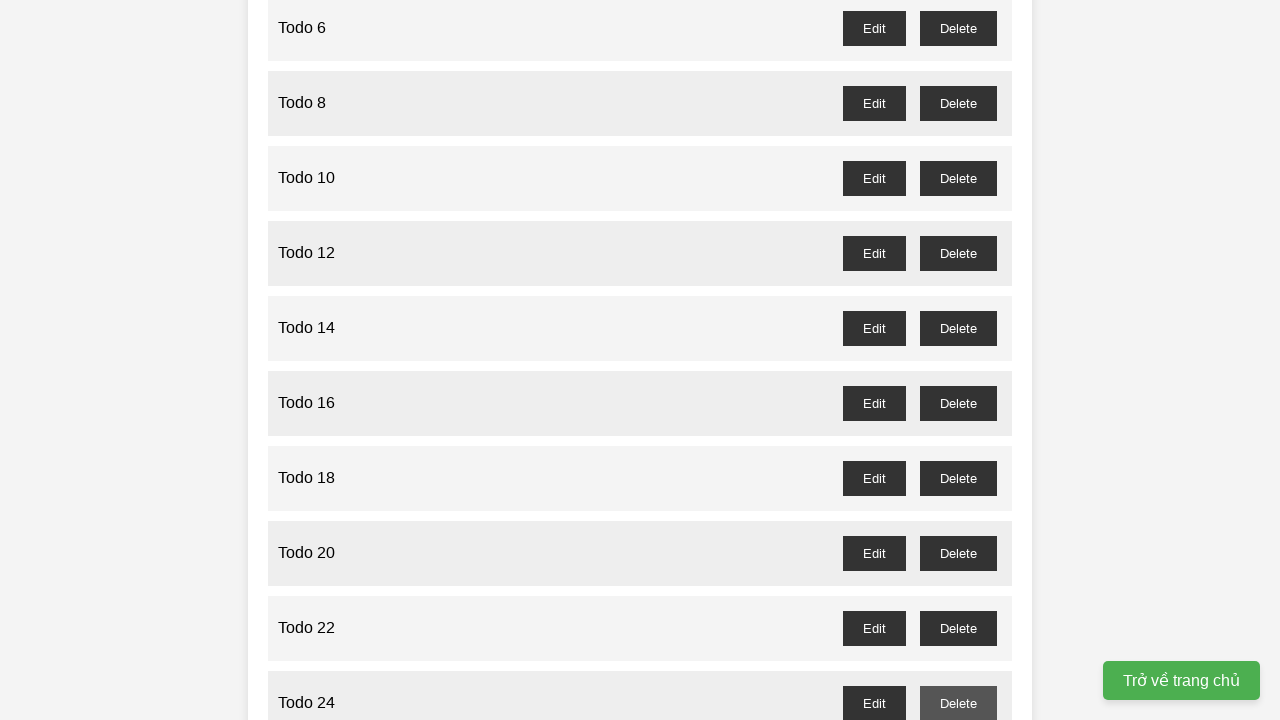

Waited for Todo 23 to be deleted
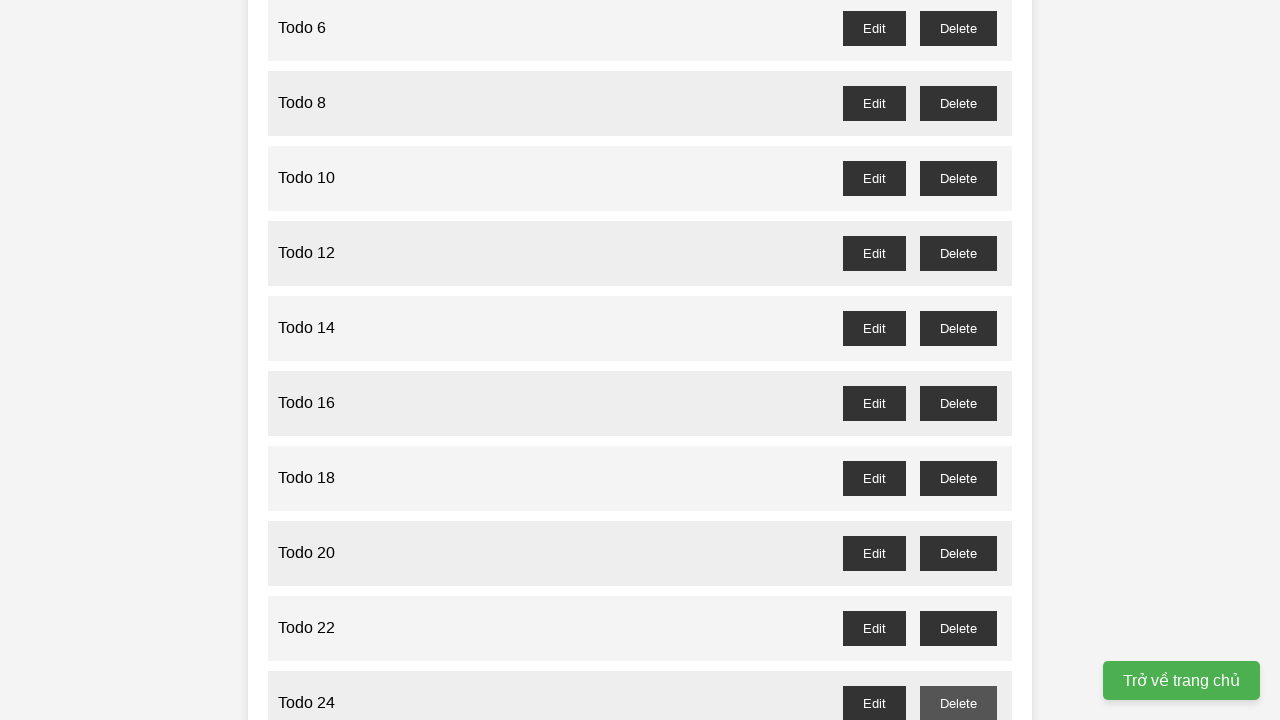

Clicked delete button for odd-numbered Todo 25 at (958, 360) on //button[@id="todo-25-delete"]
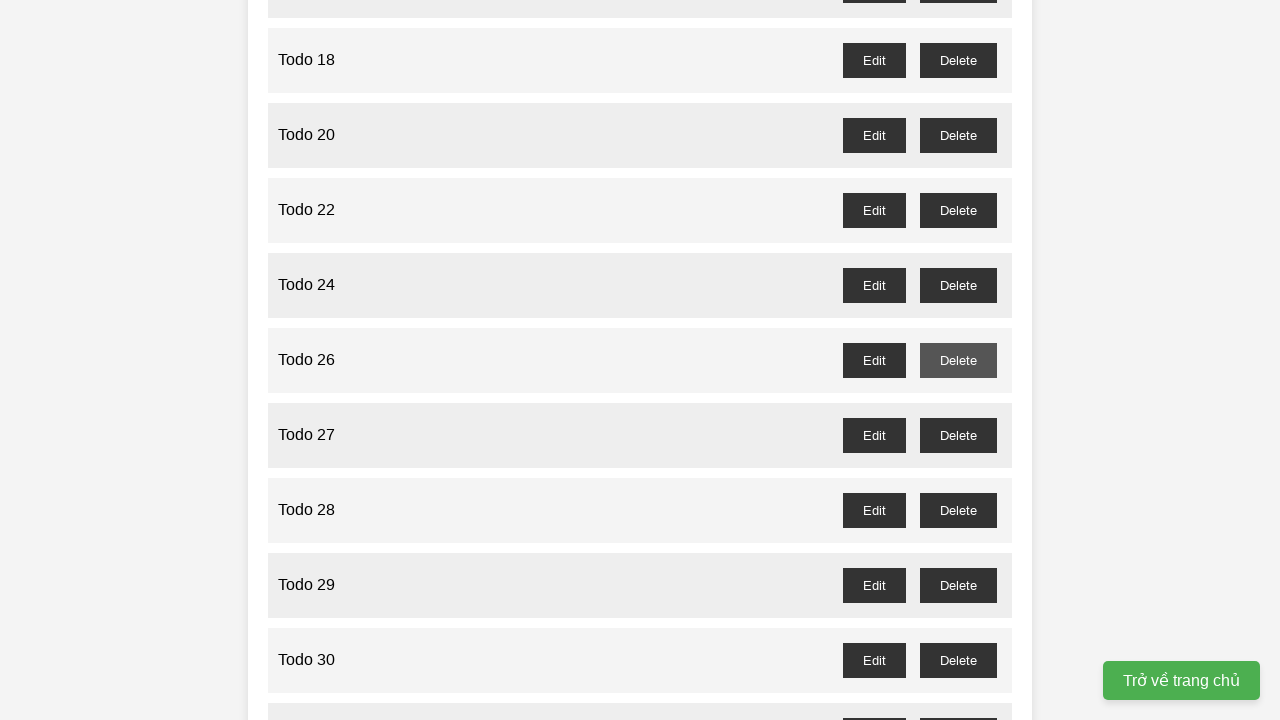

Waited for Todo 25 to be deleted
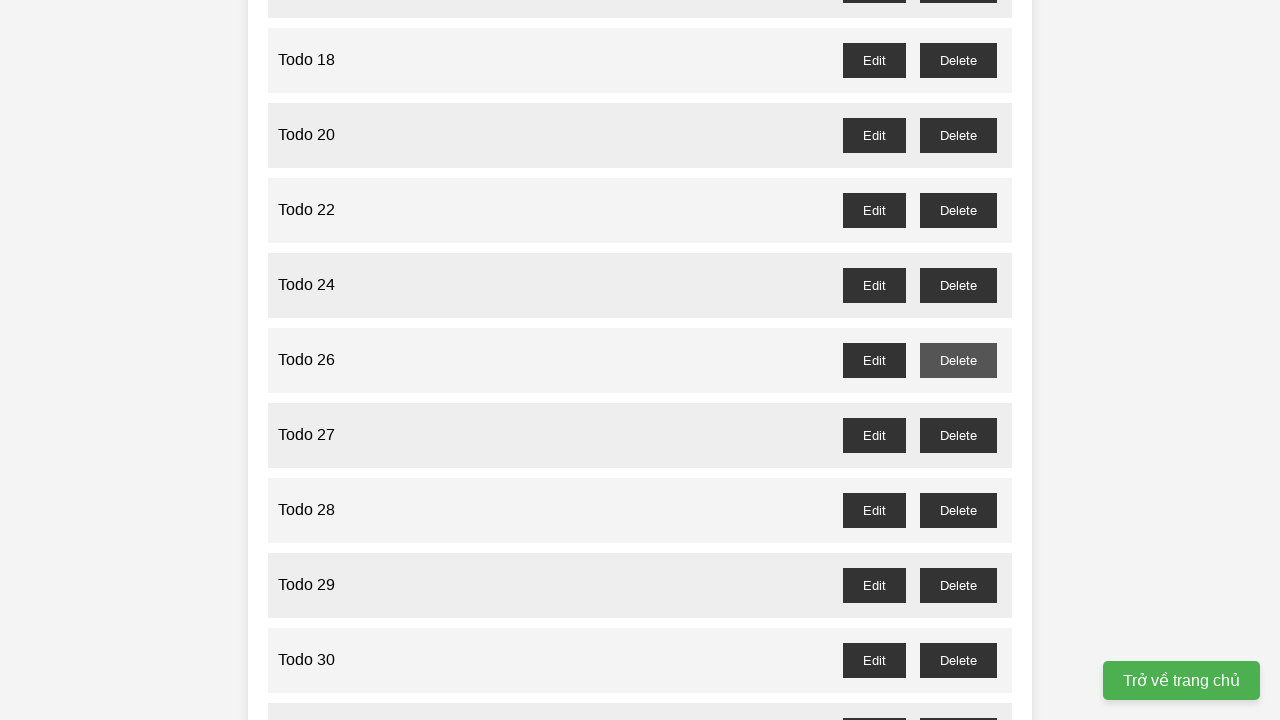

Clicked delete button for odd-numbered Todo 27 at (958, 435) on //button[@id="todo-27-delete"]
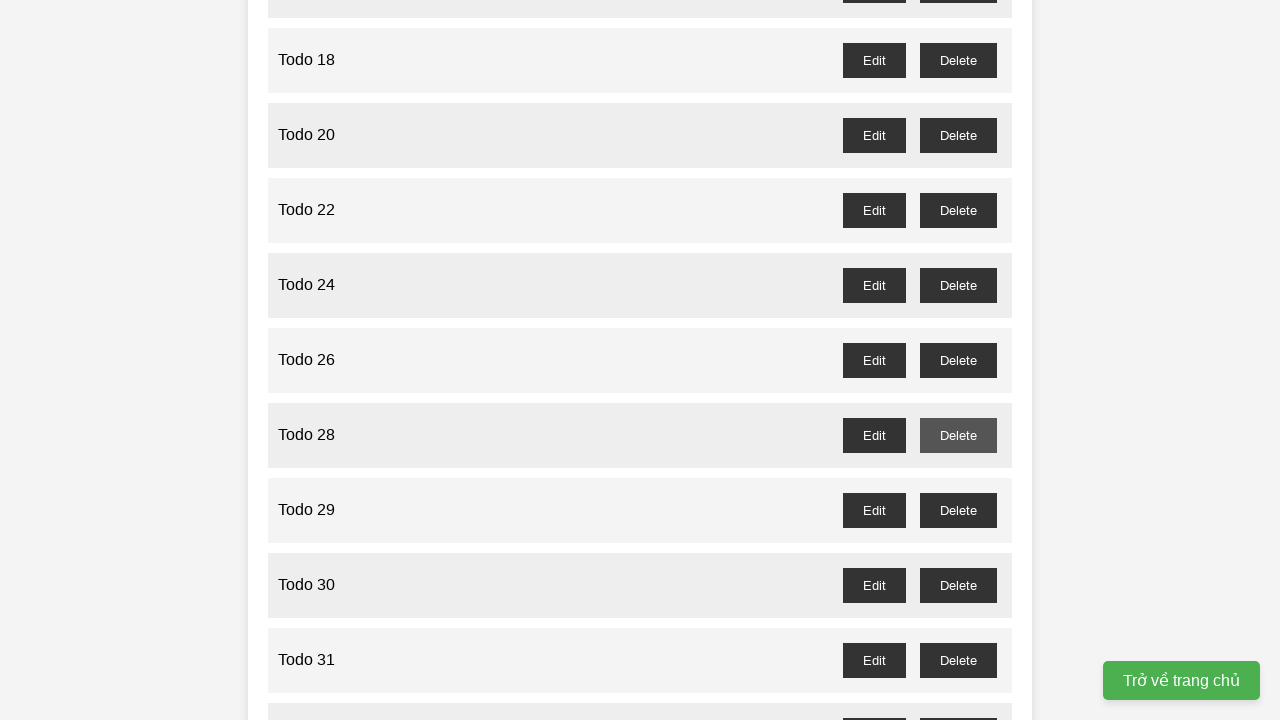

Waited for Todo 27 to be deleted
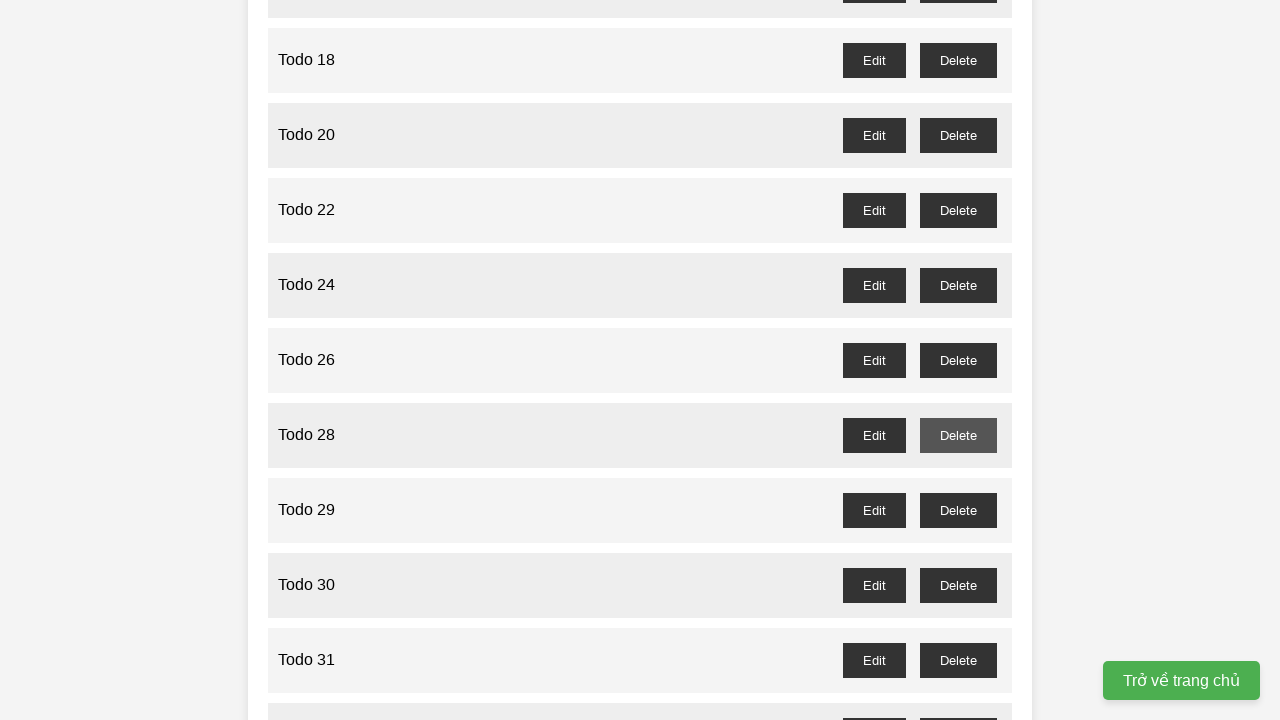

Clicked delete button for odd-numbered Todo 29 at (958, 510) on //button[@id="todo-29-delete"]
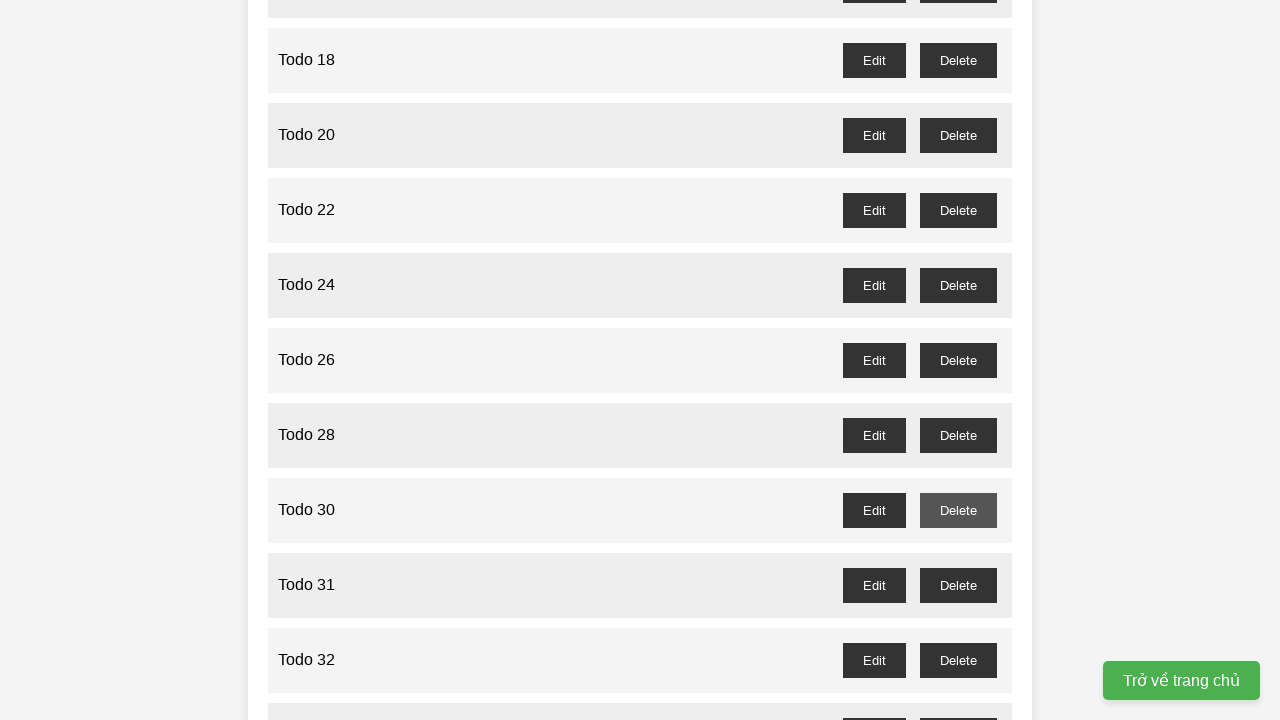

Waited for Todo 29 to be deleted
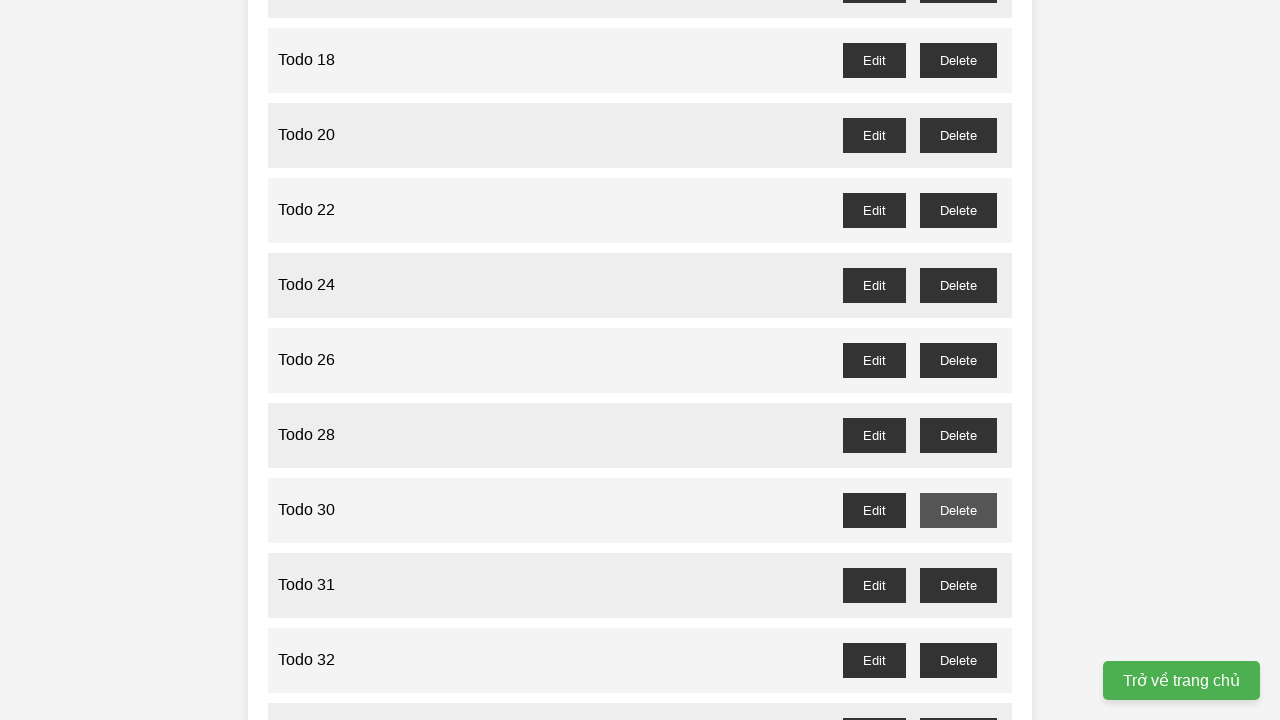

Clicked delete button for odd-numbered Todo 31 at (958, 585) on //button[@id="todo-31-delete"]
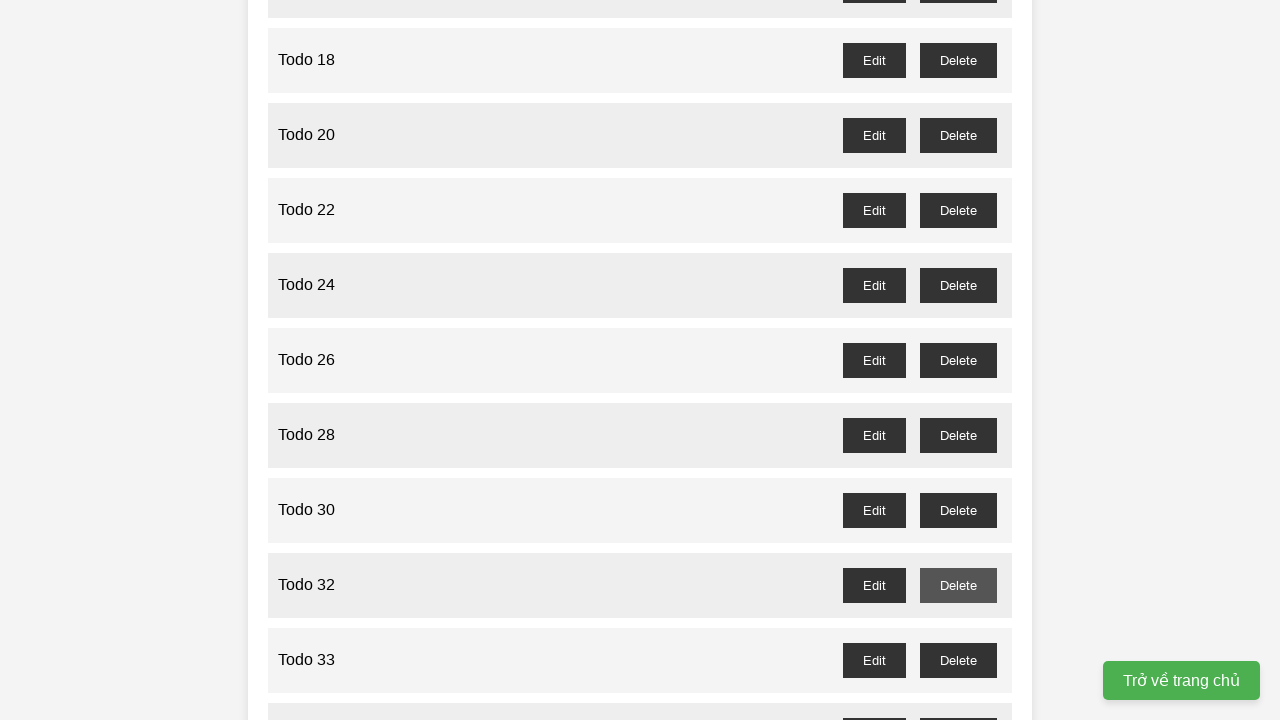

Waited for Todo 31 to be deleted
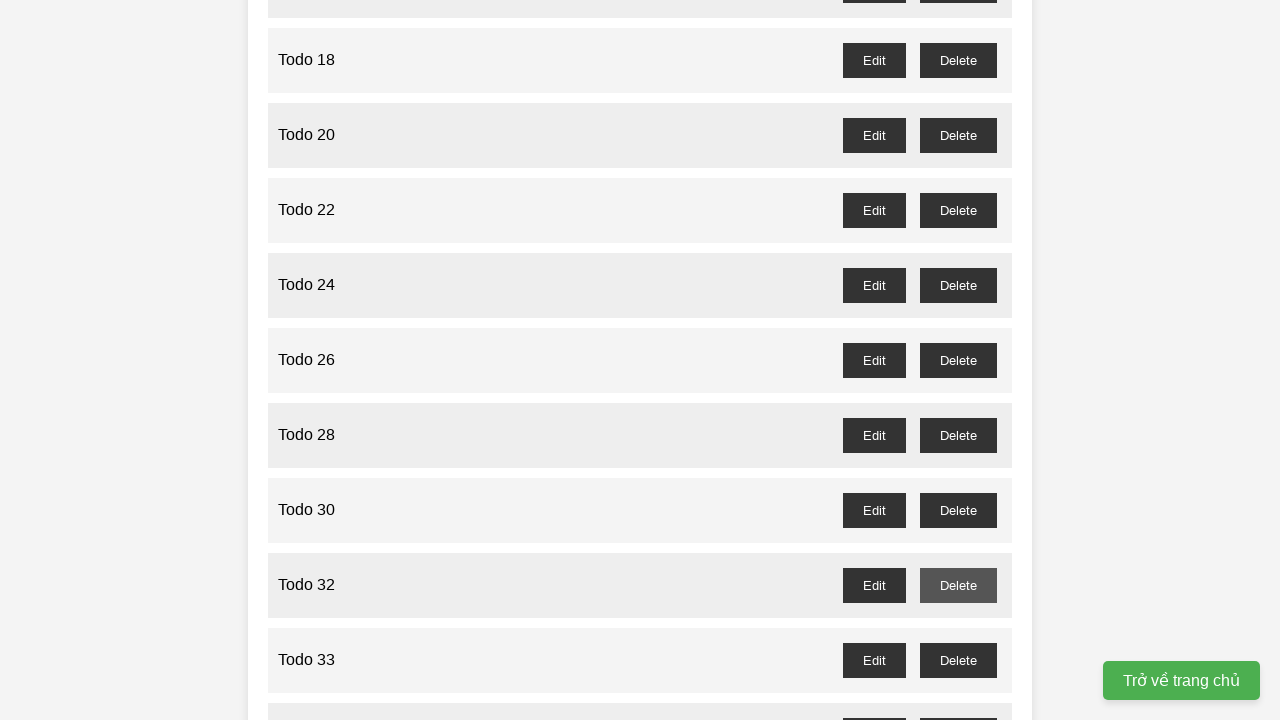

Clicked delete button for odd-numbered Todo 33 at (958, 660) on //button[@id="todo-33-delete"]
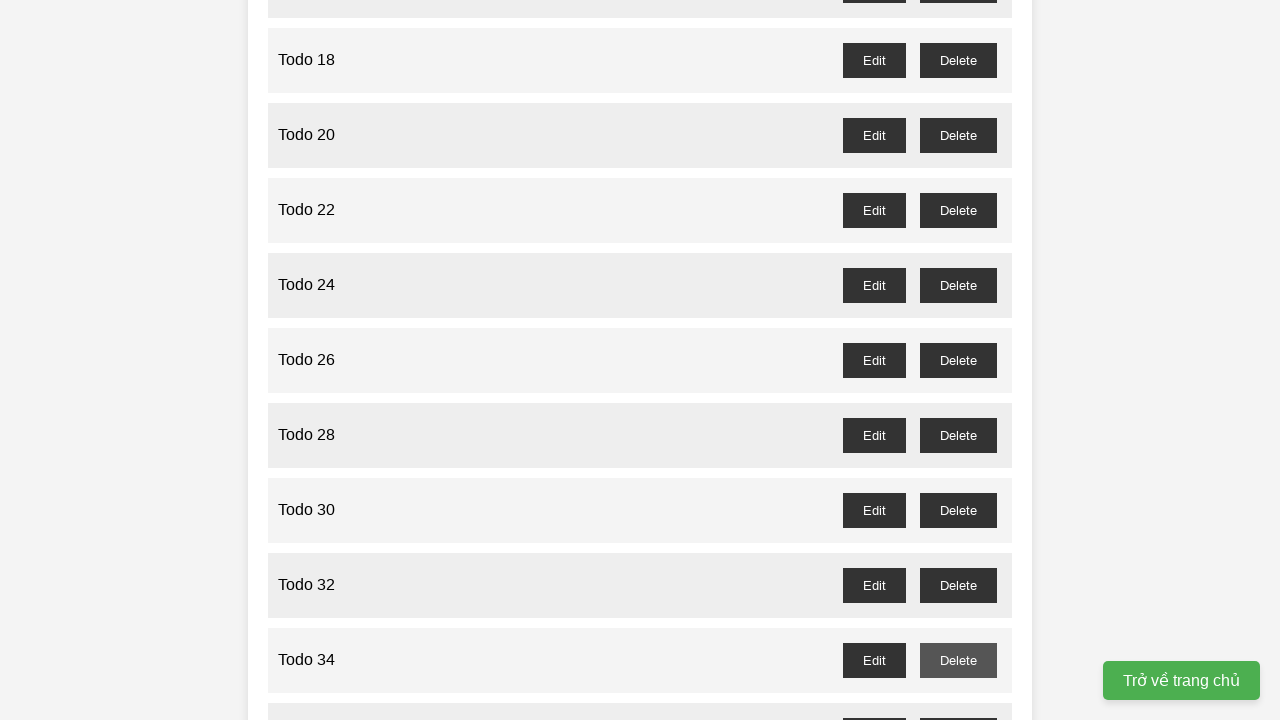

Waited for Todo 33 to be deleted
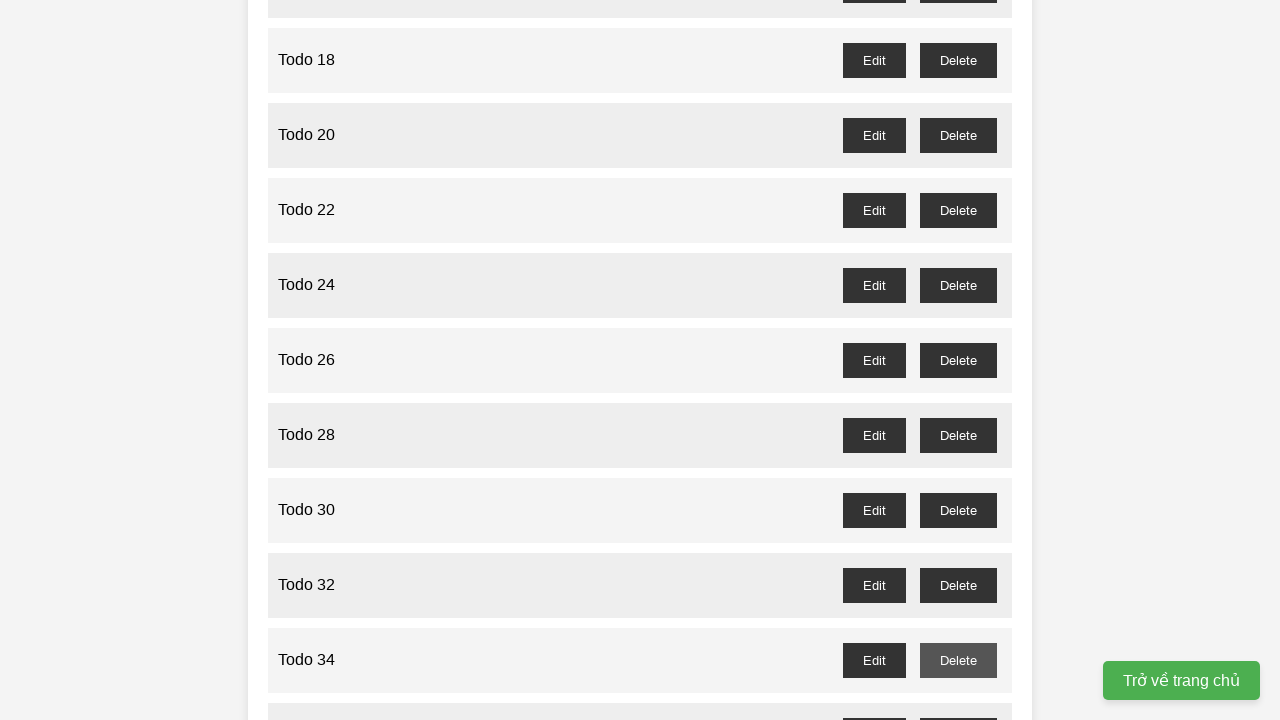

Clicked delete button for odd-numbered Todo 35 at (958, 703) on //button[@id="todo-35-delete"]
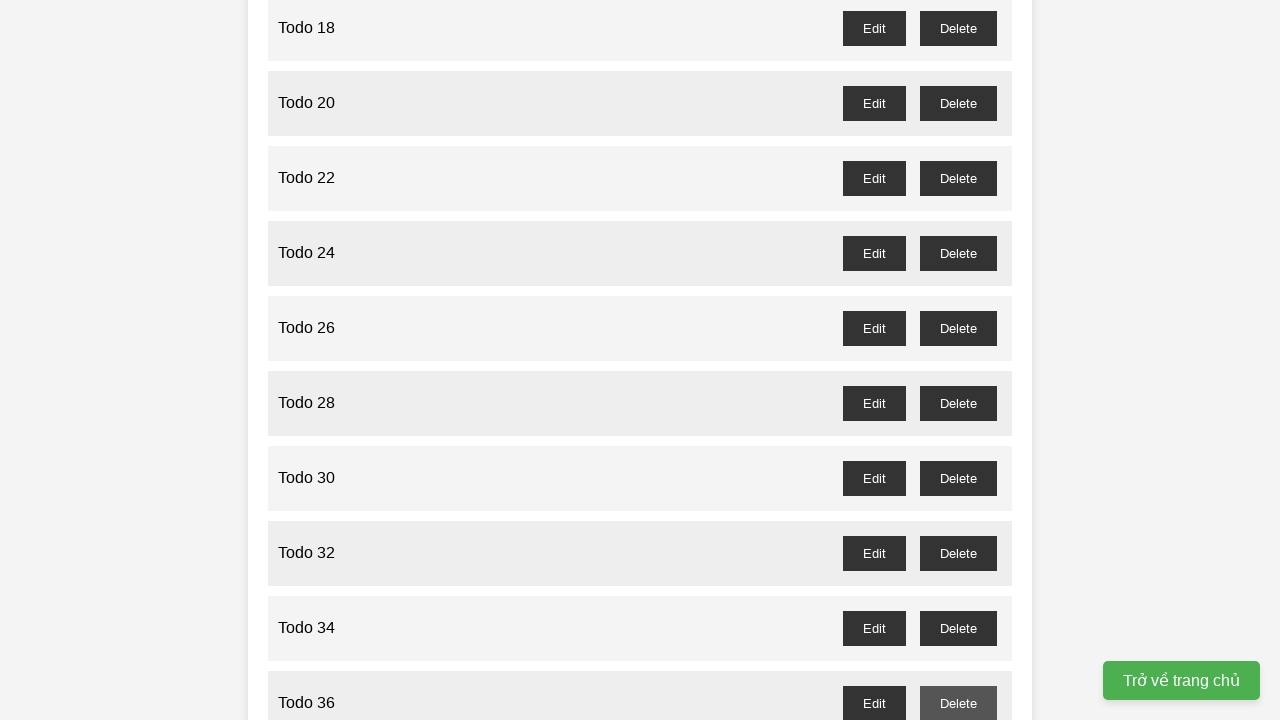

Waited for Todo 35 to be deleted
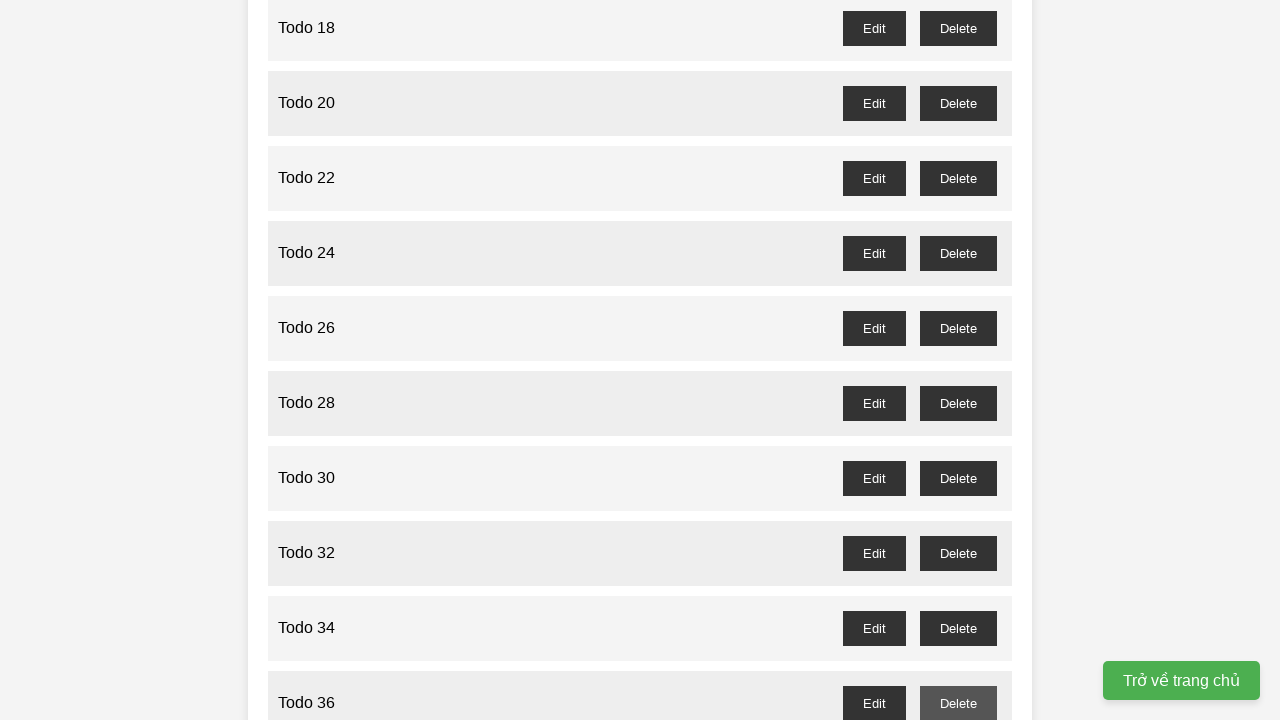

Clicked delete button for odd-numbered Todo 37 at (958, 360) on //button[@id="todo-37-delete"]
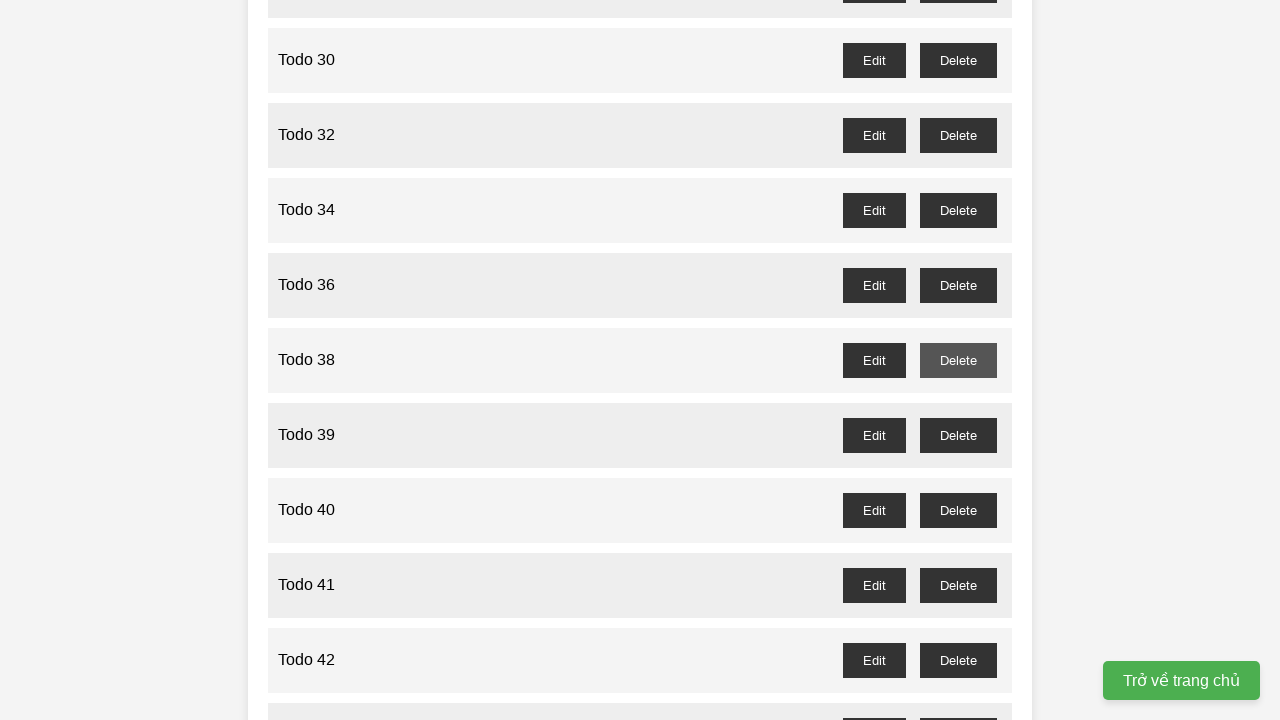

Waited for Todo 37 to be deleted
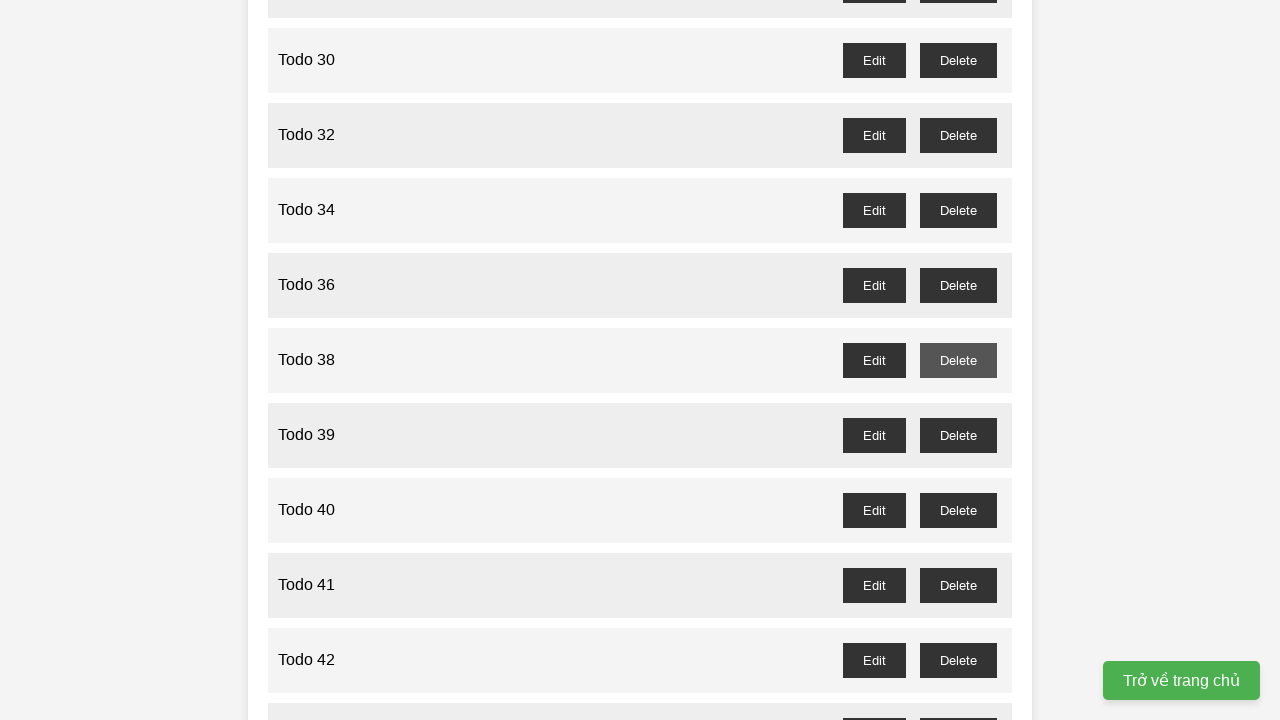

Clicked delete button for odd-numbered Todo 39 at (958, 435) on //button[@id="todo-39-delete"]
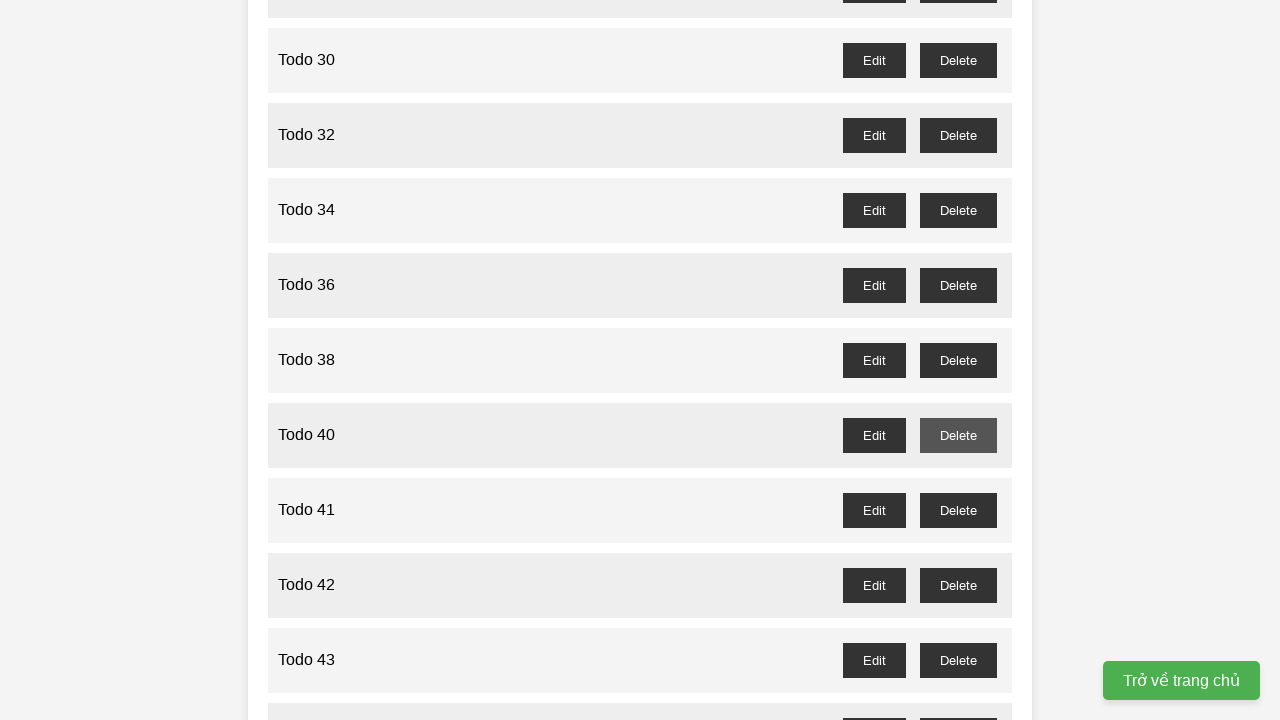

Waited for Todo 39 to be deleted
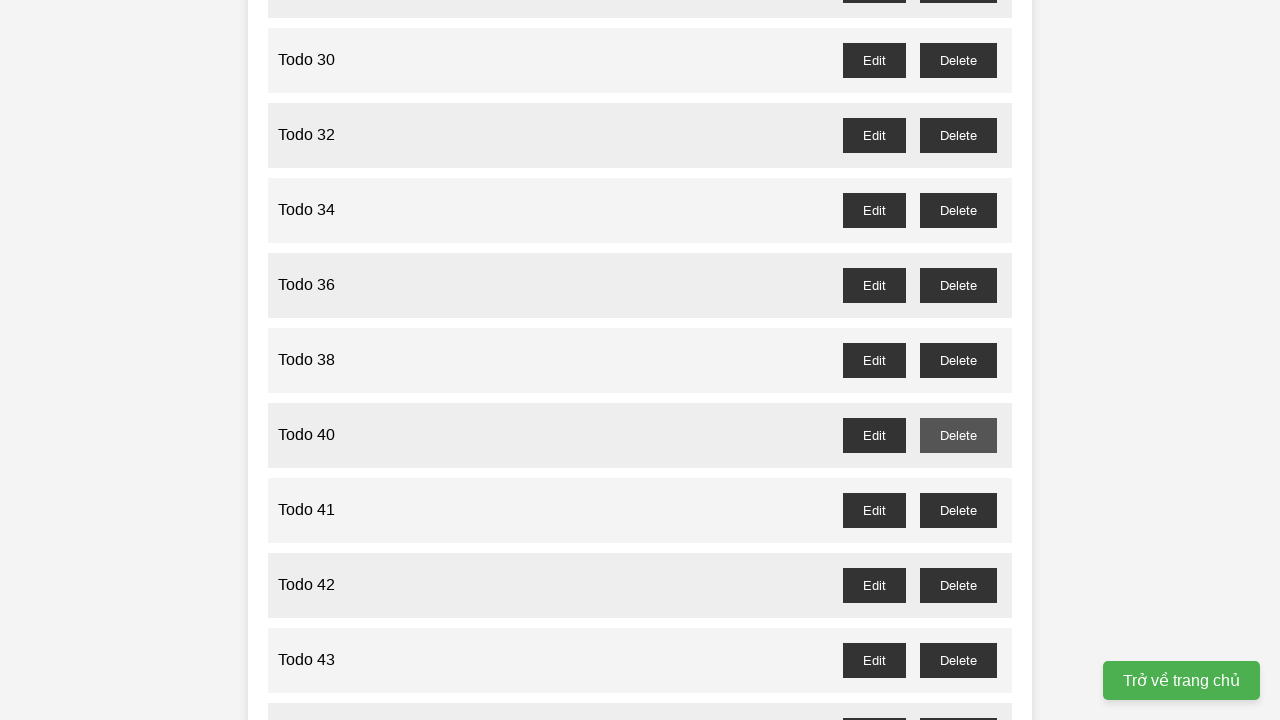

Clicked delete button for odd-numbered Todo 41 at (958, 510) on //button[@id="todo-41-delete"]
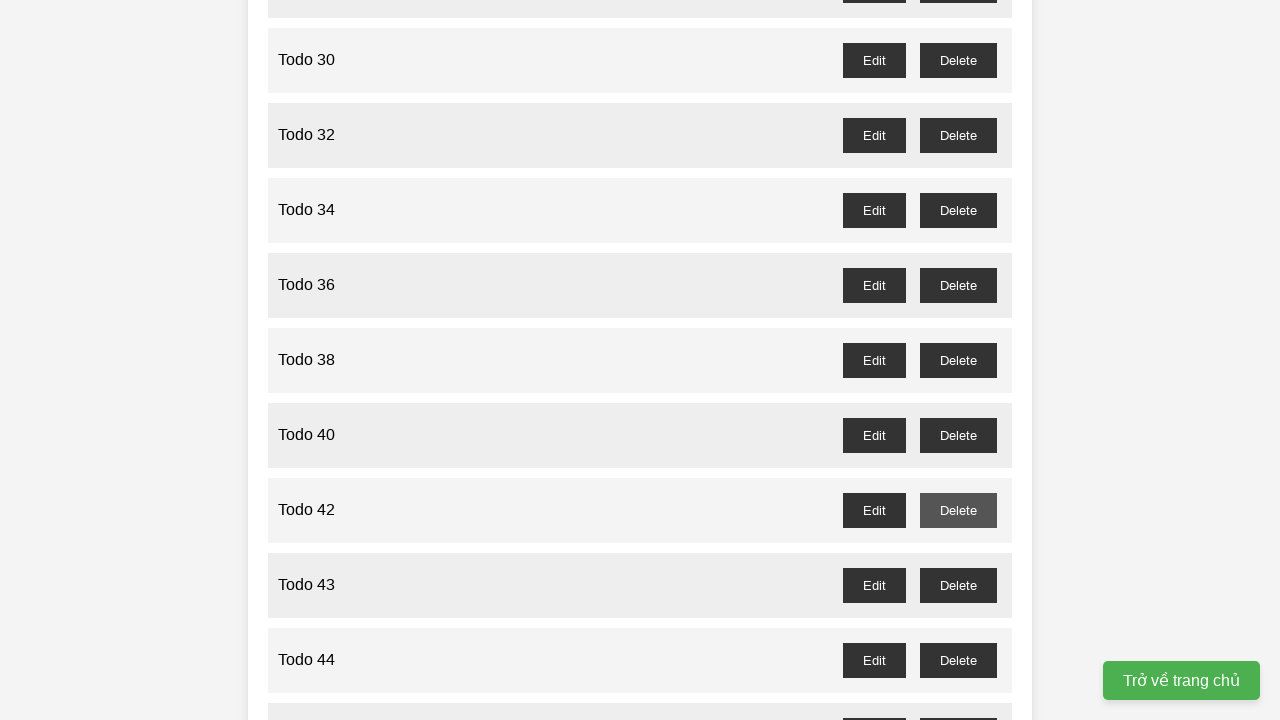

Waited for Todo 41 to be deleted
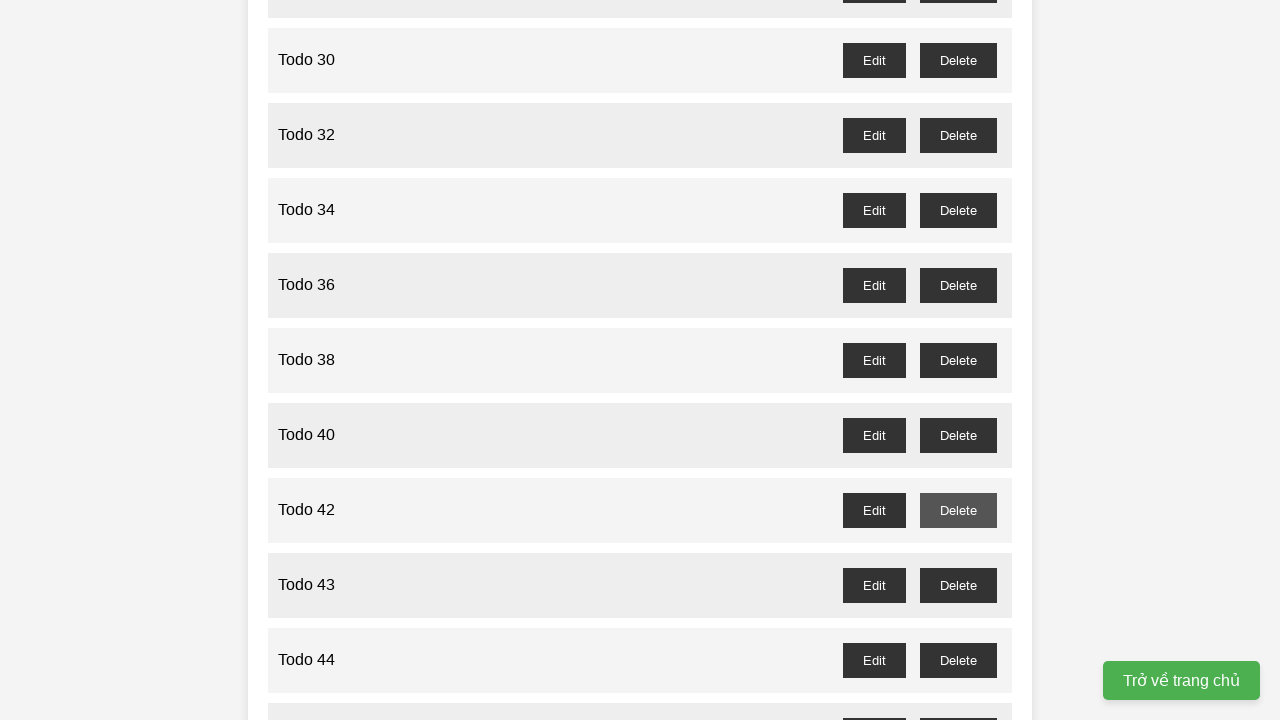

Clicked delete button for odd-numbered Todo 43 at (958, 585) on //button[@id="todo-43-delete"]
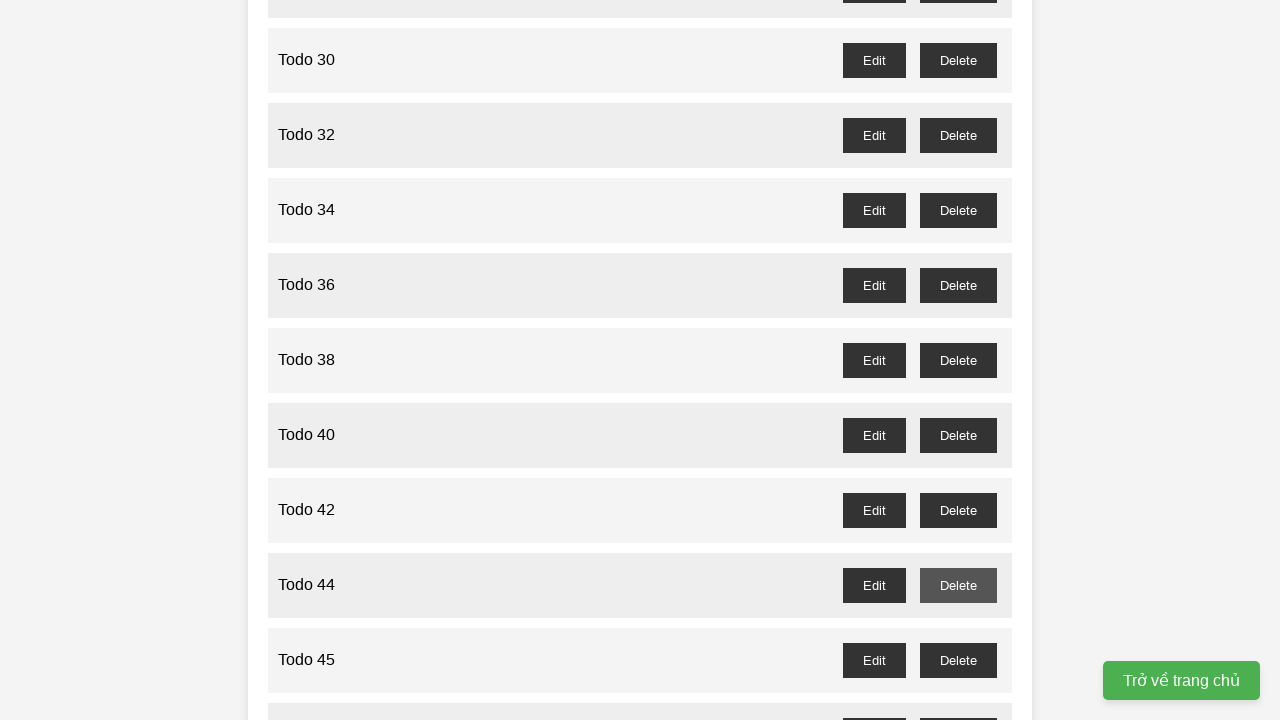

Waited for Todo 43 to be deleted
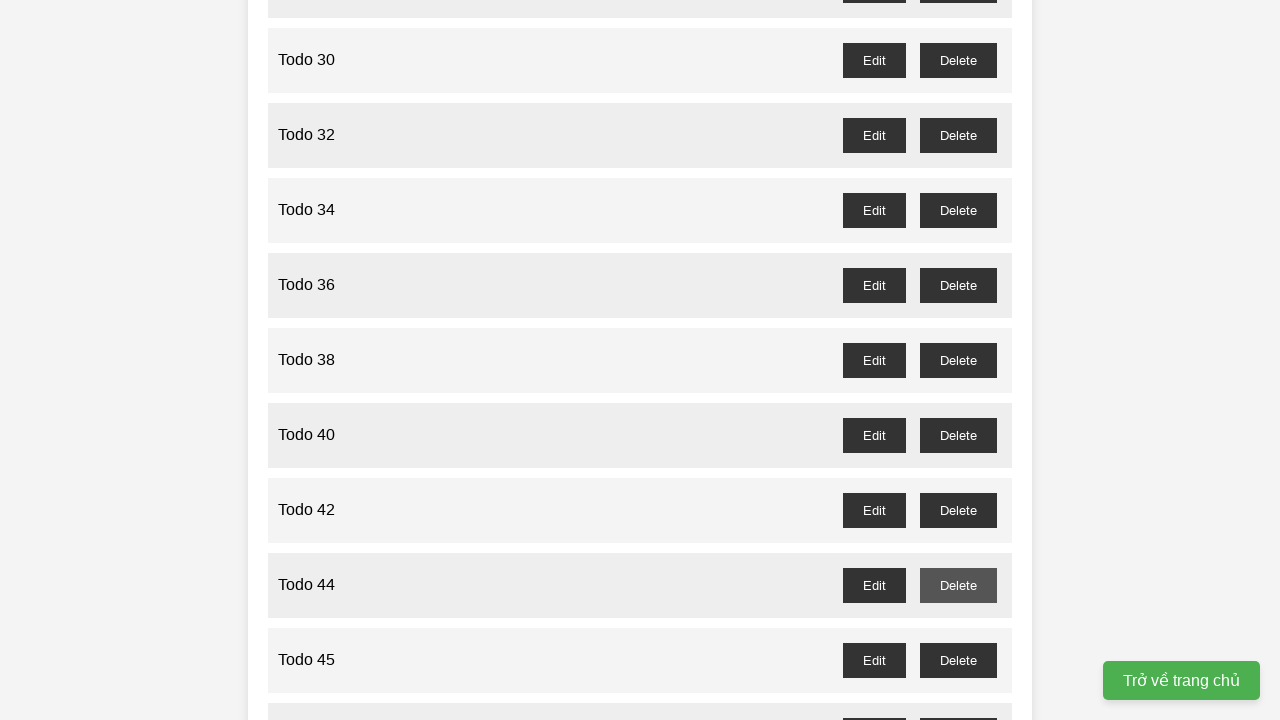

Clicked delete button for odd-numbered Todo 45 at (958, 660) on //button[@id="todo-45-delete"]
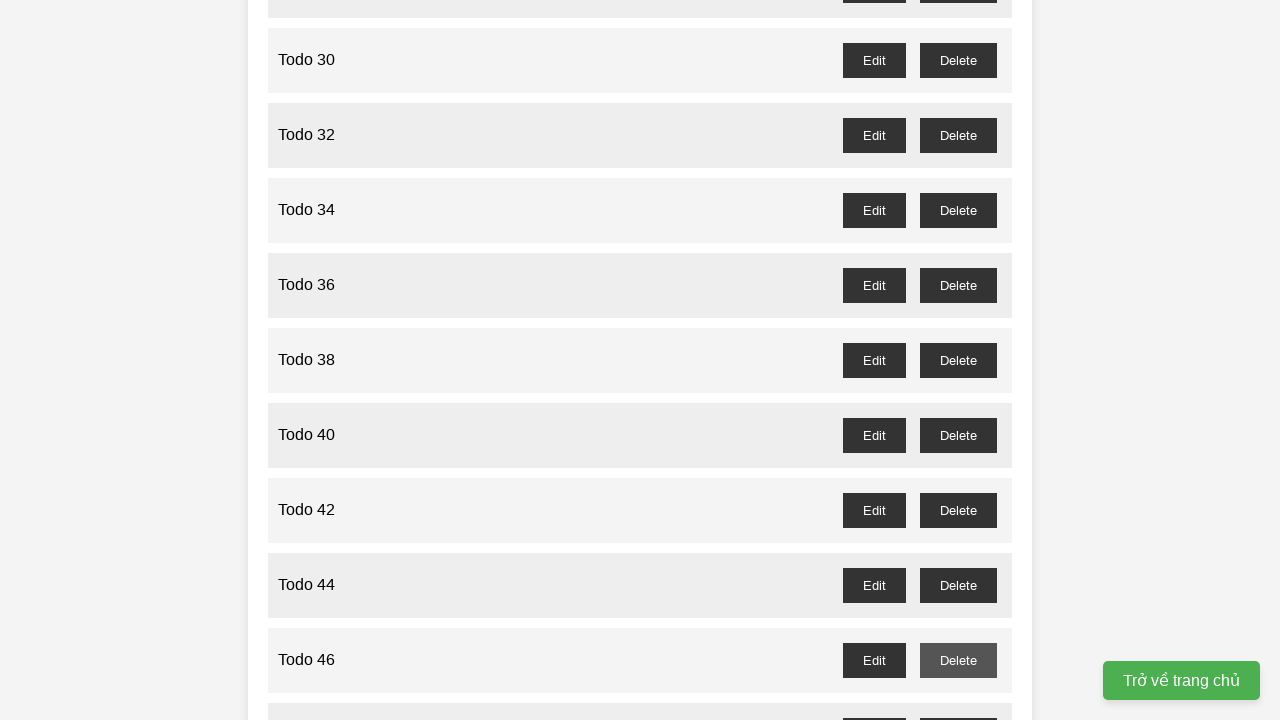

Waited for Todo 45 to be deleted
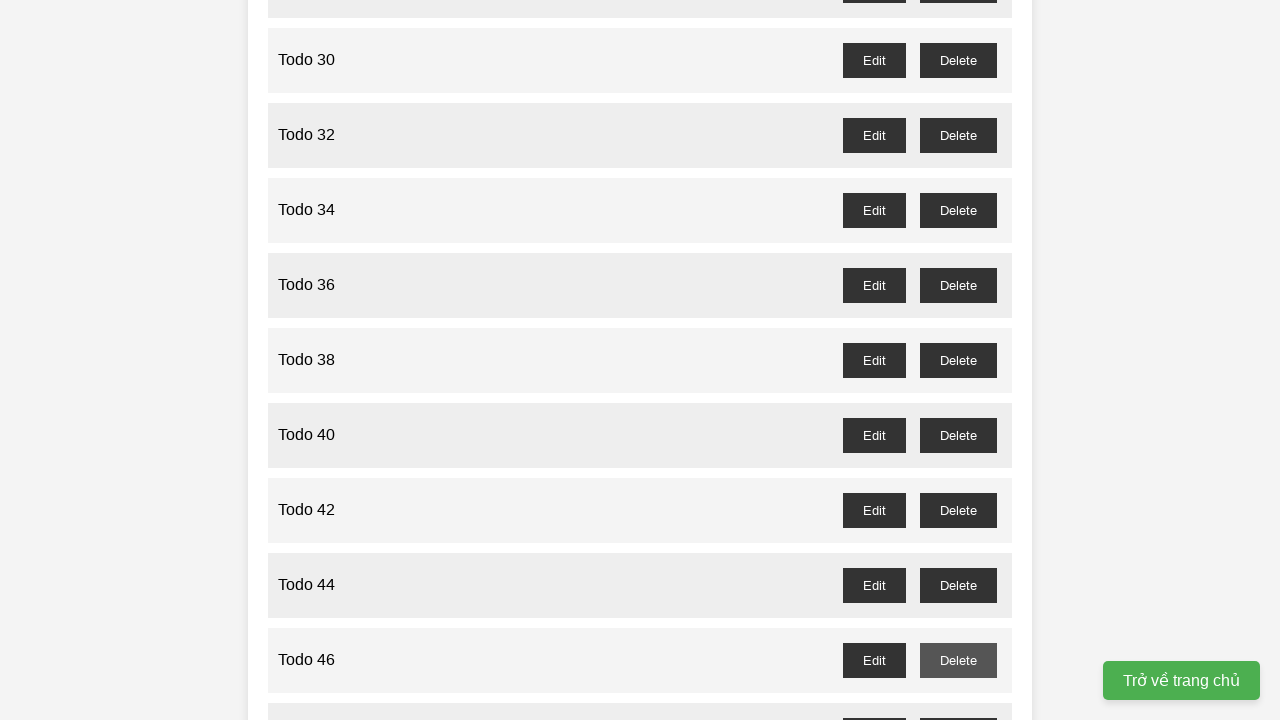

Clicked delete button for odd-numbered Todo 47 at (958, 703) on //button[@id="todo-47-delete"]
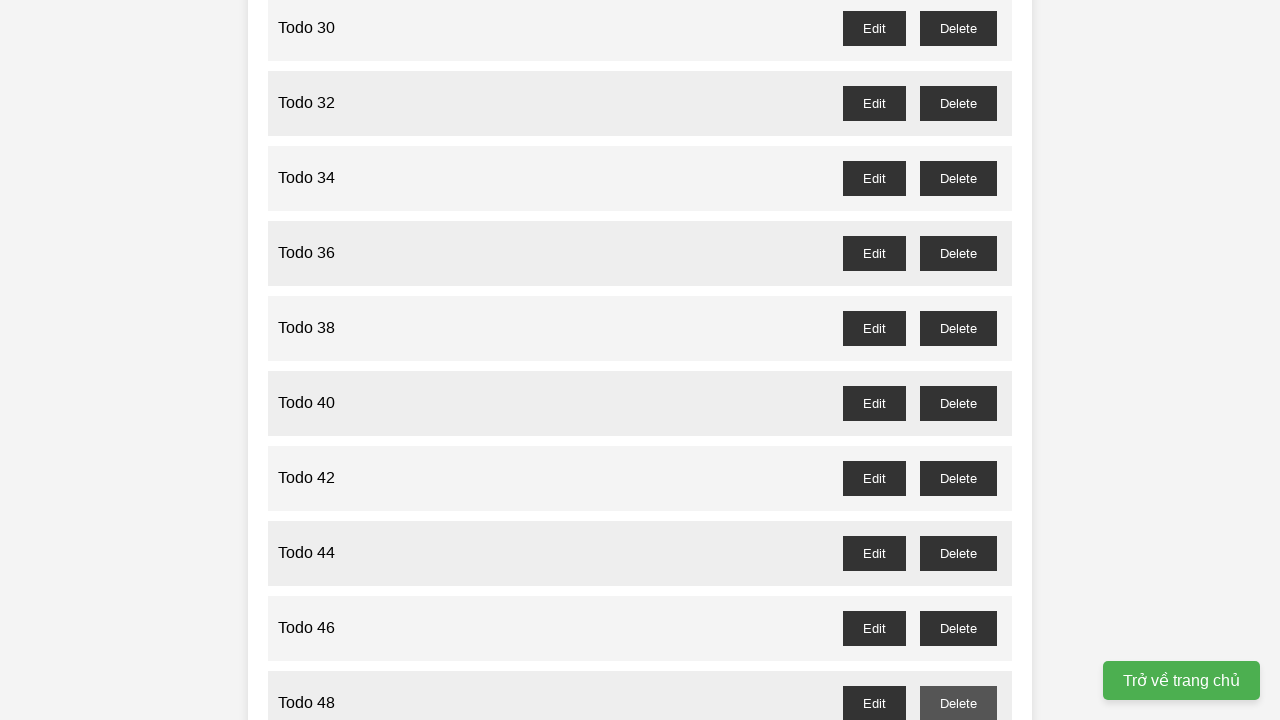

Waited for Todo 47 to be deleted
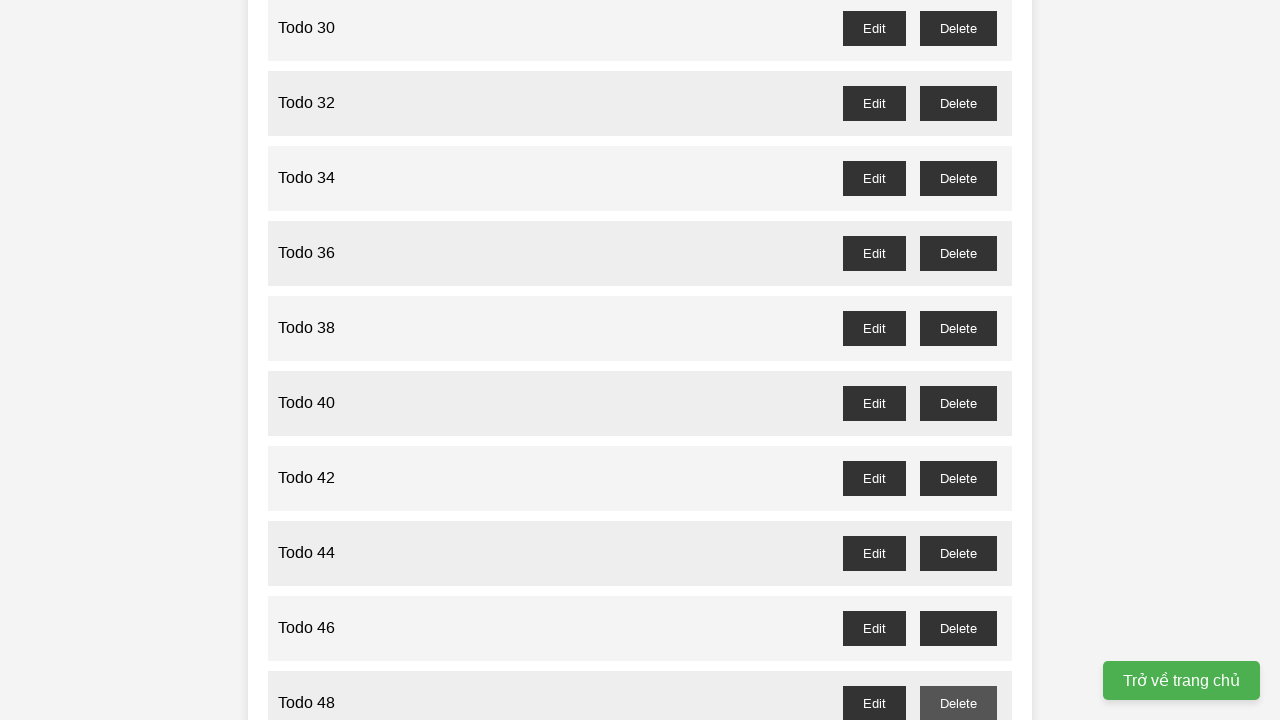

Clicked delete button for odd-numbered Todo 49 at (958, 360) on //button[@id="todo-49-delete"]
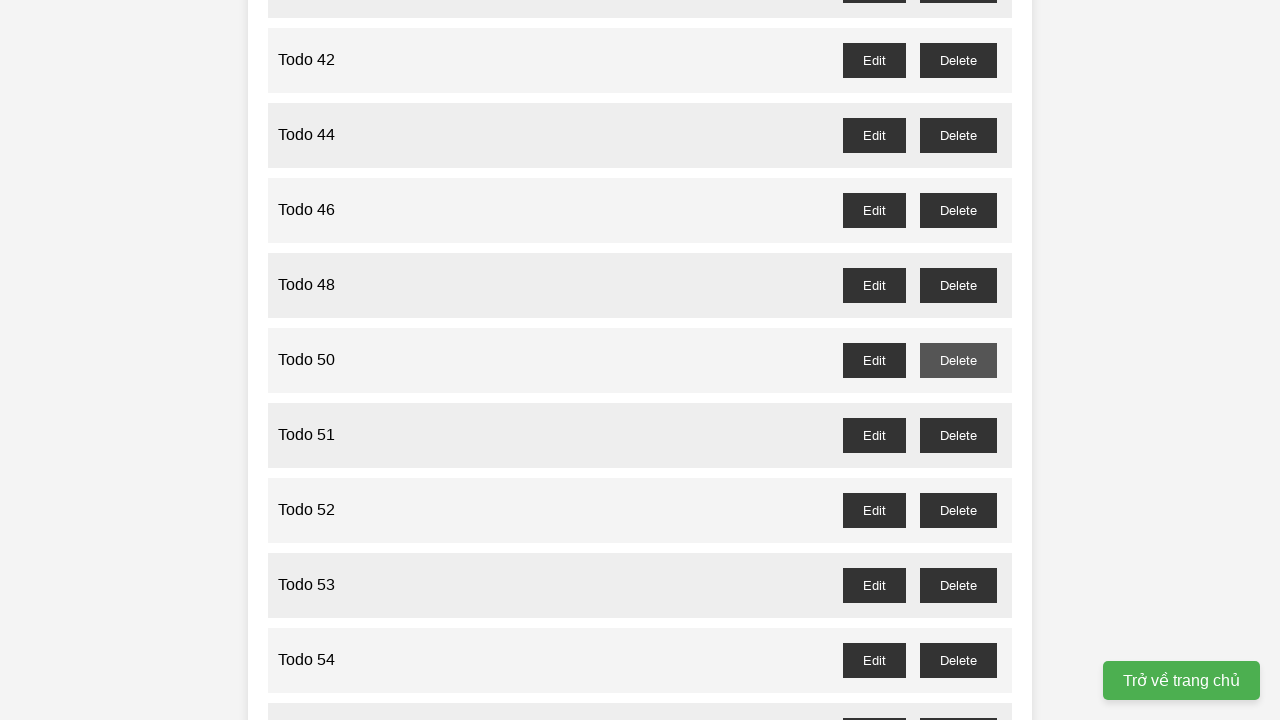

Waited for Todo 49 to be deleted
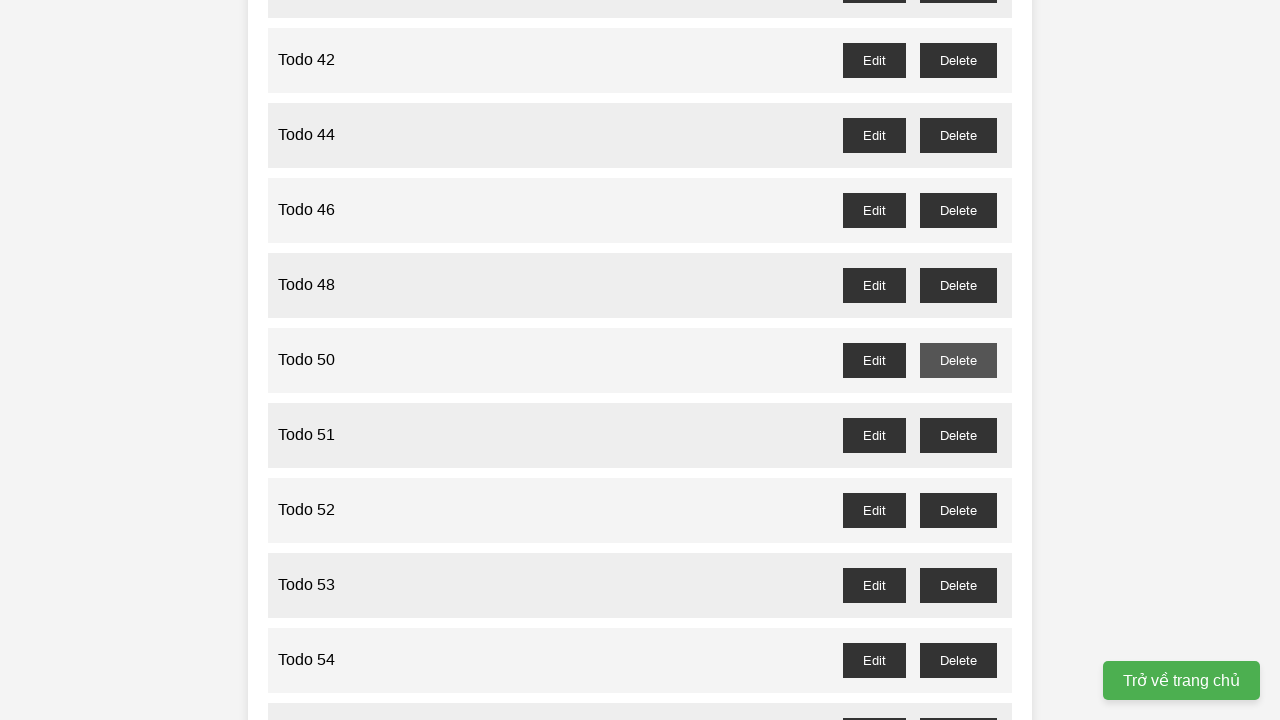

Clicked delete button for odd-numbered Todo 51 at (958, 435) on //button[@id="todo-51-delete"]
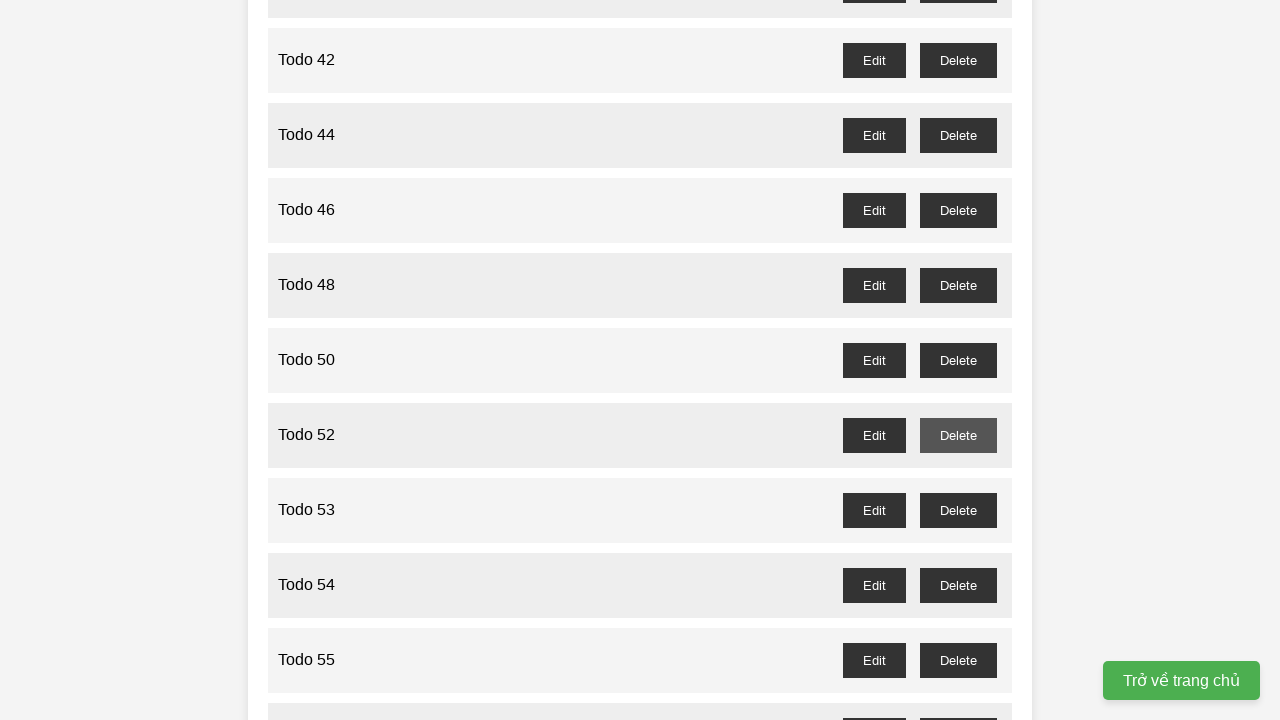

Waited for Todo 51 to be deleted
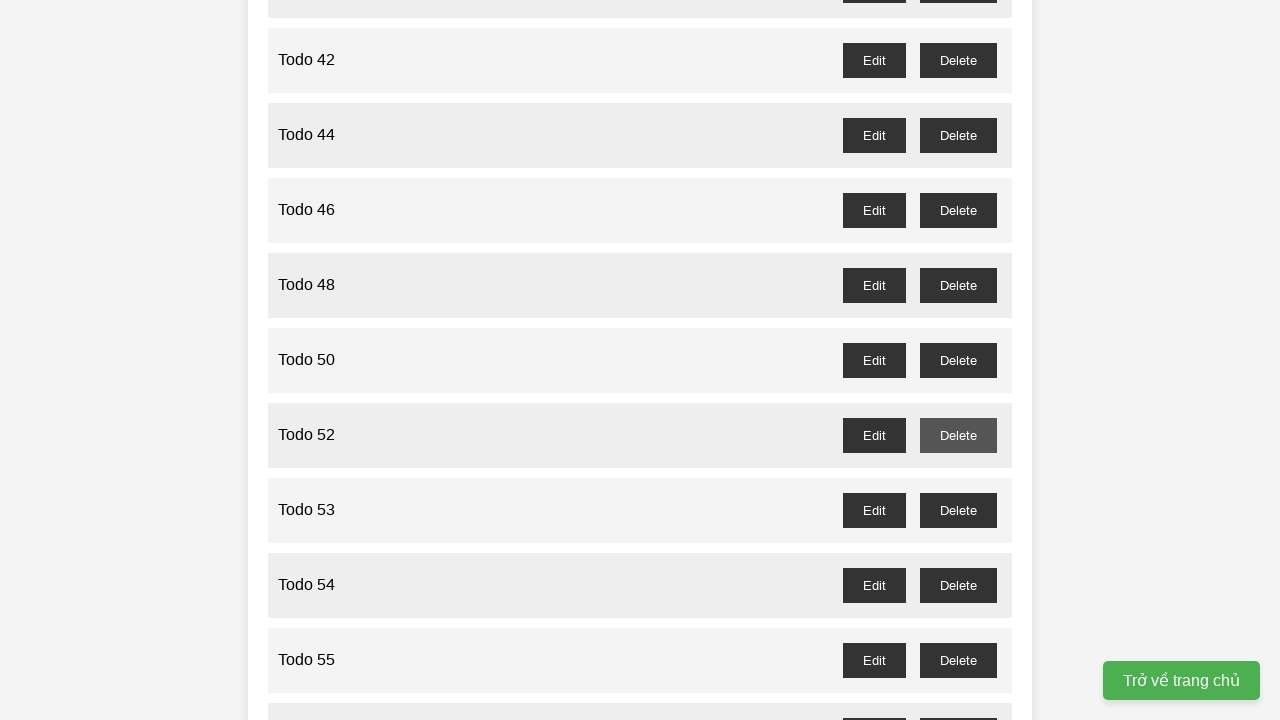

Clicked delete button for odd-numbered Todo 53 at (958, 510) on //button[@id="todo-53-delete"]
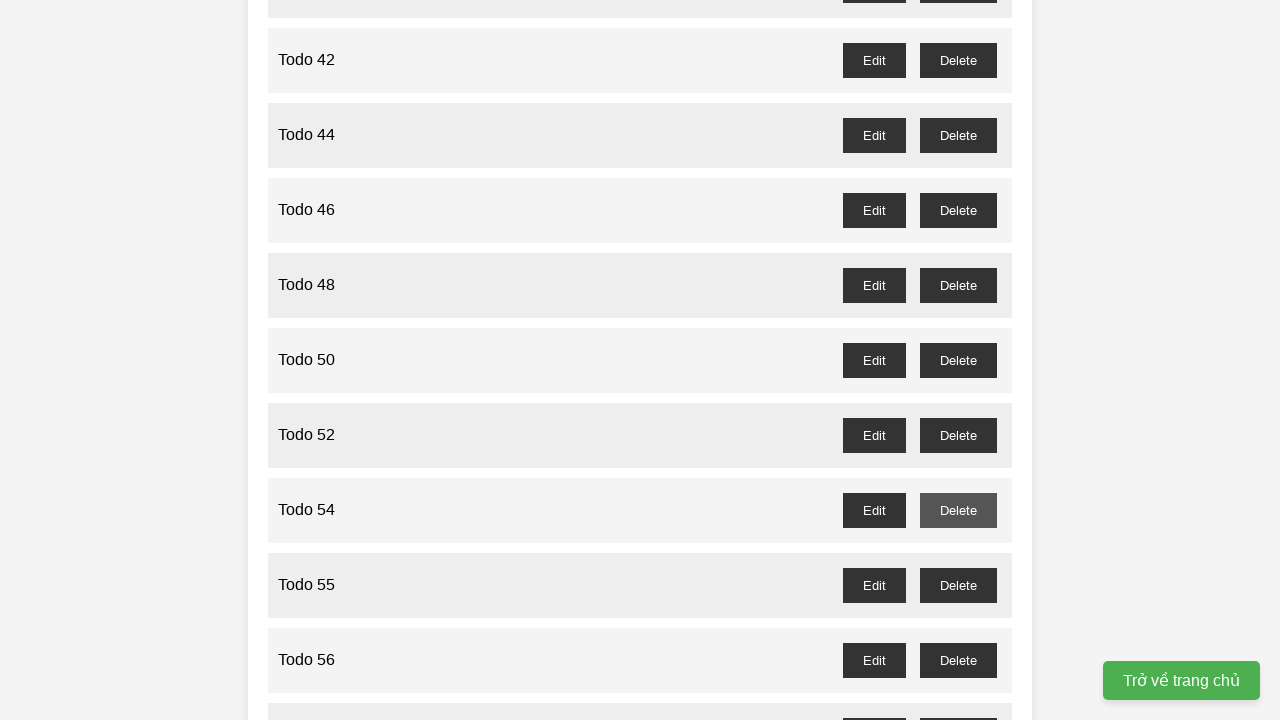

Waited for Todo 53 to be deleted
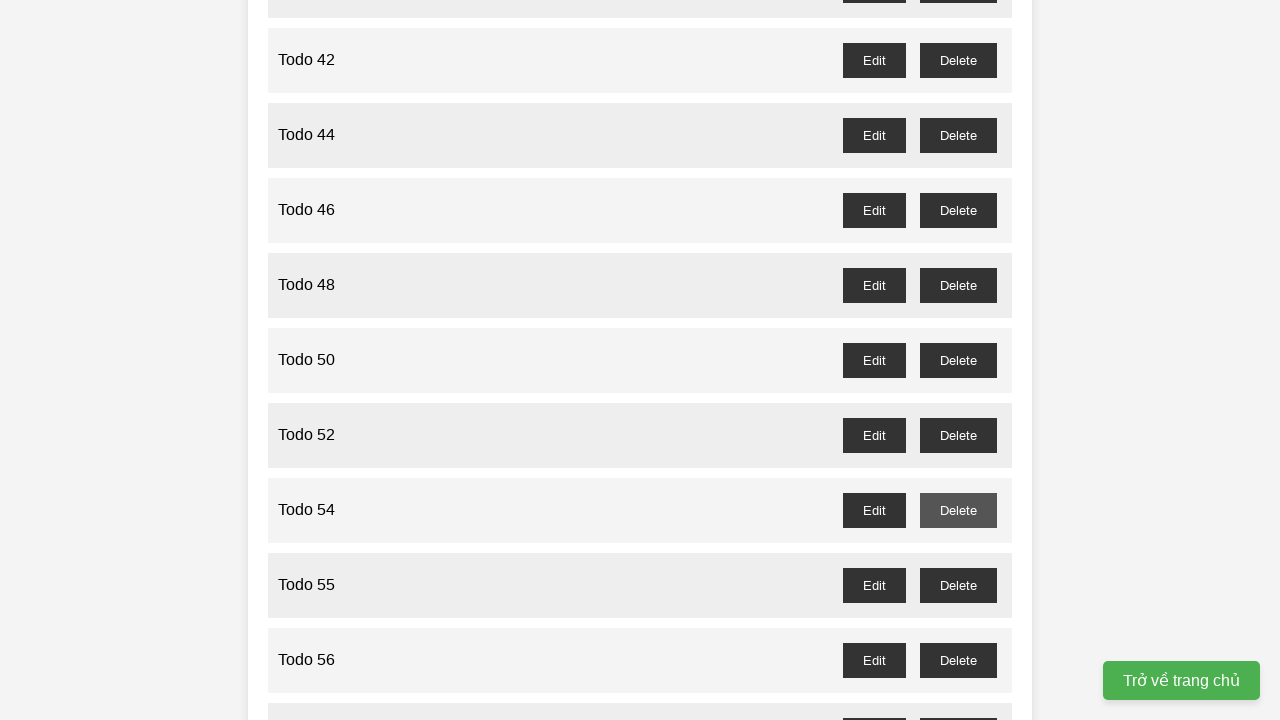

Clicked delete button for odd-numbered Todo 55 at (958, 585) on //button[@id="todo-55-delete"]
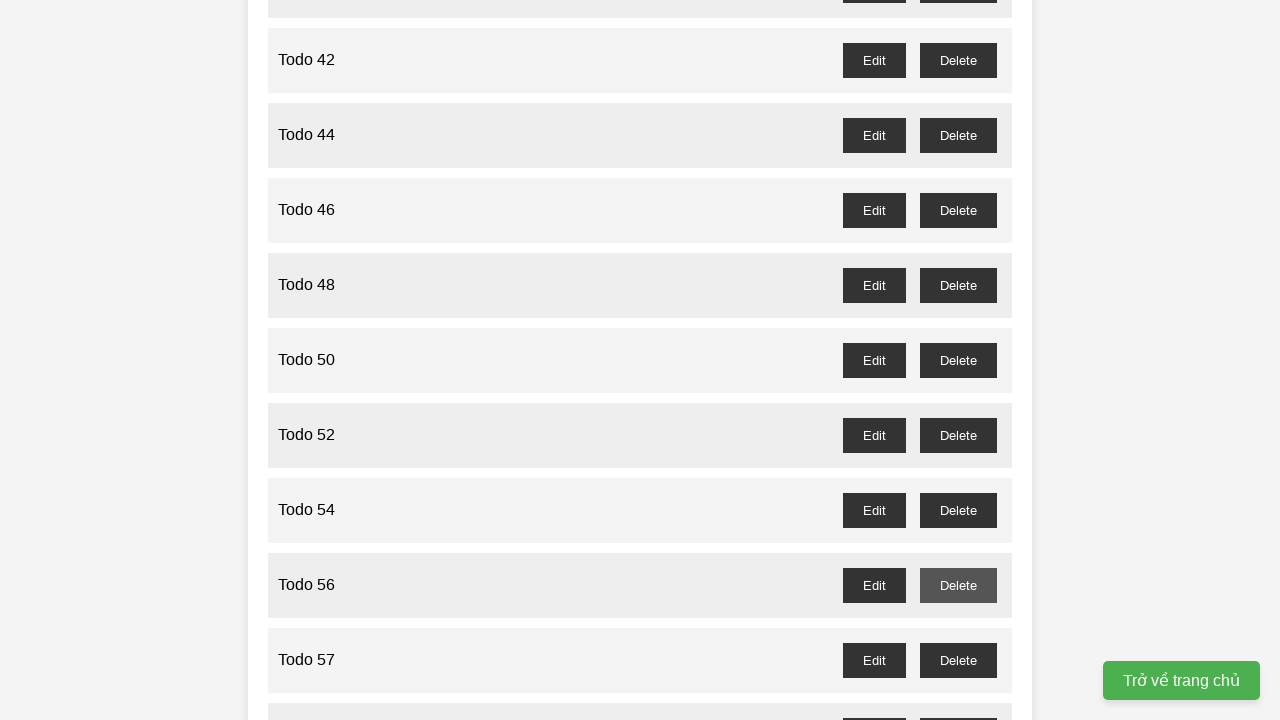

Waited for Todo 55 to be deleted
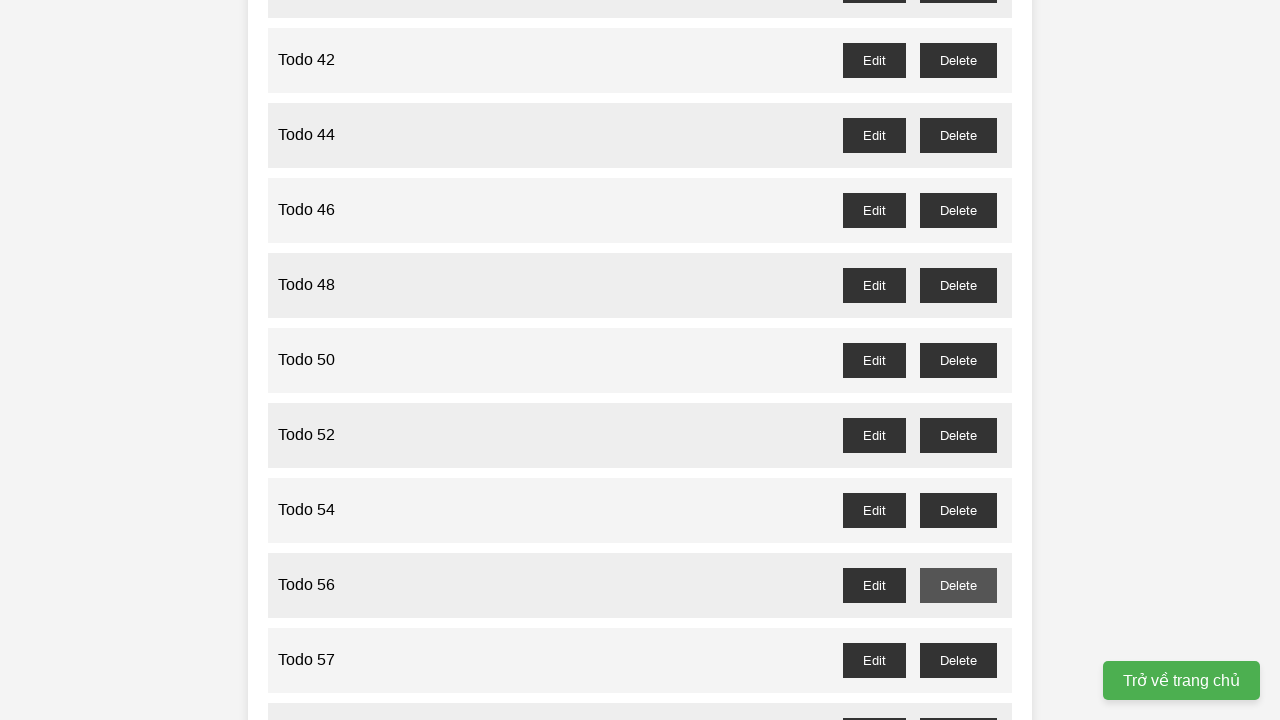

Clicked delete button for odd-numbered Todo 57 at (958, 660) on //button[@id="todo-57-delete"]
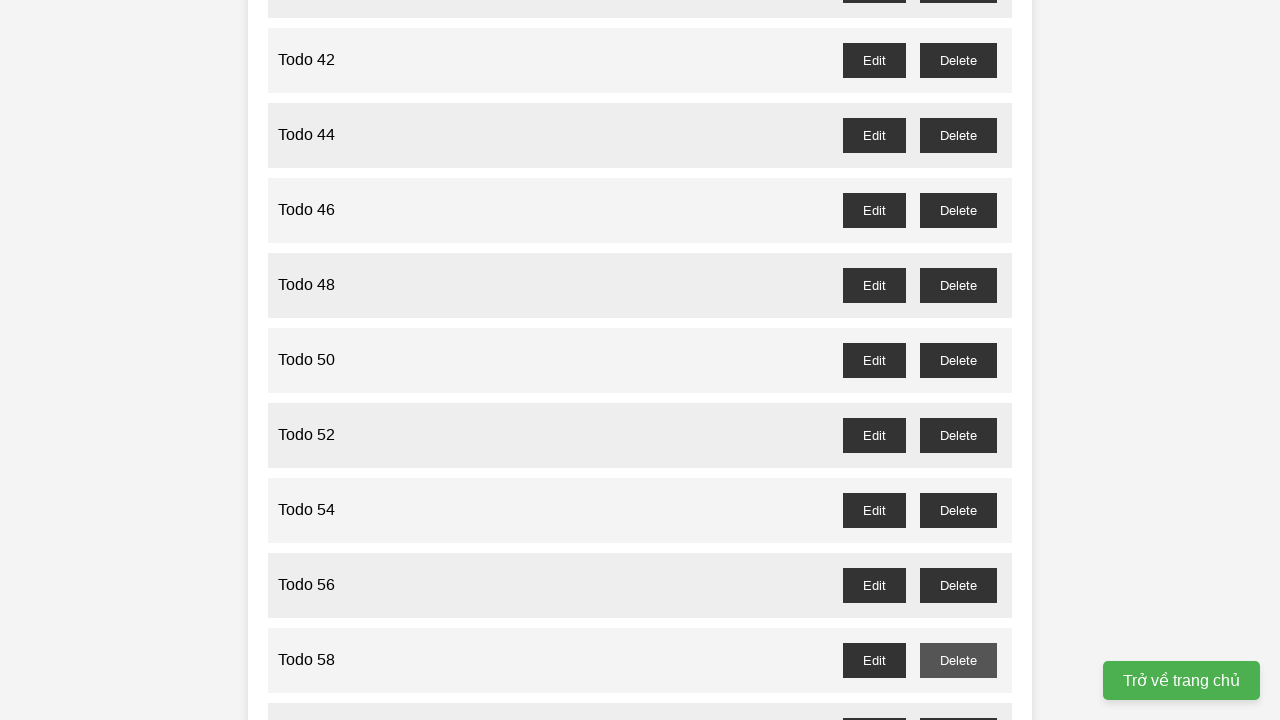

Waited for Todo 57 to be deleted
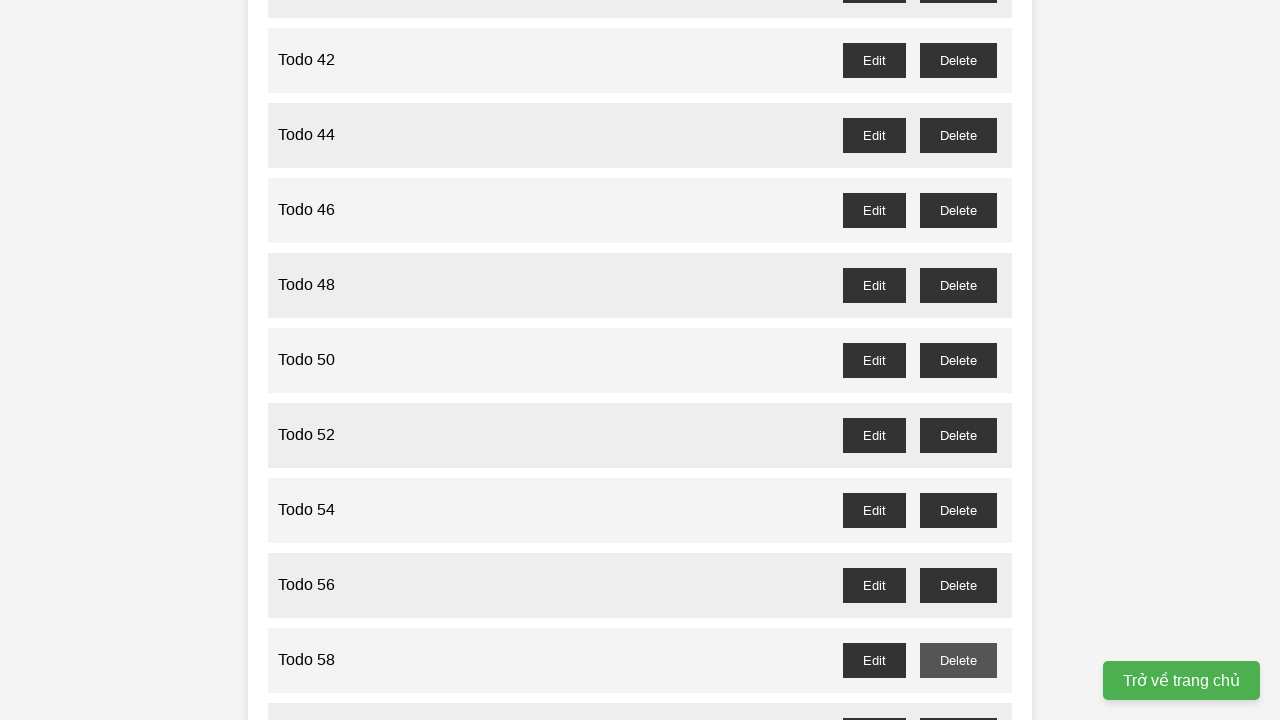

Clicked delete button for odd-numbered Todo 59 at (958, 703) on //button[@id="todo-59-delete"]
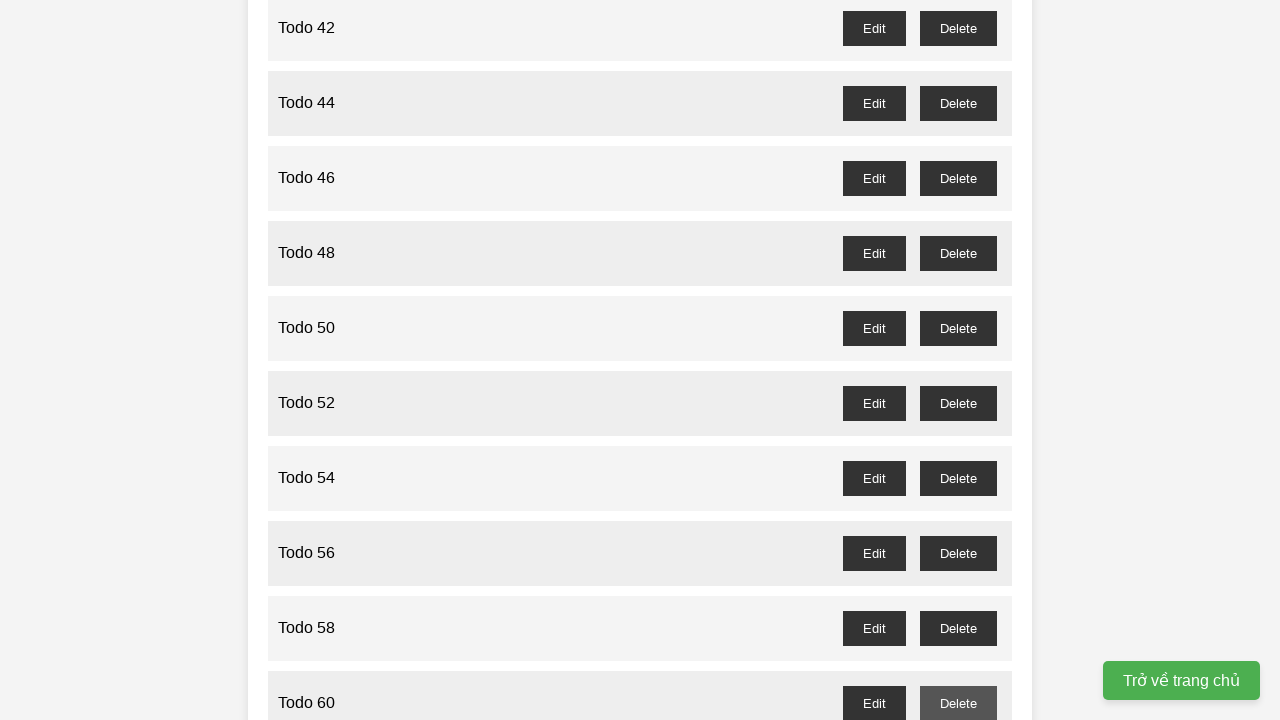

Waited for Todo 59 to be deleted
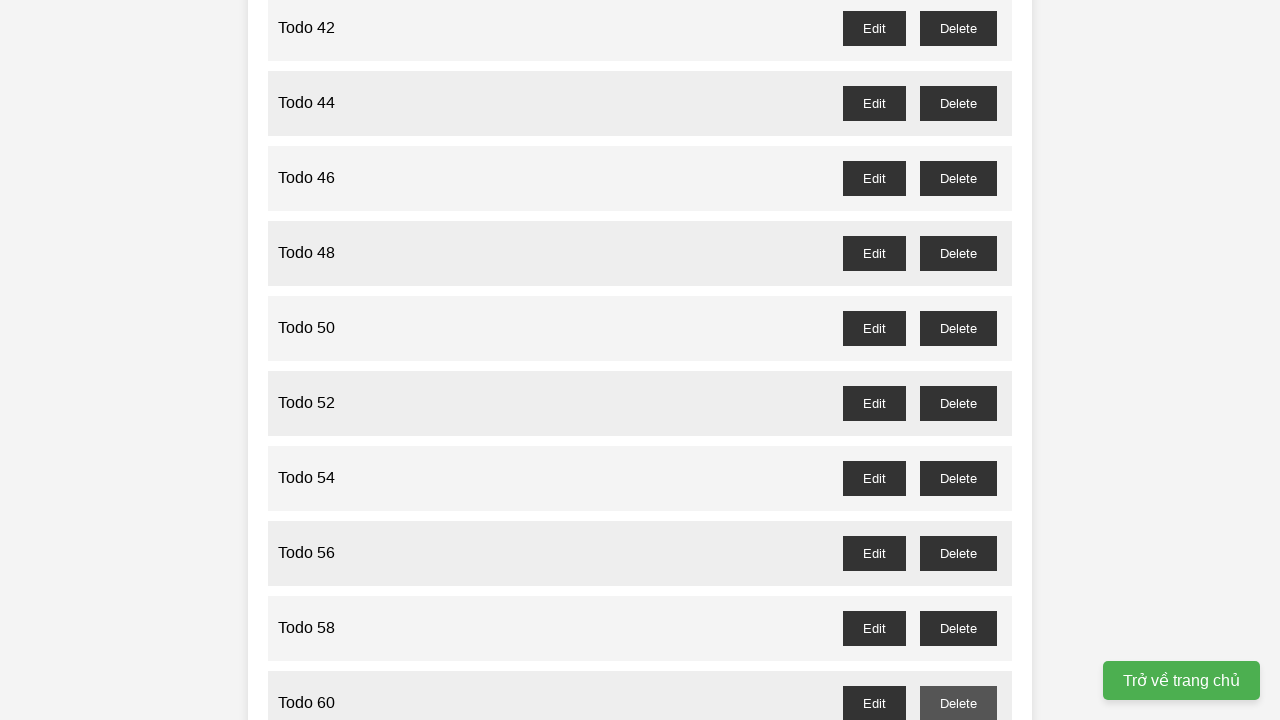

Clicked delete button for odd-numbered Todo 61 at (958, 360) on //button[@id="todo-61-delete"]
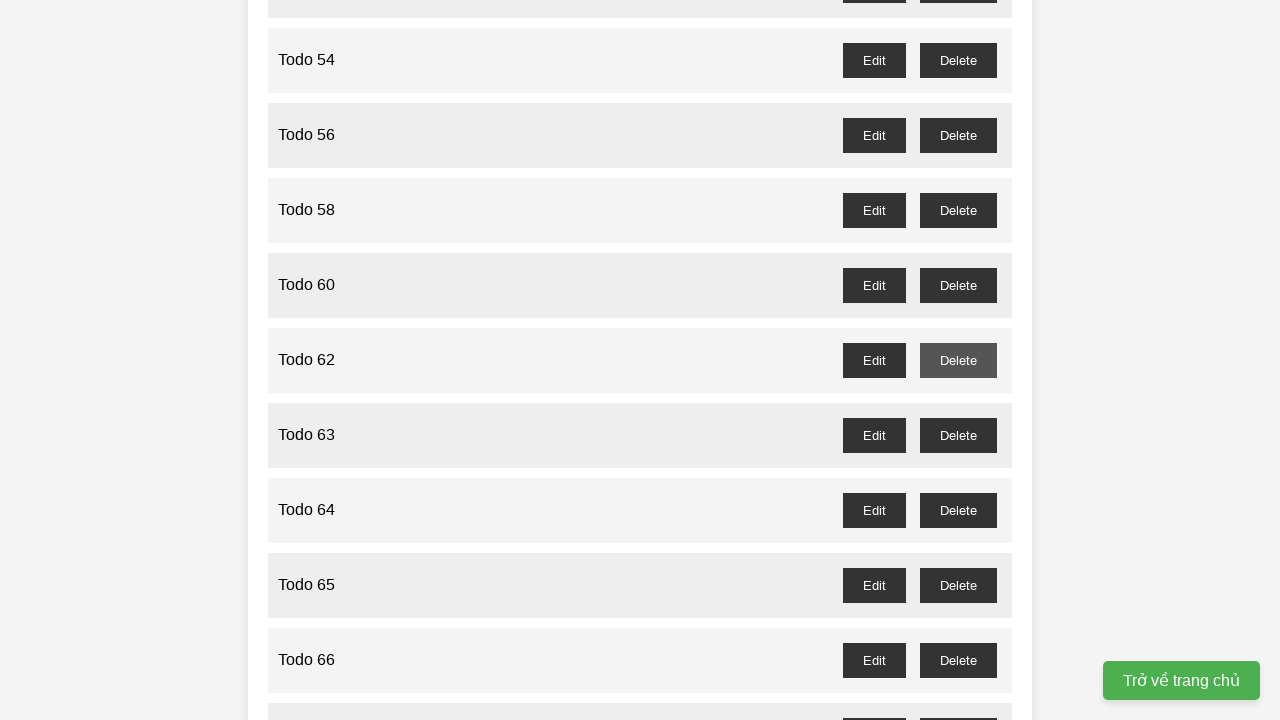

Waited for Todo 61 to be deleted
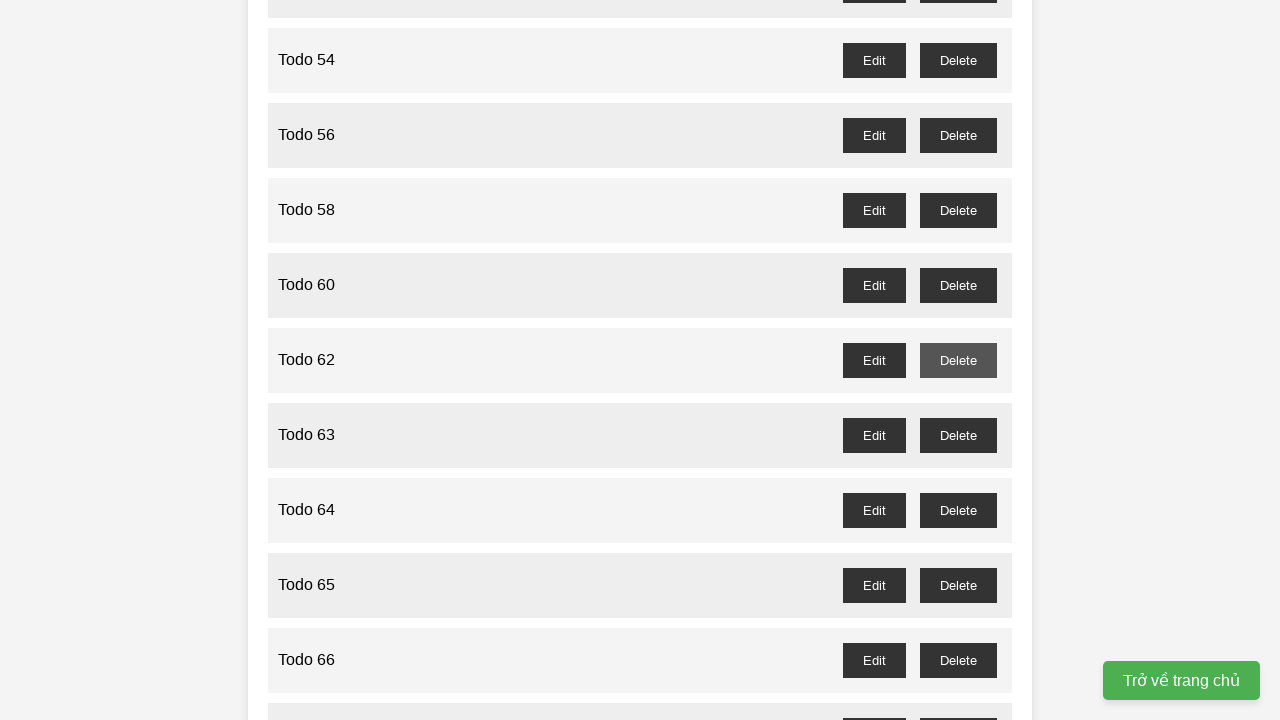

Clicked delete button for odd-numbered Todo 63 at (958, 435) on //button[@id="todo-63-delete"]
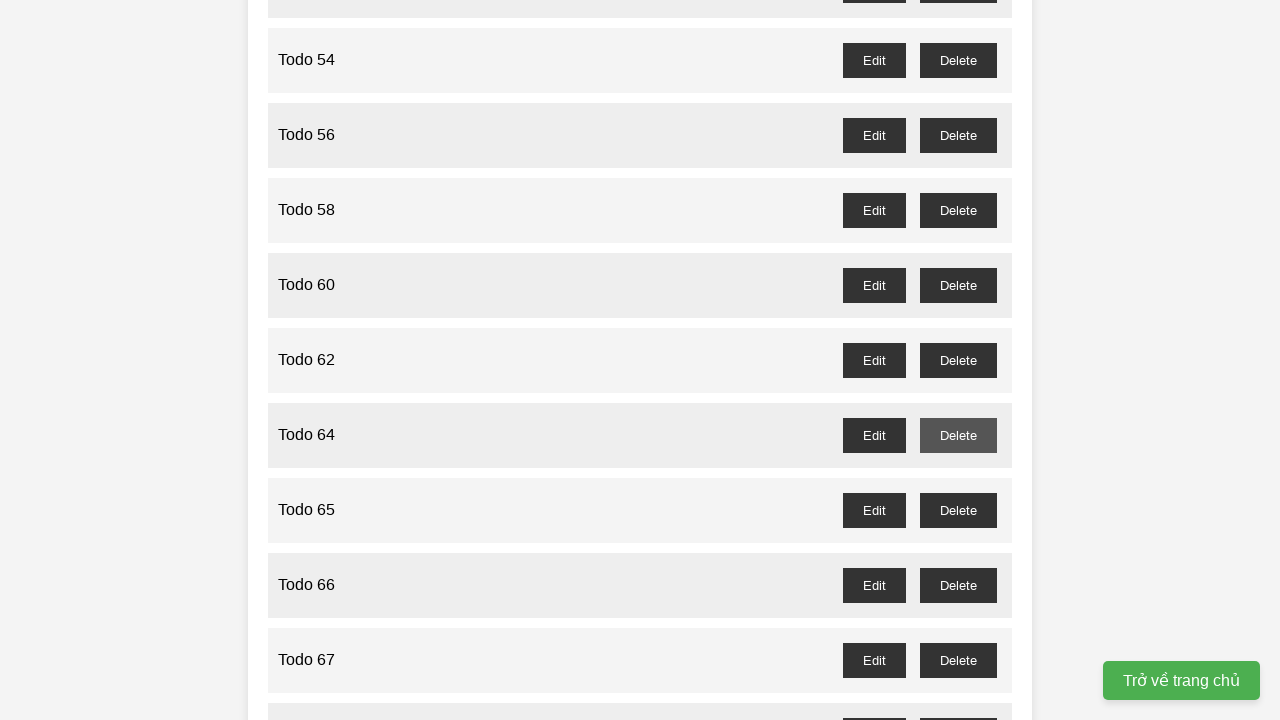

Waited for Todo 63 to be deleted
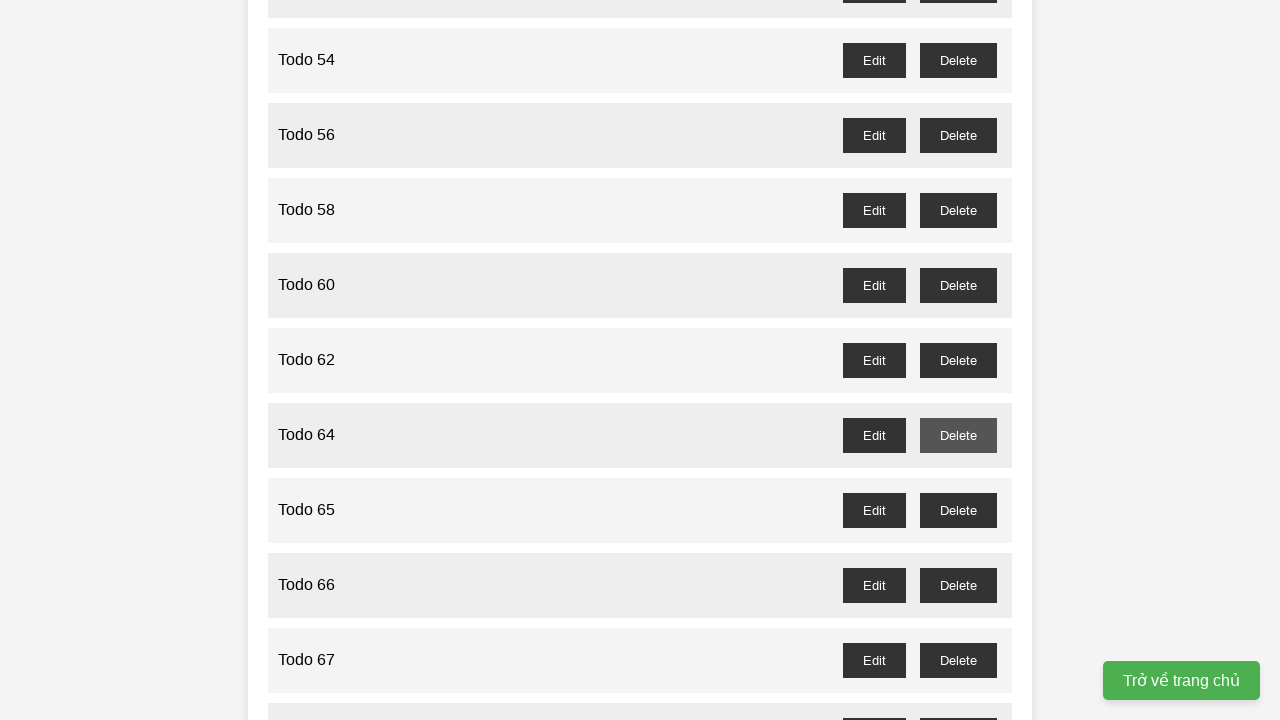

Clicked delete button for odd-numbered Todo 65 at (958, 510) on //button[@id="todo-65-delete"]
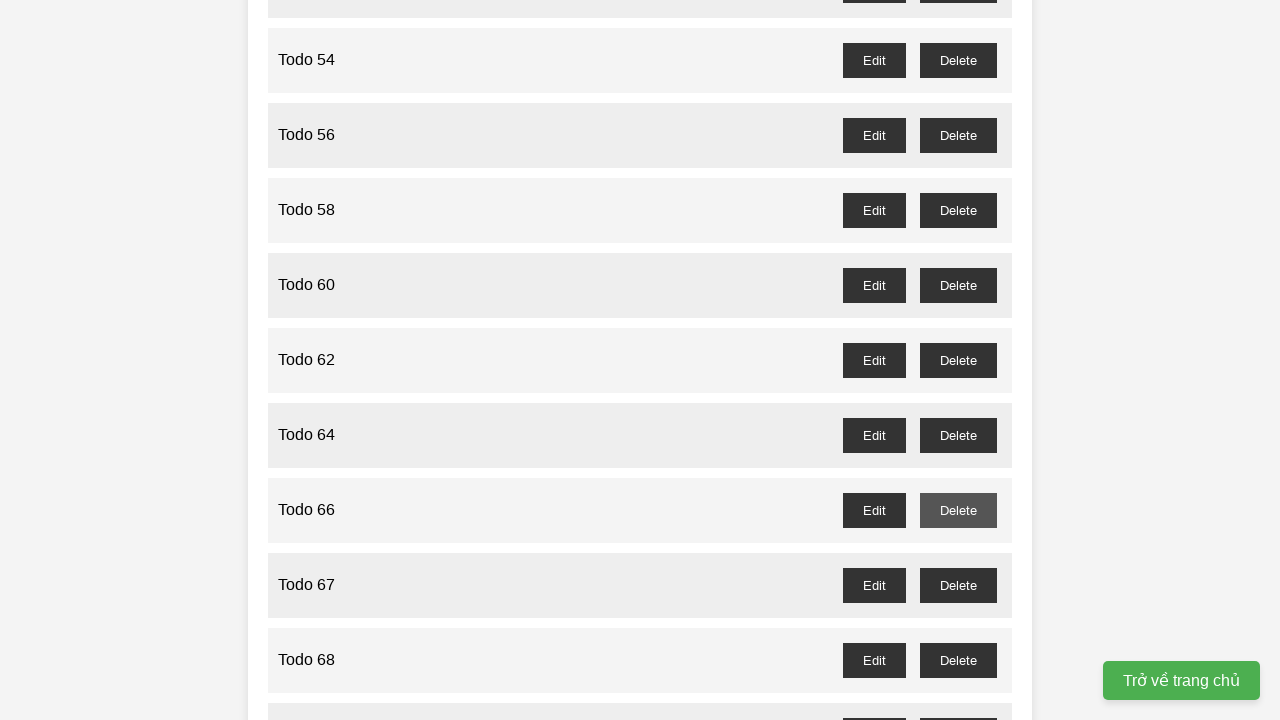

Waited for Todo 65 to be deleted
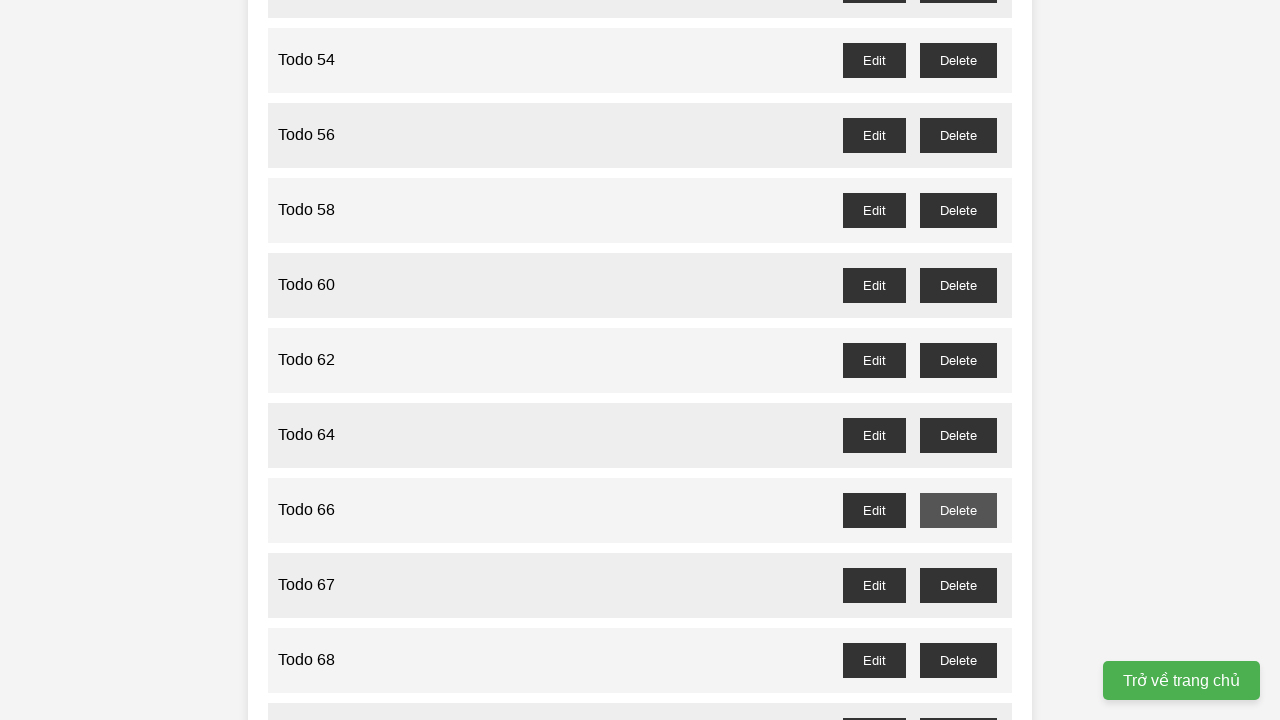

Clicked delete button for odd-numbered Todo 67 at (958, 585) on //button[@id="todo-67-delete"]
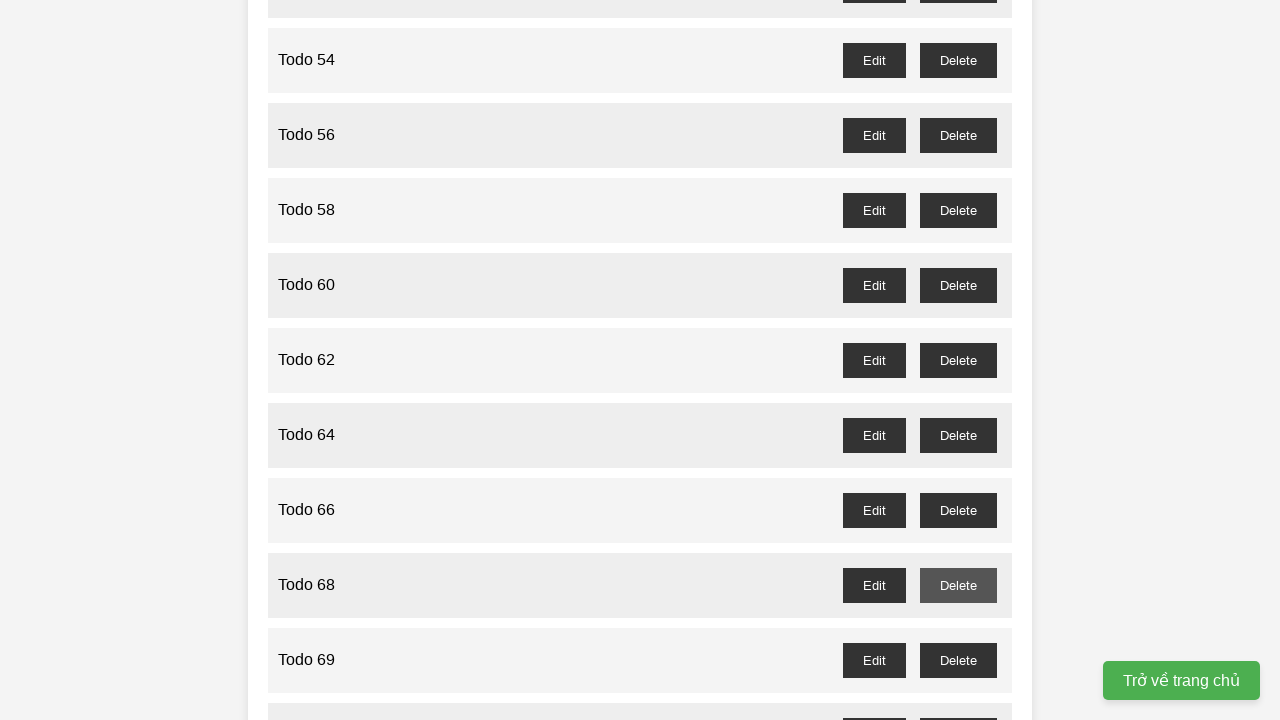

Waited for Todo 67 to be deleted
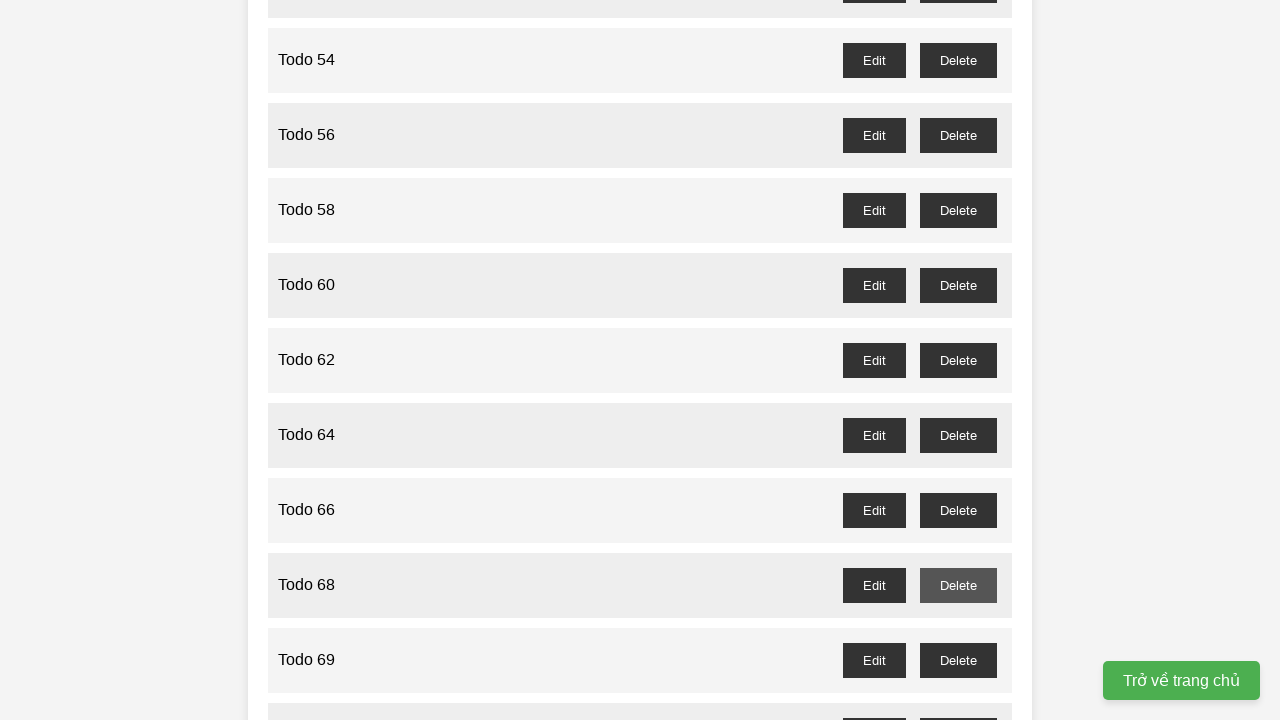

Clicked delete button for odd-numbered Todo 69 at (958, 660) on //button[@id="todo-69-delete"]
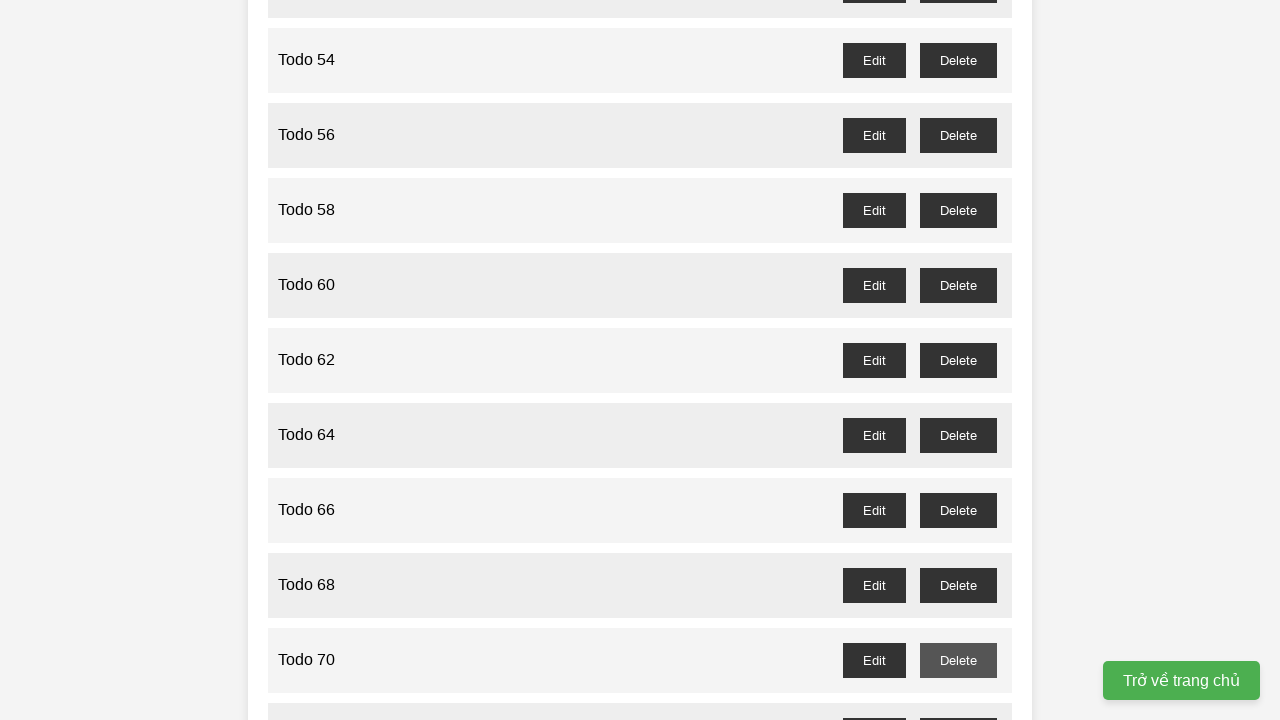

Waited for Todo 69 to be deleted
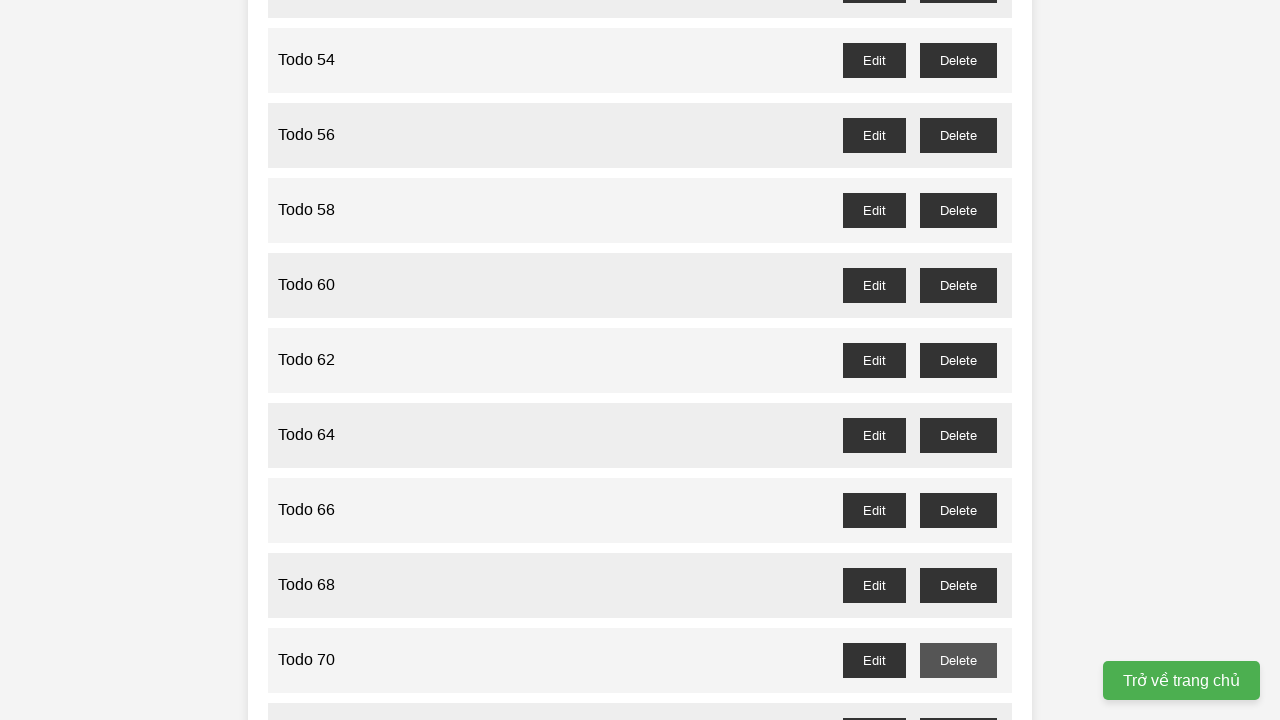

Clicked delete button for odd-numbered Todo 71 at (958, 703) on //button[@id="todo-71-delete"]
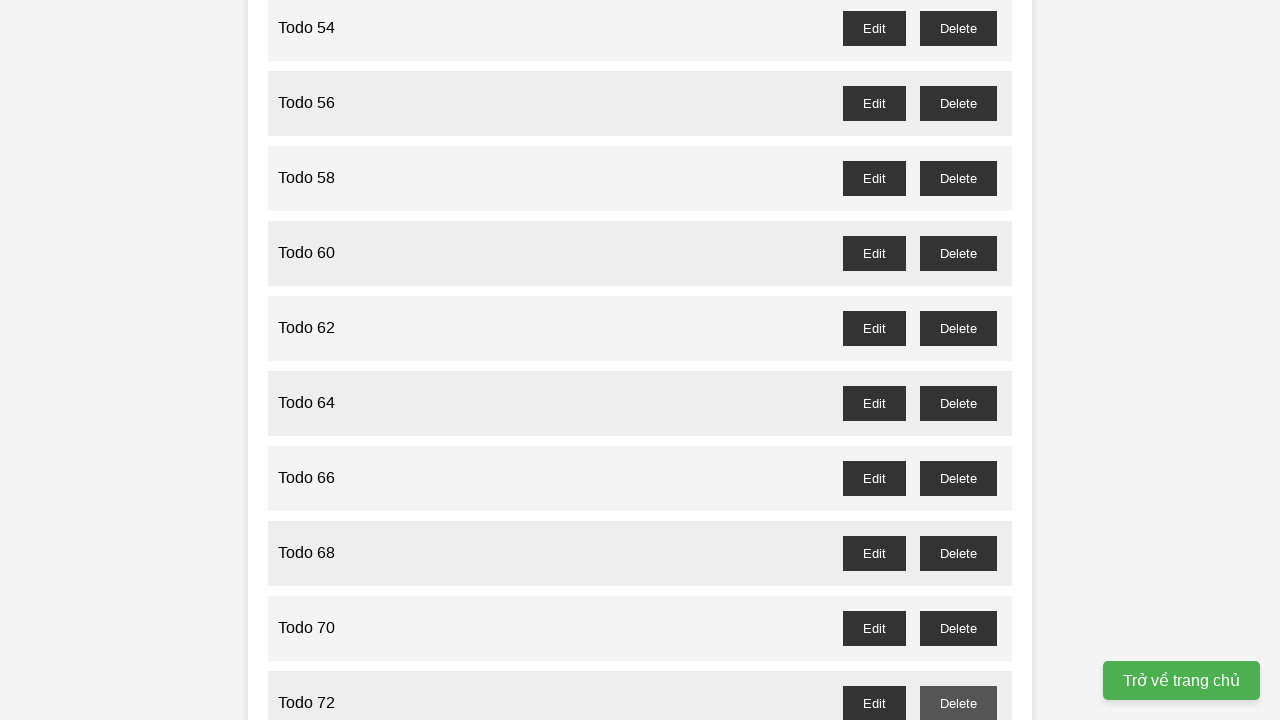

Waited for Todo 71 to be deleted
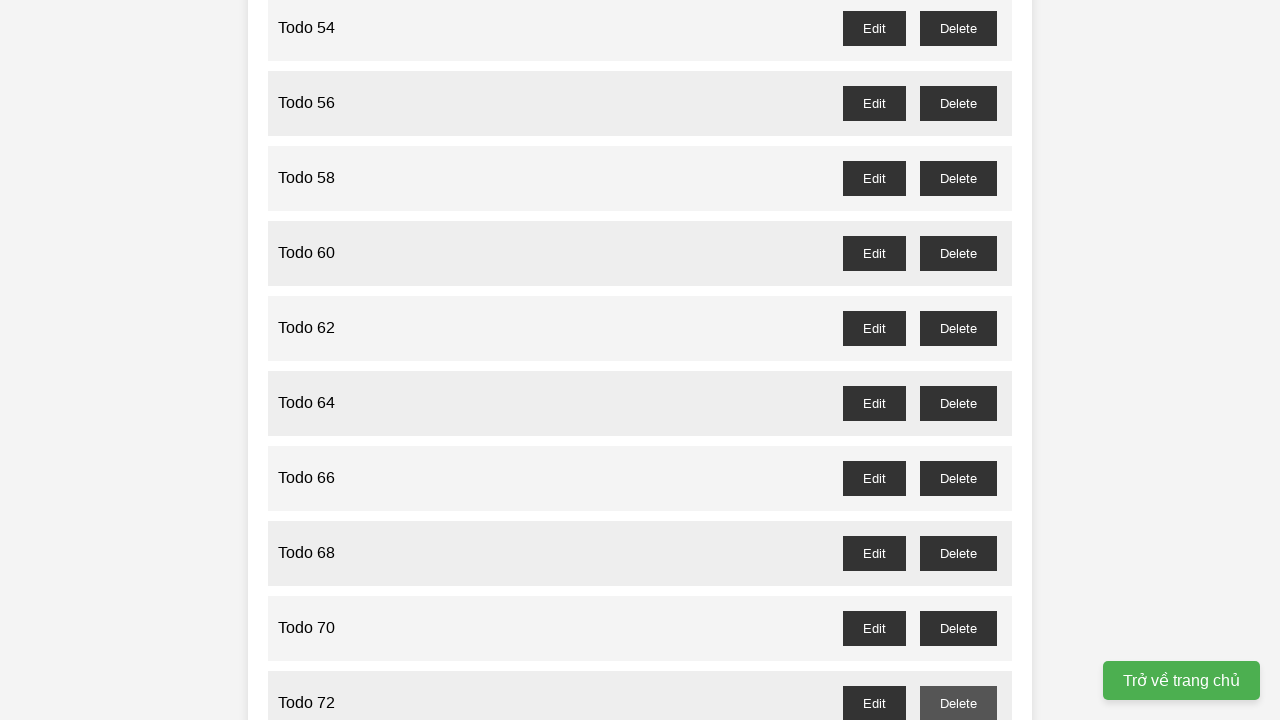

Clicked delete button for odd-numbered Todo 73 at (958, 360) on //button[@id="todo-73-delete"]
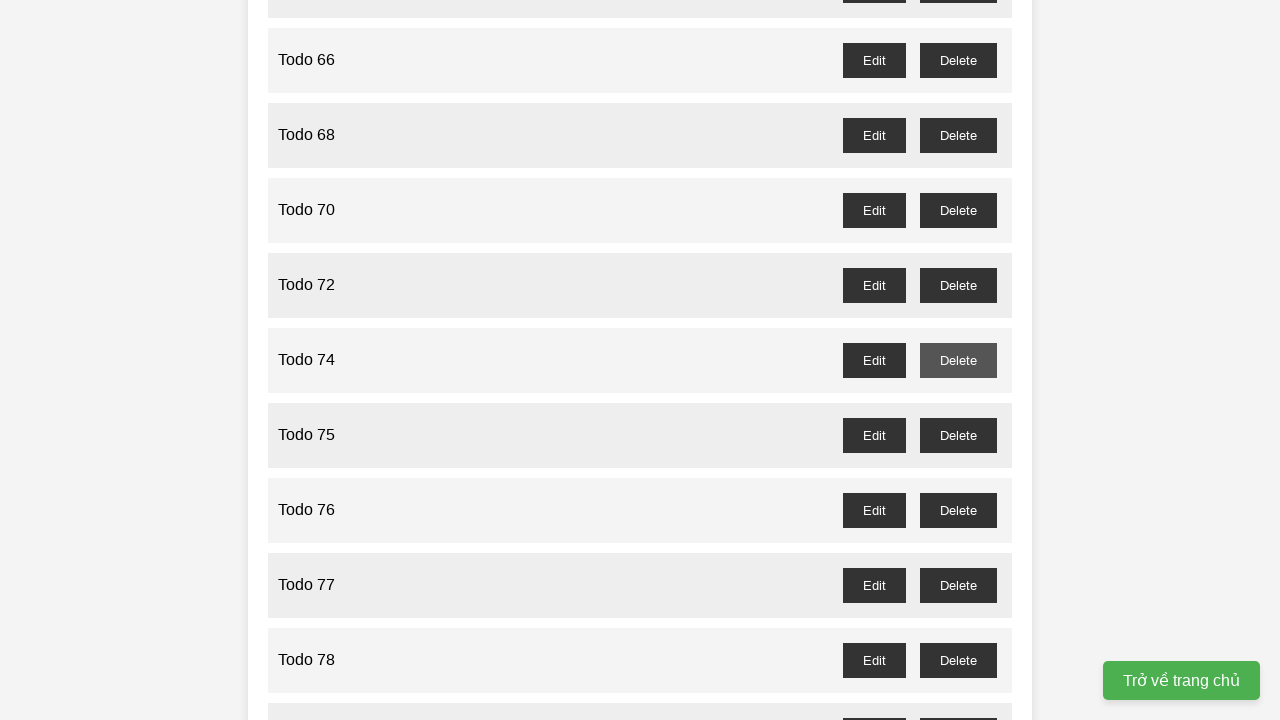

Waited for Todo 73 to be deleted
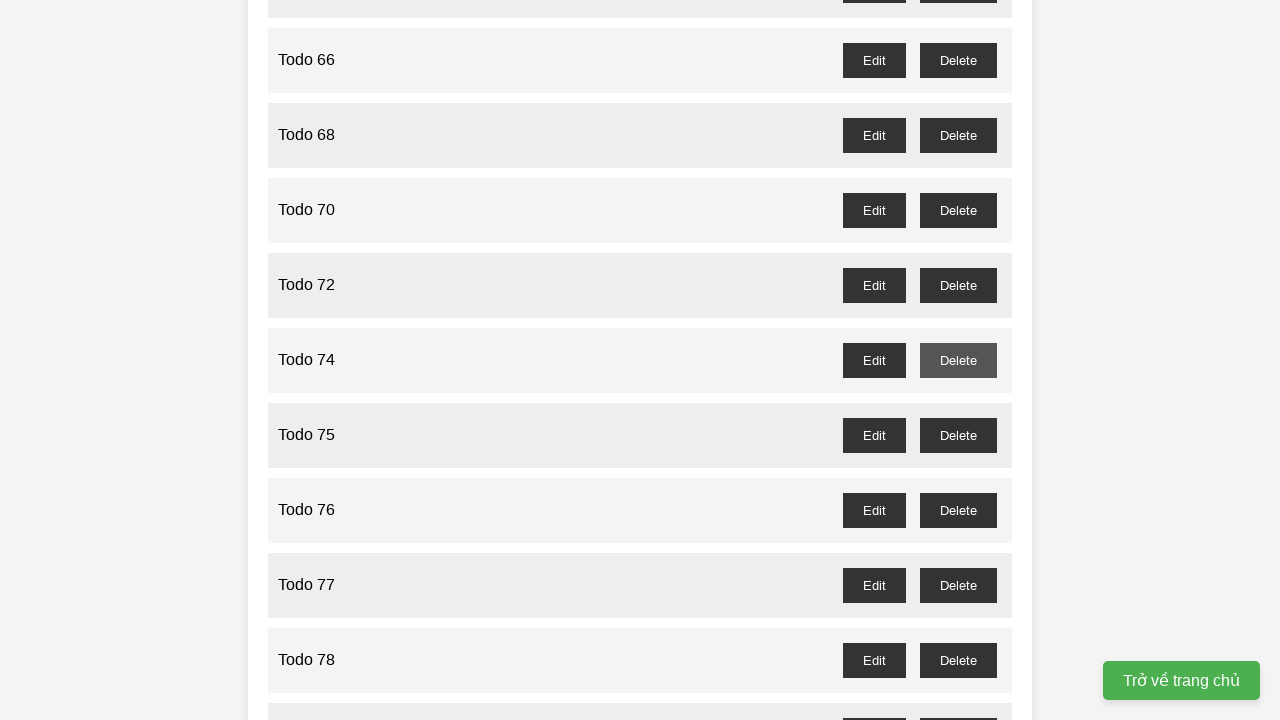

Clicked delete button for odd-numbered Todo 75 at (958, 435) on //button[@id="todo-75-delete"]
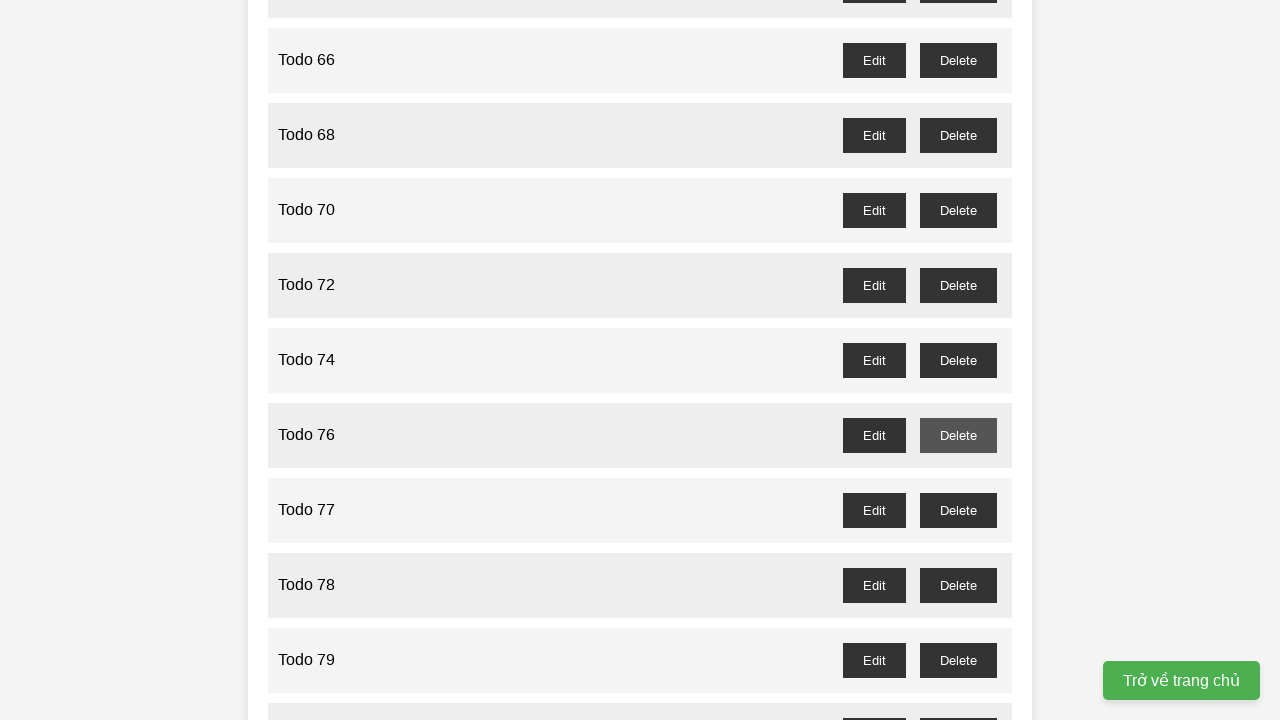

Waited for Todo 75 to be deleted
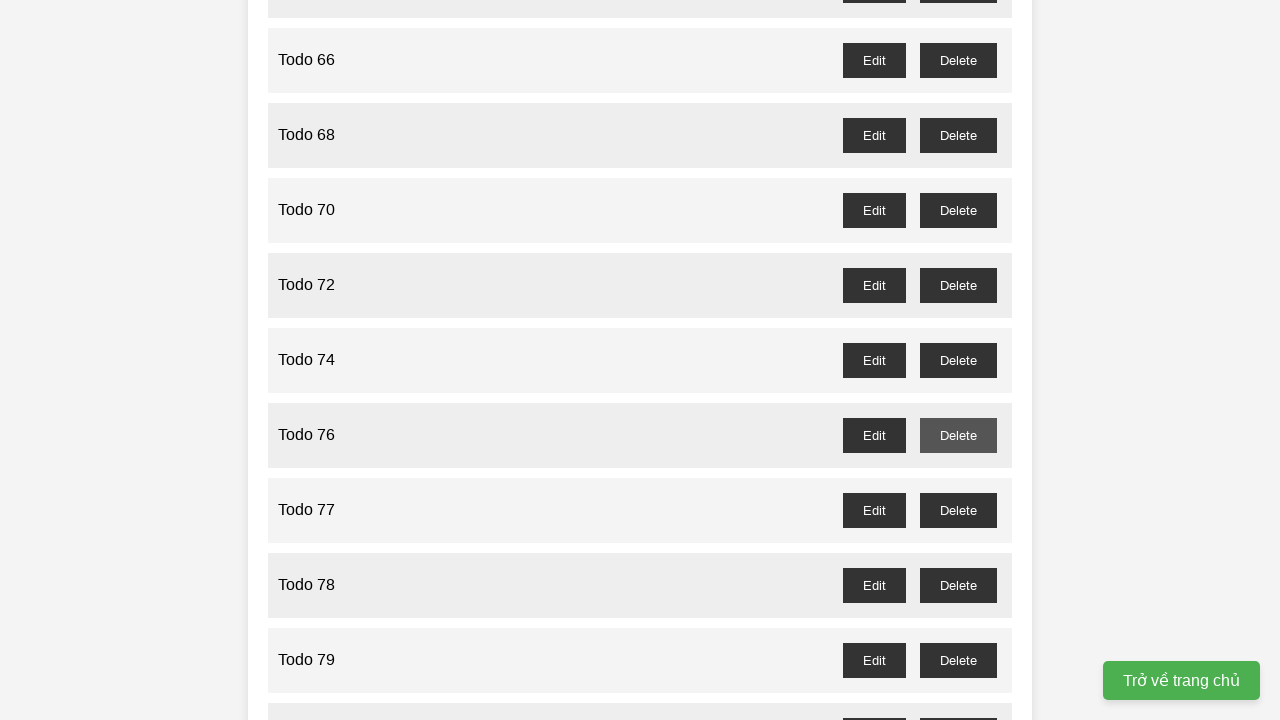

Clicked delete button for odd-numbered Todo 77 at (958, 510) on //button[@id="todo-77-delete"]
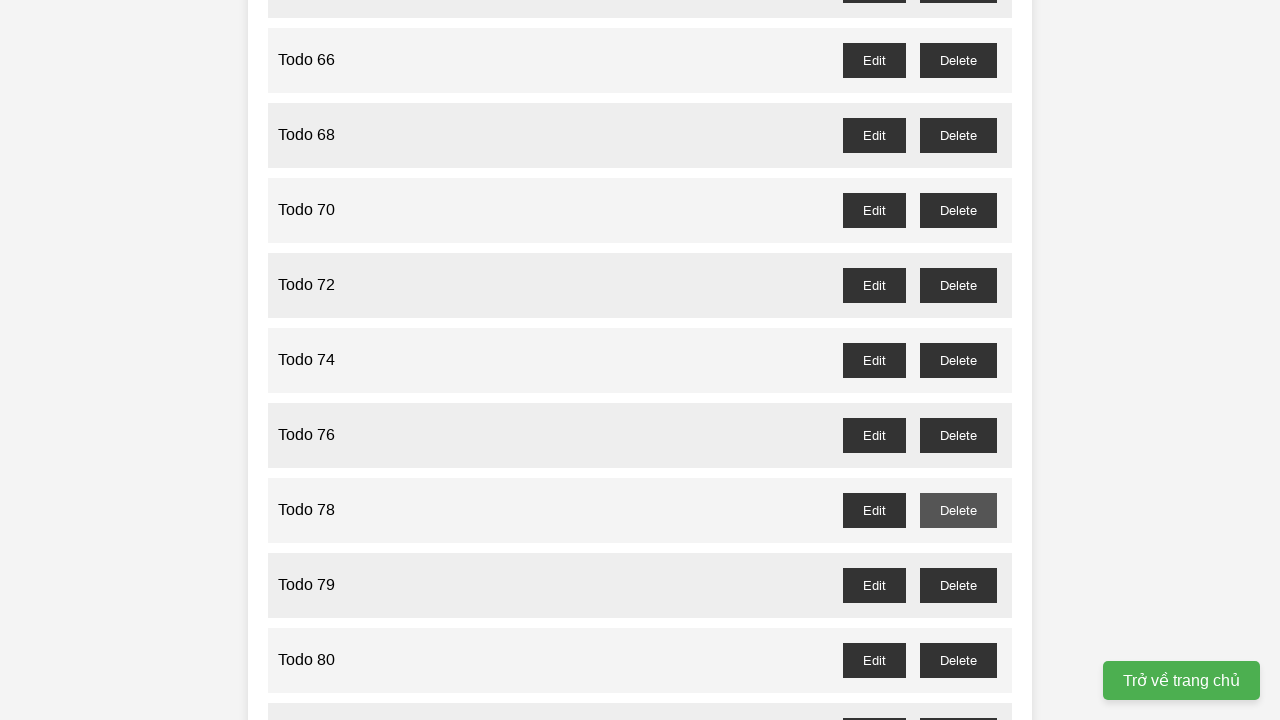

Waited for Todo 77 to be deleted
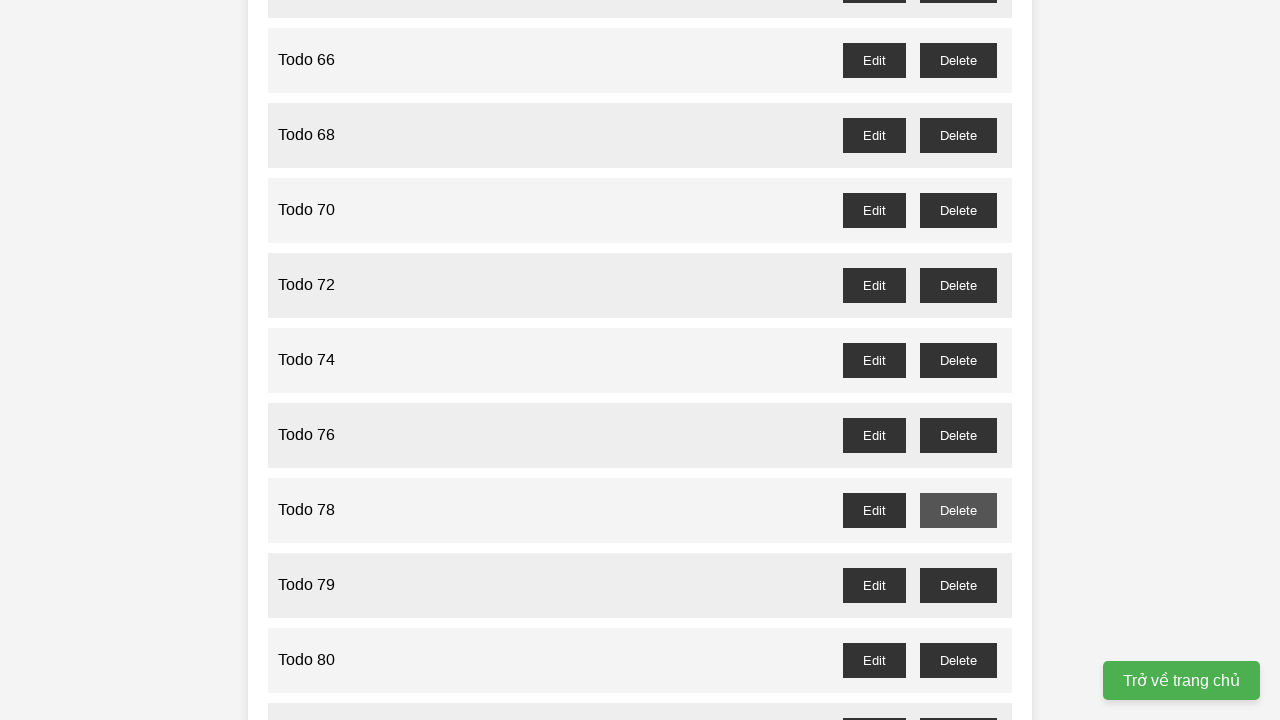

Clicked delete button for odd-numbered Todo 79 at (958, 585) on //button[@id="todo-79-delete"]
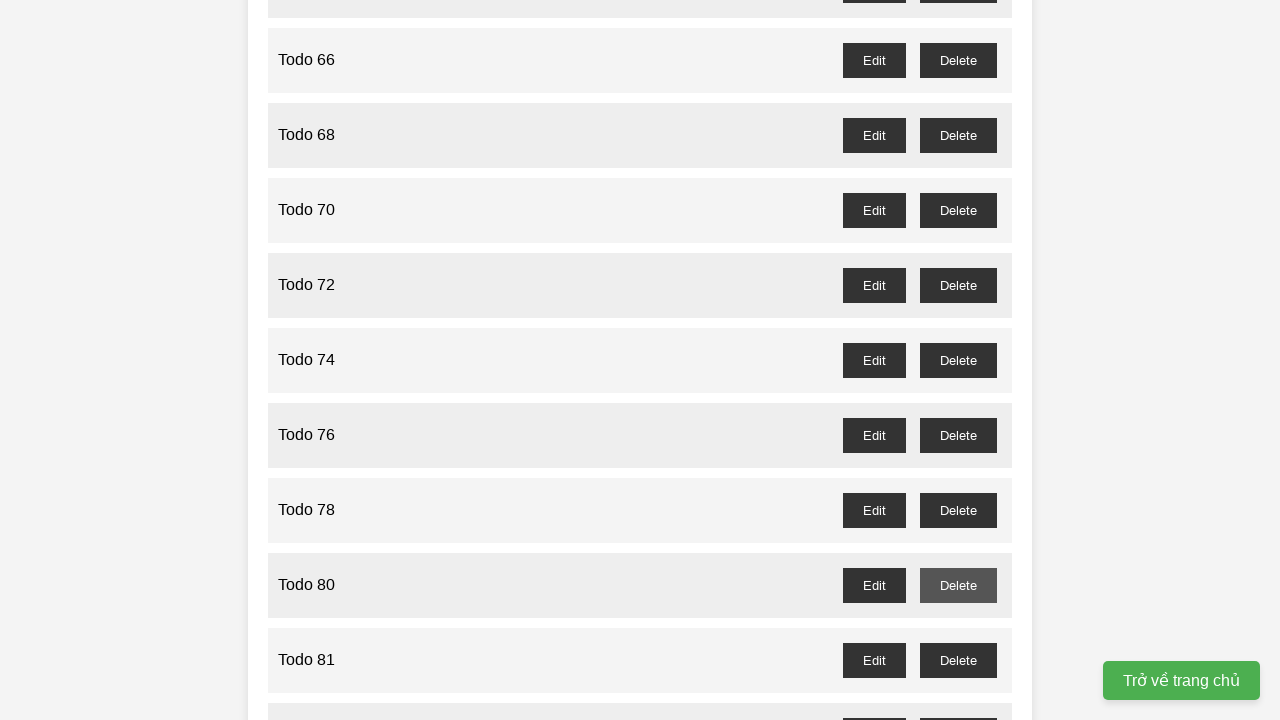

Waited for Todo 79 to be deleted
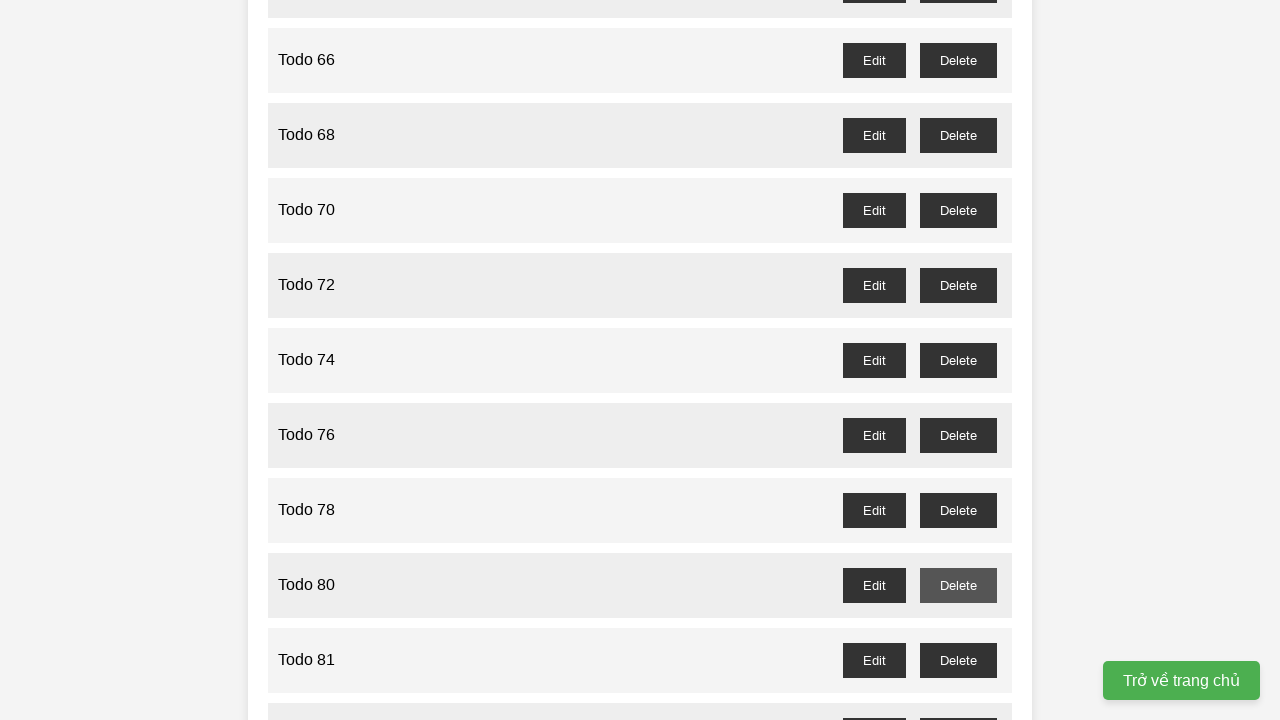

Clicked delete button for odd-numbered Todo 81 at (958, 660) on //button[@id="todo-81-delete"]
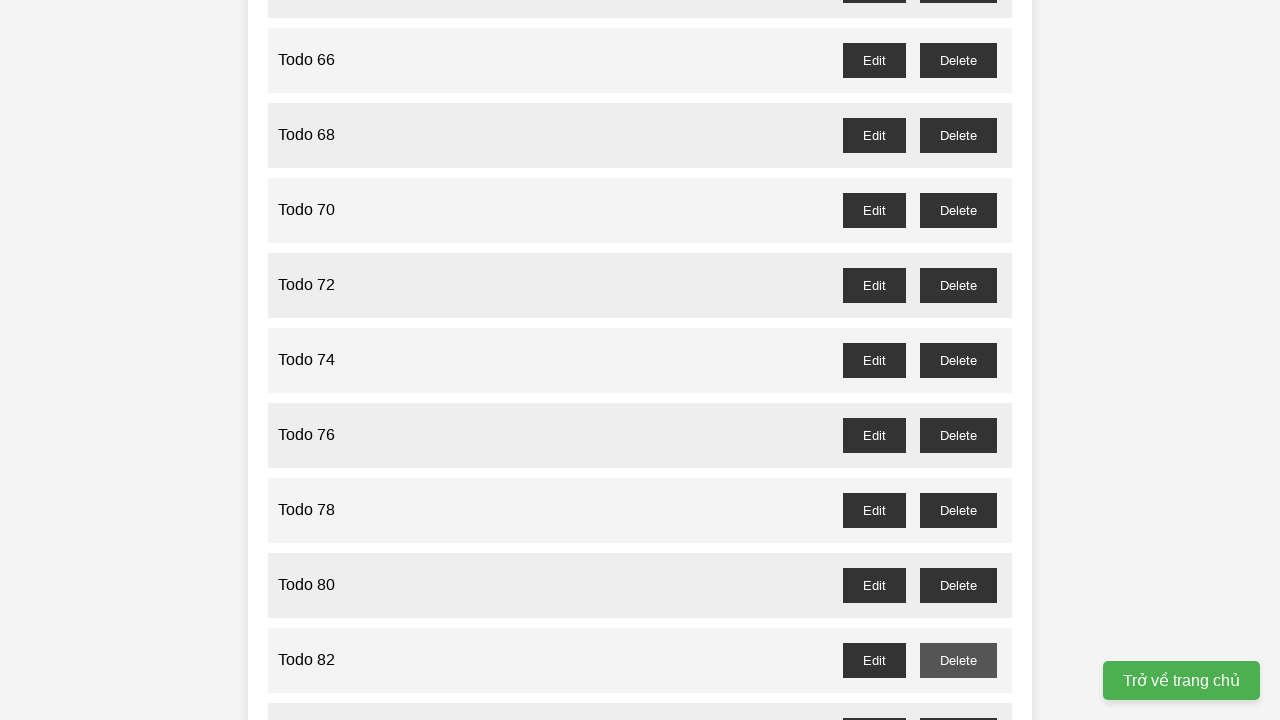

Waited for Todo 81 to be deleted
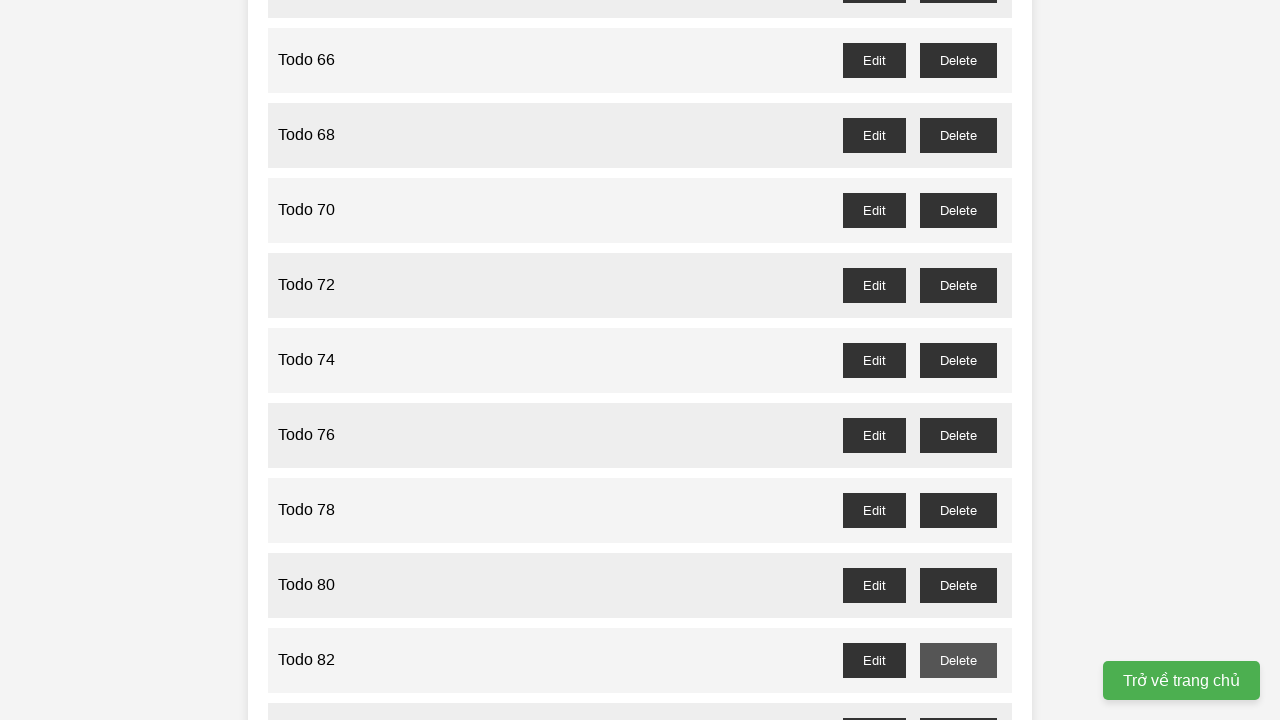

Clicked delete button for odd-numbered Todo 83 at (958, 703) on //button[@id="todo-83-delete"]
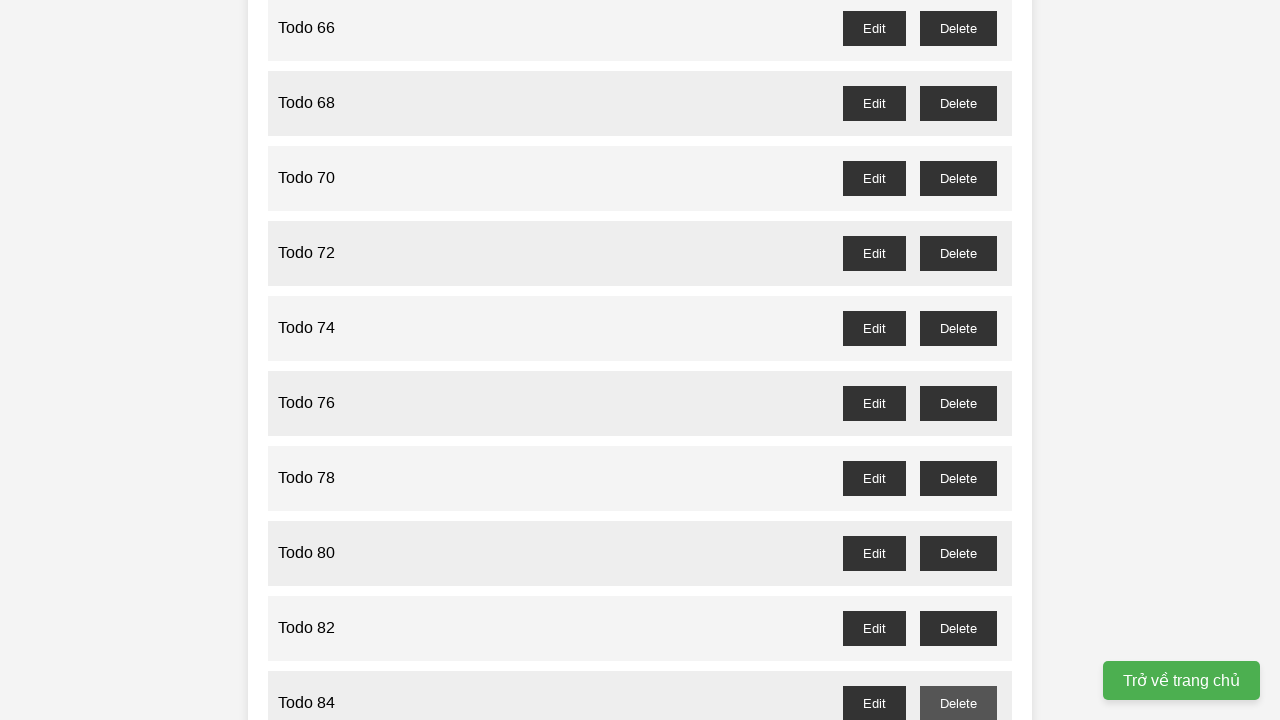

Waited for Todo 83 to be deleted
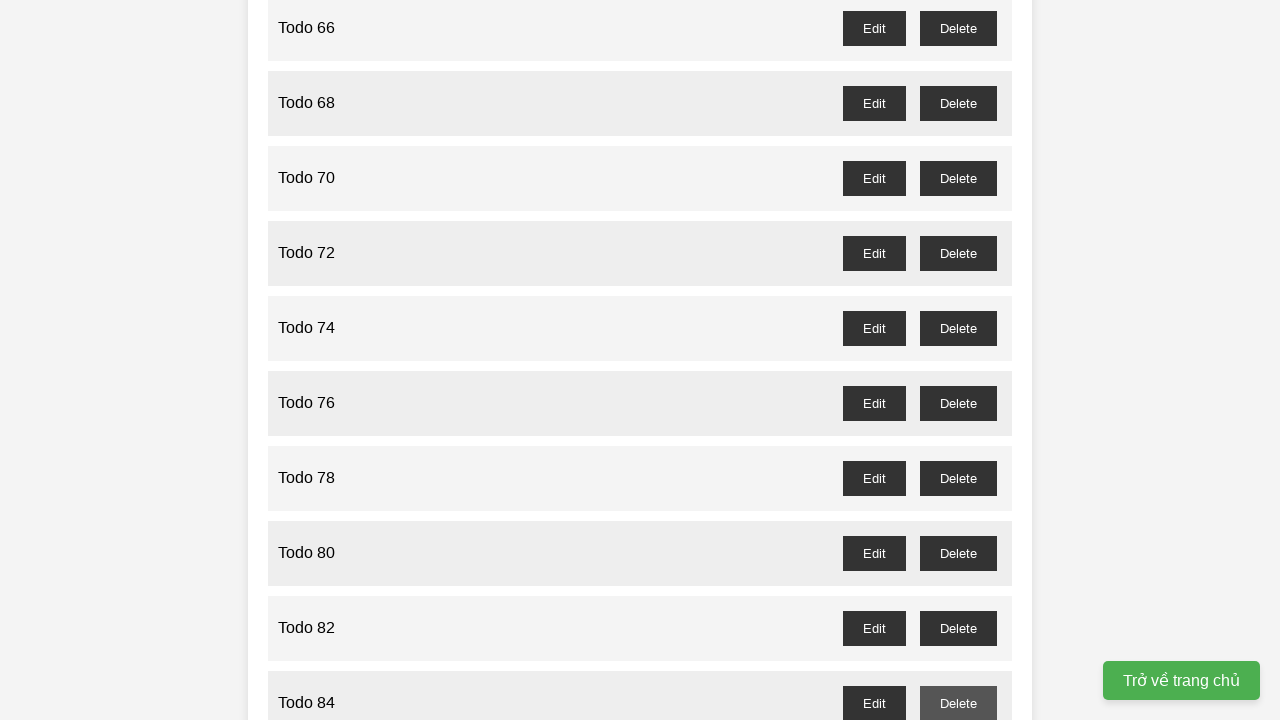

Clicked delete button for odd-numbered Todo 85 at (958, 360) on //button[@id="todo-85-delete"]
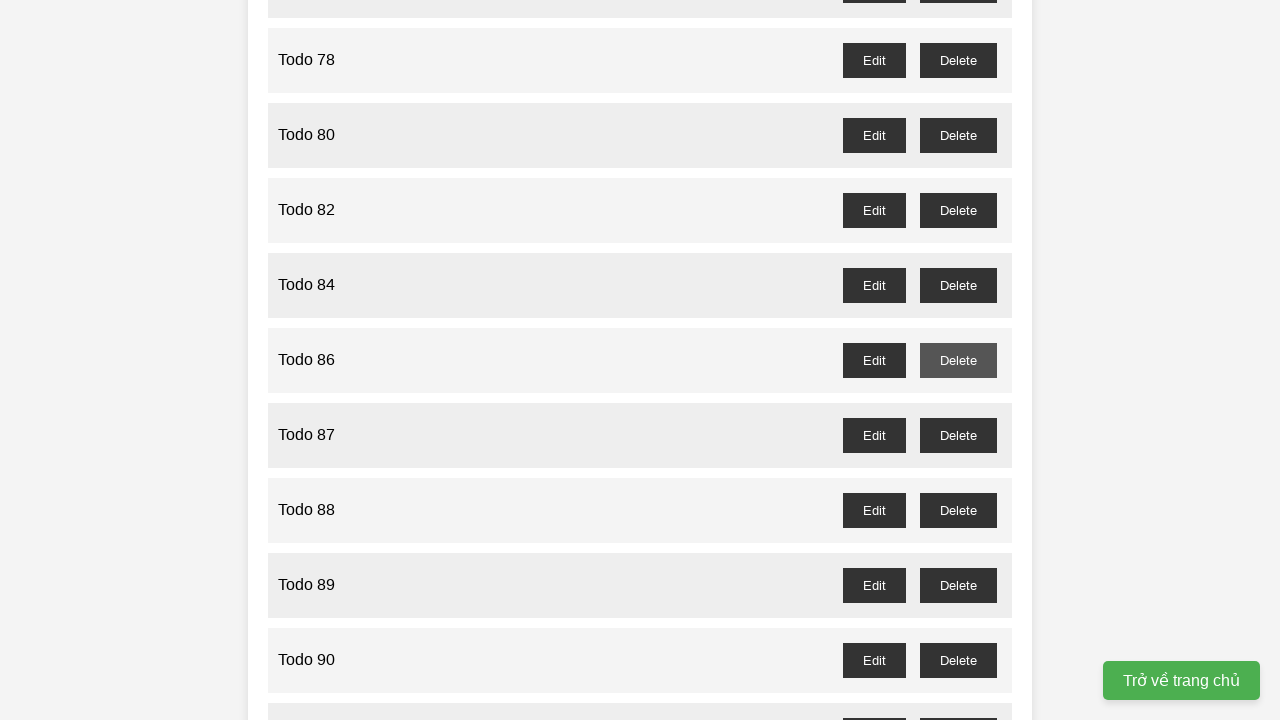

Waited for Todo 85 to be deleted
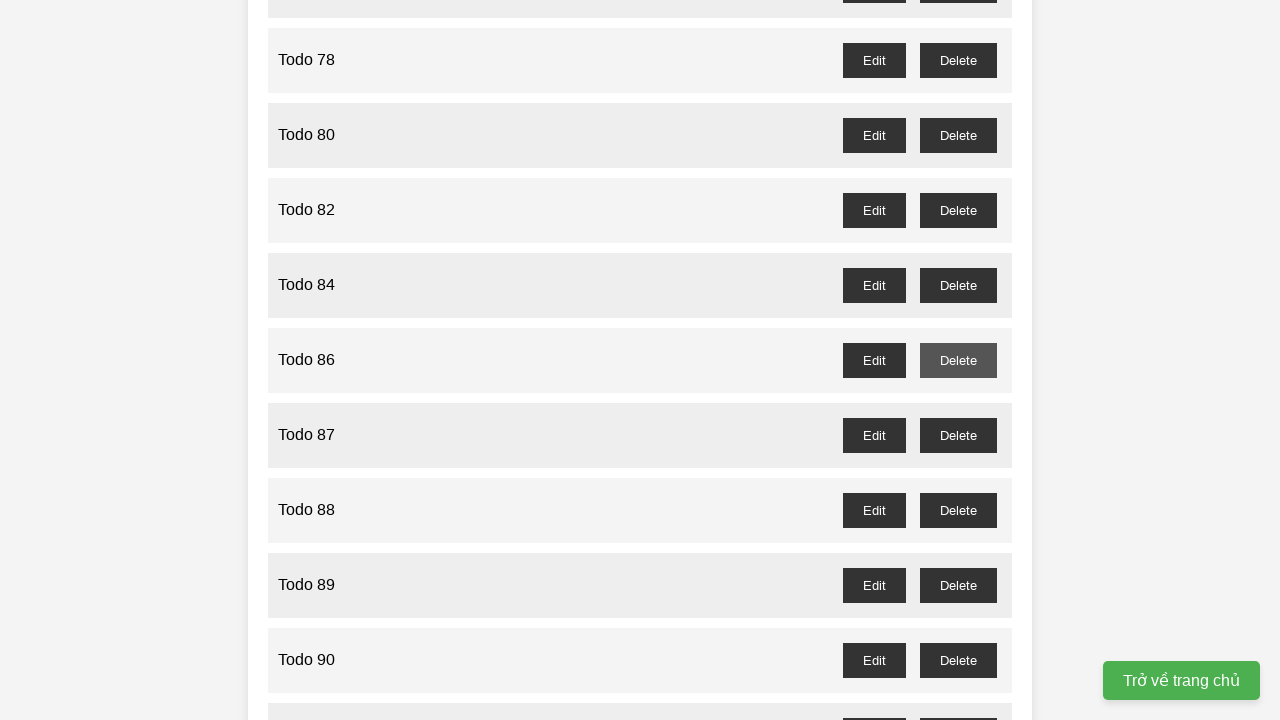

Clicked delete button for odd-numbered Todo 87 at (958, 435) on //button[@id="todo-87-delete"]
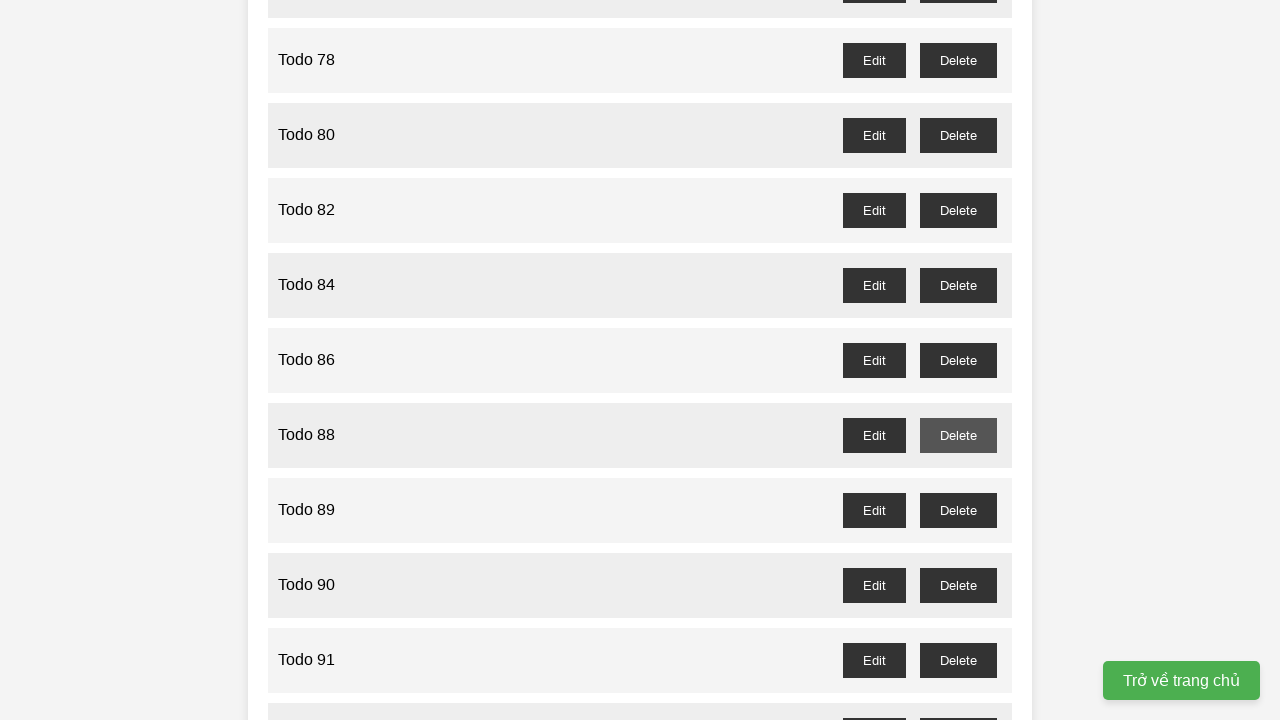

Waited for Todo 87 to be deleted
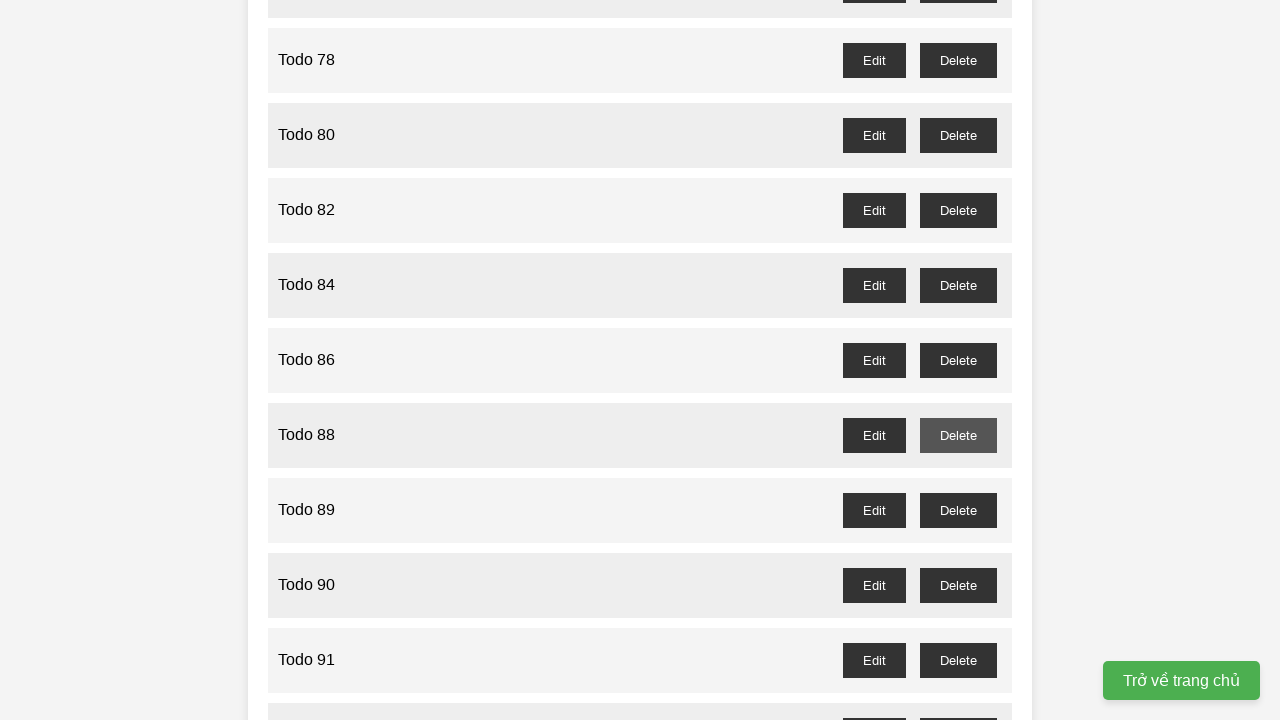

Clicked delete button for odd-numbered Todo 89 at (958, 510) on //button[@id="todo-89-delete"]
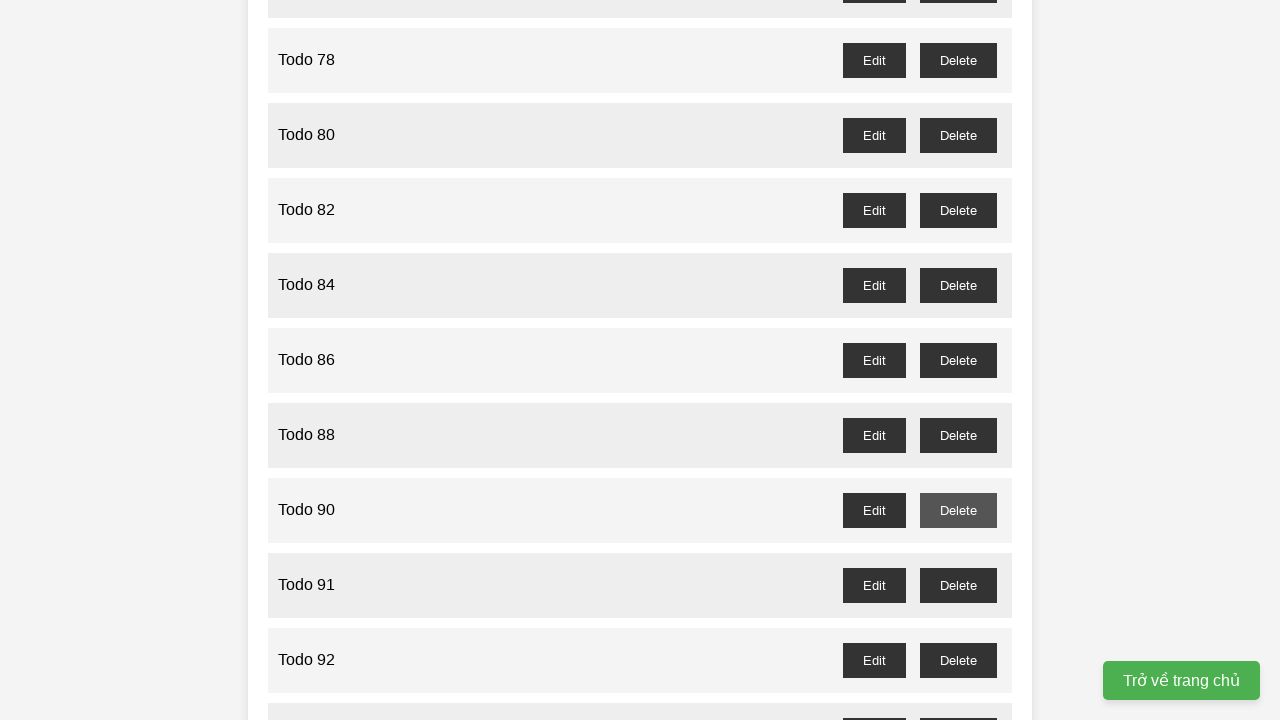

Waited for Todo 89 to be deleted
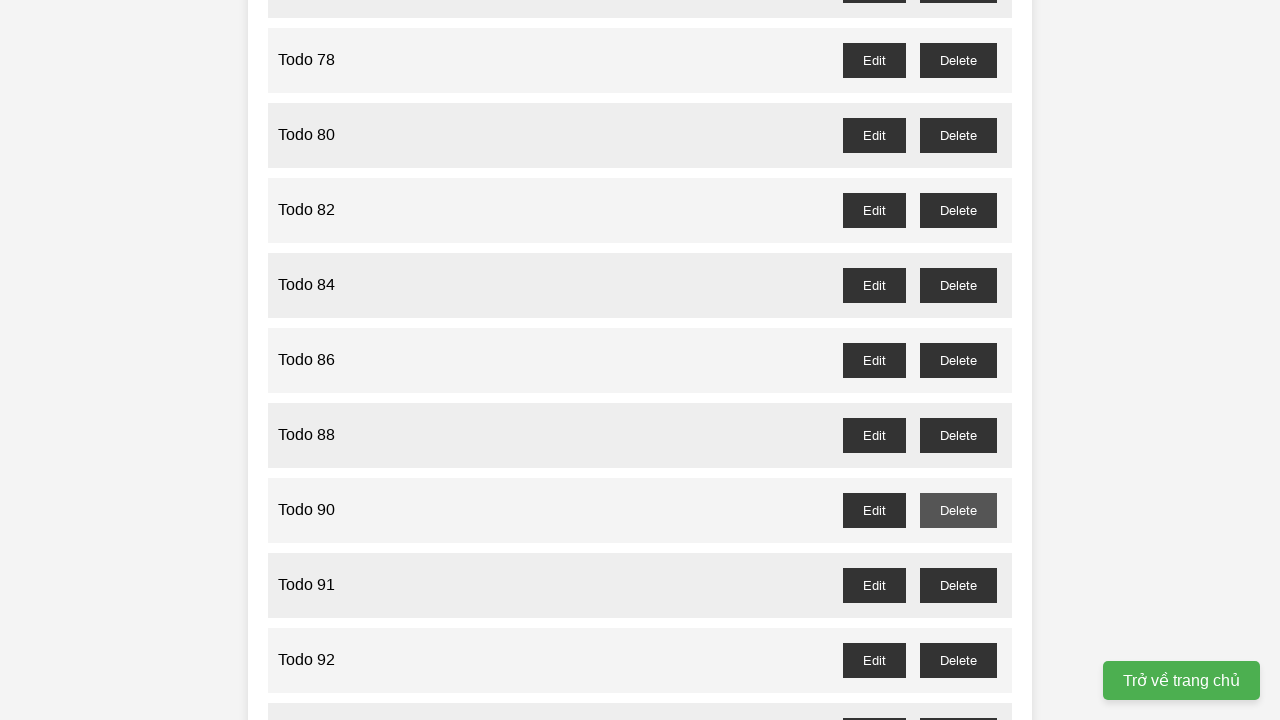

Clicked delete button for odd-numbered Todo 91 at (958, 585) on //button[@id="todo-91-delete"]
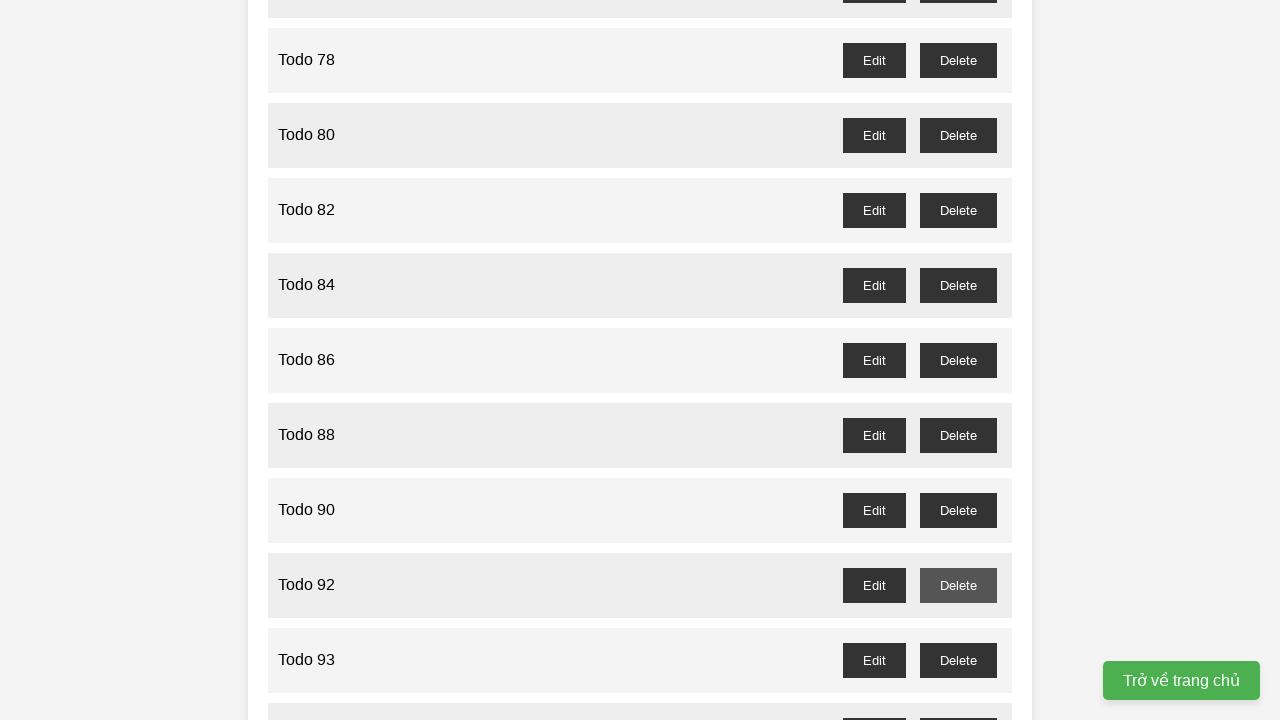

Waited for Todo 91 to be deleted
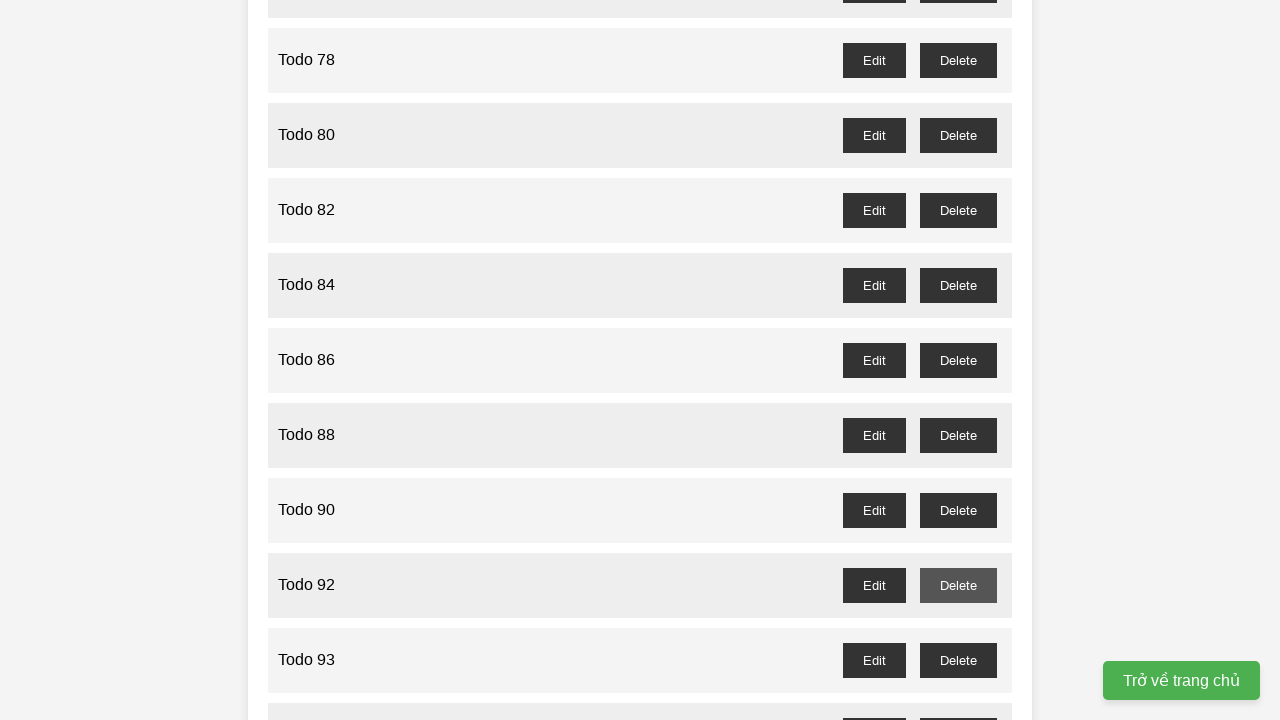

Clicked delete button for odd-numbered Todo 93 at (958, 660) on //button[@id="todo-93-delete"]
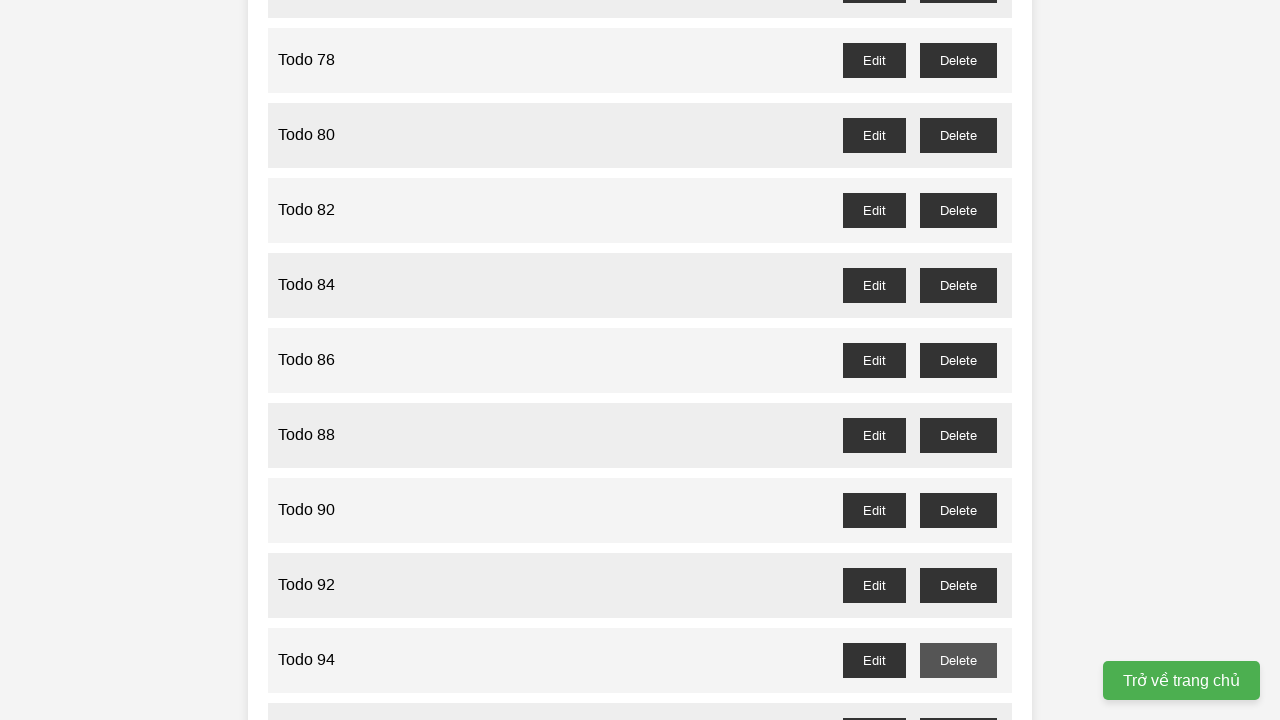

Waited for Todo 93 to be deleted
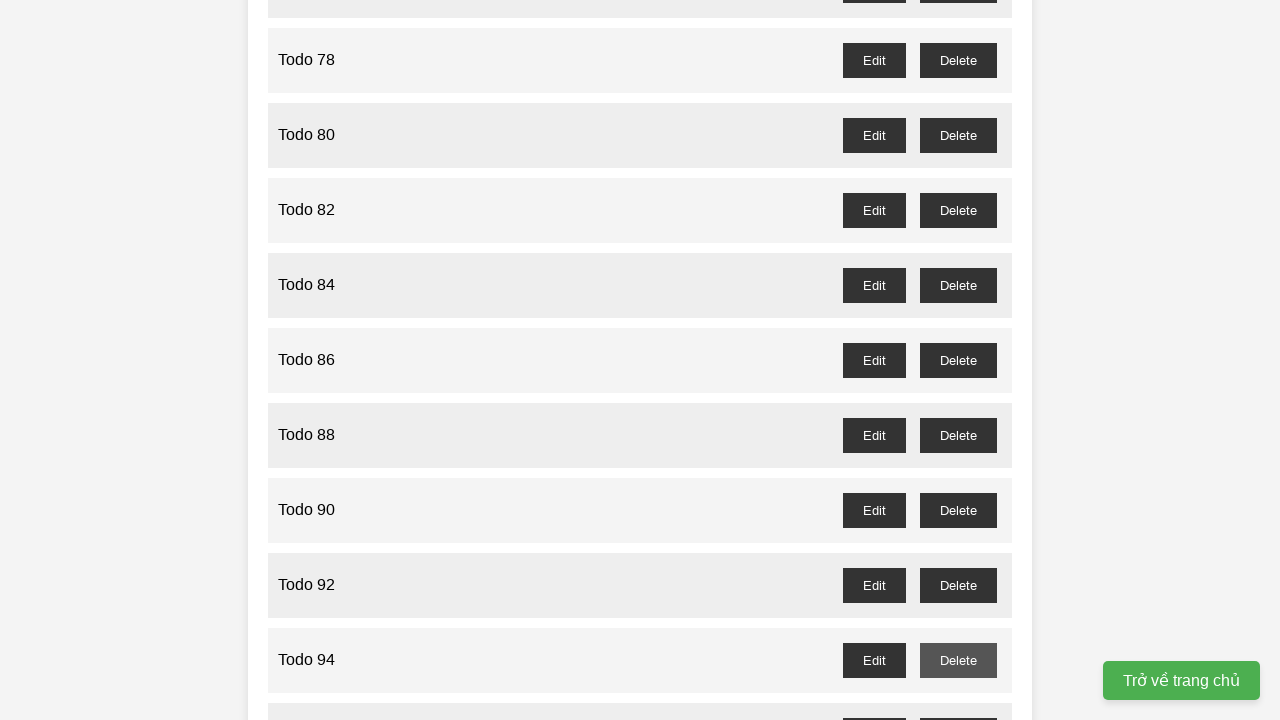

Clicked delete button for odd-numbered Todo 95 at (958, 703) on //button[@id="todo-95-delete"]
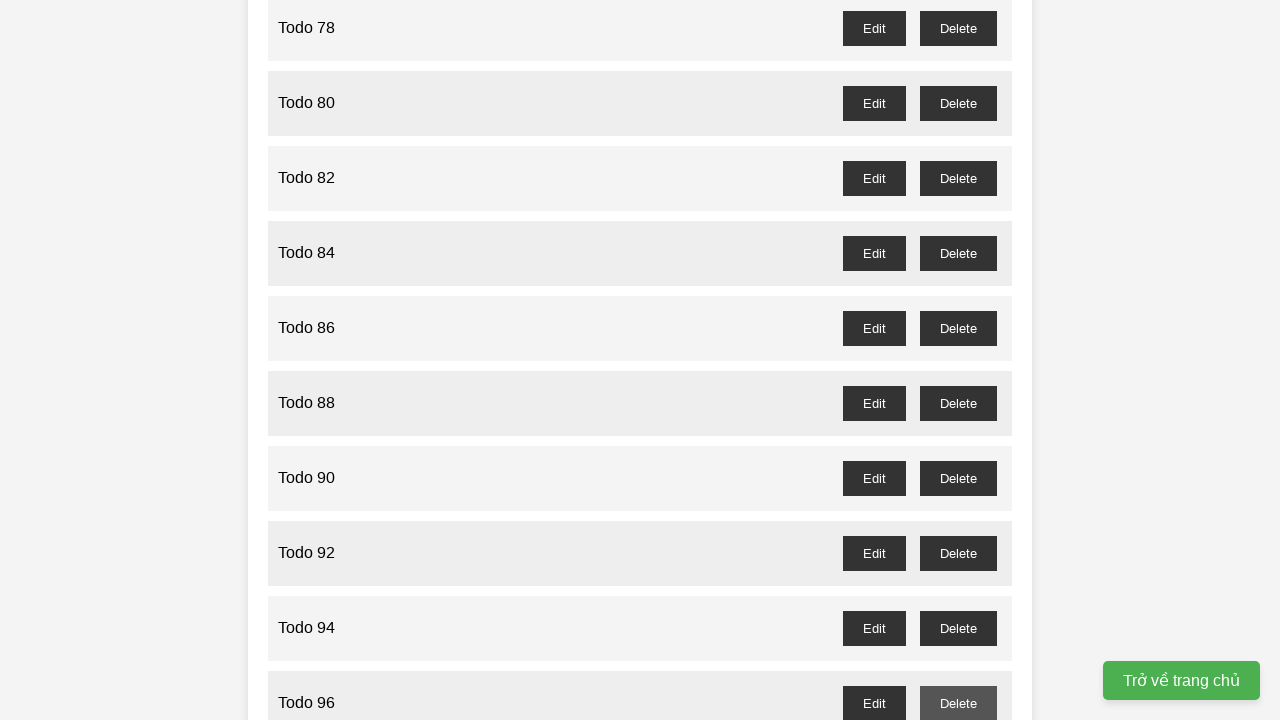

Waited for Todo 95 to be deleted
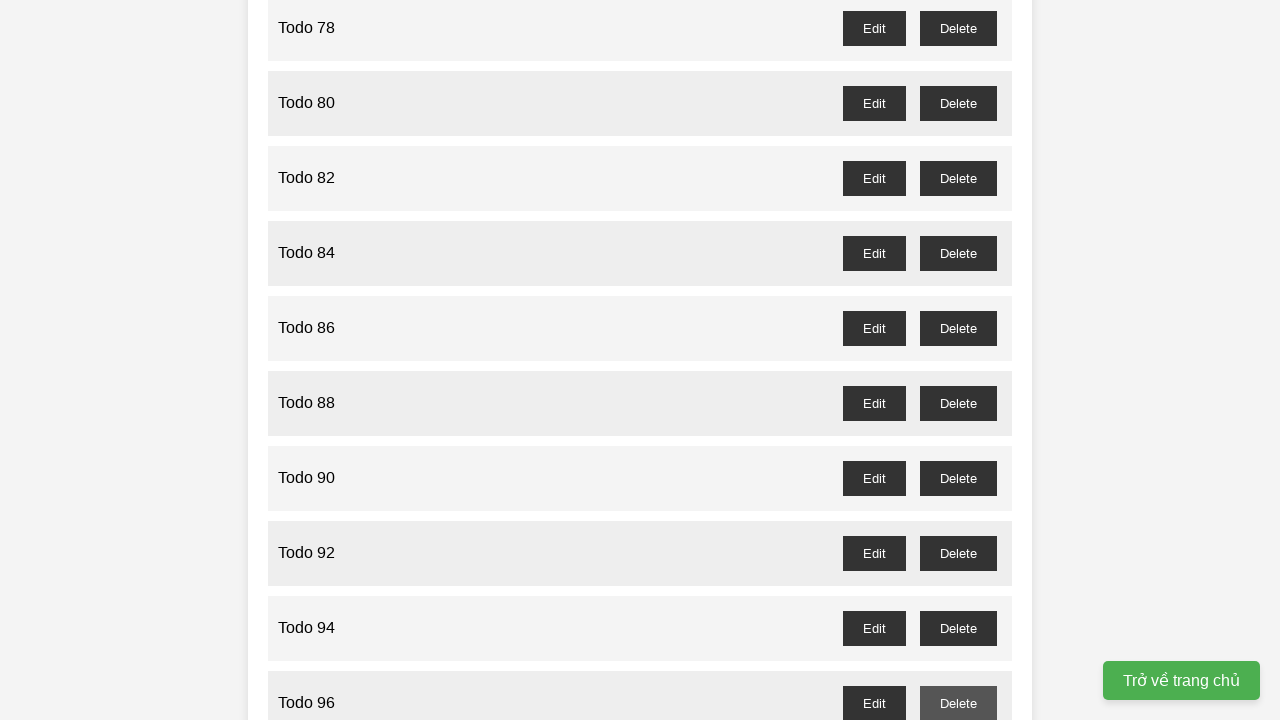

Clicked delete button for odd-numbered Todo 97 at (958, 406) on //button[@id="todo-97-delete"]
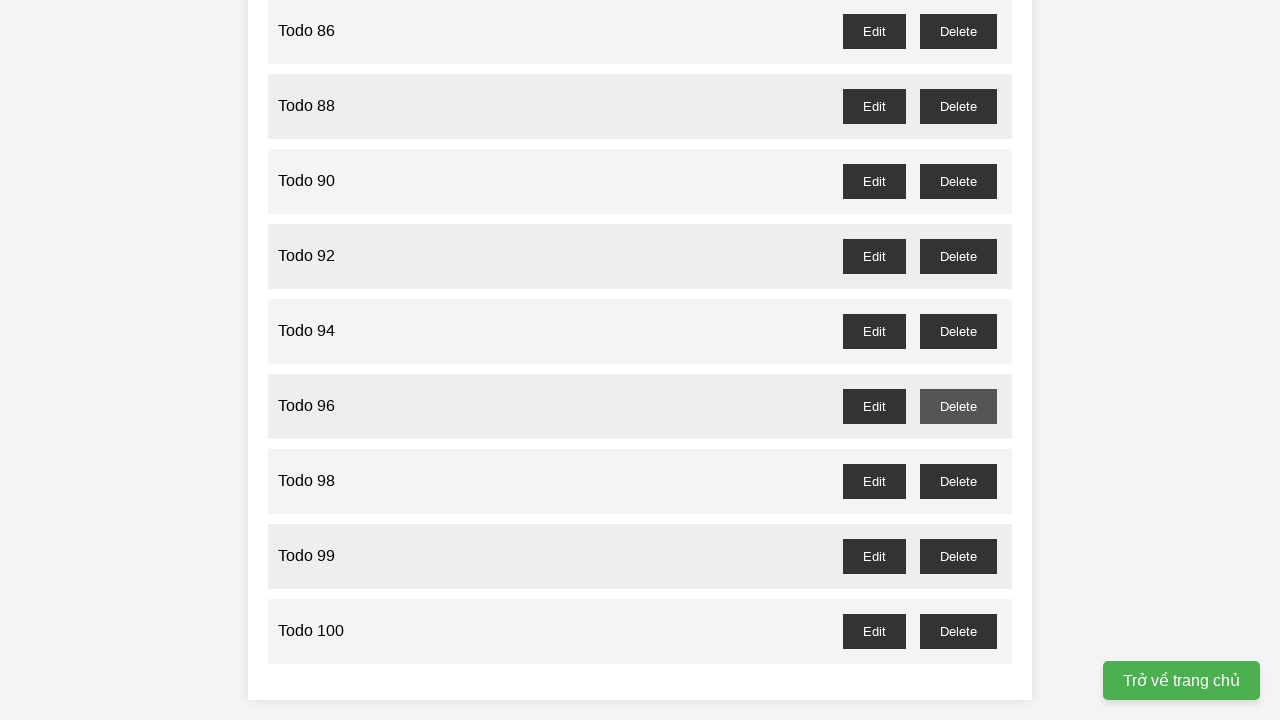

Waited for Todo 97 to be deleted
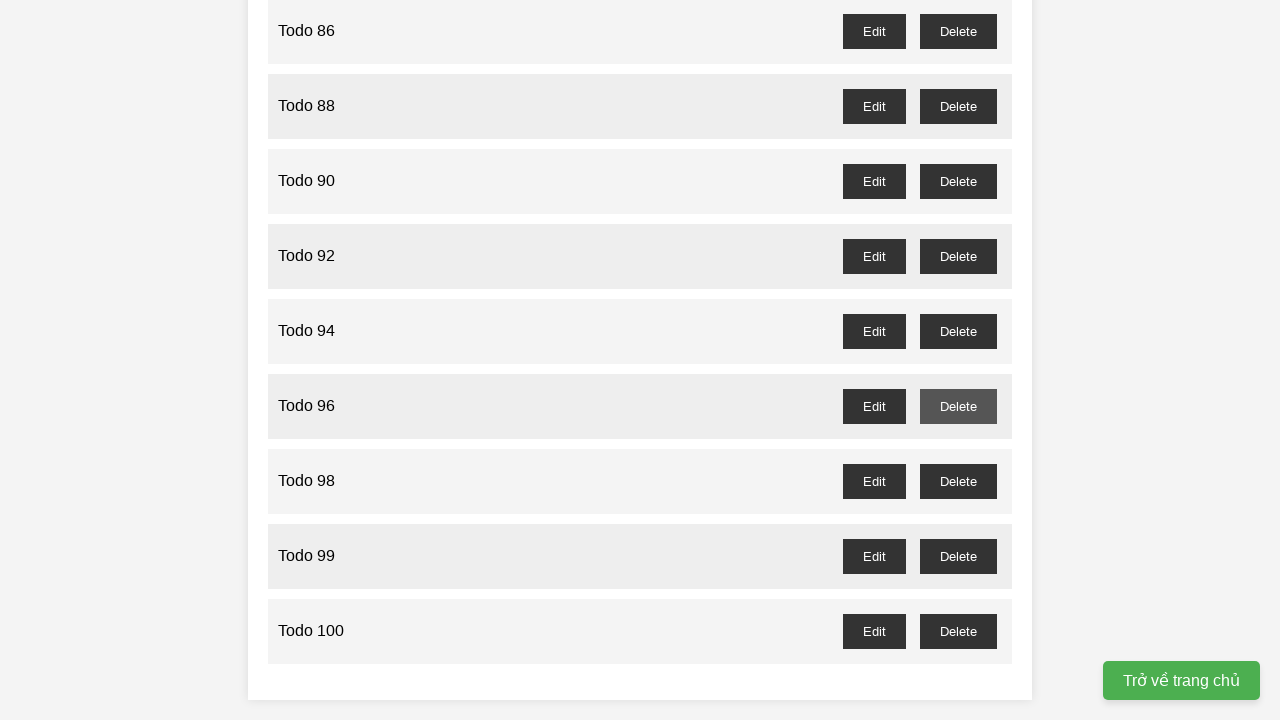

Clicked delete button for odd-numbered Todo 99 at (958, 556) on //button[@id="todo-99-delete"]
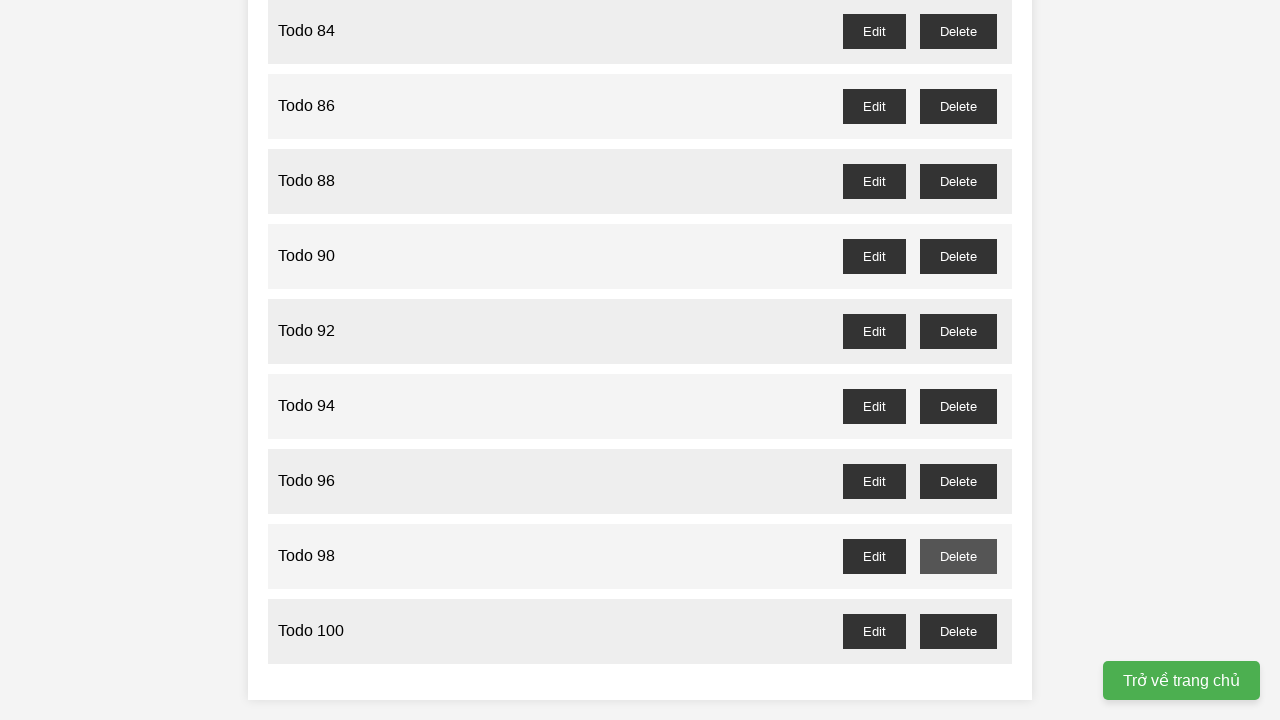

Waited for Todo 99 to be deleted
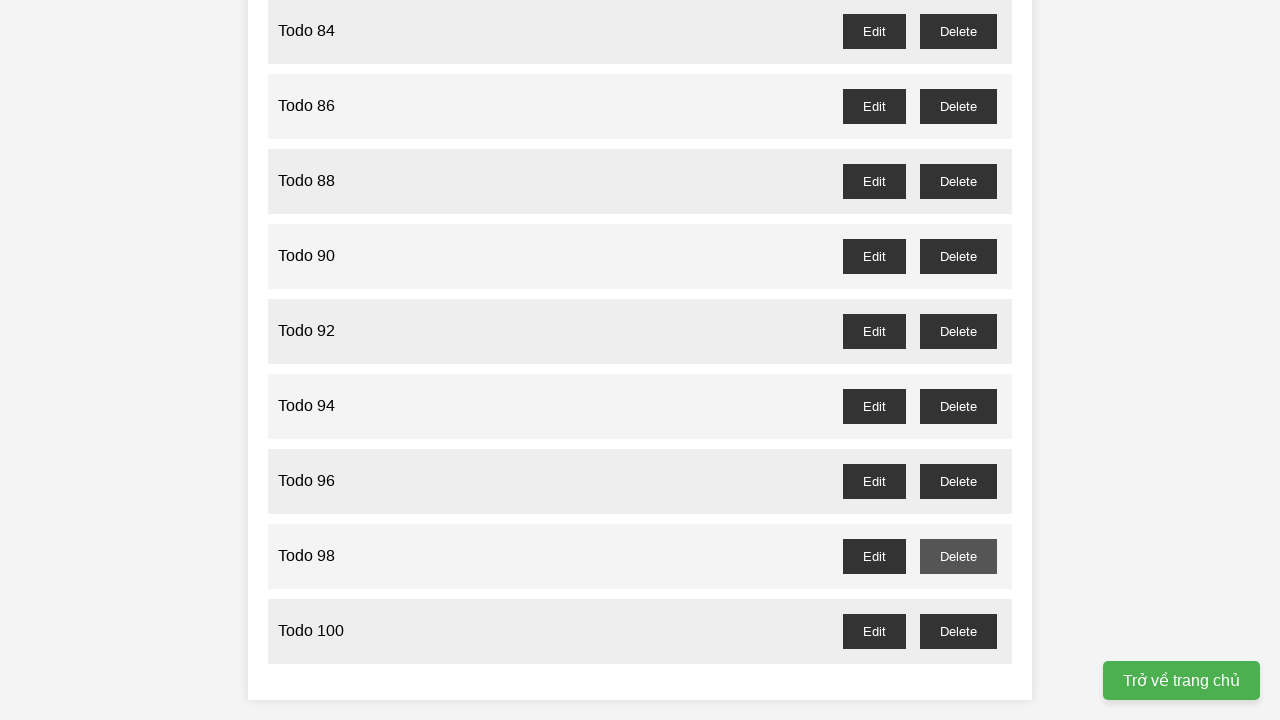

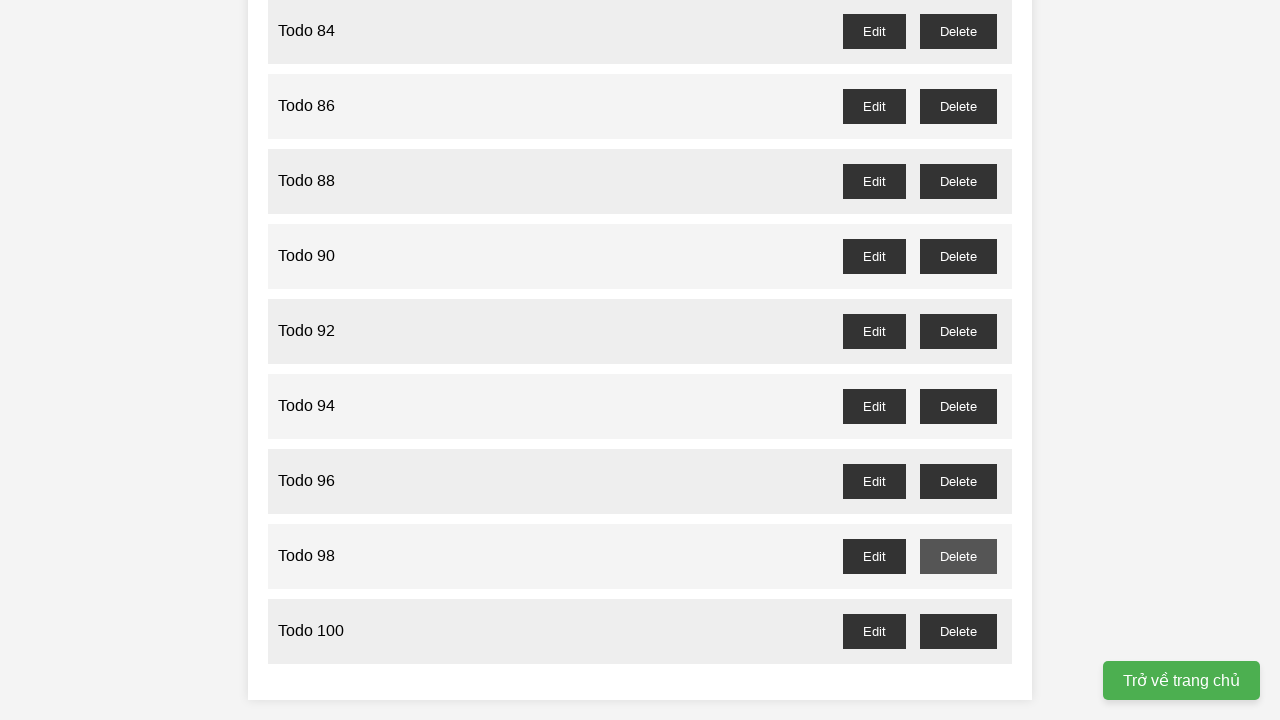